Tests a to-do list application by navigating to the to-do list page, adding 100 tasks sequentially, then deleting every even-indexed task while accepting confirmation dialogs.

Starting URL: https://material.playwrightvn.com/

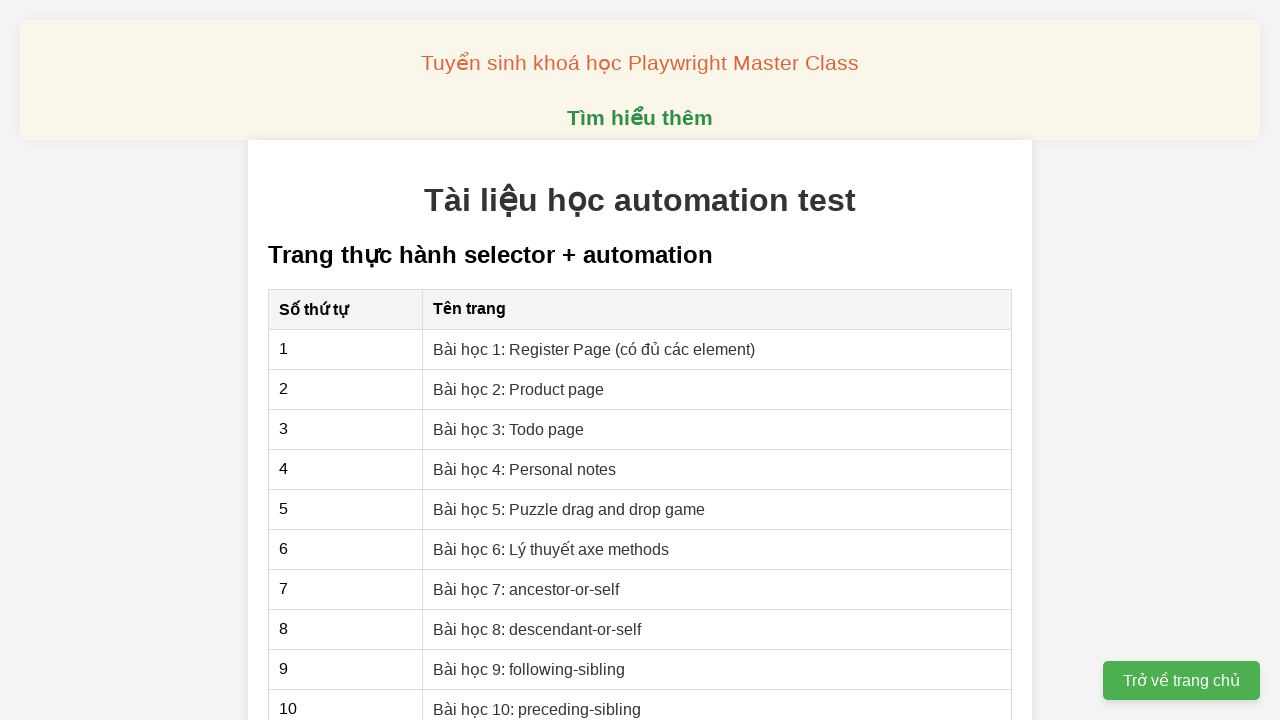

Clicked link to navigate to to-do list page at (509, 429) on xpath=//a[@href='03-xpath-todo-list.html']
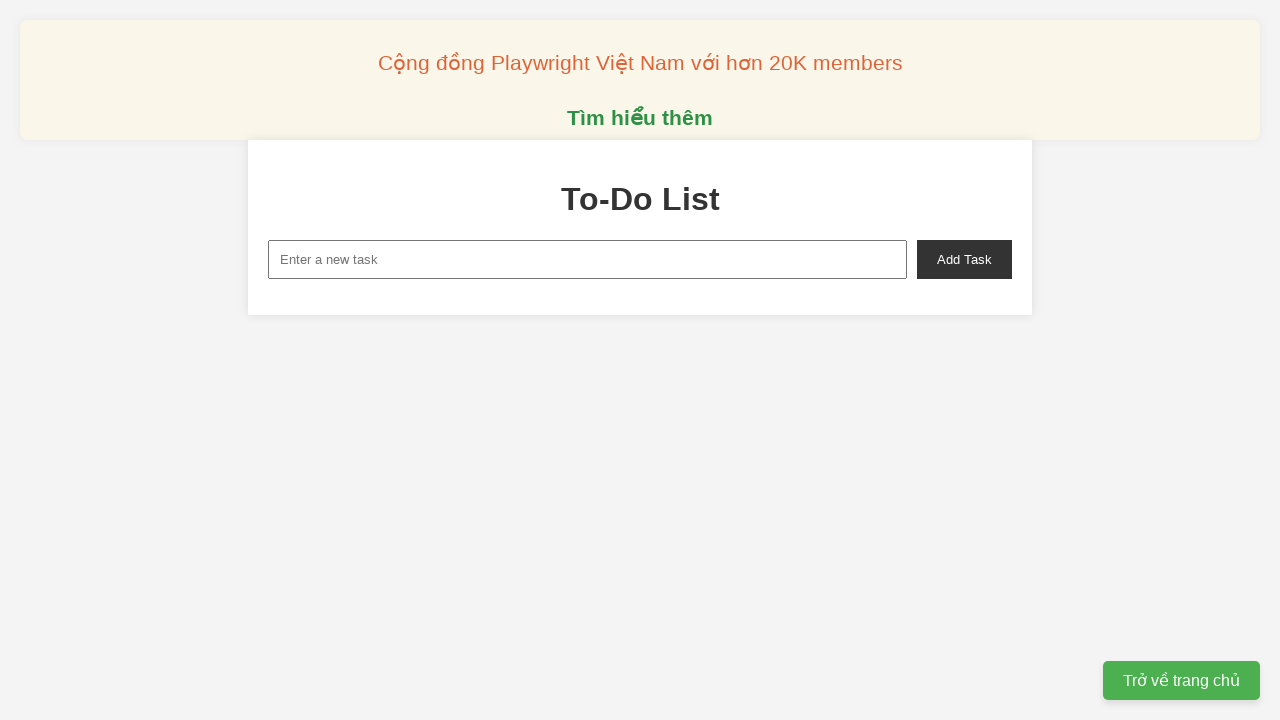

Filled input field with task 'To do 1' on xpath=//input[@id='new-task']
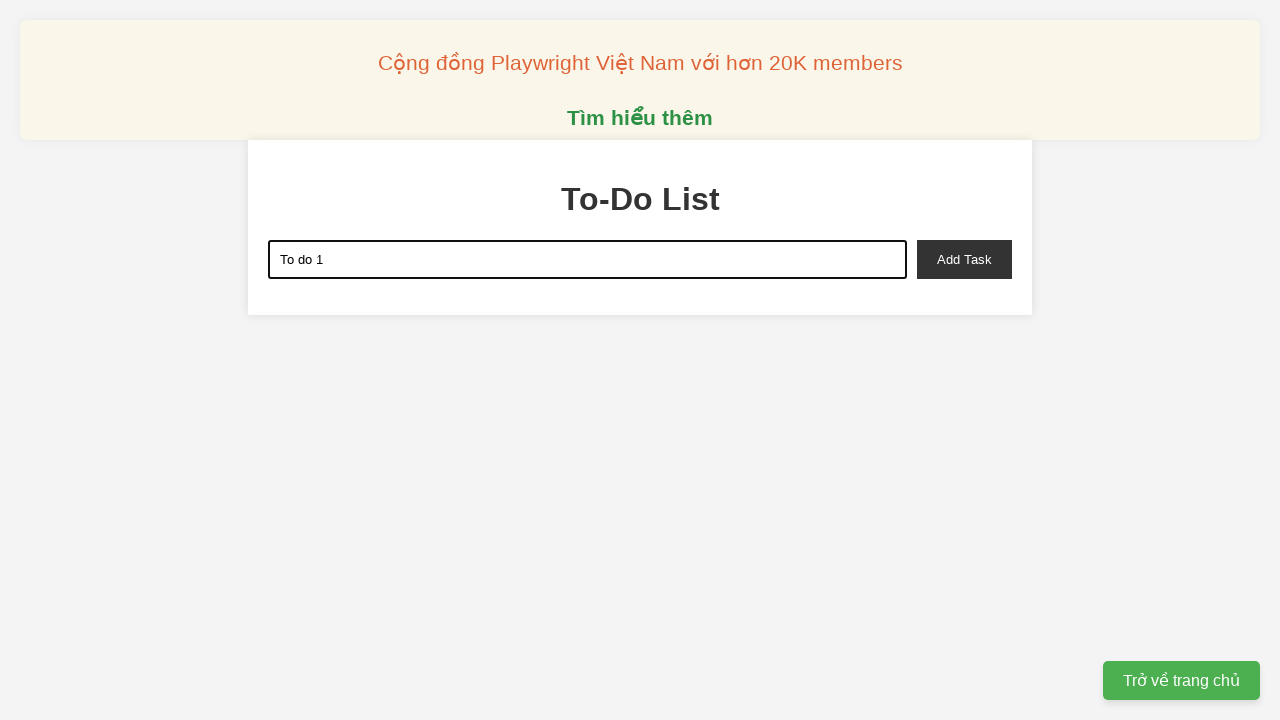

Clicked add task button for task 1 at (964, 259) on xpath=//button[@id='add-task']
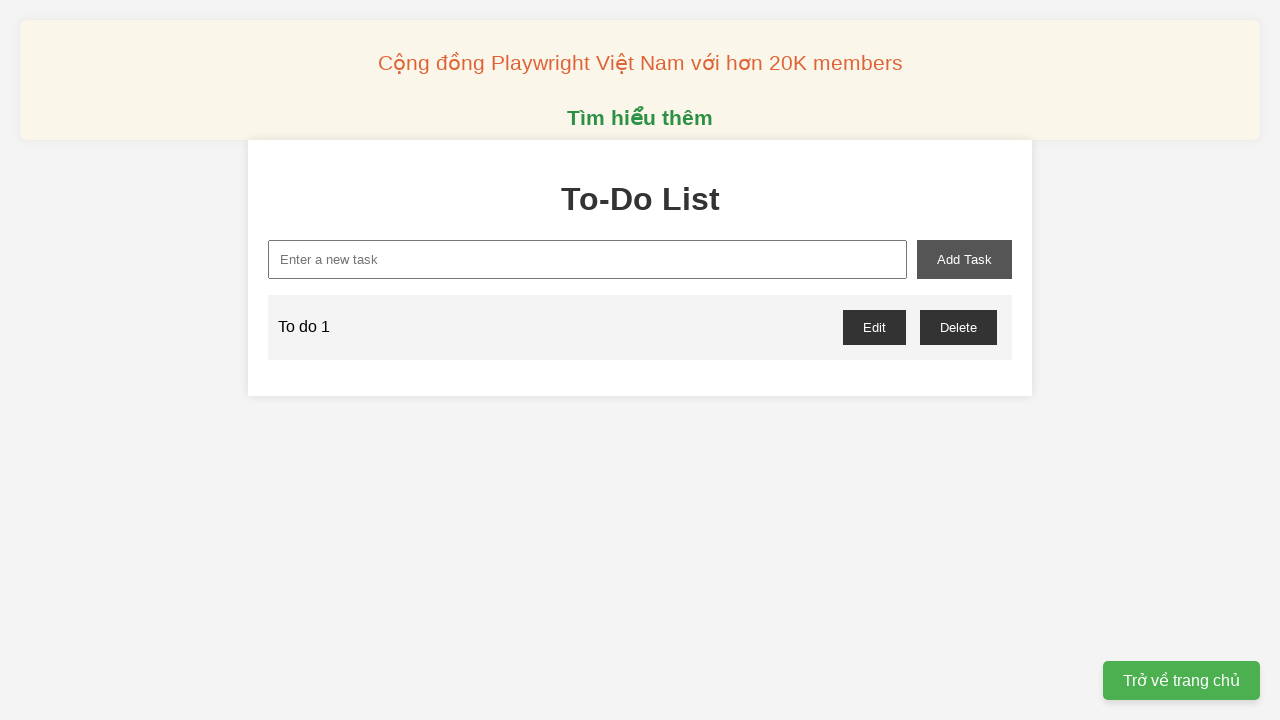

Filled input field with task 'To do 2' on xpath=//input[@id='new-task']
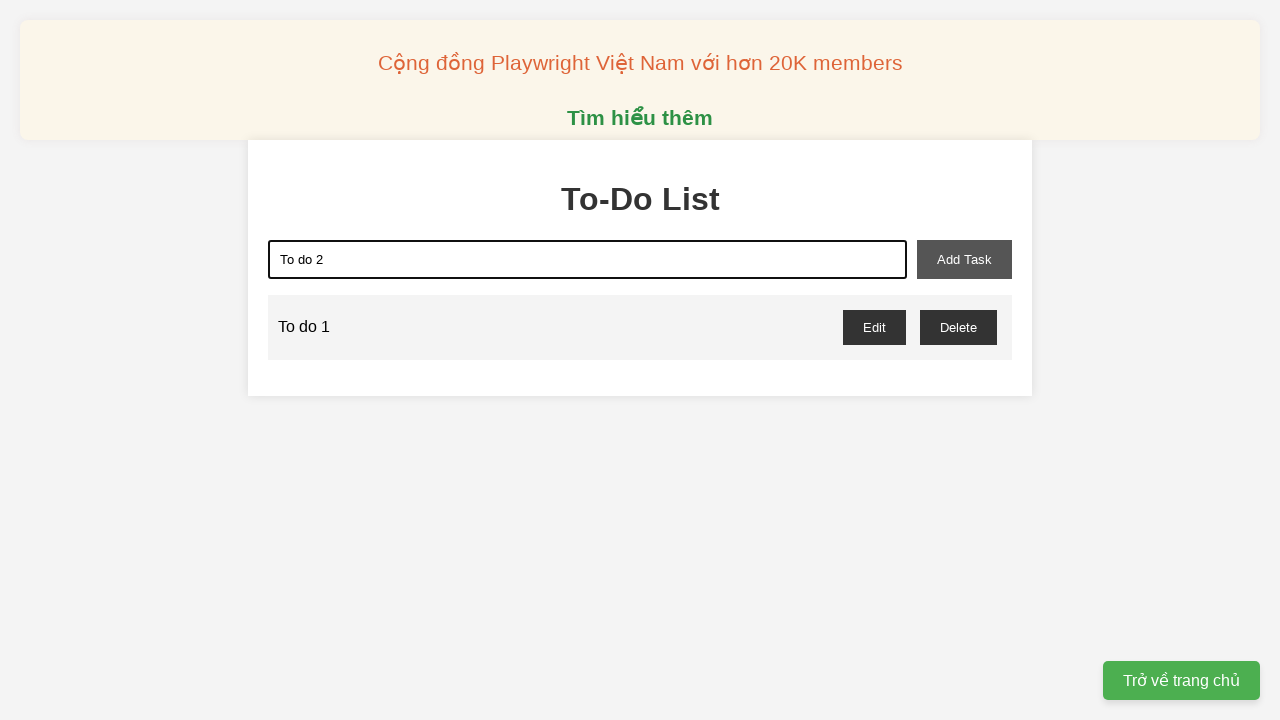

Clicked add task button for task 2 at (964, 259) on xpath=//button[@id='add-task']
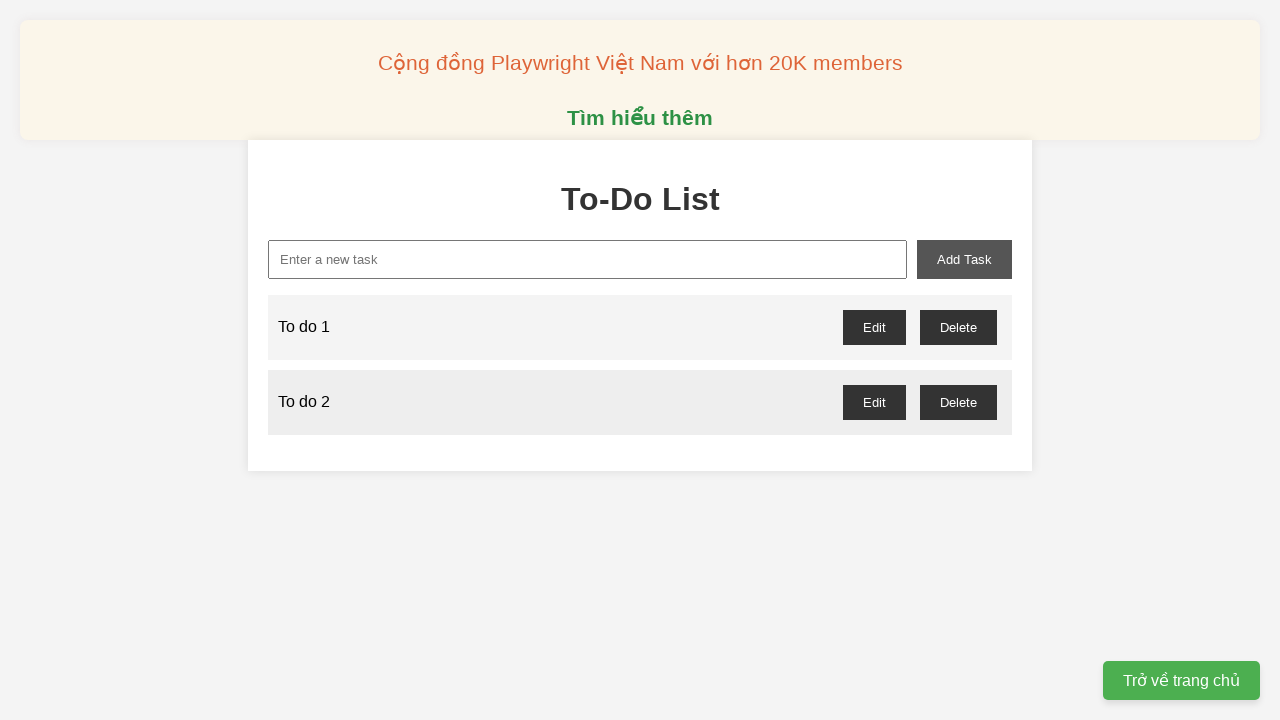

Filled input field with task 'To do 3' on xpath=//input[@id='new-task']
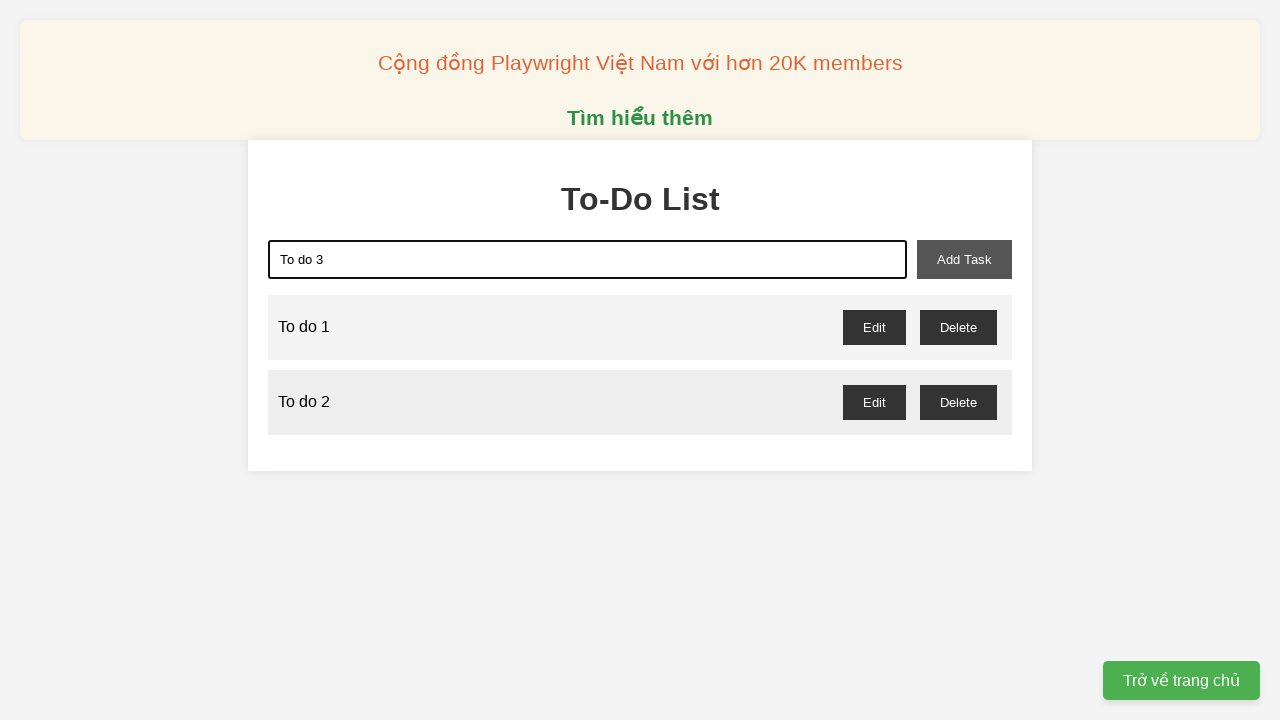

Clicked add task button for task 3 at (964, 259) on xpath=//button[@id='add-task']
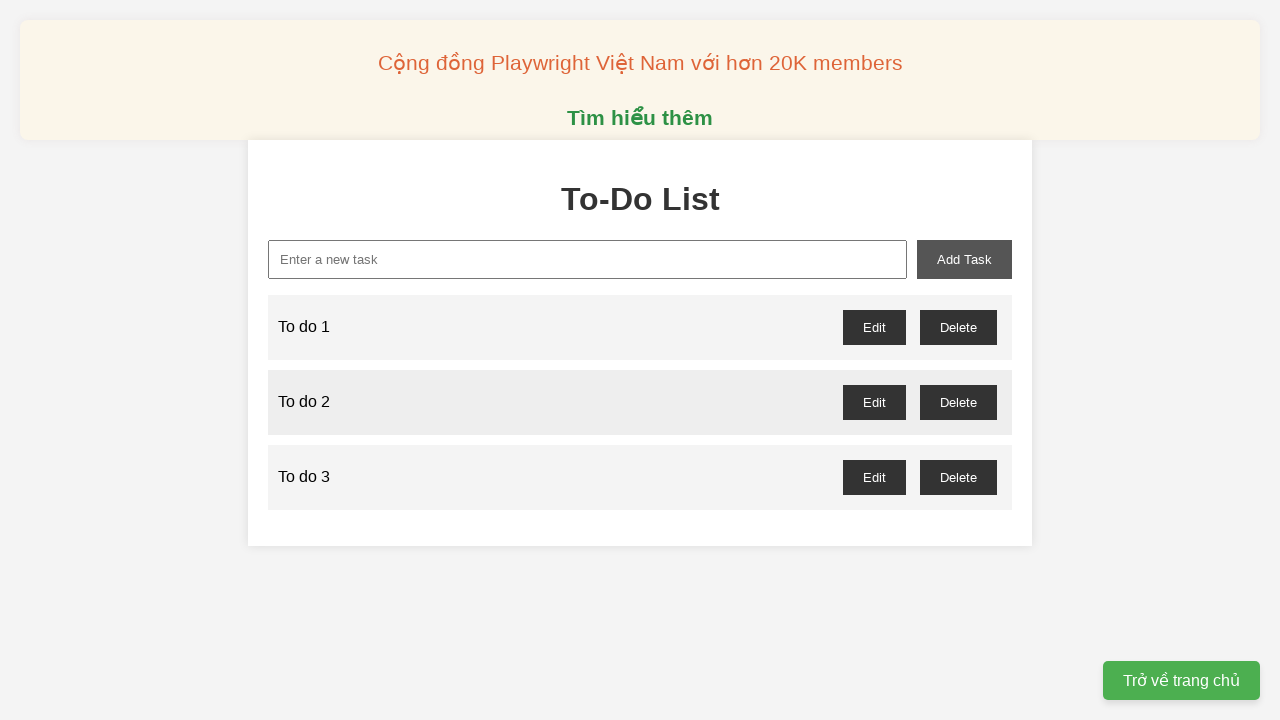

Filled input field with task 'To do 4' on xpath=//input[@id='new-task']
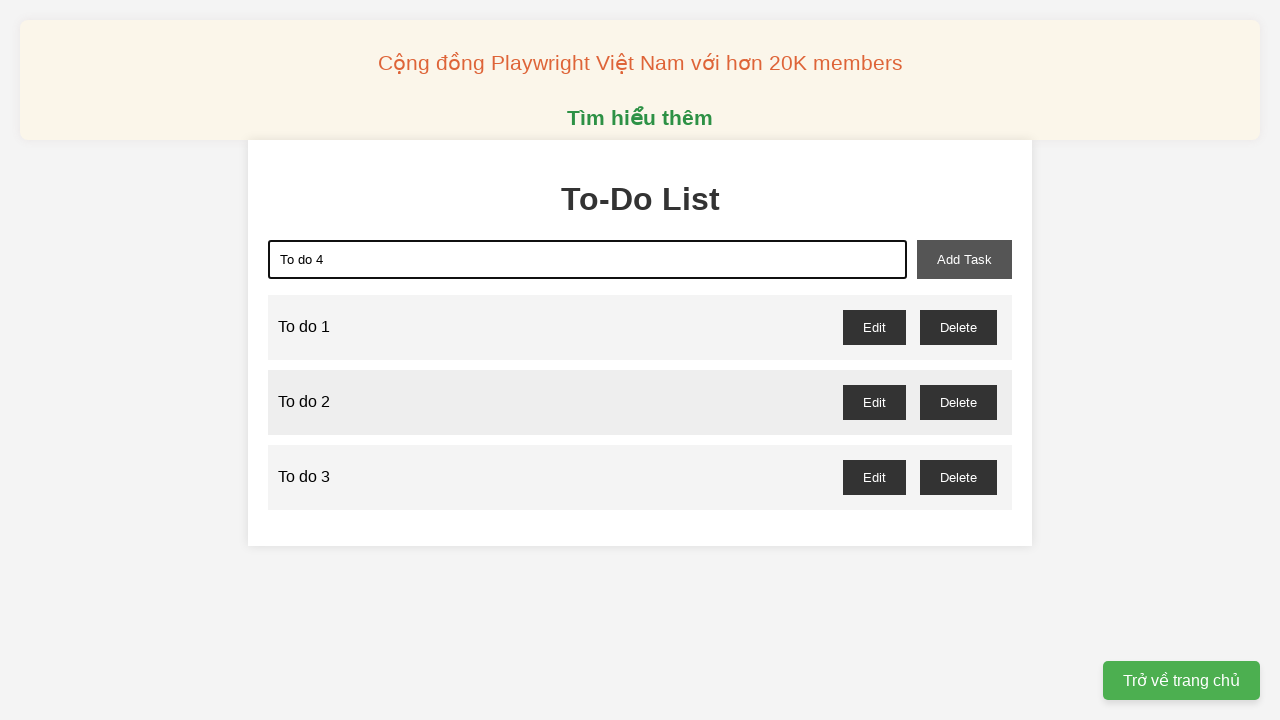

Clicked add task button for task 4 at (964, 259) on xpath=//button[@id='add-task']
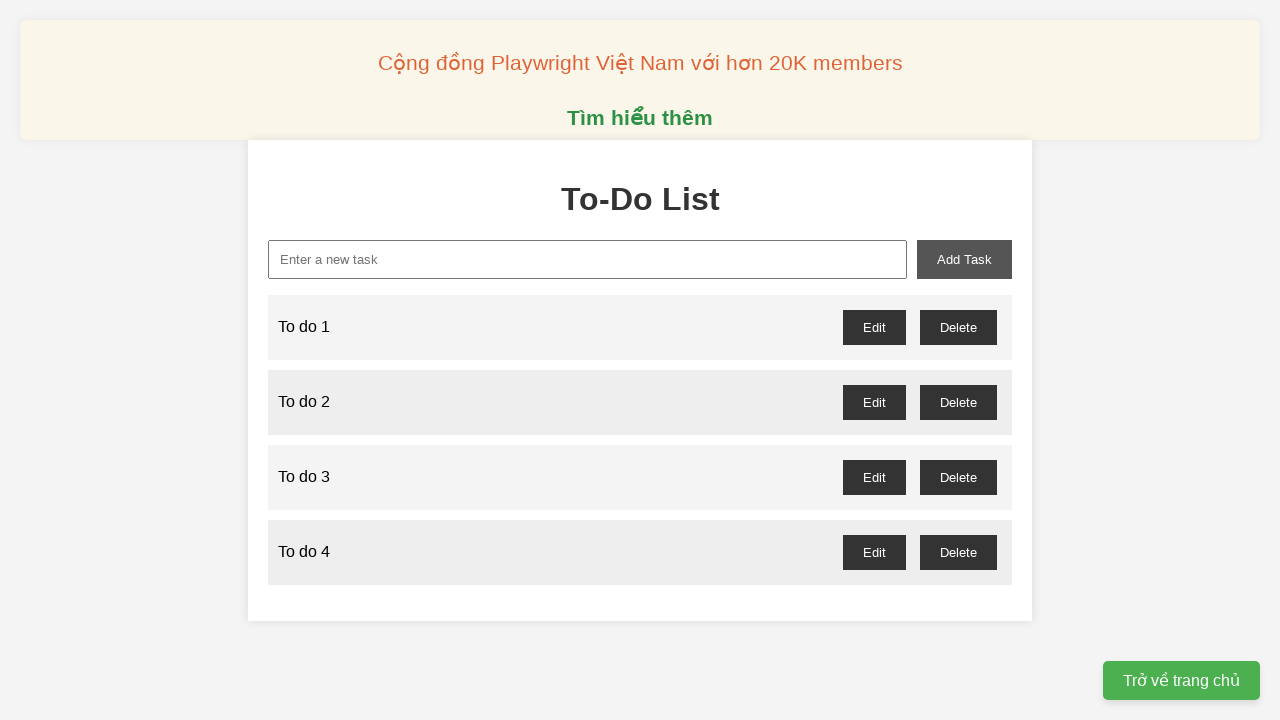

Filled input field with task 'To do 5' on xpath=//input[@id='new-task']
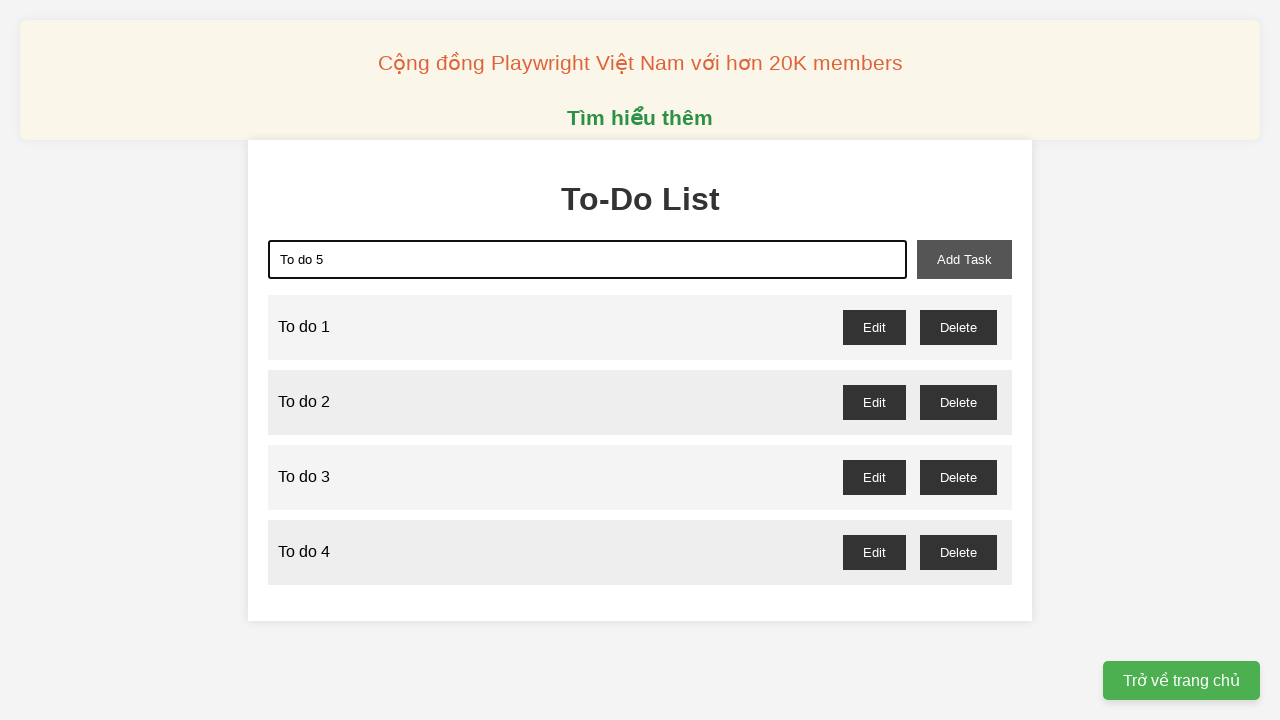

Clicked add task button for task 5 at (964, 259) on xpath=//button[@id='add-task']
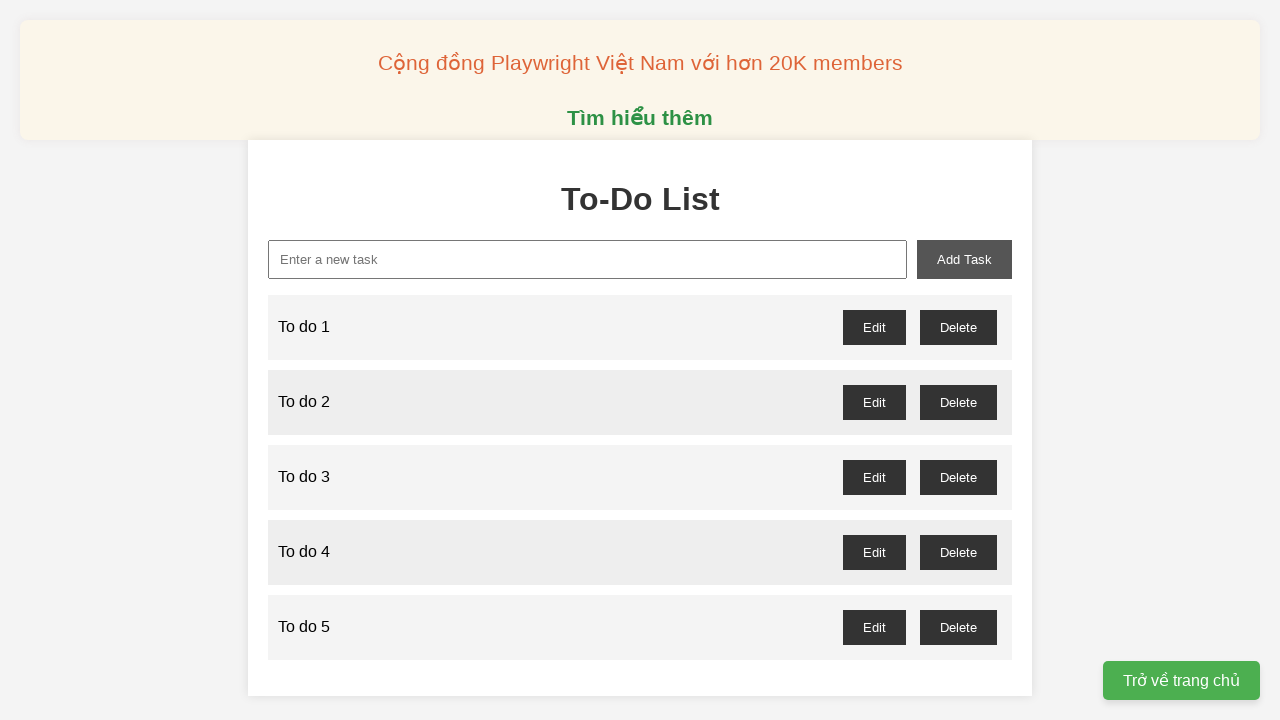

Filled input field with task 'To do 6' on xpath=//input[@id='new-task']
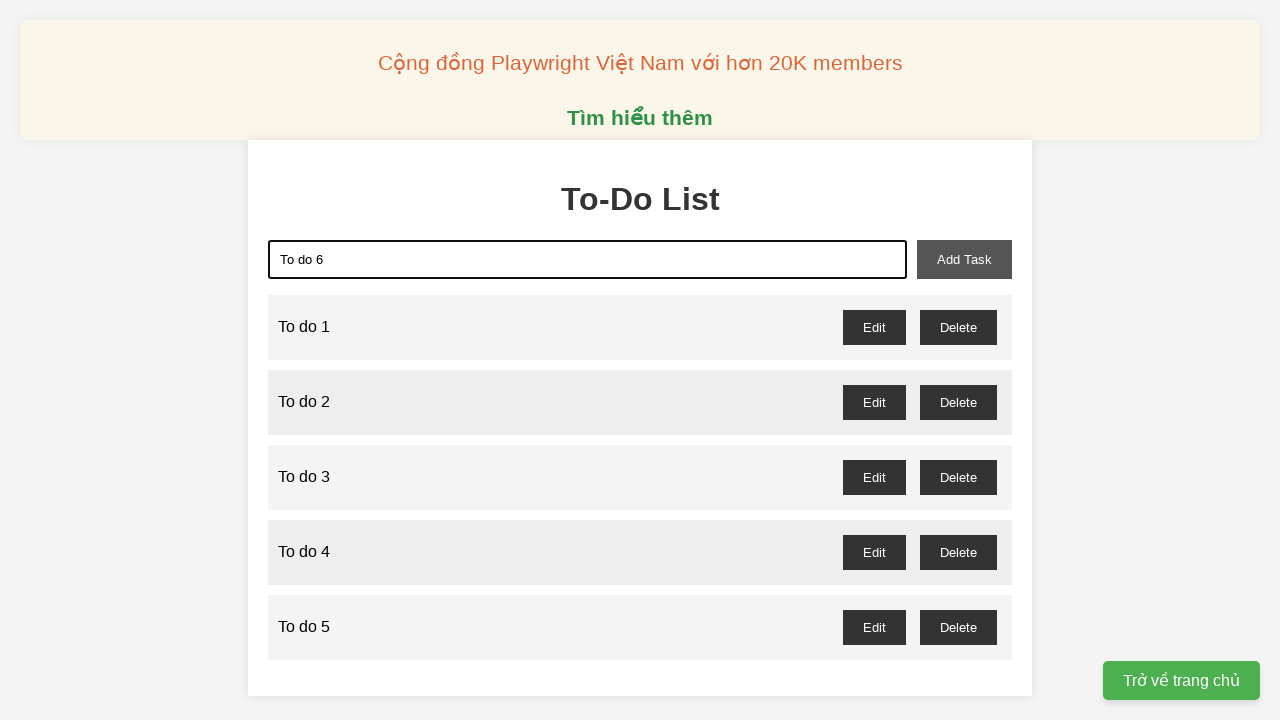

Clicked add task button for task 6 at (964, 259) on xpath=//button[@id='add-task']
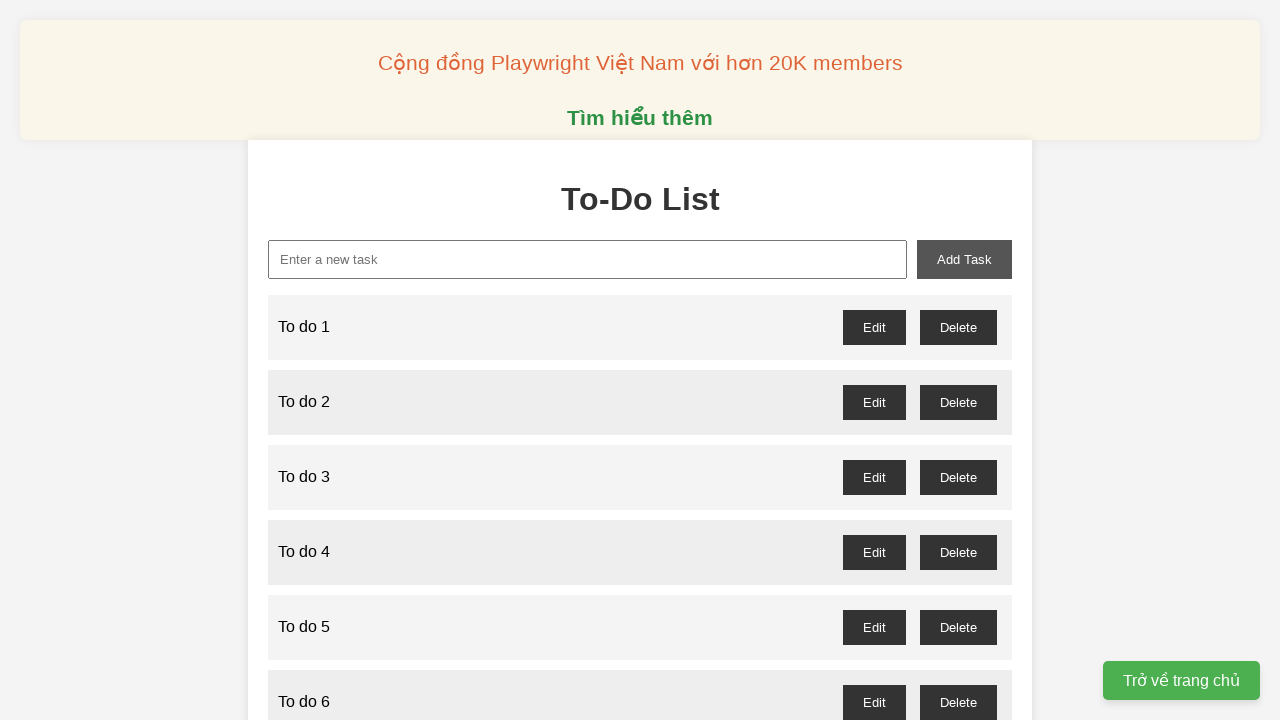

Filled input field with task 'To do 7' on xpath=//input[@id='new-task']
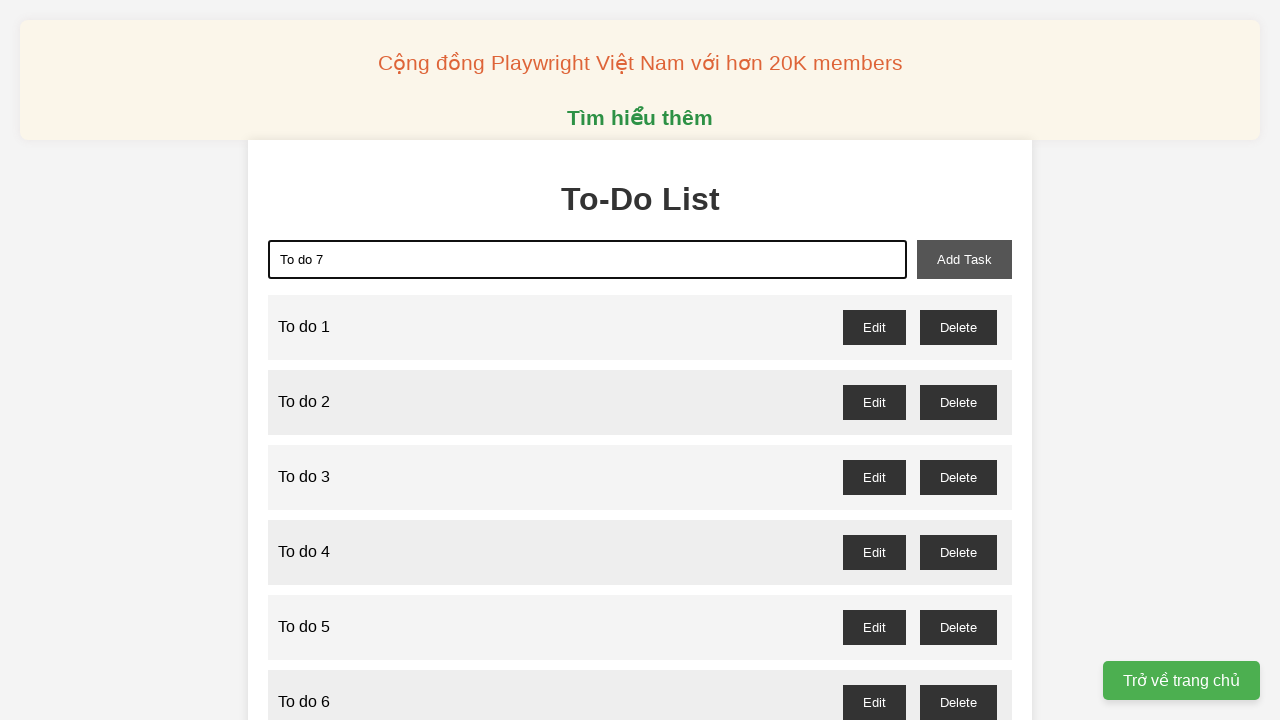

Clicked add task button for task 7 at (964, 259) on xpath=//button[@id='add-task']
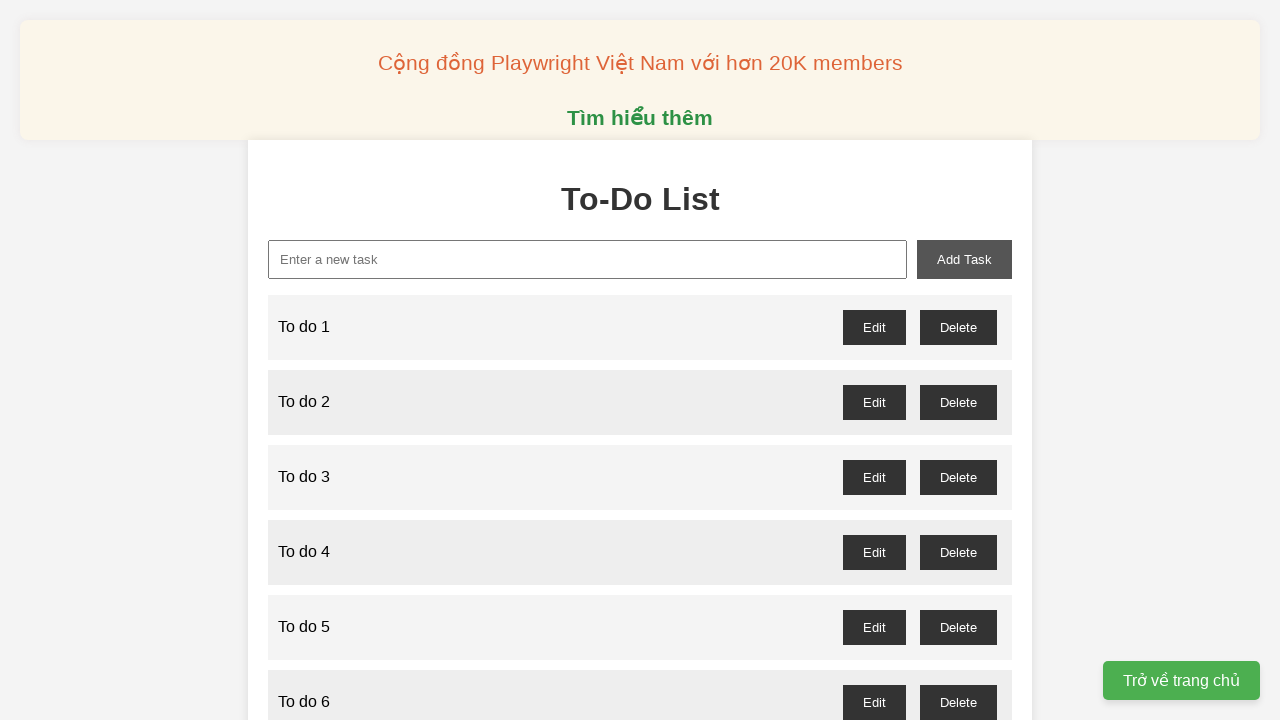

Filled input field with task 'To do 8' on xpath=//input[@id='new-task']
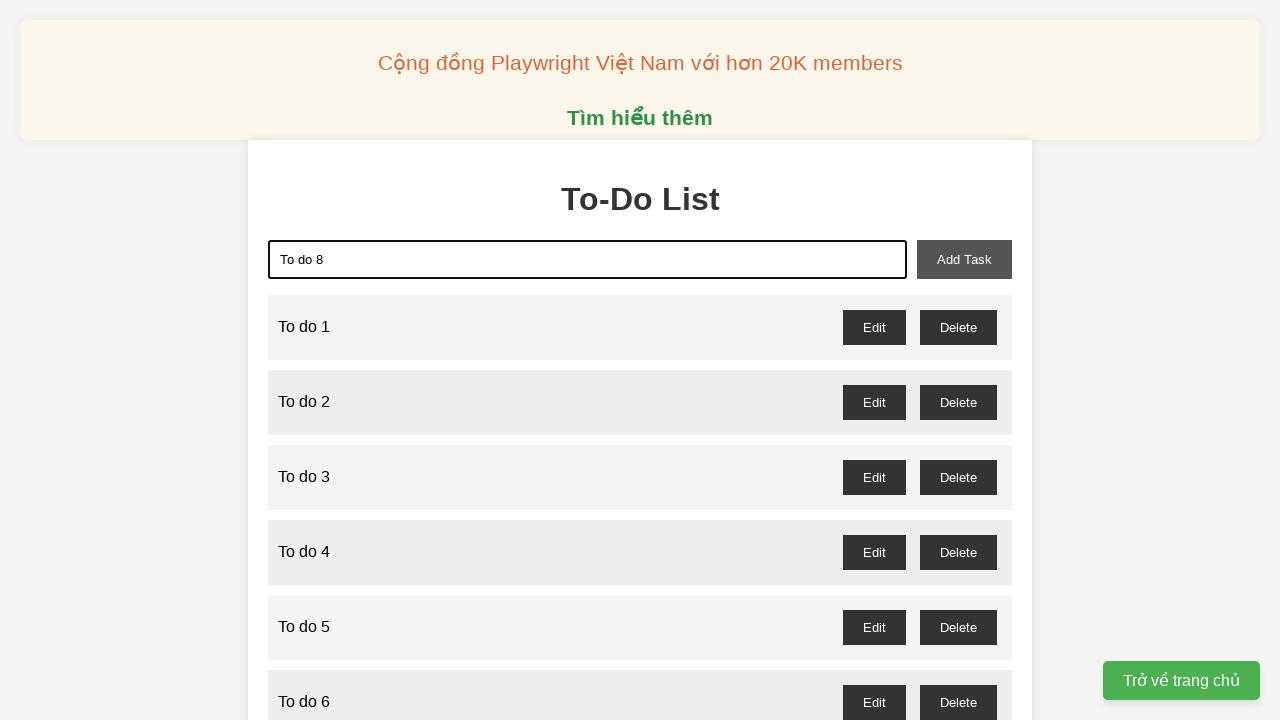

Clicked add task button for task 8 at (964, 259) on xpath=//button[@id='add-task']
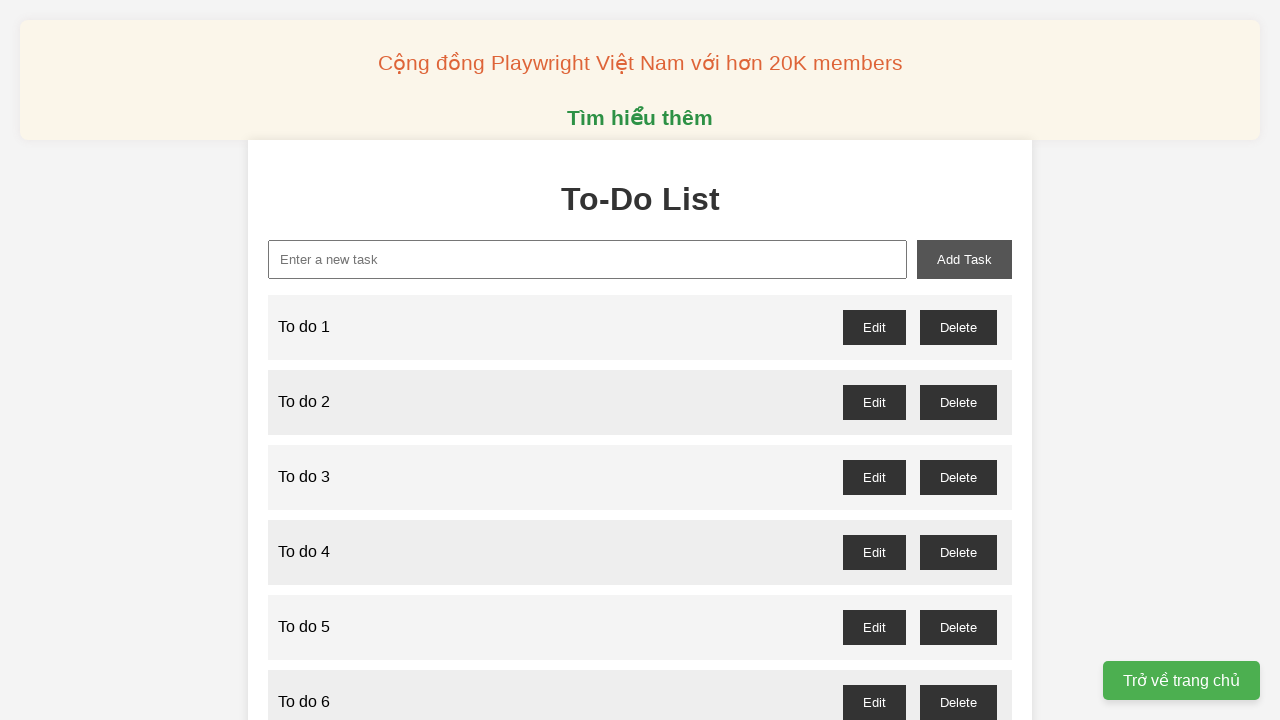

Filled input field with task 'To do 9' on xpath=//input[@id='new-task']
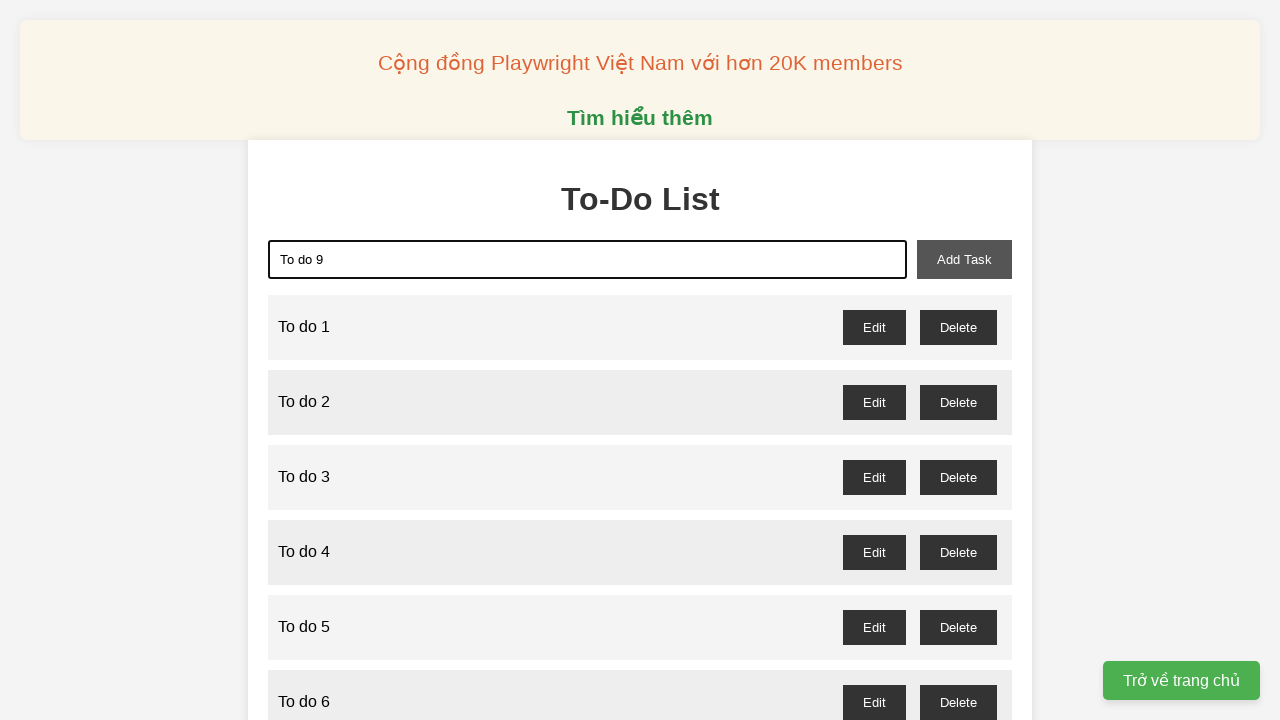

Clicked add task button for task 9 at (964, 259) on xpath=//button[@id='add-task']
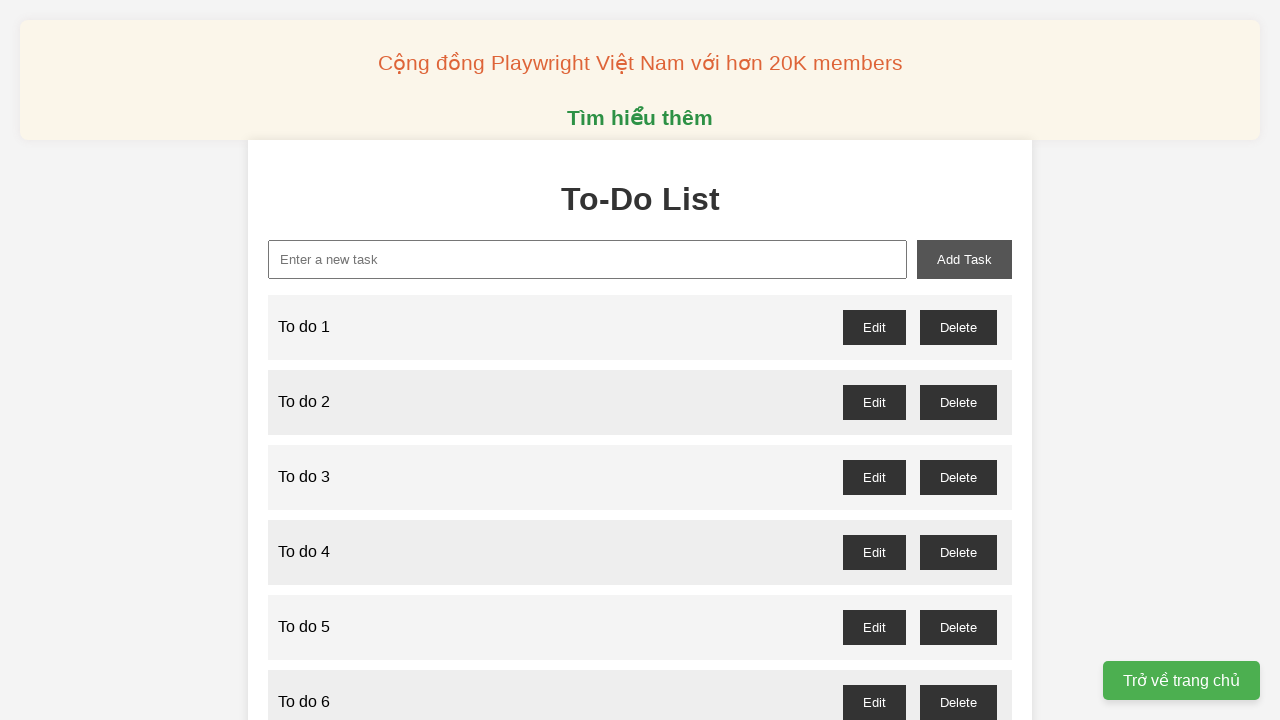

Filled input field with task 'To do 10' on xpath=//input[@id='new-task']
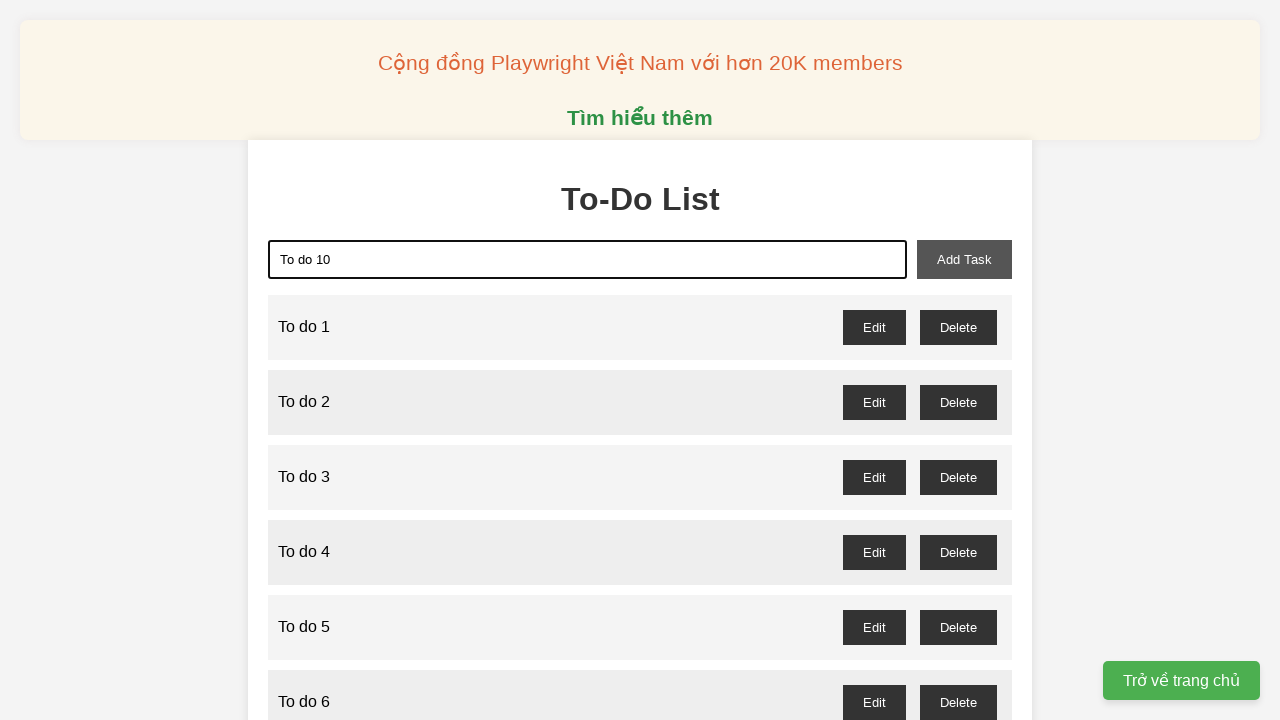

Clicked add task button for task 10 at (964, 259) on xpath=//button[@id='add-task']
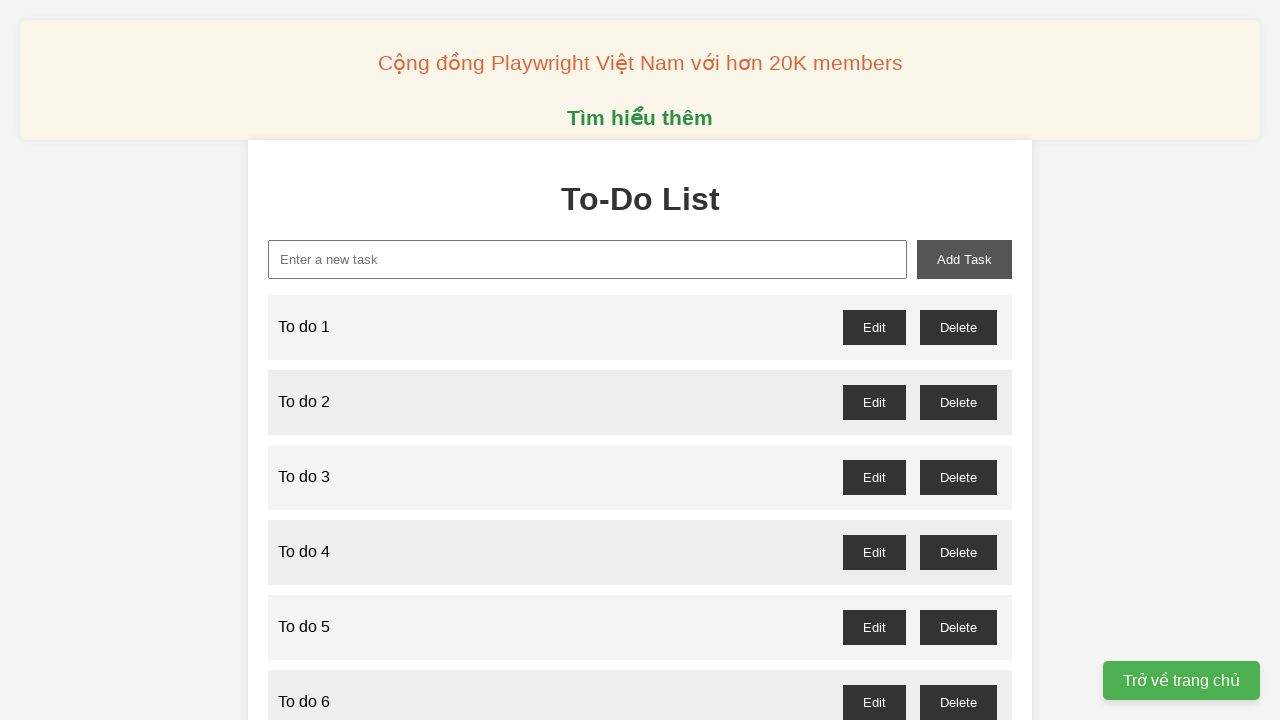

Filled input field with task 'To do 11' on xpath=//input[@id='new-task']
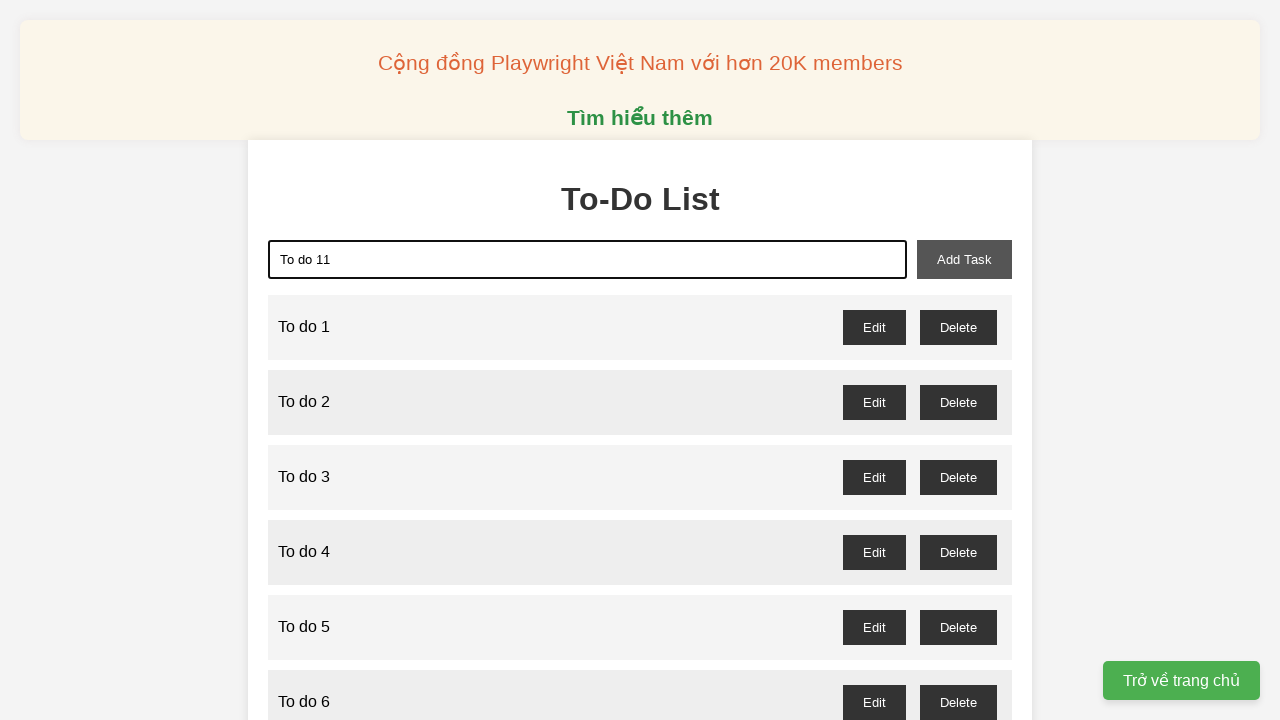

Clicked add task button for task 11 at (964, 259) on xpath=//button[@id='add-task']
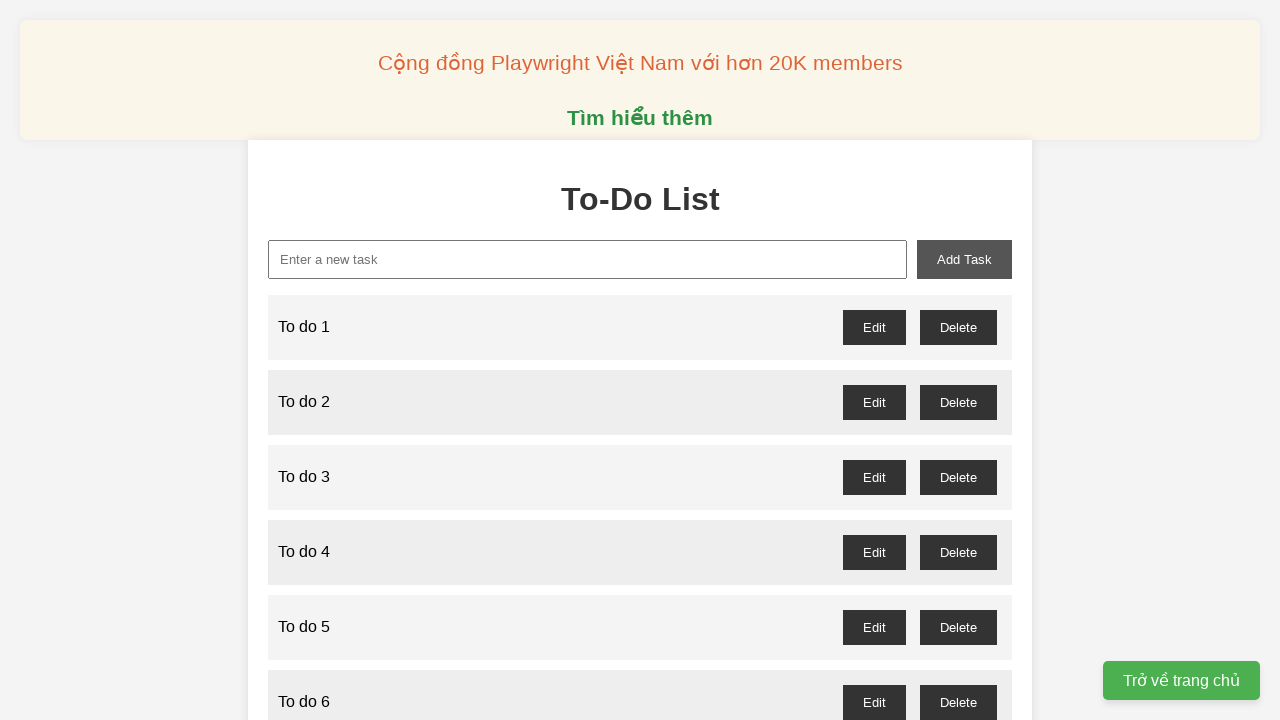

Filled input field with task 'To do 12' on xpath=//input[@id='new-task']
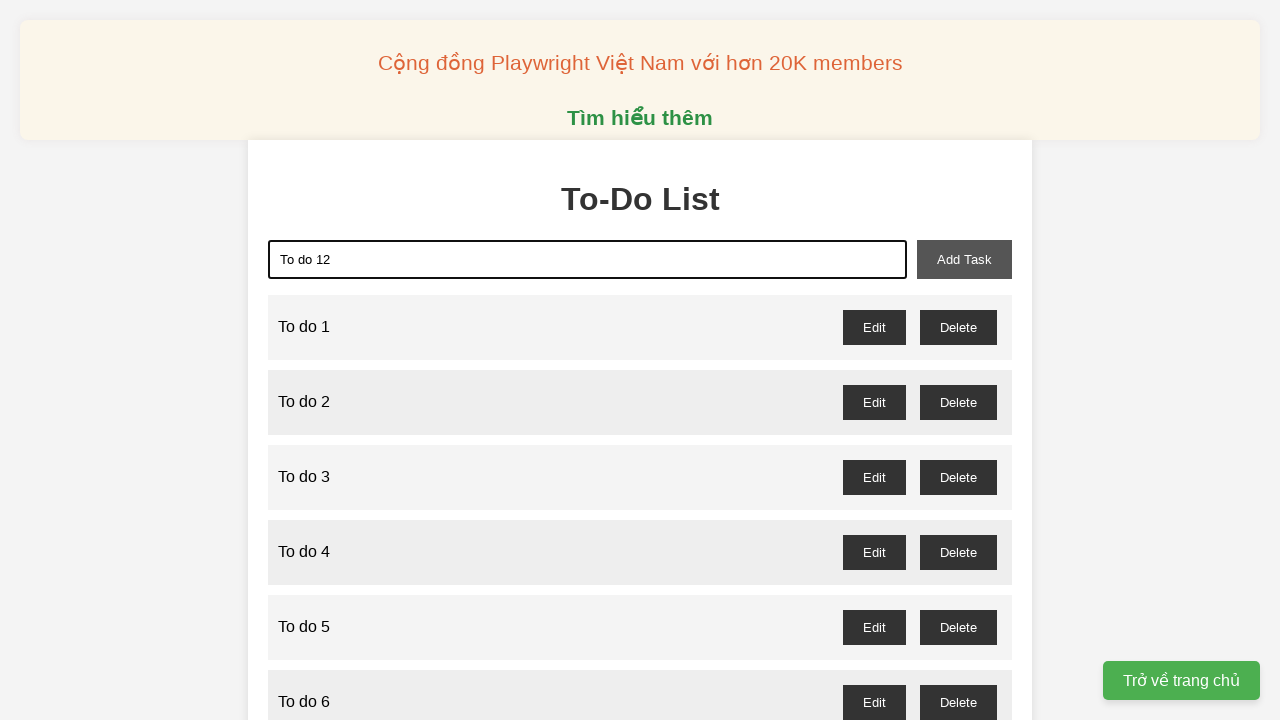

Clicked add task button for task 12 at (964, 259) on xpath=//button[@id='add-task']
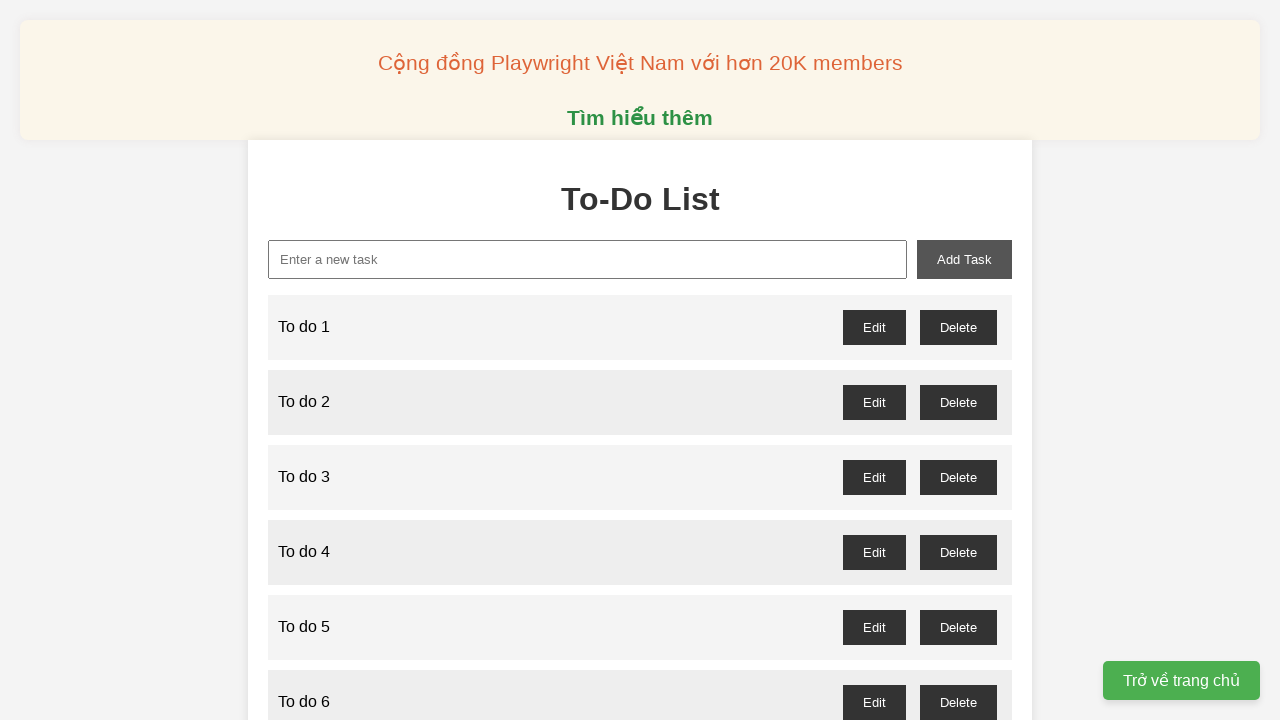

Filled input field with task 'To do 13' on xpath=//input[@id='new-task']
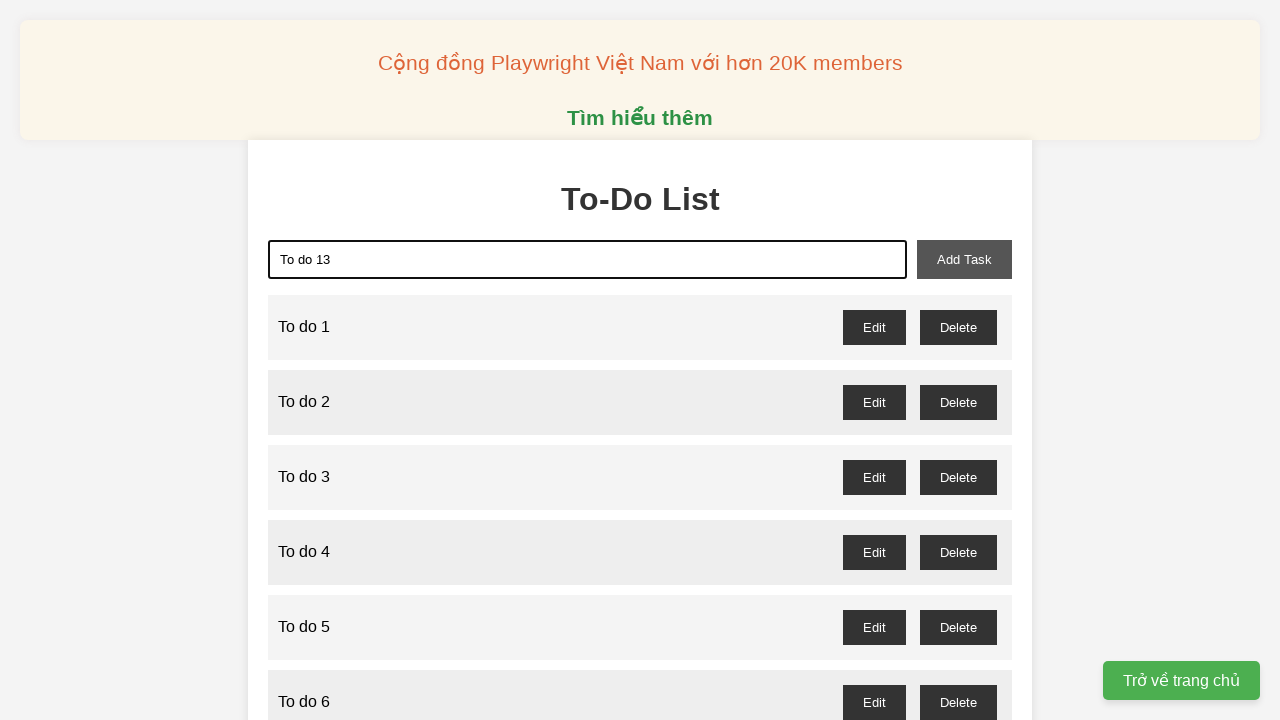

Clicked add task button for task 13 at (964, 259) on xpath=//button[@id='add-task']
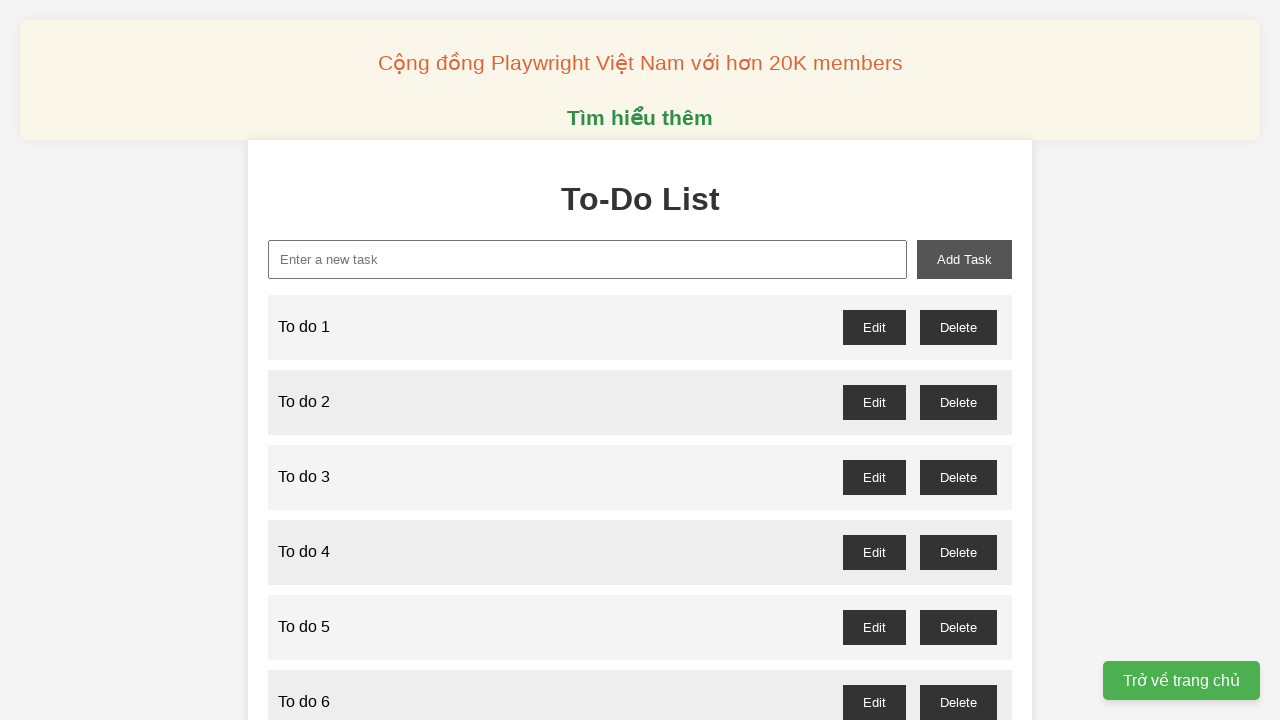

Filled input field with task 'To do 14' on xpath=//input[@id='new-task']
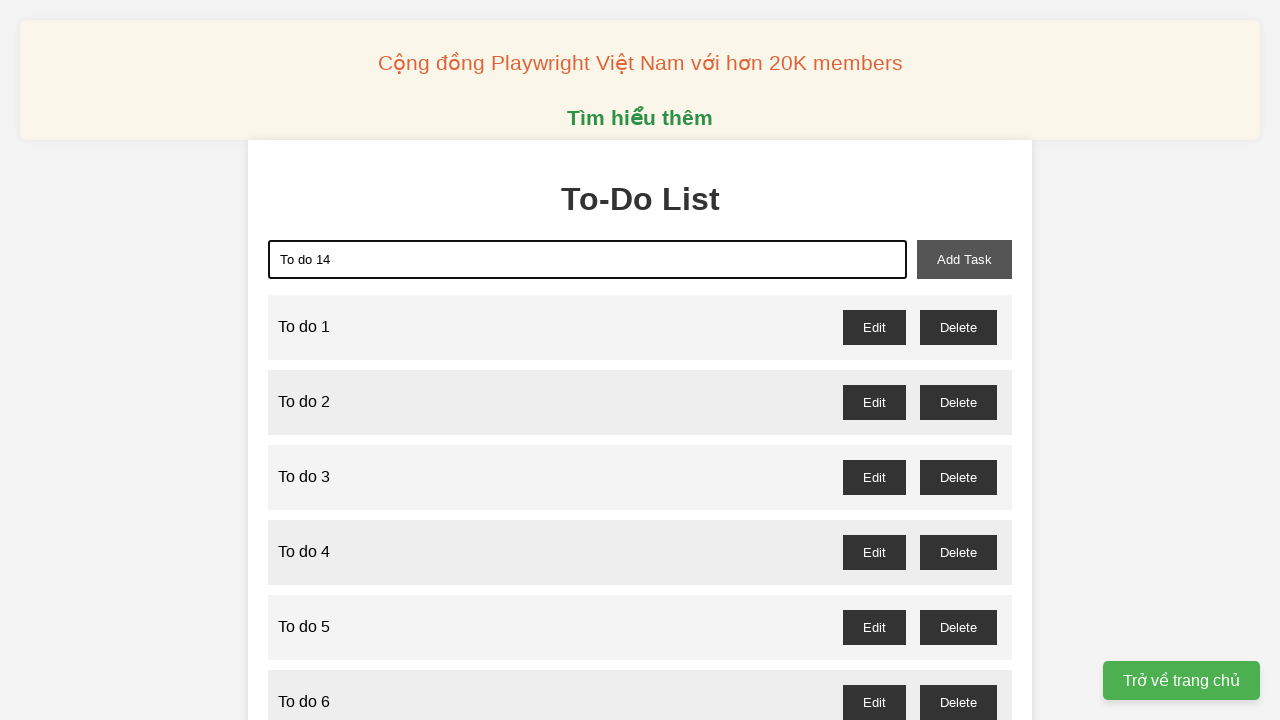

Clicked add task button for task 14 at (964, 259) on xpath=//button[@id='add-task']
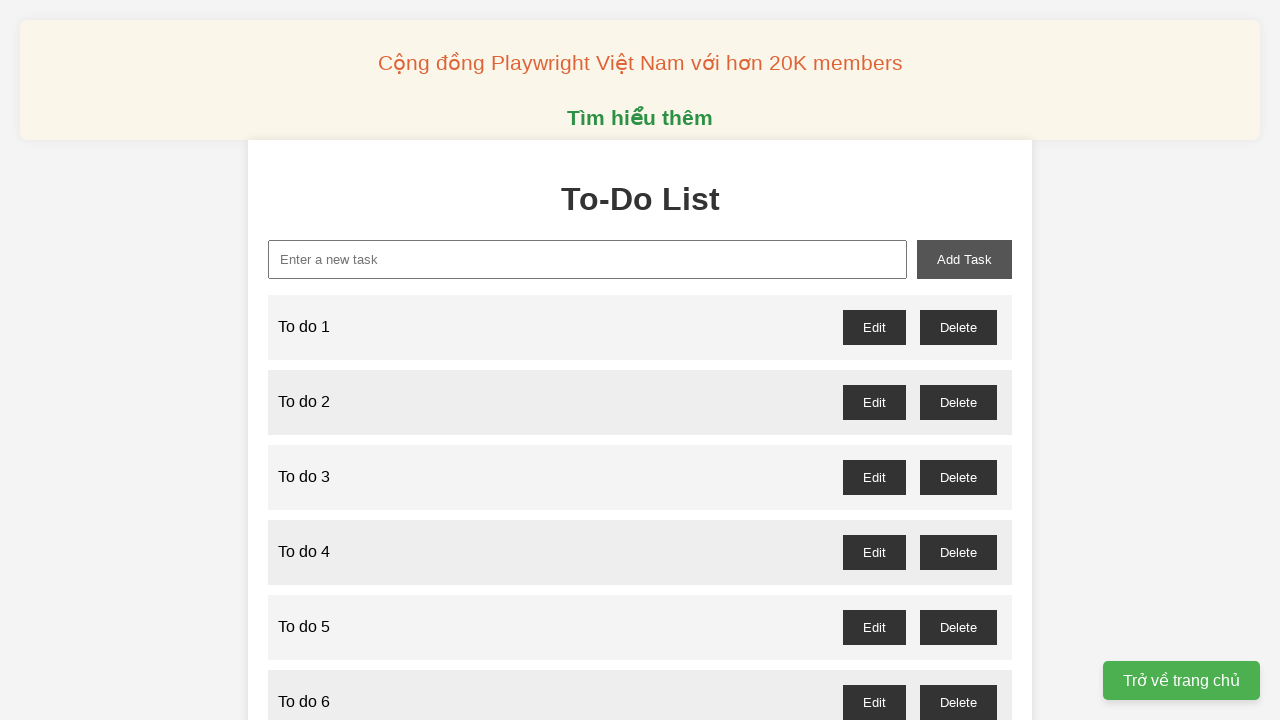

Filled input field with task 'To do 15' on xpath=//input[@id='new-task']
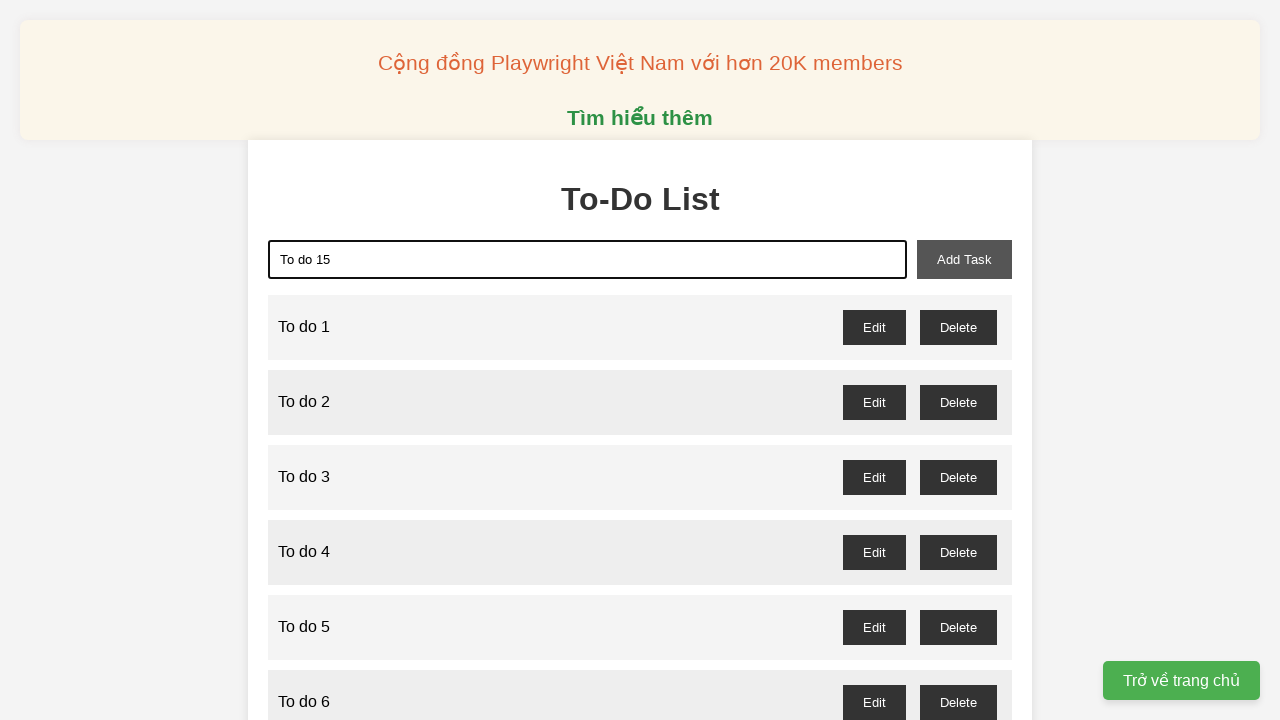

Clicked add task button for task 15 at (964, 259) on xpath=//button[@id='add-task']
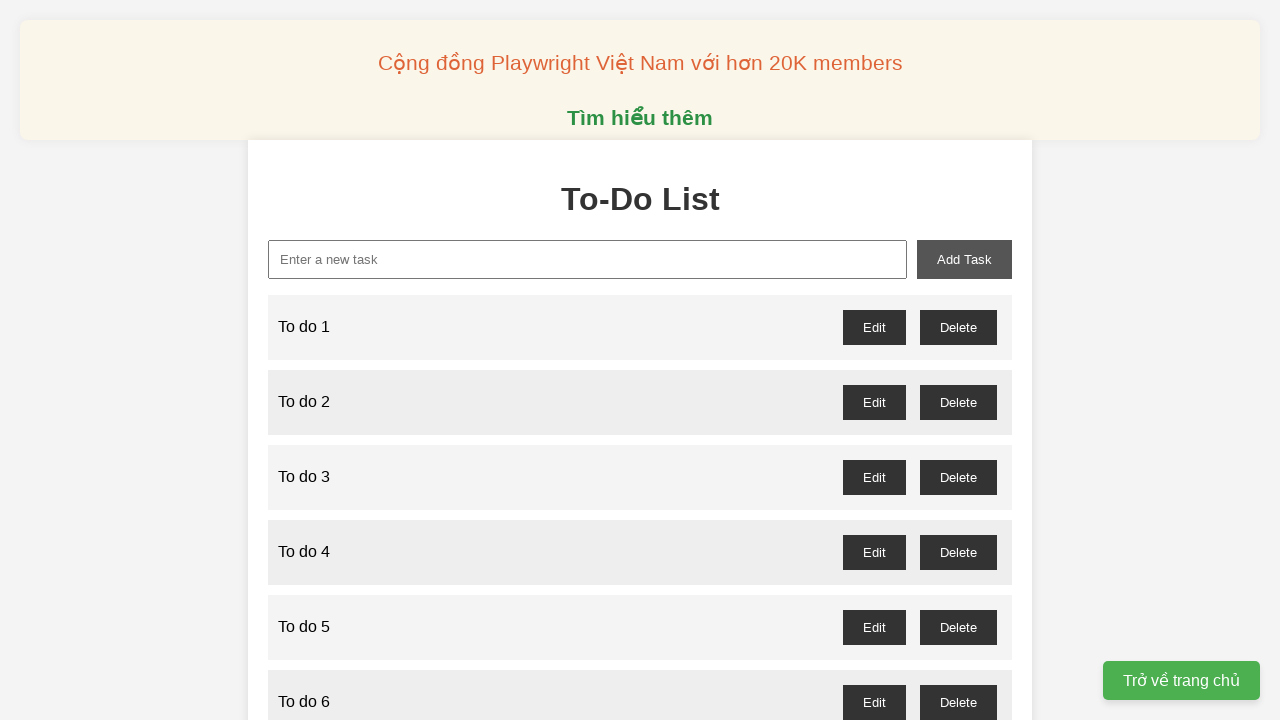

Filled input field with task 'To do 16' on xpath=//input[@id='new-task']
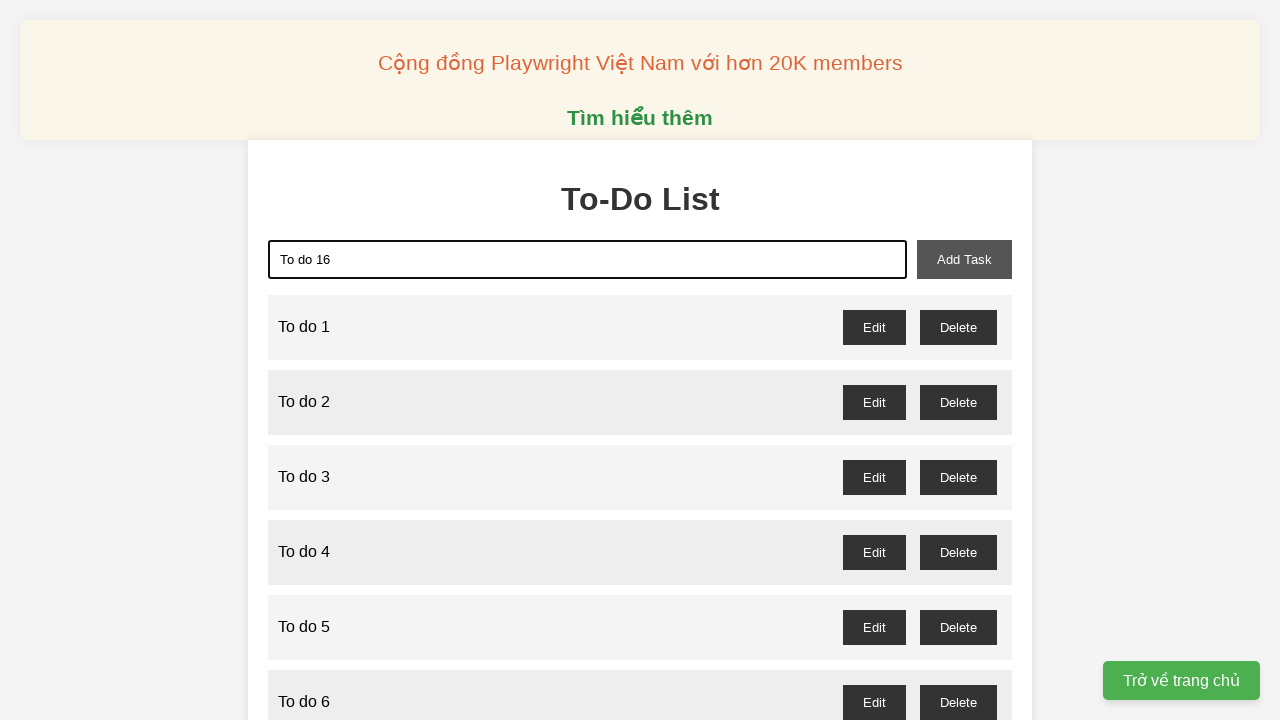

Clicked add task button for task 16 at (964, 259) on xpath=//button[@id='add-task']
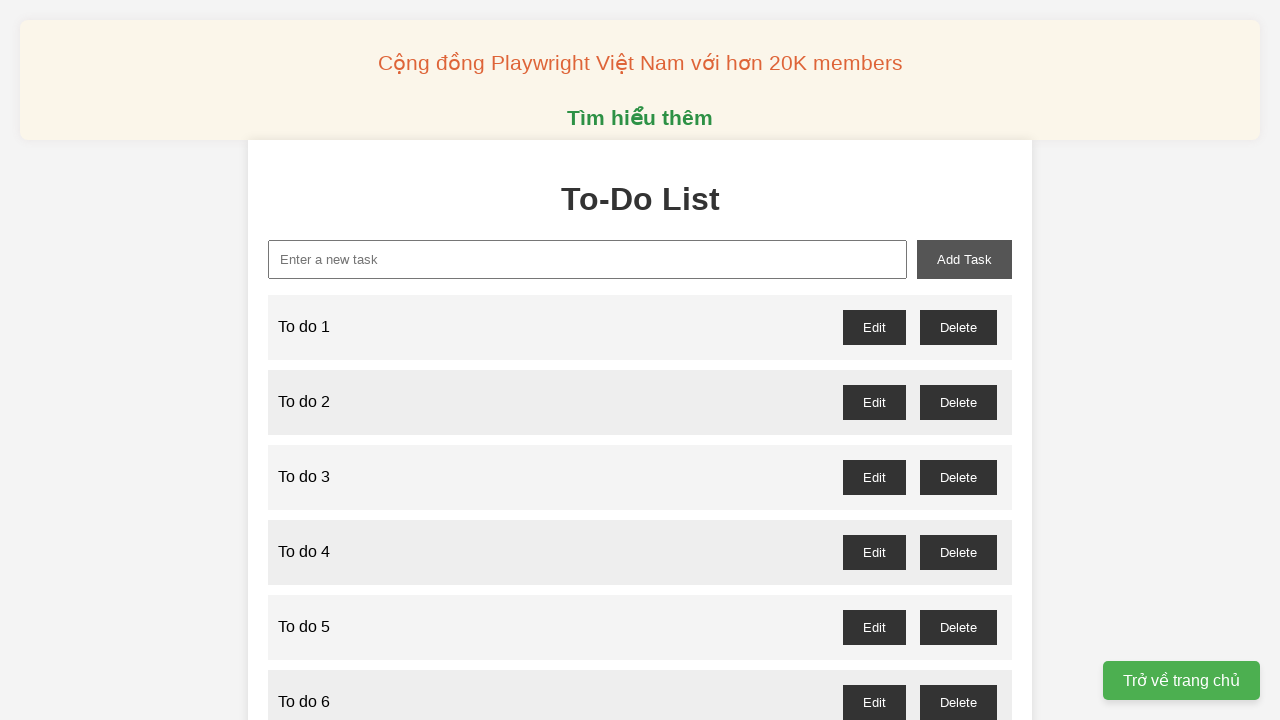

Filled input field with task 'To do 17' on xpath=//input[@id='new-task']
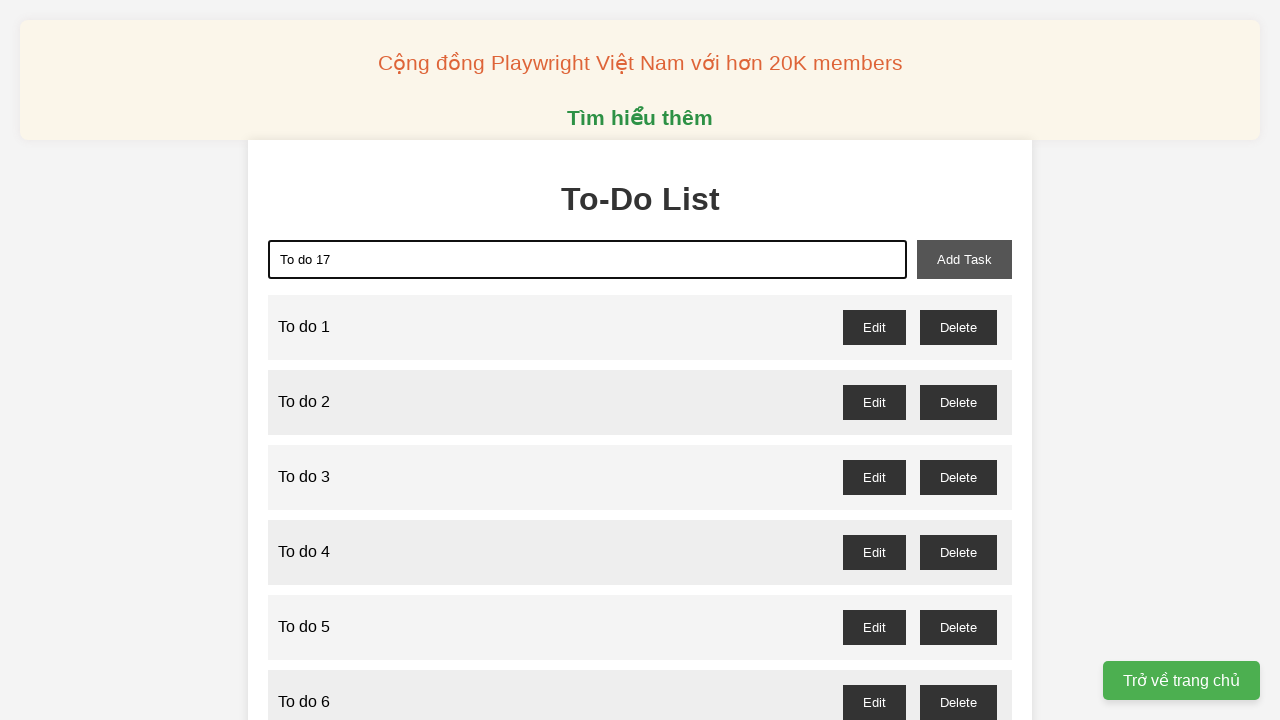

Clicked add task button for task 17 at (964, 259) on xpath=//button[@id='add-task']
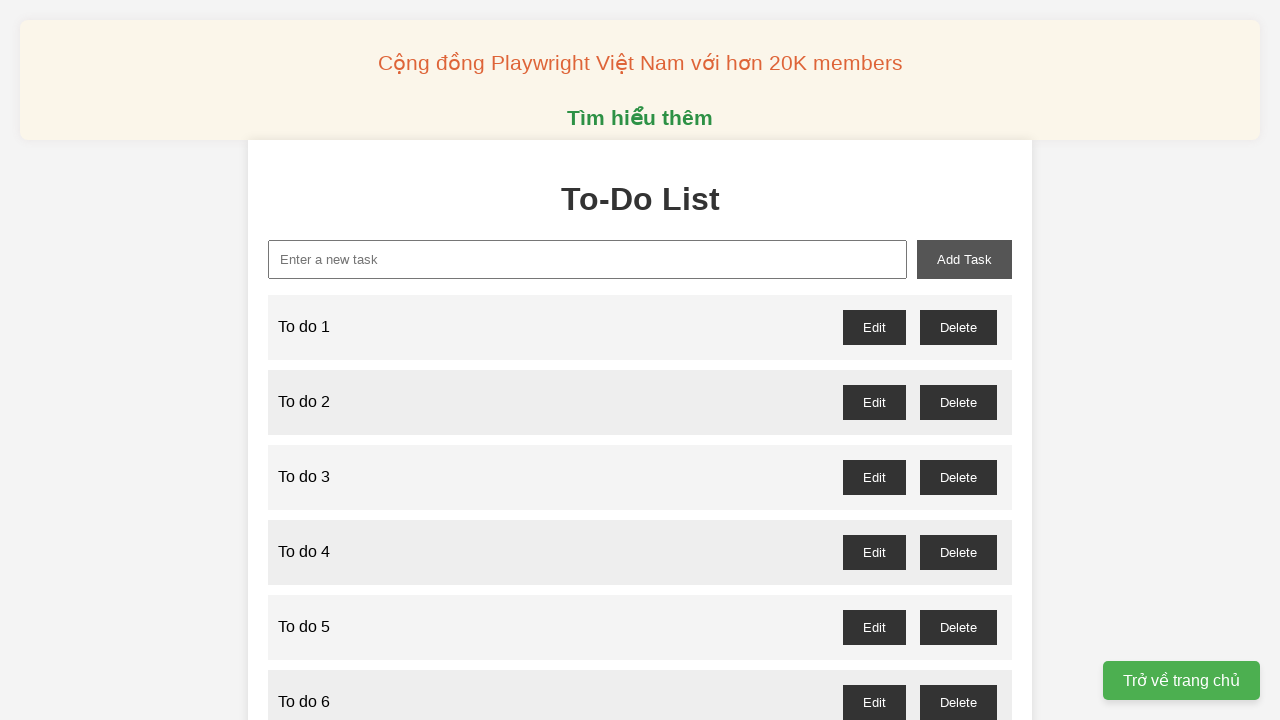

Filled input field with task 'To do 18' on xpath=//input[@id='new-task']
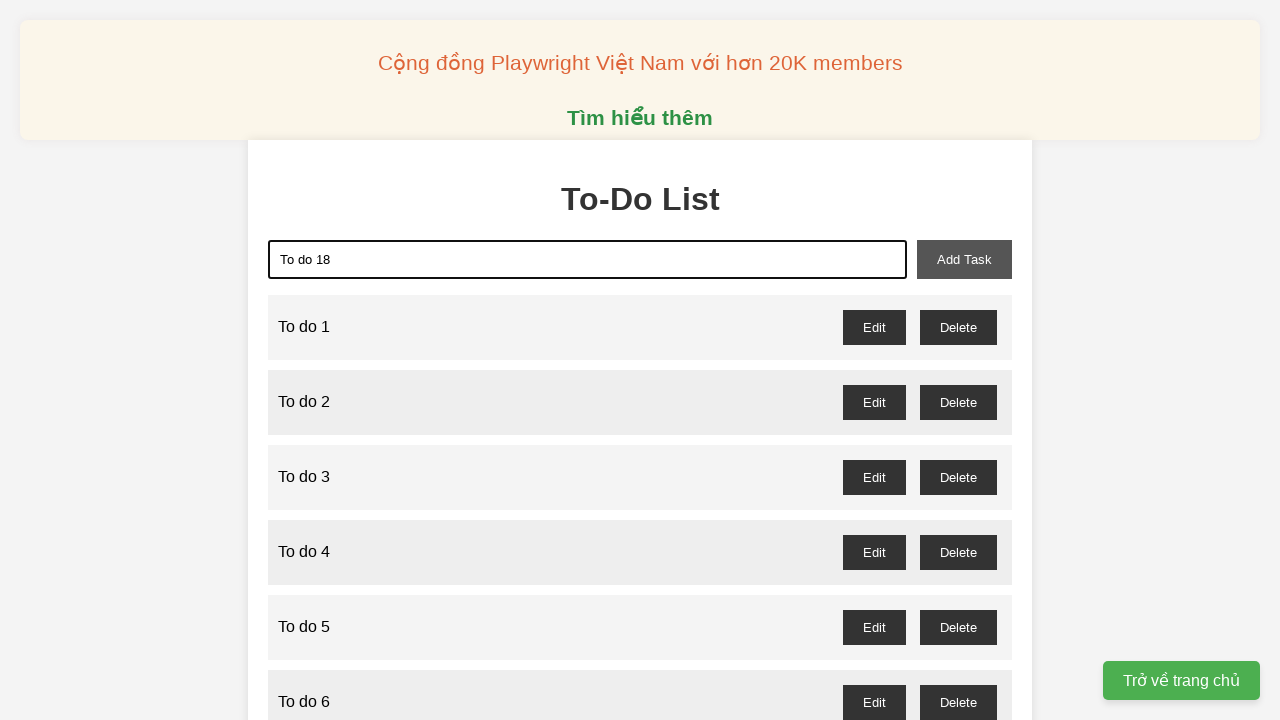

Clicked add task button for task 18 at (964, 259) on xpath=//button[@id='add-task']
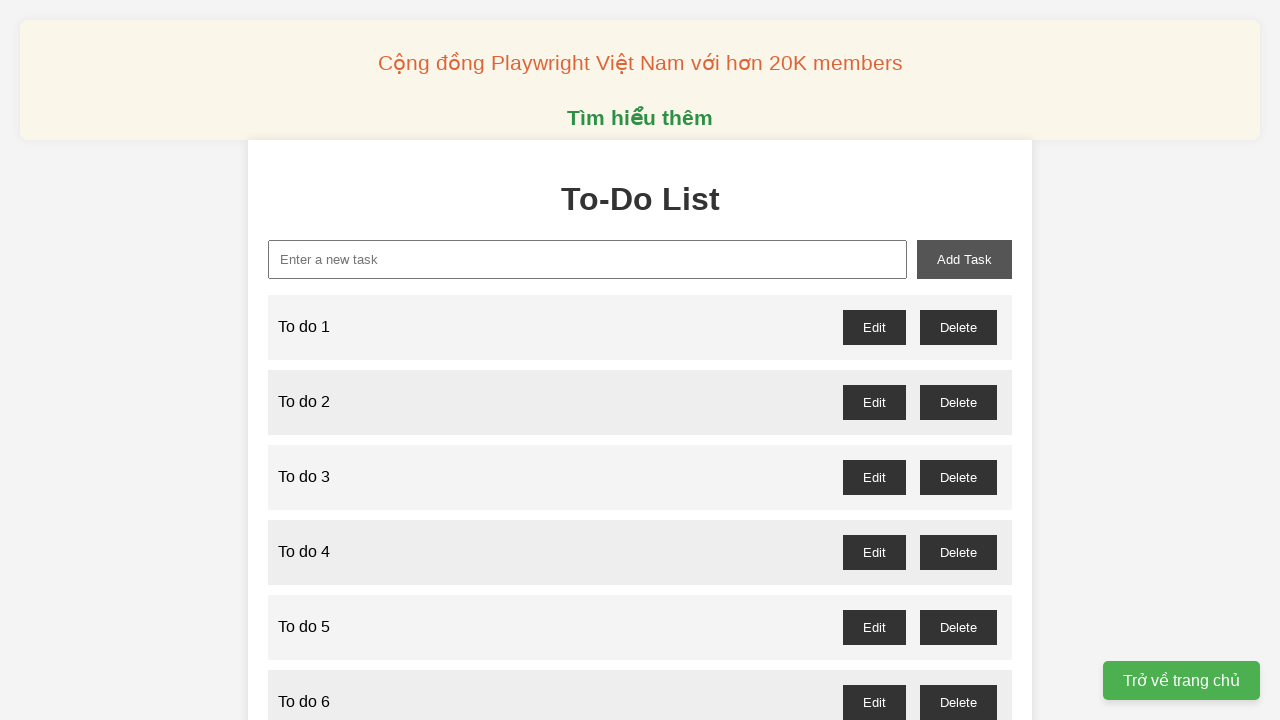

Filled input field with task 'To do 19' on xpath=//input[@id='new-task']
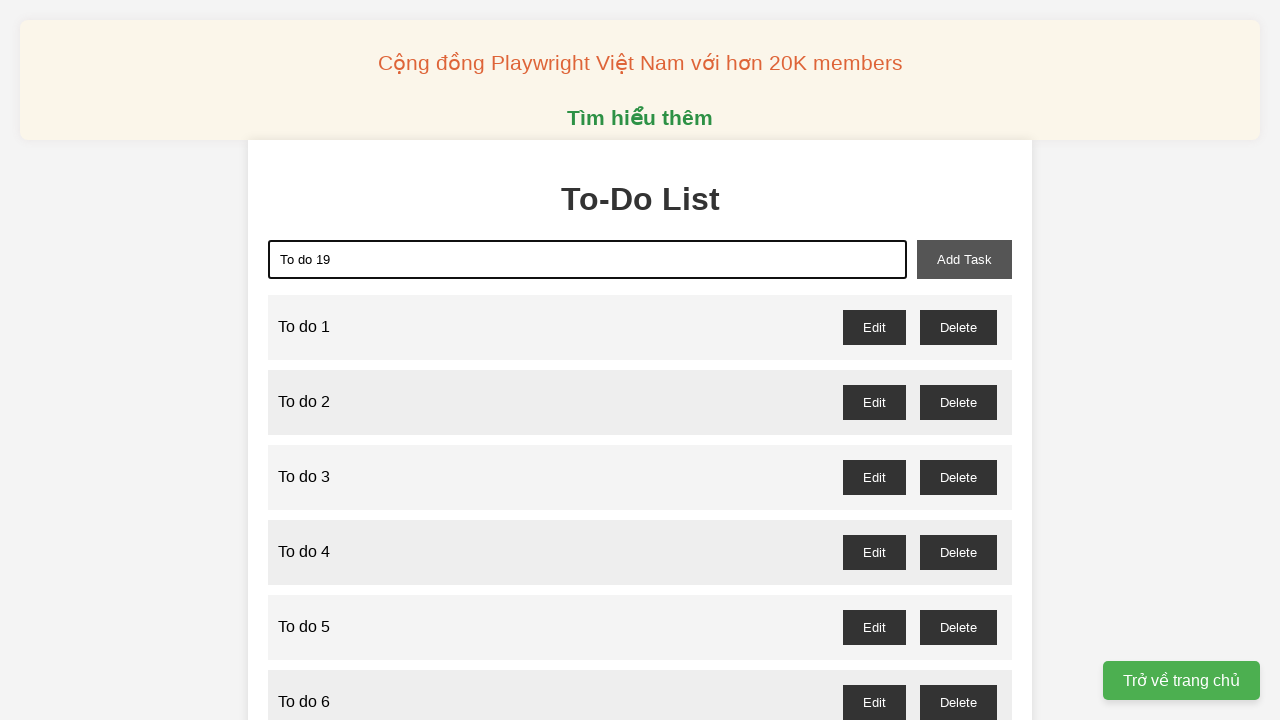

Clicked add task button for task 19 at (964, 259) on xpath=//button[@id='add-task']
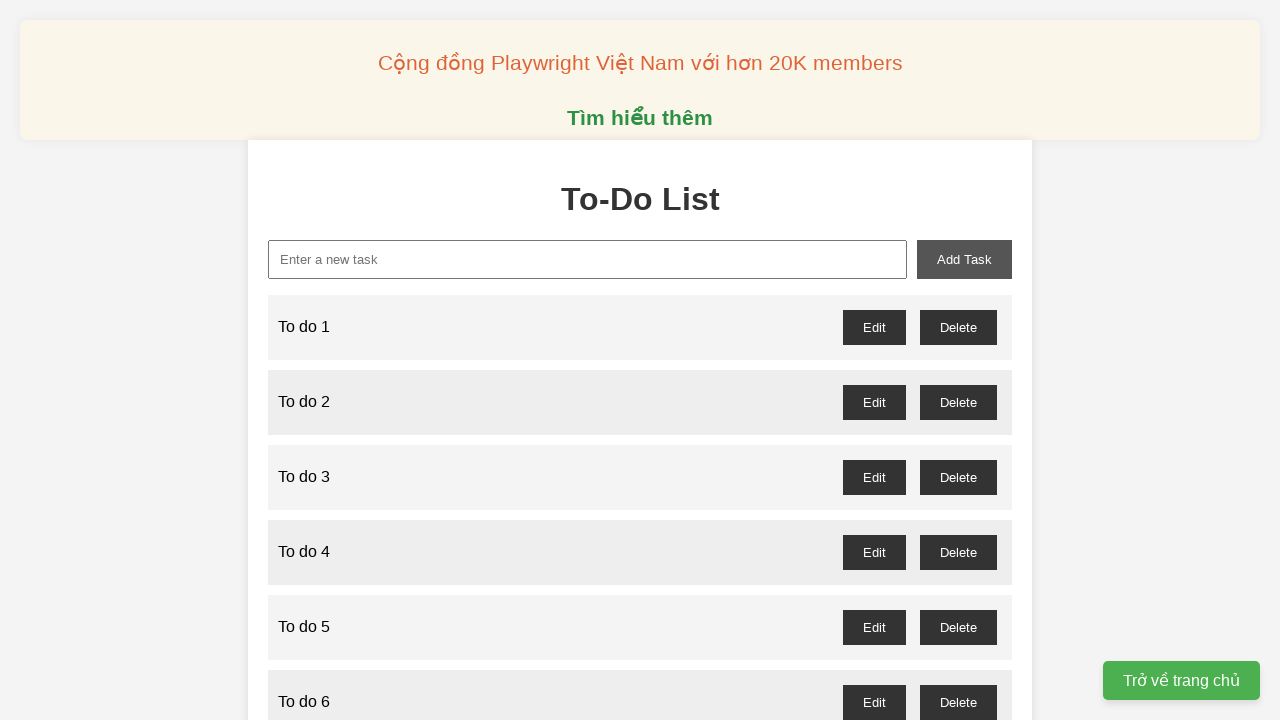

Filled input field with task 'To do 20' on xpath=//input[@id='new-task']
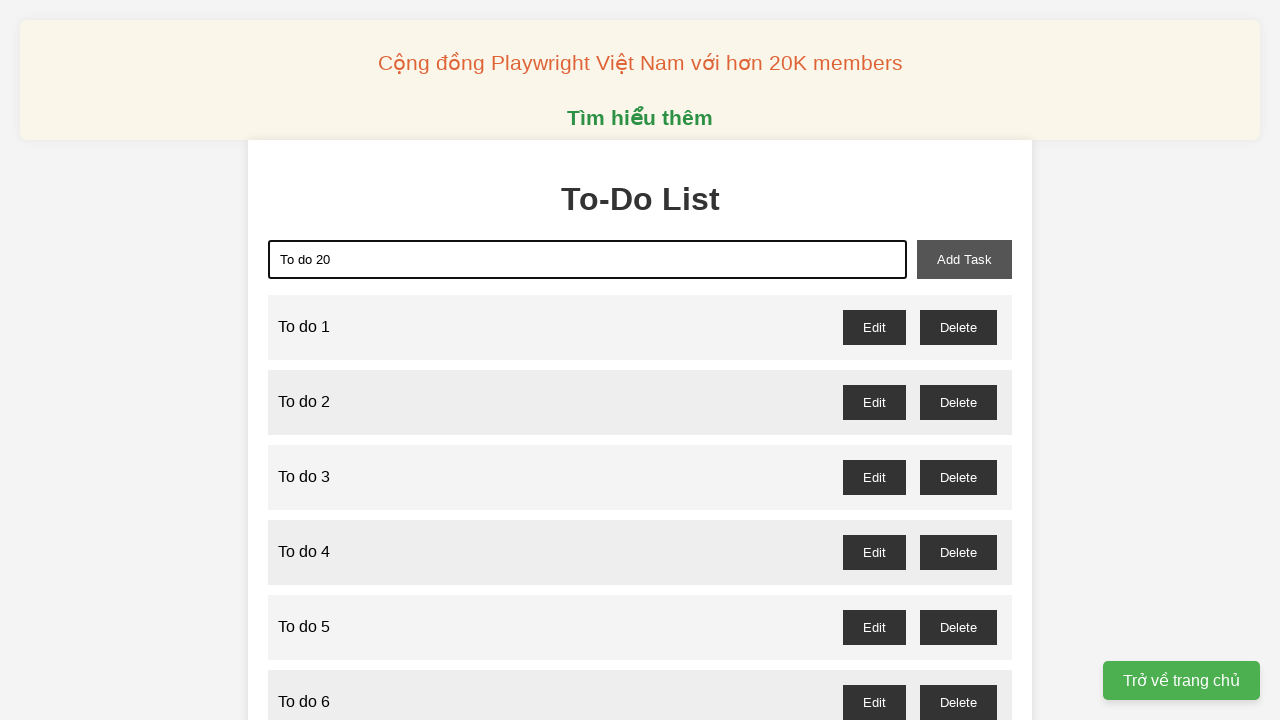

Clicked add task button for task 20 at (964, 259) on xpath=//button[@id='add-task']
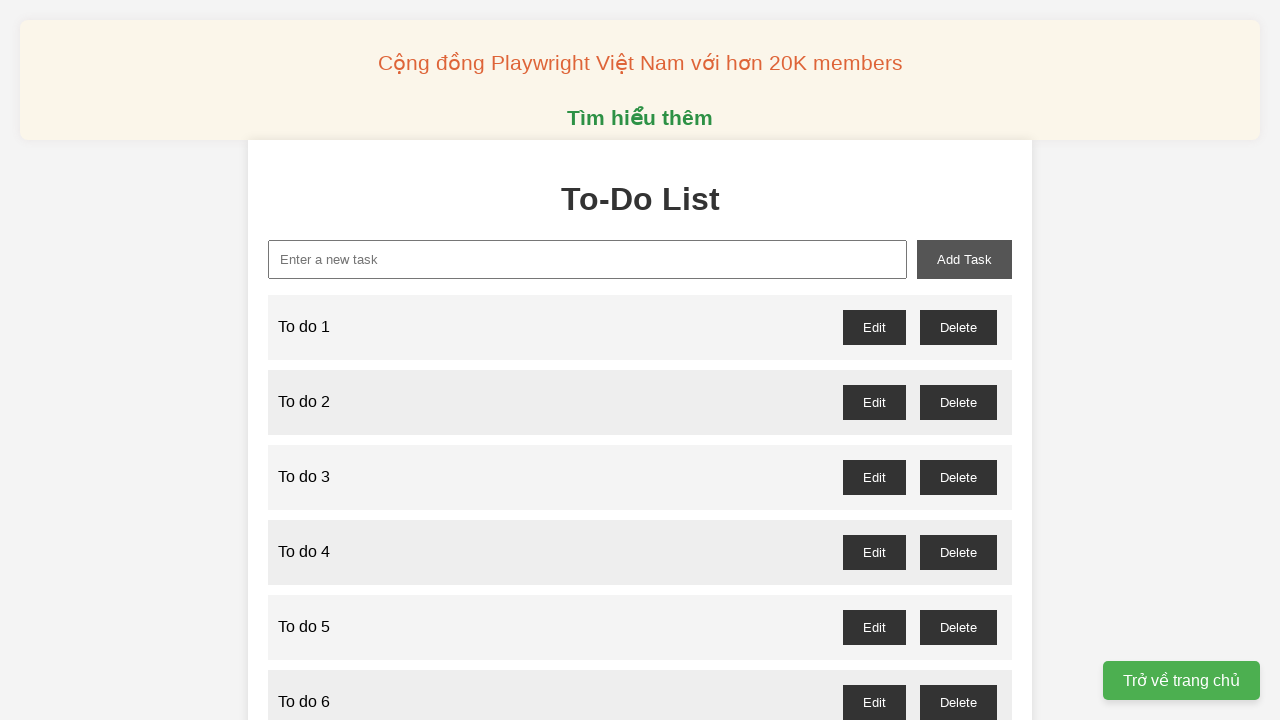

Filled input field with task 'To do 21' on xpath=//input[@id='new-task']
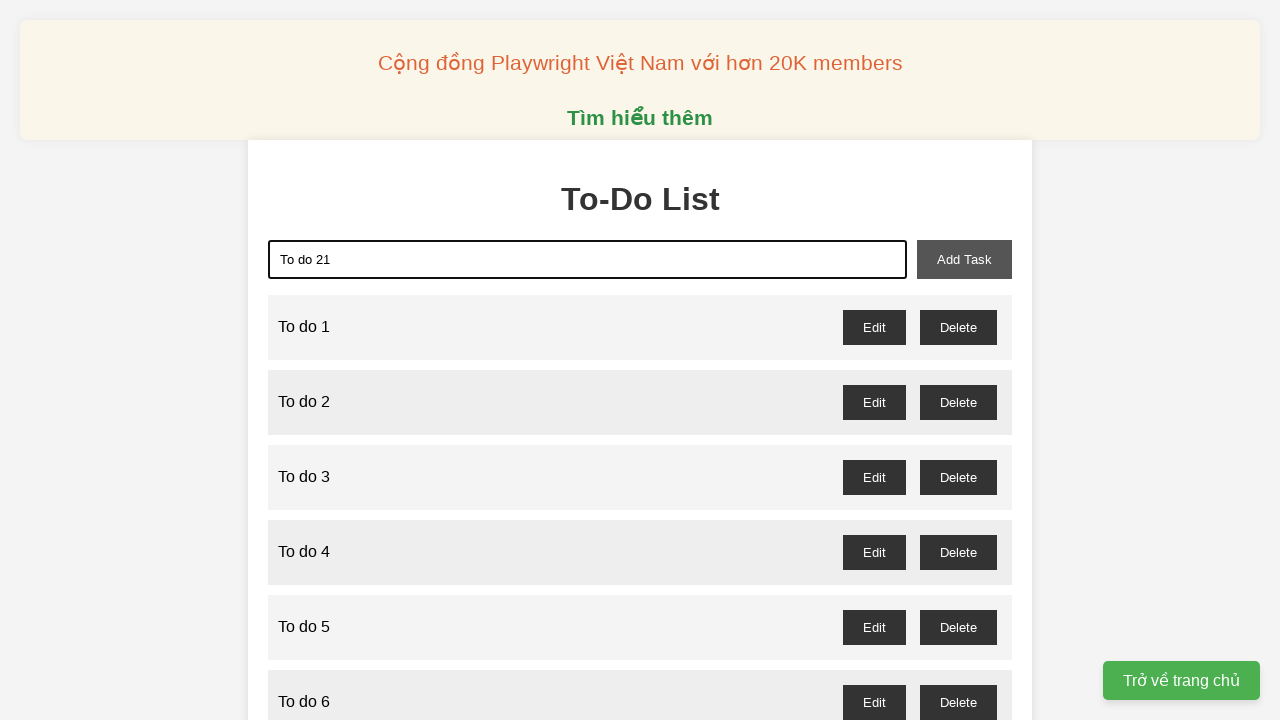

Clicked add task button for task 21 at (964, 259) on xpath=//button[@id='add-task']
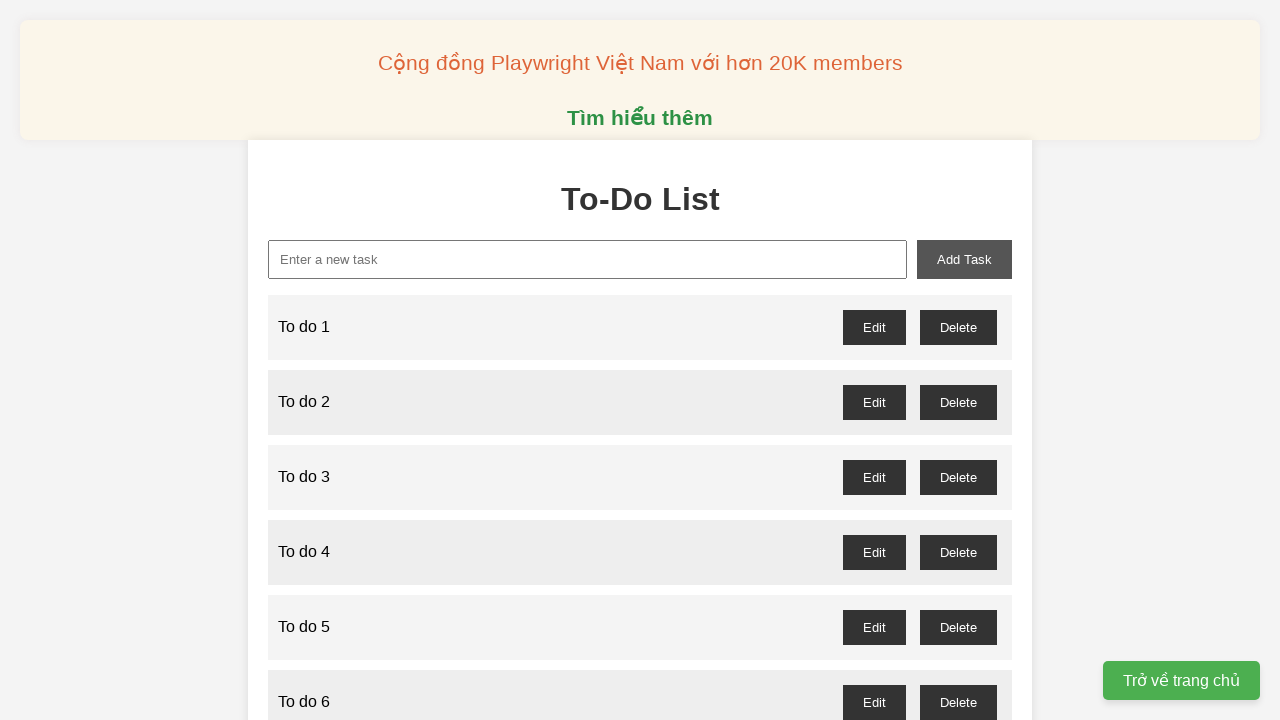

Filled input field with task 'To do 22' on xpath=//input[@id='new-task']
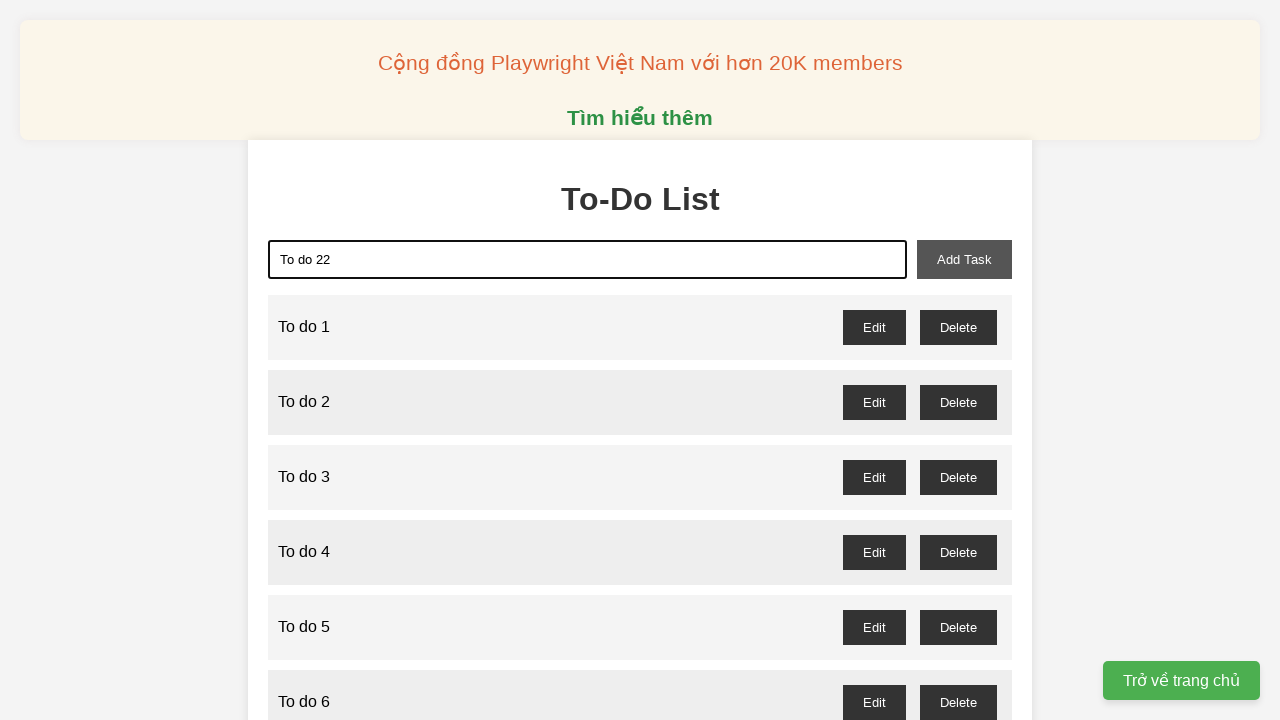

Clicked add task button for task 22 at (964, 259) on xpath=//button[@id='add-task']
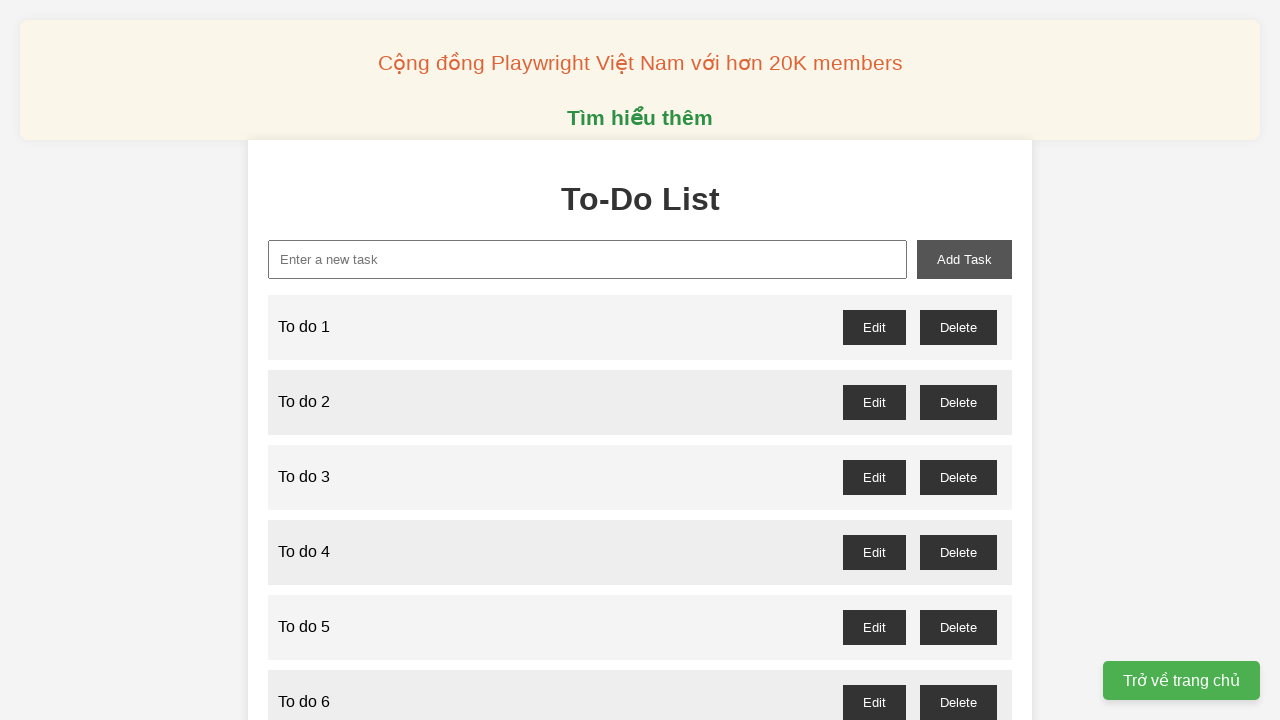

Filled input field with task 'To do 23' on xpath=//input[@id='new-task']
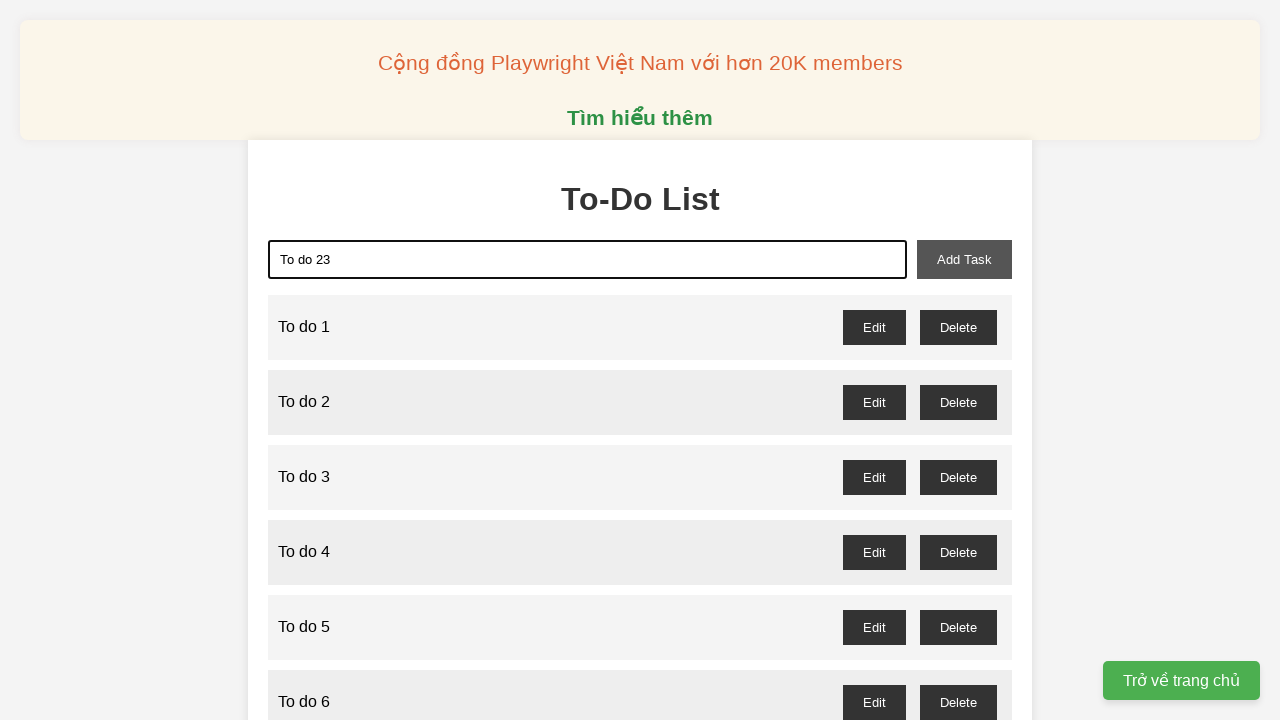

Clicked add task button for task 23 at (964, 259) on xpath=//button[@id='add-task']
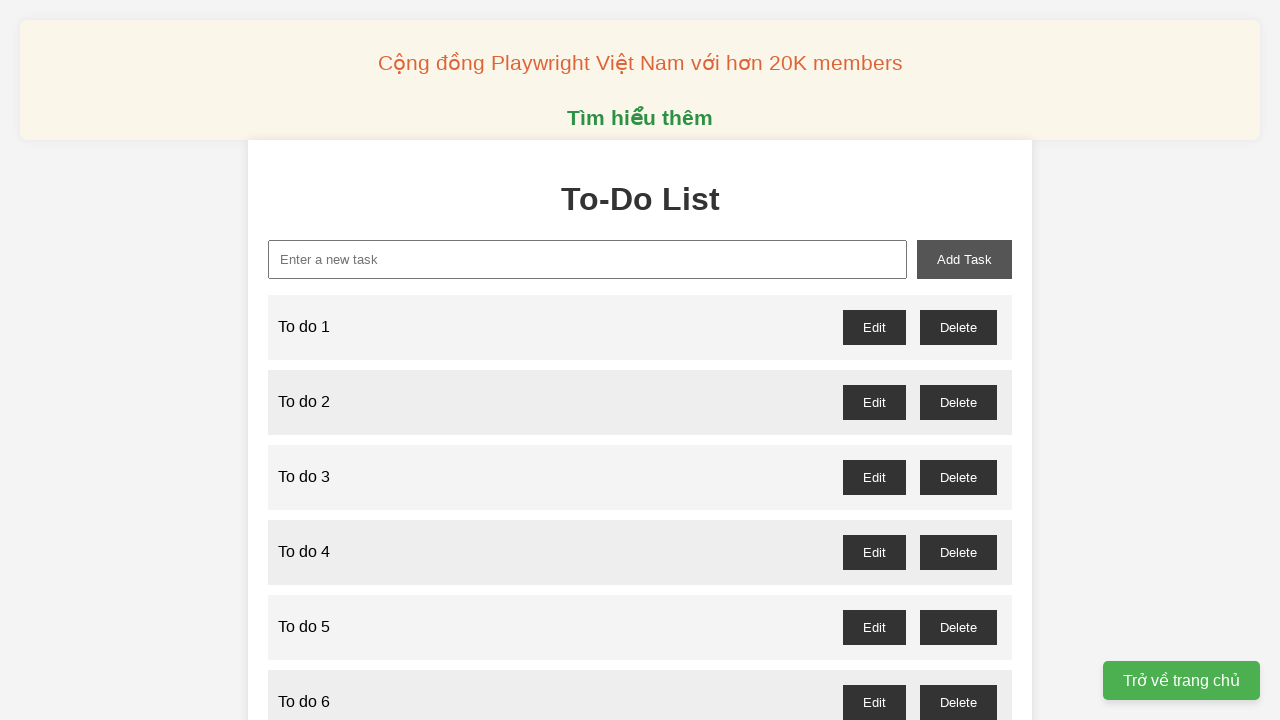

Filled input field with task 'To do 24' on xpath=//input[@id='new-task']
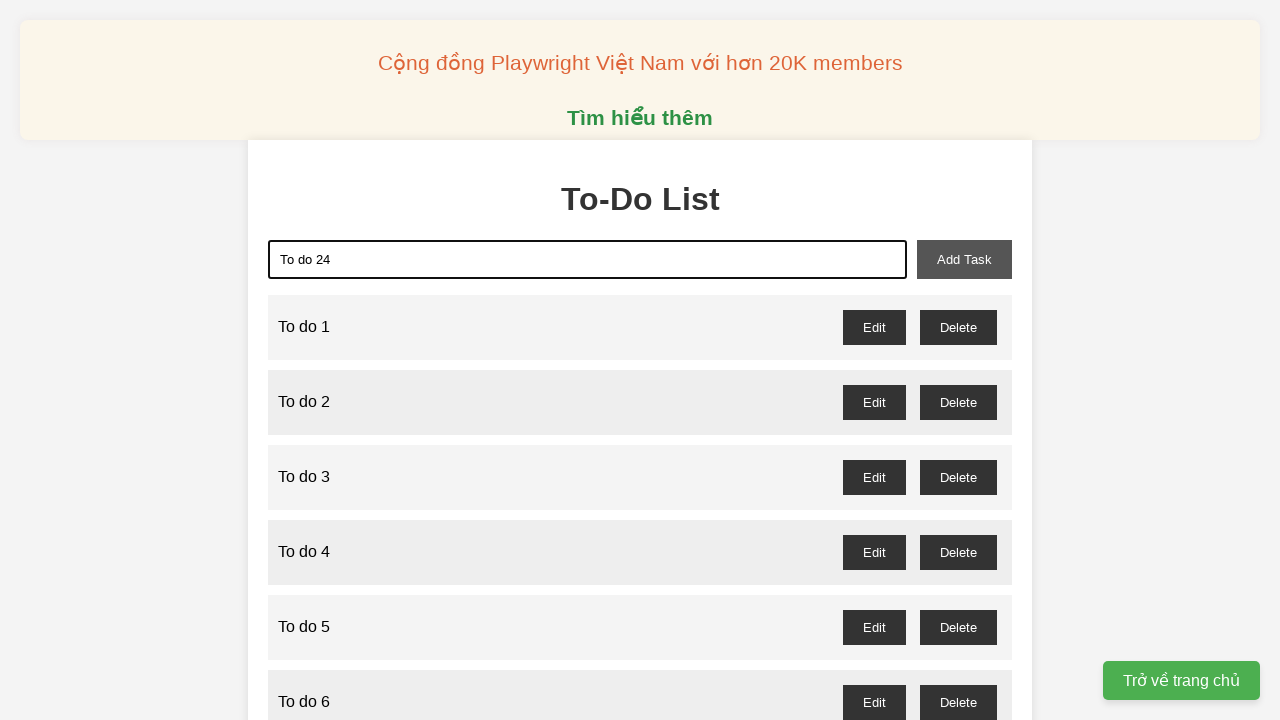

Clicked add task button for task 24 at (964, 259) on xpath=//button[@id='add-task']
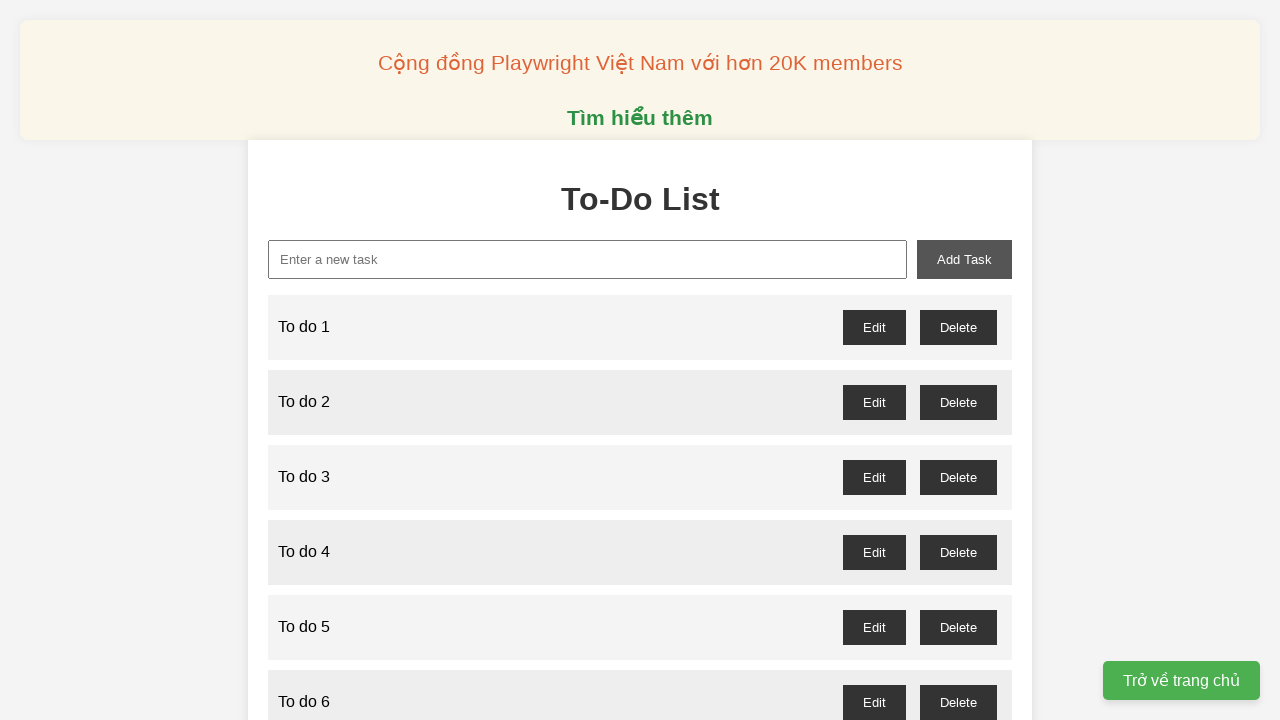

Filled input field with task 'To do 25' on xpath=//input[@id='new-task']
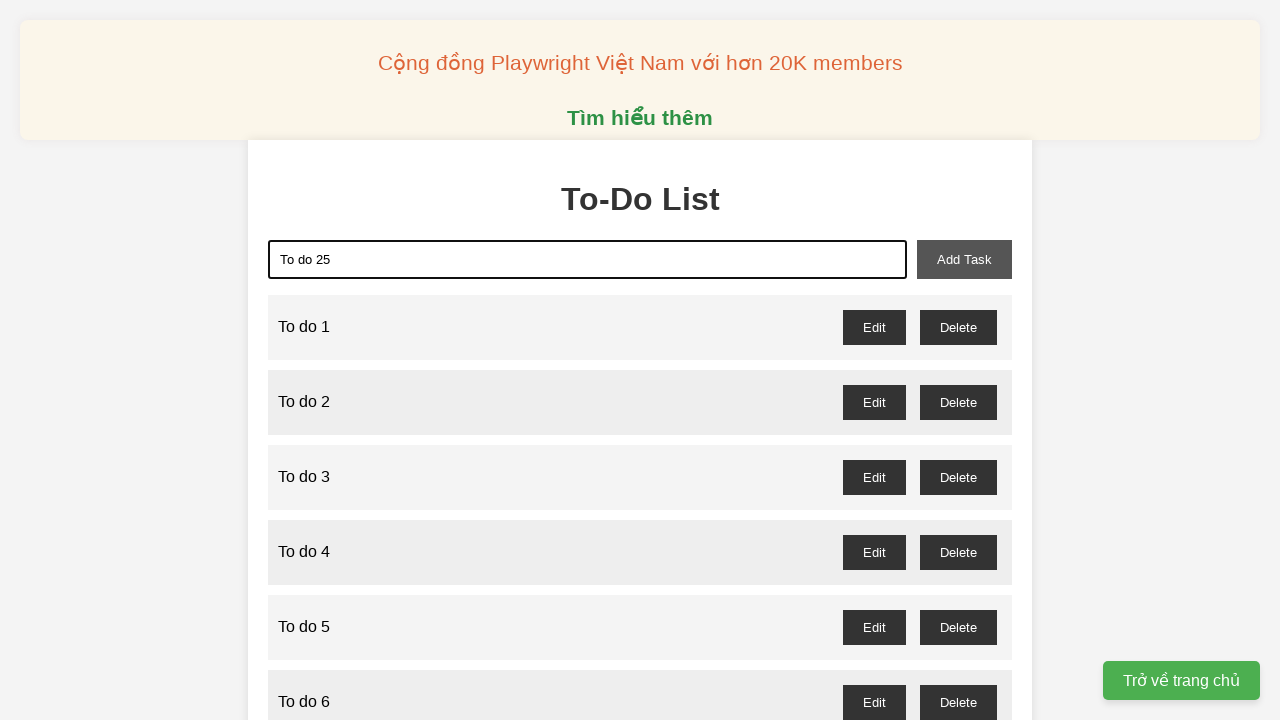

Clicked add task button for task 25 at (964, 259) on xpath=//button[@id='add-task']
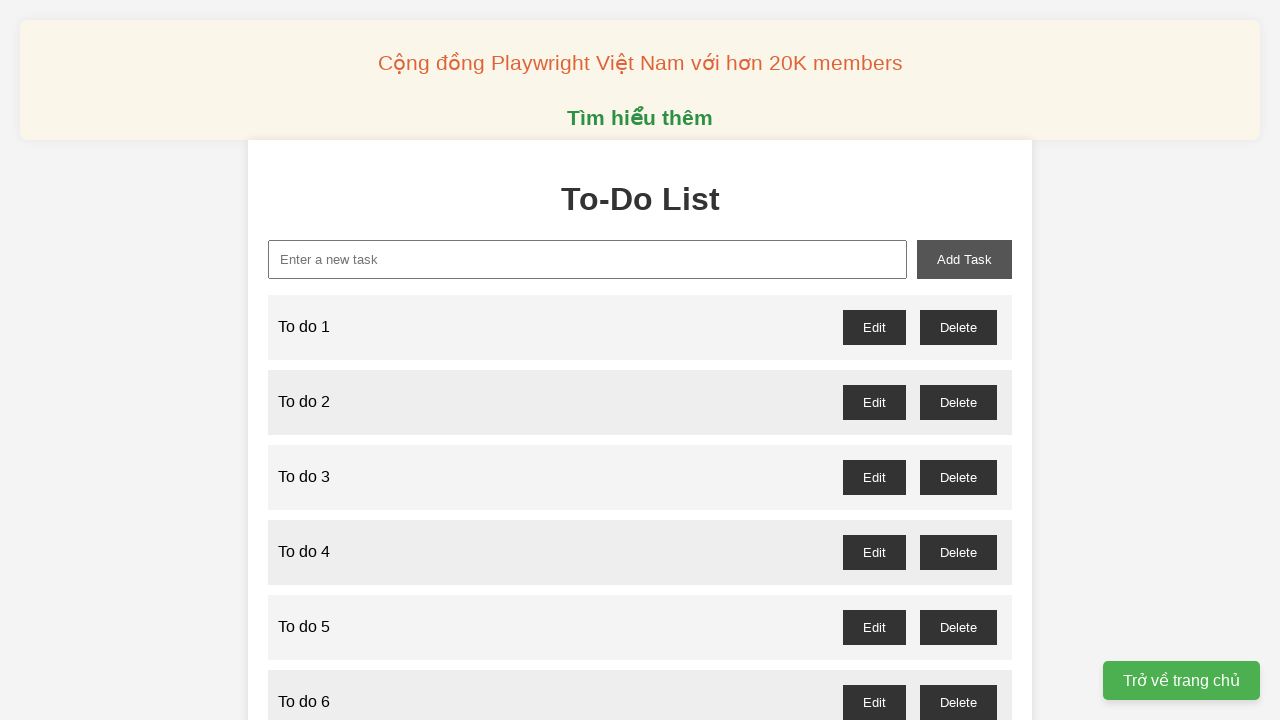

Filled input field with task 'To do 26' on xpath=//input[@id='new-task']
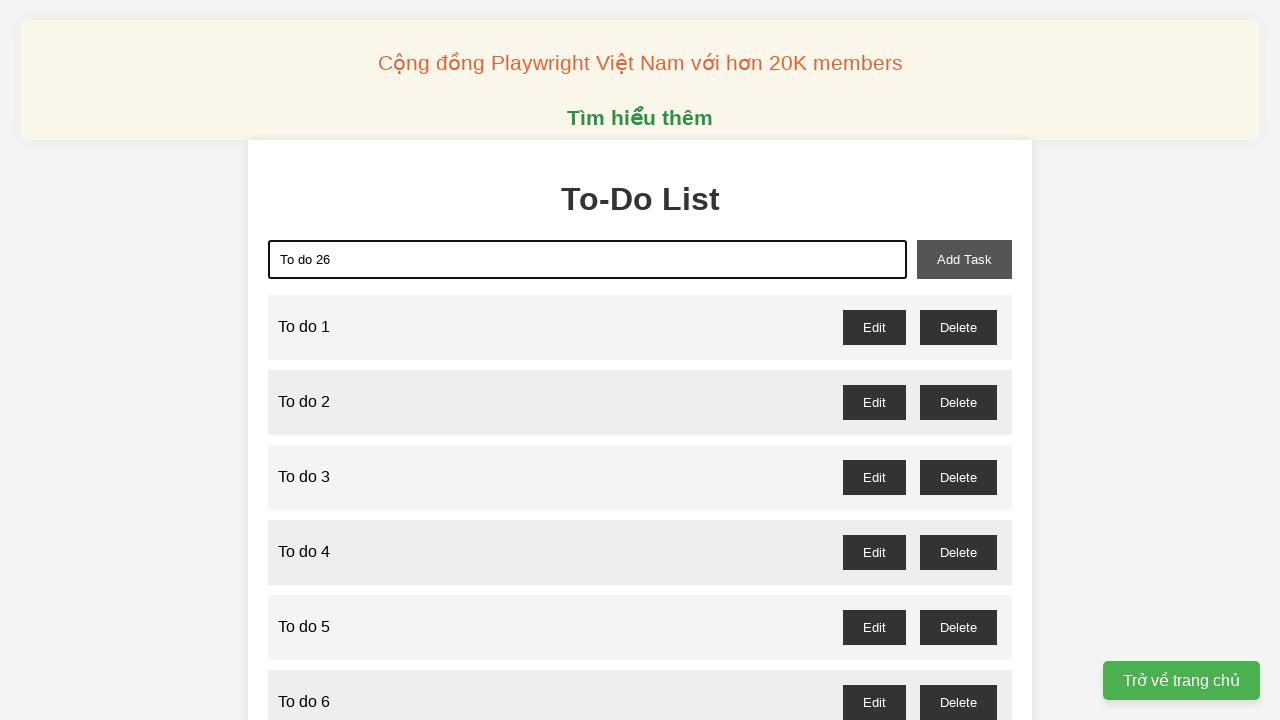

Clicked add task button for task 26 at (964, 259) on xpath=//button[@id='add-task']
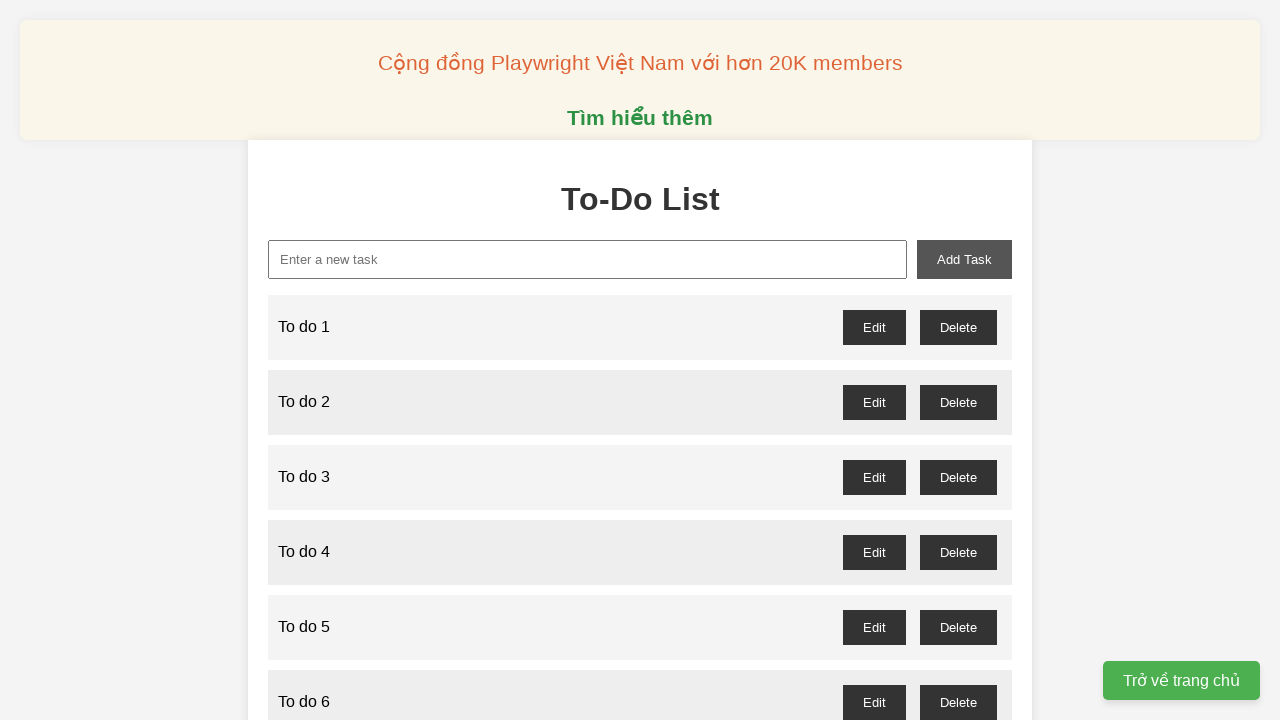

Filled input field with task 'To do 27' on xpath=//input[@id='new-task']
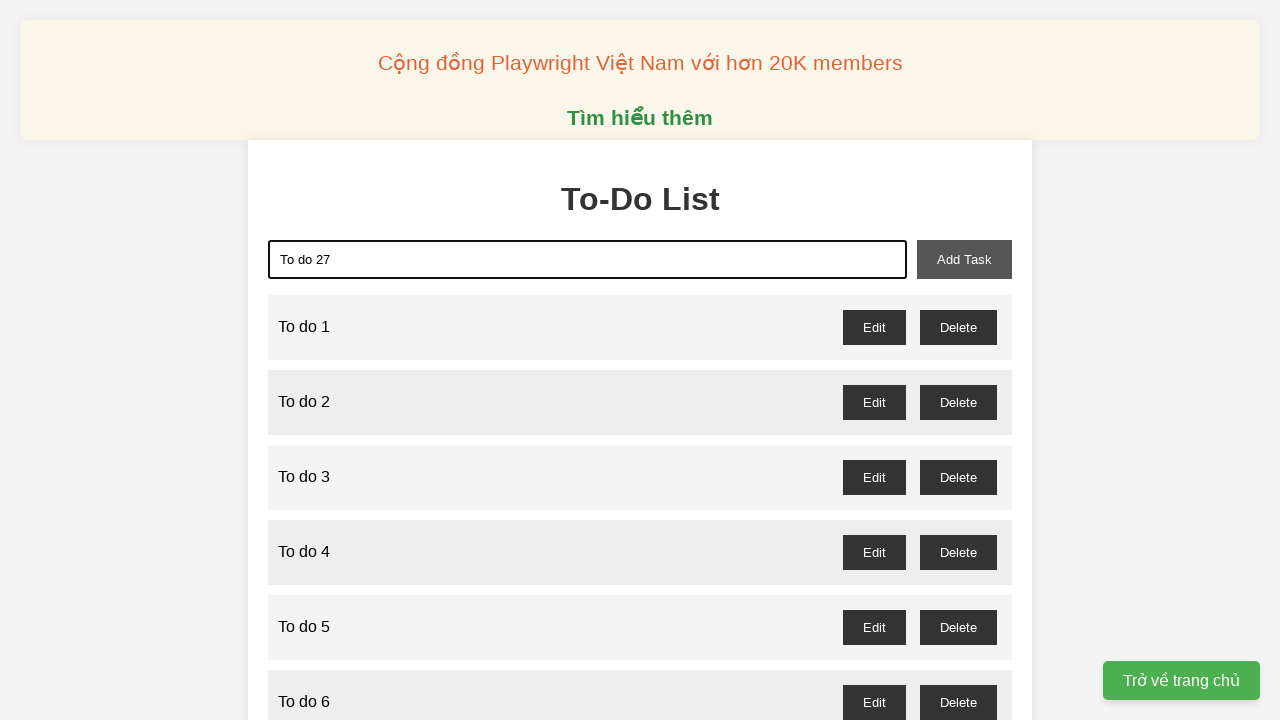

Clicked add task button for task 27 at (964, 259) on xpath=//button[@id='add-task']
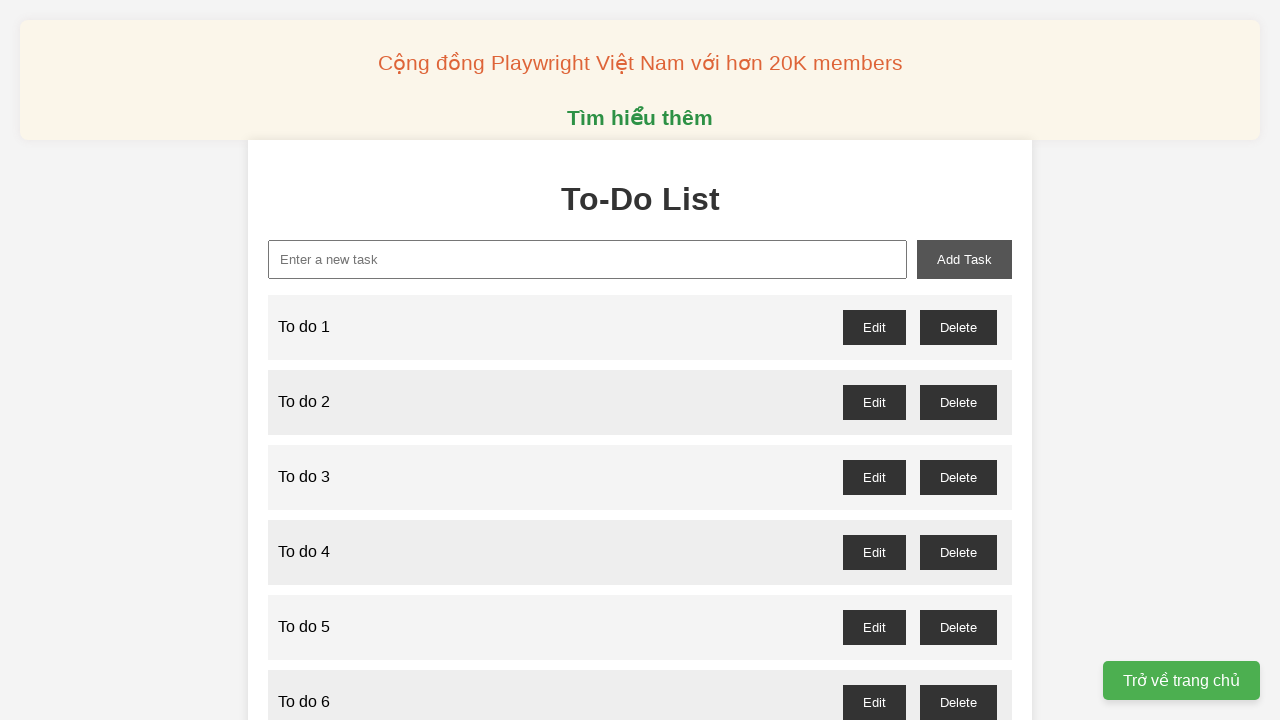

Filled input field with task 'To do 28' on xpath=//input[@id='new-task']
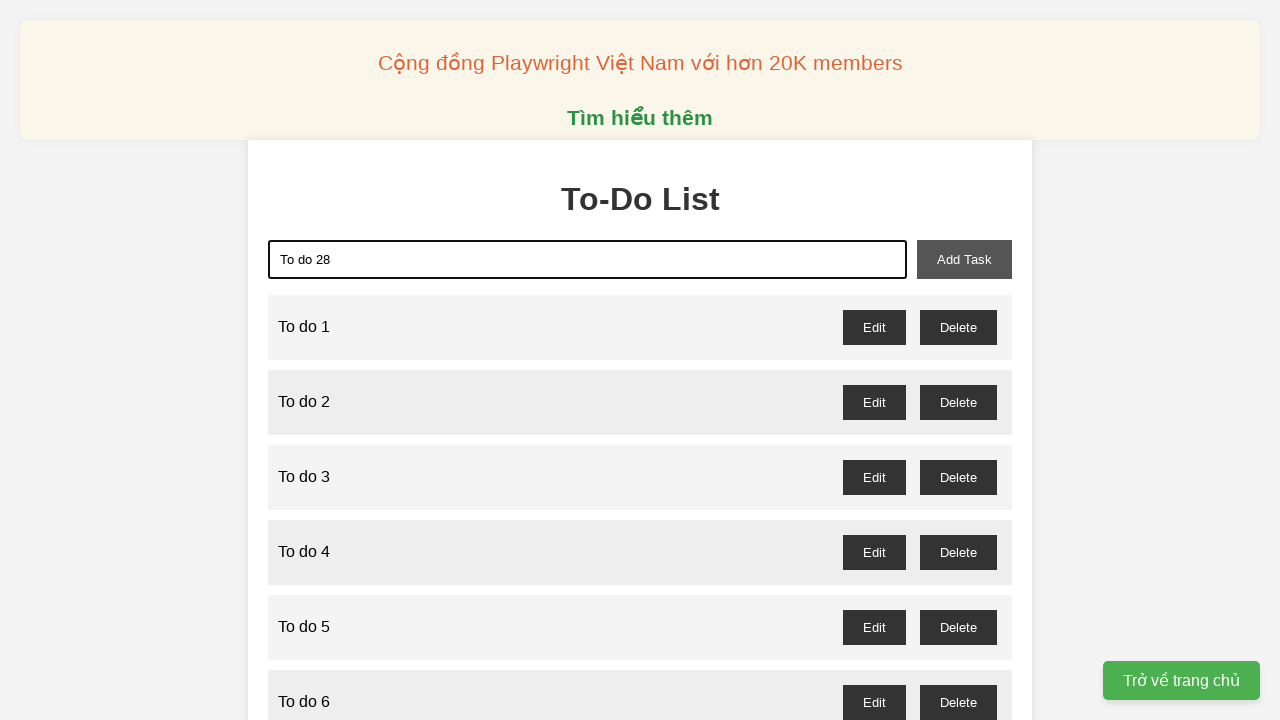

Clicked add task button for task 28 at (964, 259) on xpath=//button[@id='add-task']
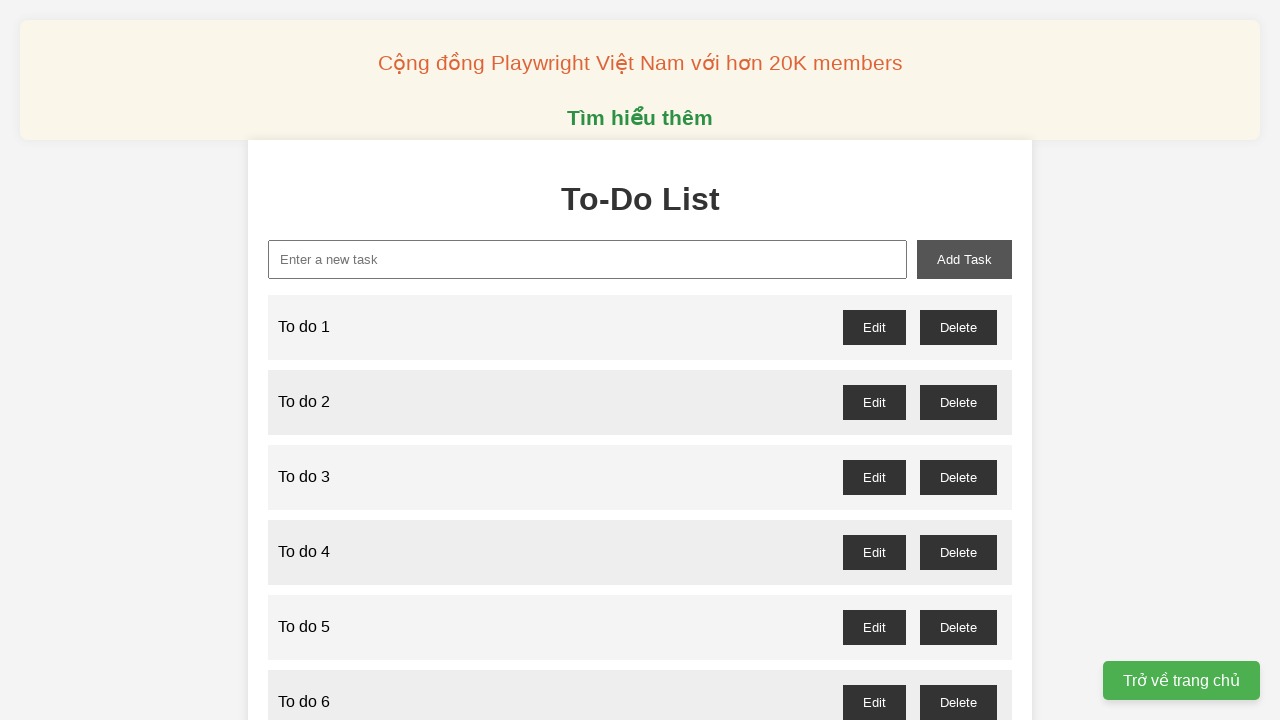

Filled input field with task 'To do 29' on xpath=//input[@id='new-task']
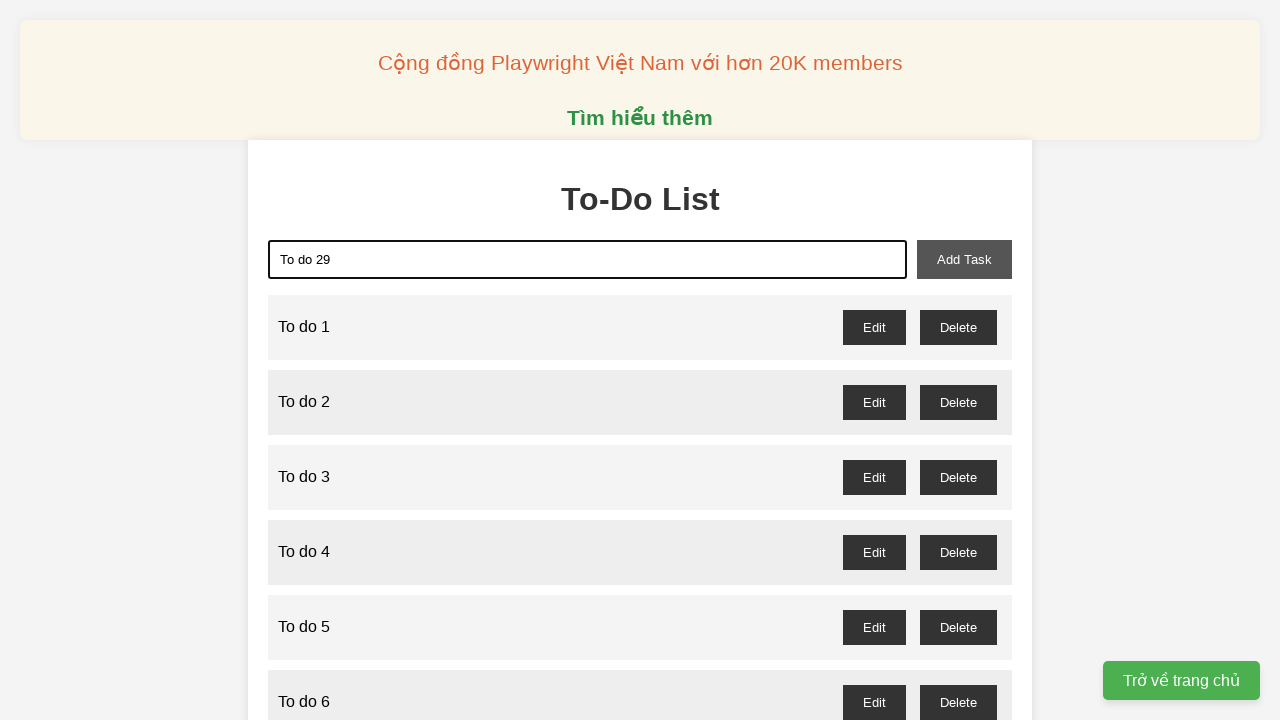

Clicked add task button for task 29 at (964, 259) on xpath=//button[@id='add-task']
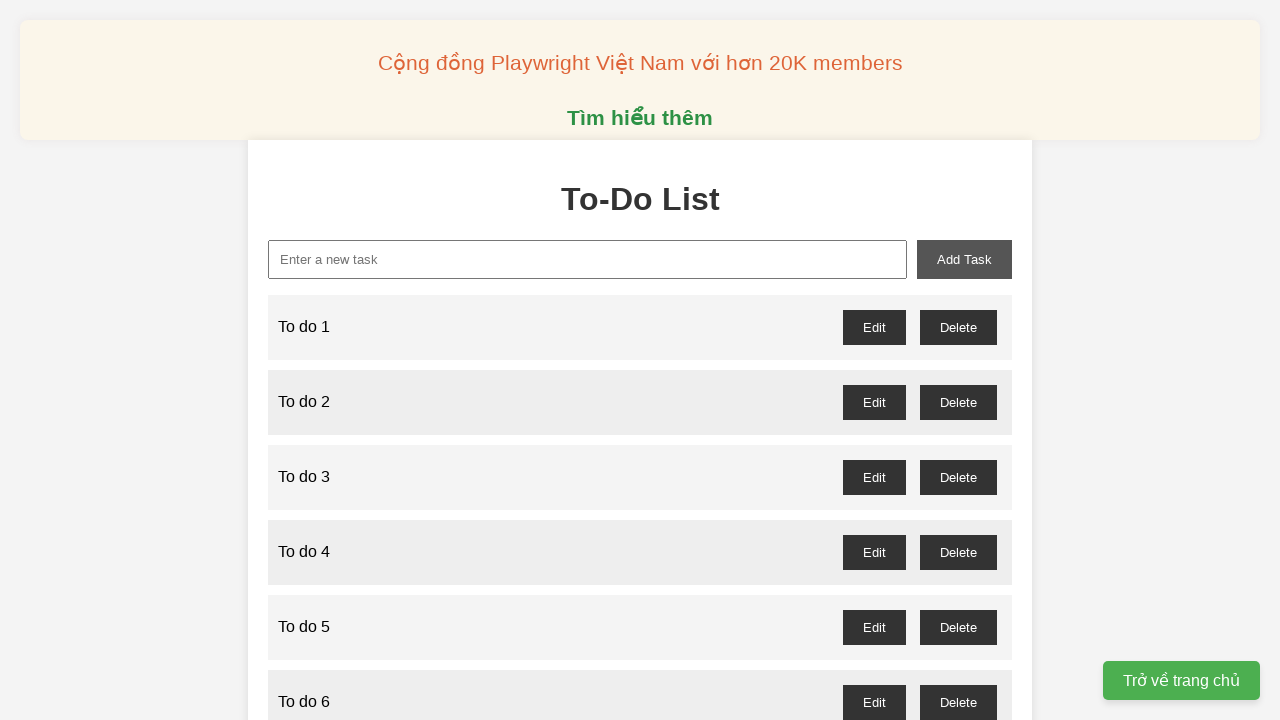

Filled input field with task 'To do 30' on xpath=//input[@id='new-task']
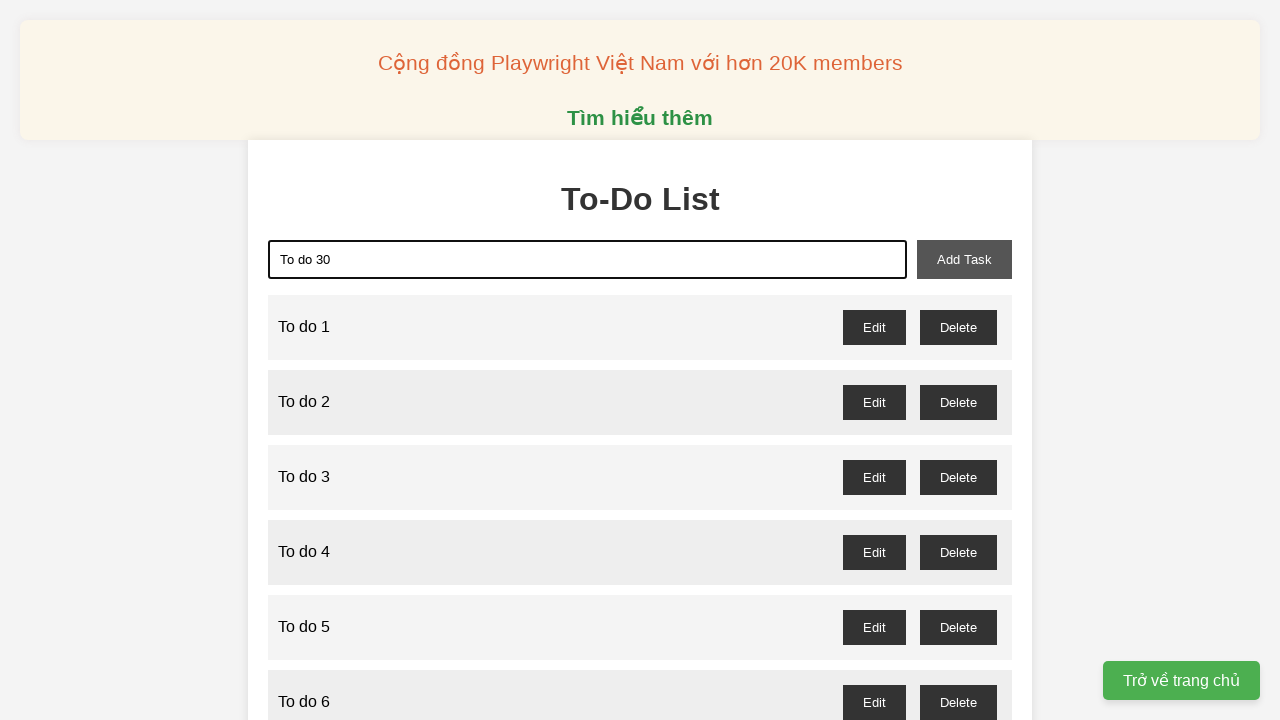

Clicked add task button for task 30 at (964, 259) on xpath=//button[@id='add-task']
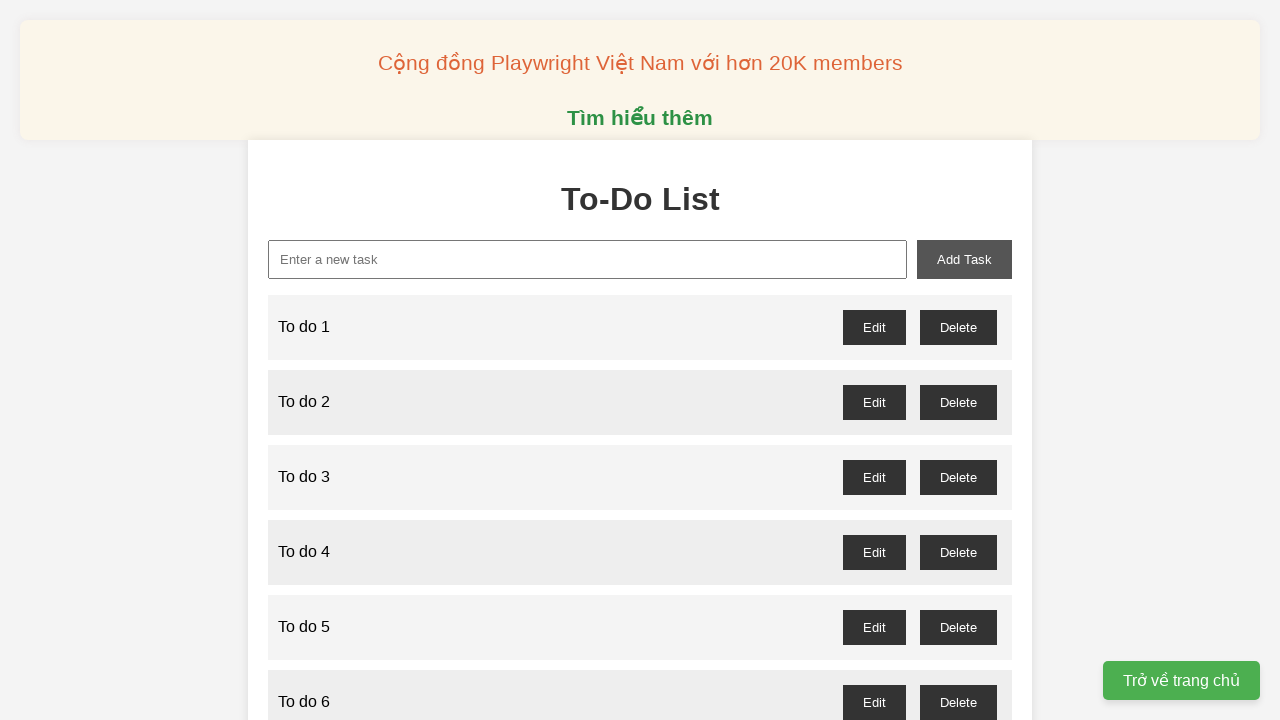

Filled input field with task 'To do 31' on xpath=//input[@id='new-task']
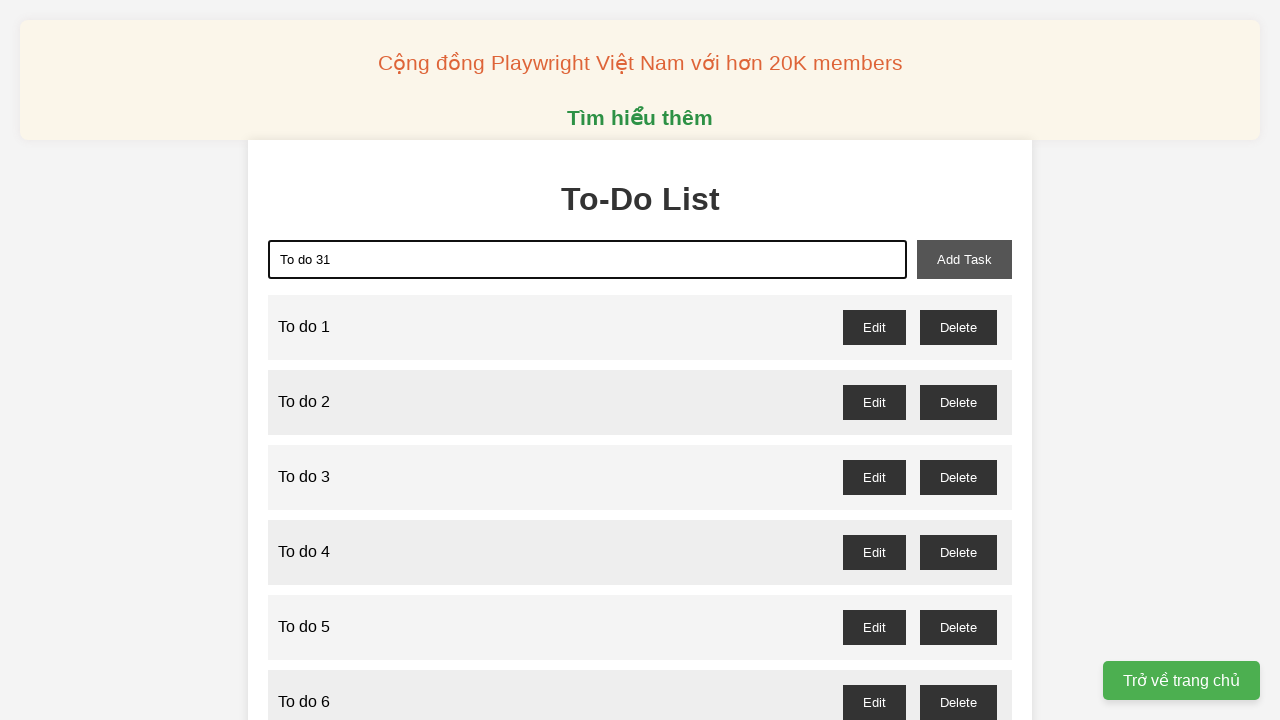

Clicked add task button for task 31 at (964, 259) on xpath=//button[@id='add-task']
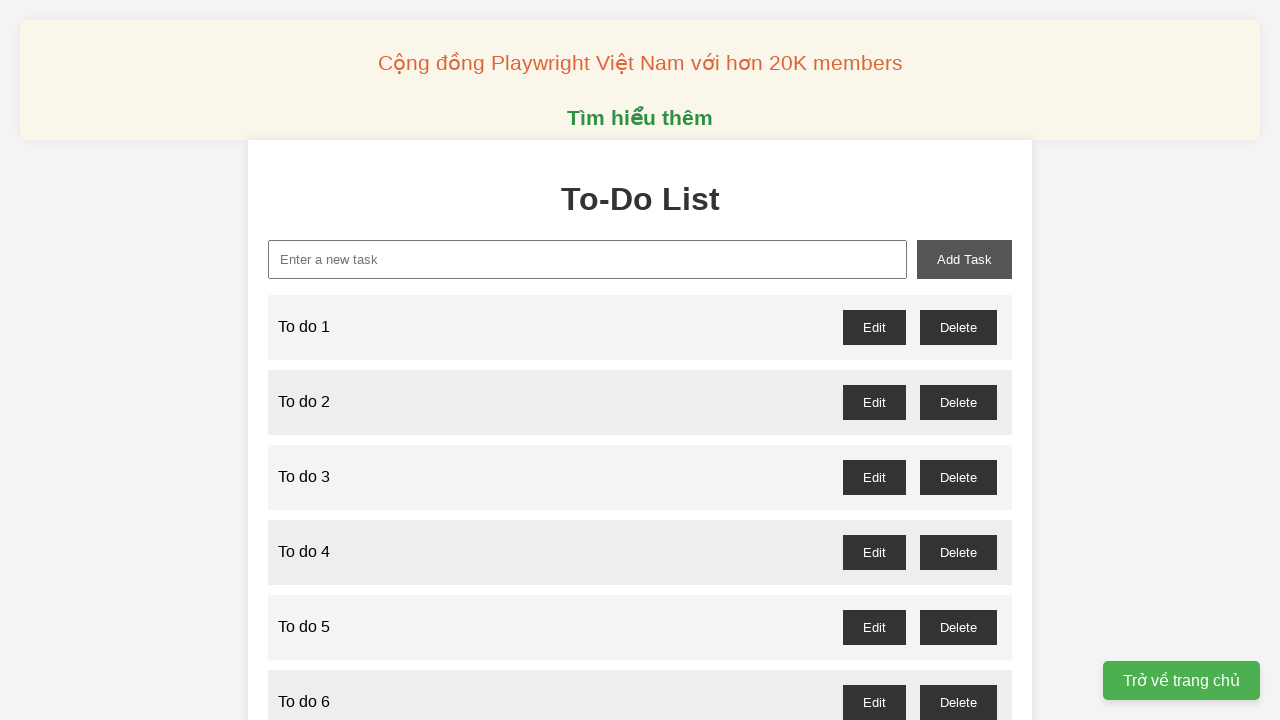

Filled input field with task 'To do 32' on xpath=//input[@id='new-task']
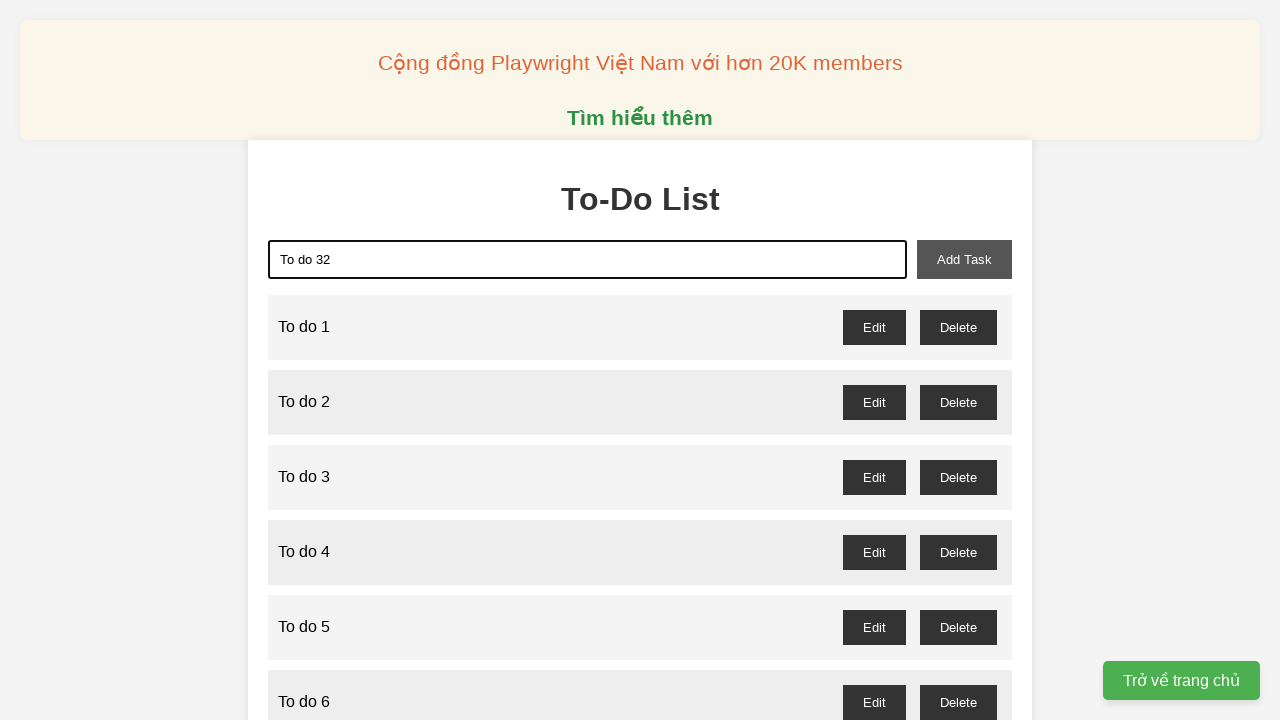

Clicked add task button for task 32 at (964, 259) on xpath=//button[@id='add-task']
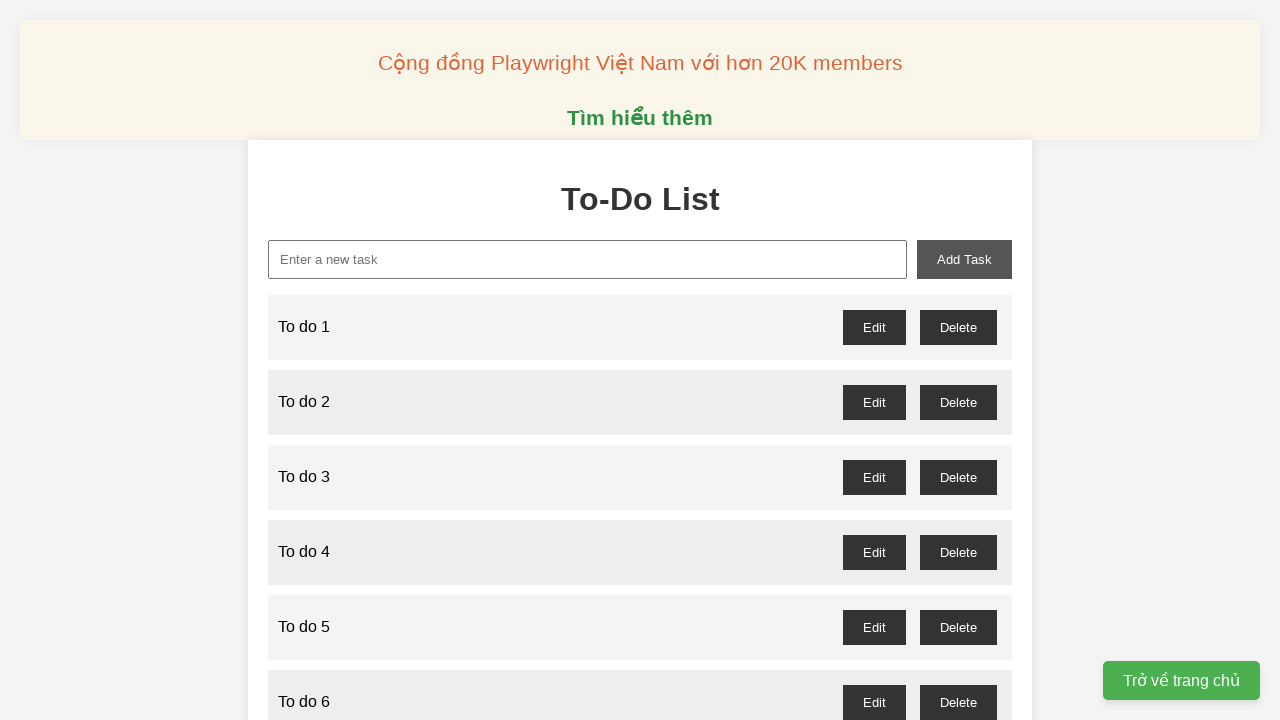

Filled input field with task 'To do 33' on xpath=//input[@id='new-task']
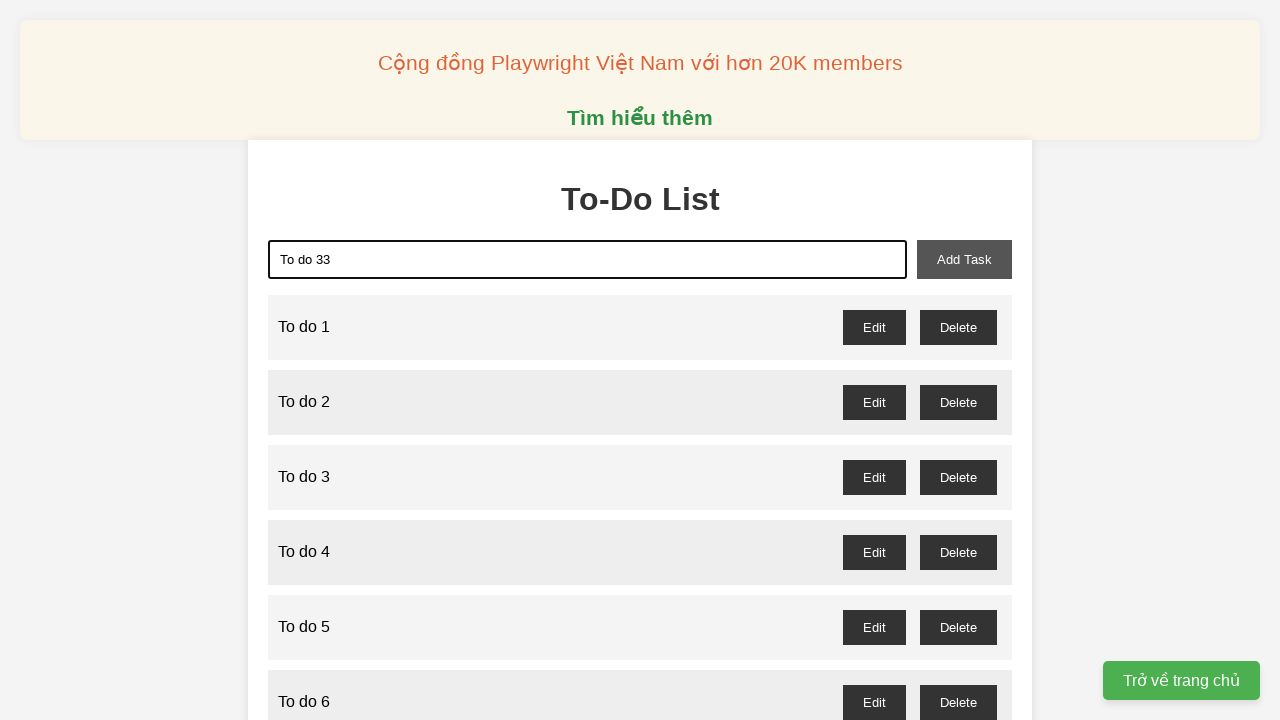

Clicked add task button for task 33 at (964, 259) on xpath=//button[@id='add-task']
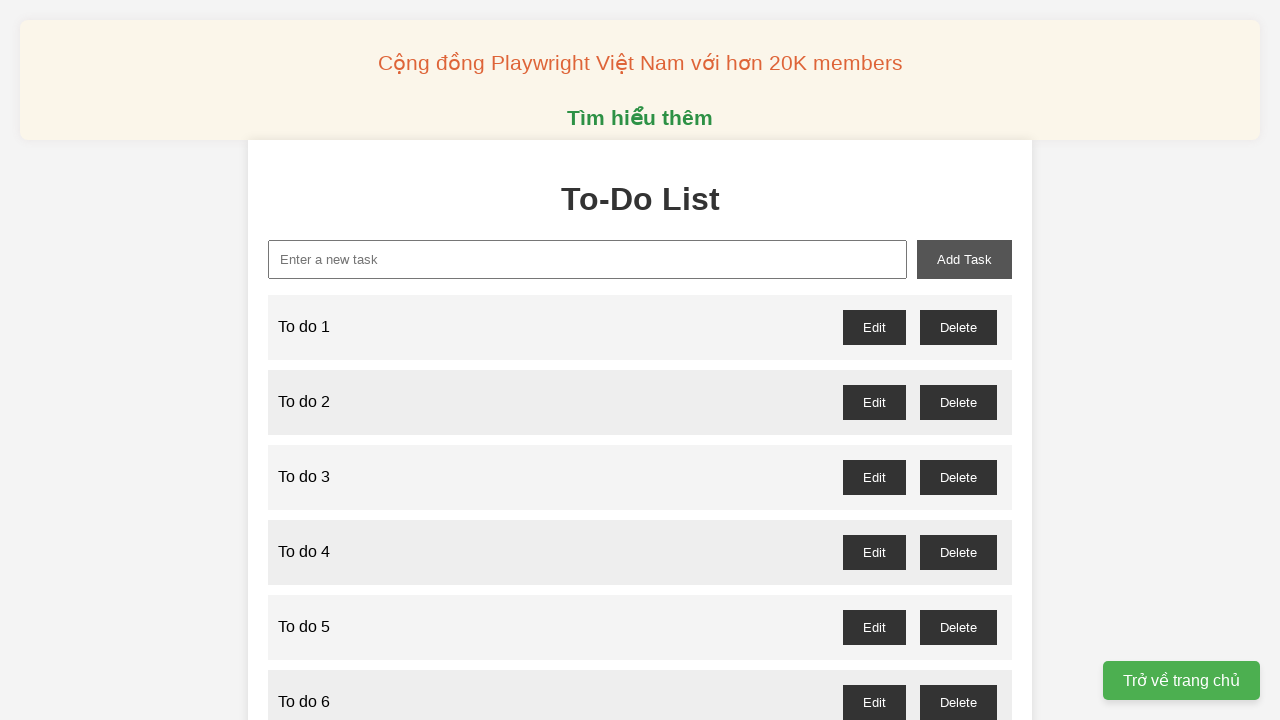

Filled input field with task 'To do 34' on xpath=//input[@id='new-task']
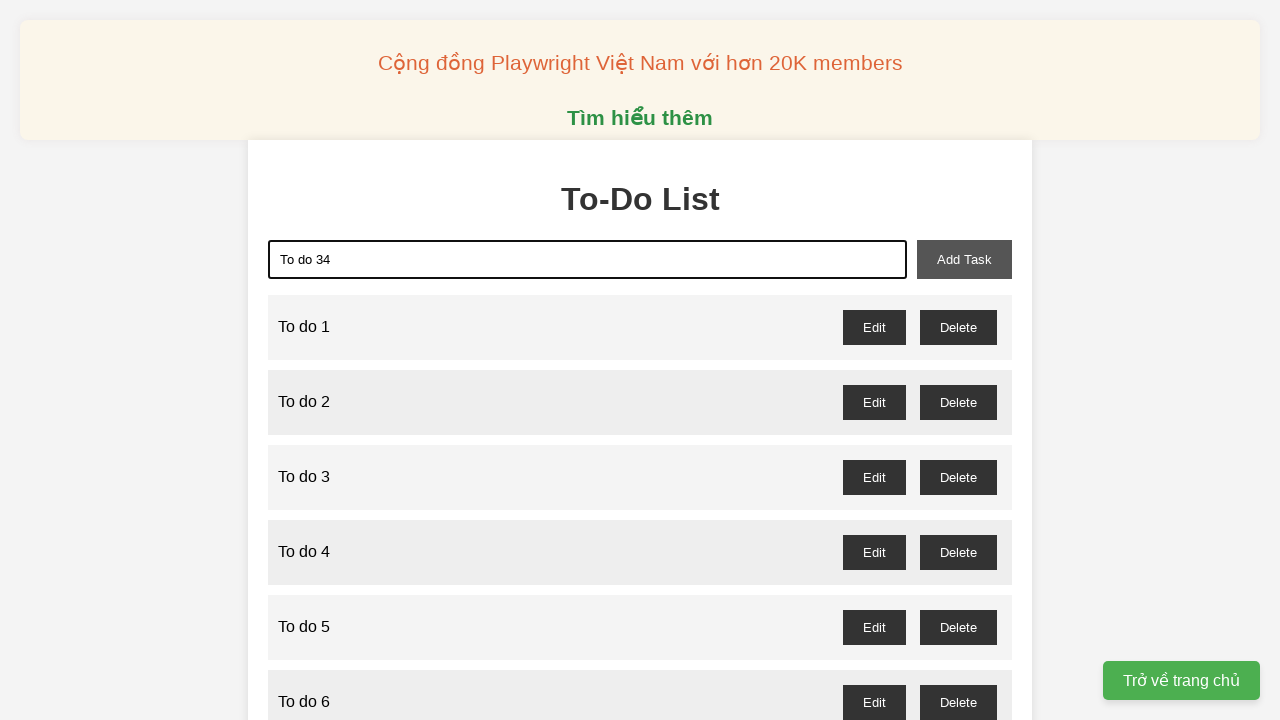

Clicked add task button for task 34 at (964, 259) on xpath=//button[@id='add-task']
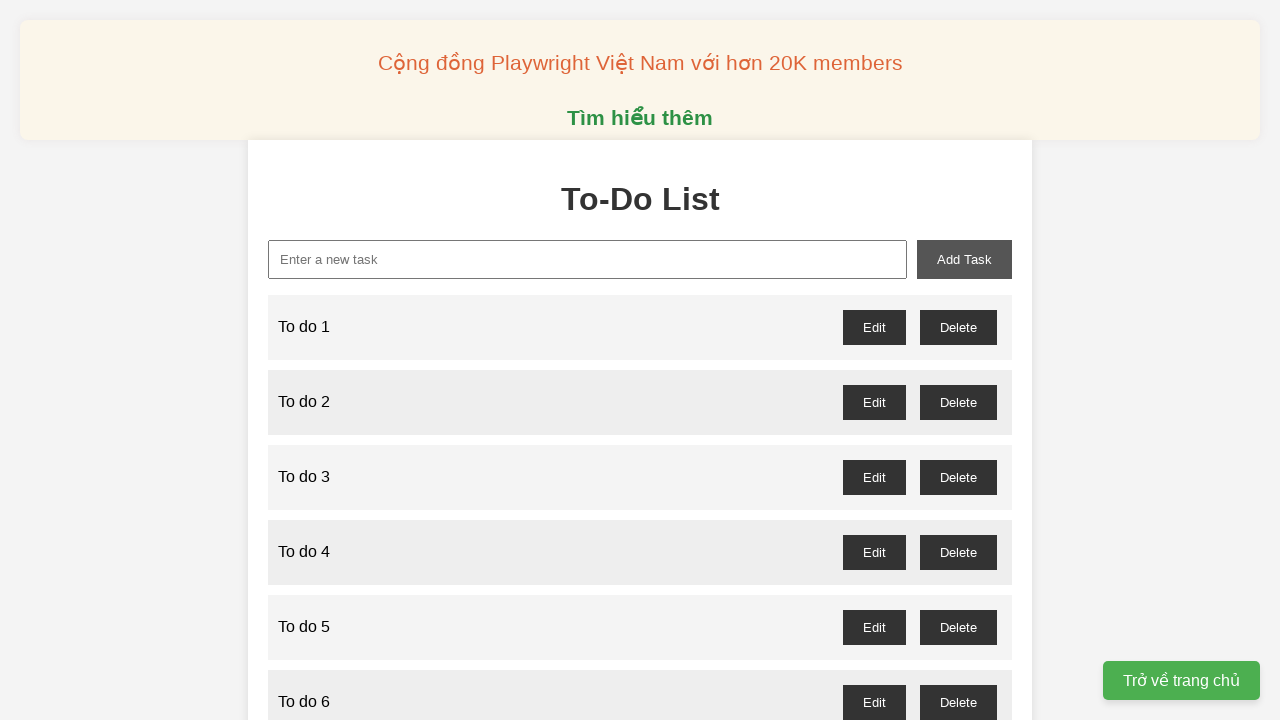

Filled input field with task 'To do 35' on xpath=//input[@id='new-task']
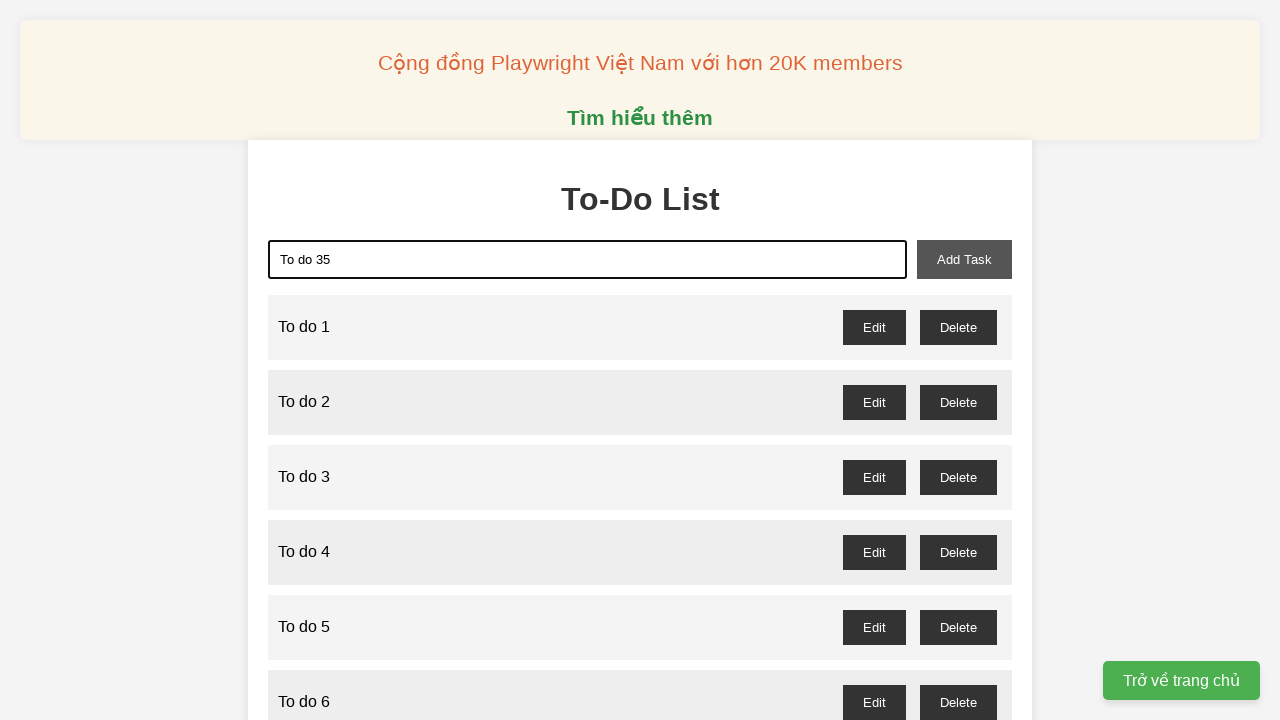

Clicked add task button for task 35 at (964, 259) on xpath=//button[@id='add-task']
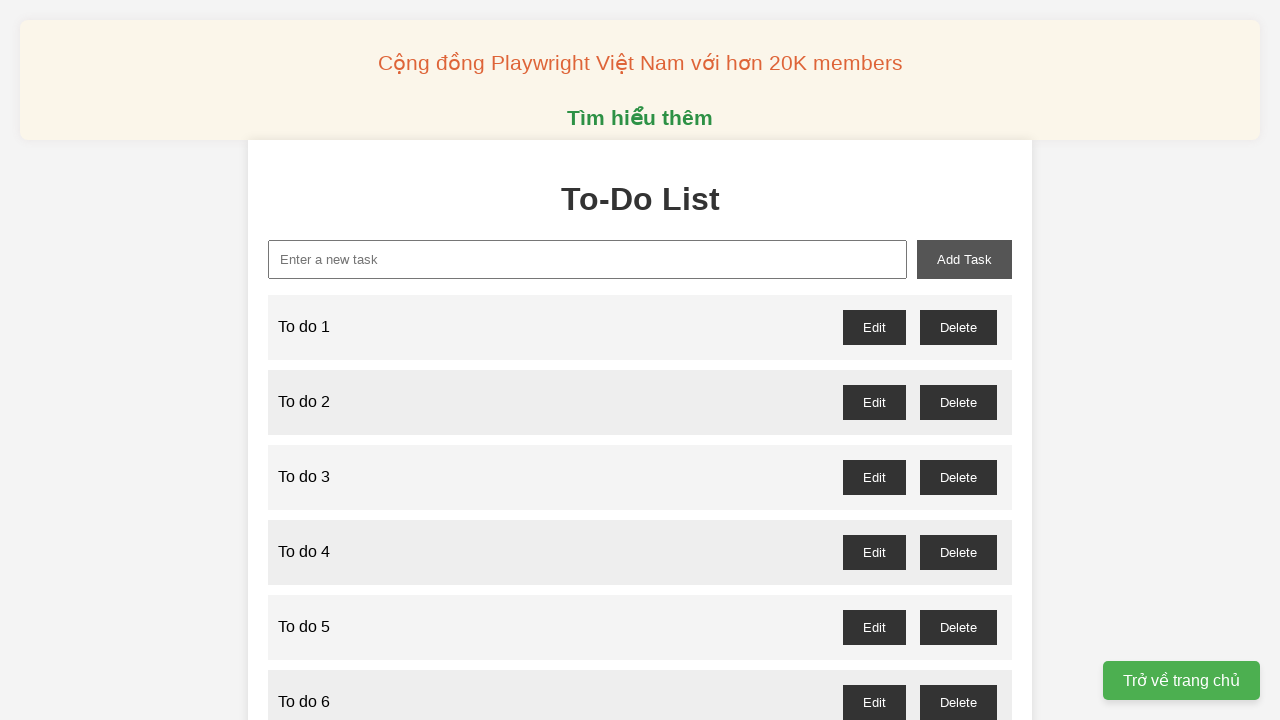

Filled input field with task 'To do 36' on xpath=//input[@id='new-task']
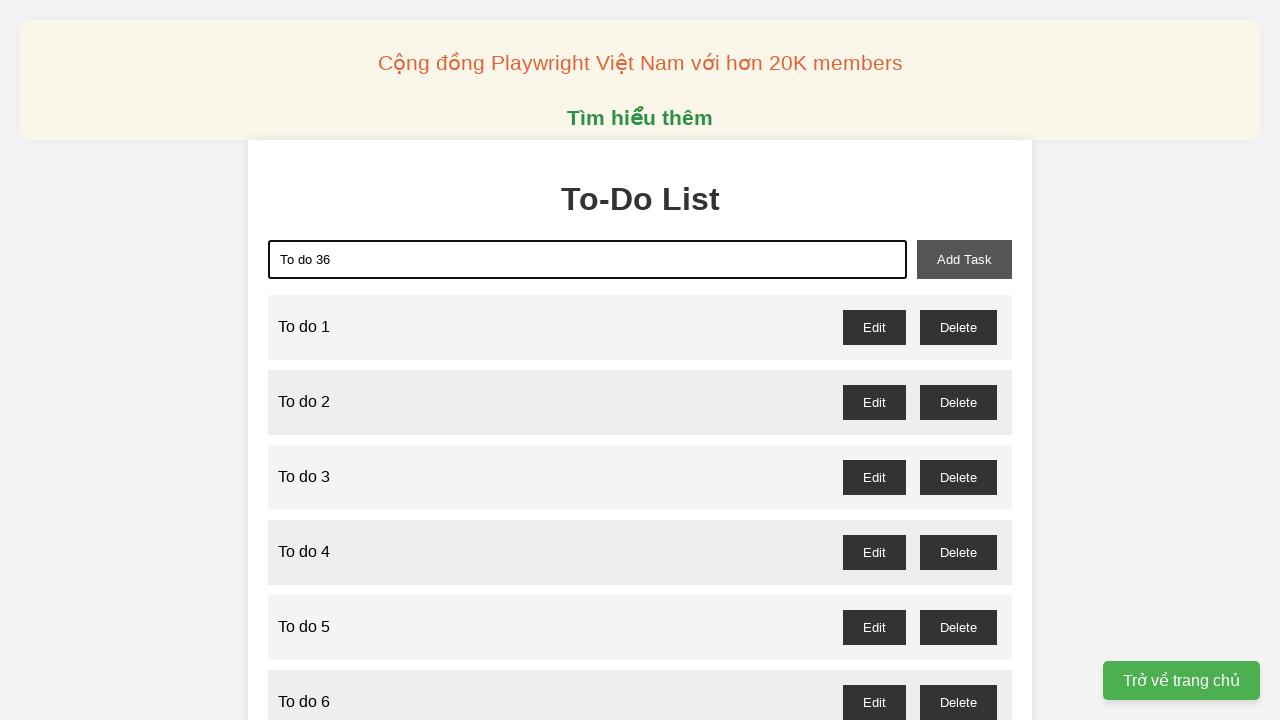

Clicked add task button for task 36 at (964, 259) on xpath=//button[@id='add-task']
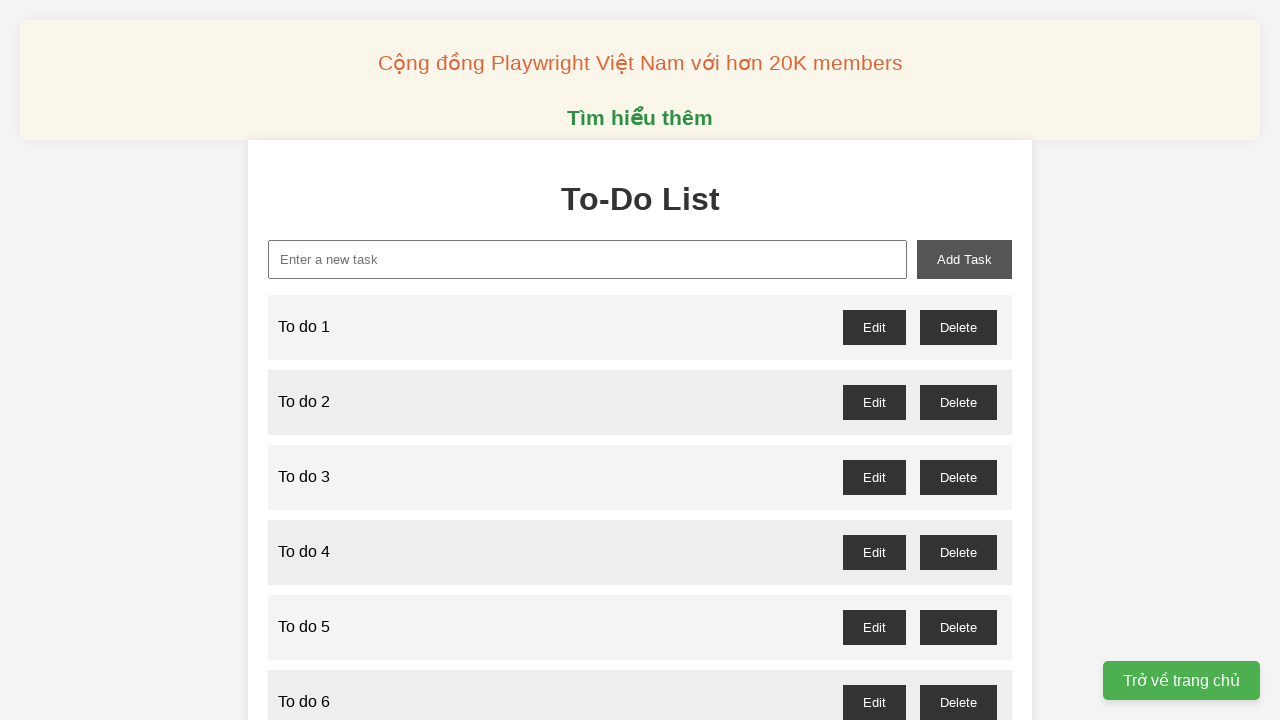

Filled input field with task 'To do 37' on xpath=//input[@id='new-task']
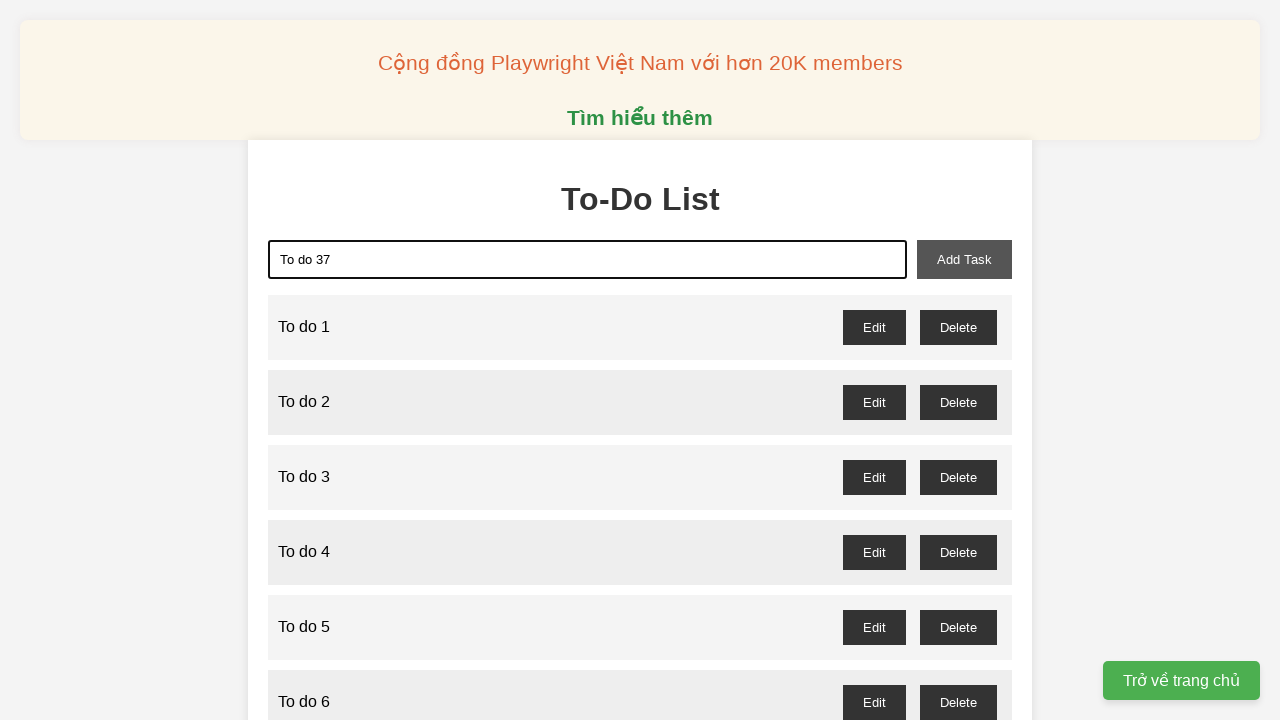

Clicked add task button for task 37 at (964, 259) on xpath=//button[@id='add-task']
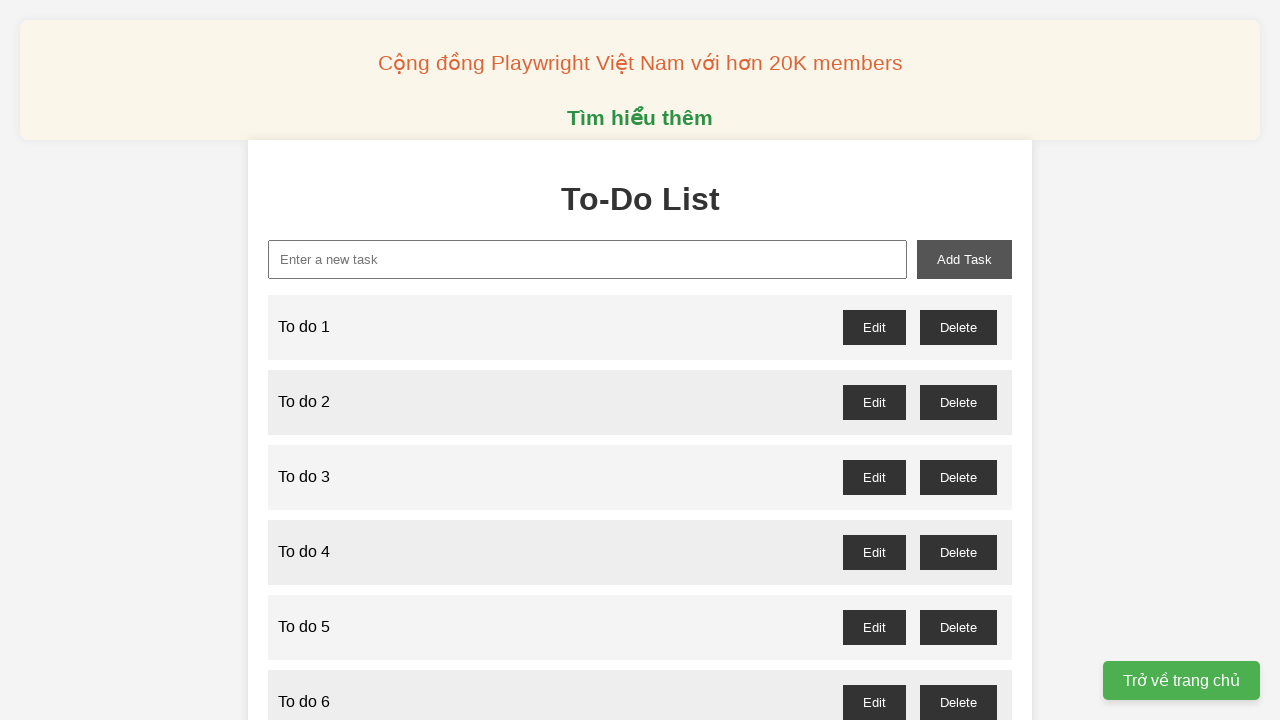

Filled input field with task 'To do 38' on xpath=//input[@id='new-task']
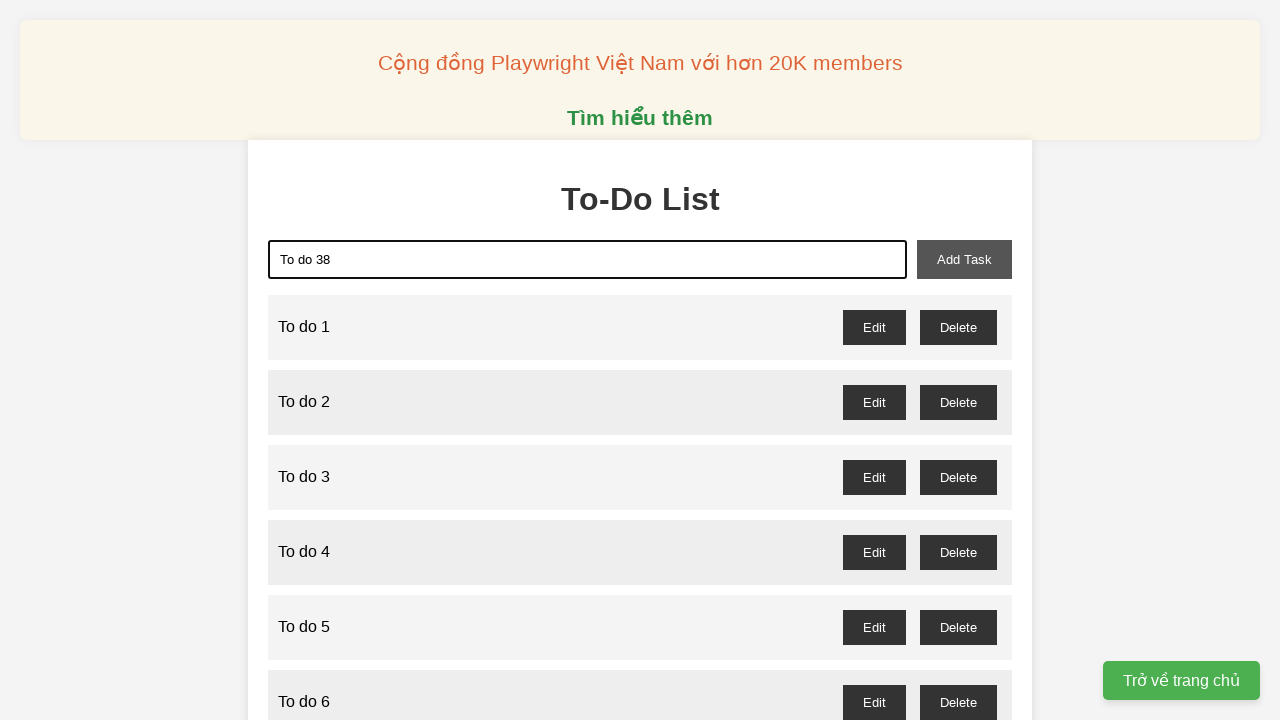

Clicked add task button for task 38 at (964, 259) on xpath=//button[@id='add-task']
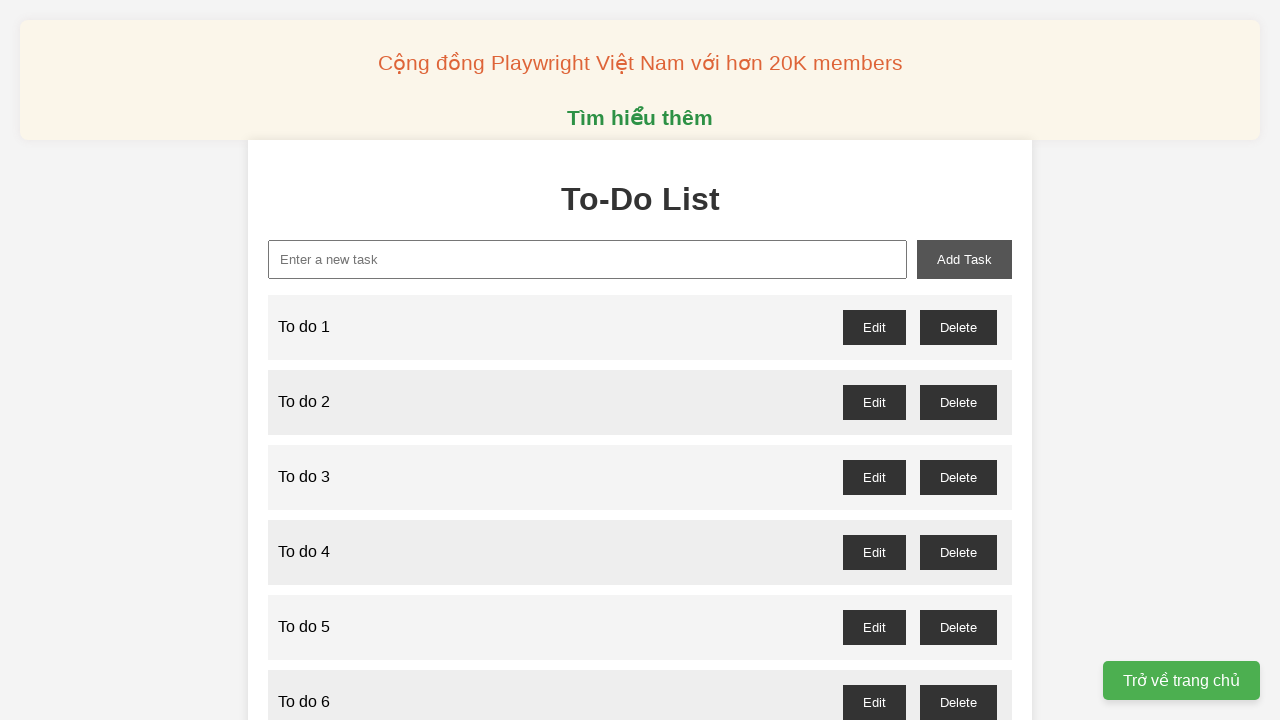

Filled input field with task 'To do 39' on xpath=//input[@id='new-task']
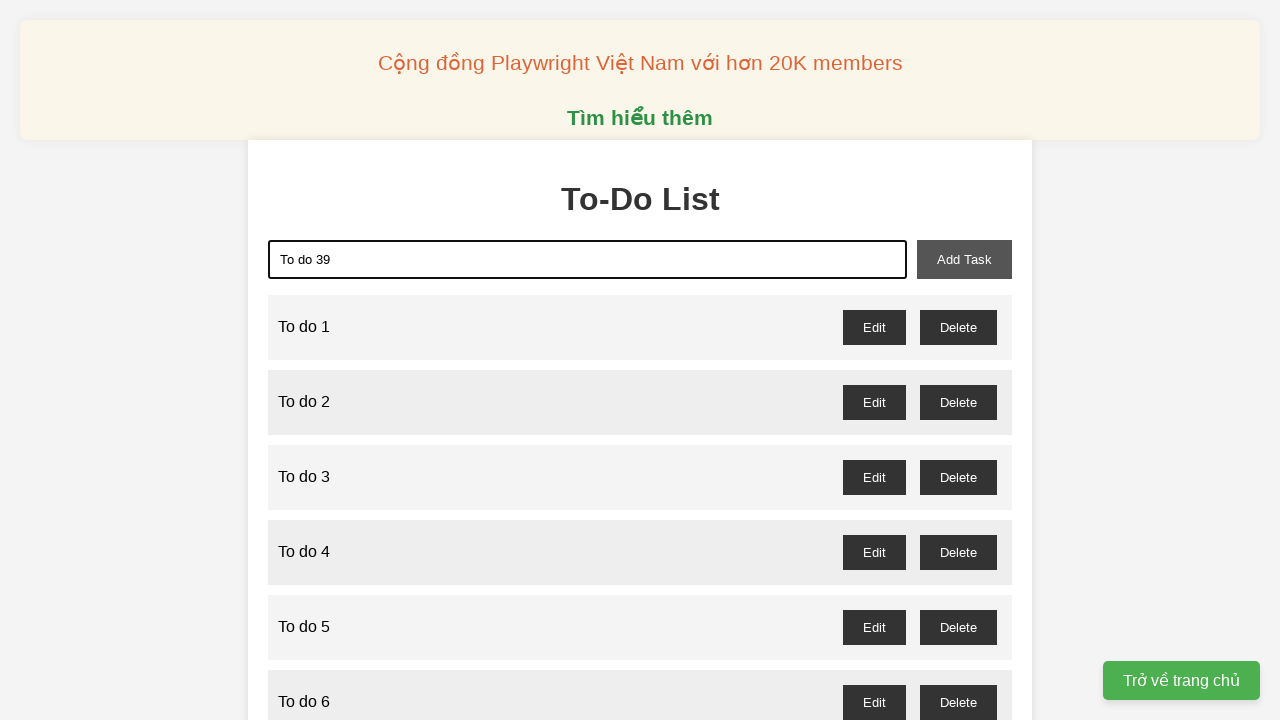

Clicked add task button for task 39 at (964, 259) on xpath=//button[@id='add-task']
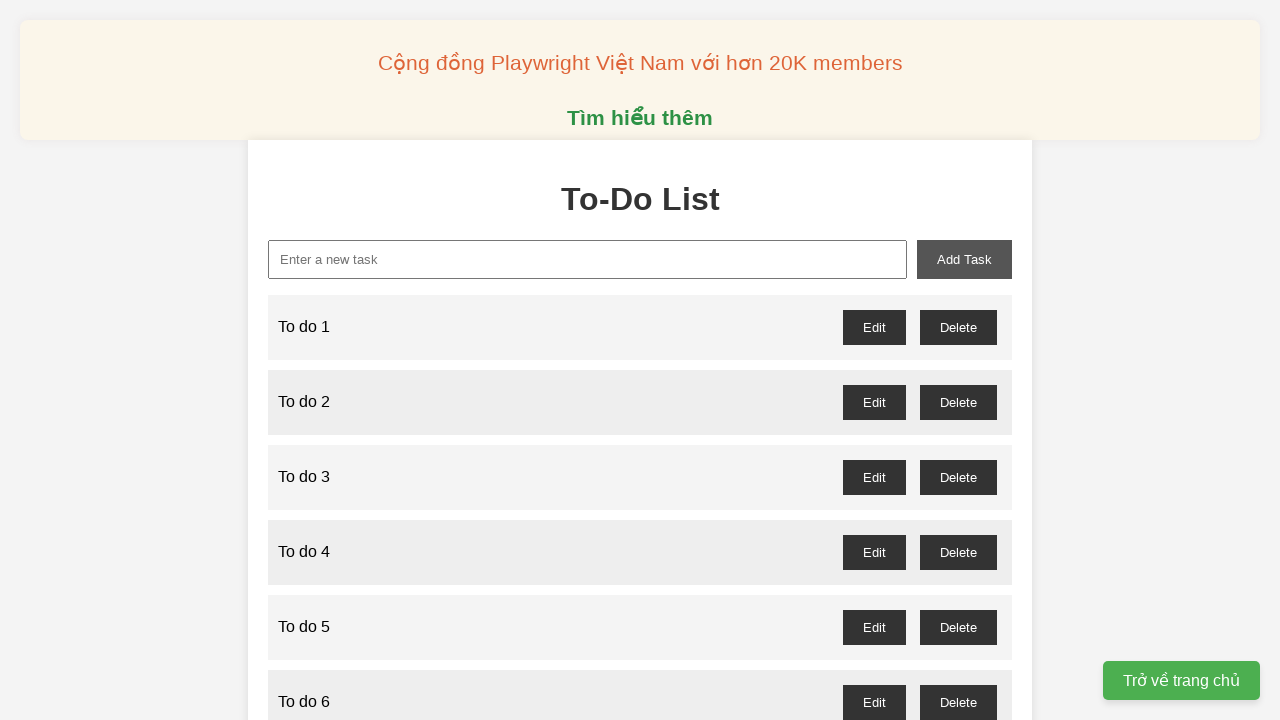

Filled input field with task 'To do 40' on xpath=//input[@id='new-task']
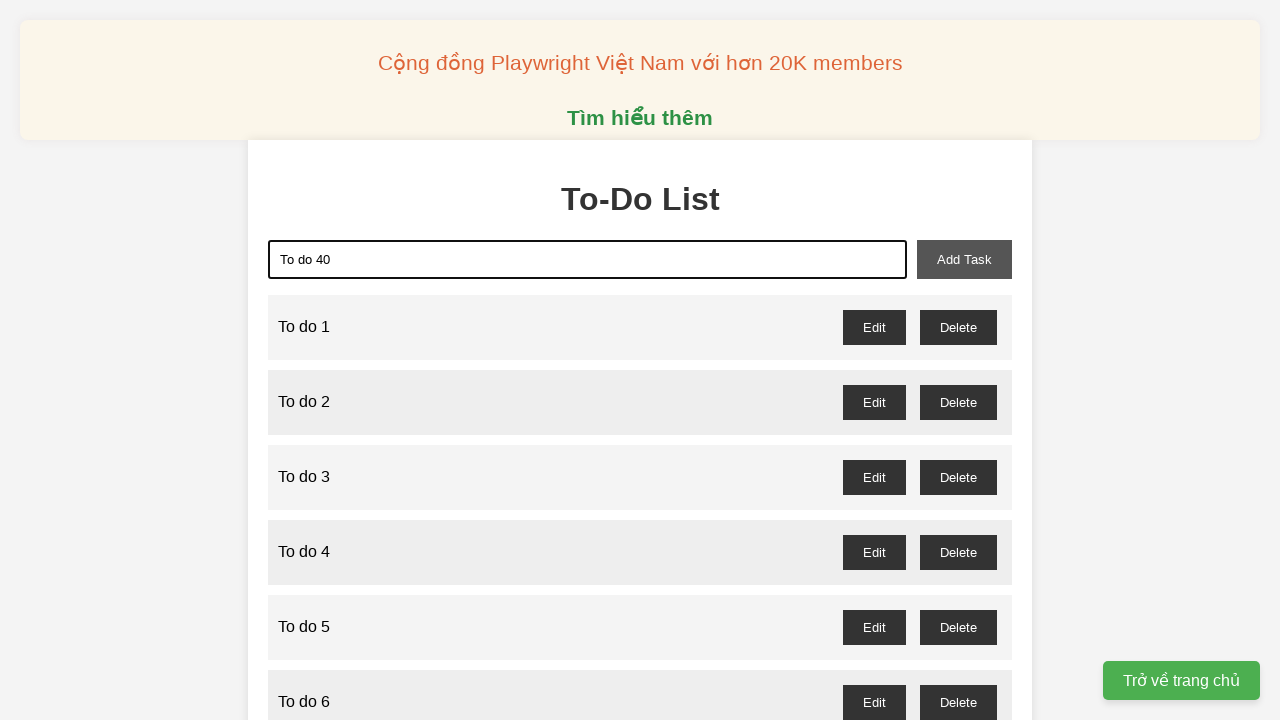

Clicked add task button for task 40 at (964, 259) on xpath=//button[@id='add-task']
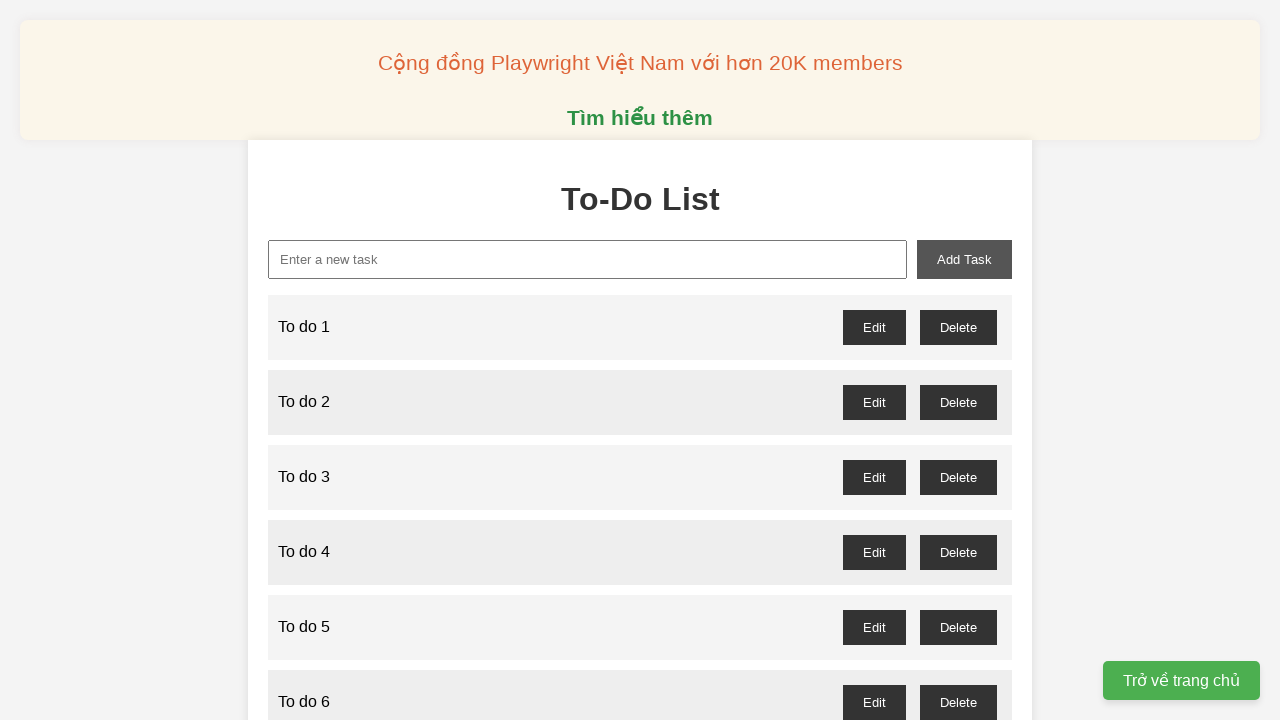

Filled input field with task 'To do 41' on xpath=//input[@id='new-task']
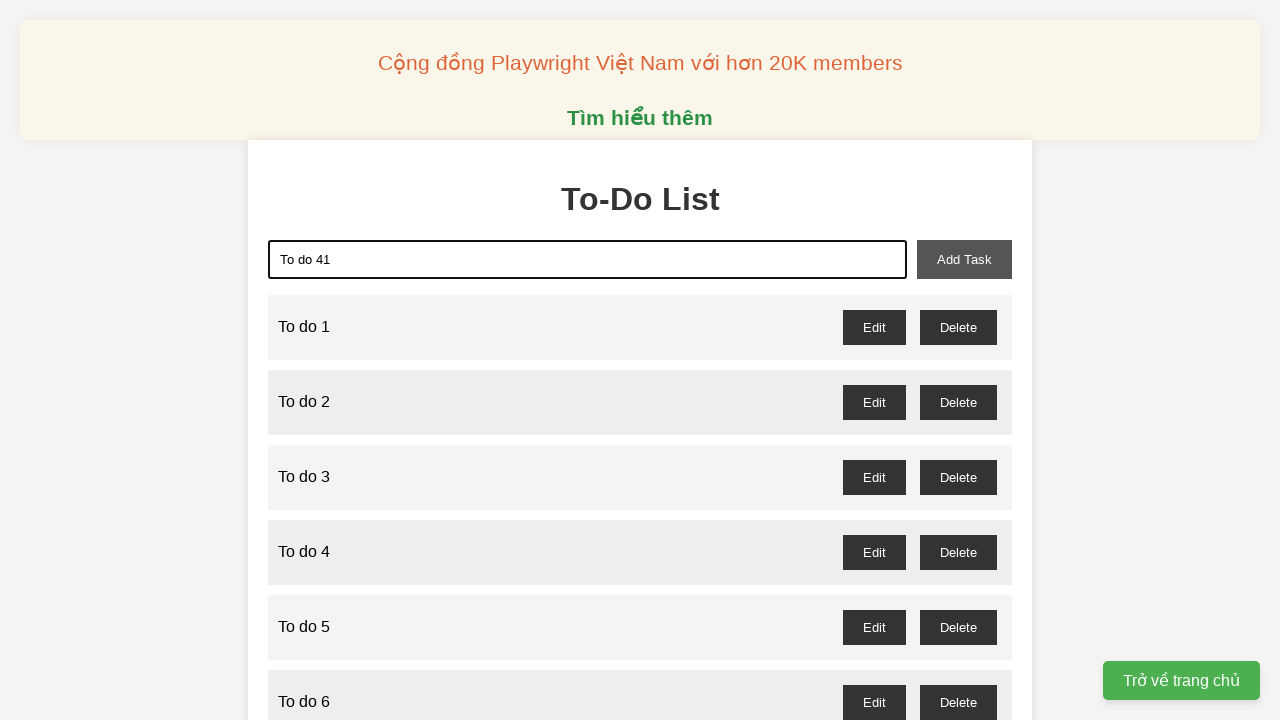

Clicked add task button for task 41 at (964, 259) on xpath=//button[@id='add-task']
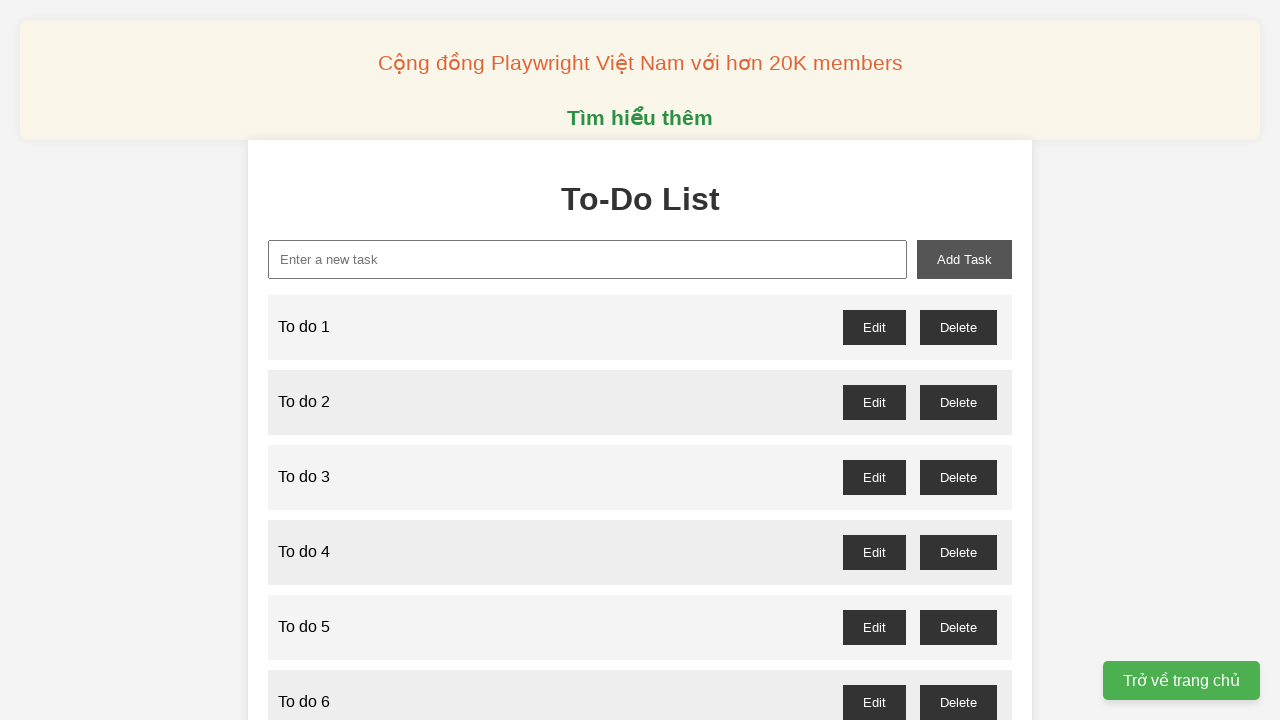

Filled input field with task 'To do 42' on xpath=//input[@id='new-task']
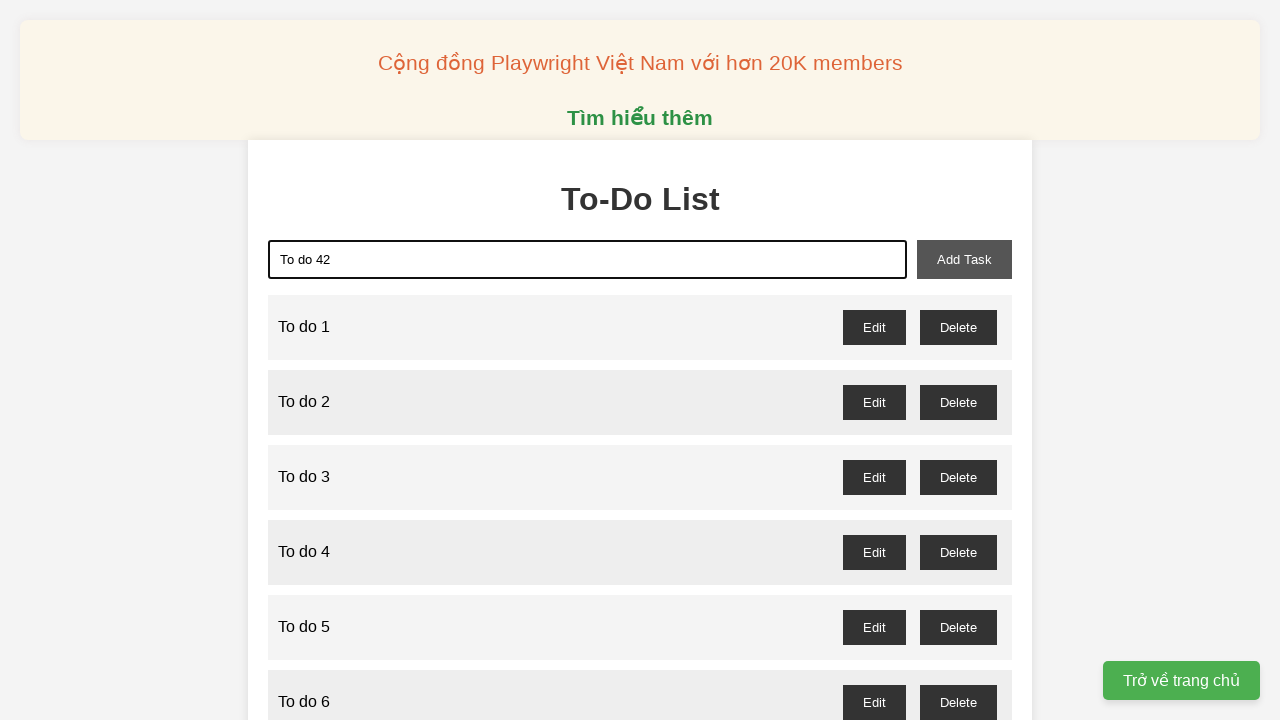

Clicked add task button for task 42 at (964, 259) on xpath=//button[@id='add-task']
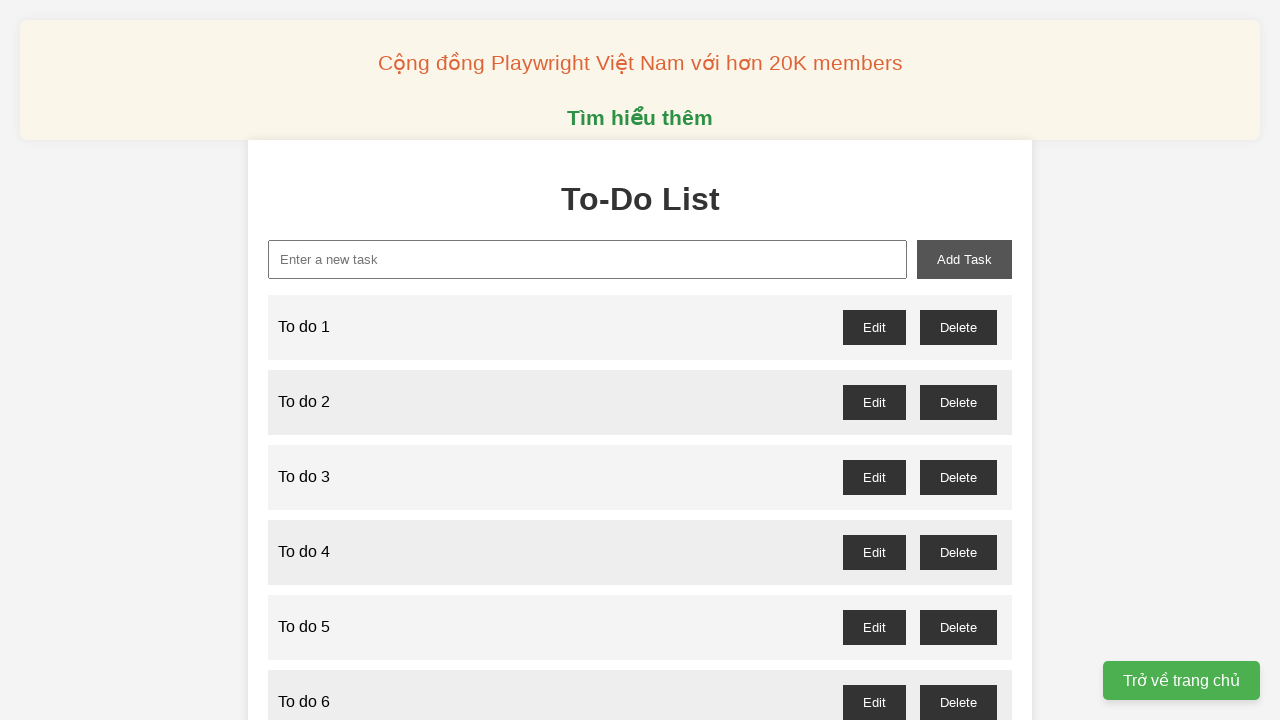

Filled input field with task 'To do 43' on xpath=//input[@id='new-task']
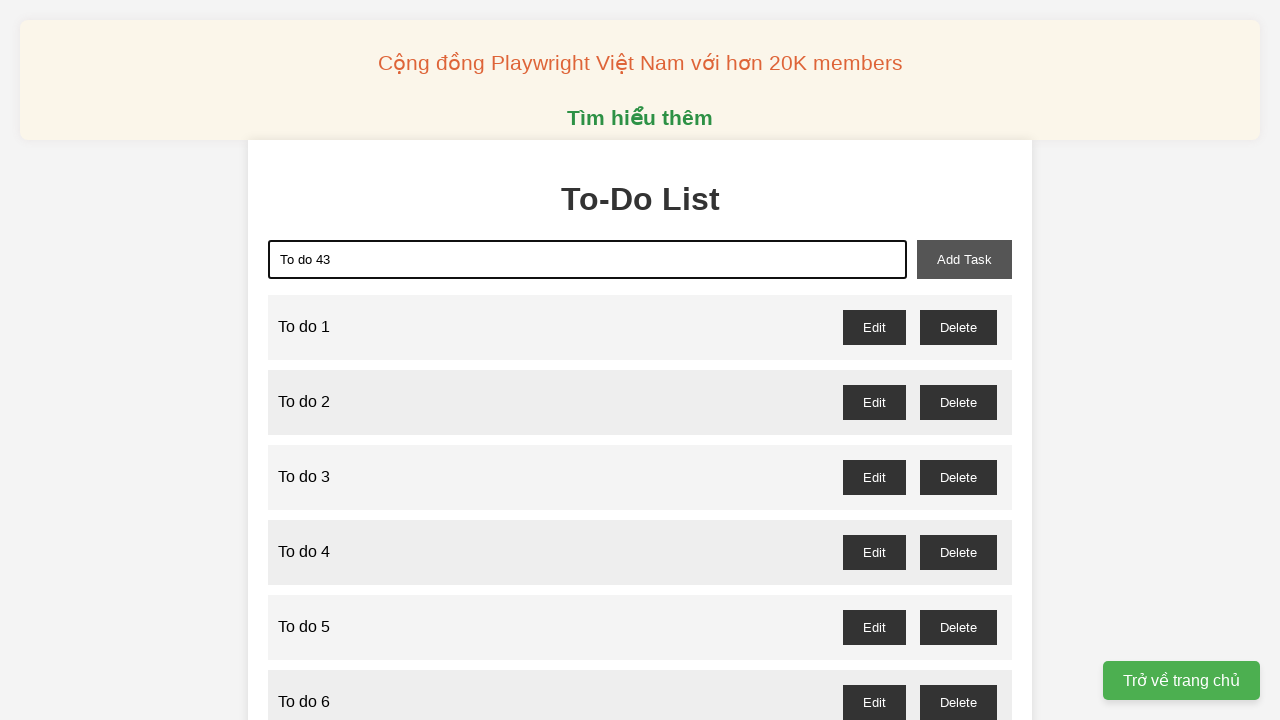

Clicked add task button for task 43 at (964, 259) on xpath=//button[@id='add-task']
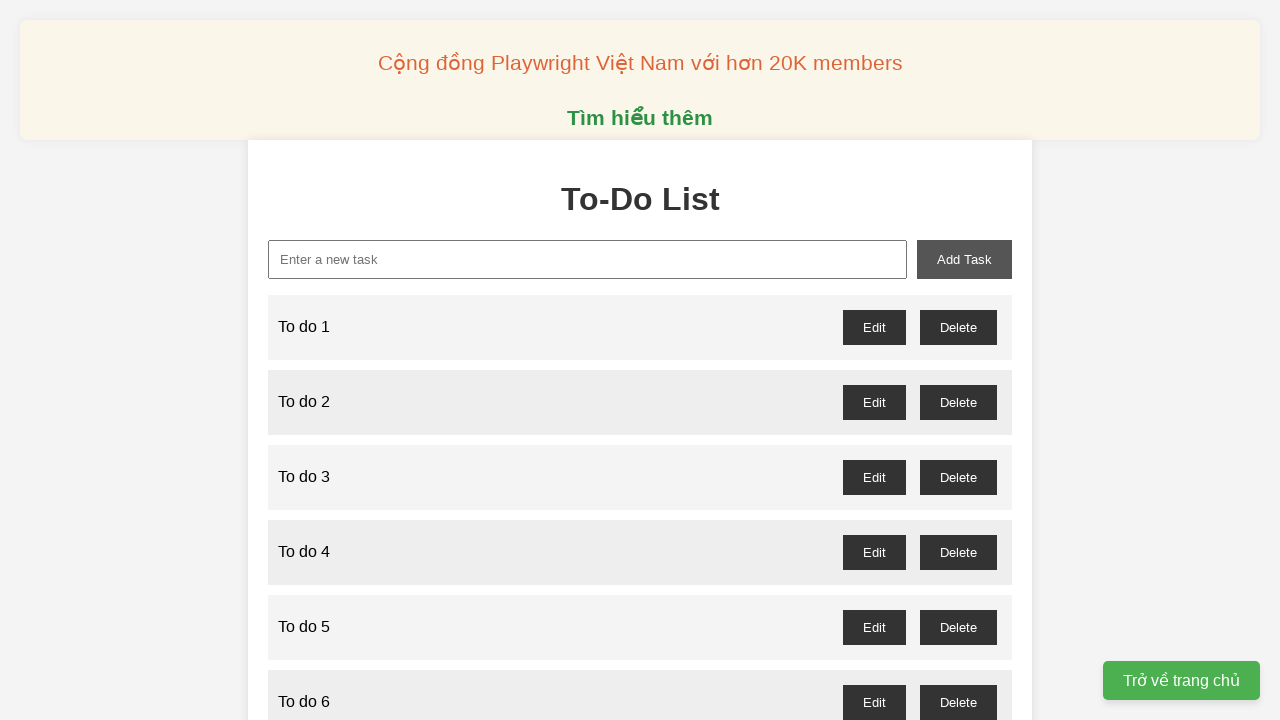

Filled input field with task 'To do 44' on xpath=//input[@id='new-task']
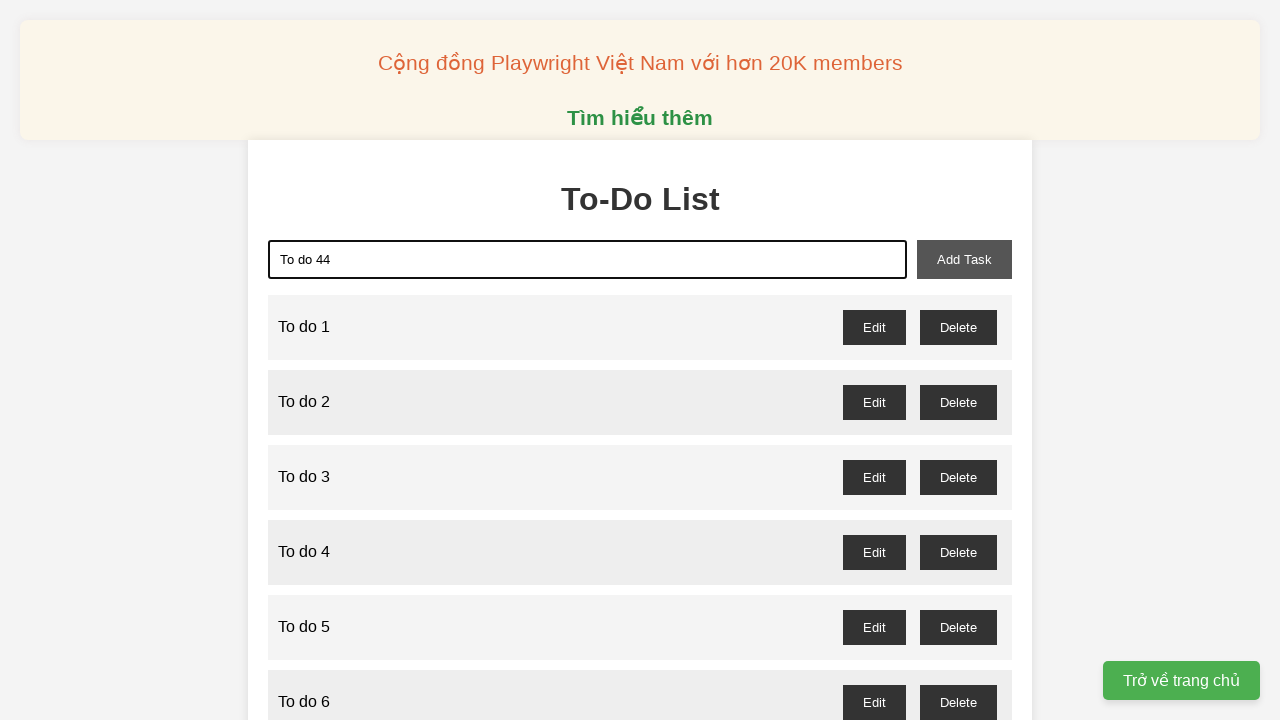

Clicked add task button for task 44 at (964, 259) on xpath=//button[@id='add-task']
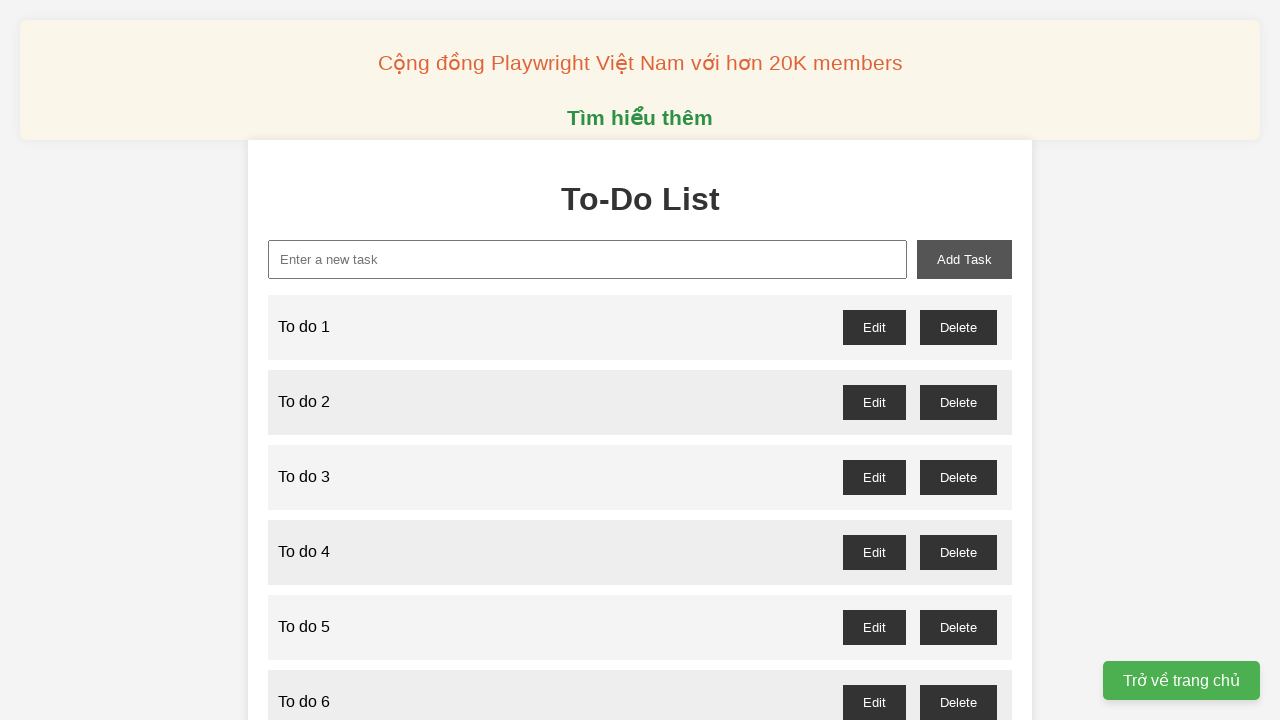

Filled input field with task 'To do 45' on xpath=//input[@id='new-task']
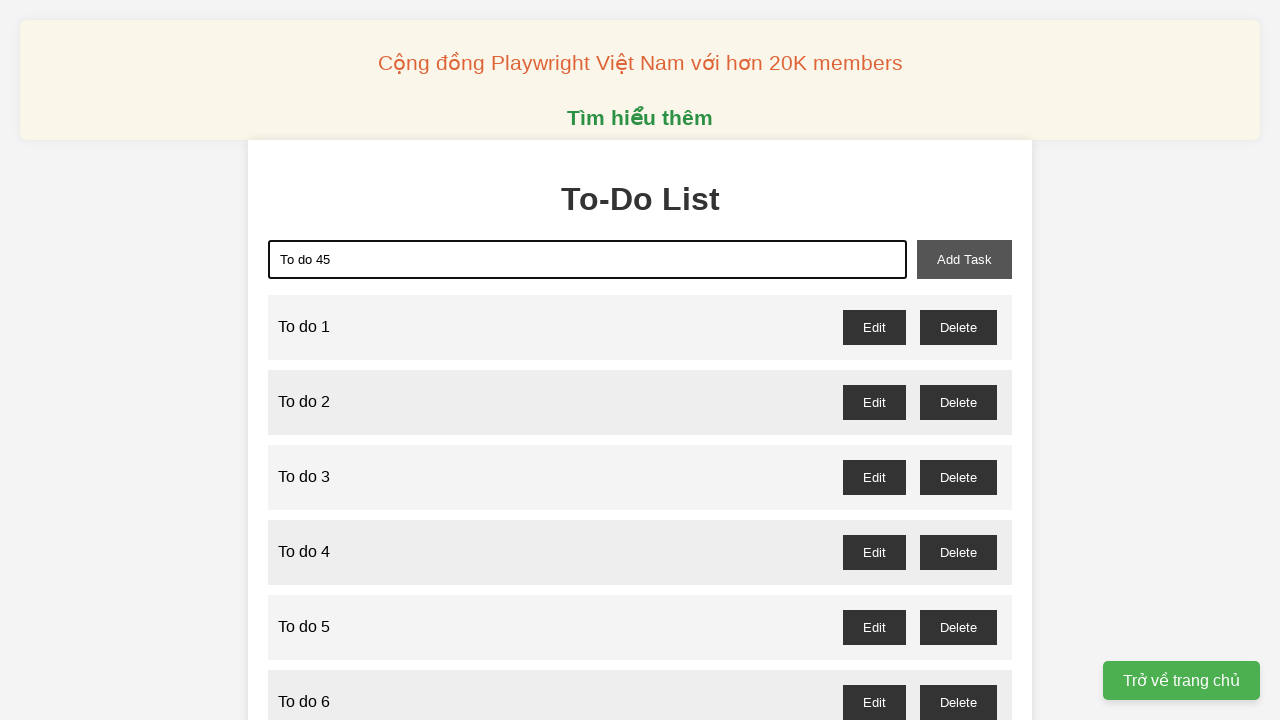

Clicked add task button for task 45 at (964, 259) on xpath=//button[@id='add-task']
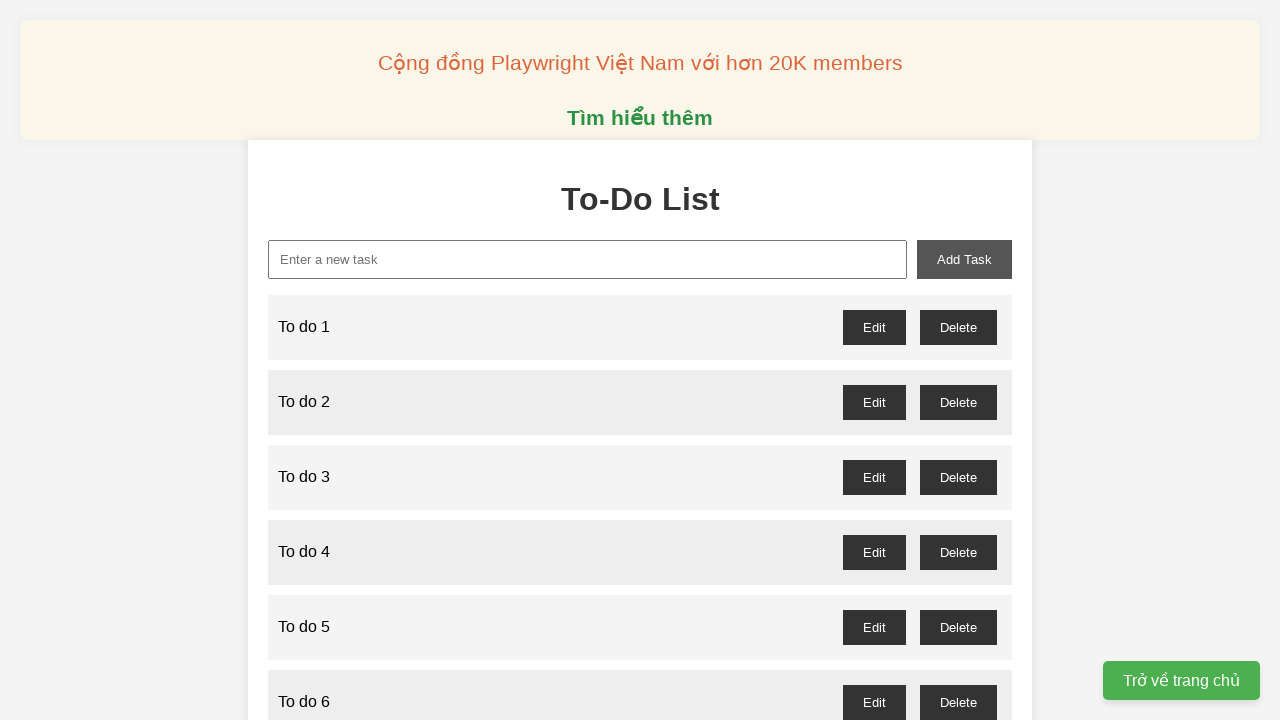

Filled input field with task 'To do 46' on xpath=//input[@id='new-task']
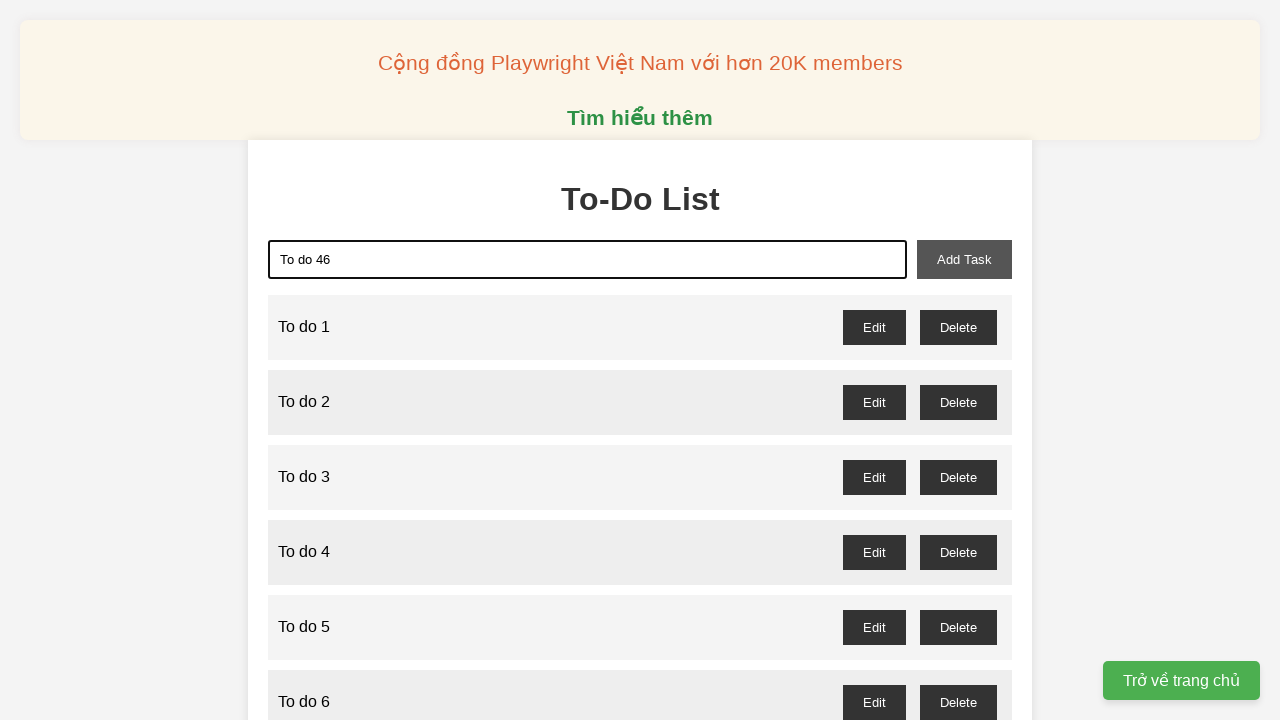

Clicked add task button for task 46 at (964, 259) on xpath=//button[@id='add-task']
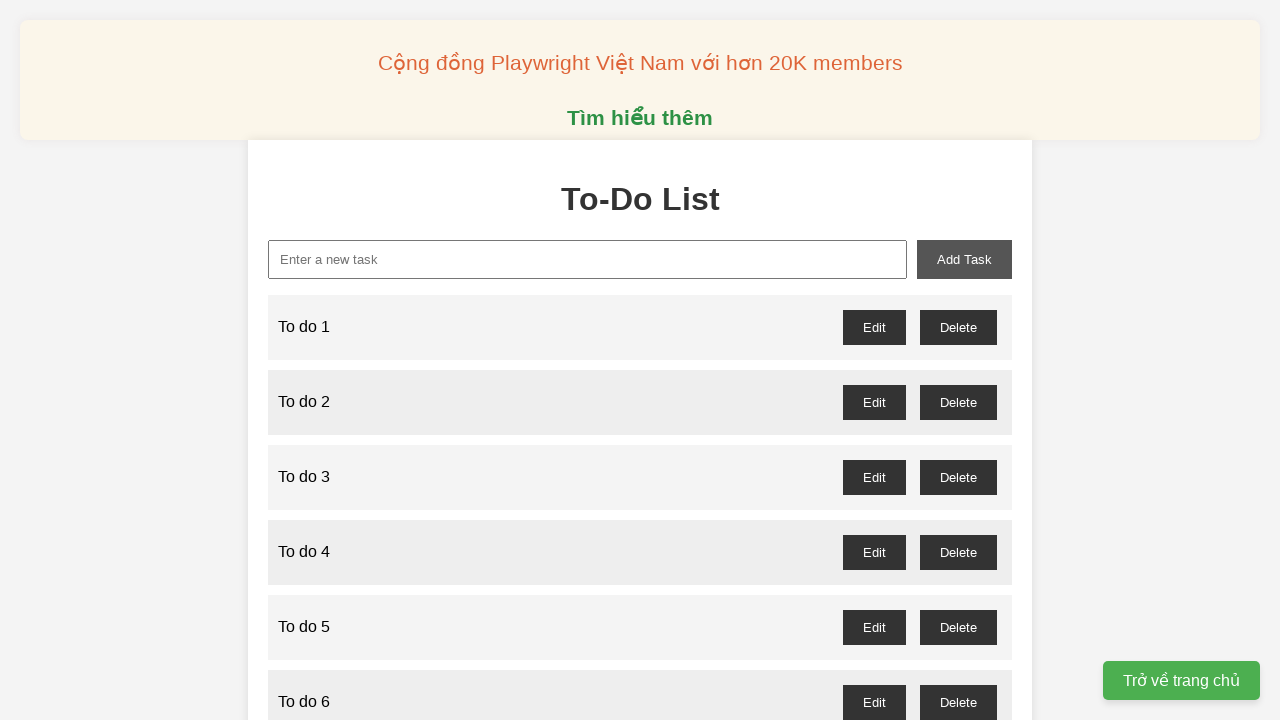

Filled input field with task 'To do 47' on xpath=//input[@id='new-task']
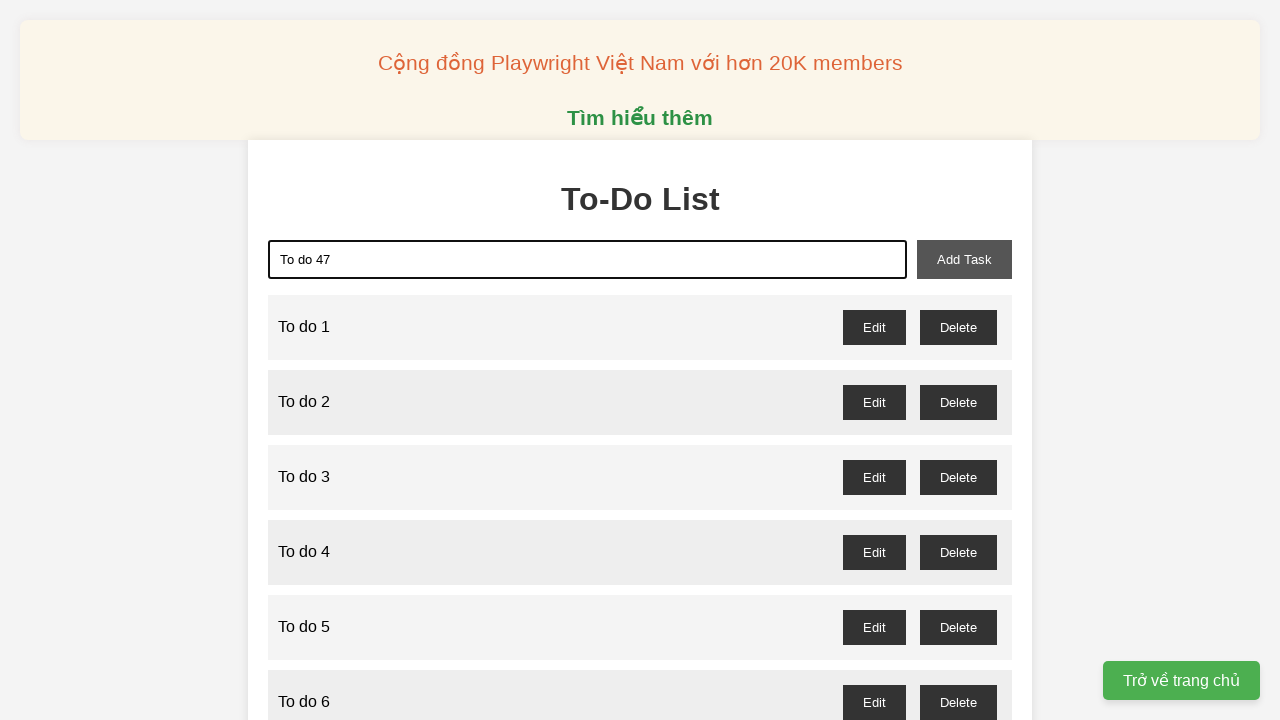

Clicked add task button for task 47 at (964, 259) on xpath=//button[@id='add-task']
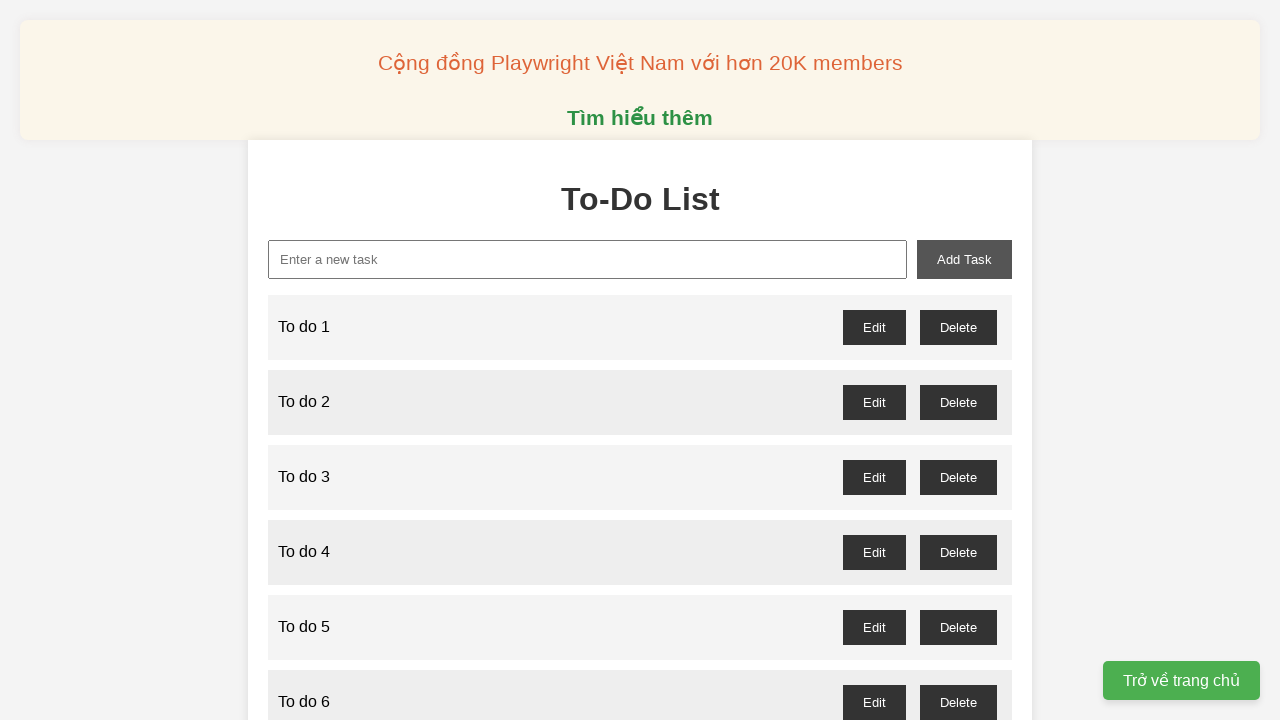

Filled input field with task 'To do 48' on xpath=//input[@id='new-task']
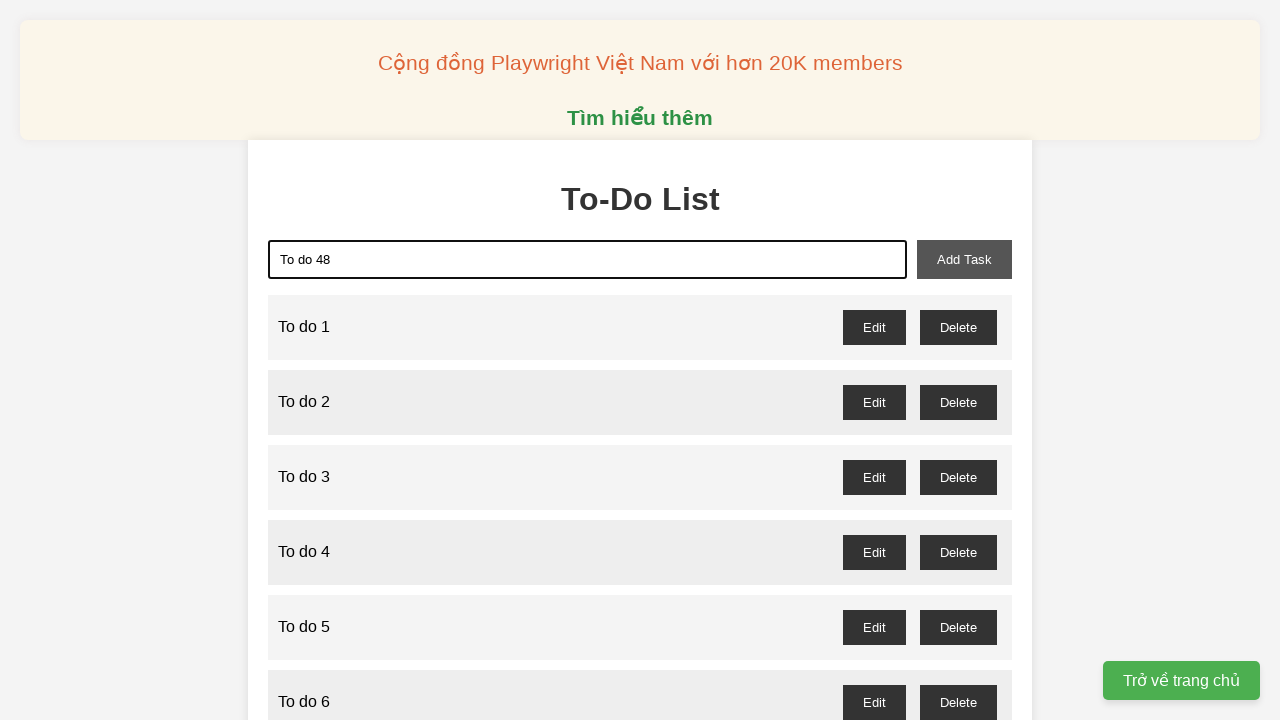

Clicked add task button for task 48 at (964, 259) on xpath=//button[@id='add-task']
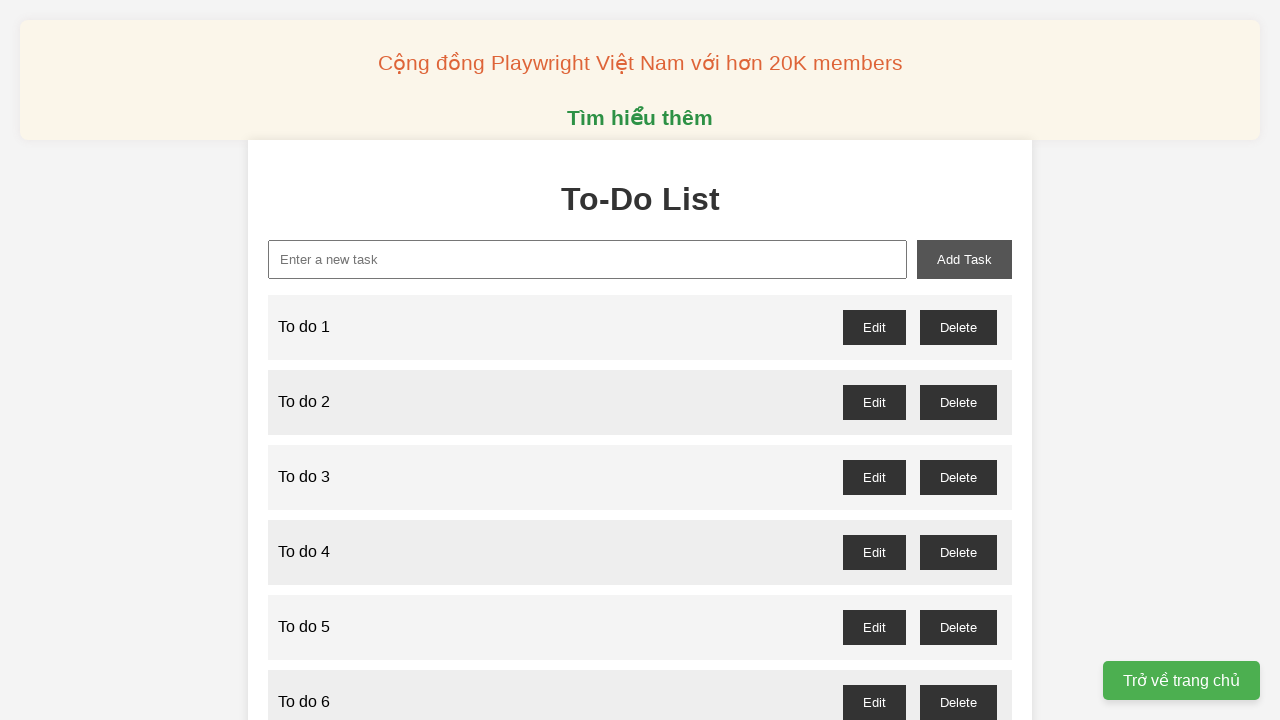

Filled input field with task 'To do 49' on xpath=//input[@id='new-task']
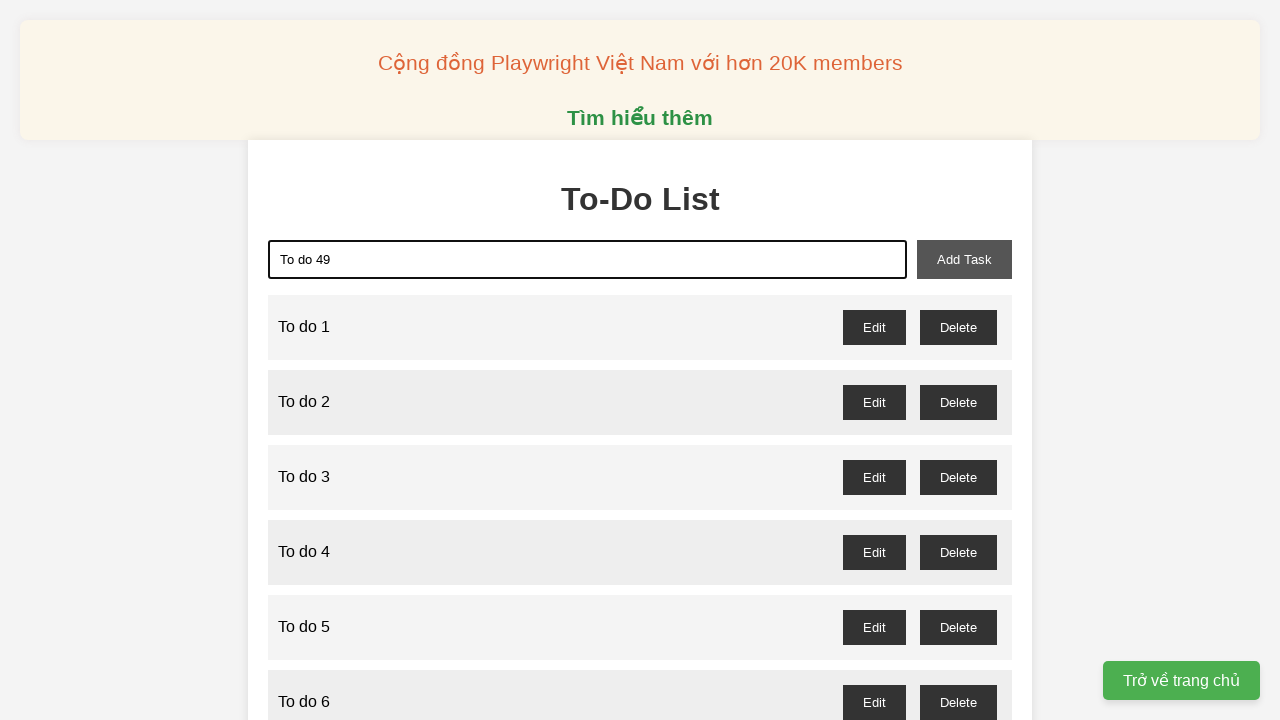

Clicked add task button for task 49 at (964, 259) on xpath=//button[@id='add-task']
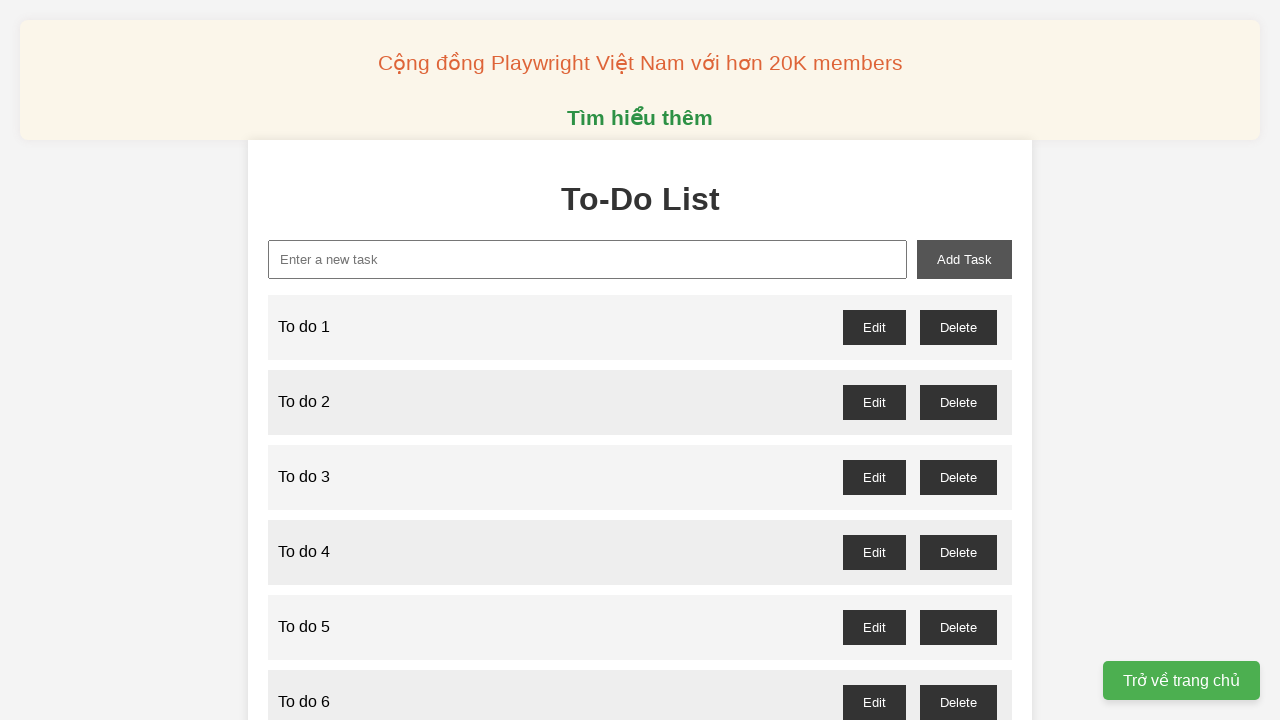

Filled input field with task 'To do 50' on xpath=//input[@id='new-task']
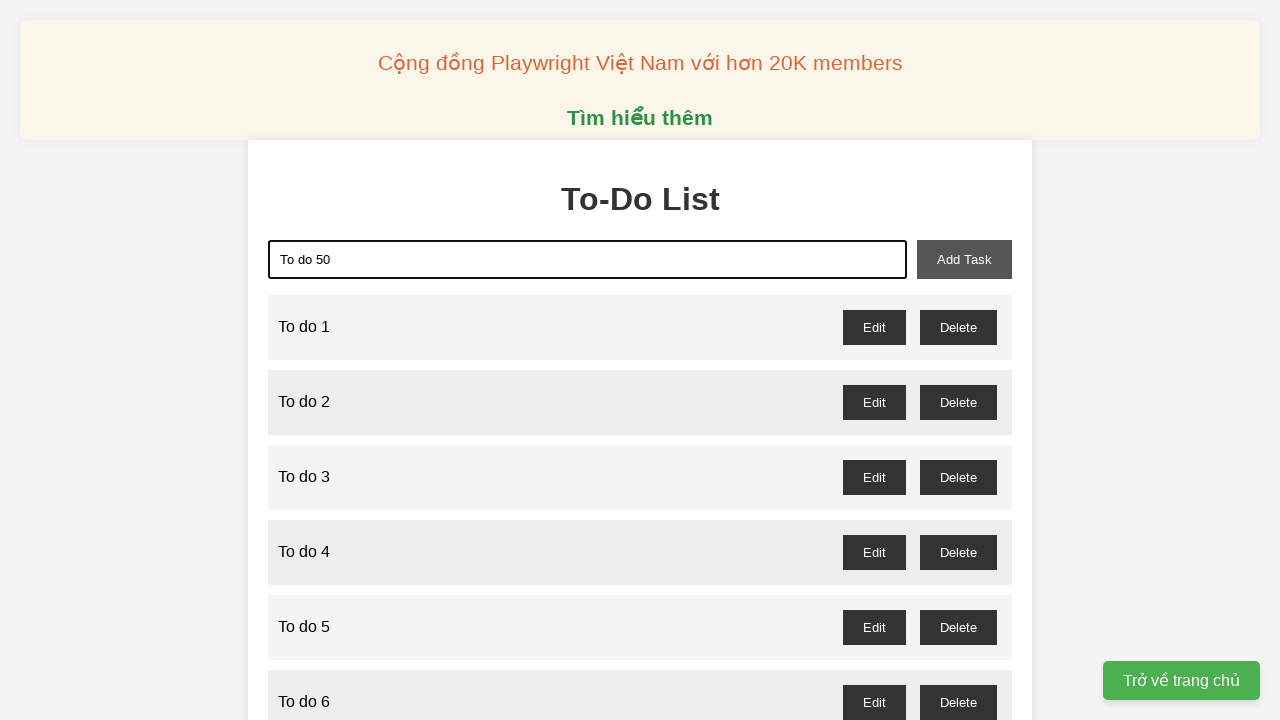

Clicked add task button for task 50 at (964, 259) on xpath=//button[@id='add-task']
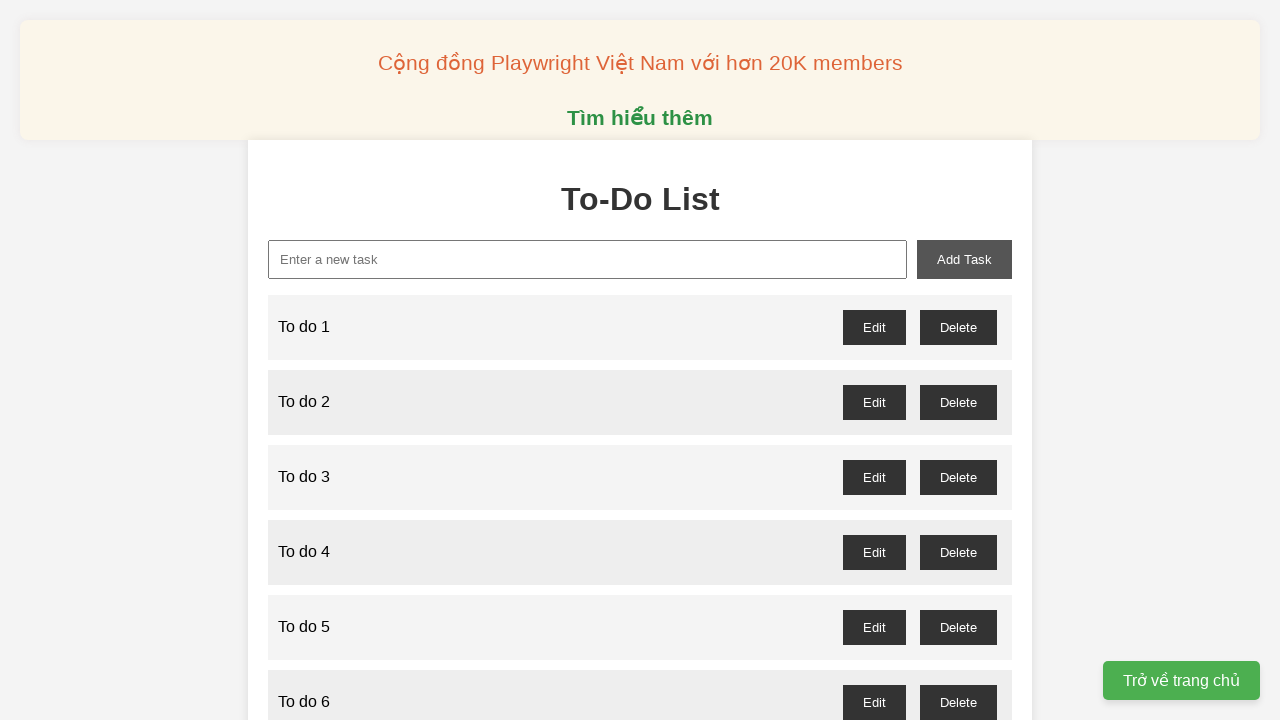

Filled input field with task 'To do 51' on xpath=//input[@id='new-task']
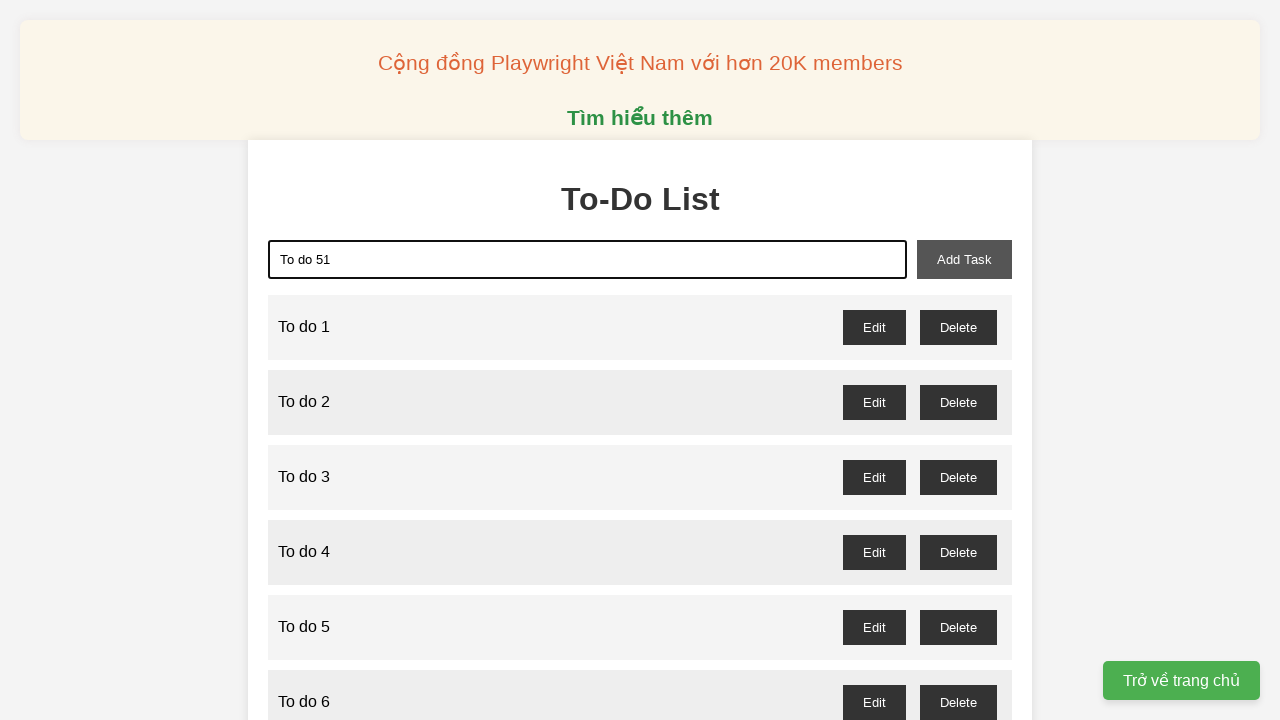

Clicked add task button for task 51 at (964, 259) on xpath=//button[@id='add-task']
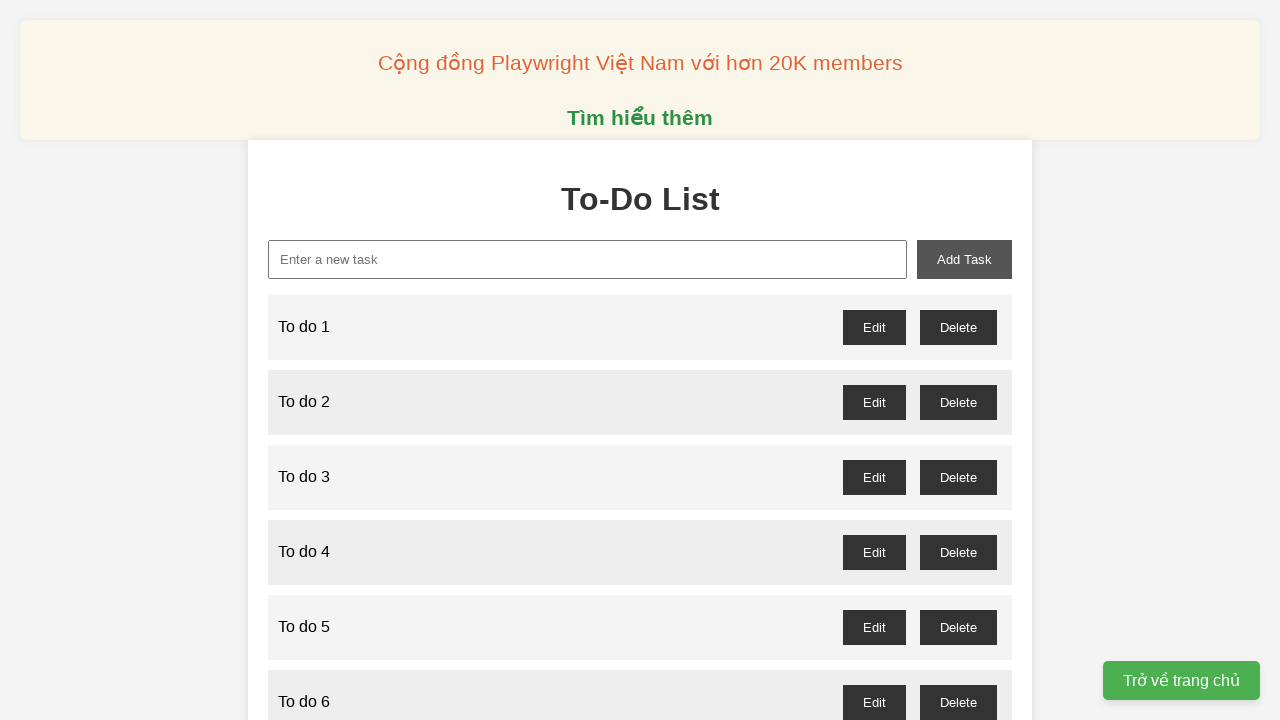

Filled input field with task 'To do 52' on xpath=//input[@id='new-task']
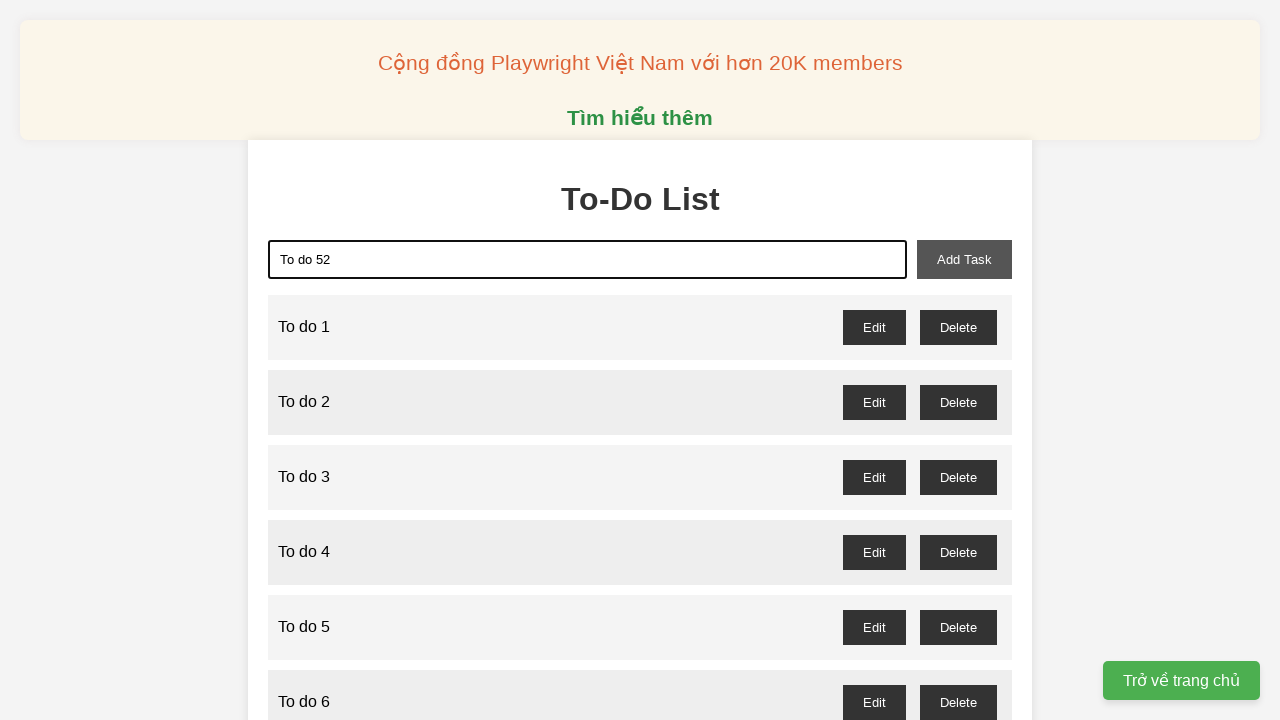

Clicked add task button for task 52 at (964, 259) on xpath=//button[@id='add-task']
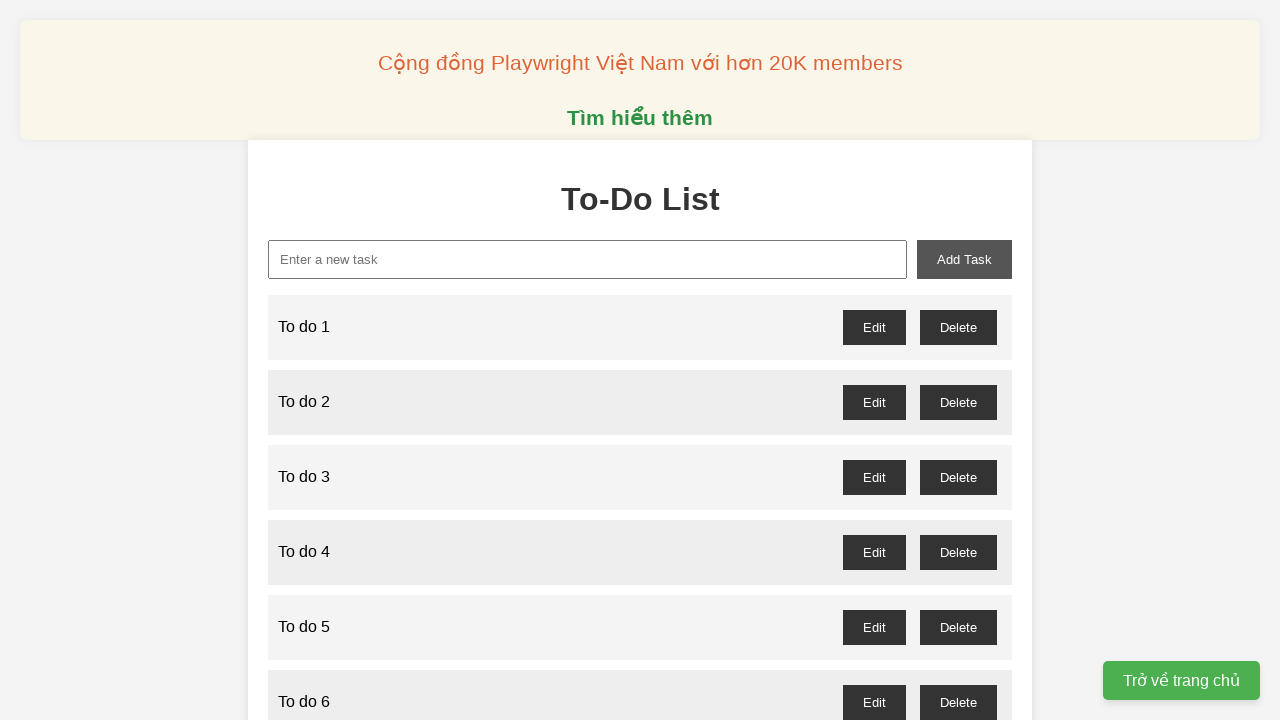

Filled input field with task 'To do 53' on xpath=//input[@id='new-task']
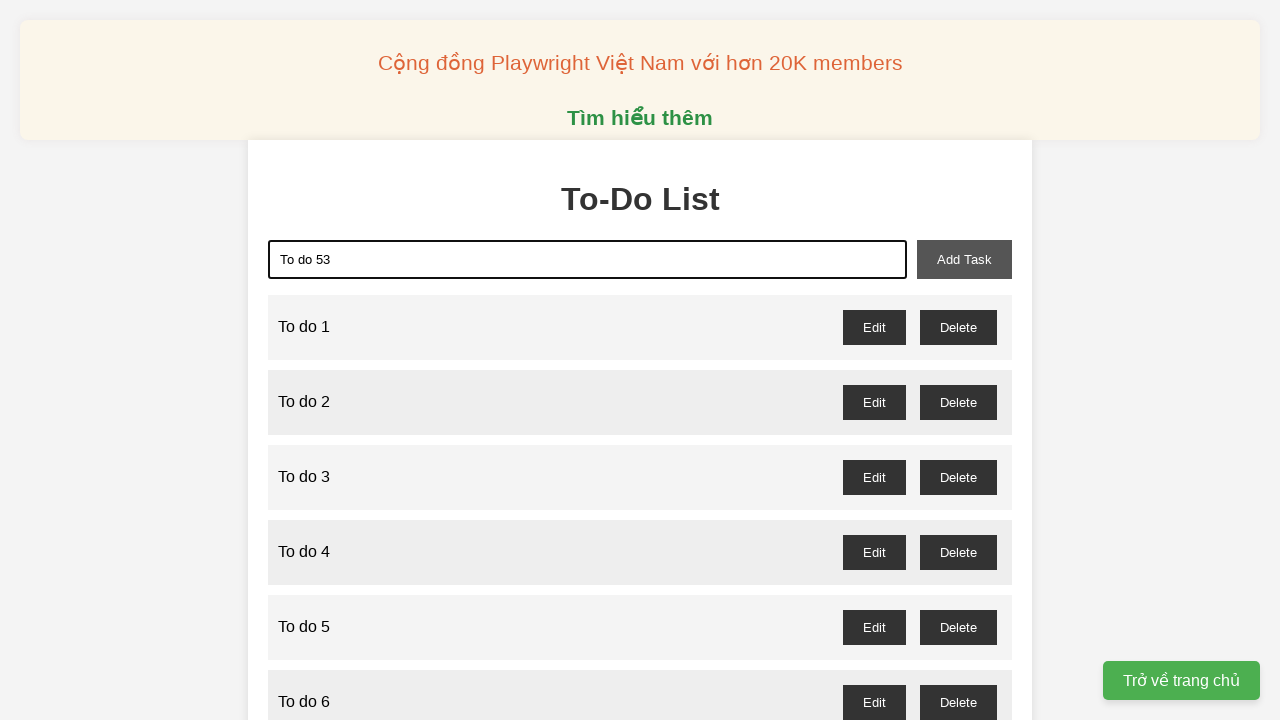

Clicked add task button for task 53 at (964, 259) on xpath=//button[@id='add-task']
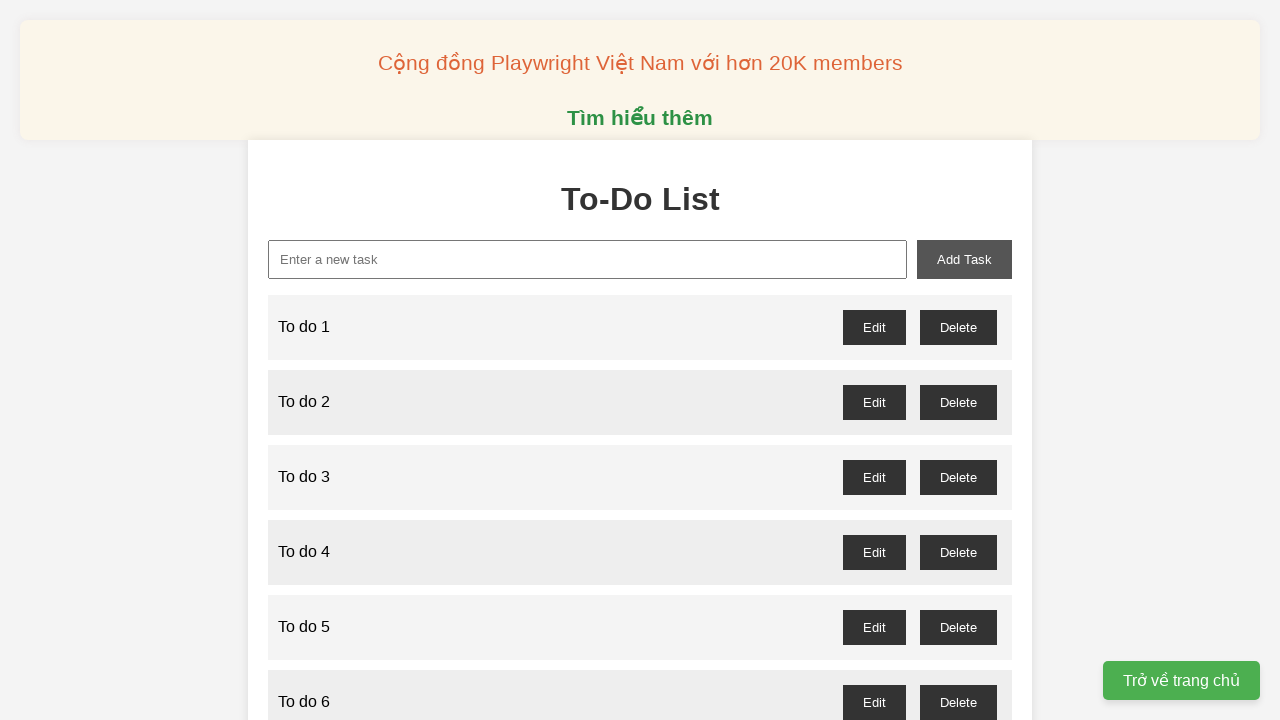

Filled input field with task 'To do 54' on xpath=//input[@id='new-task']
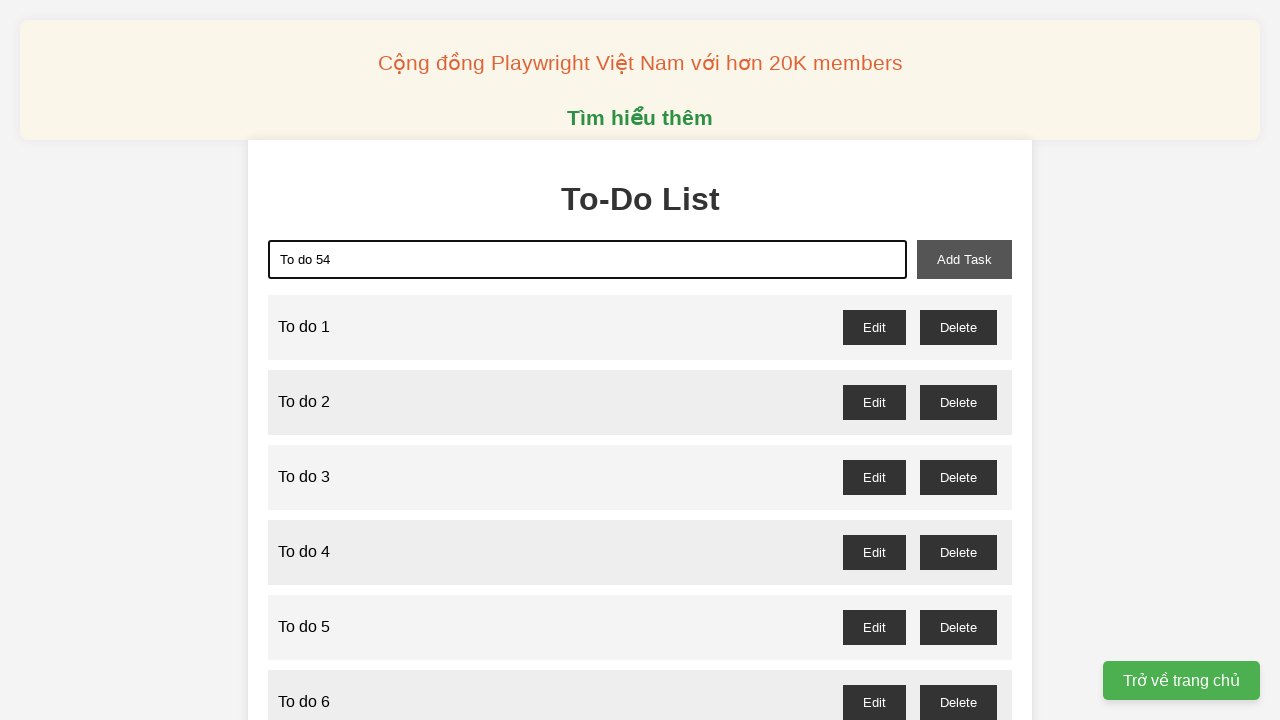

Clicked add task button for task 54 at (964, 259) on xpath=//button[@id='add-task']
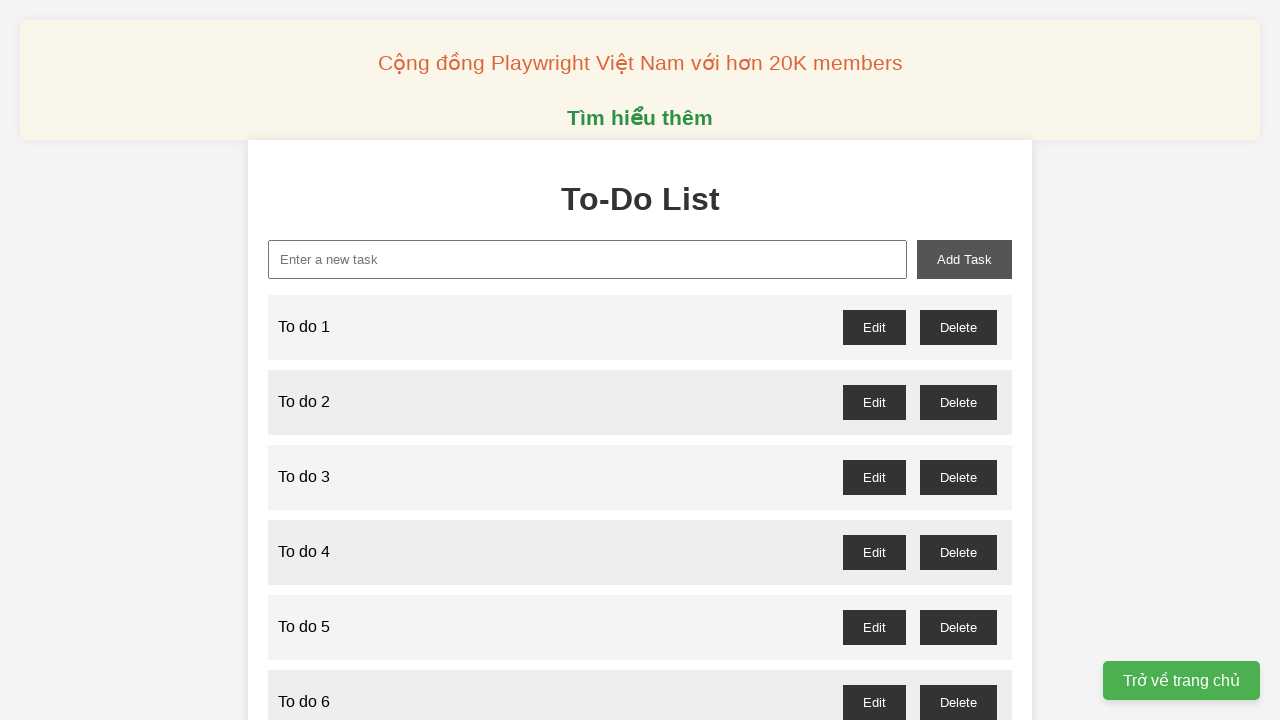

Filled input field with task 'To do 55' on xpath=//input[@id='new-task']
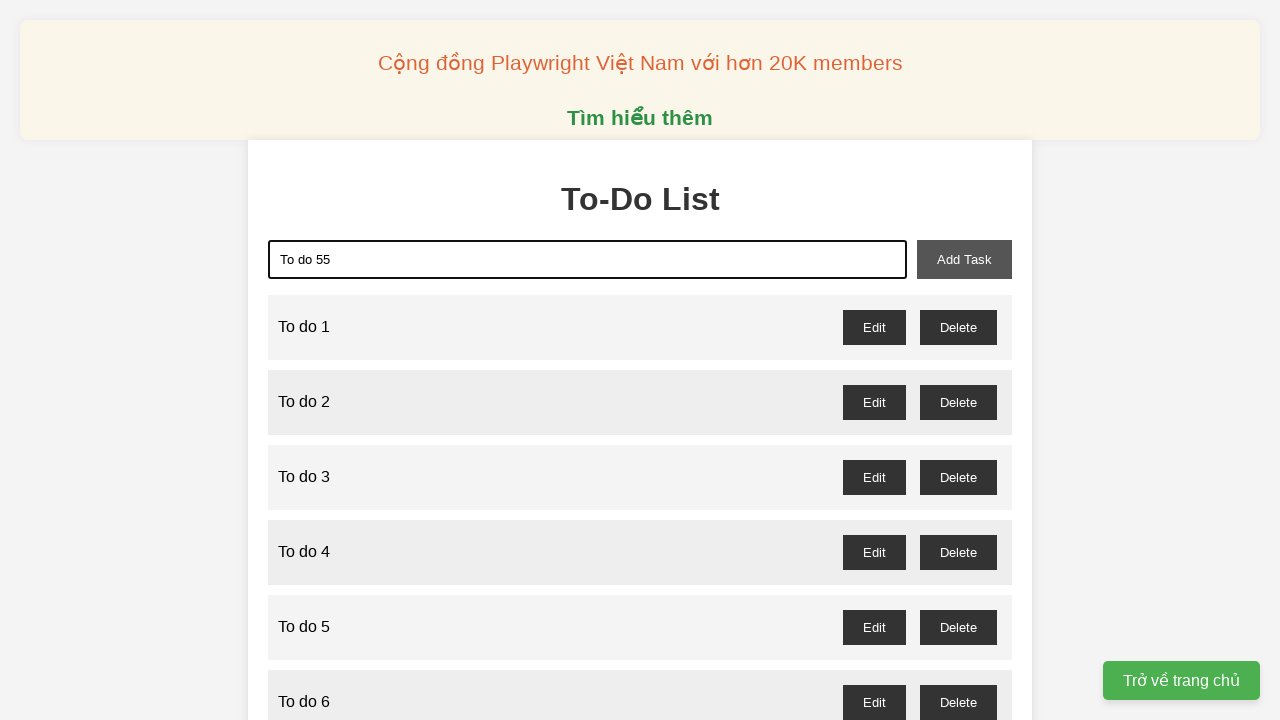

Clicked add task button for task 55 at (964, 259) on xpath=//button[@id='add-task']
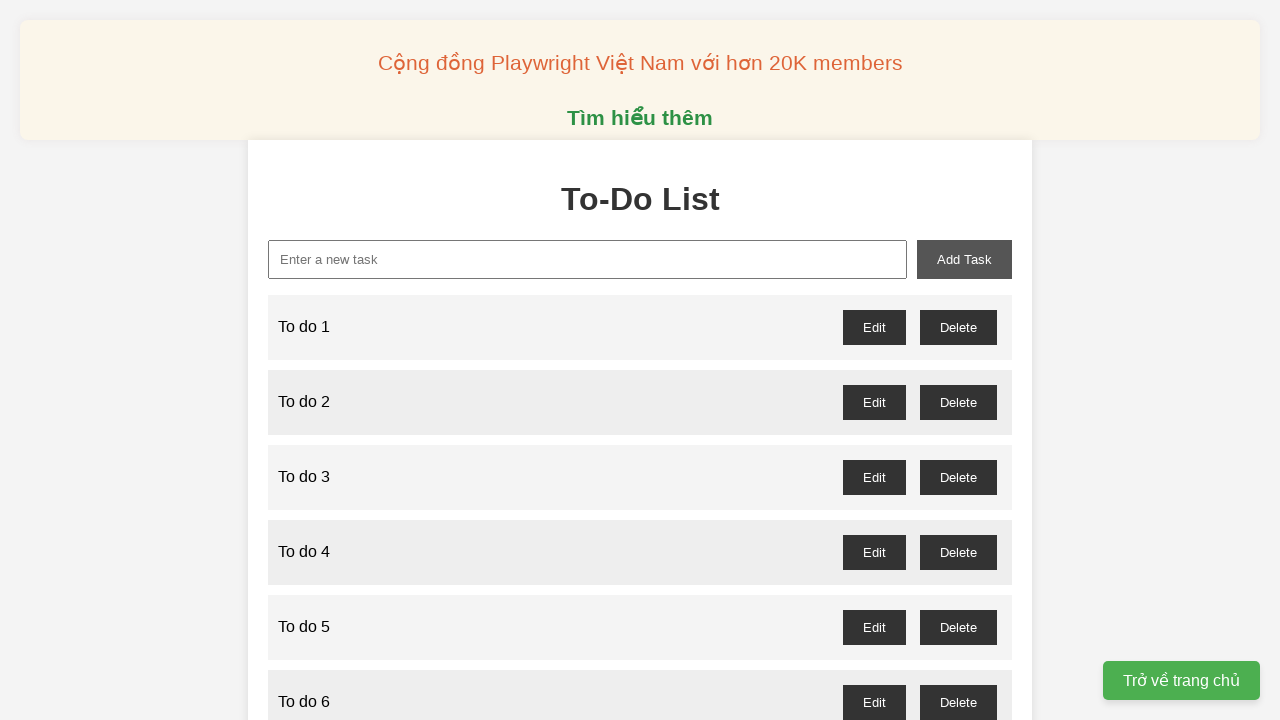

Filled input field with task 'To do 56' on xpath=//input[@id='new-task']
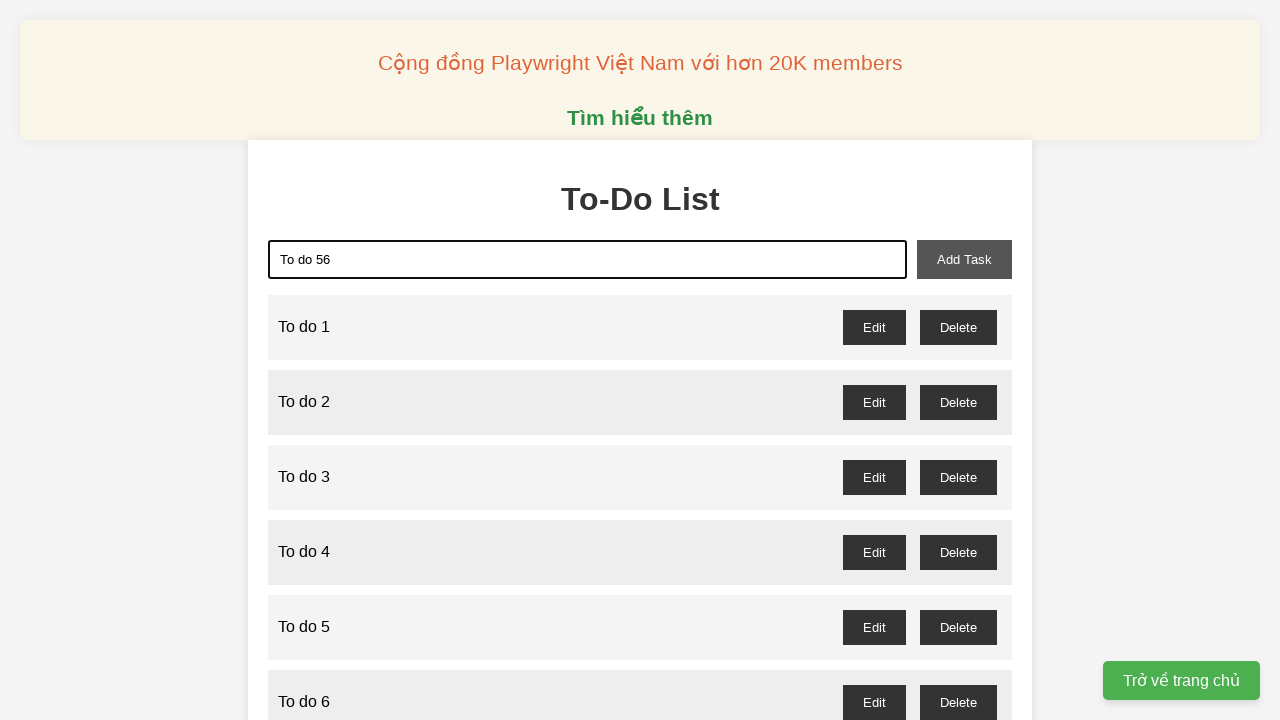

Clicked add task button for task 56 at (964, 259) on xpath=//button[@id='add-task']
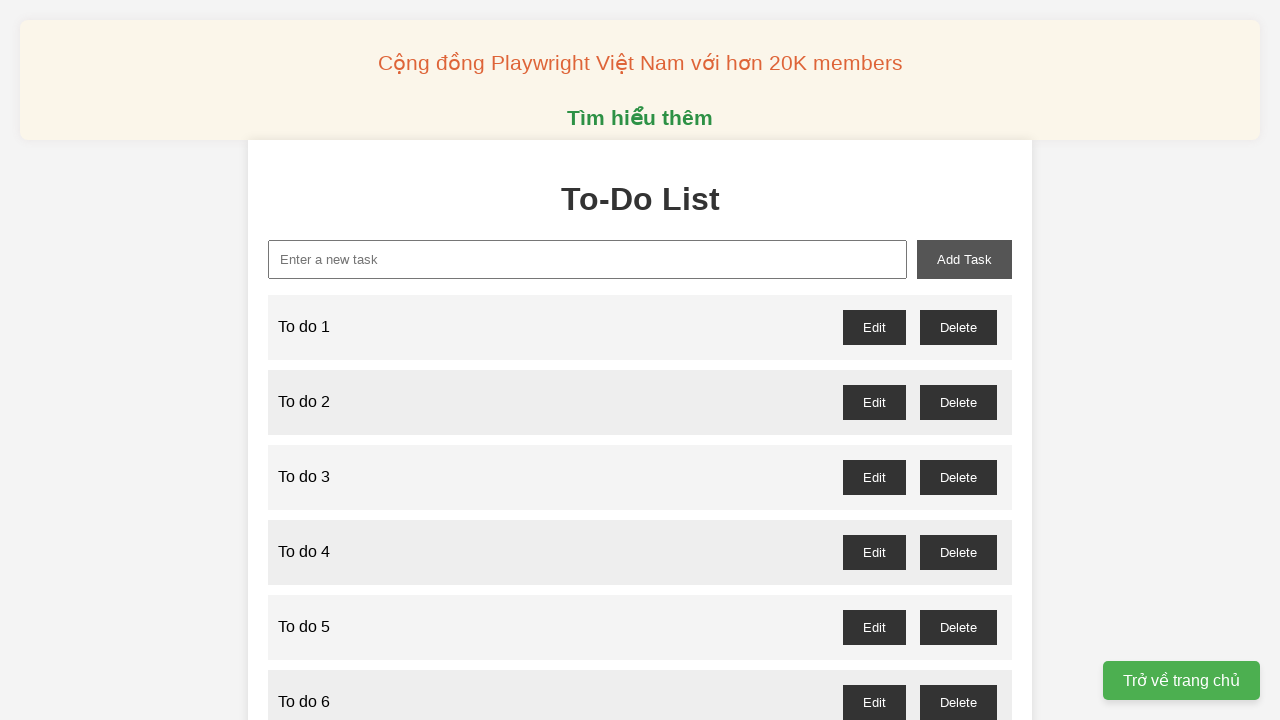

Filled input field with task 'To do 57' on xpath=//input[@id='new-task']
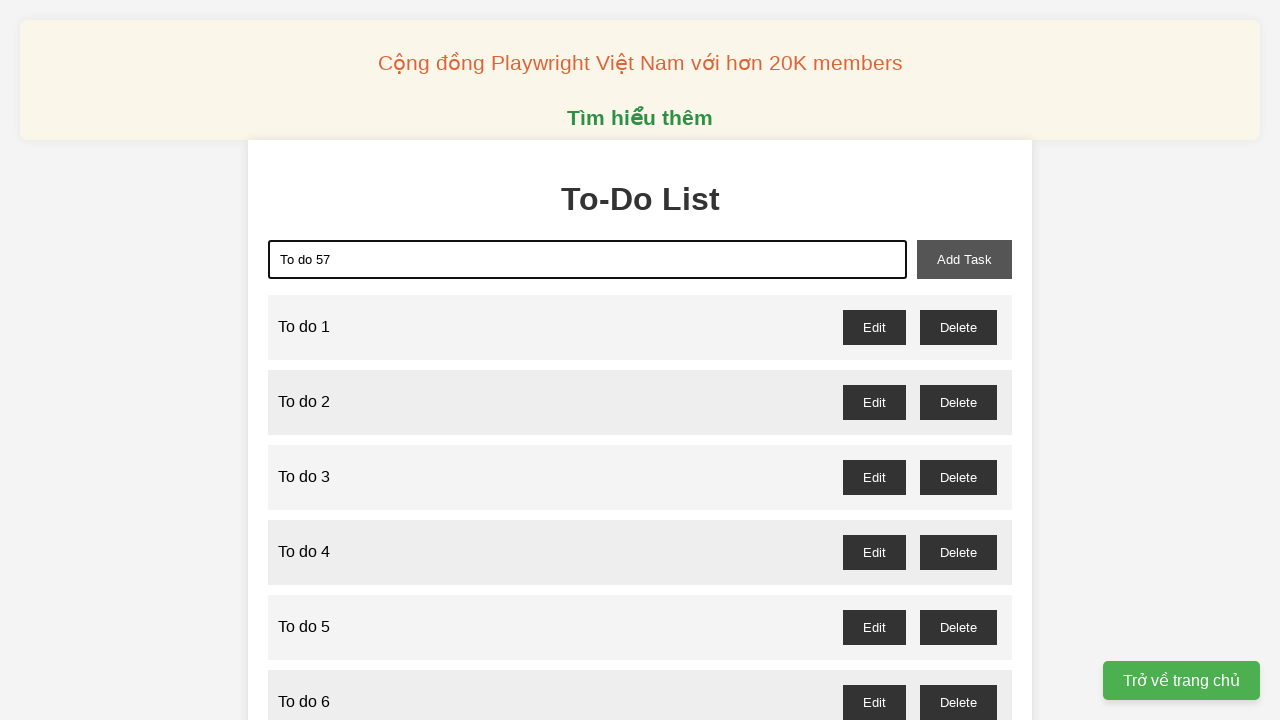

Clicked add task button for task 57 at (964, 259) on xpath=//button[@id='add-task']
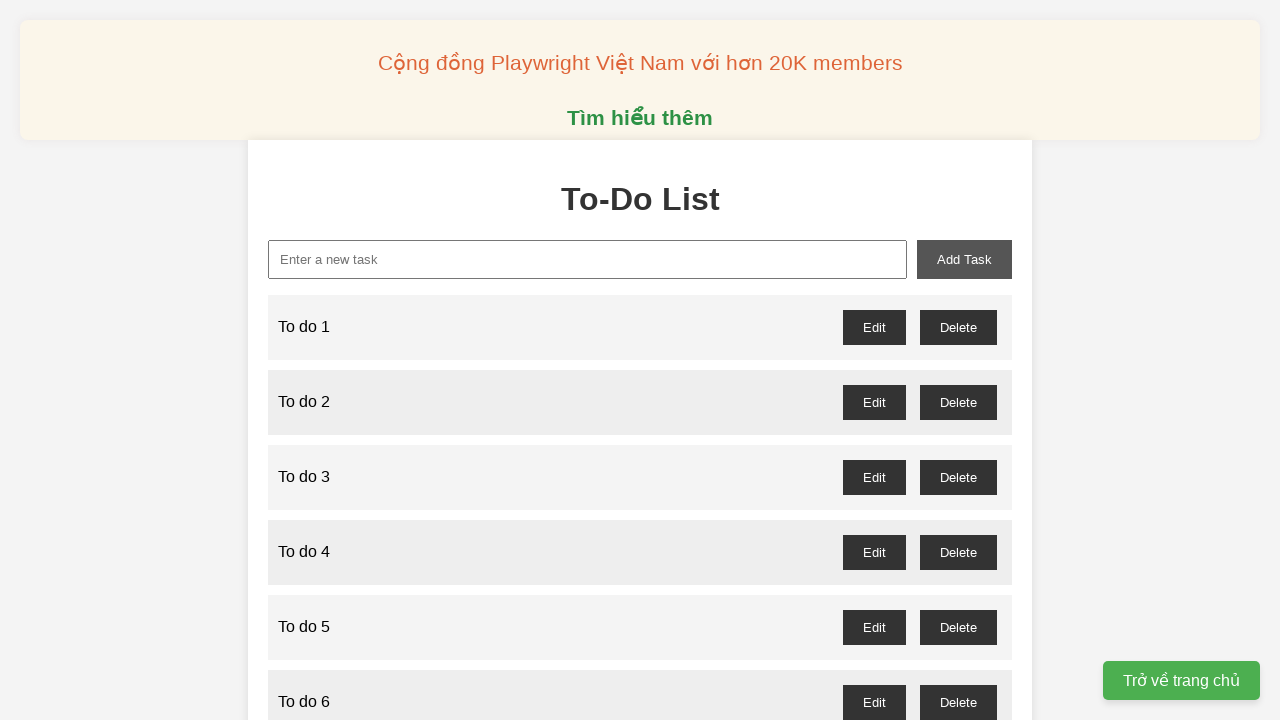

Filled input field with task 'To do 58' on xpath=//input[@id='new-task']
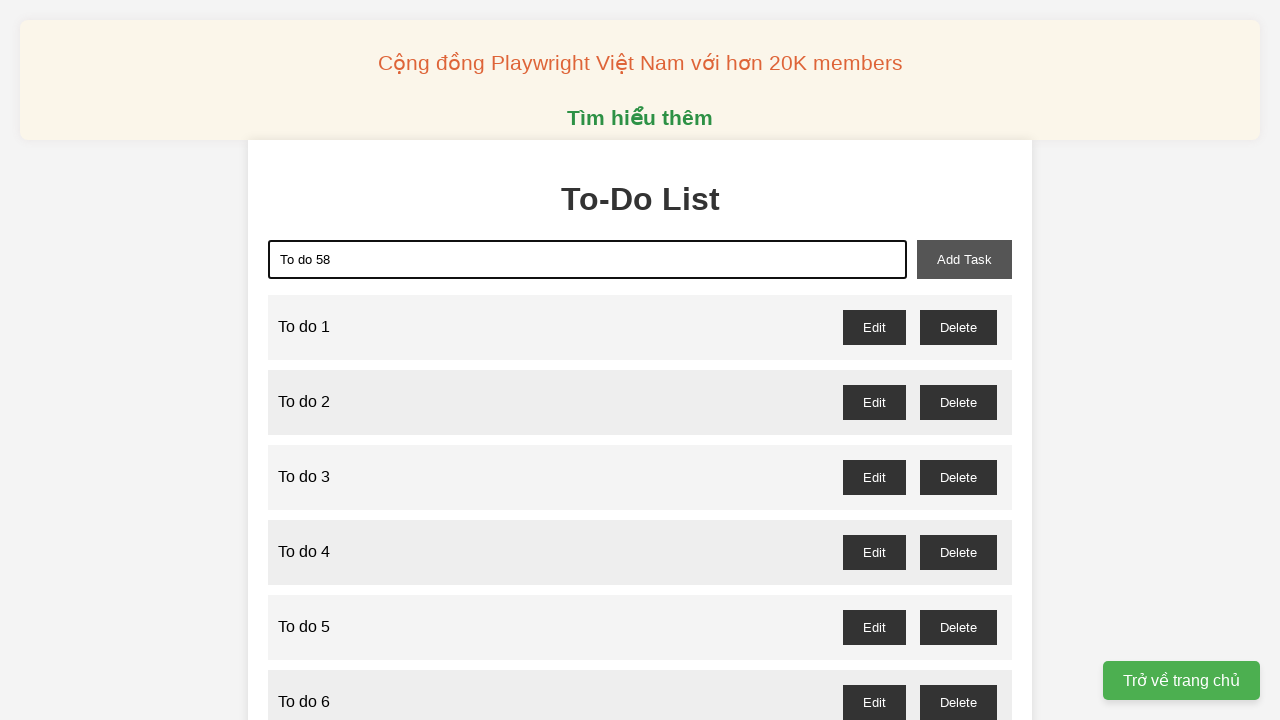

Clicked add task button for task 58 at (964, 259) on xpath=//button[@id='add-task']
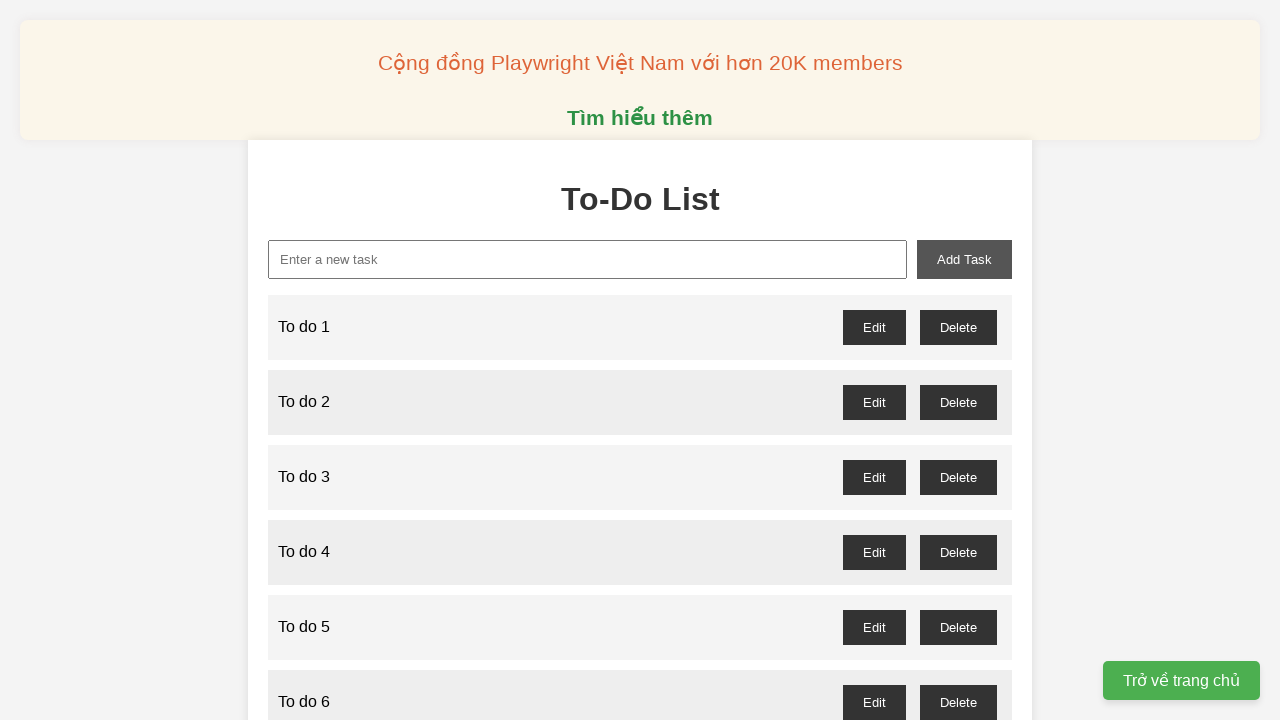

Filled input field with task 'To do 59' on xpath=//input[@id='new-task']
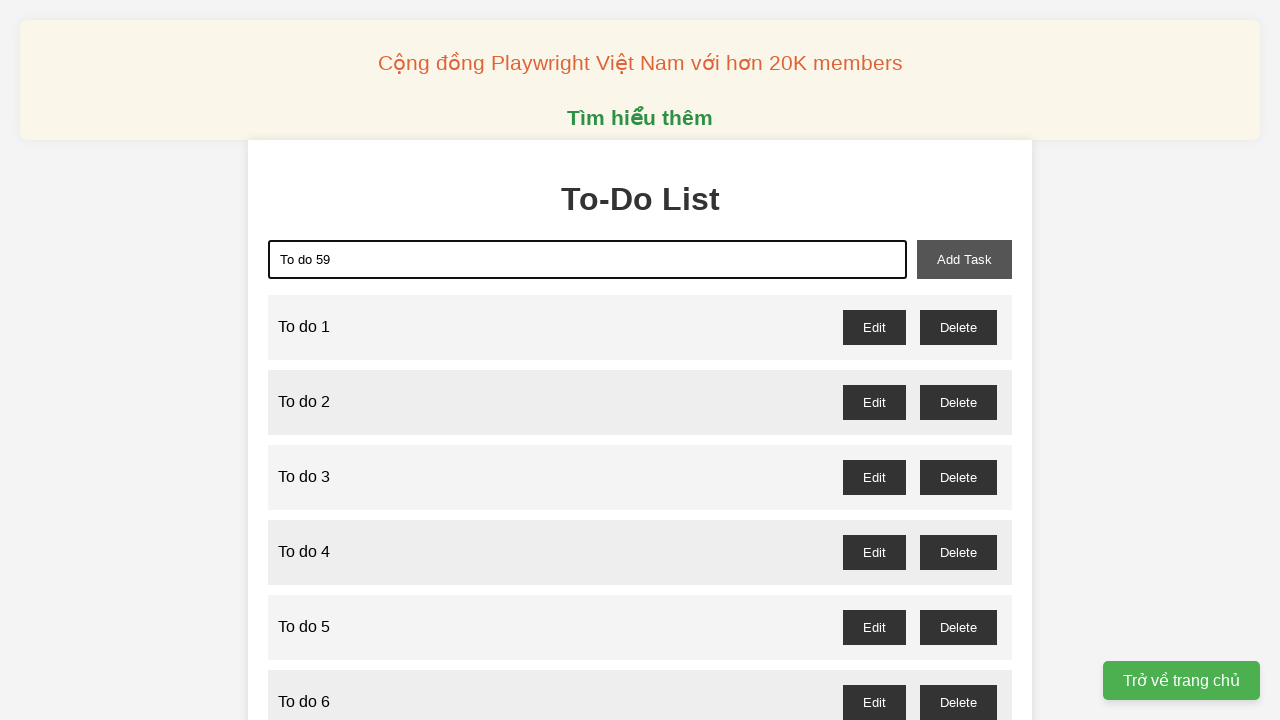

Clicked add task button for task 59 at (964, 259) on xpath=//button[@id='add-task']
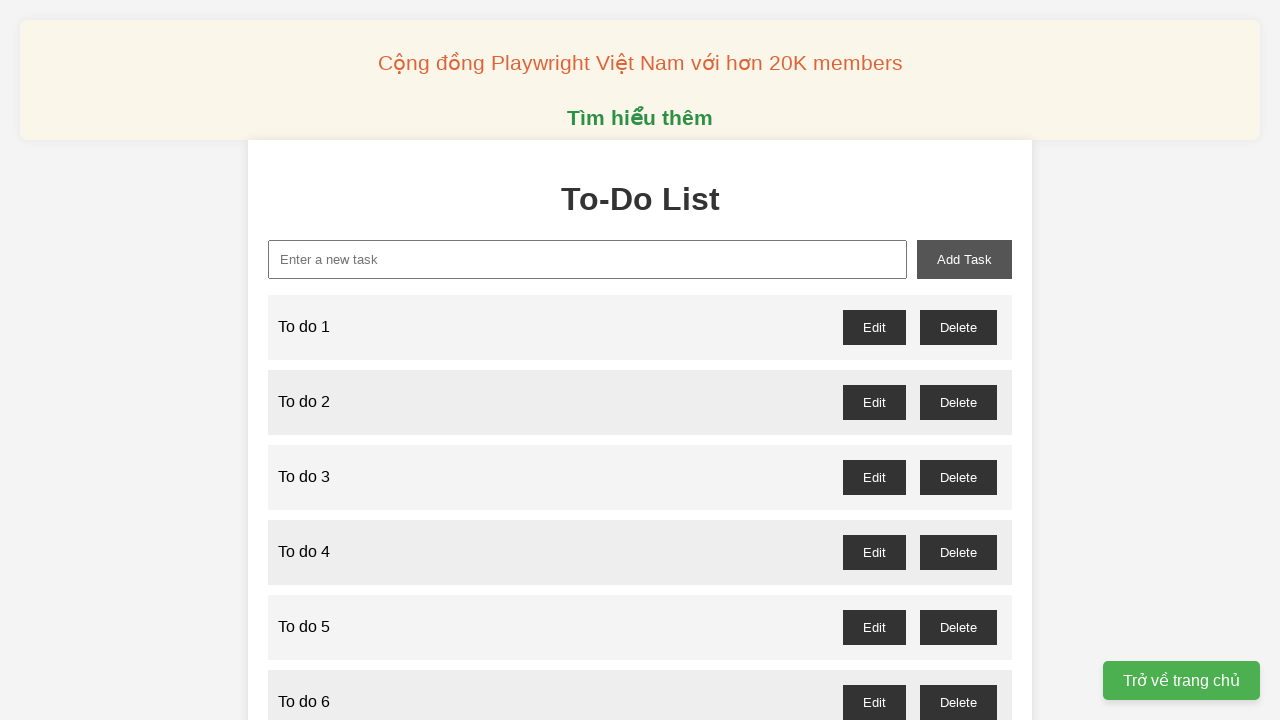

Filled input field with task 'To do 60' on xpath=//input[@id='new-task']
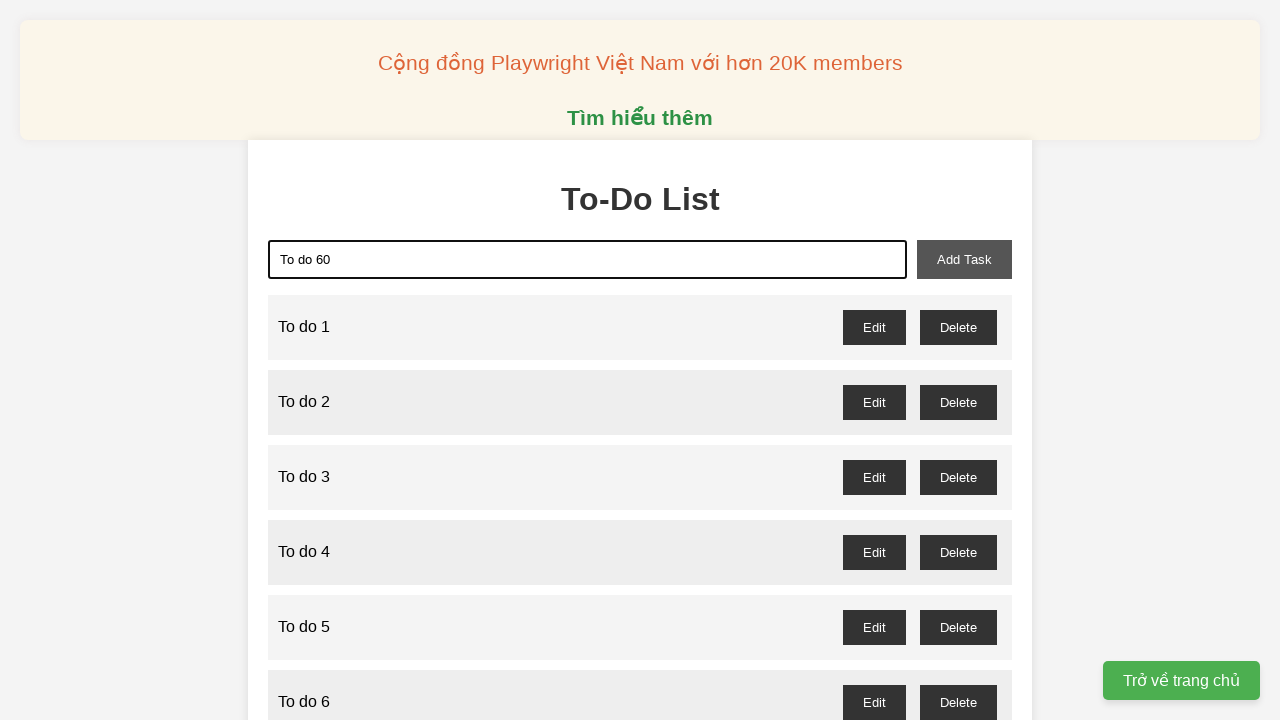

Clicked add task button for task 60 at (964, 259) on xpath=//button[@id='add-task']
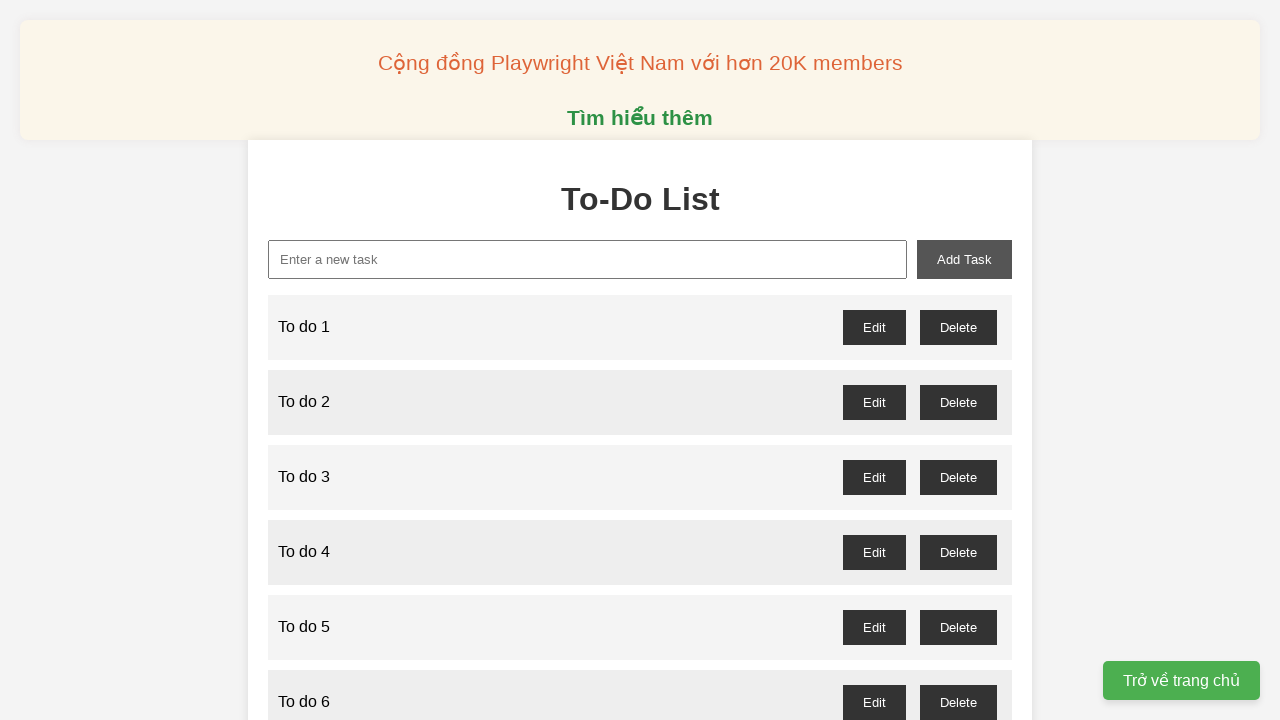

Filled input field with task 'To do 61' on xpath=//input[@id='new-task']
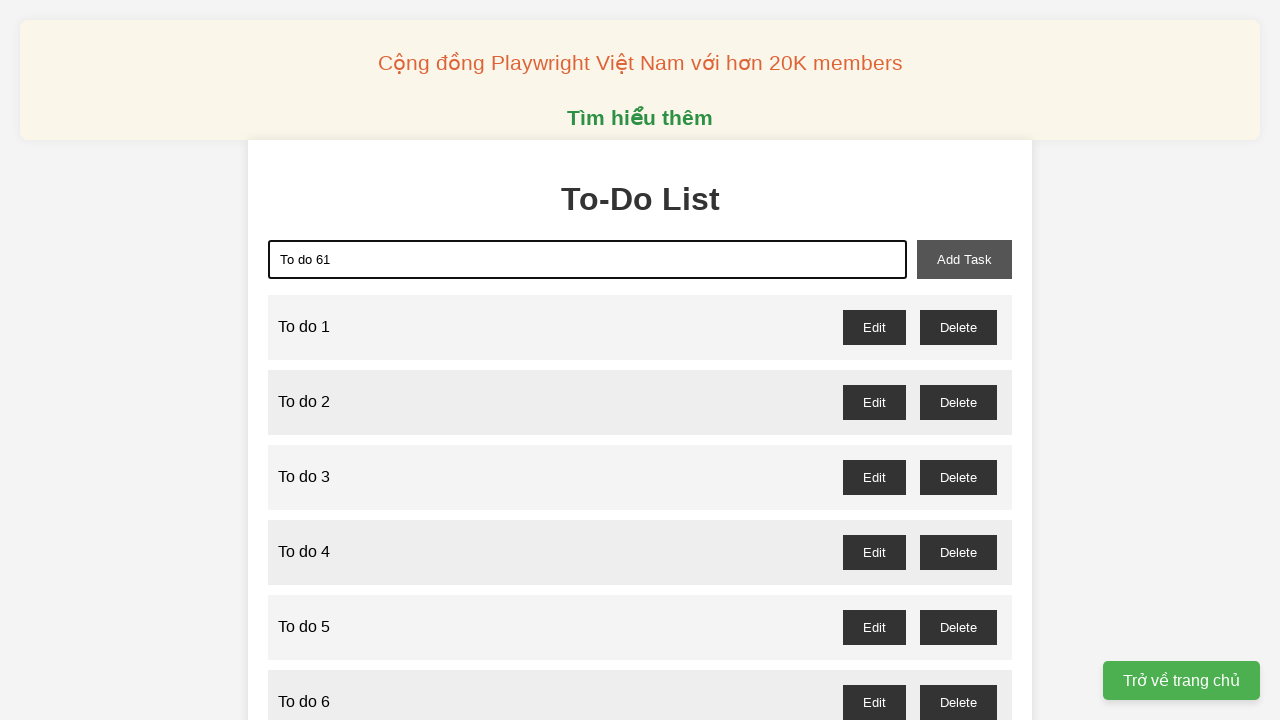

Clicked add task button for task 61 at (964, 259) on xpath=//button[@id='add-task']
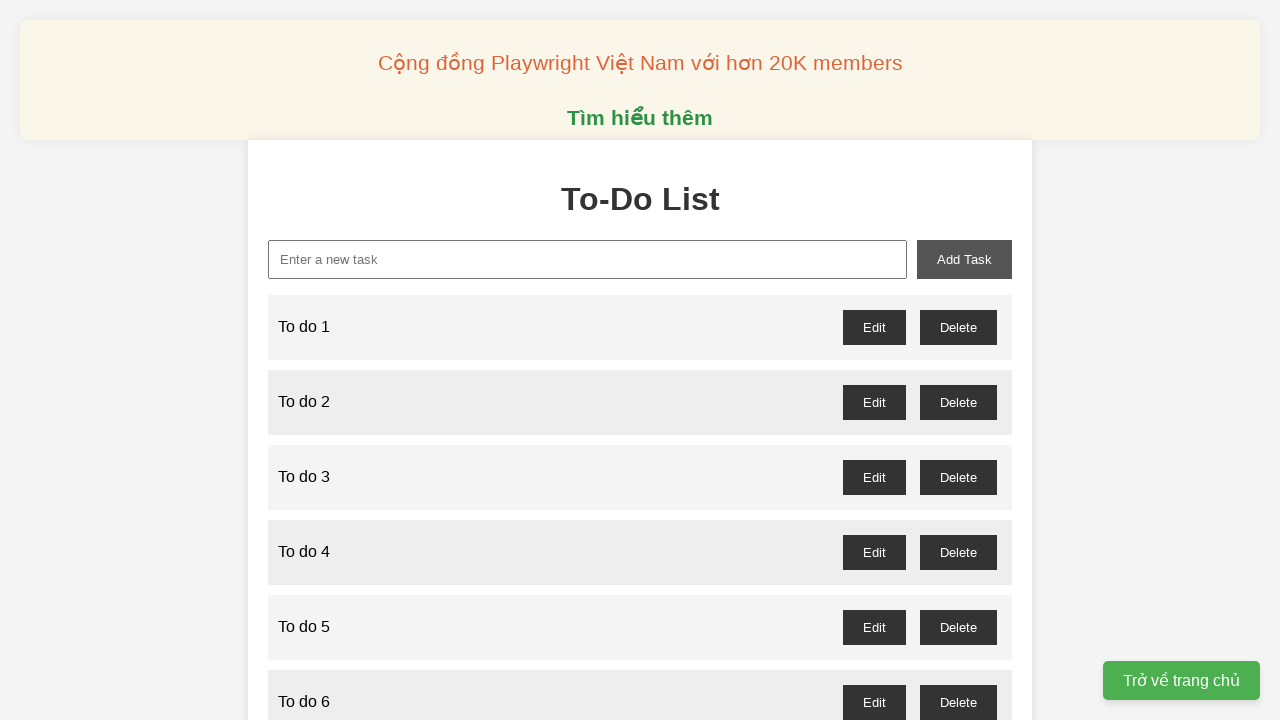

Filled input field with task 'To do 62' on xpath=//input[@id='new-task']
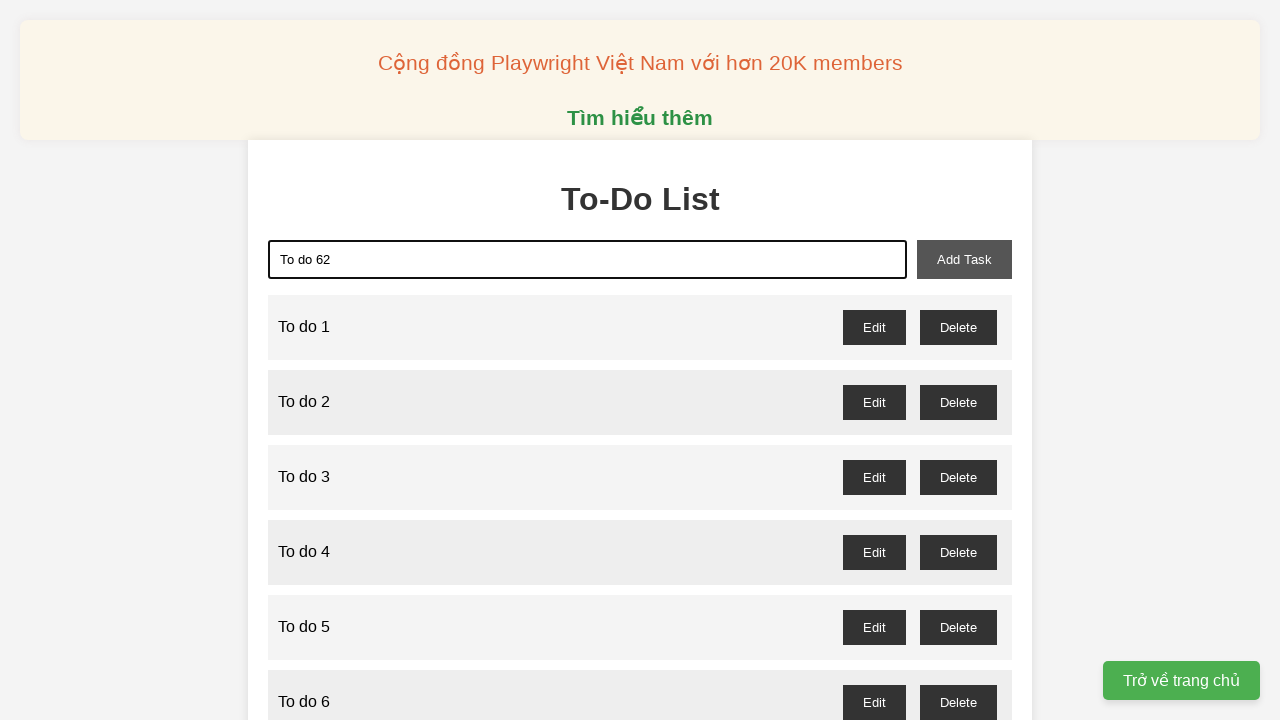

Clicked add task button for task 62 at (964, 259) on xpath=//button[@id='add-task']
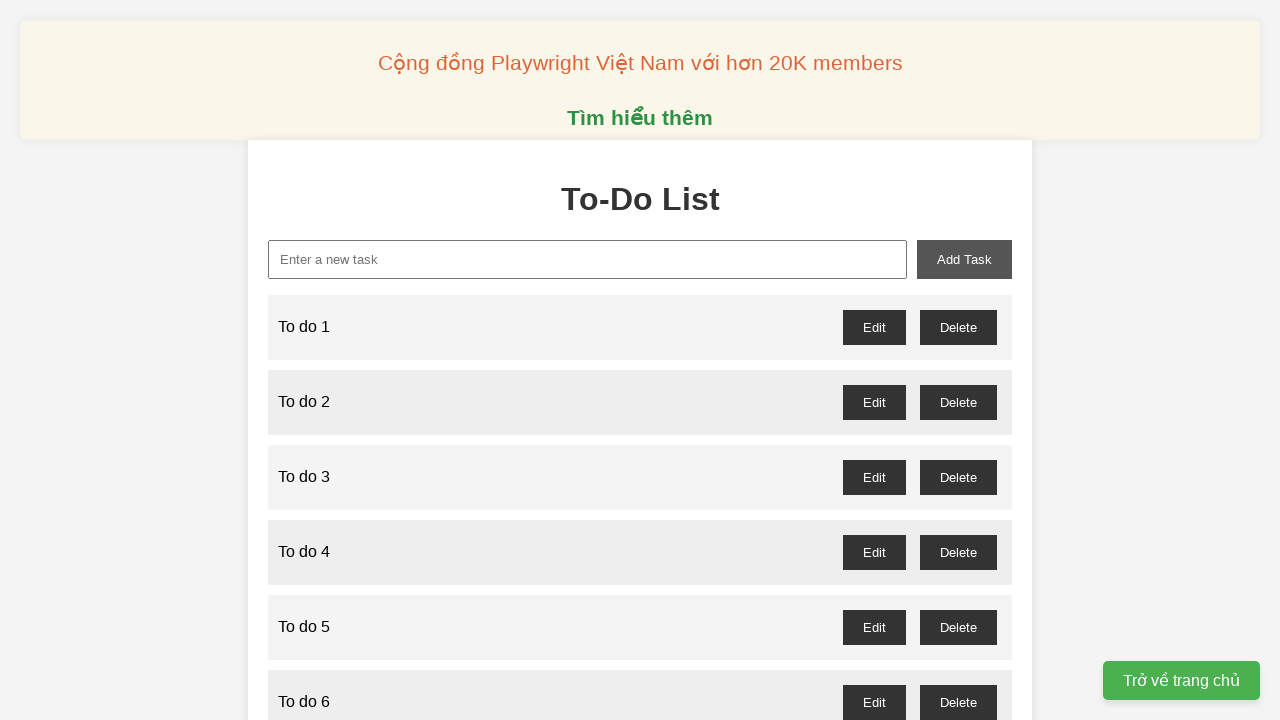

Filled input field with task 'To do 63' on xpath=//input[@id='new-task']
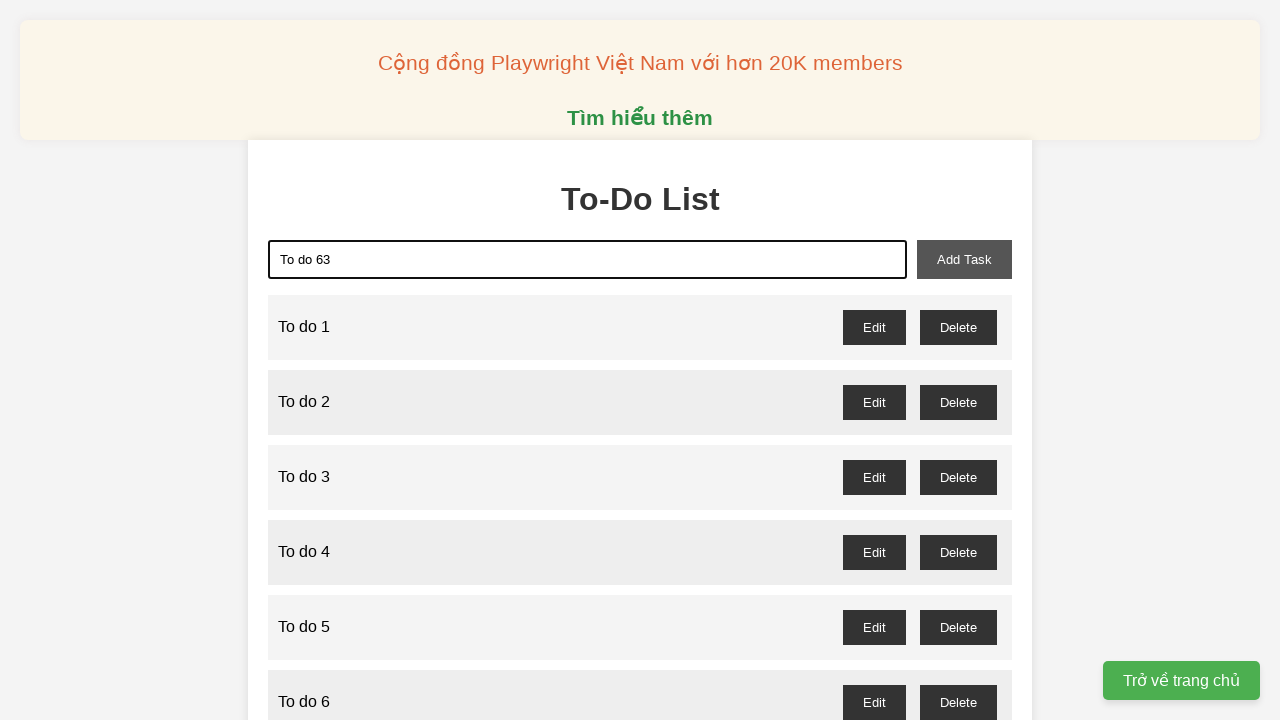

Clicked add task button for task 63 at (964, 259) on xpath=//button[@id='add-task']
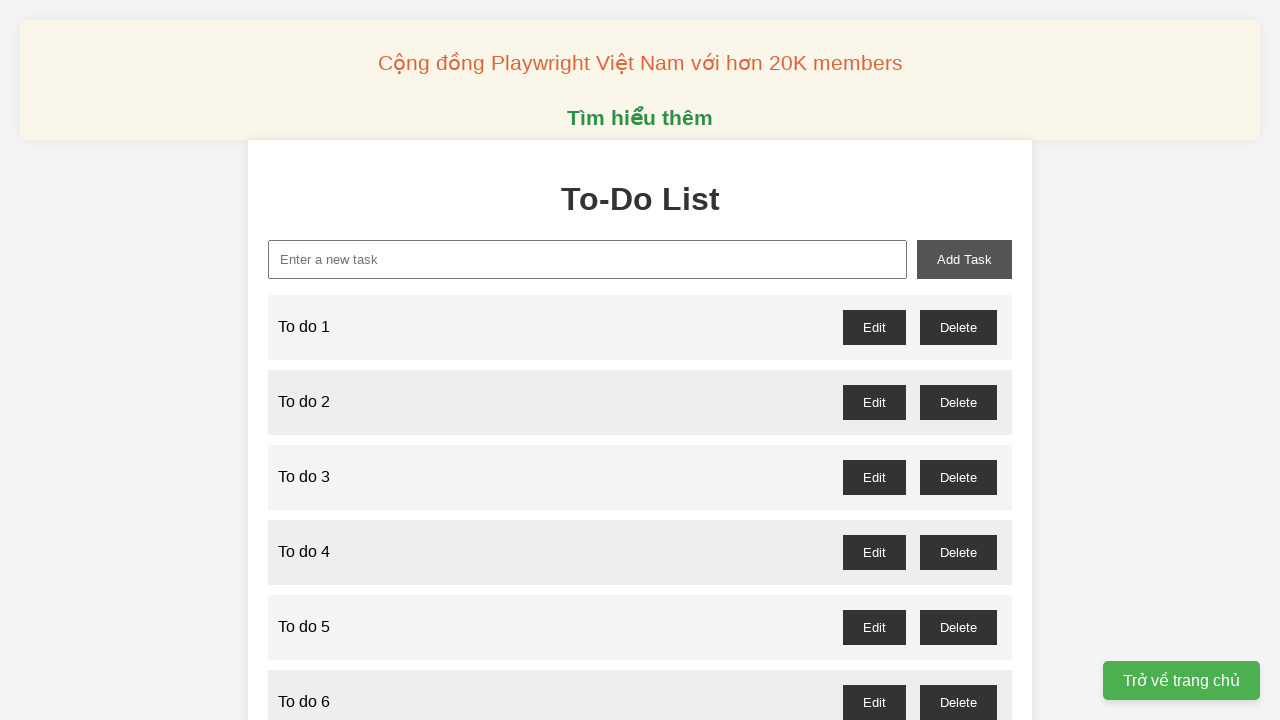

Filled input field with task 'To do 64' on xpath=//input[@id='new-task']
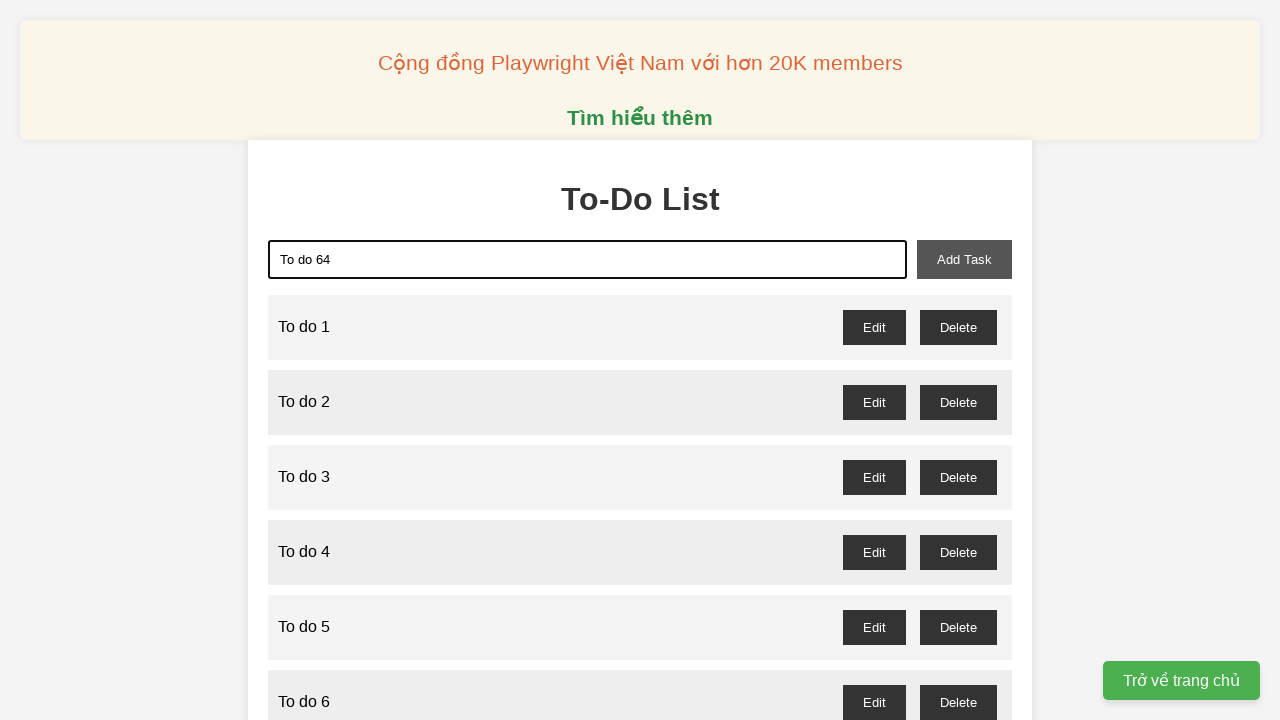

Clicked add task button for task 64 at (964, 259) on xpath=//button[@id='add-task']
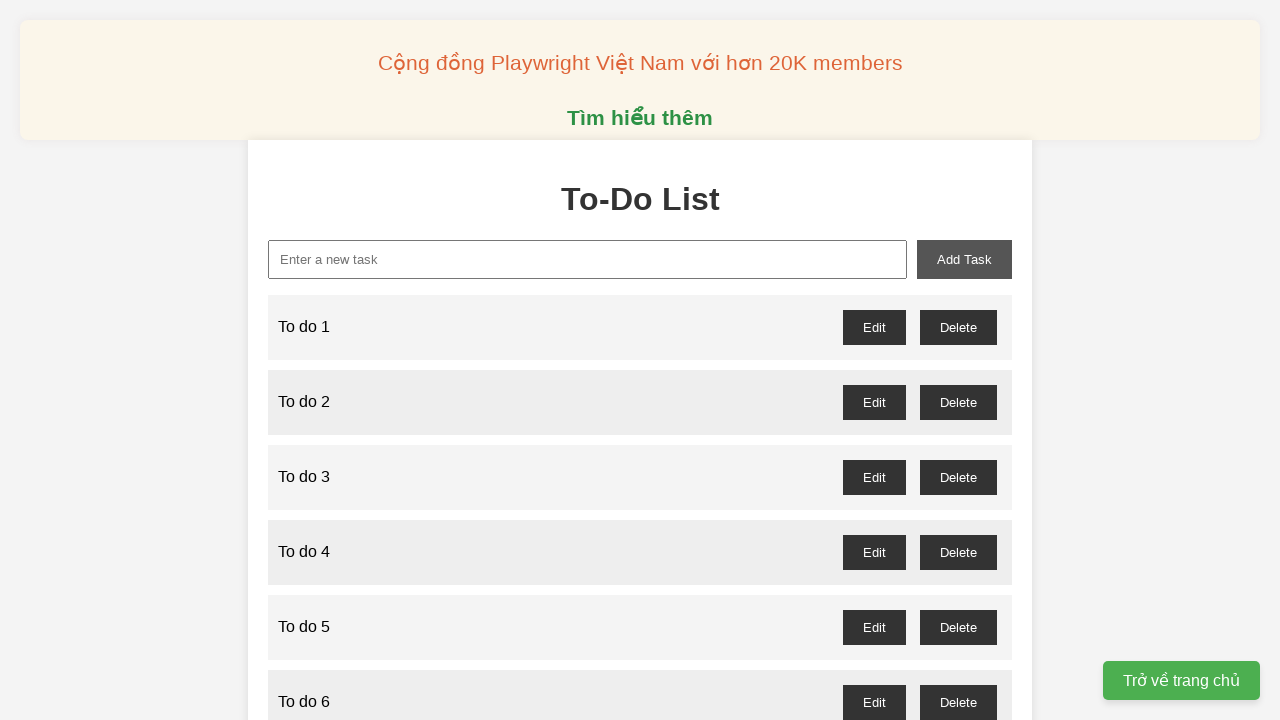

Filled input field with task 'To do 65' on xpath=//input[@id='new-task']
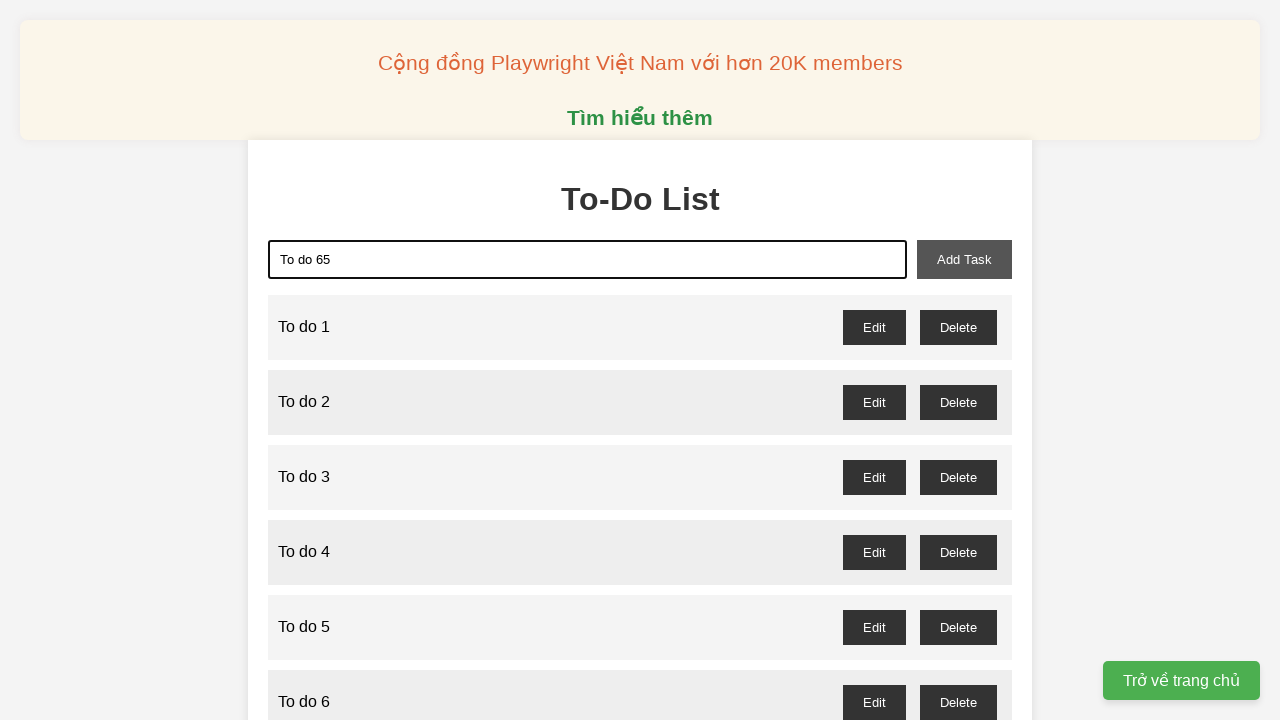

Clicked add task button for task 65 at (964, 259) on xpath=//button[@id='add-task']
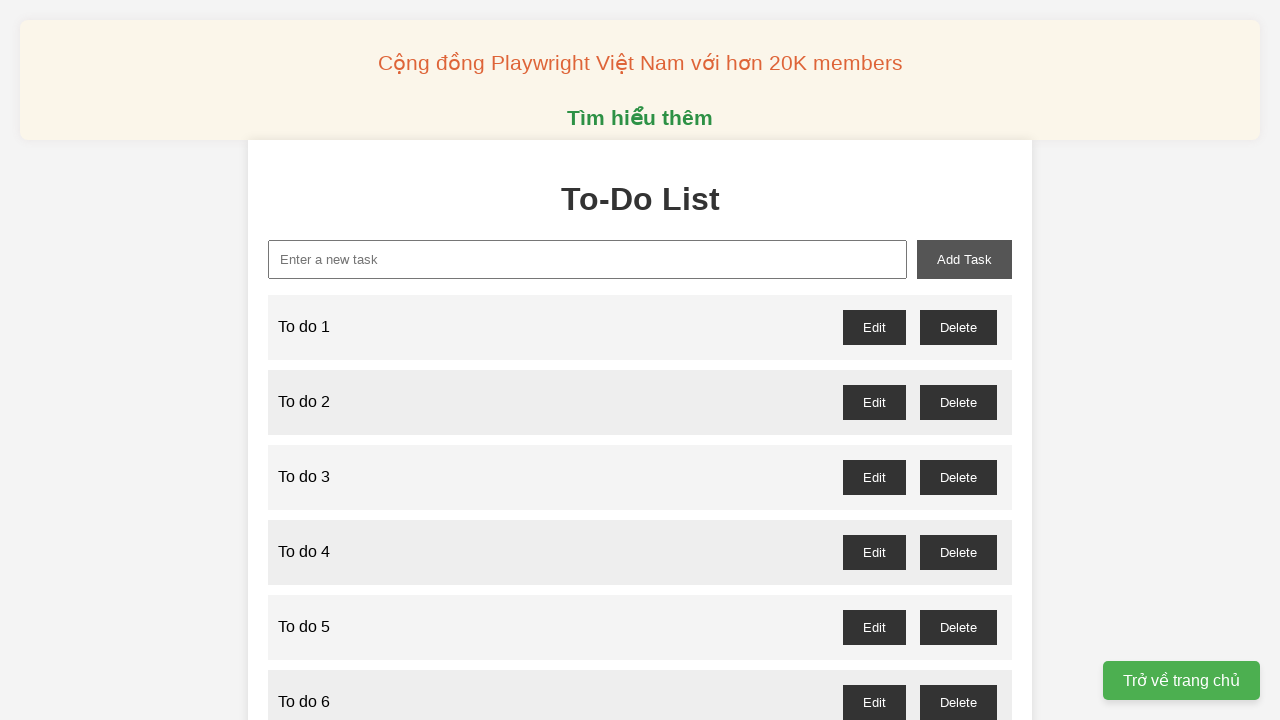

Filled input field with task 'To do 66' on xpath=//input[@id='new-task']
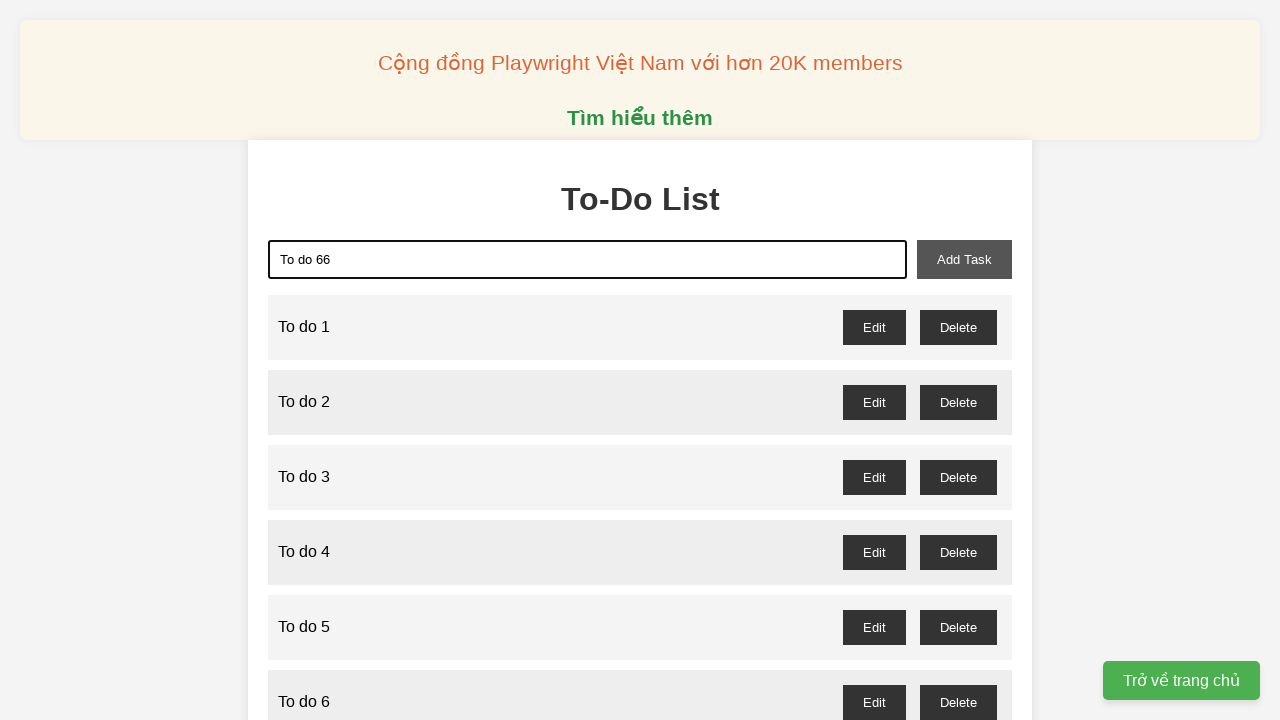

Clicked add task button for task 66 at (964, 259) on xpath=//button[@id='add-task']
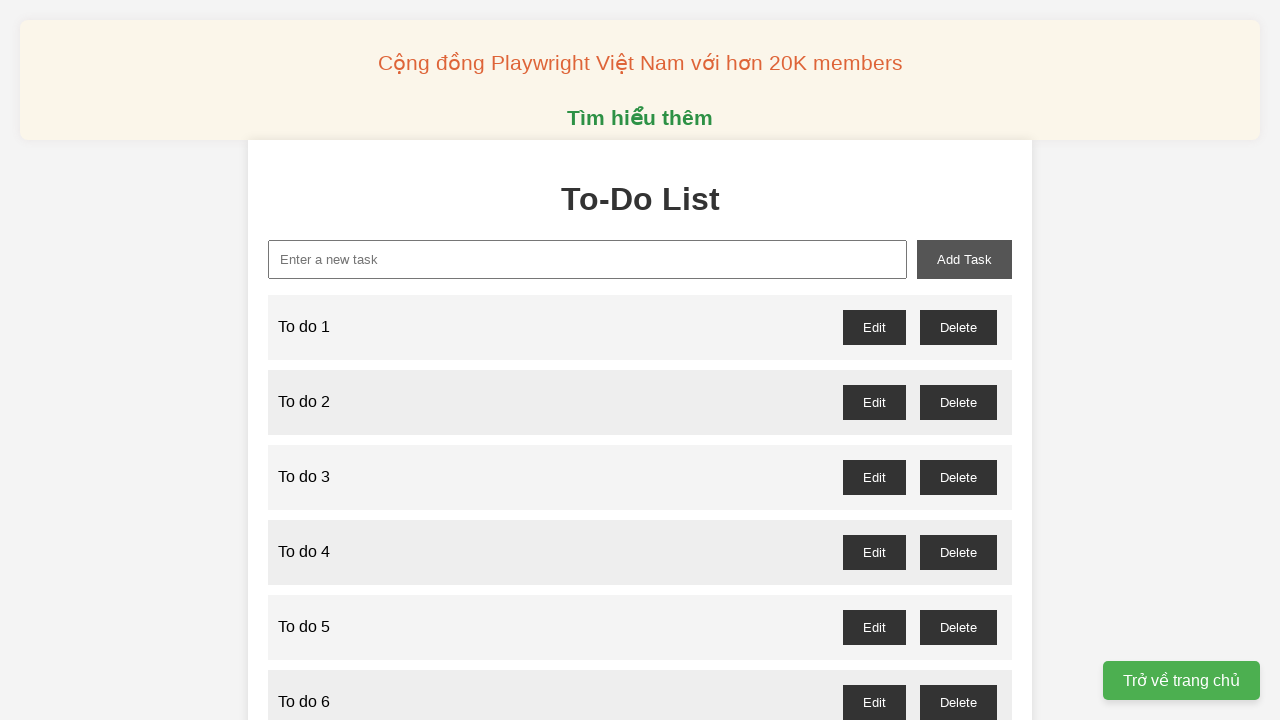

Filled input field with task 'To do 67' on xpath=//input[@id='new-task']
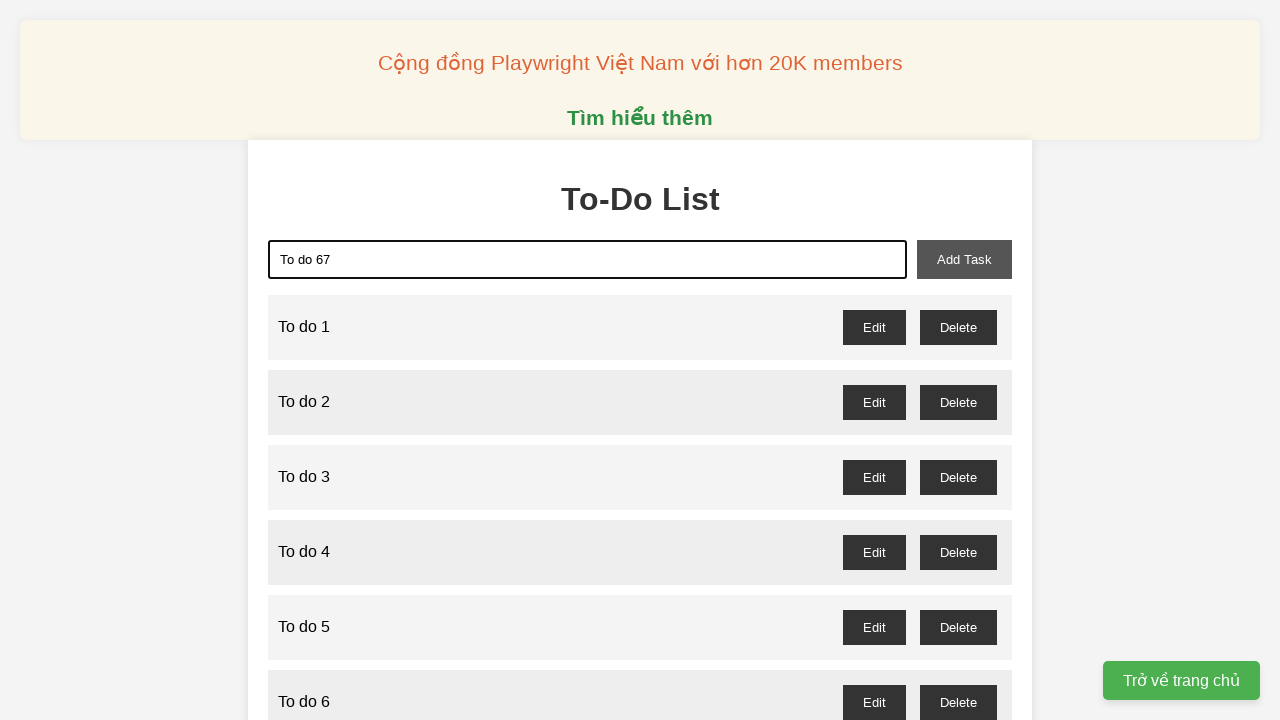

Clicked add task button for task 67 at (964, 259) on xpath=//button[@id='add-task']
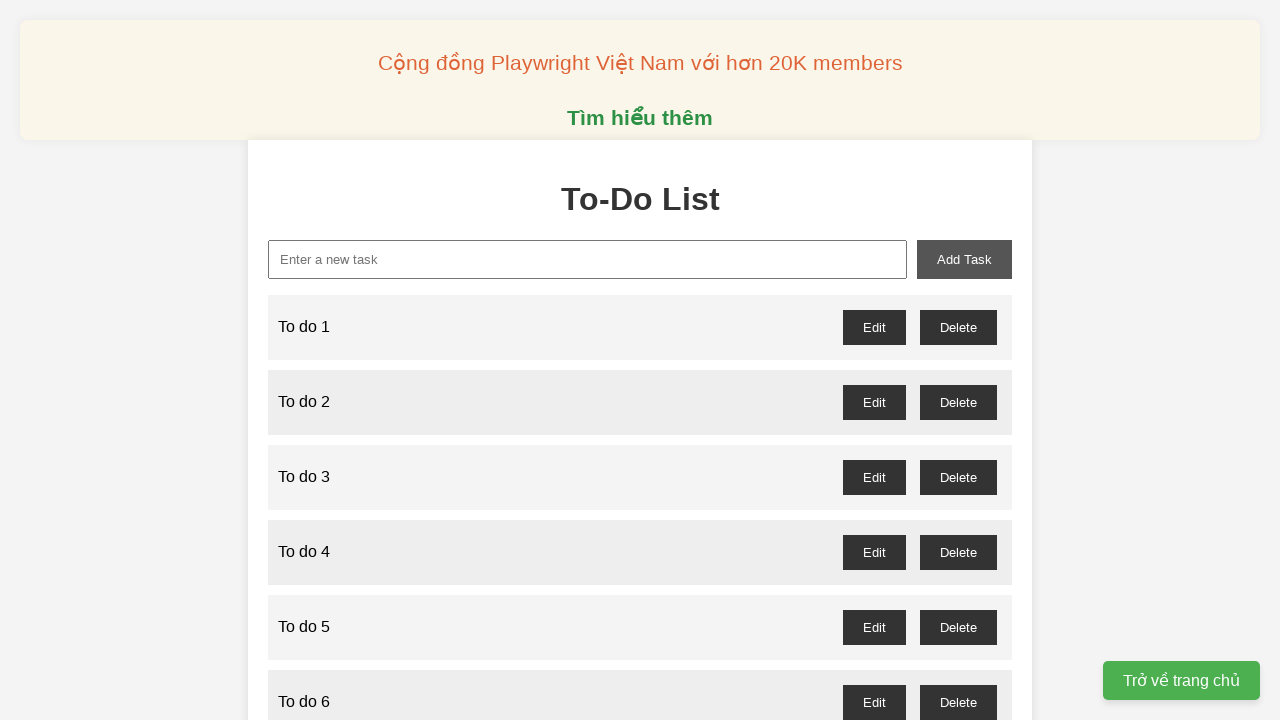

Filled input field with task 'To do 68' on xpath=//input[@id='new-task']
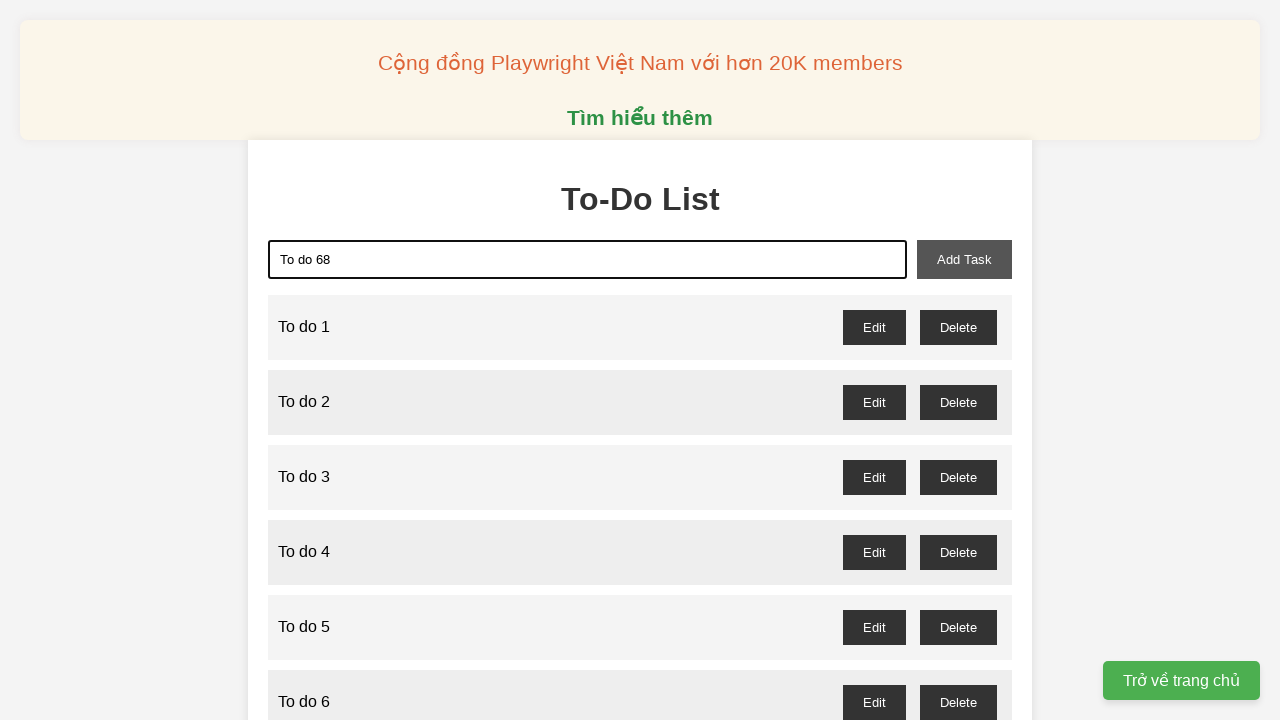

Clicked add task button for task 68 at (964, 259) on xpath=//button[@id='add-task']
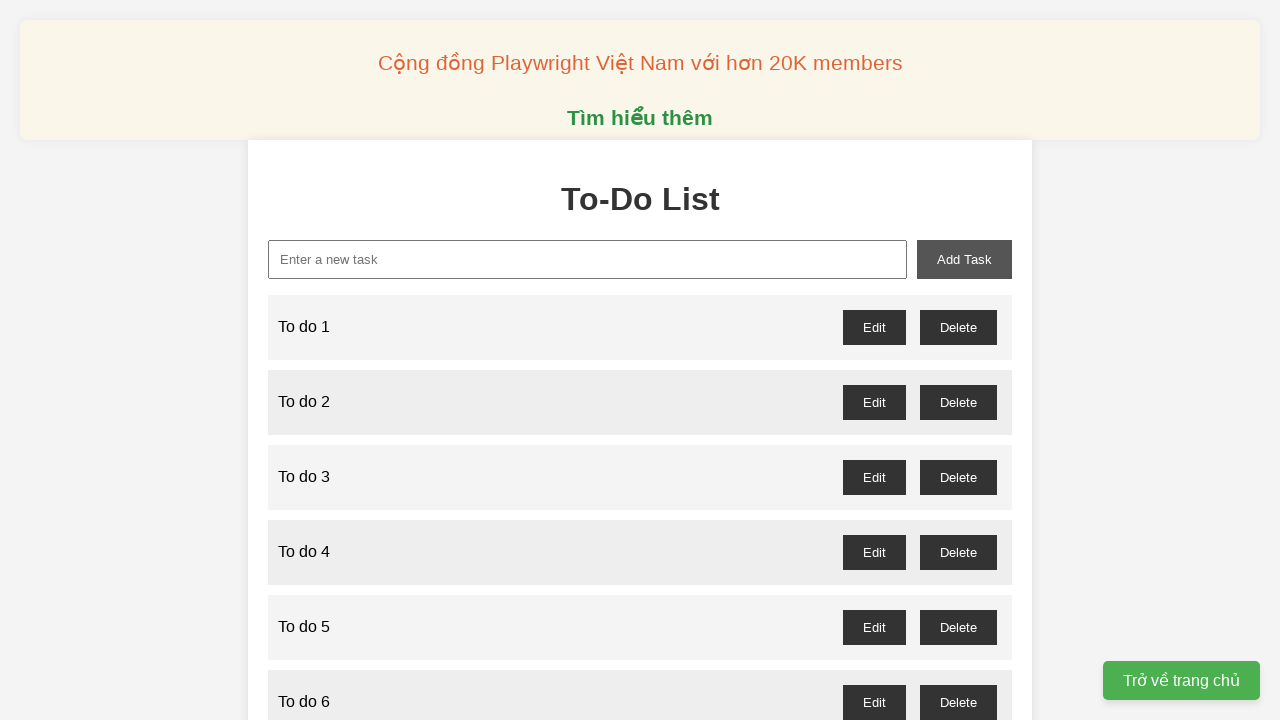

Filled input field with task 'To do 69' on xpath=//input[@id='new-task']
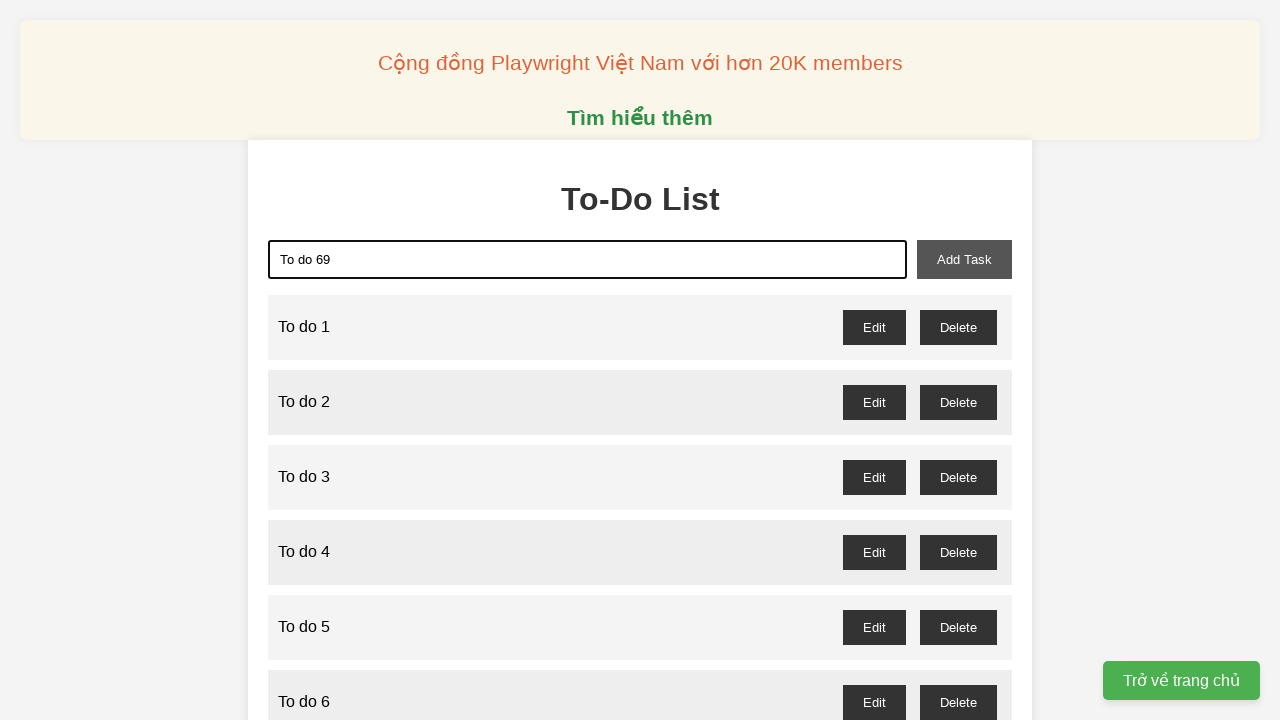

Clicked add task button for task 69 at (964, 259) on xpath=//button[@id='add-task']
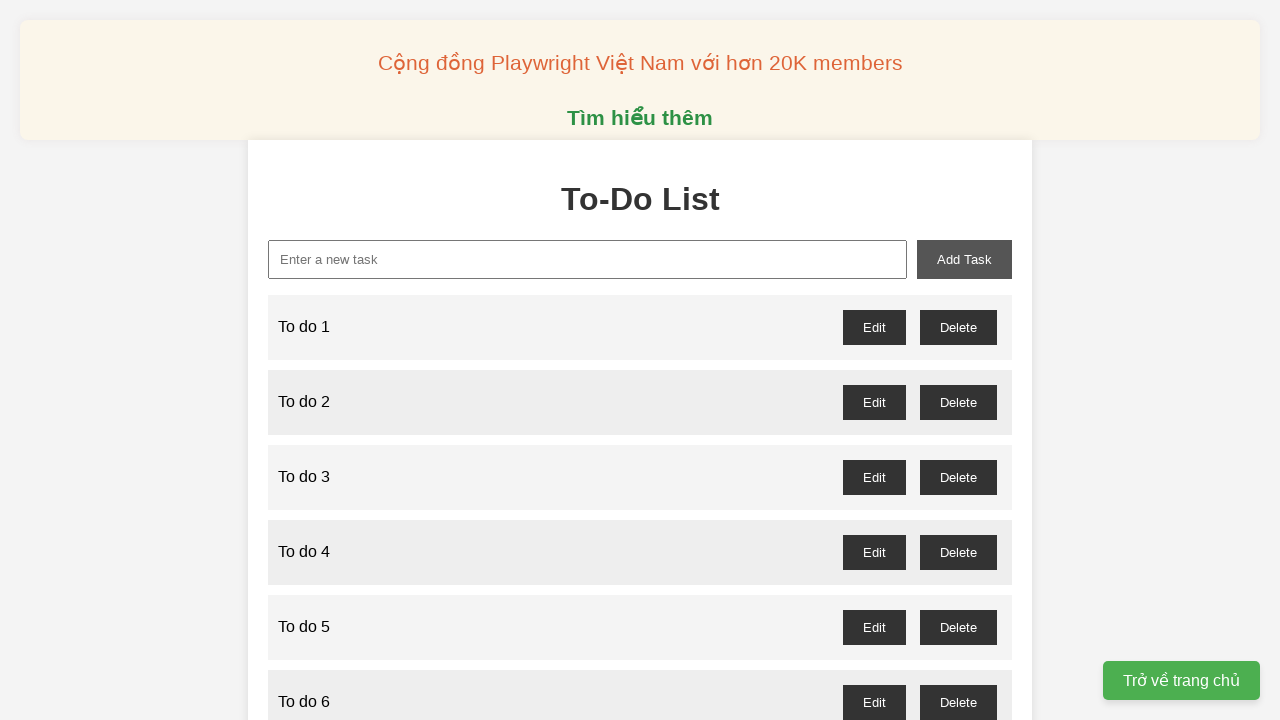

Filled input field with task 'To do 70' on xpath=//input[@id='new-task']
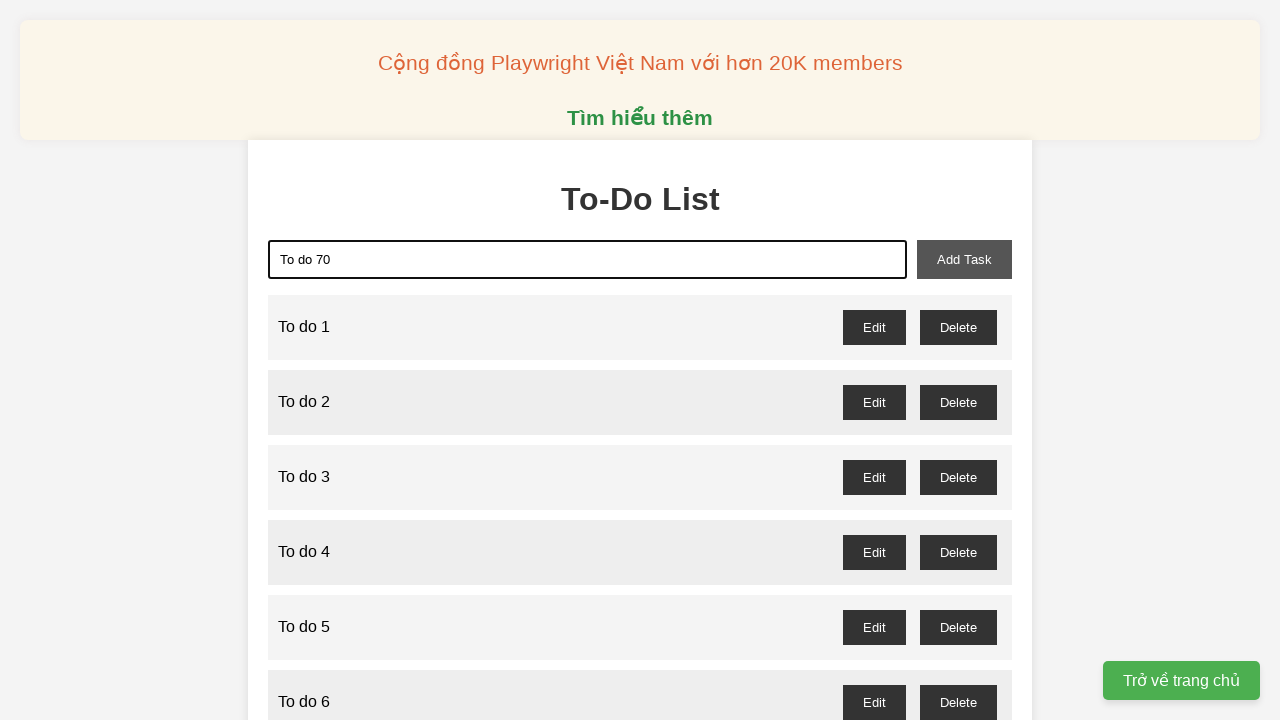

Clicked add task button for task 70 at (964, 259) on xpath=//button[@id='add-task']
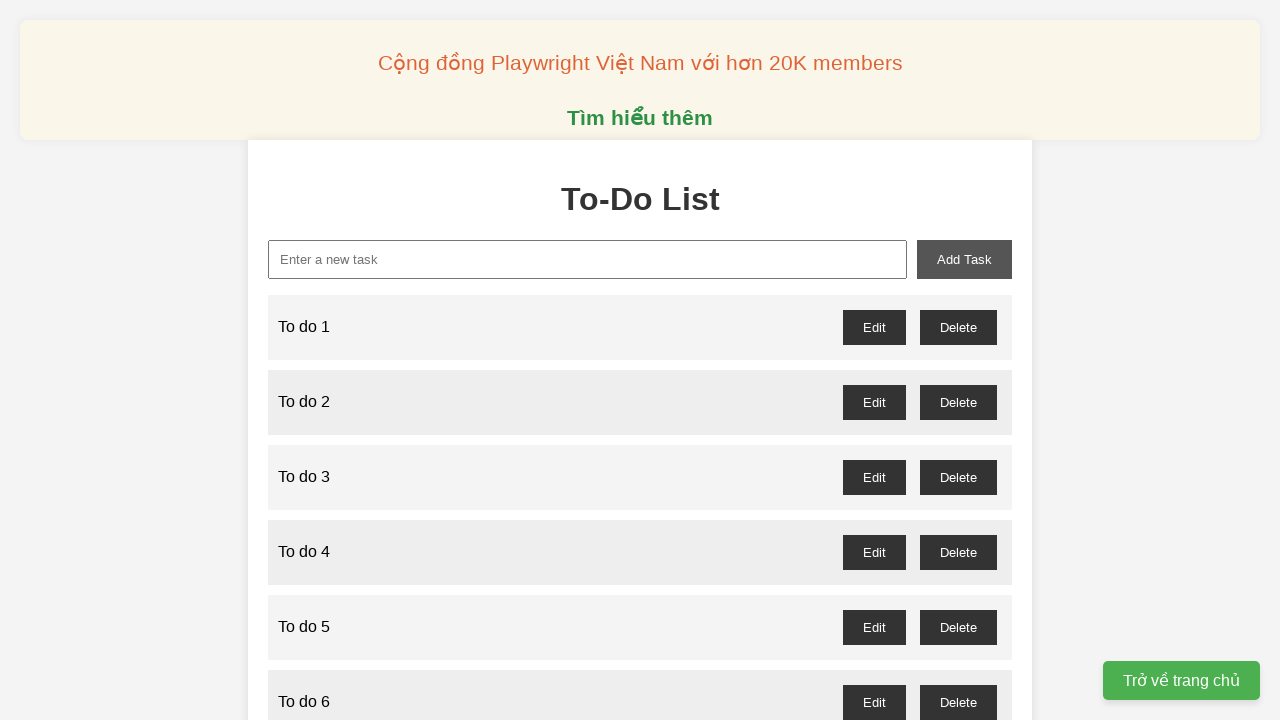

Filled input field with task 'To do 71' on xpath=//input[@id='new-task']
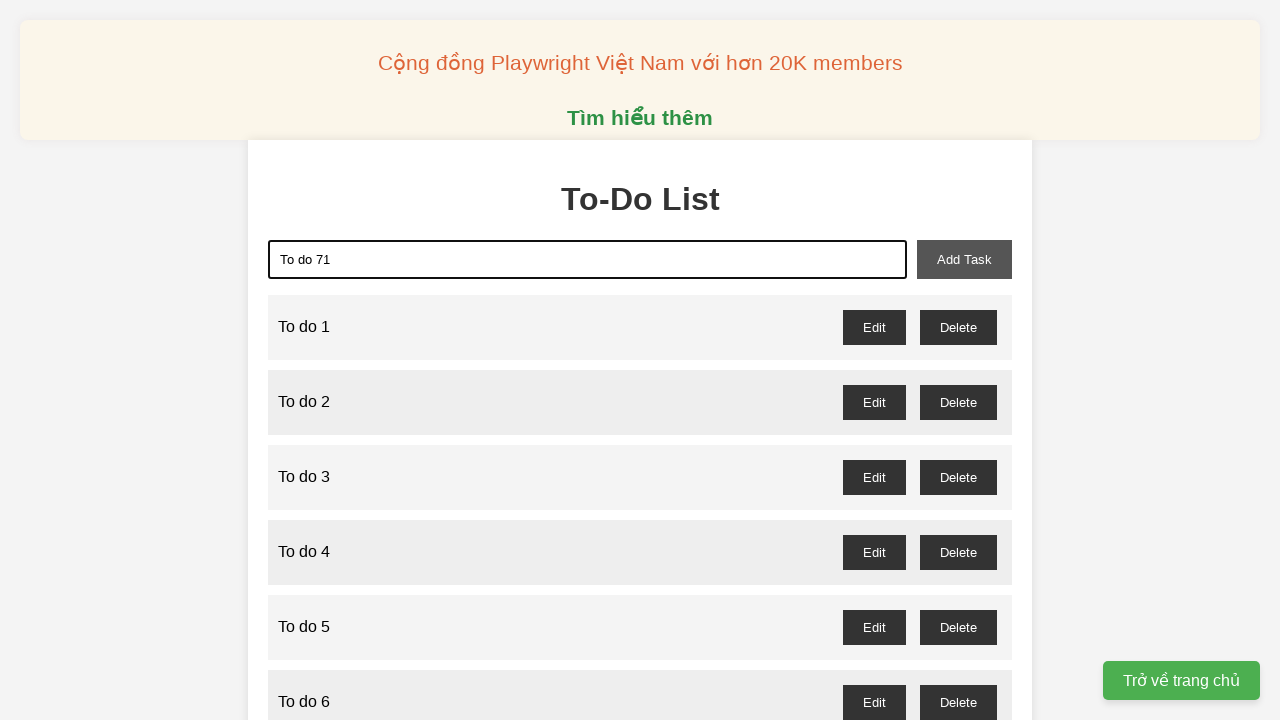

Clicked add task button for task 71 at (964, 259) on xpath=//button[@id='add-task']
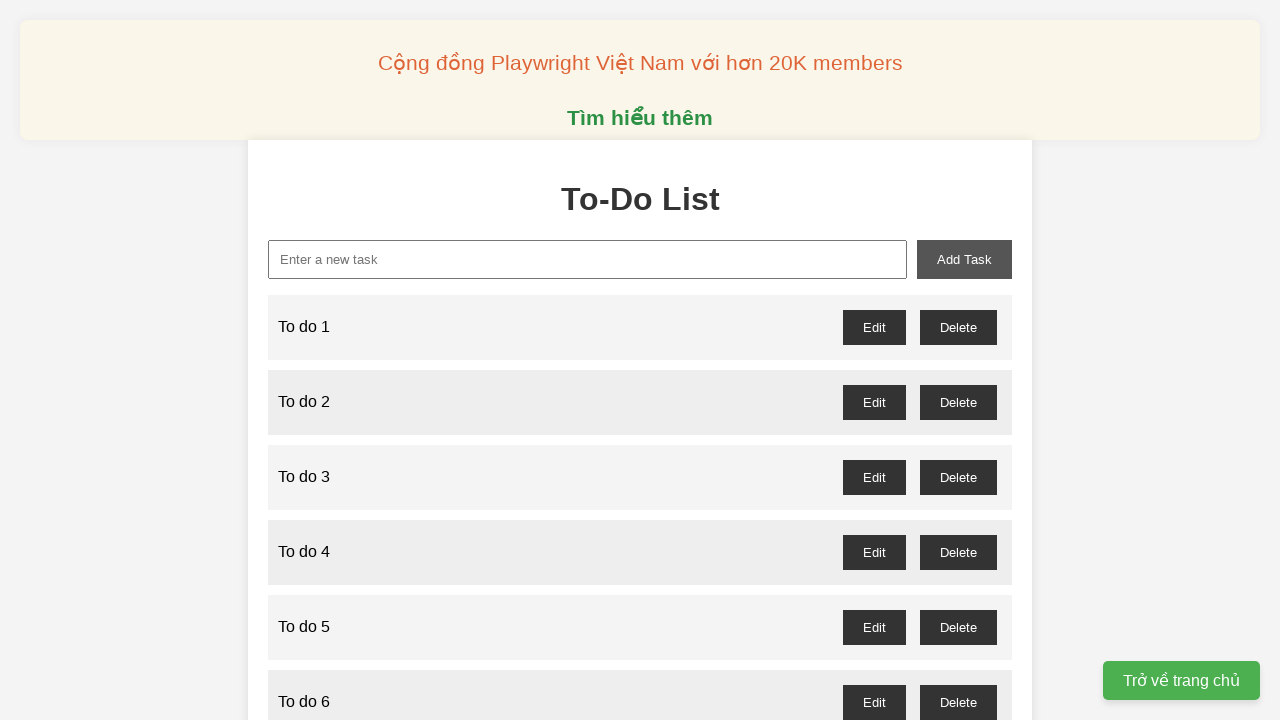

Filled input field with task 'To do 72' on xpath=//input[@id='new-task']
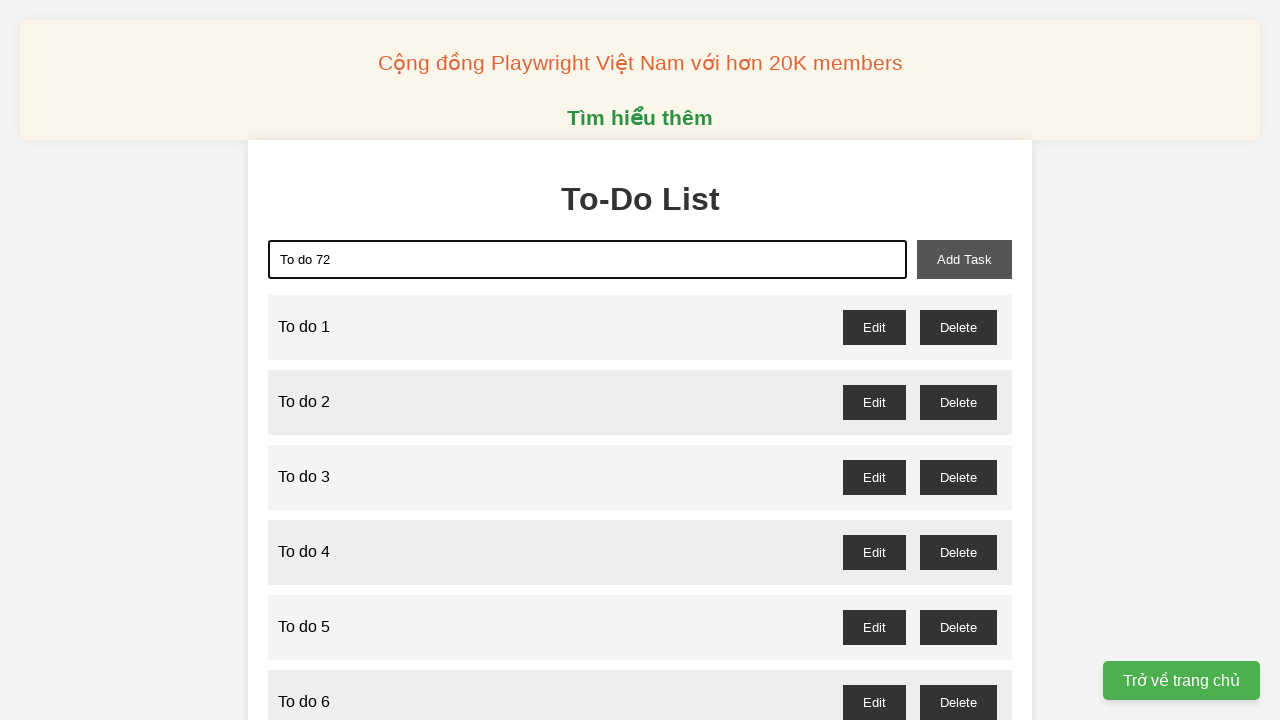

Clicked add task button for task 72 at (964, 259) on xpath=//button[@id='add-task']
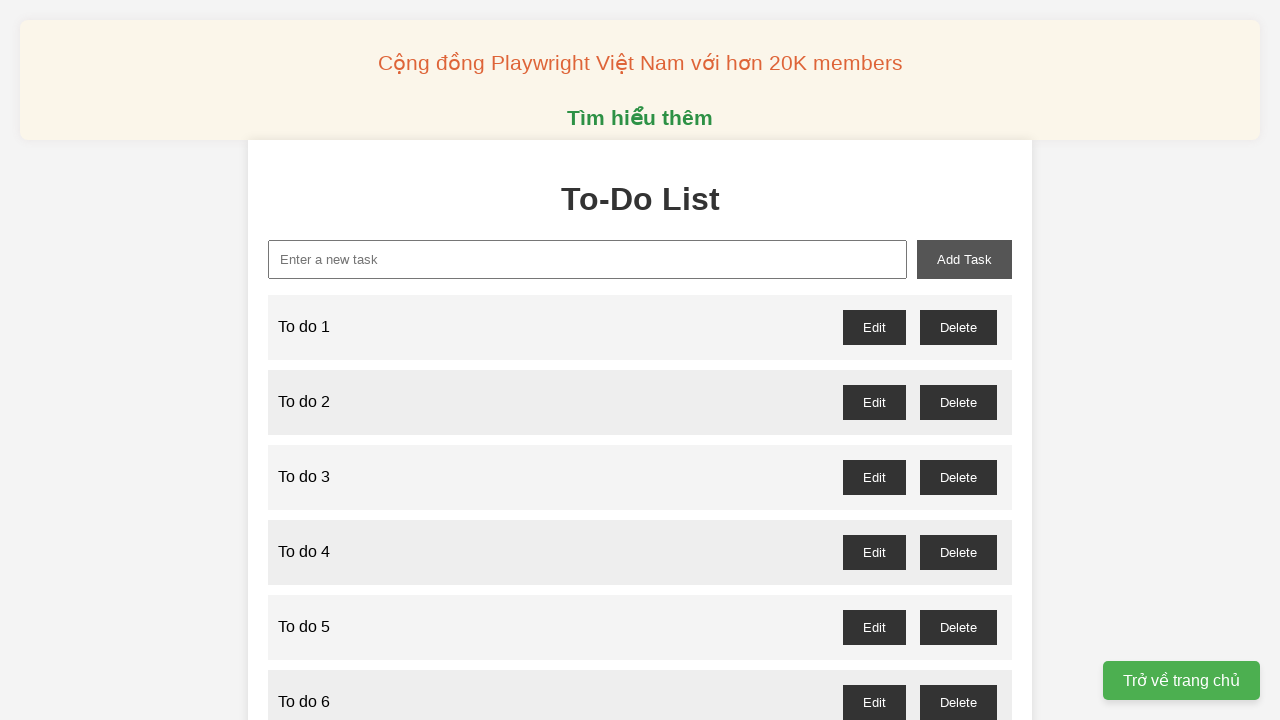

Filled input field with task 'To do 73' on xpath=//input[@id='new-task']
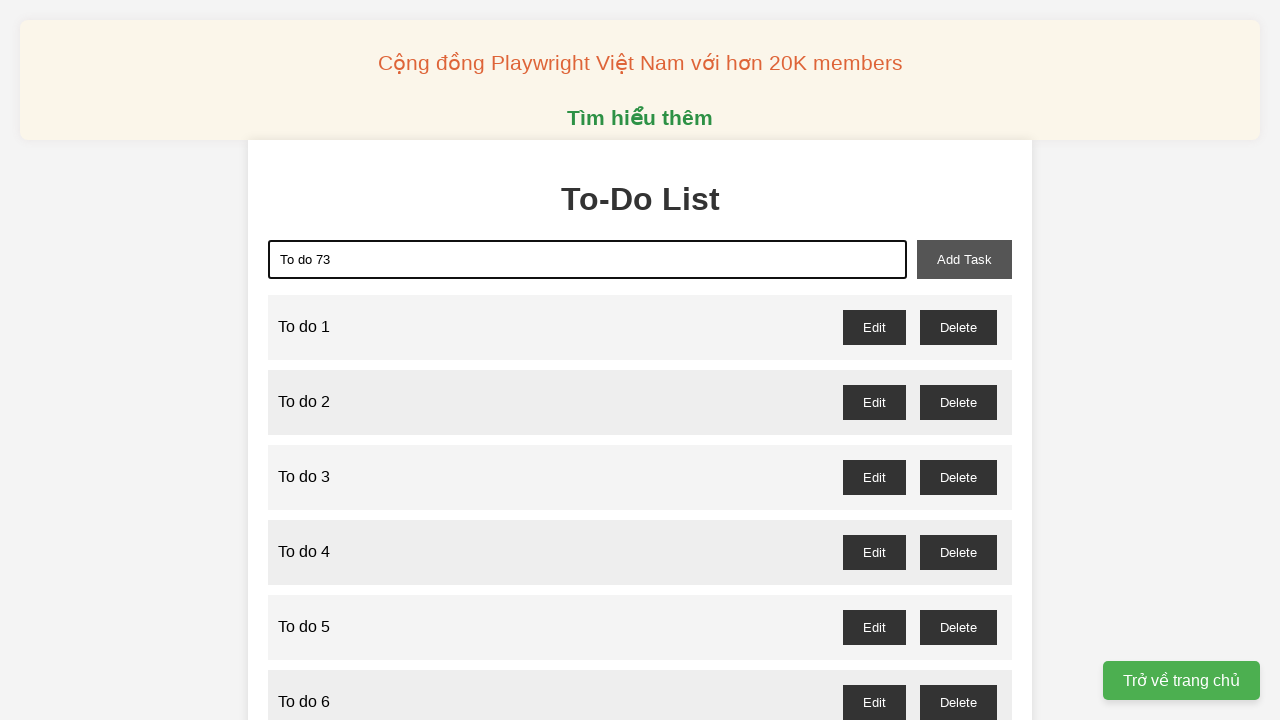

Clicked add task button for task 73 at (964, 259) on xpath=//button[@id='add-task']
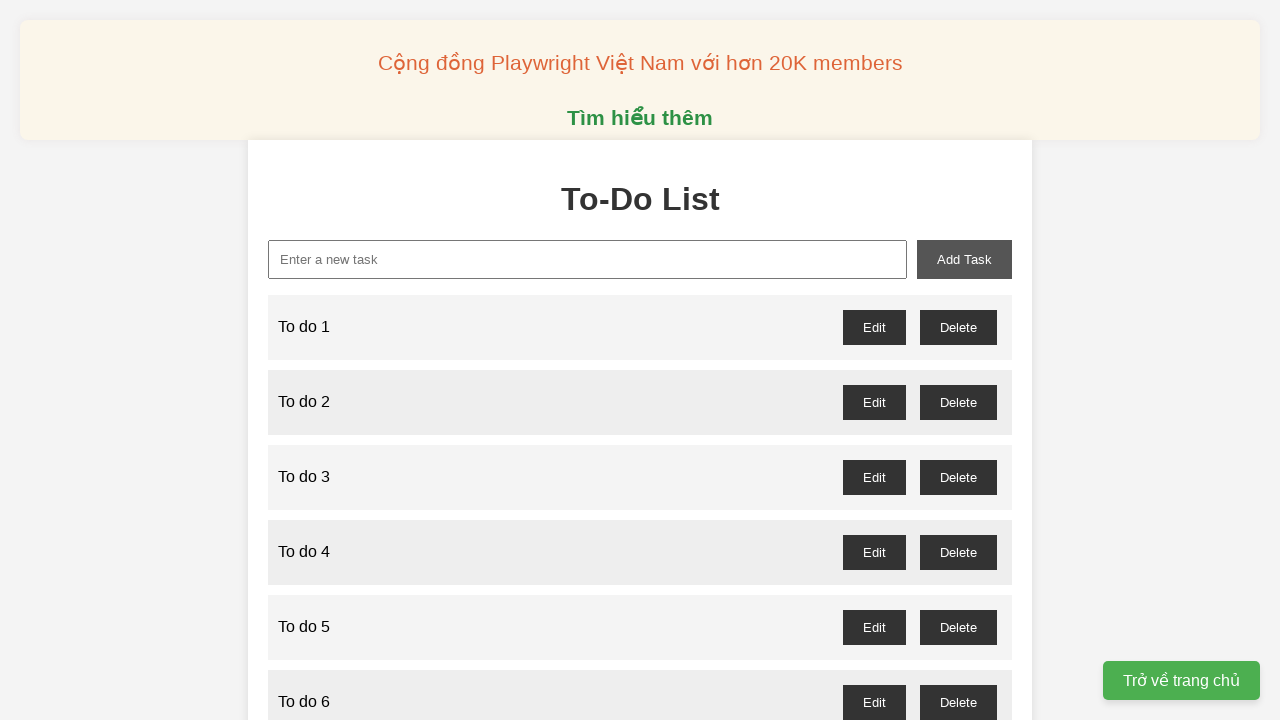

Filled input field with task 'To do 74' on xpath=//input[@id='new-task']
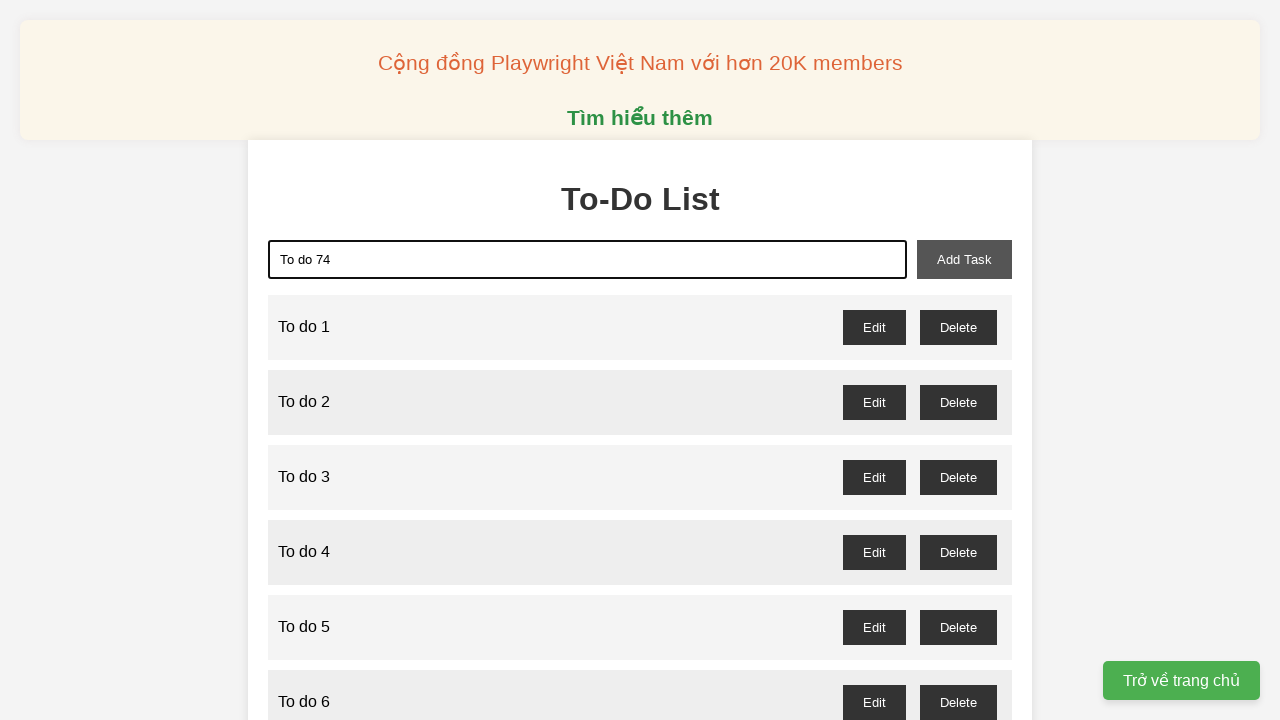

Clicked add task button for task 74 at (964, 259) on xpath=//button[@id='add-task']
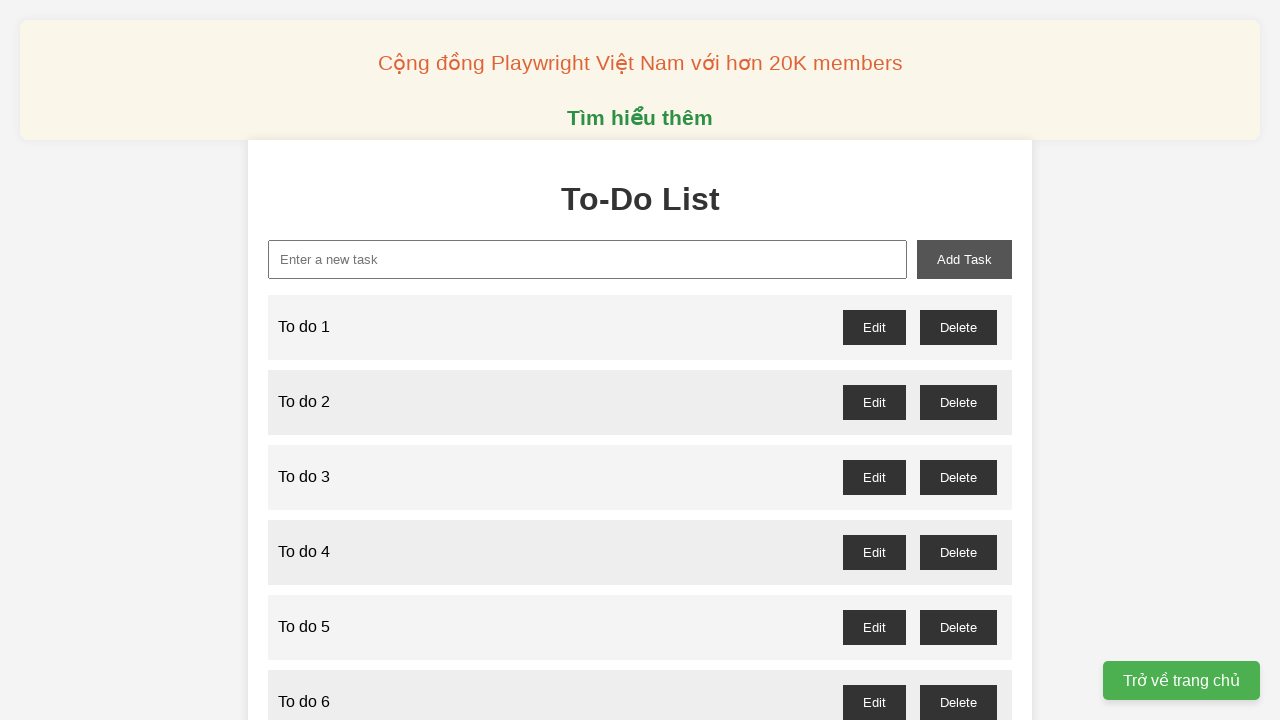

Filled input field with task 'To do 75' on xpath=//input[@id='new-task']
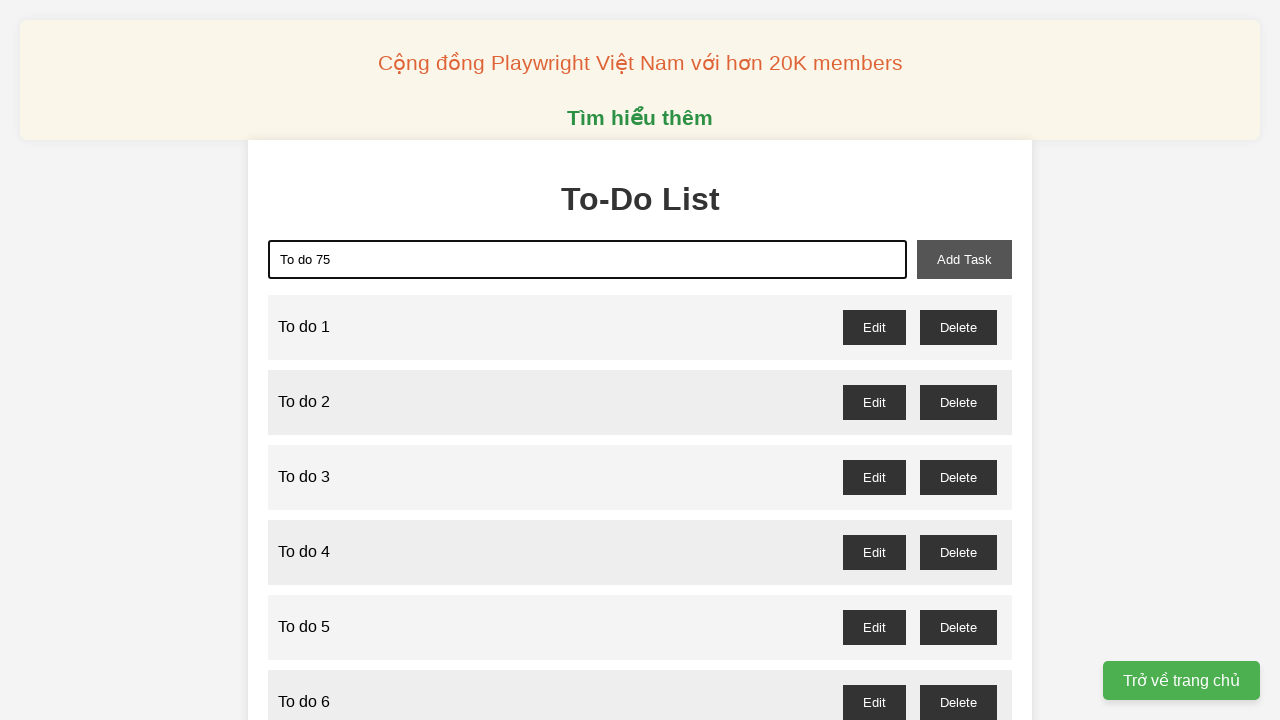

Clicked add task button for task 75 at (964, 259) on xpath=//button[@id='add-task']
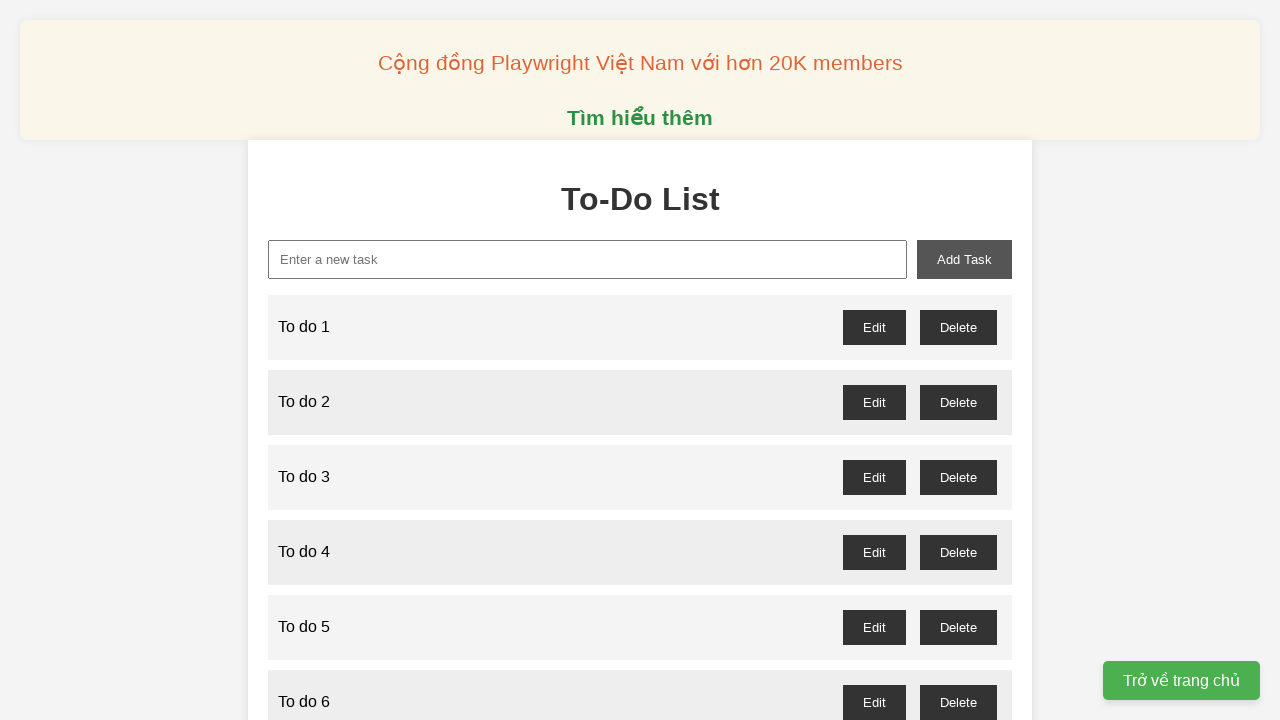

Filled input field with task 'To do 76' on xpath=//input[@id='new-task']
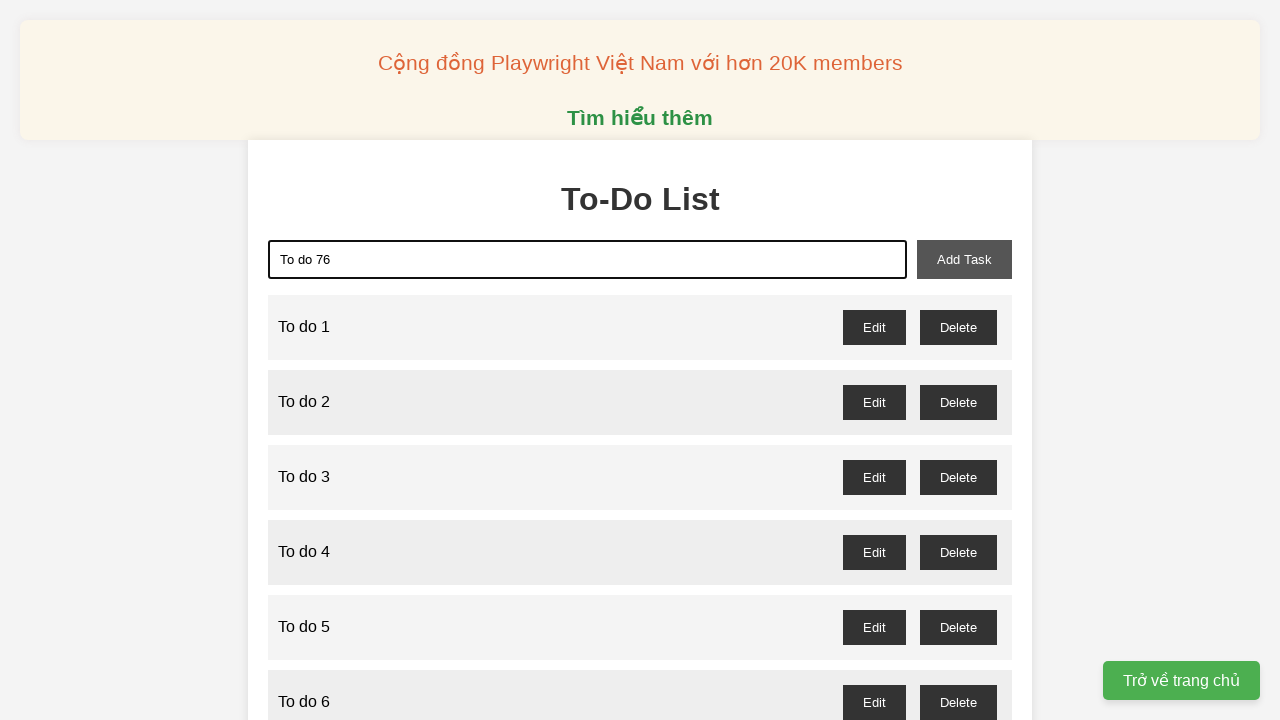

Clicked add task button for task 76 at (964, 259) on xpath=//button[@id='add-task']
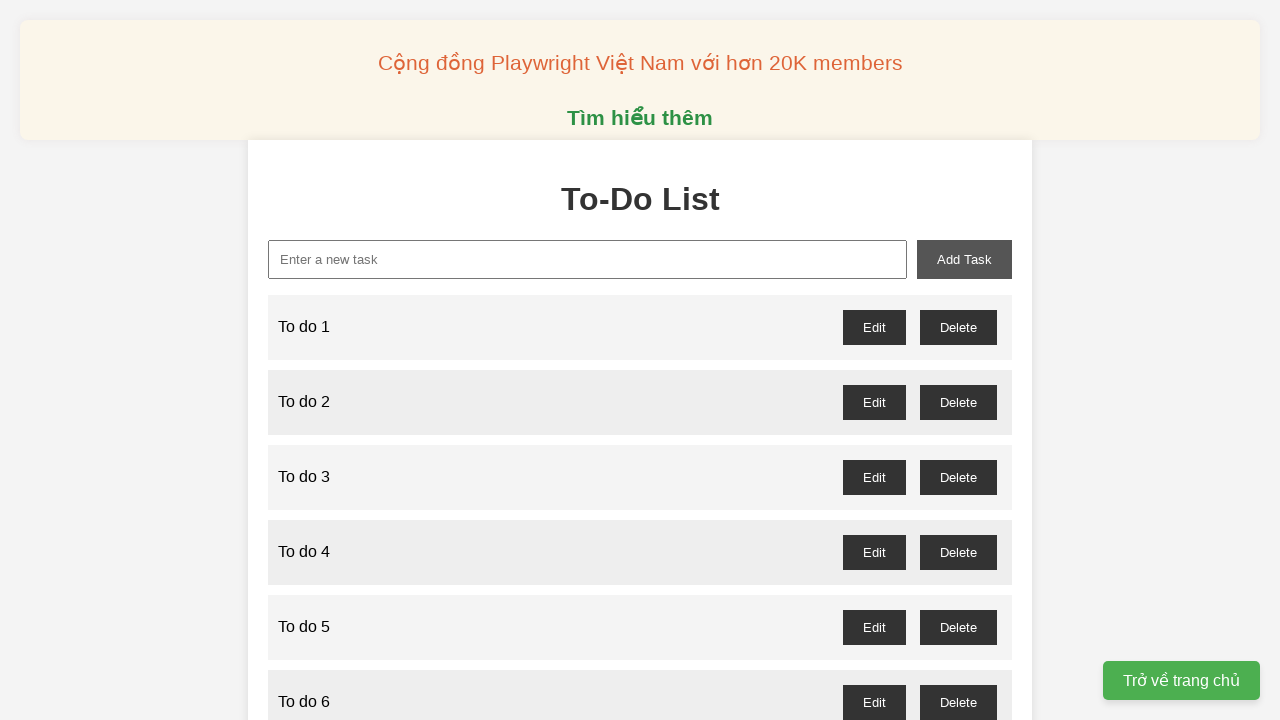

Filled input field with task 'To do 77' on xpath=//input[@id='new-task']
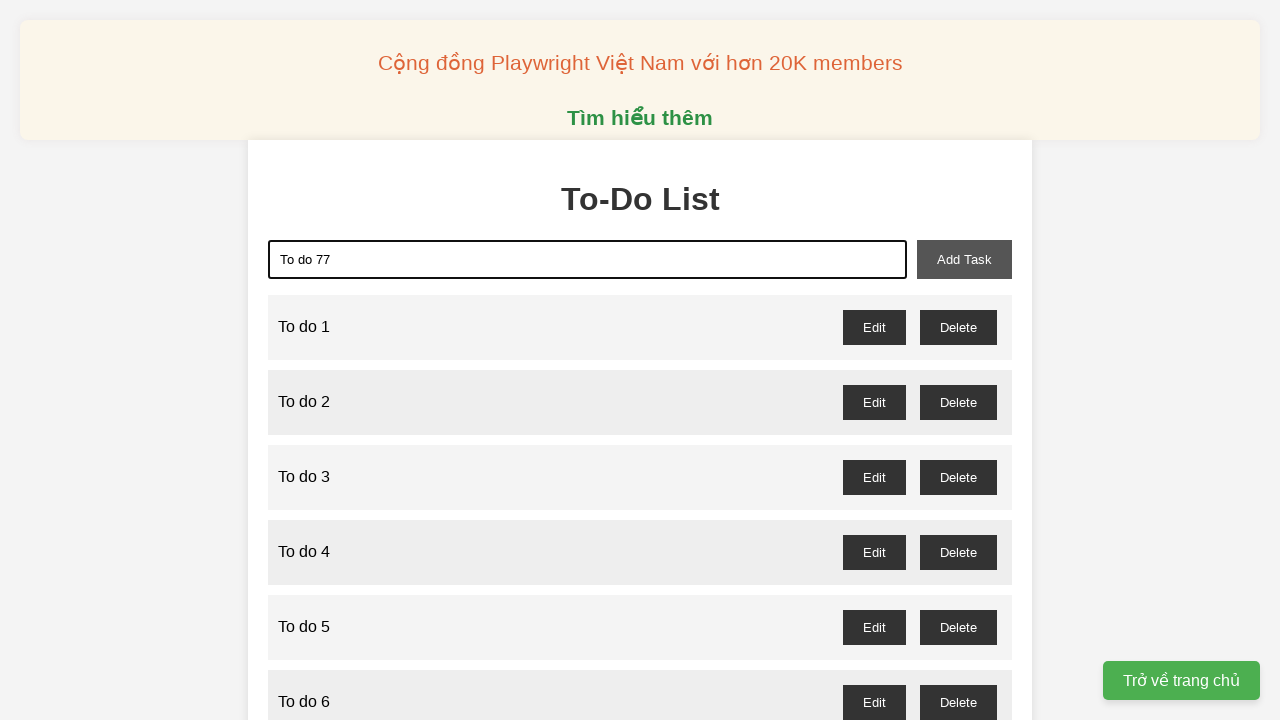

Clicked add task button for task 77 at (964, 259) on xpath=//button[@id='add-task']
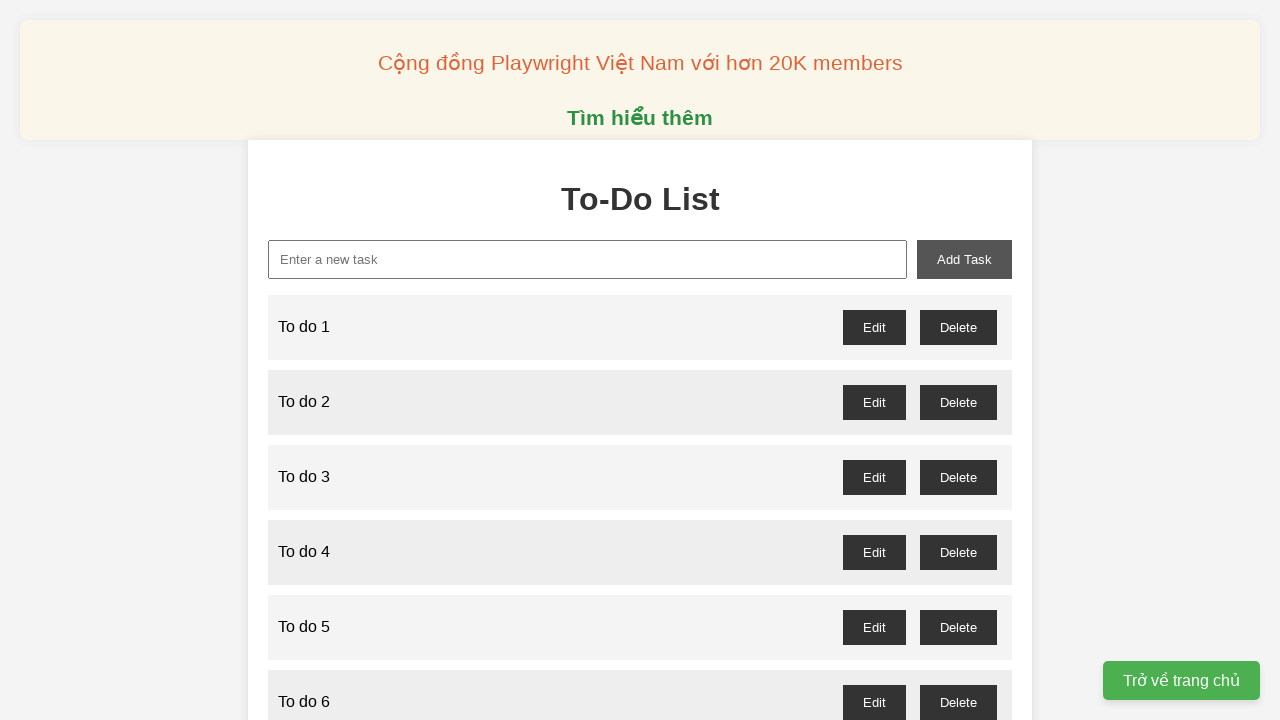

Filled input field with task 'To do 78' on xpath=//input[@id='new-task']
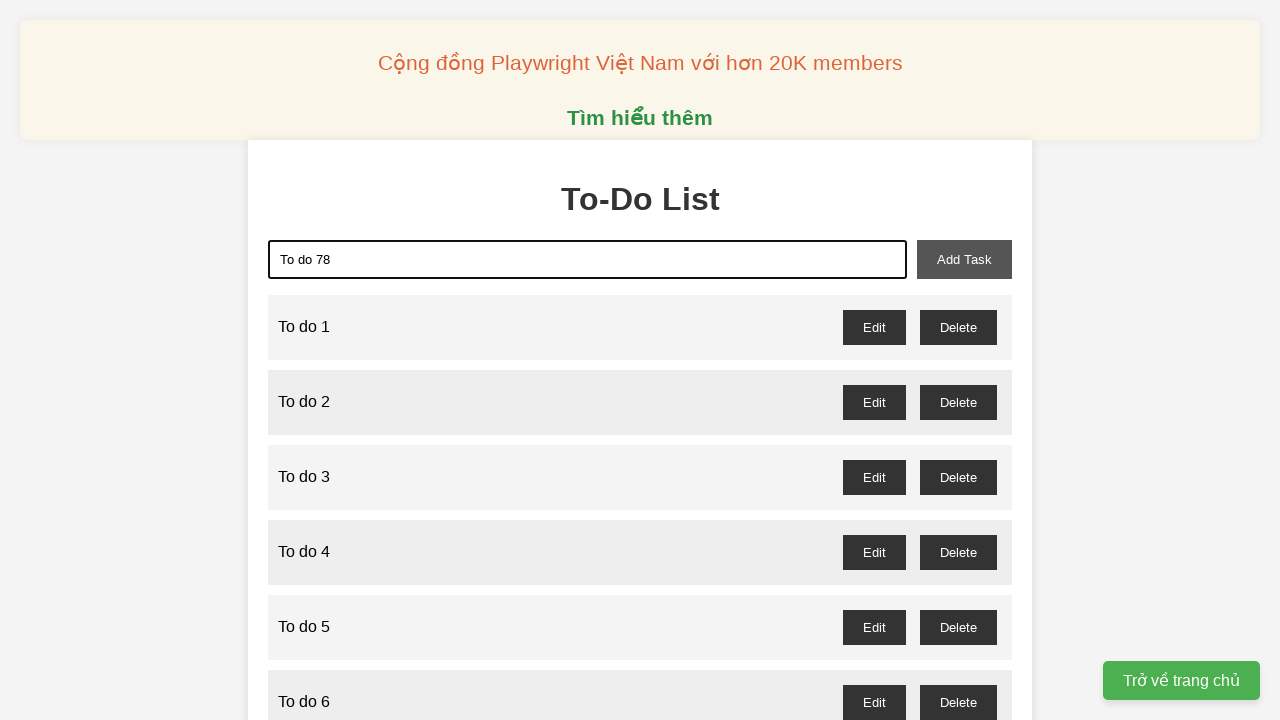

Clicked add task button for task 78 at (964, 259) on xpath=//button[@id='add-task']
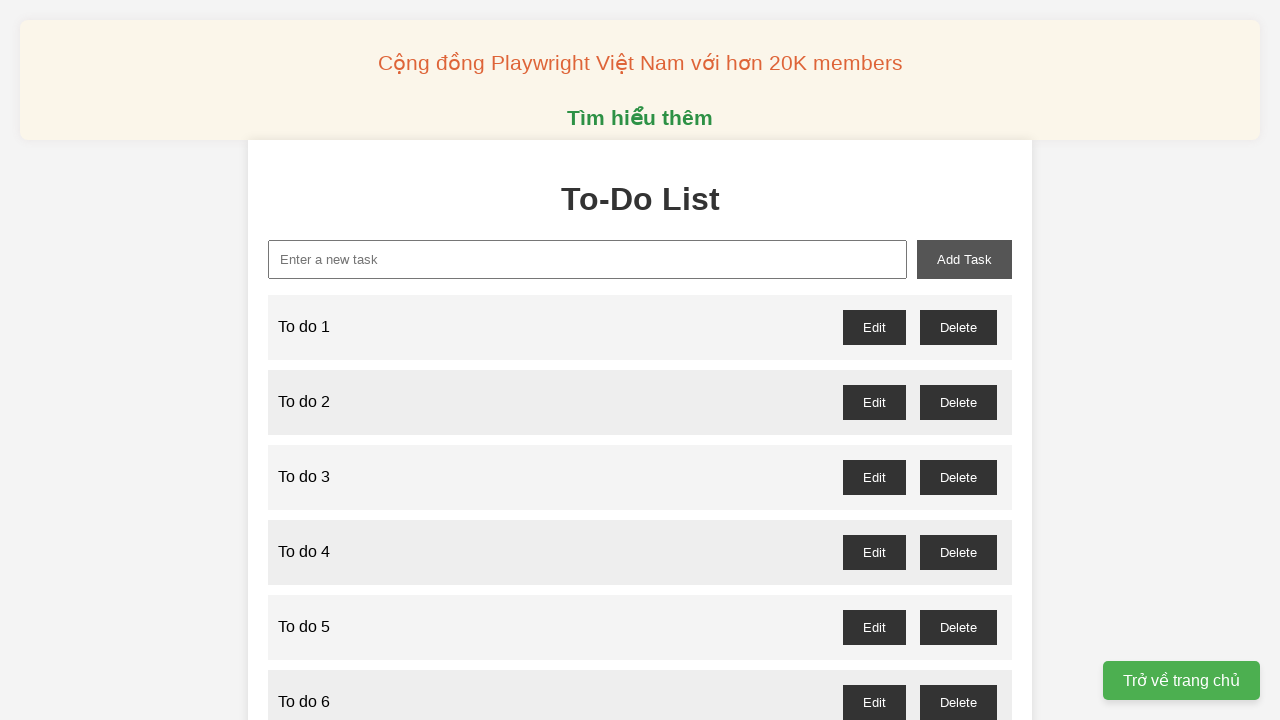

Filled input field with task 'To do 79' on xpath=//input[@id='new-task']
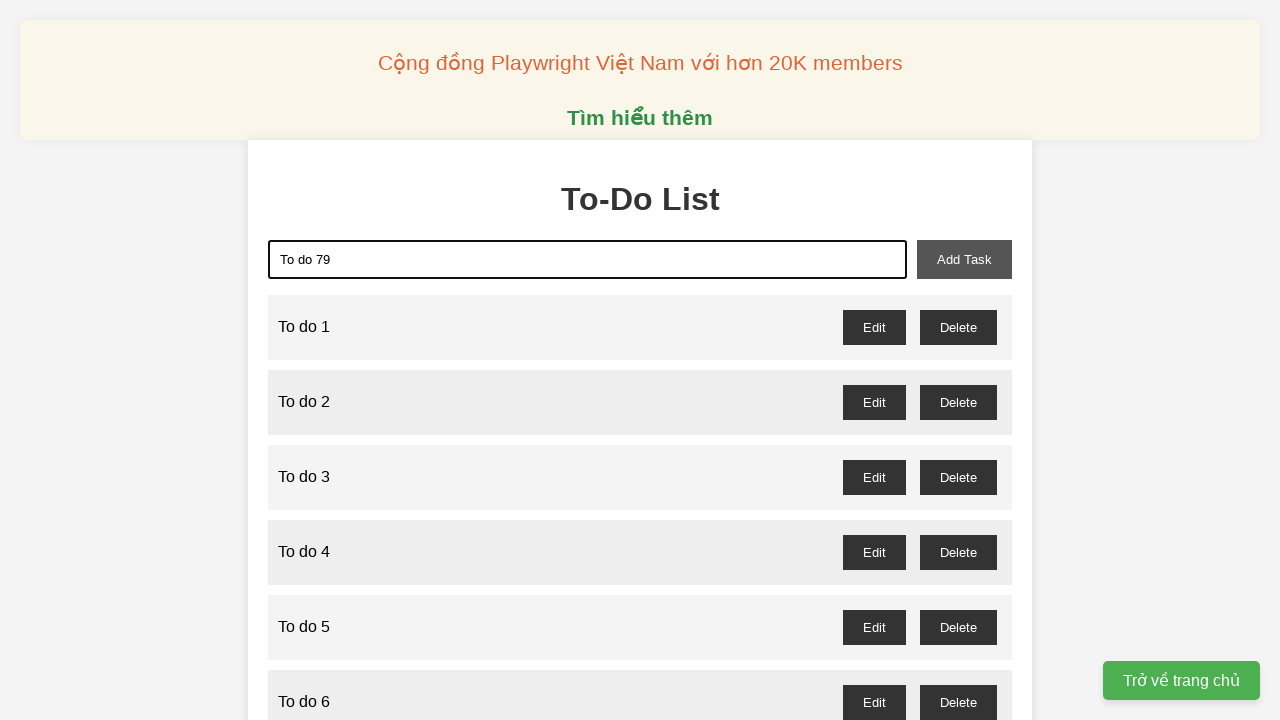

Clicked add task button for task 79 at (964, 259) on xpath=//button[@id='add-task']
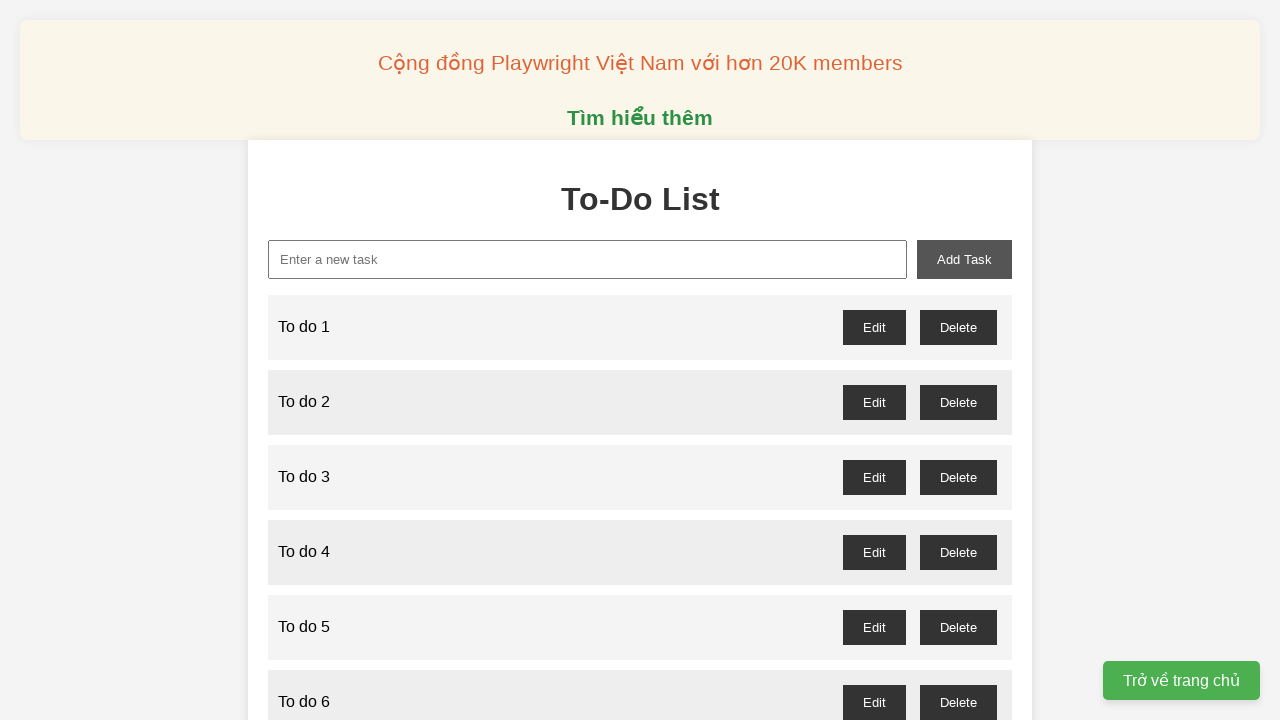

Filled input field with task 'To do 80' on xpath=//input[@id='new-task']
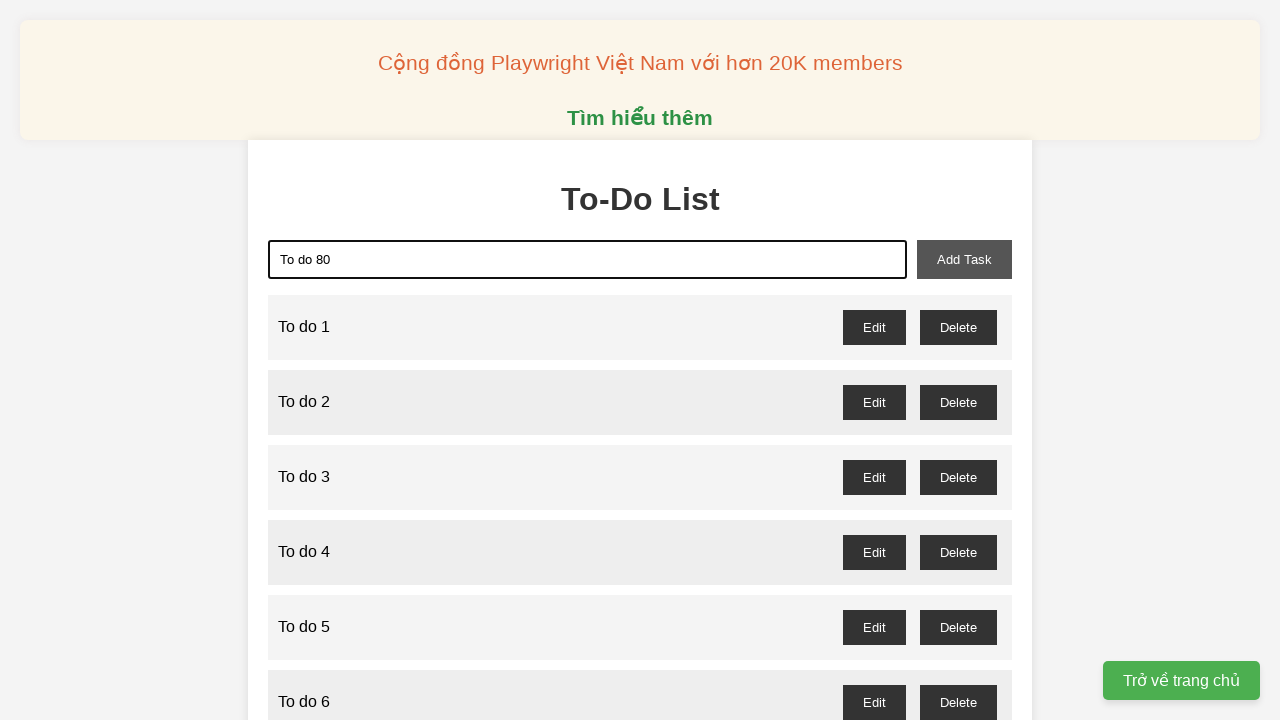

Clicked add task button for task 80 at (964, 259) on xpath=//button[@id='add-task']
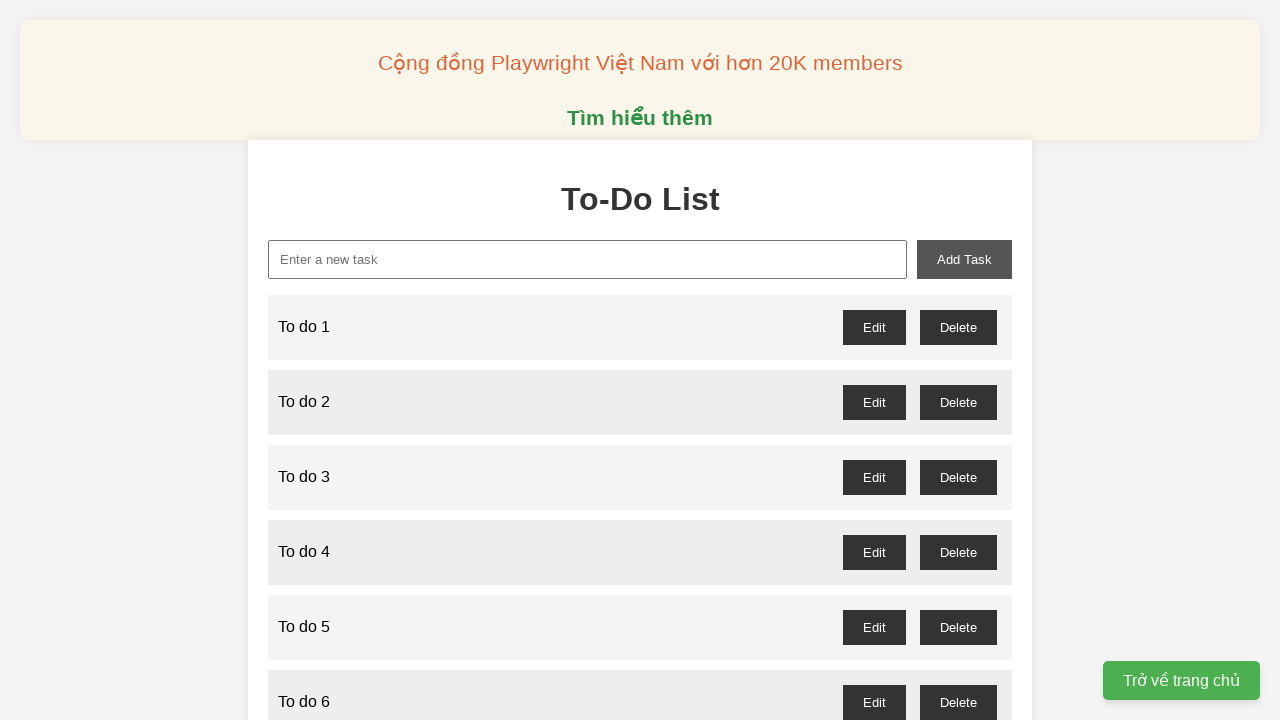

Filled input field with task 'To do 81' on xpath=//input[@id='new-task']
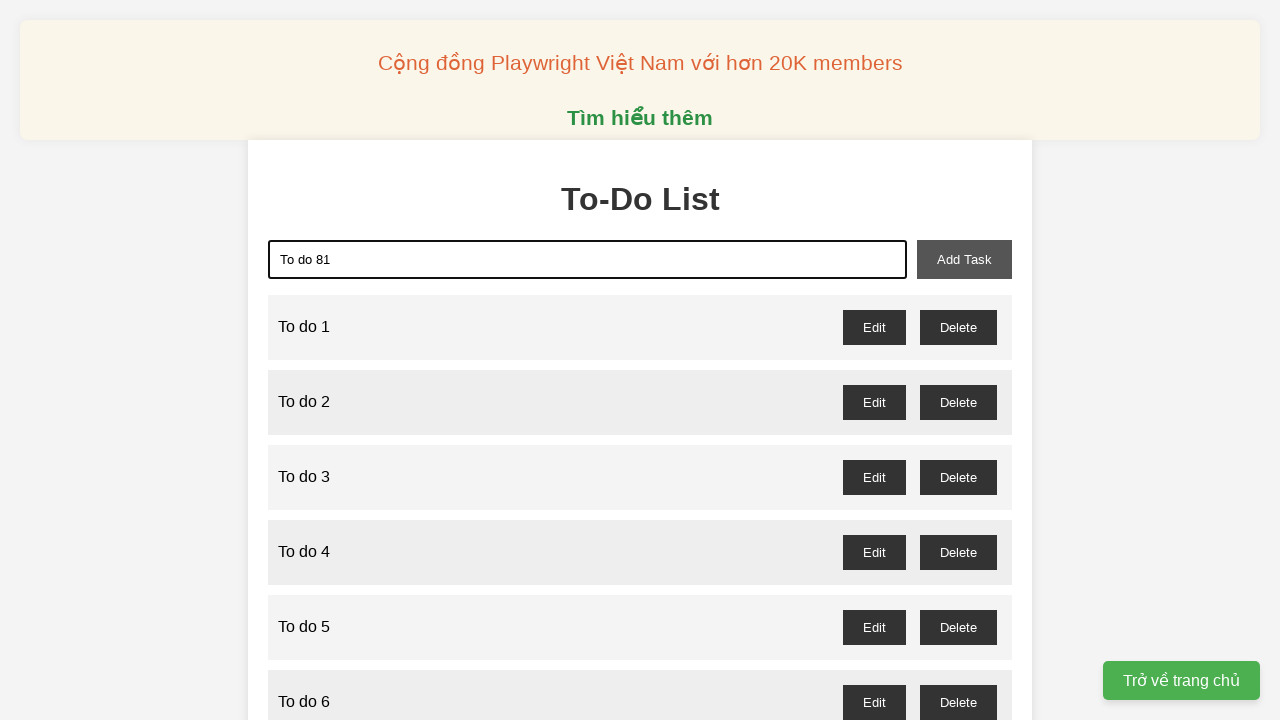

Clicked add task button for task 81 at (964, 259) on xpath=//button[@id='add-task']
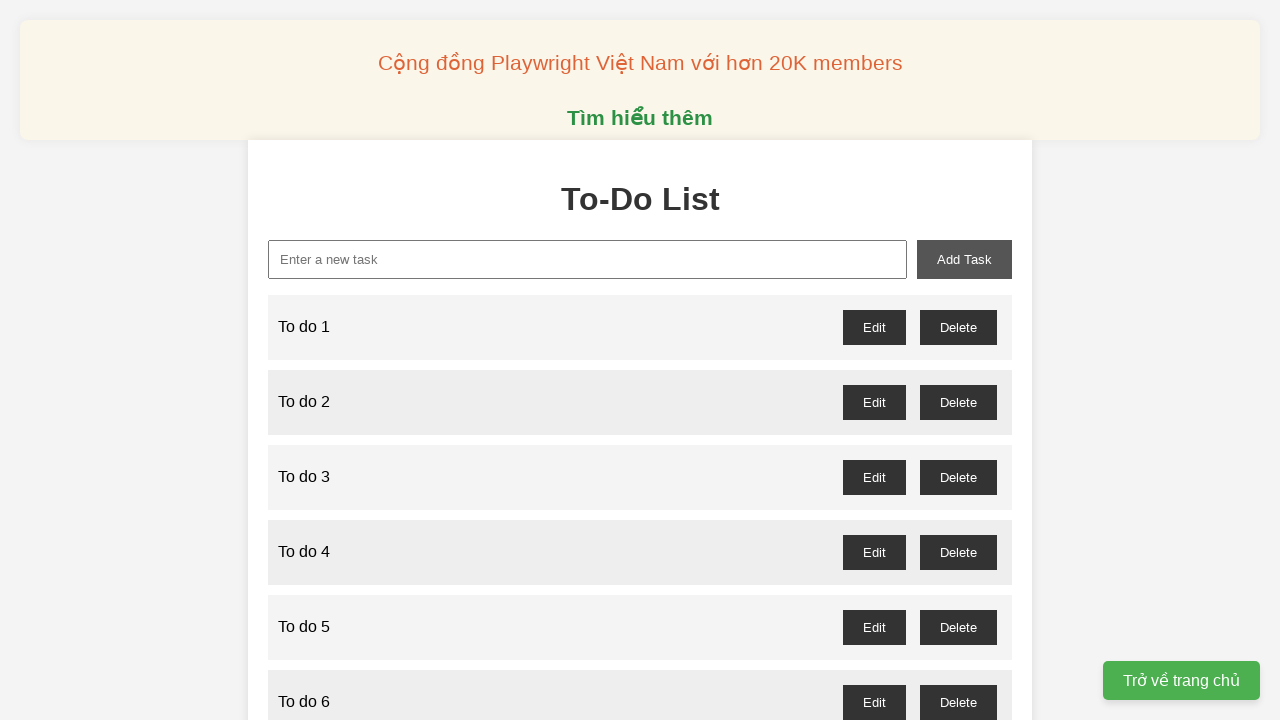

Filled input field with task 'To do 82' on xpath=//input[@id='new-task']
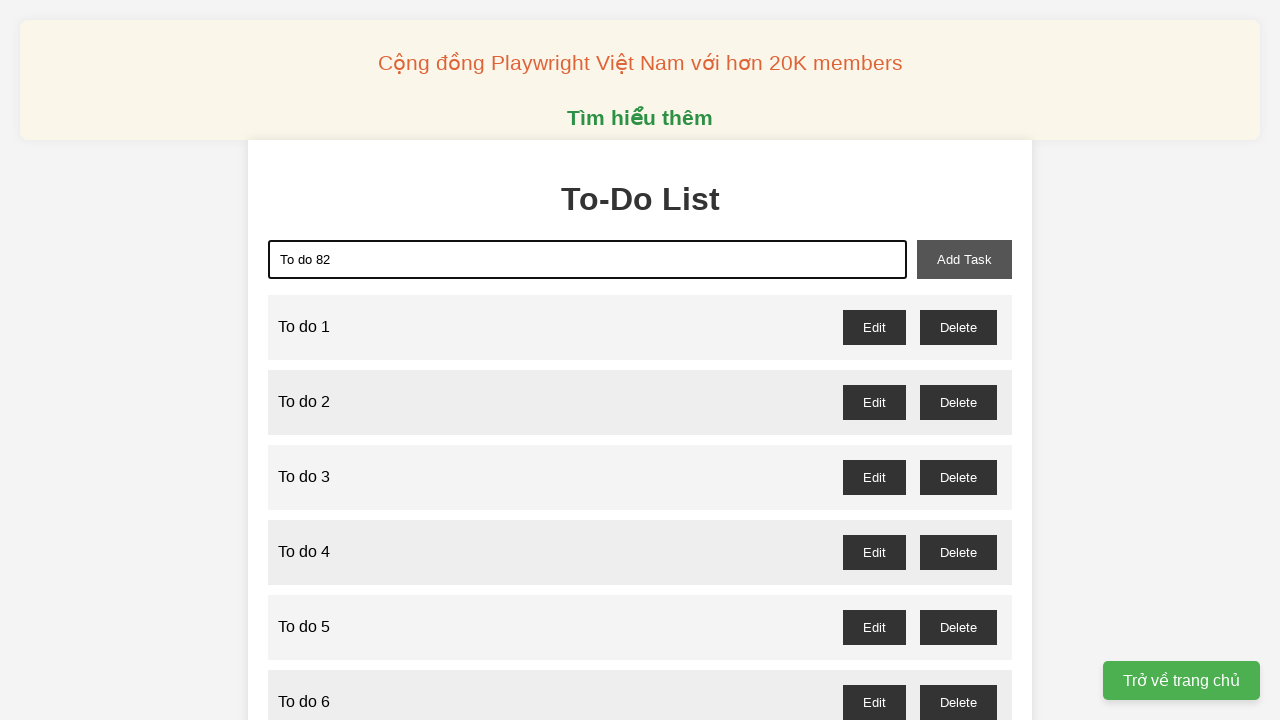

Clicked add task button for task 82 at (964, 259) on xpath=//button[@id='add-task']
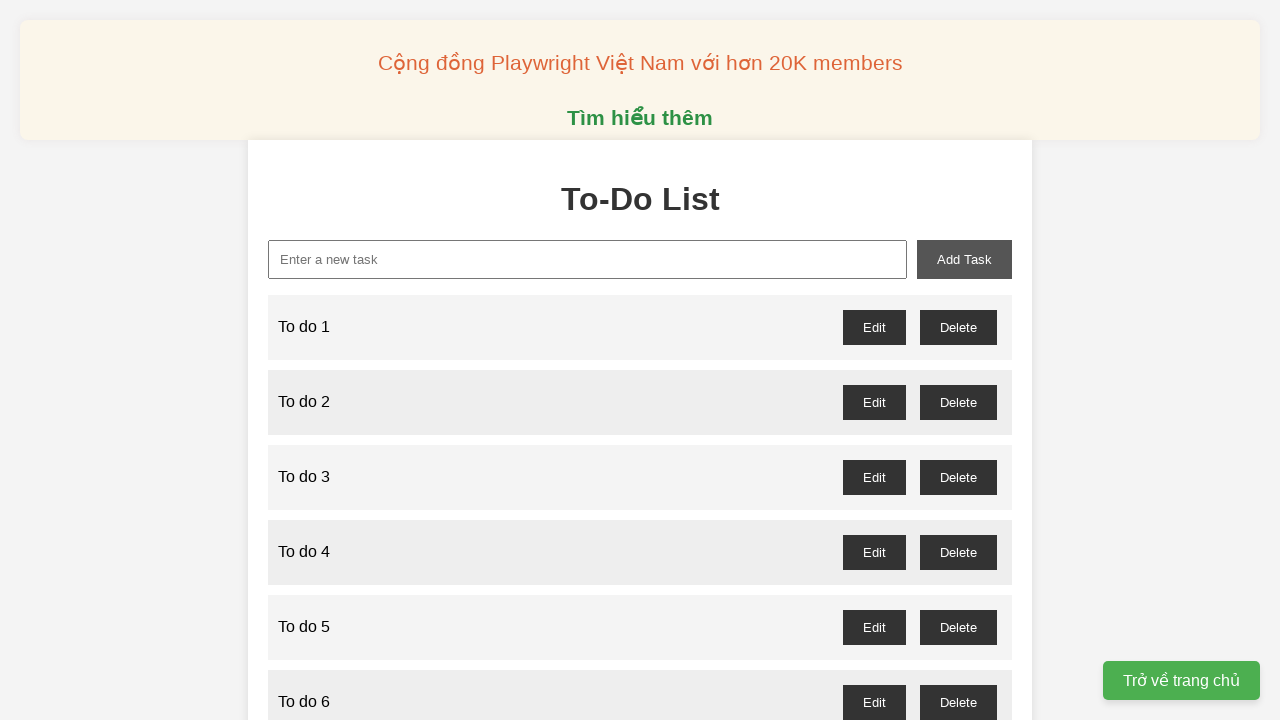

Filled input field with task 'To do 83' on xpath=//input[@id='new-task']
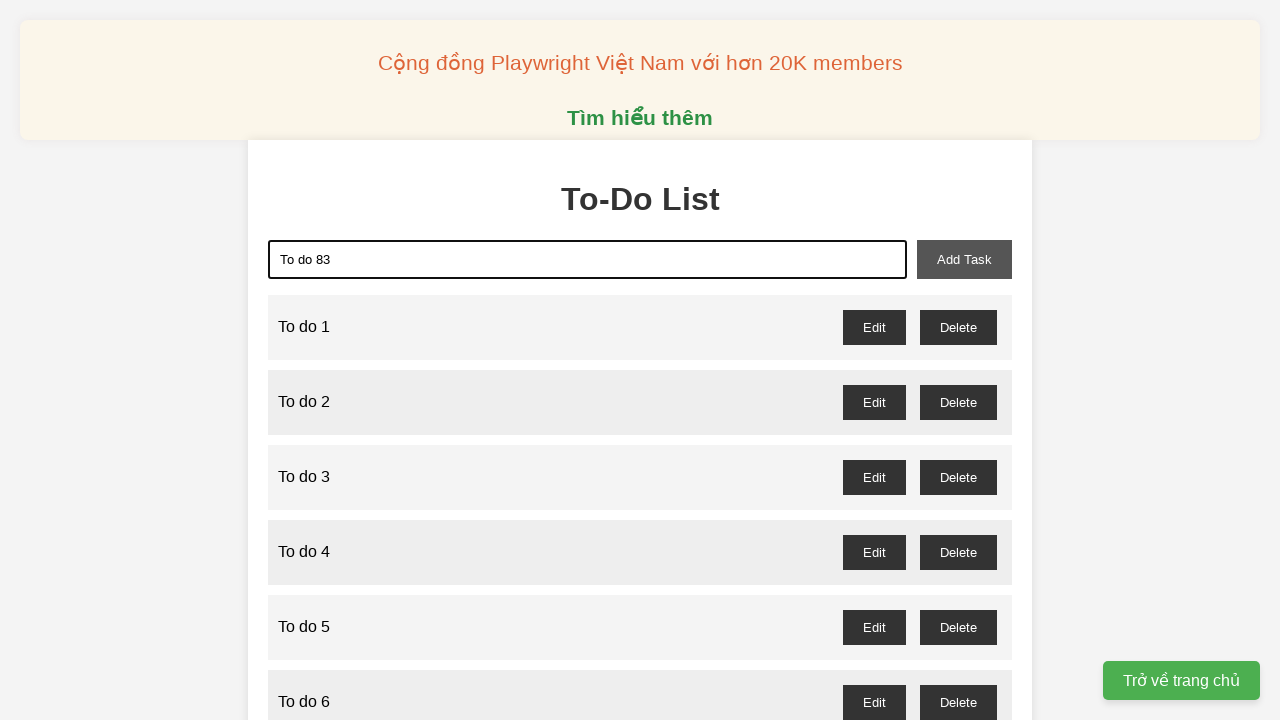

Clicked add task button for task 83 at (964, 259) on xpath=//button[@id='add-task']
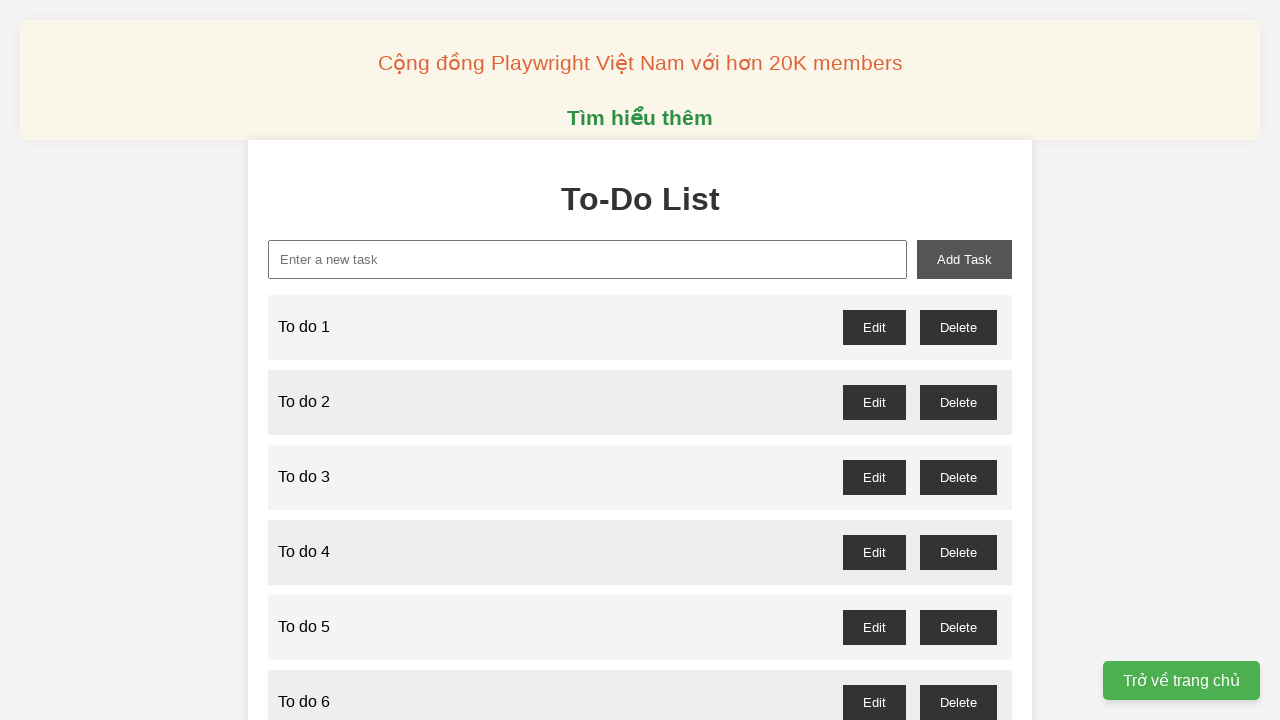

Filled input field with task 'To do 84' on xpath=//input[@id='new-task']
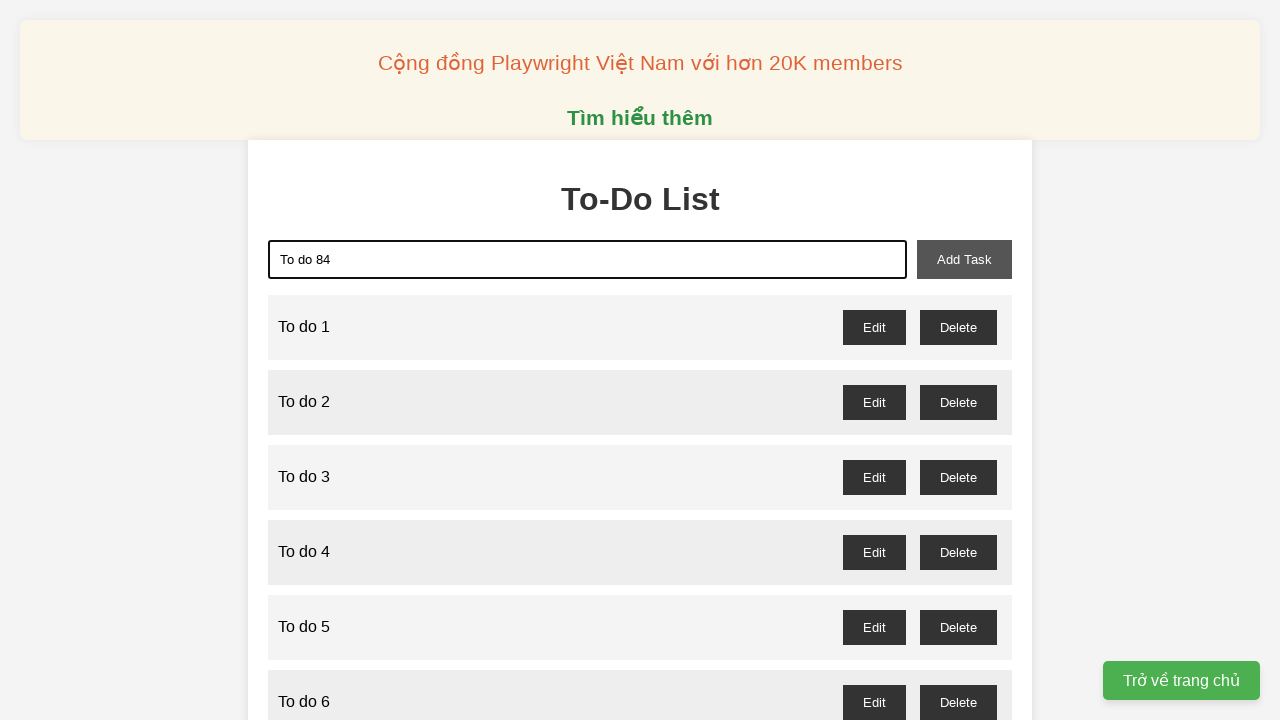

Clicked add task button for task 84 at (964, 259) on xpath=//button[@id='add-task']
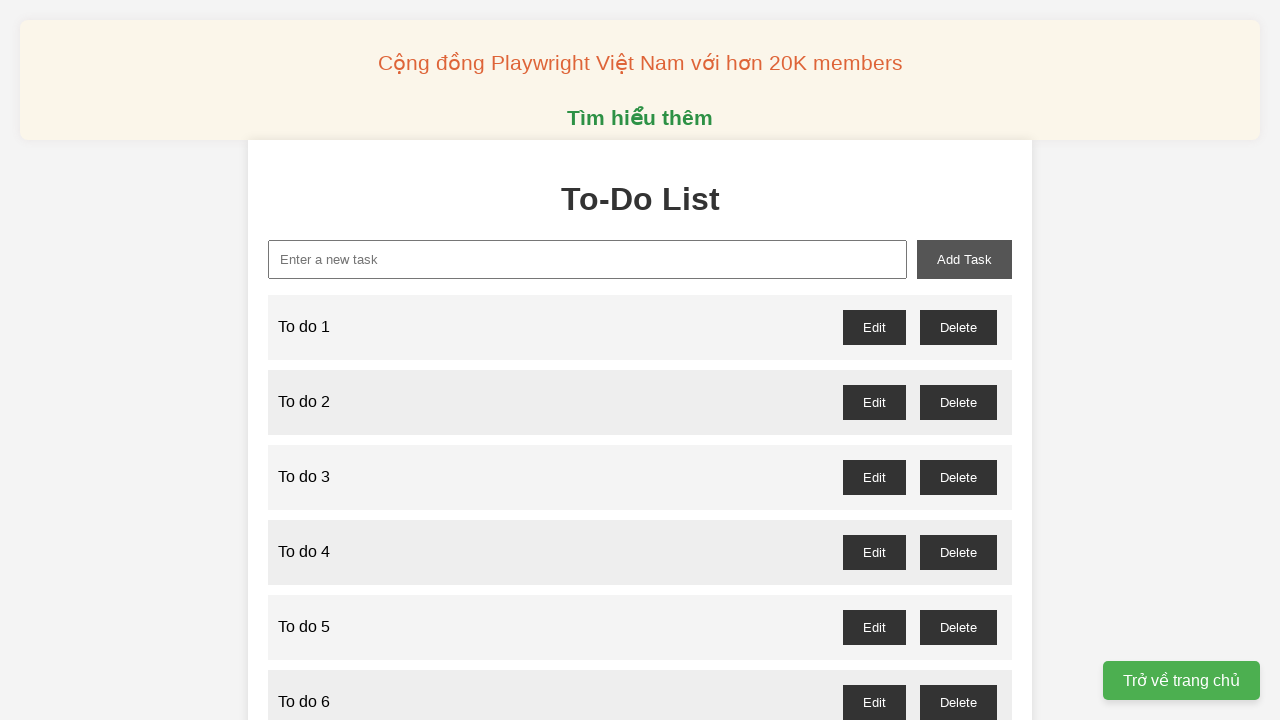

Filled input field with task 'To do 85' on xpath=//input[@id='new-task']
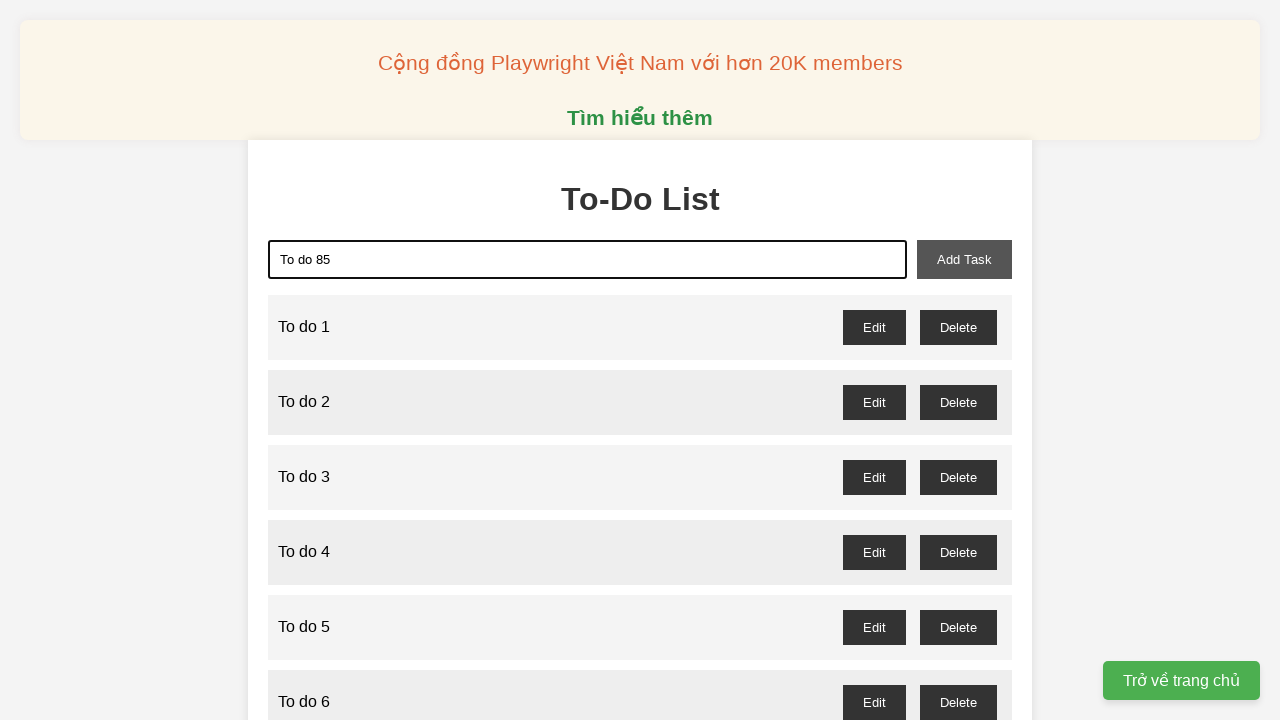

Clicked add task button for task 85 at (964, 259) on xpath=//button[@id='add-task']
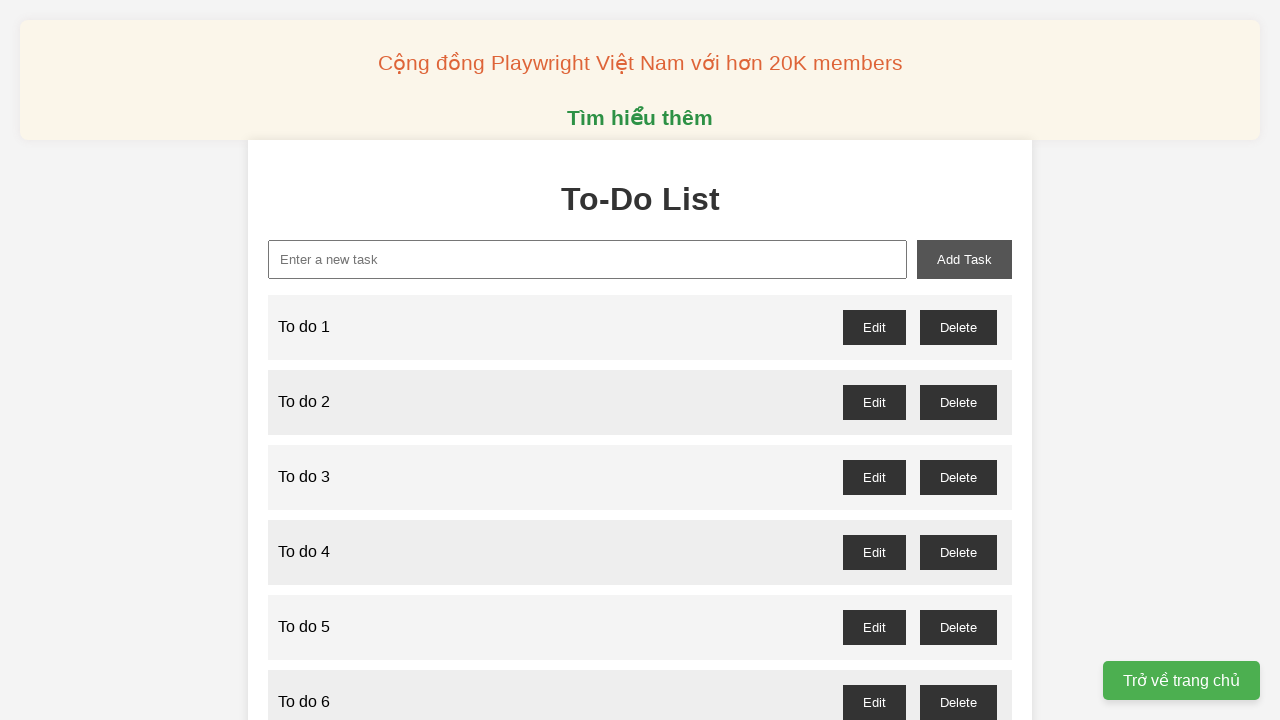

Filled input field with task 'To do 86' on xpath=//input[@id='new-task']
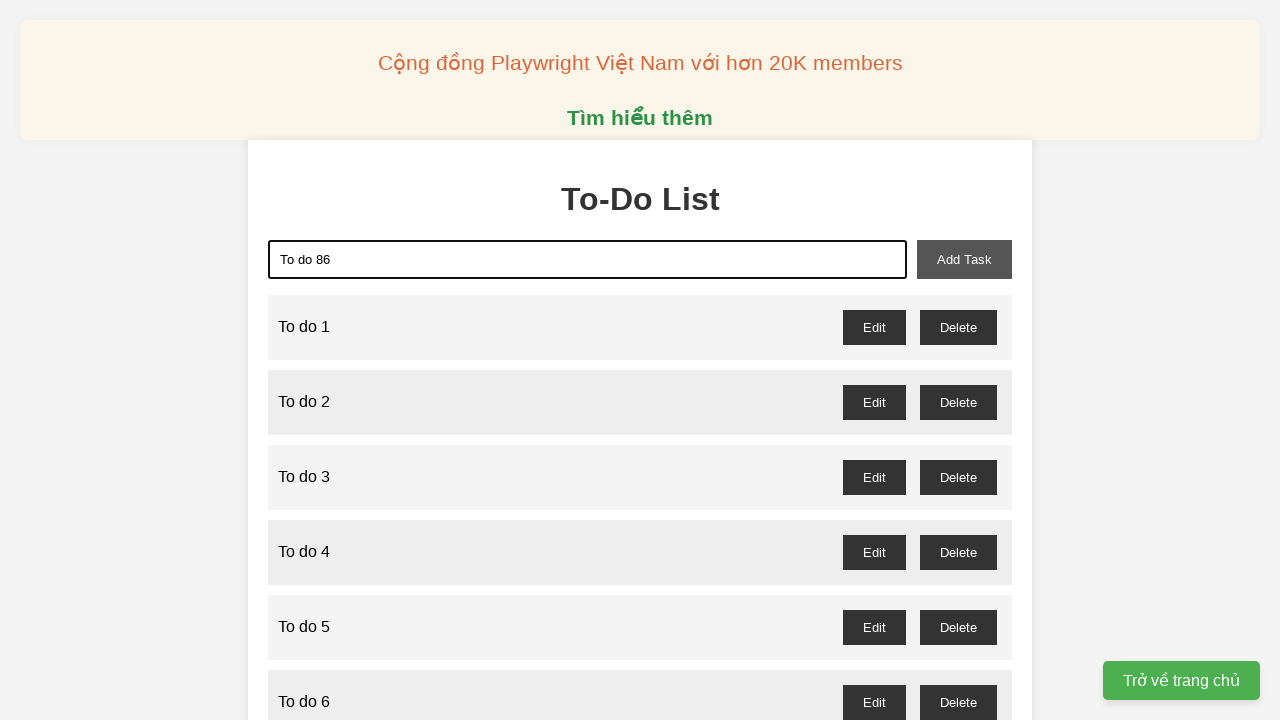

Clicked add task button for task 86 at (964, 259) on xpath=//button[@id='add-task']
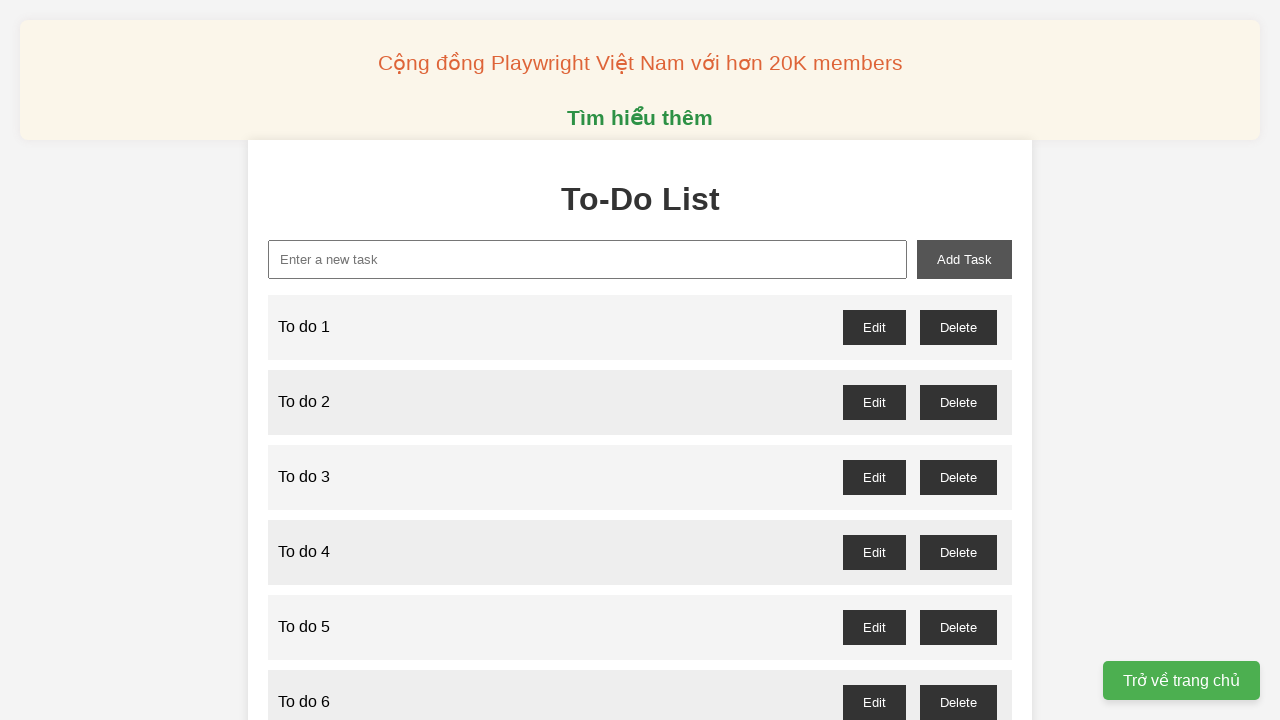

Filled input field with task 'To do 87' on xpath=//input[@id='new-task']
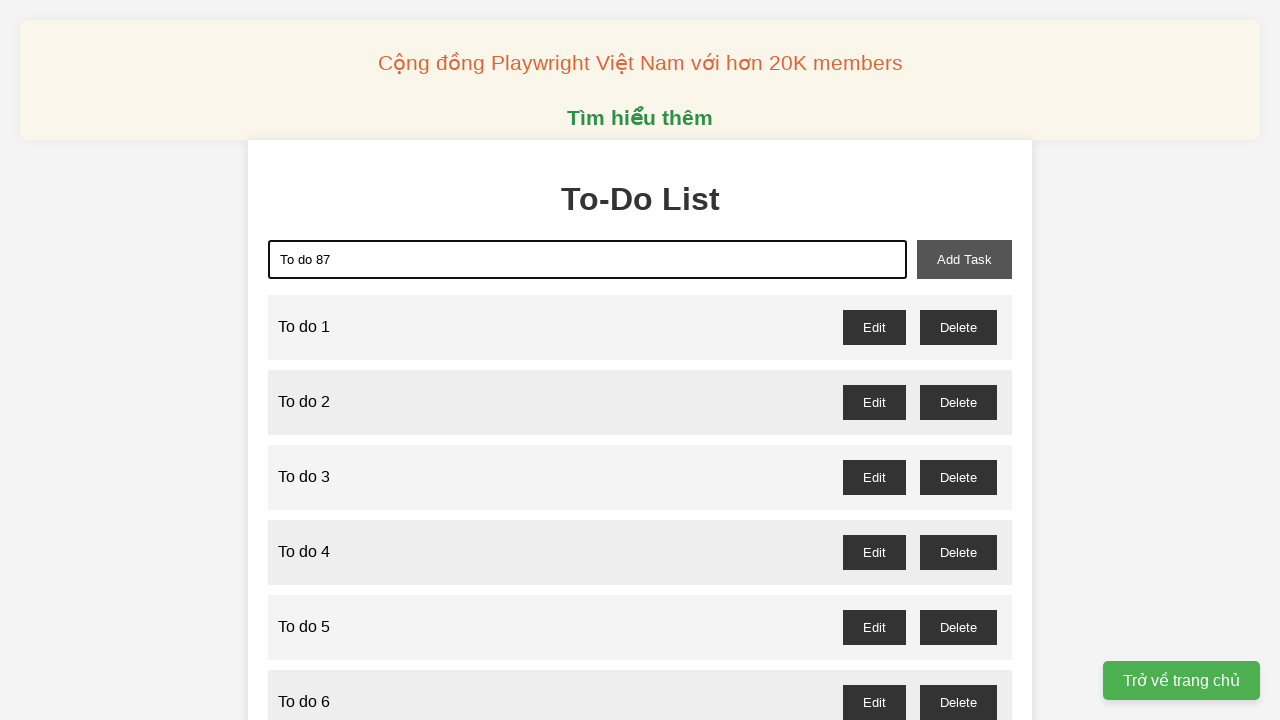

Clicked add task button for task 87 at (964, 259) on xpath=//button[@id='add-task']
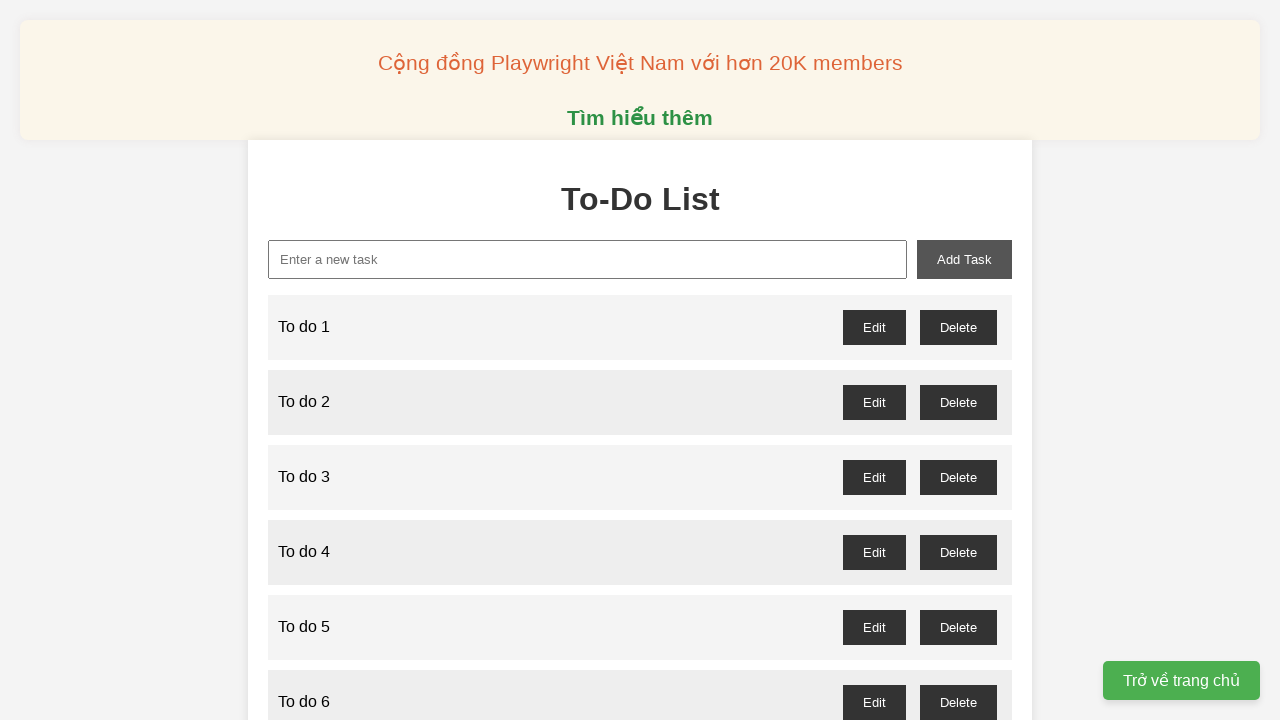

Filled input field with task 'To do 88' on xpath=//input[@id='new-task']
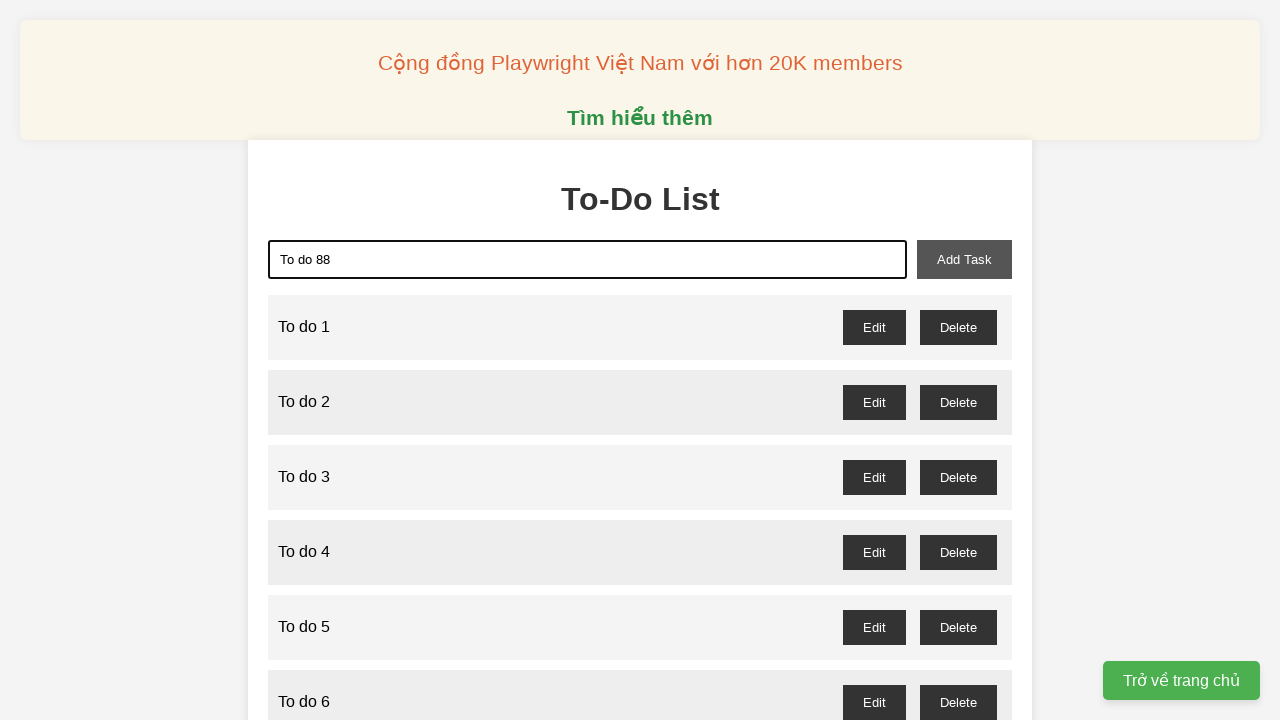

Clicked add task button for task 88 at (964, 259) on xpath=//button[@id='add-task']
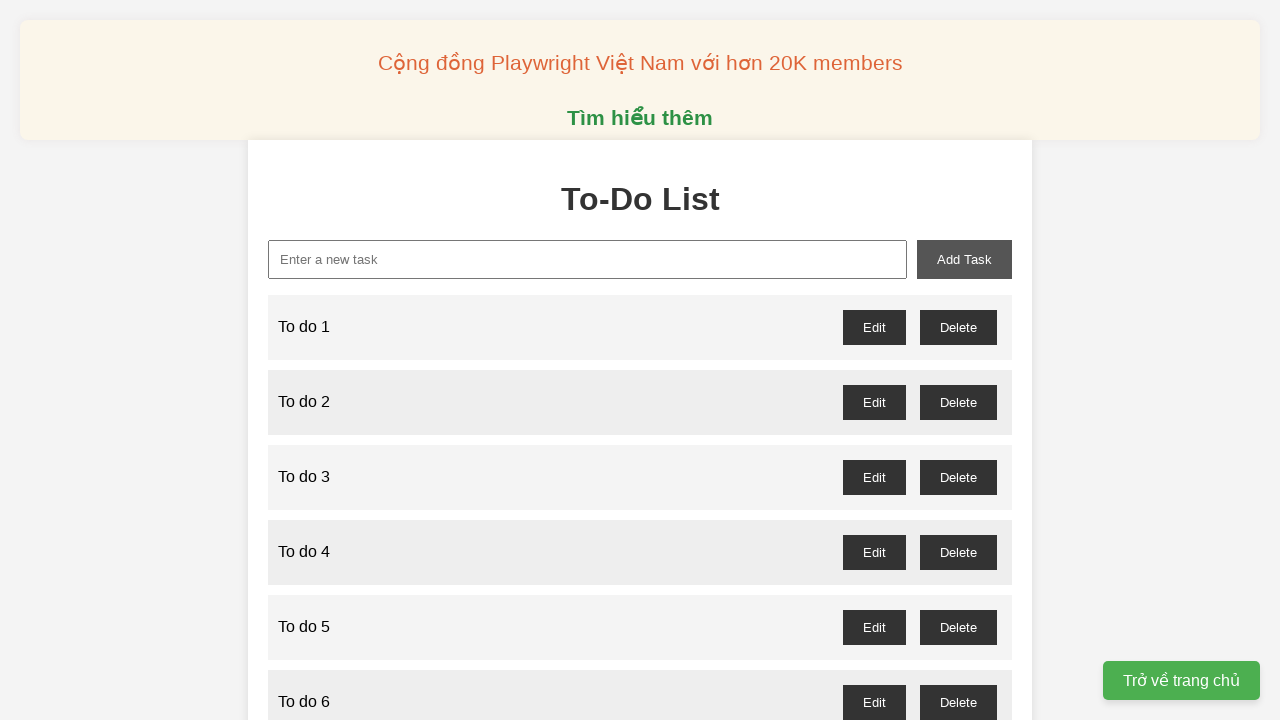

Filled input field with task 'To do 89' on xpath=//input[@id='new-task']
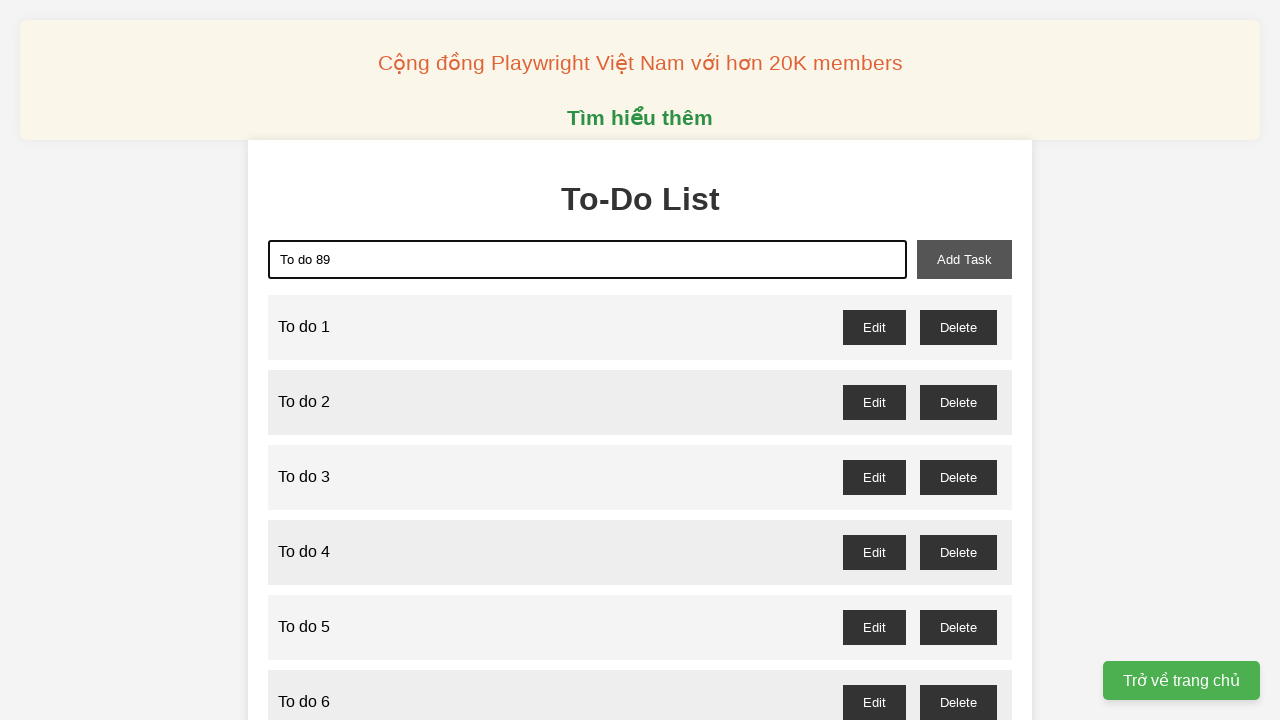

Clicked add task button for task 89 at (964, 259) on xpath=//button[@id='add-task']
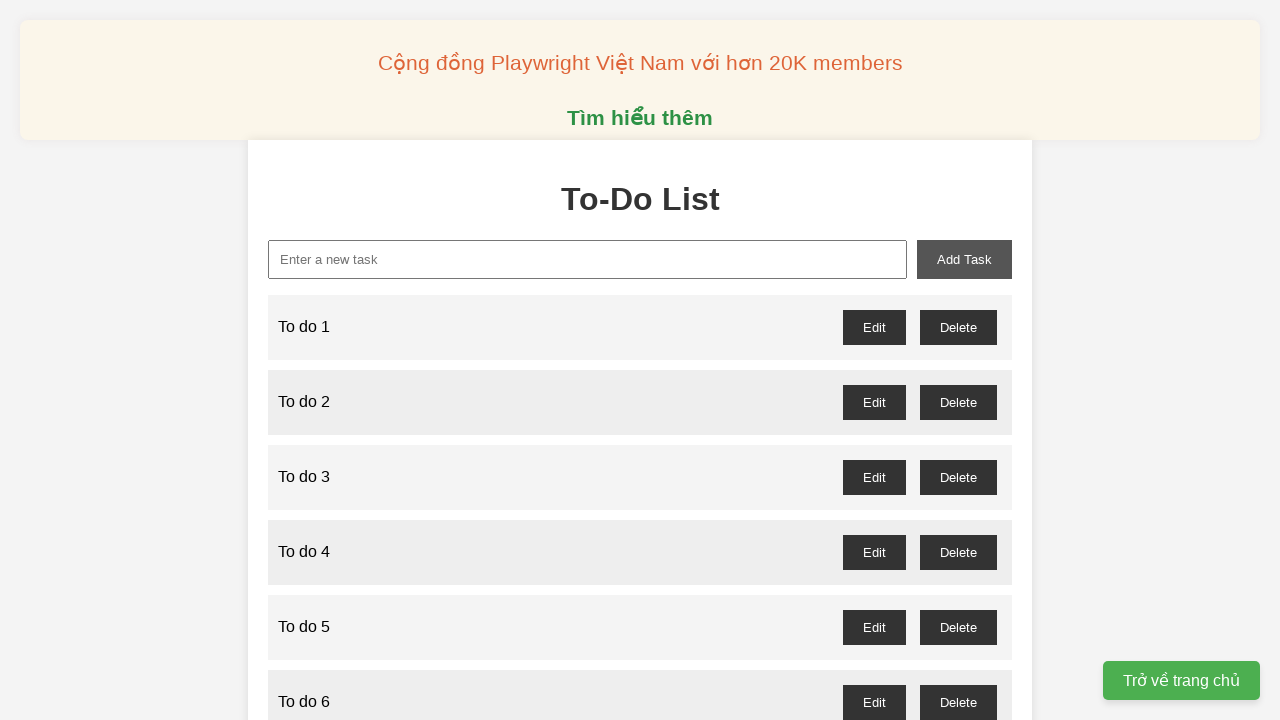

Filled input field with task 'To do 90' on xpath=//input[@id='new-task']
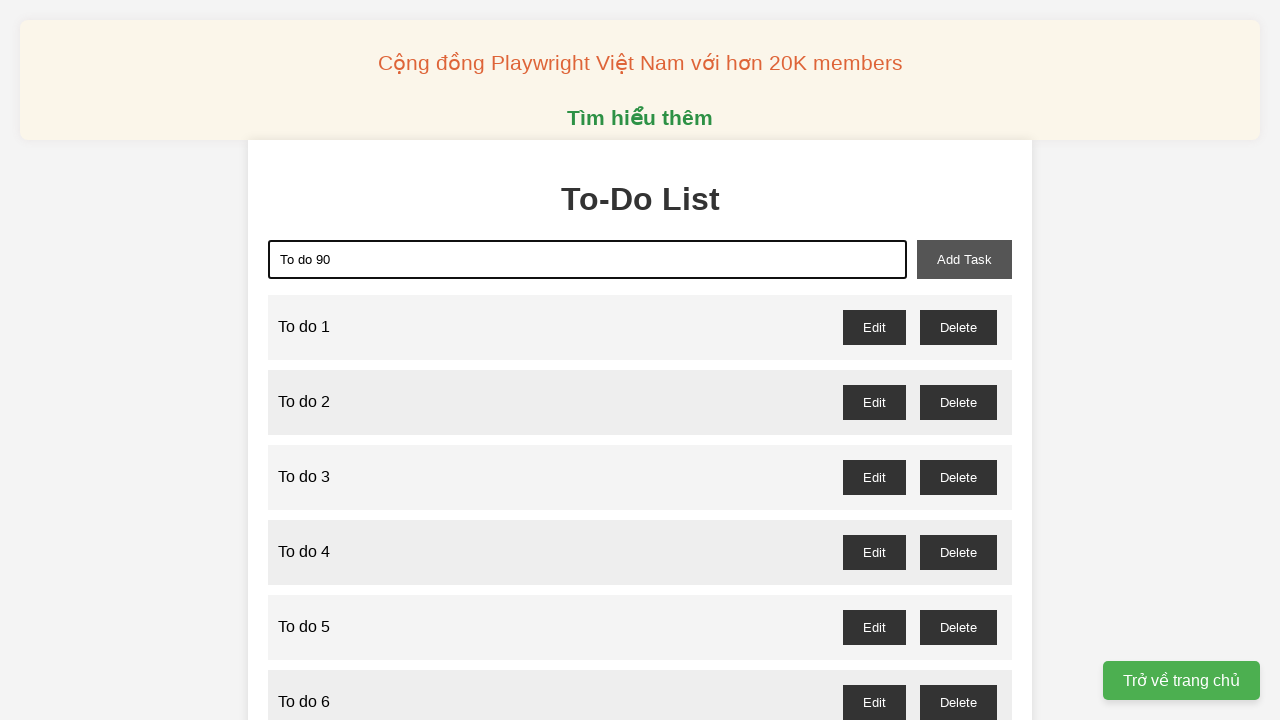

Clicked add task button for task 90 at (964, 259) on xpath=//button[@id='add-task']
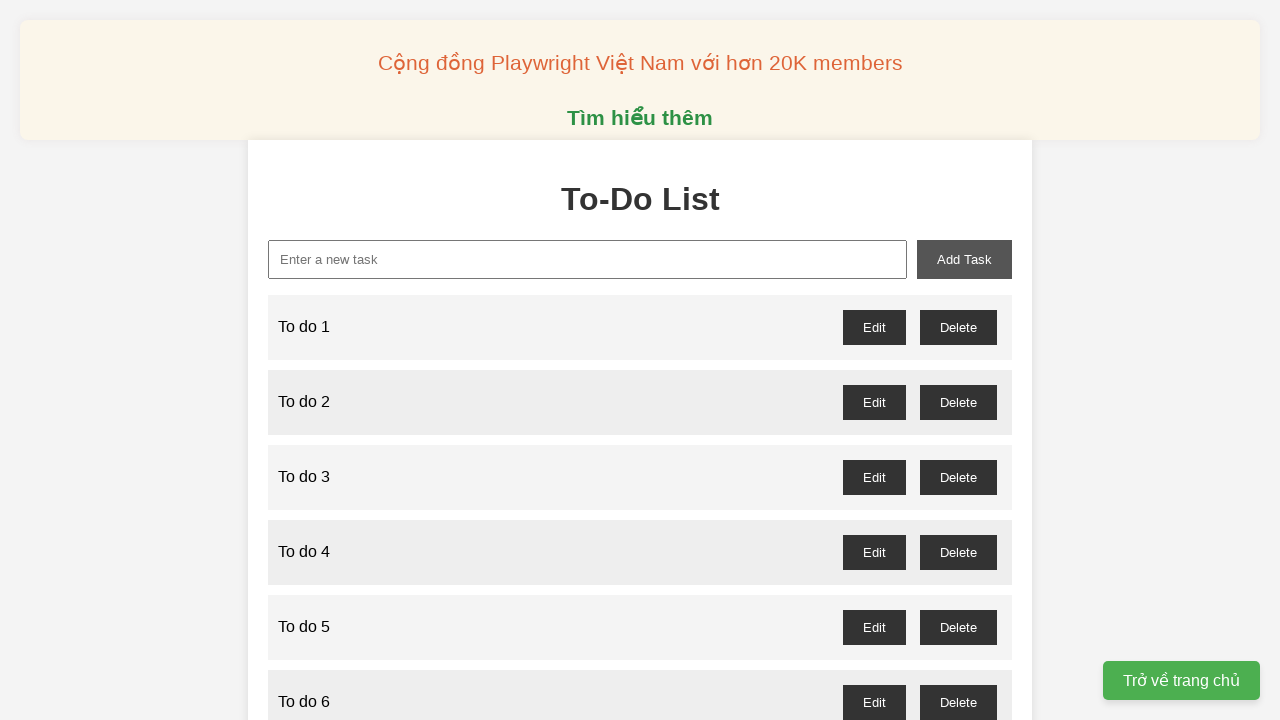

Filled input field with task 'To do 91' on xpath=//input[@id='new-task']
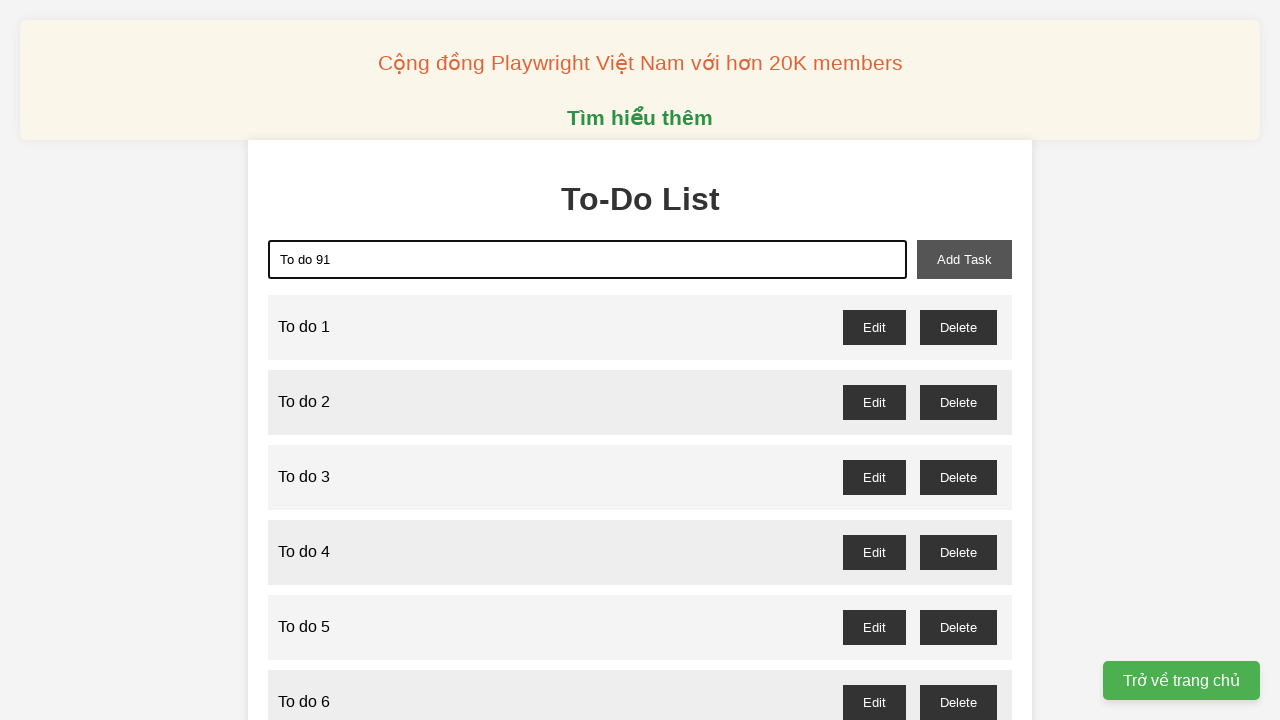

Clicked add task button for task 91 at (964, 259) on xpath=//button[@id='add-task']
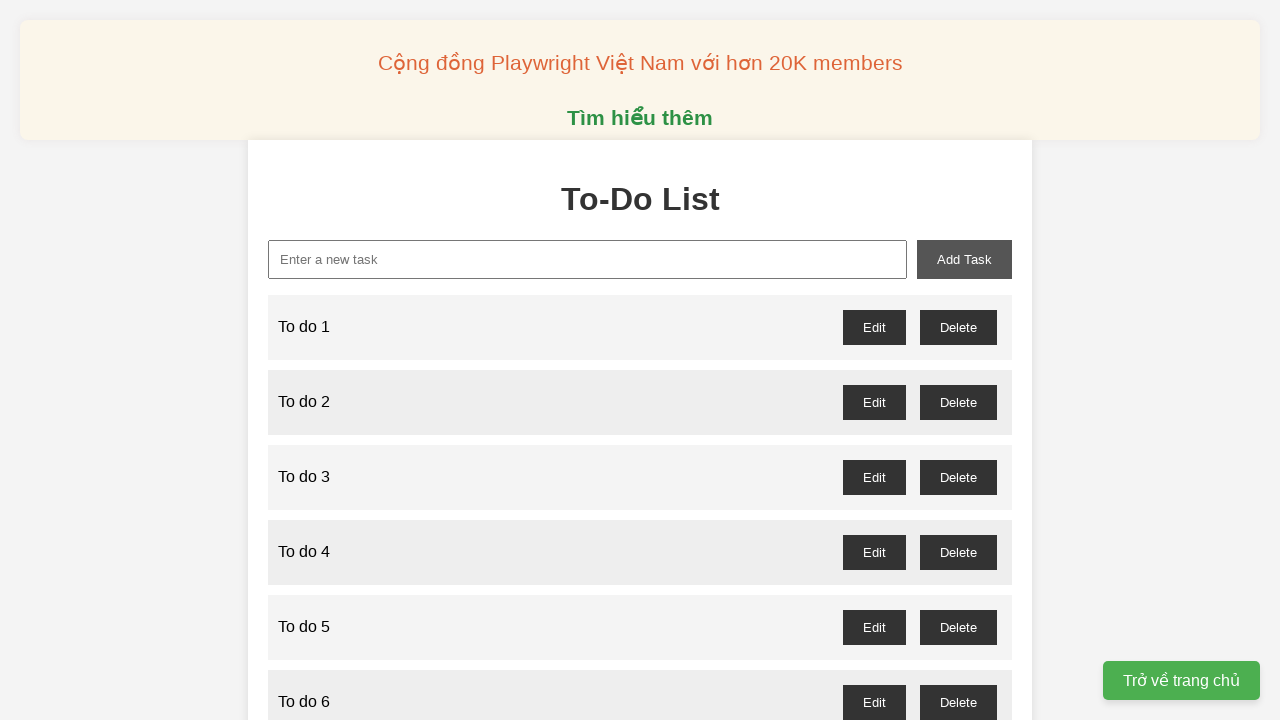

Filled input field with task 'To do 92' on xpath=//input[@id='new-task']
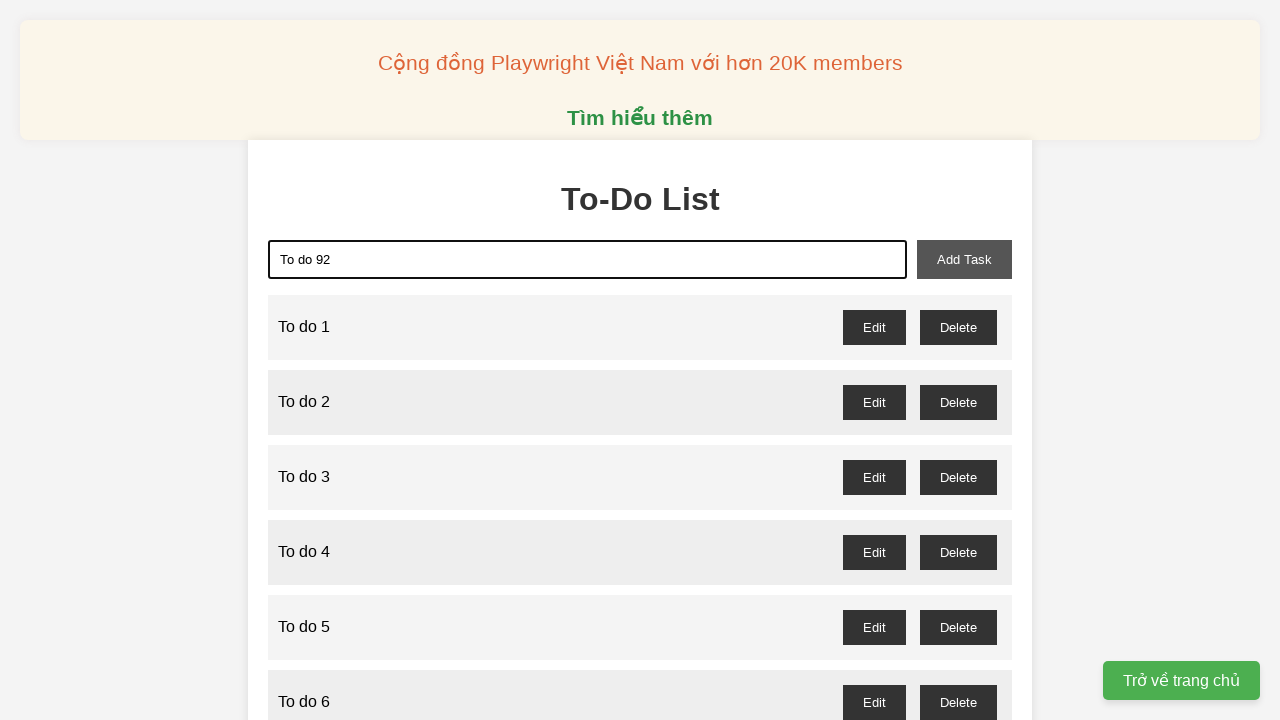

Clicked add task button for task 92 at (964, 259) on xpath=//button[@id='add-task']
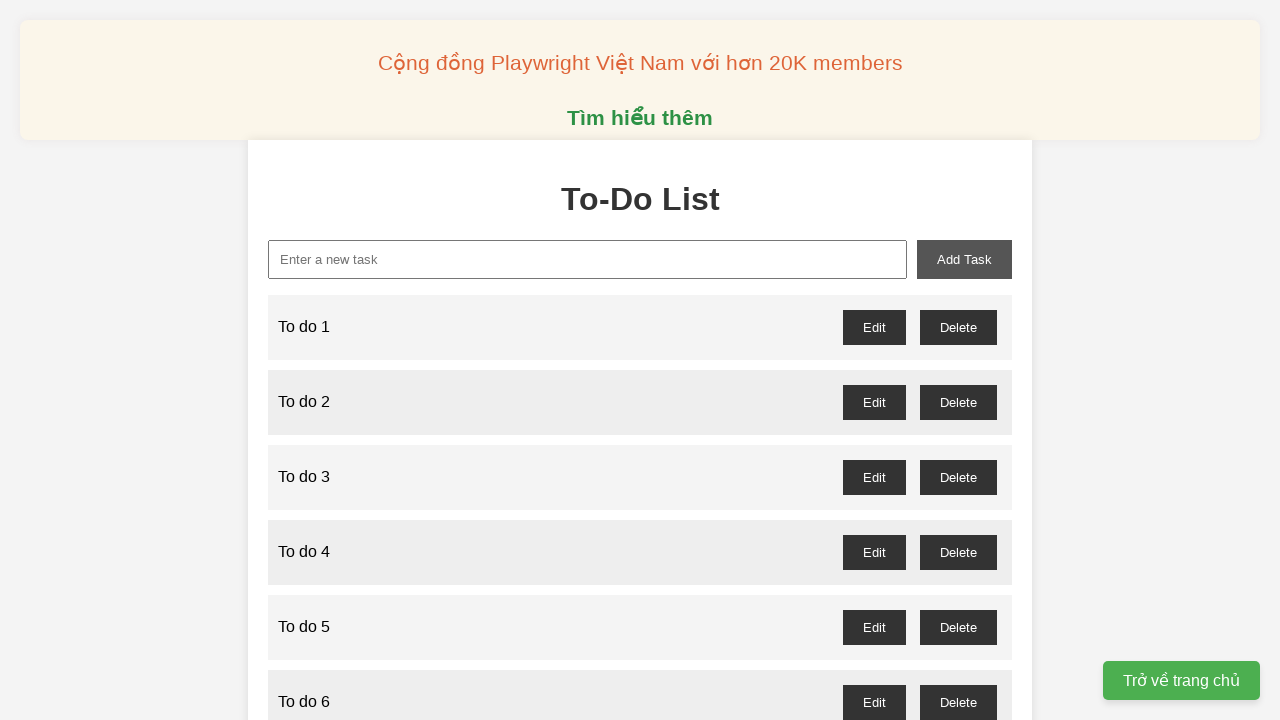

Filled input field with task 'To do 93' on xpath=//input[@id='new-task']
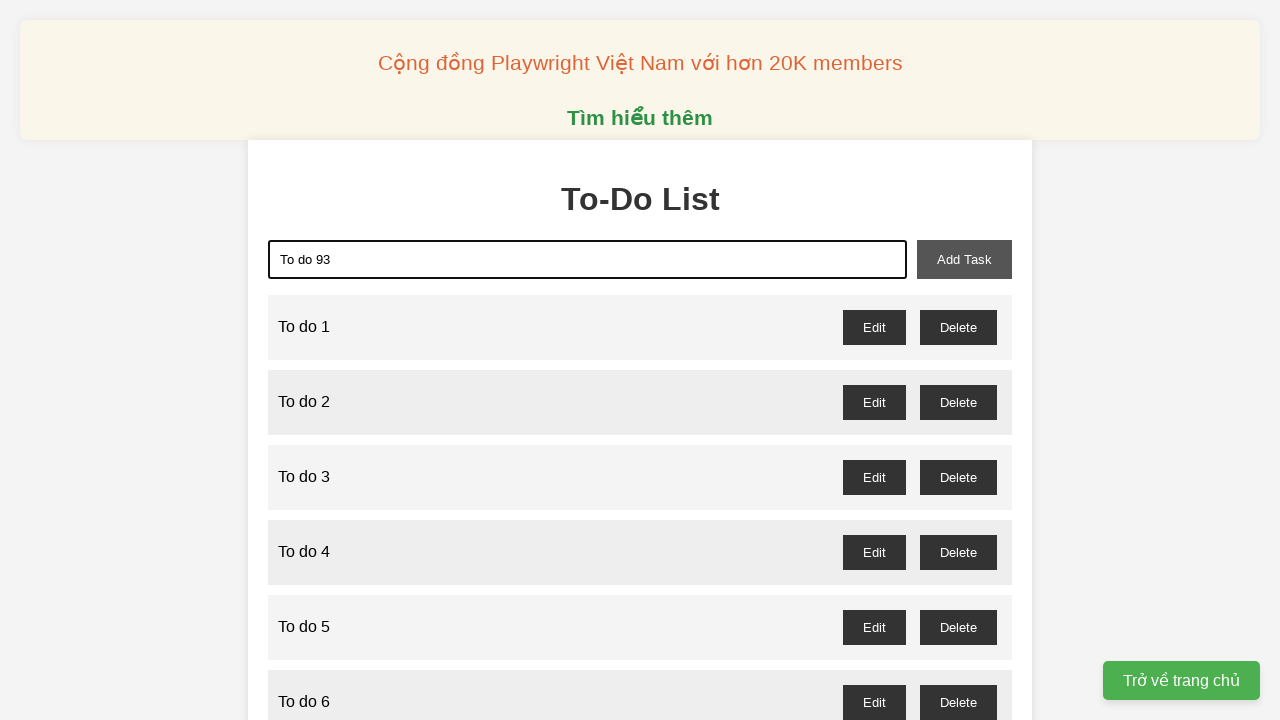

Clicked add task button for task 93 at (964, 259) on xpath=//button[@id='add-task']
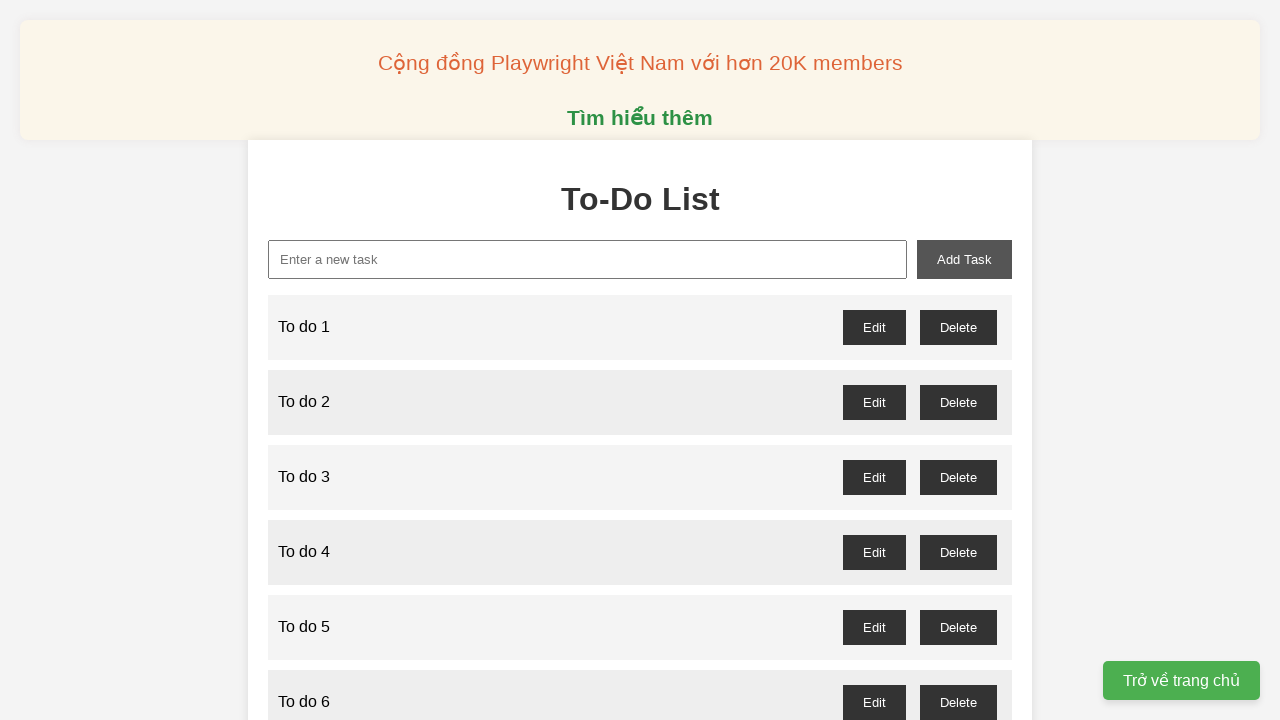

Filled input field with task 'To do 94' on xpath=//input[@id='new-task']
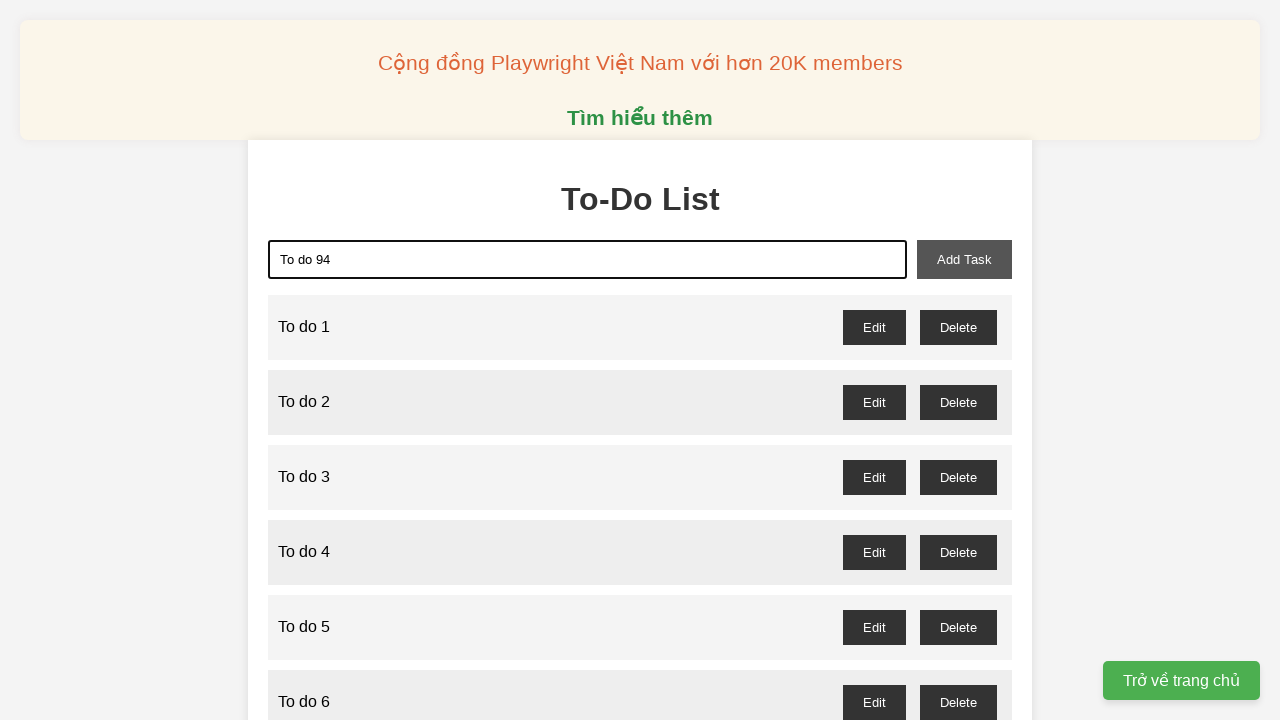

Clicked add task button for task 94 at (964, 259) on xpath=//button[@id='add-task']
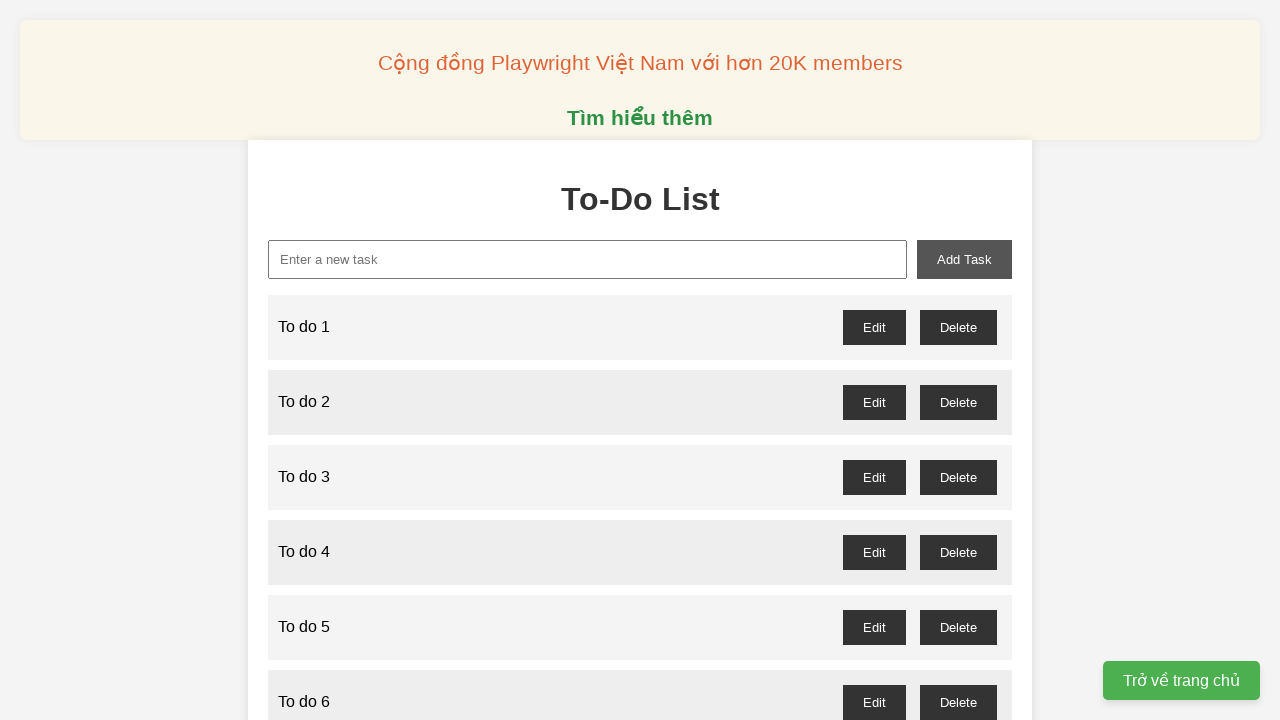

Filled input field with task 'To do 95' on xpath=//input[@id='new-task']
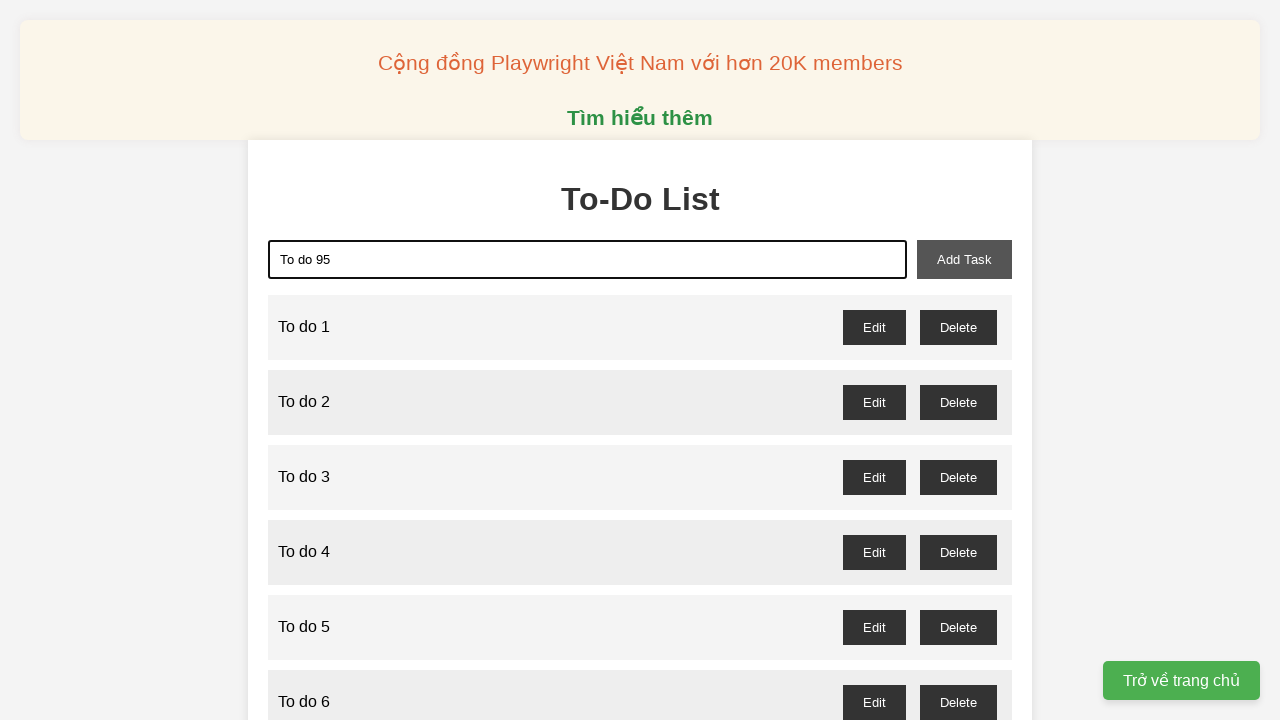

Clicked add task button for task 95 at (964, 259) on xpath=//button[@id='add-task']
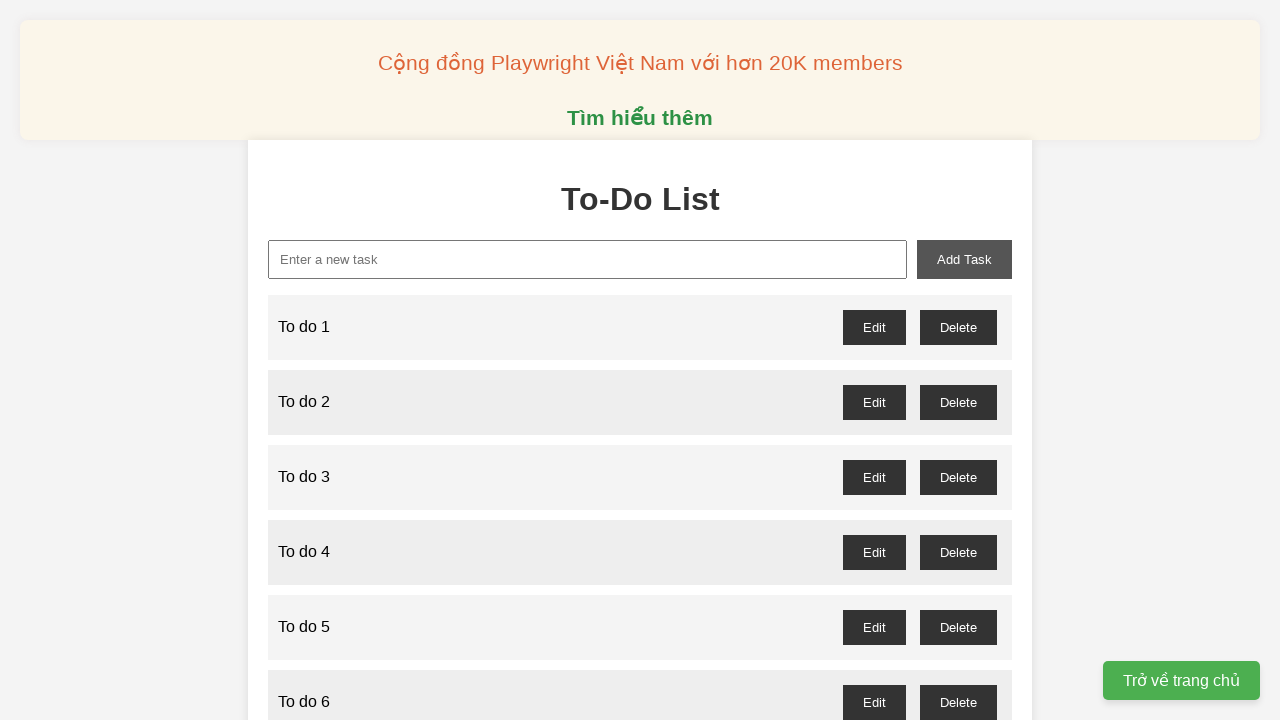

Filled input field with task 'To do 96' on xpath=//input[@id='new-task']
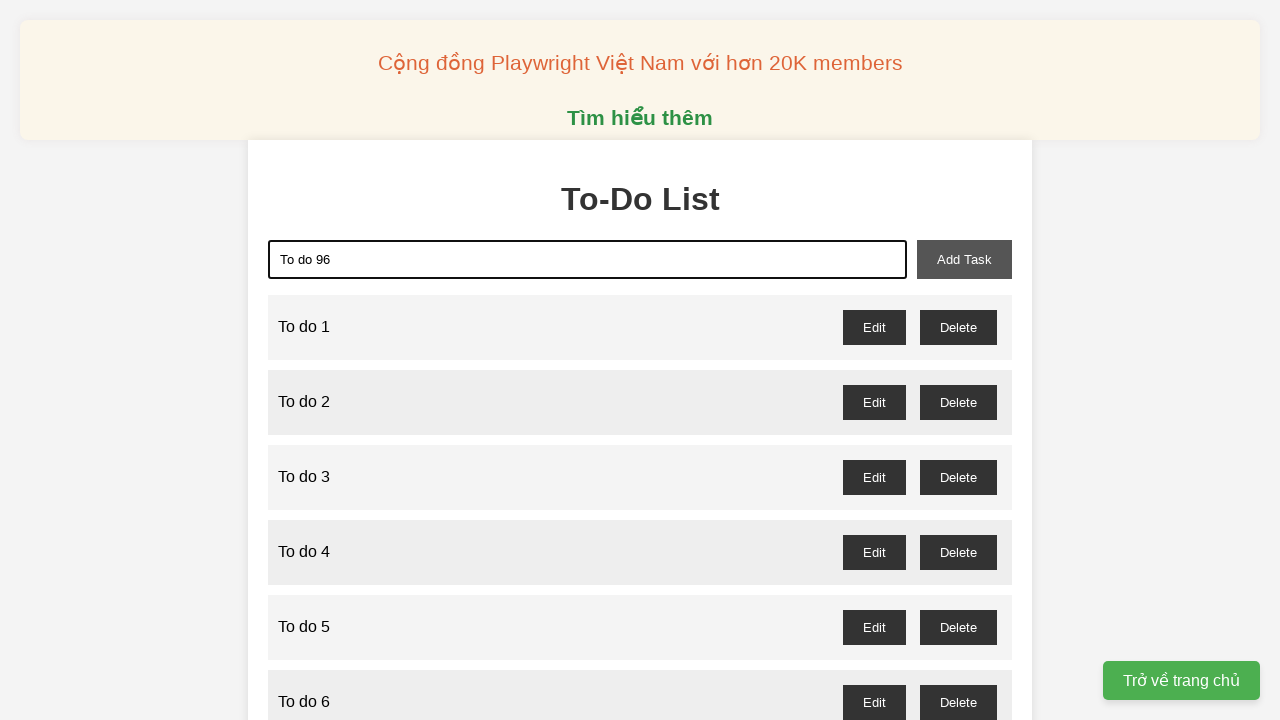

Clicked add task button for task 96 at (964, 259) on xpath=//button[@id='add-task']
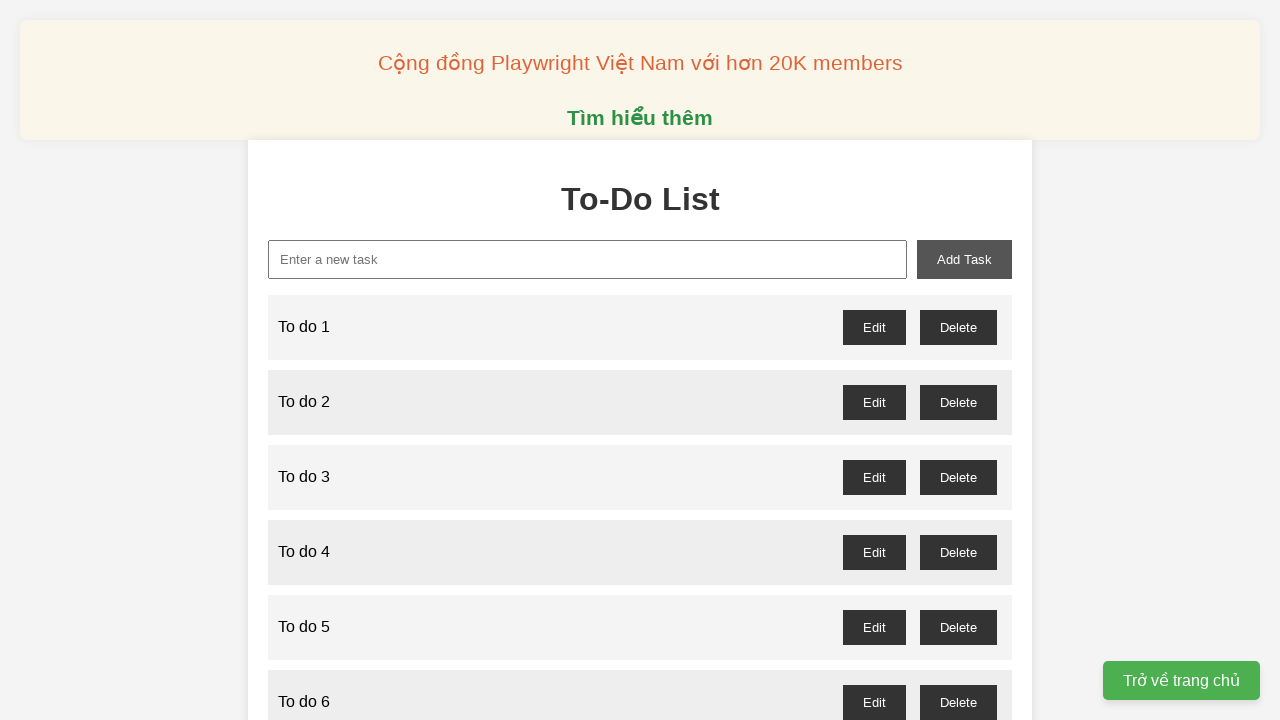

Filled input field with task 'To do 97' on xpath=//input[@id='new-task']
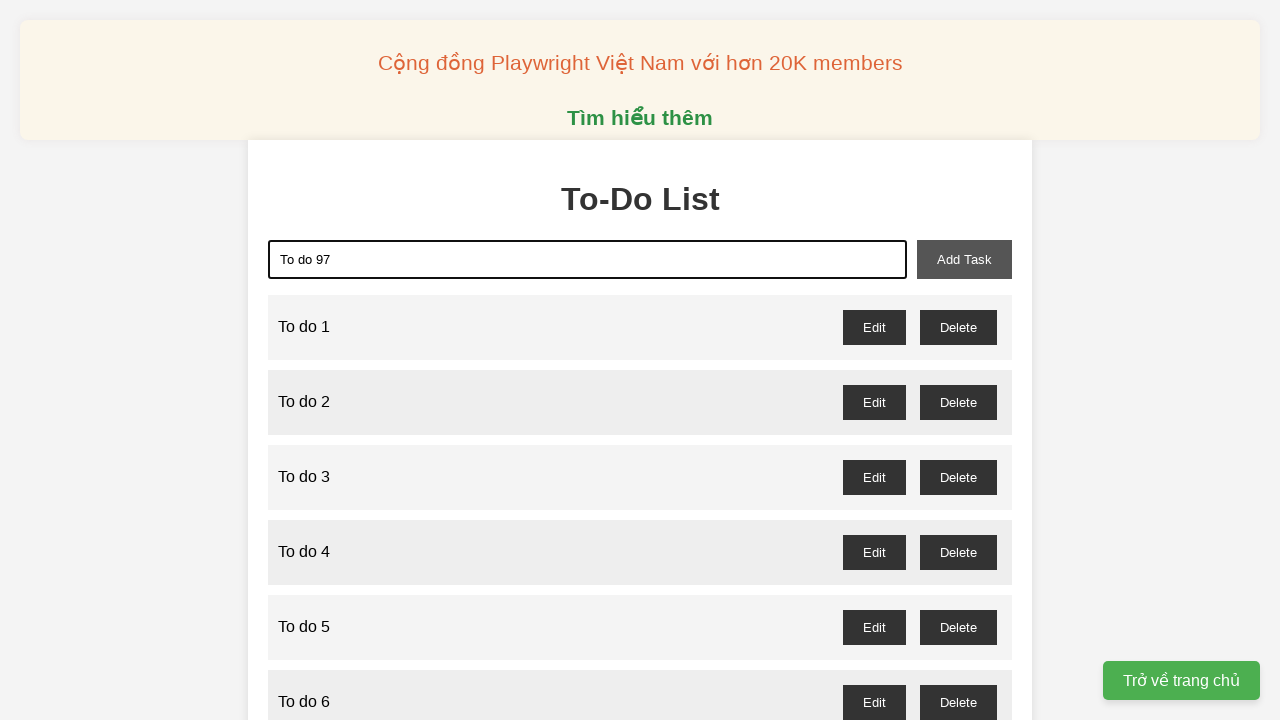

Clicked add task button for task 97 at (964, 259) on xpath=//button[@id='add-task']
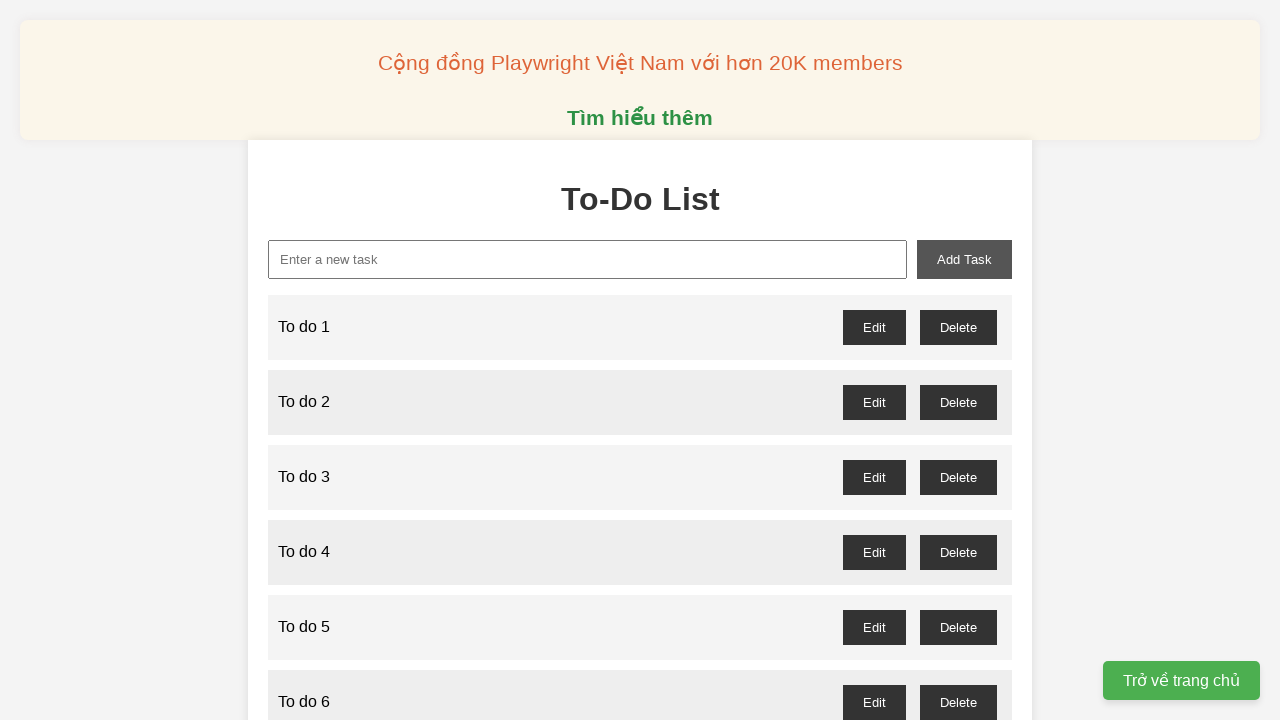

Filled input field with task 'To do 98' on xpath=//input[@id='new-task']
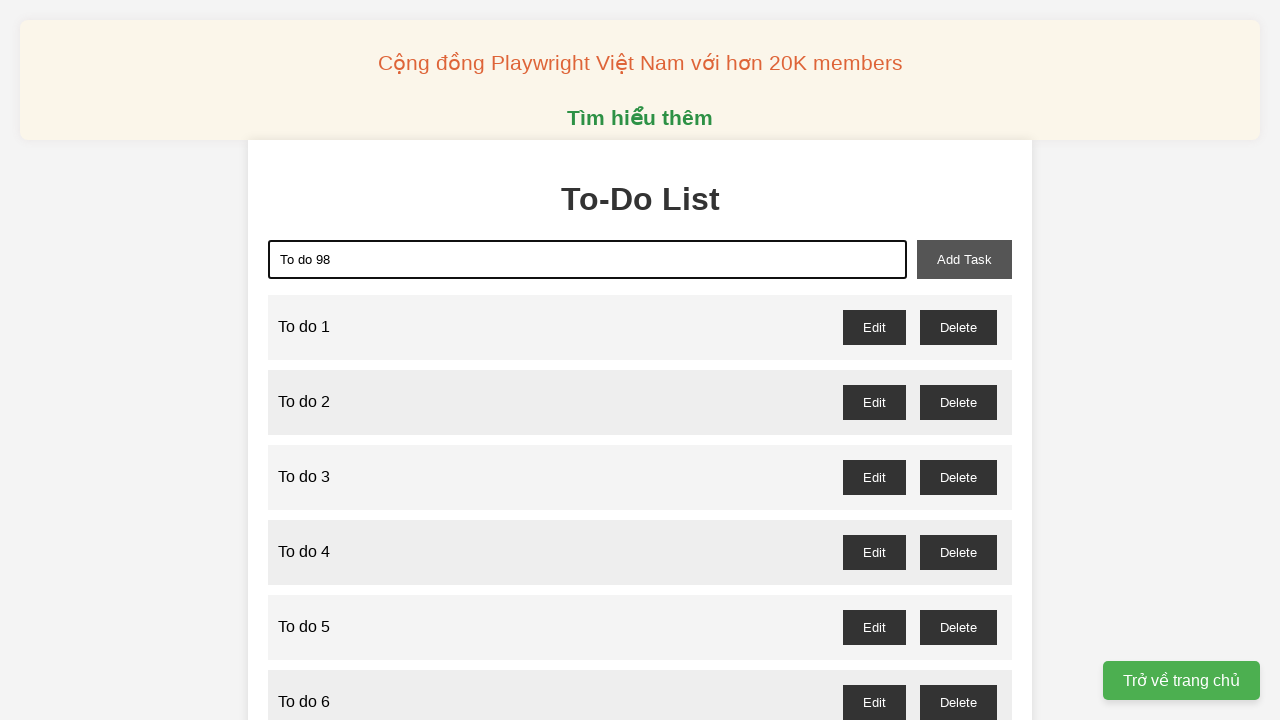

Clicked add task button for task 98 at (964, 259) on xpath=//button[@id='add-task']
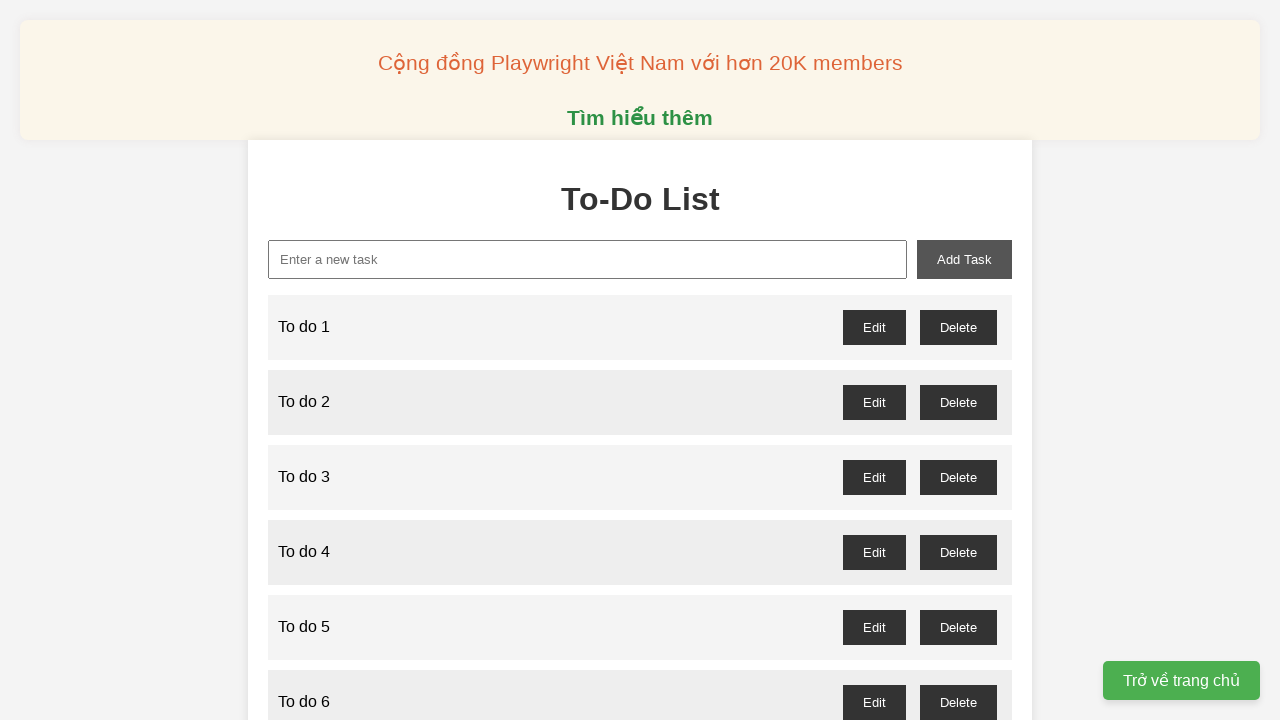

Filled input field with task 'To do 99' on xpath=//input[@id='new-task']
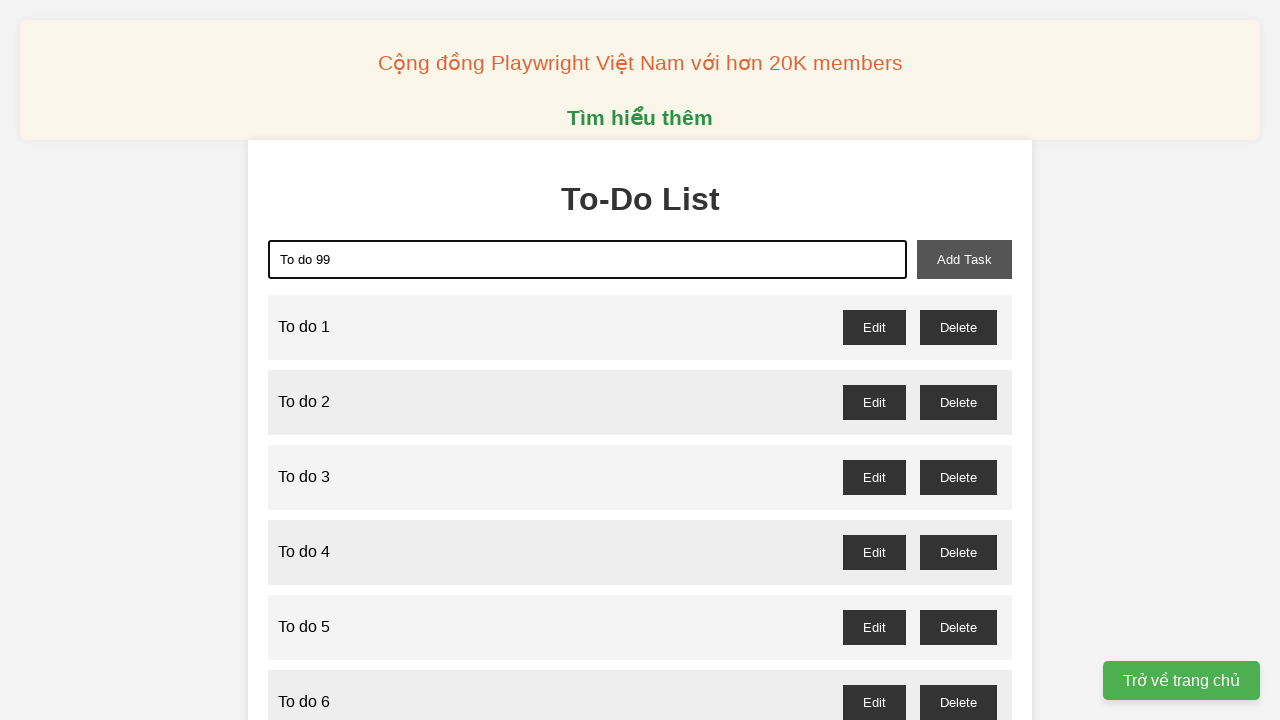

Clicked add task button for task 99 at (964, 259) on xpath=//button[@id='add-task']
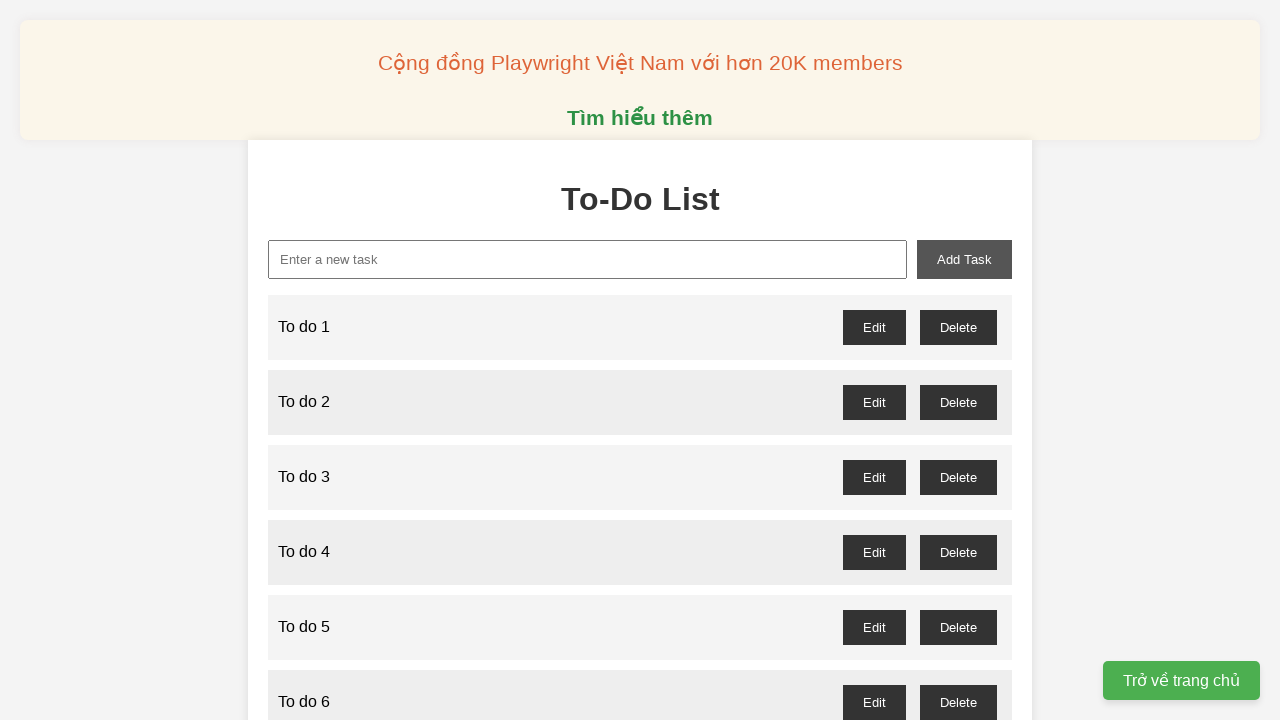

Filled input field with task 'To do 100' on xpath=//input[@id='new-task']
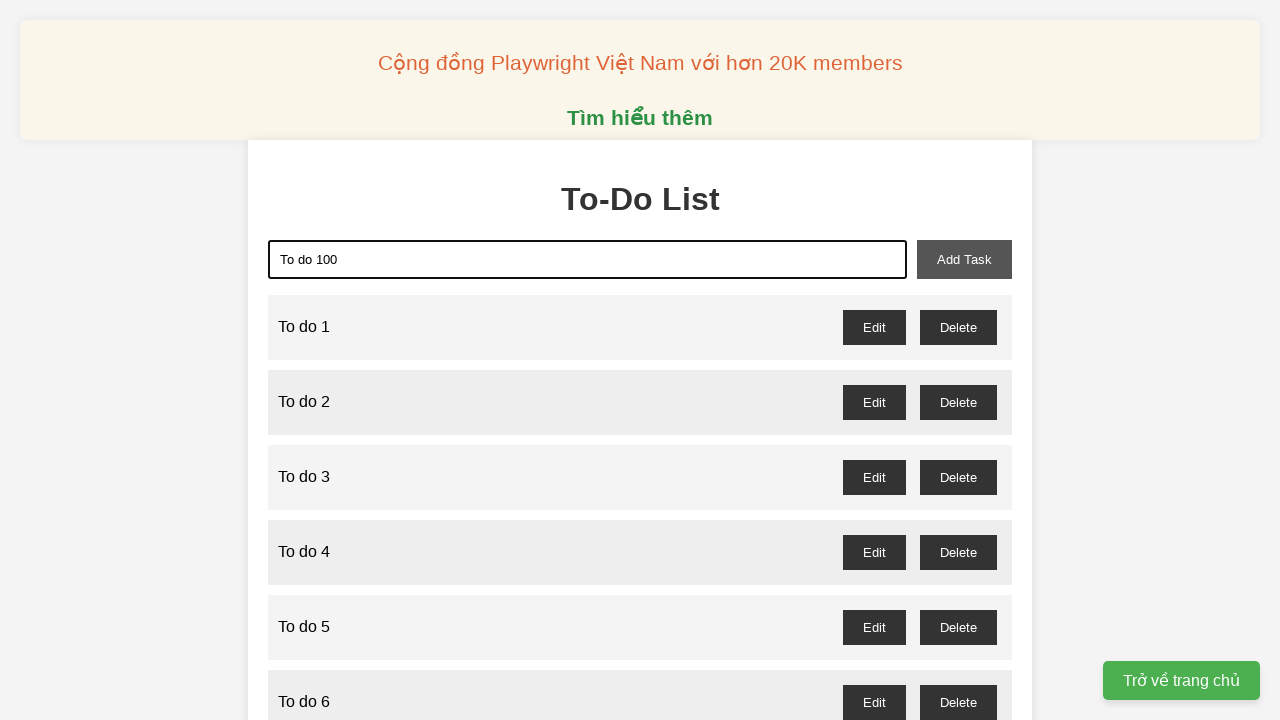

Clicked add task button for task 100 at (964, 259) on xpath=//button[@id='add-task']
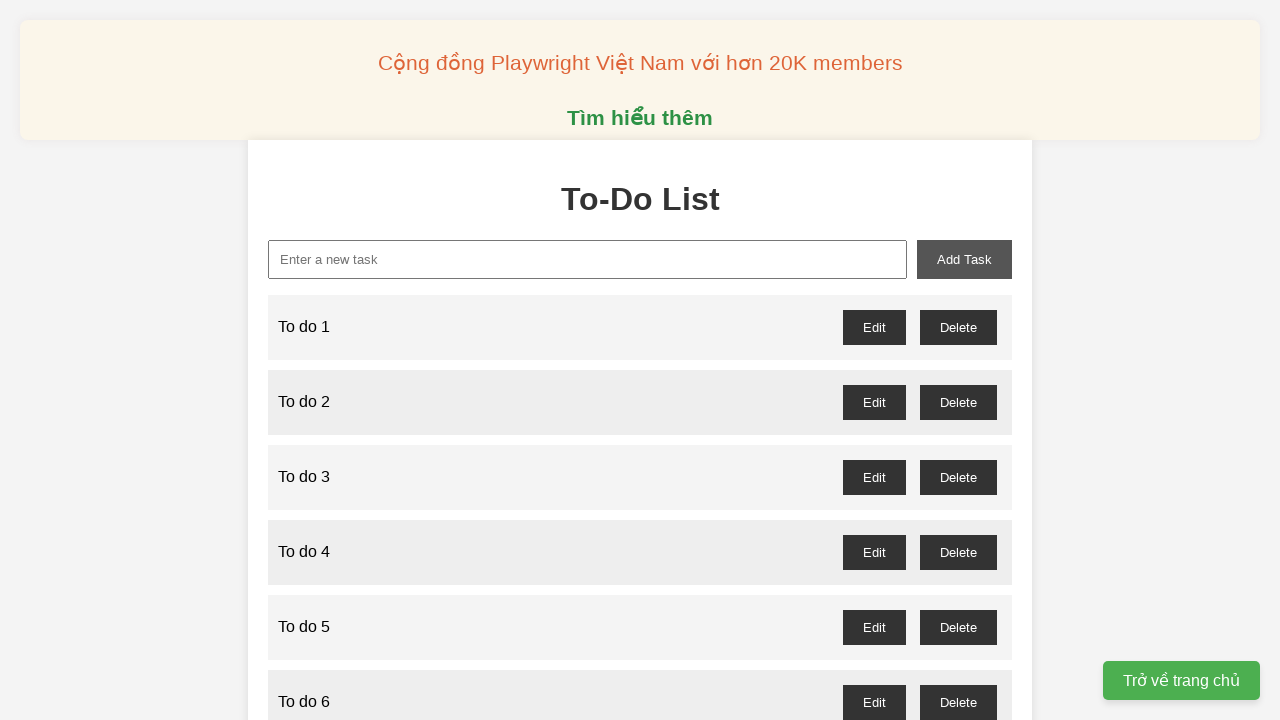

Retrieved task list count: 100 tasks
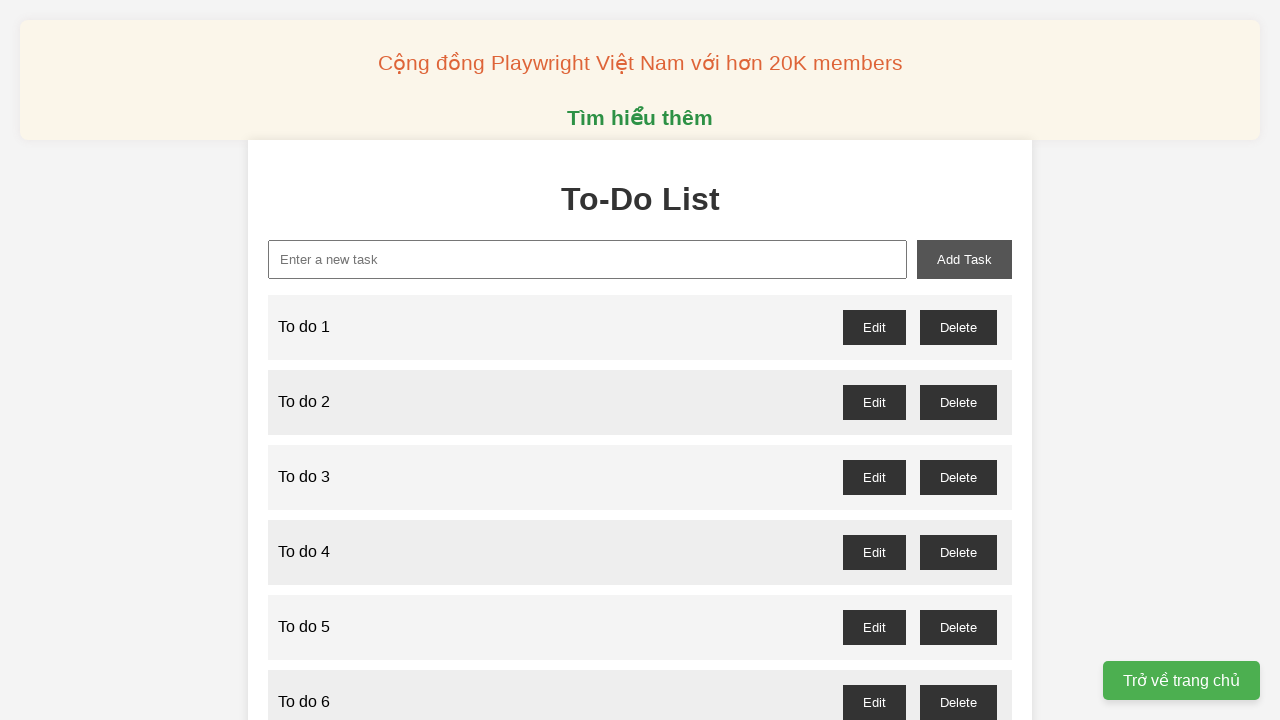

Set up dialog handler to accept confirmation for task 98
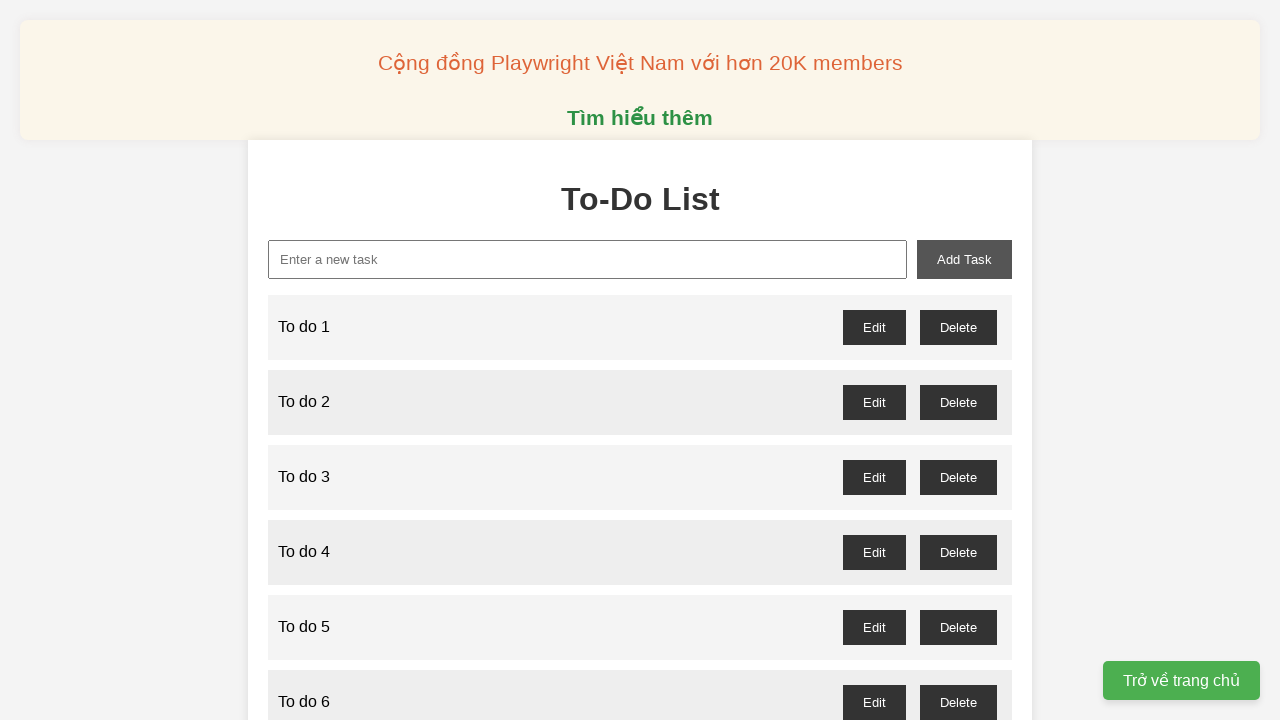

Clicked delete button for even-indexed task 98 and accepted confirmation at (958, 556) on button[onclick='deleteTask(98)']
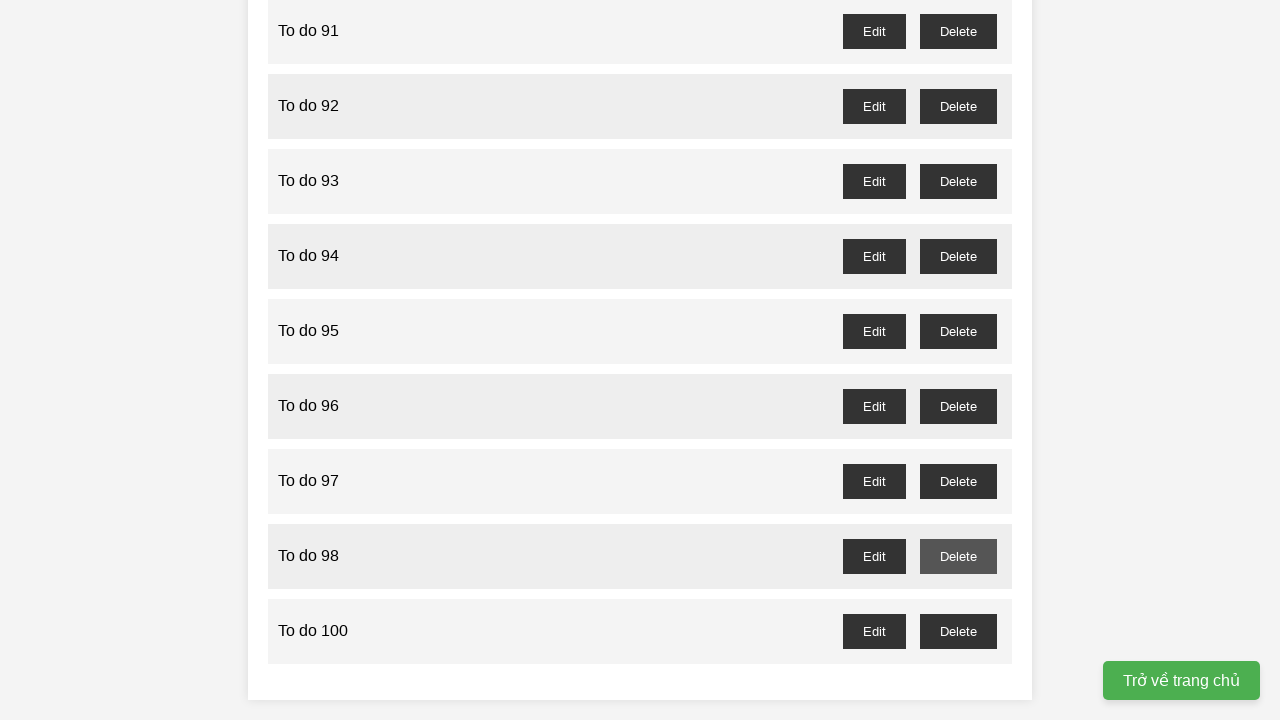

Set up dialog handler to accept confirmation for task 96
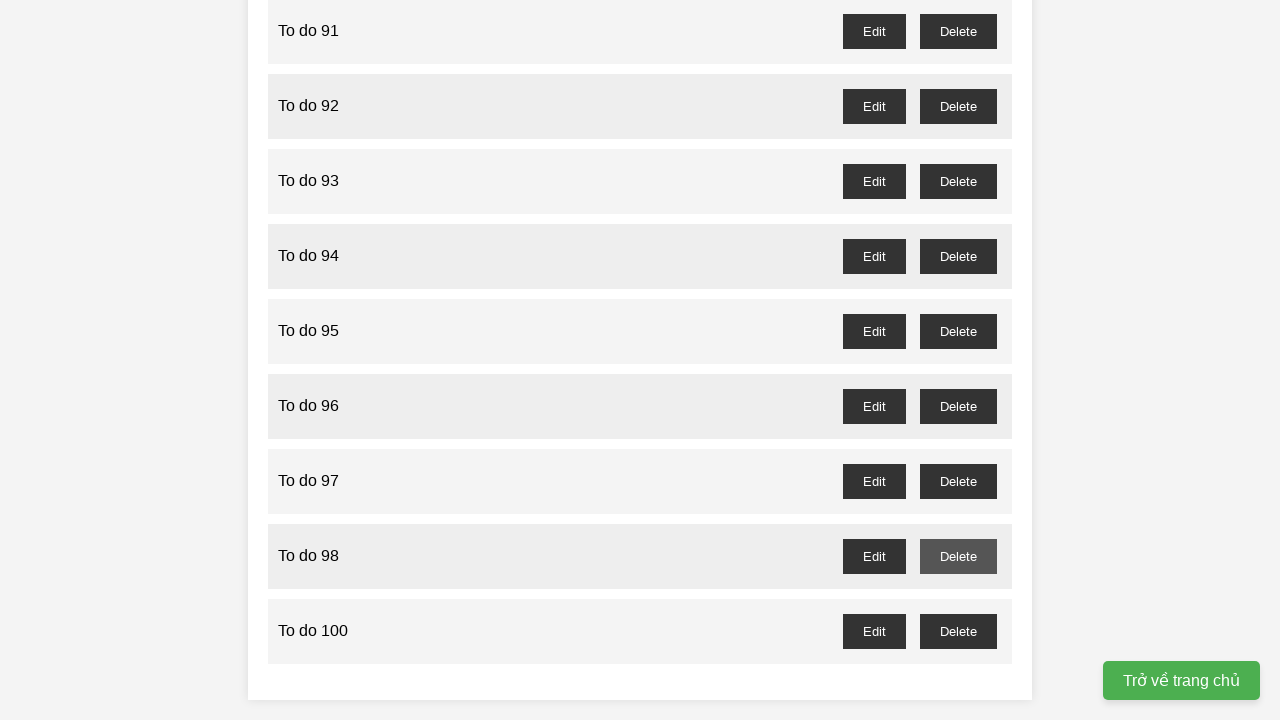

Clicked delete button for even-indexed task 96 and accepted confirmation at (958, 481) on button[onclick='deleteTask(96)']
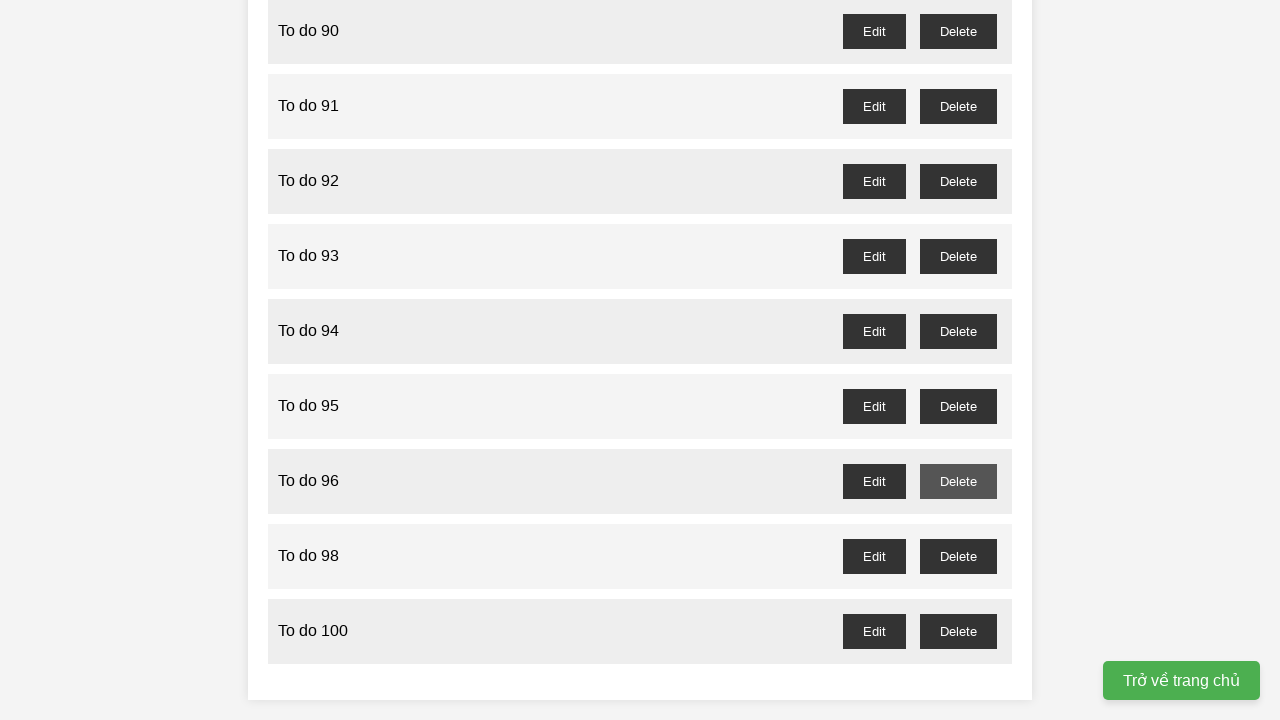

Set up dialog handler to accept confirmation for task 94
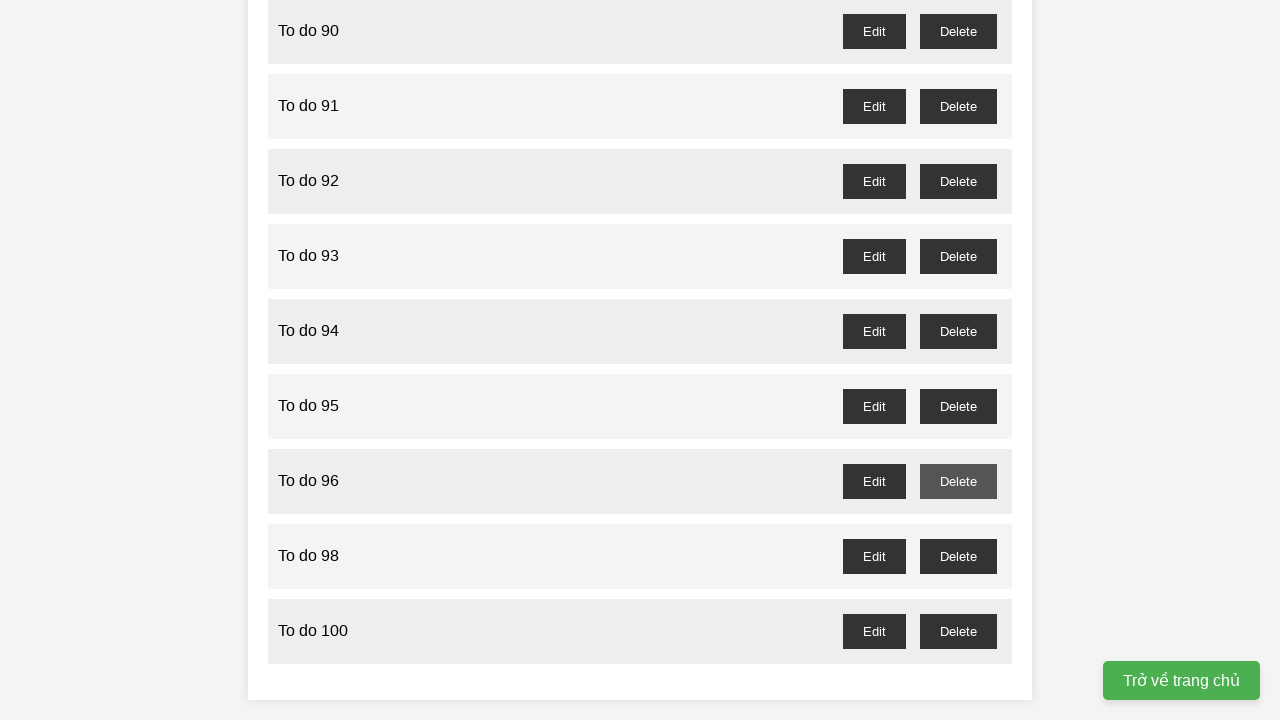

Clicked delete button for even-indexed task 94 and accepted confirmation at (958, 406) on button[onclick='deleteTask(94)']
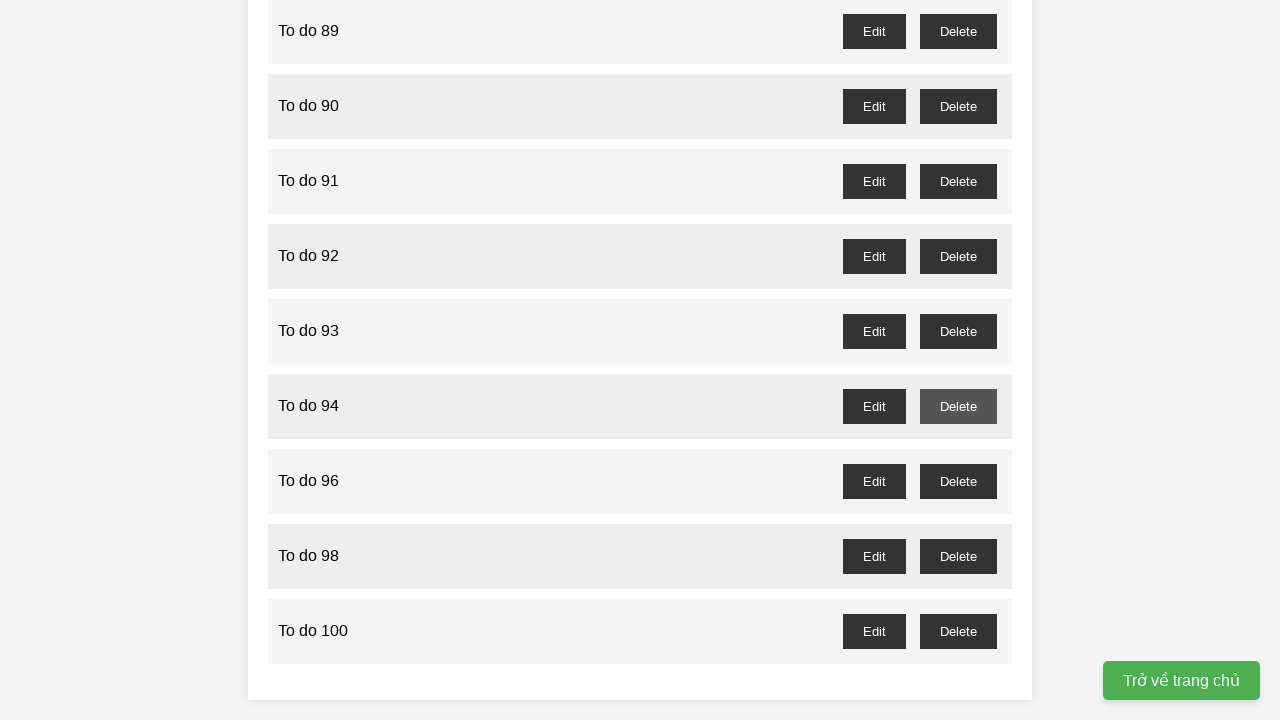

Set up dialog handler to accept confirmation for task 92
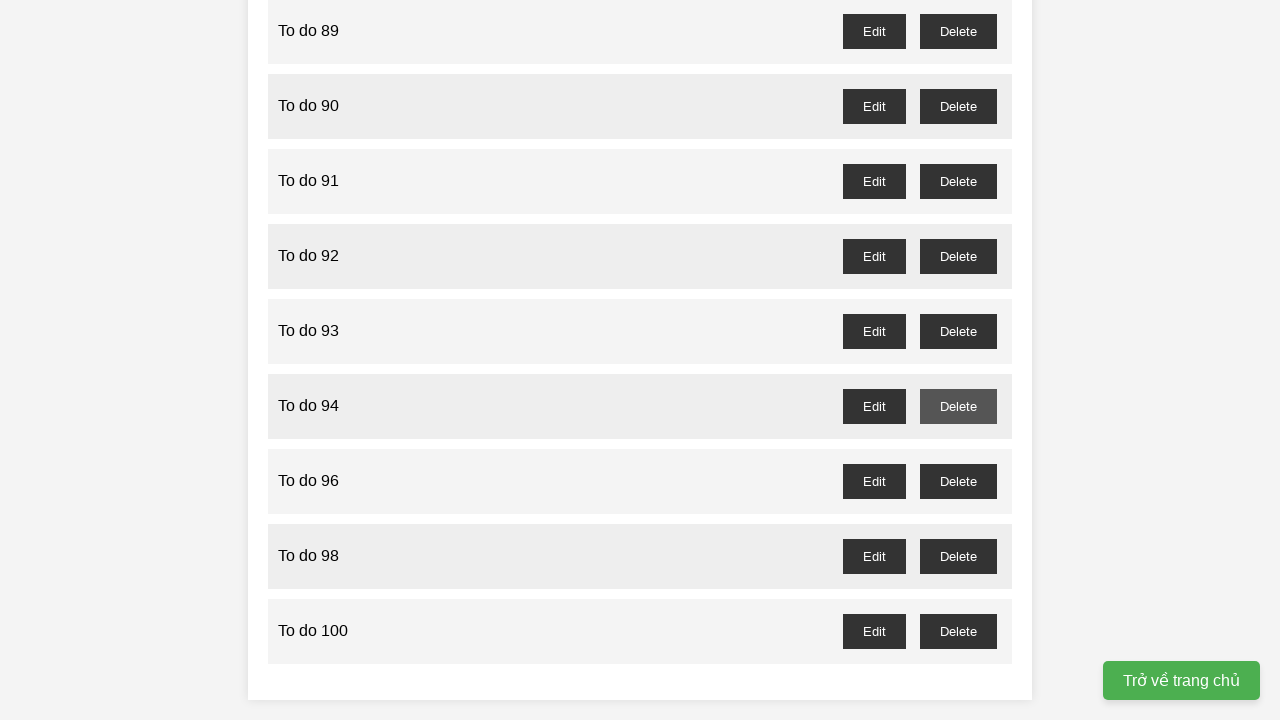

Clicked delete button for even-indexed task 92 and accepted confirmation at (958, 331) on button[onclick='deleteTask(92)']
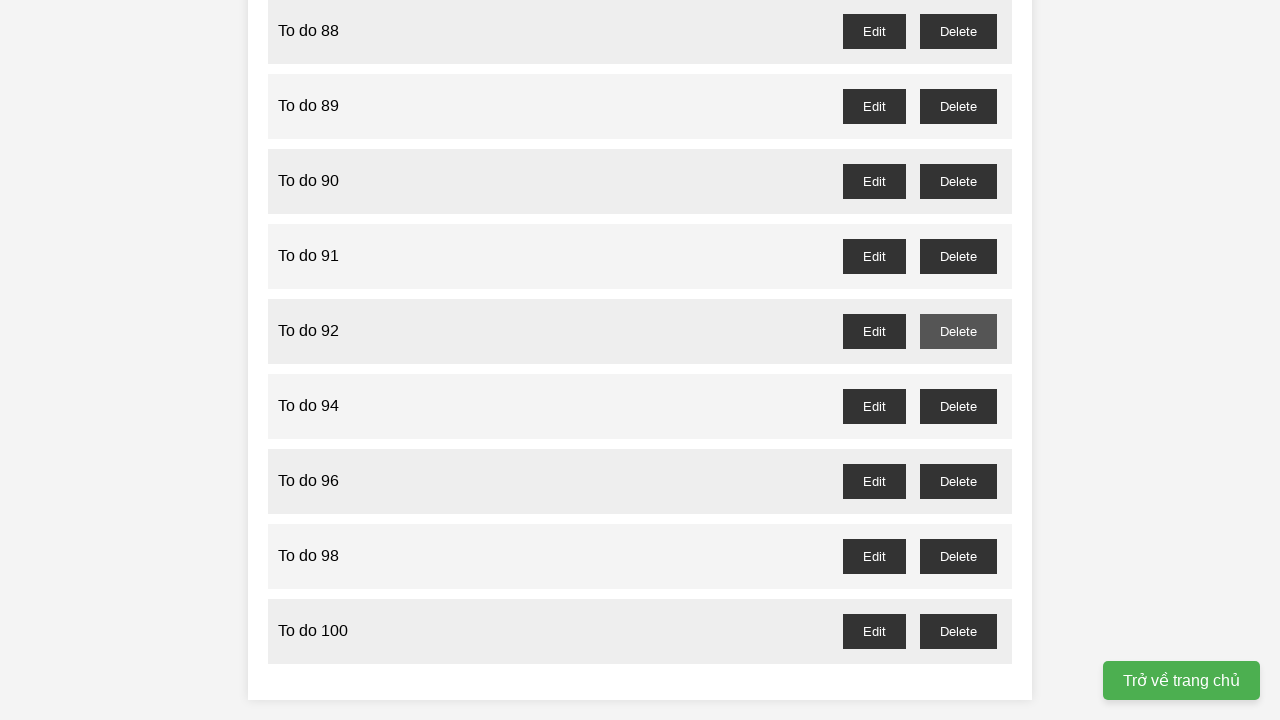

Set up dialog handler to accept confirmation for task 90
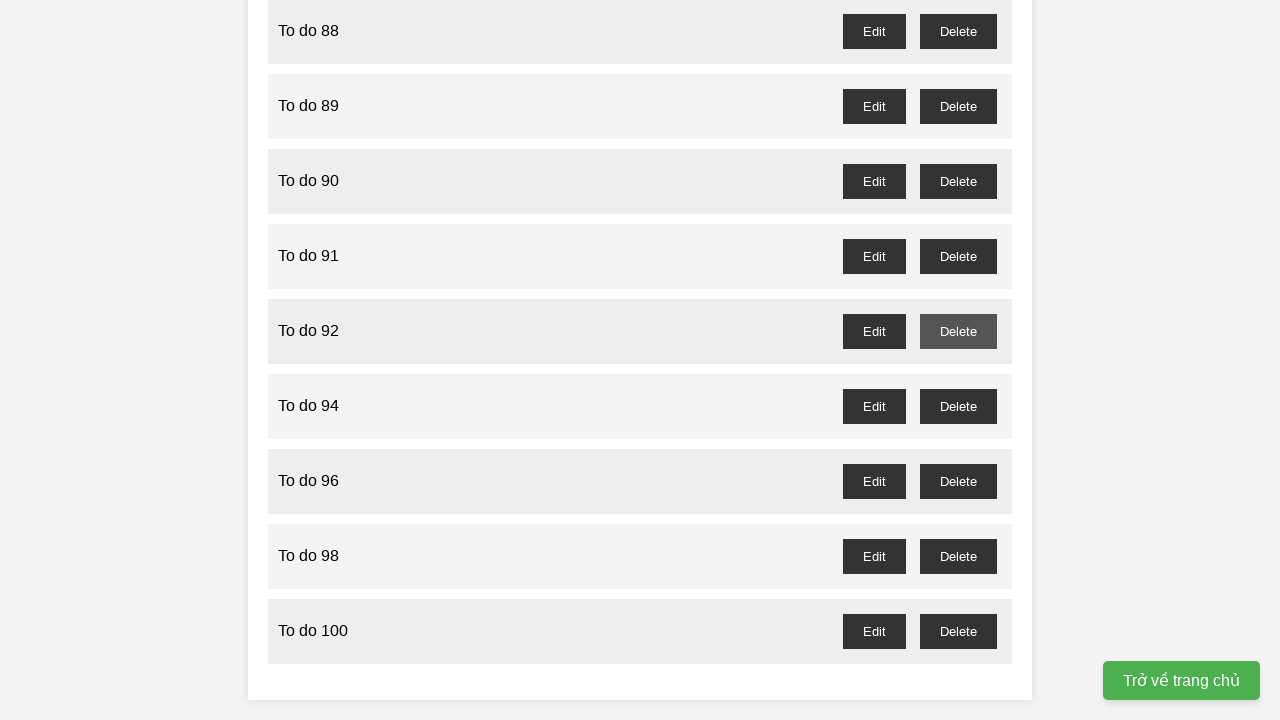

Clicked delete button for even-indexed task 90 and accepted confirmation at (958, 256) on button[onclick='deleteTask(90)']
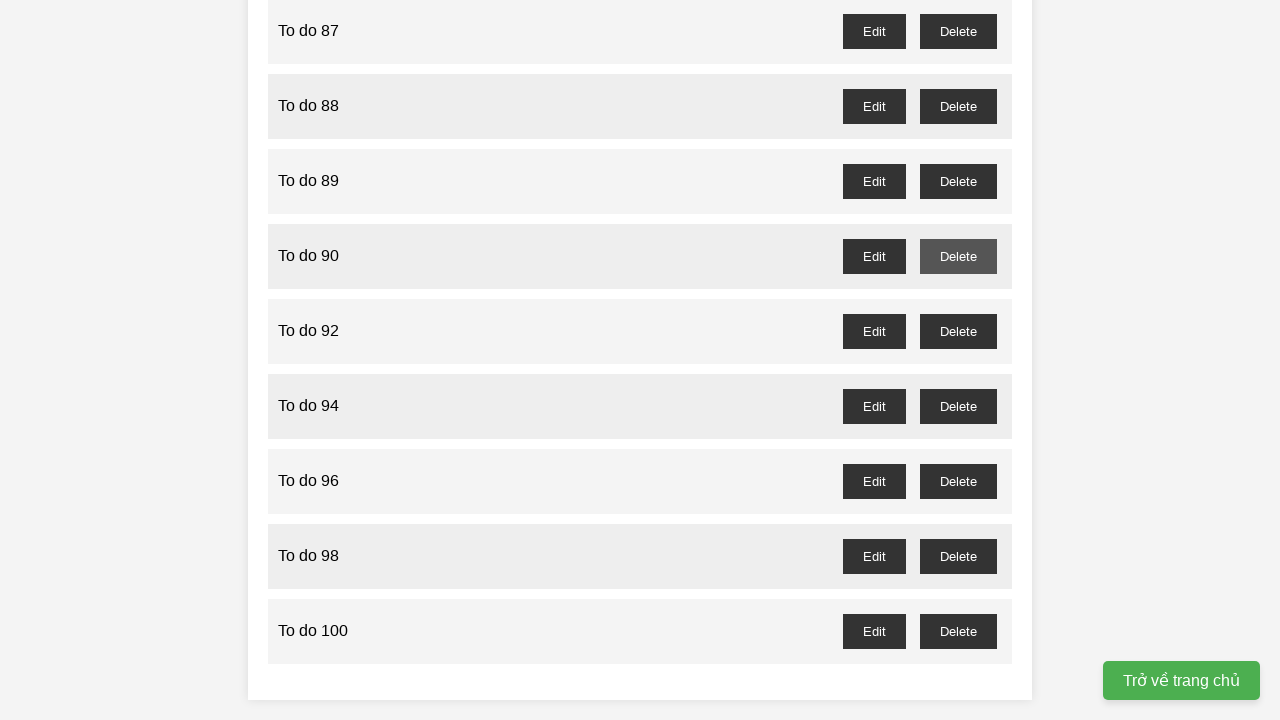

Set up dialog handler to accept confirmation for task 88
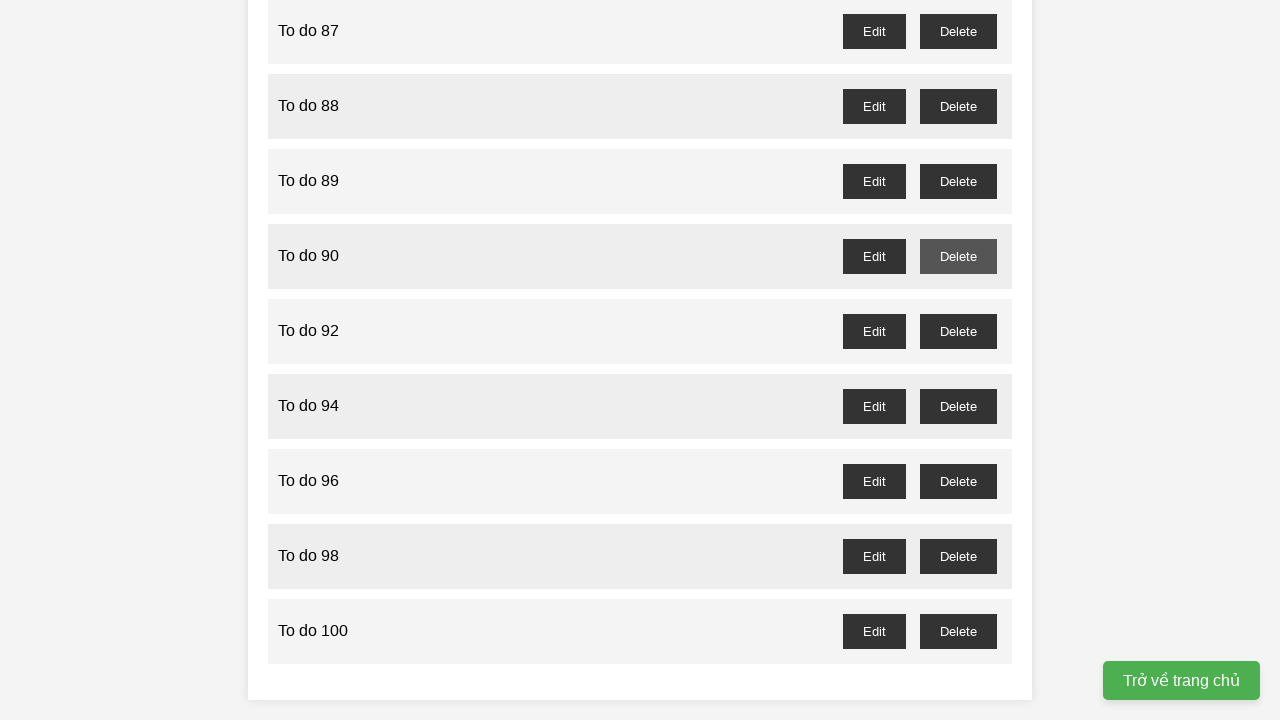

Clicked delete button for even-indexed task 88 and accepted confirmation at (958, 181) on button[onclick='deleteTask(88)']
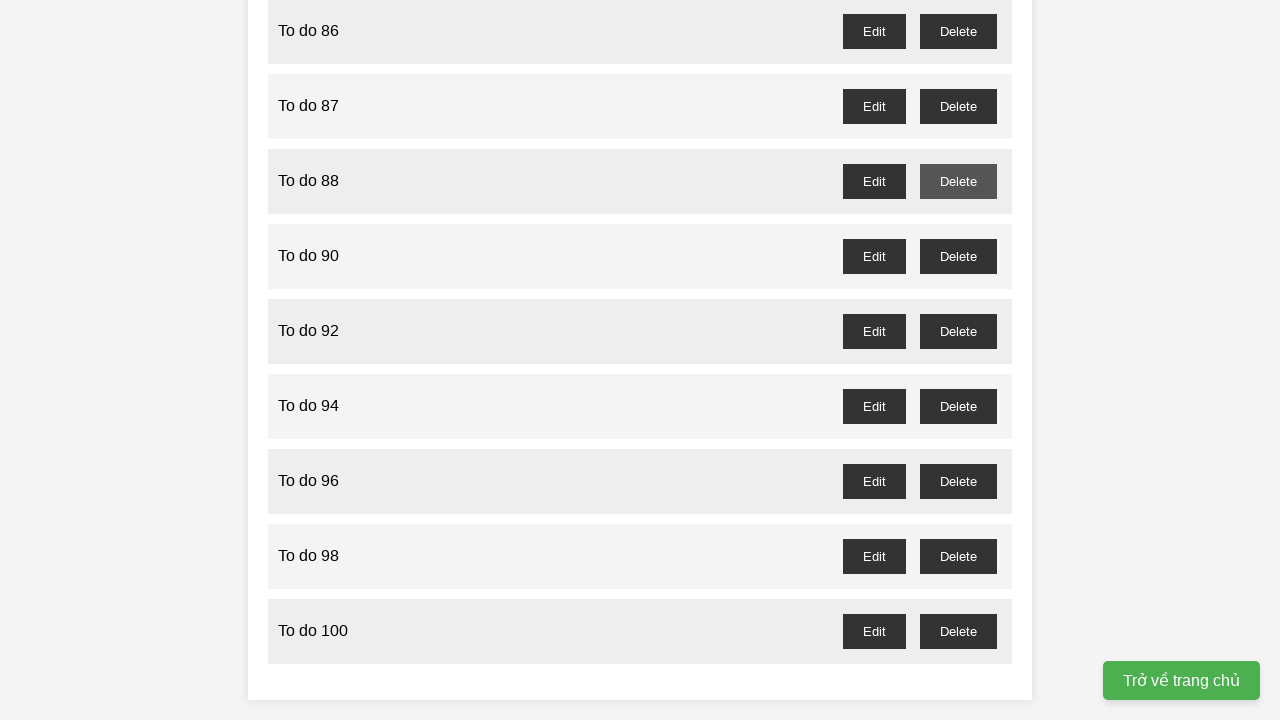

Set up dialog handler to accept confirmation for task 86
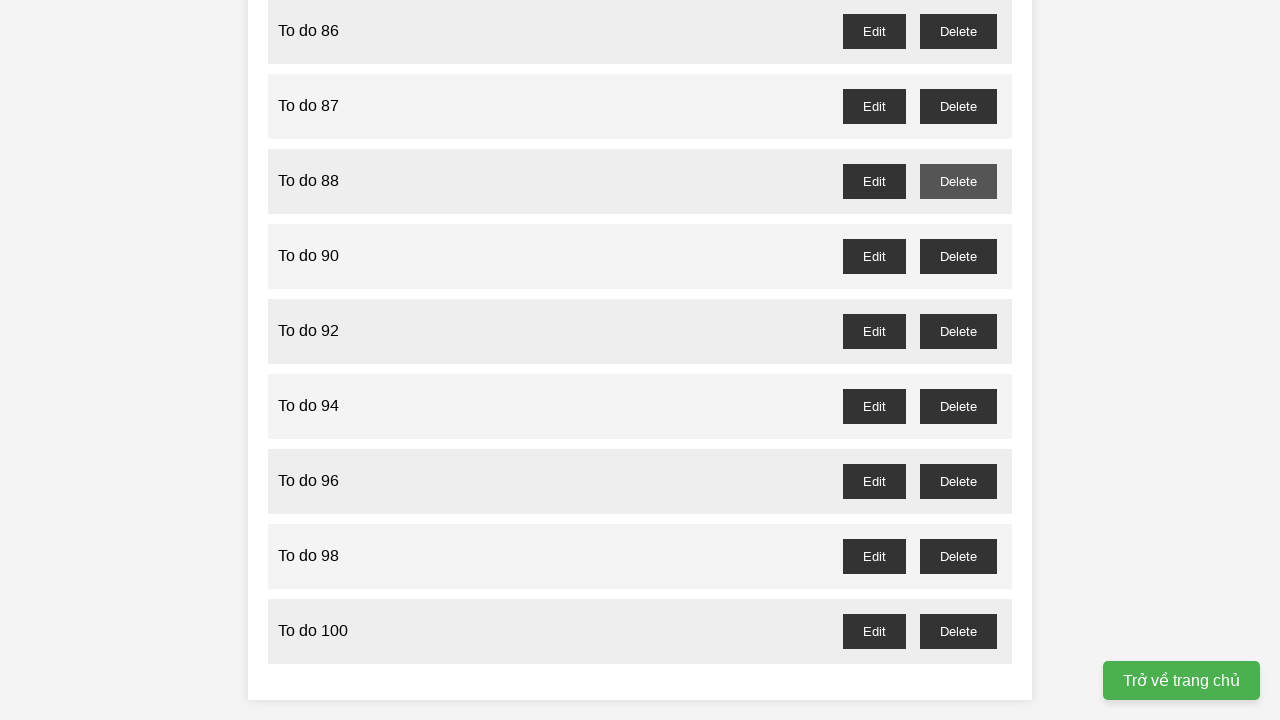

Clicked delete button for even-indexed task 86 and accepted confirmation at (958, 106) on button[onclick='deleteTask(86)']
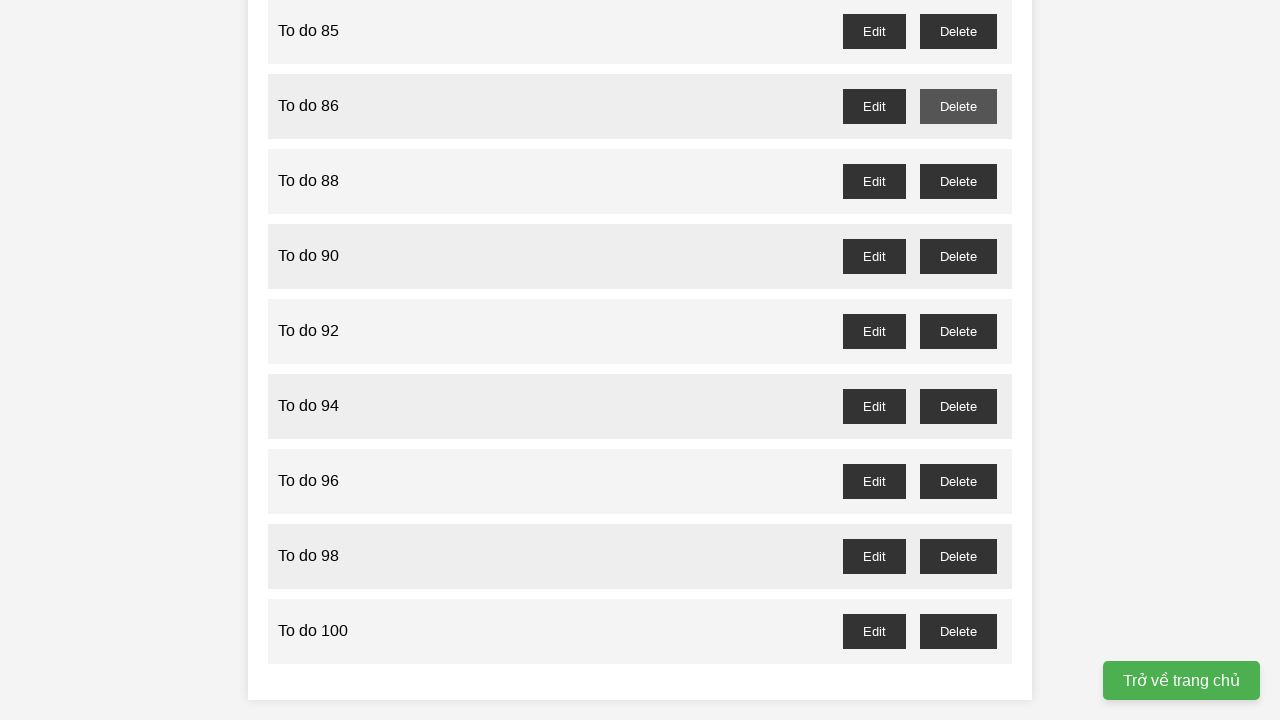

Set up dialog handler to accept confirmation for task 84
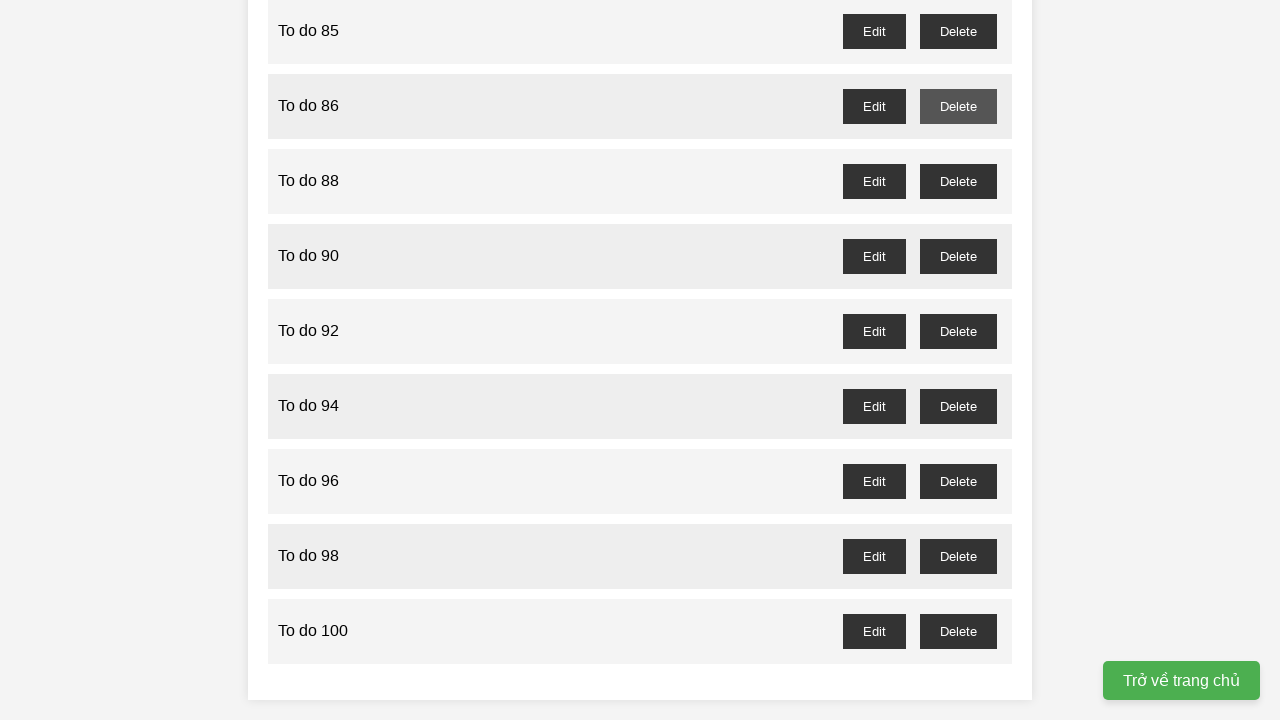

Clicked delete button for even-indexed task 84 and accepted confirmation at (958, 31) on button[onclick='deleteTask(84)']
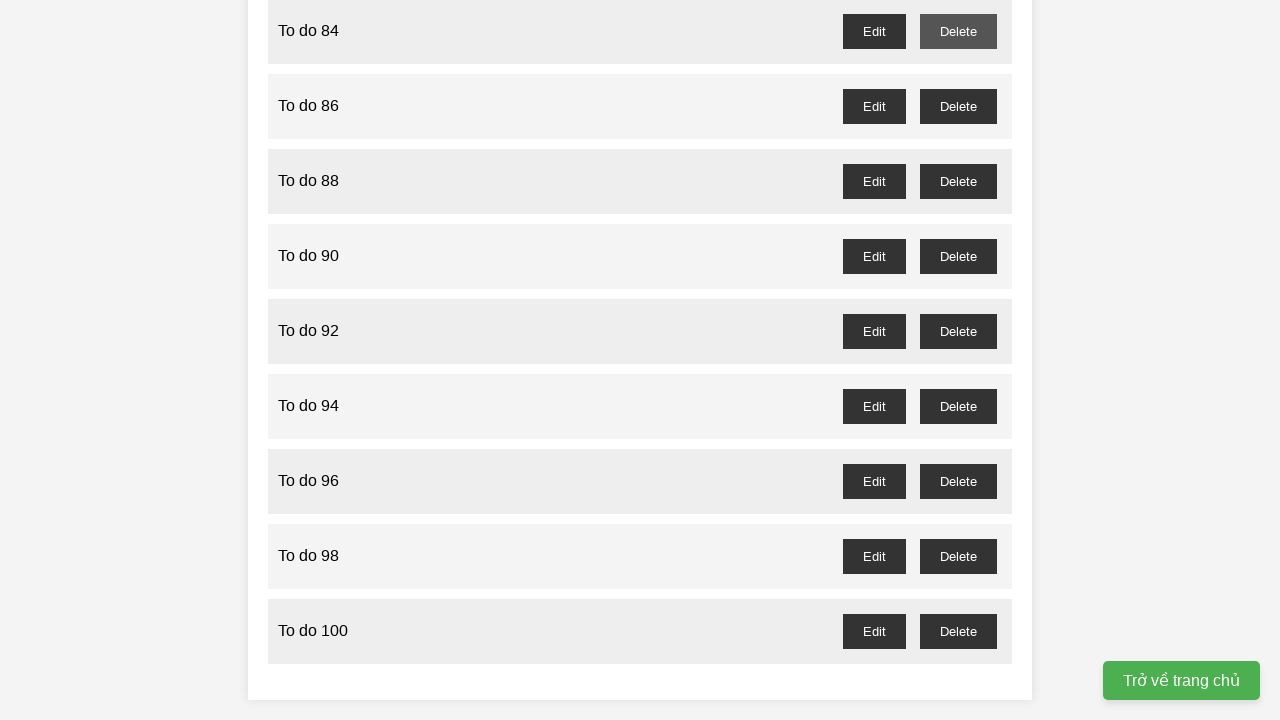

Set up dialog handler to accept confirmation for task 82
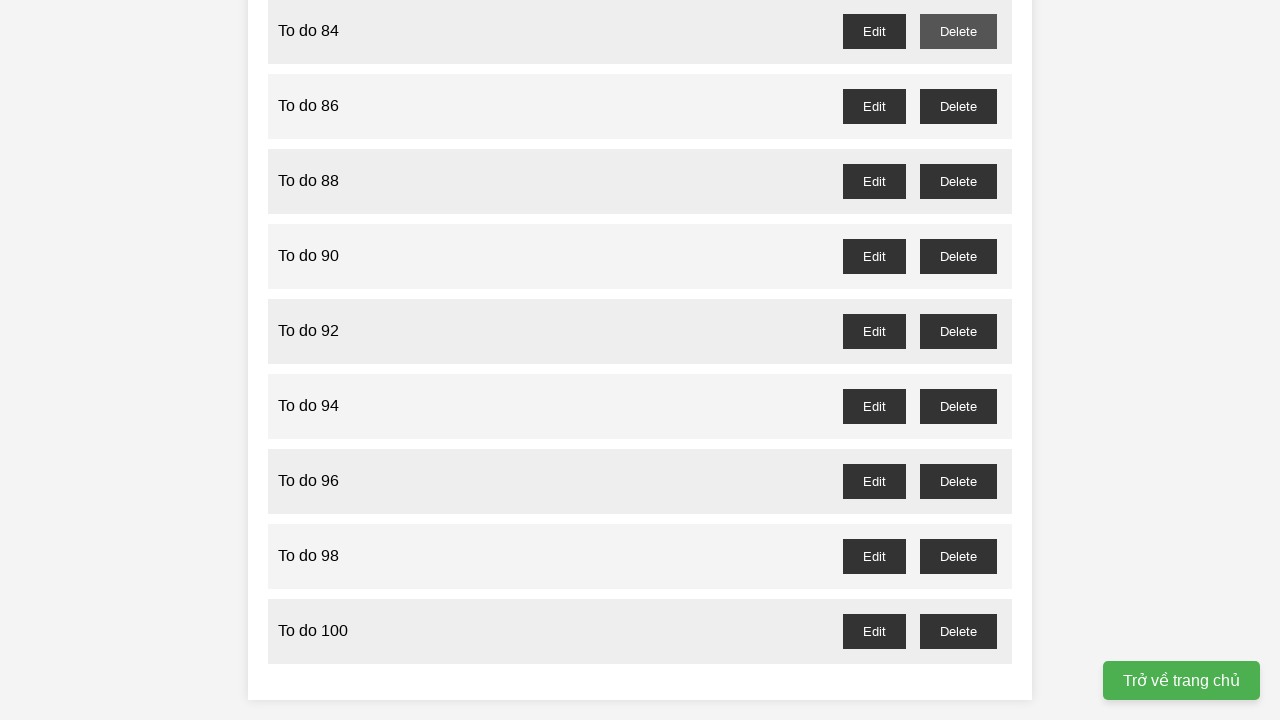

Clicked delete button for even-indexed task 82 and accepted confirmation at (958, 360) on button[onclick='deleteTask(82)']
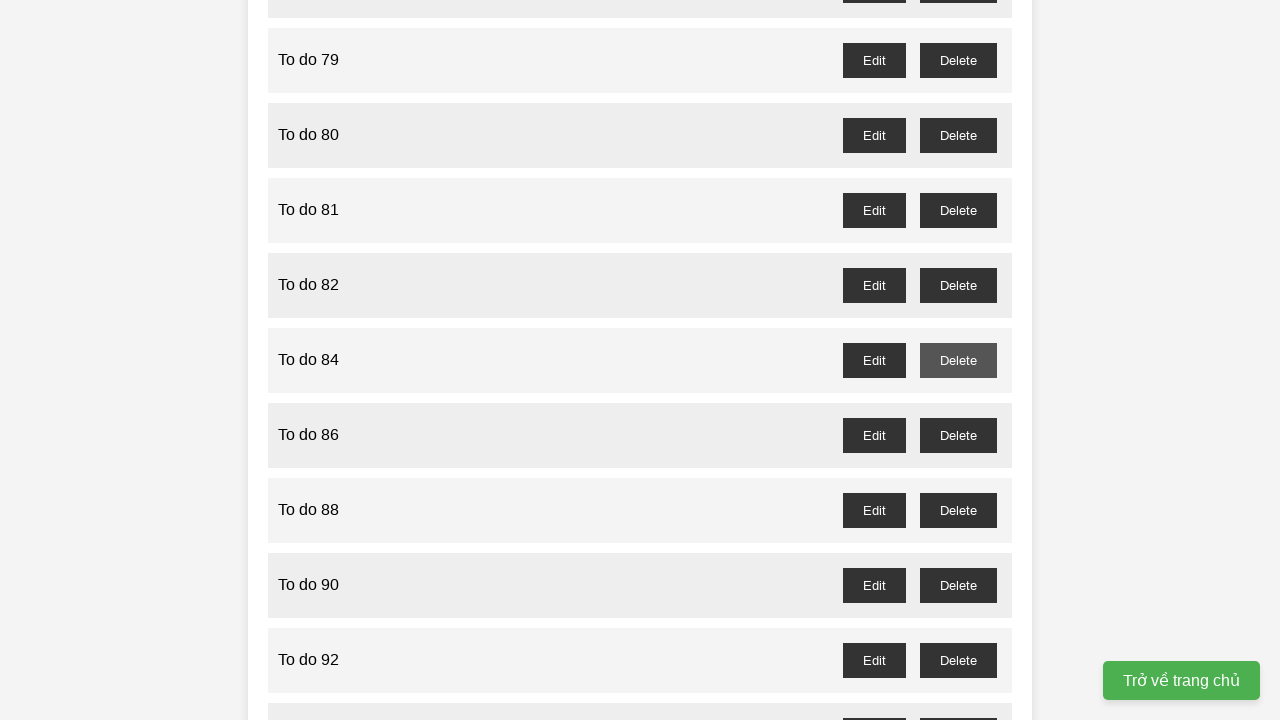

Set up dialog handler to accept confirmation for task 80
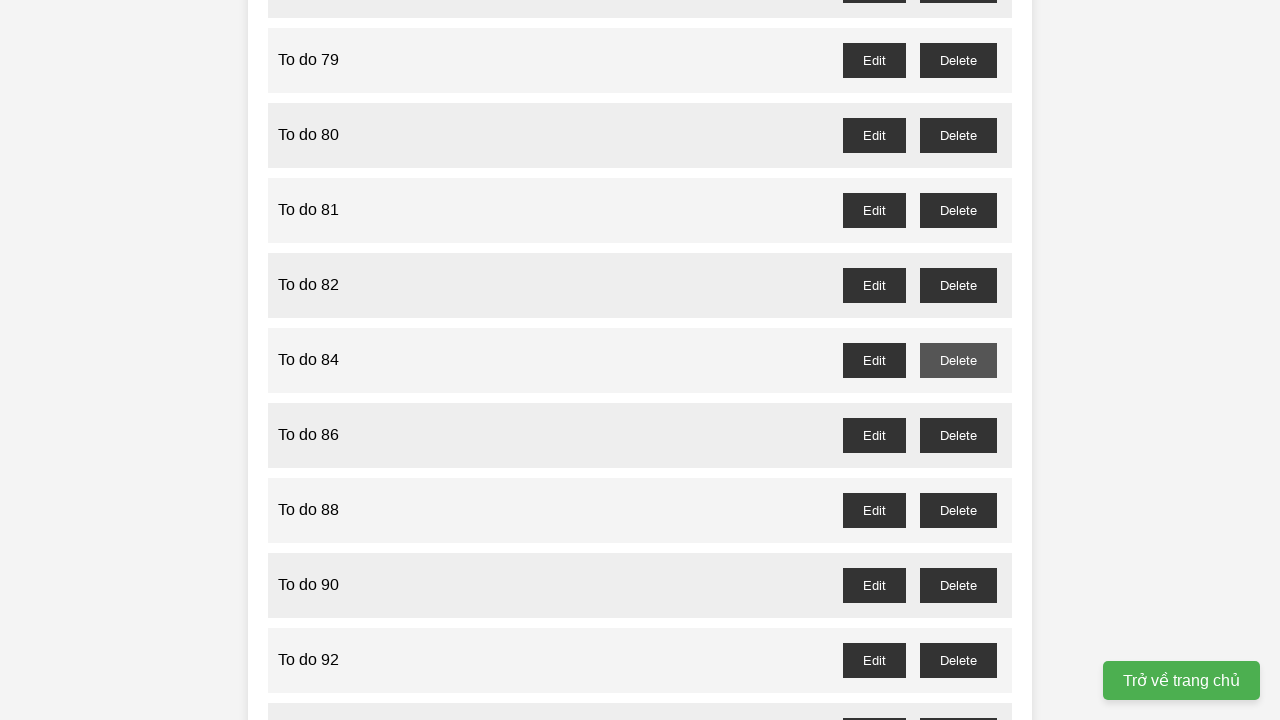

Clicked delete button for even-indexed task 80 and accepted confirmation at (958, 210) on button[onclick='deleteTask(80)']
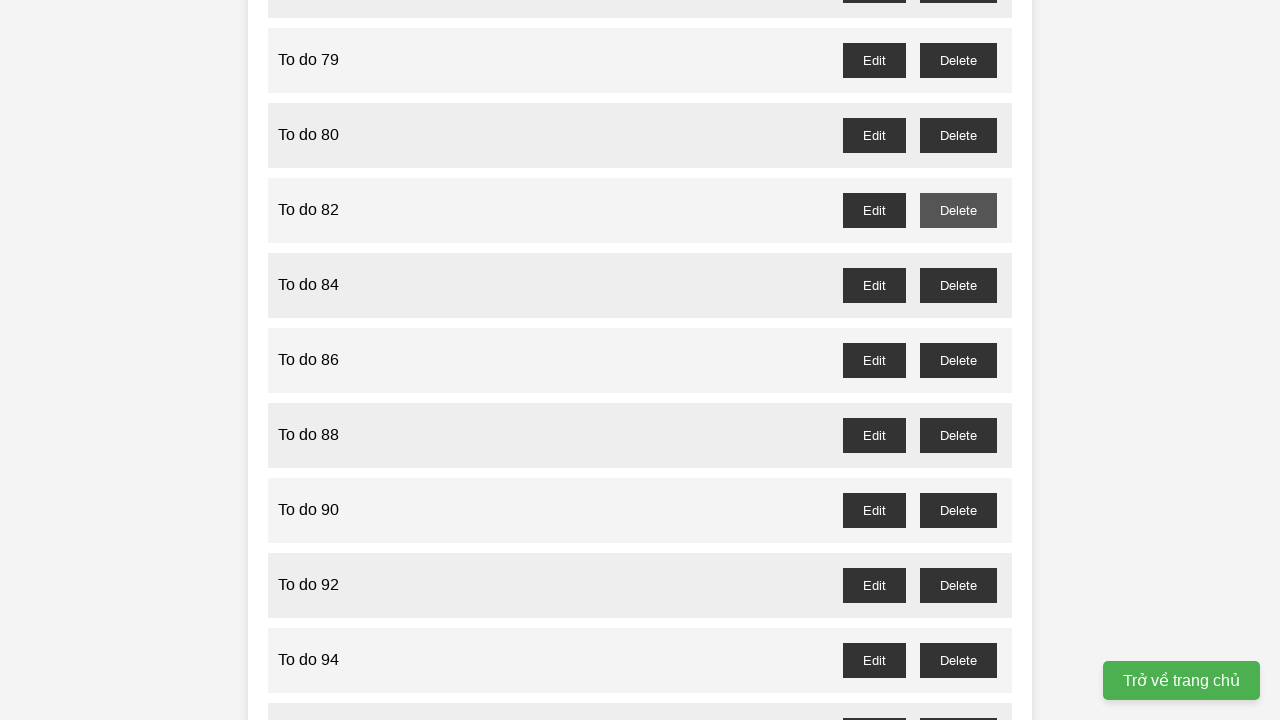

Set up dialog handler to accept confirmation for task 78
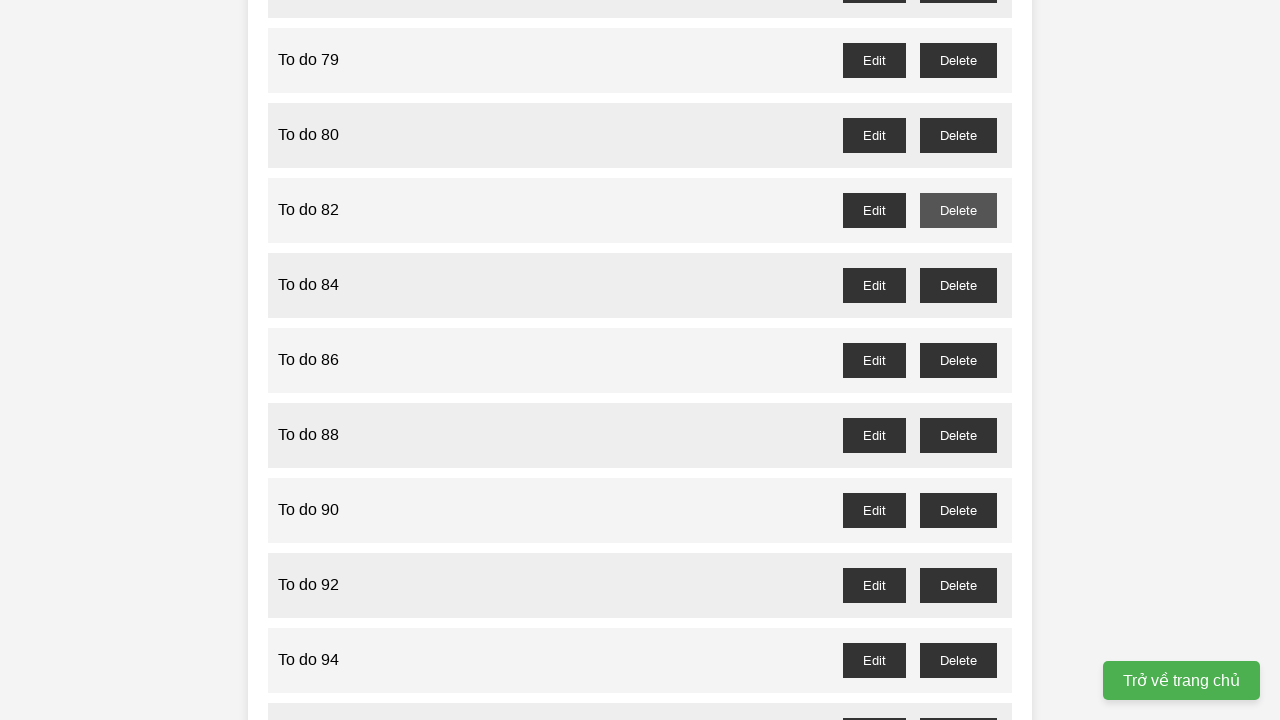

Clicked delete button for even-indexed task 78 and accepted confirmation at (958, 60) on button[onclick='deleteTask(78)']
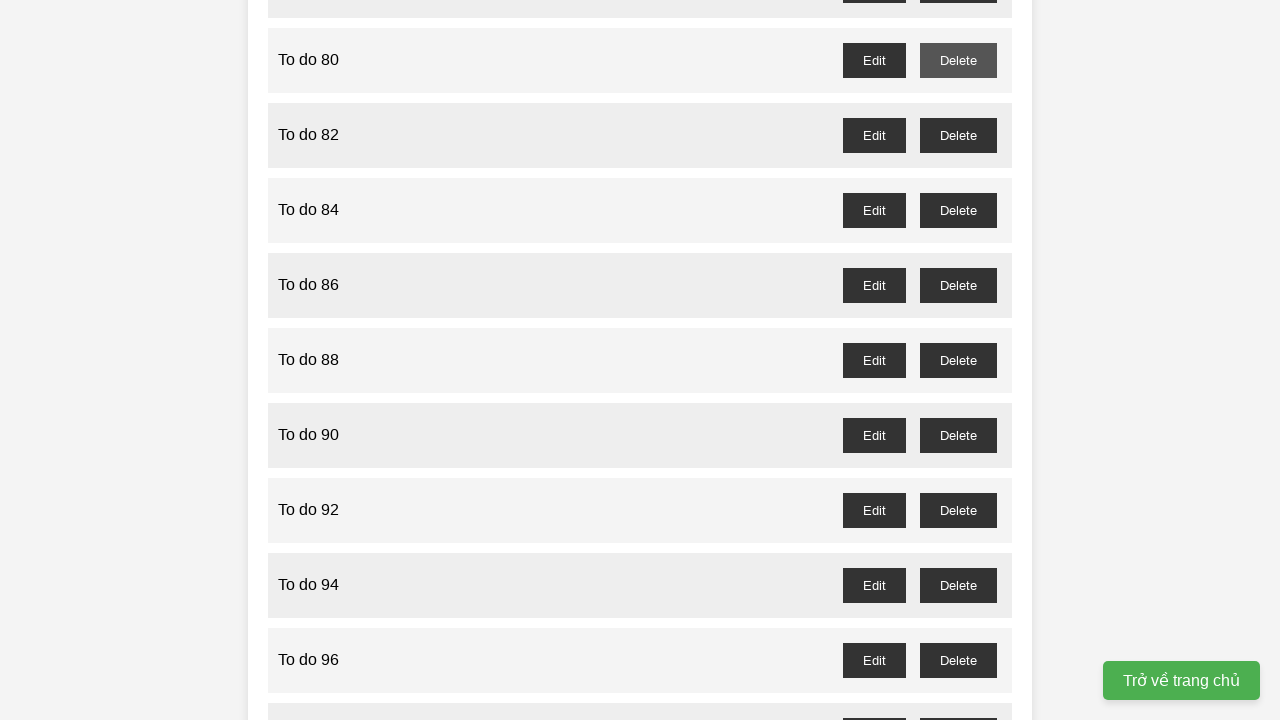

Set up dialog handler to accept confirmation for task 76
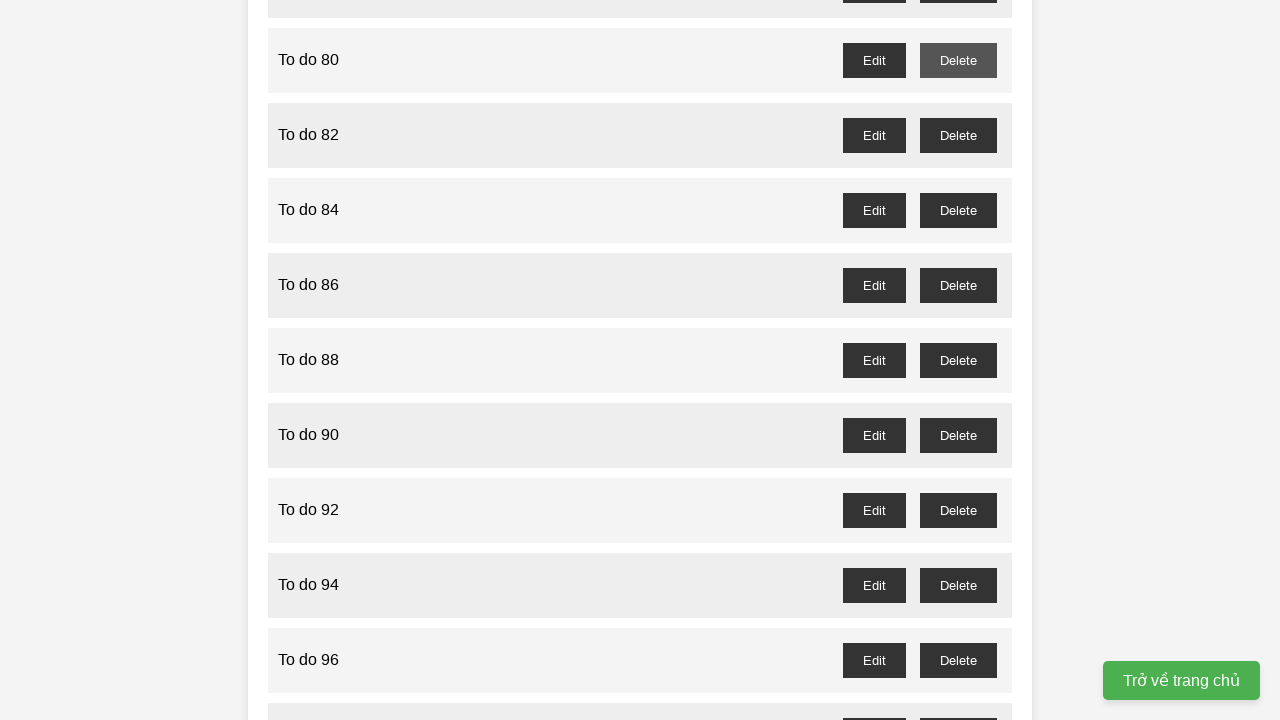

Clicked delete button for even-indexed task 76 and accepted confirmation at (958, 360) on button[onclick='deleteTask(76)']
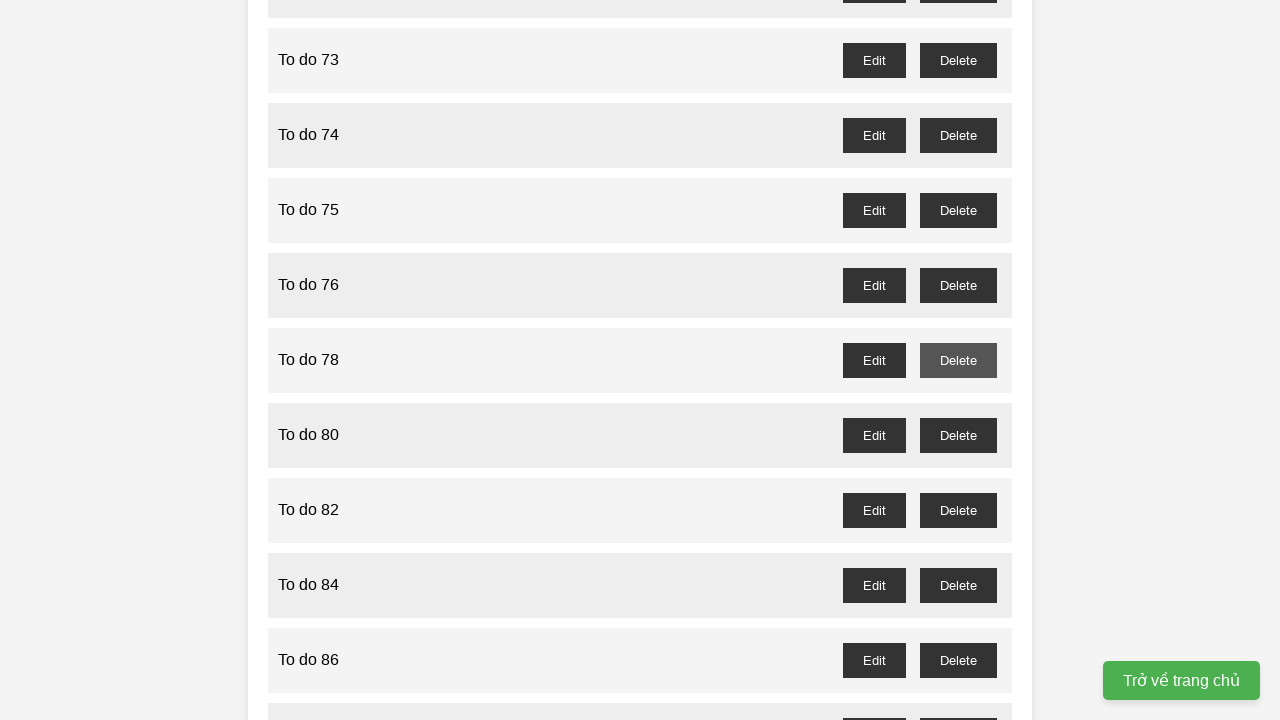

Set up dialog handler to accept confirmation for task 74
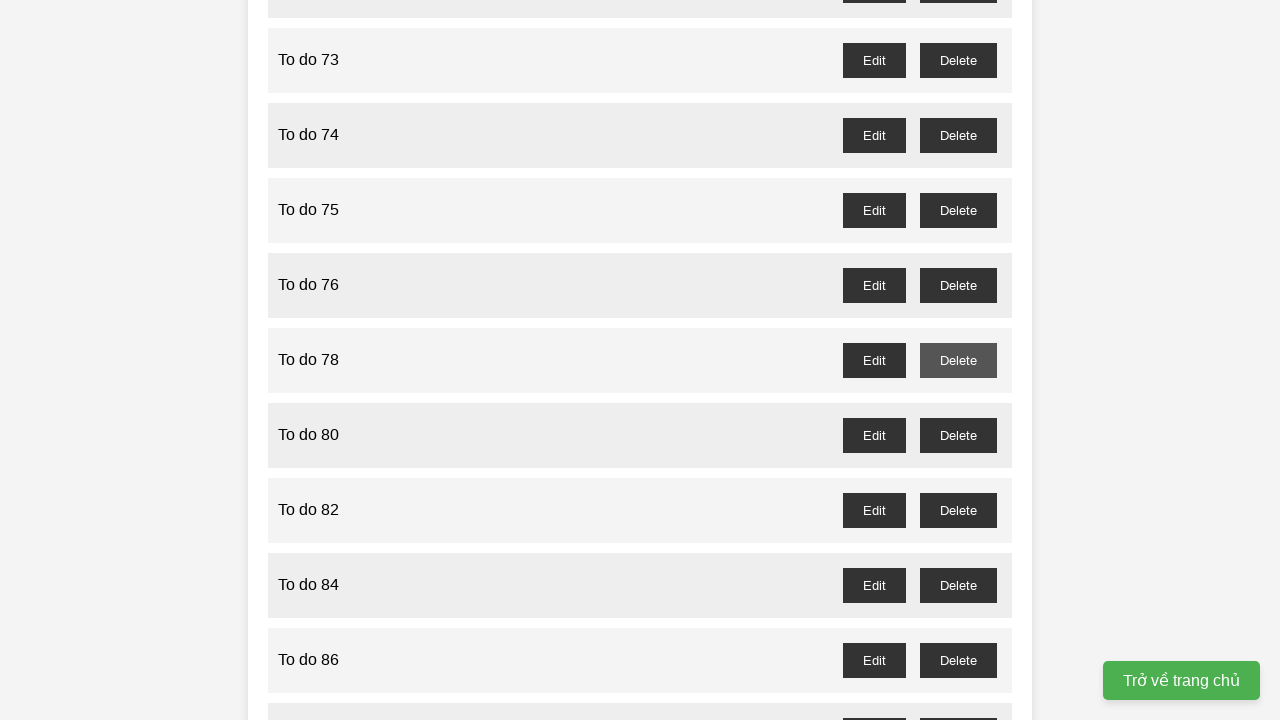

Clicked delete button for even-indexed task 74 and accepted confirmation at (958, 210) on button[onclick='deleteTask(74)']
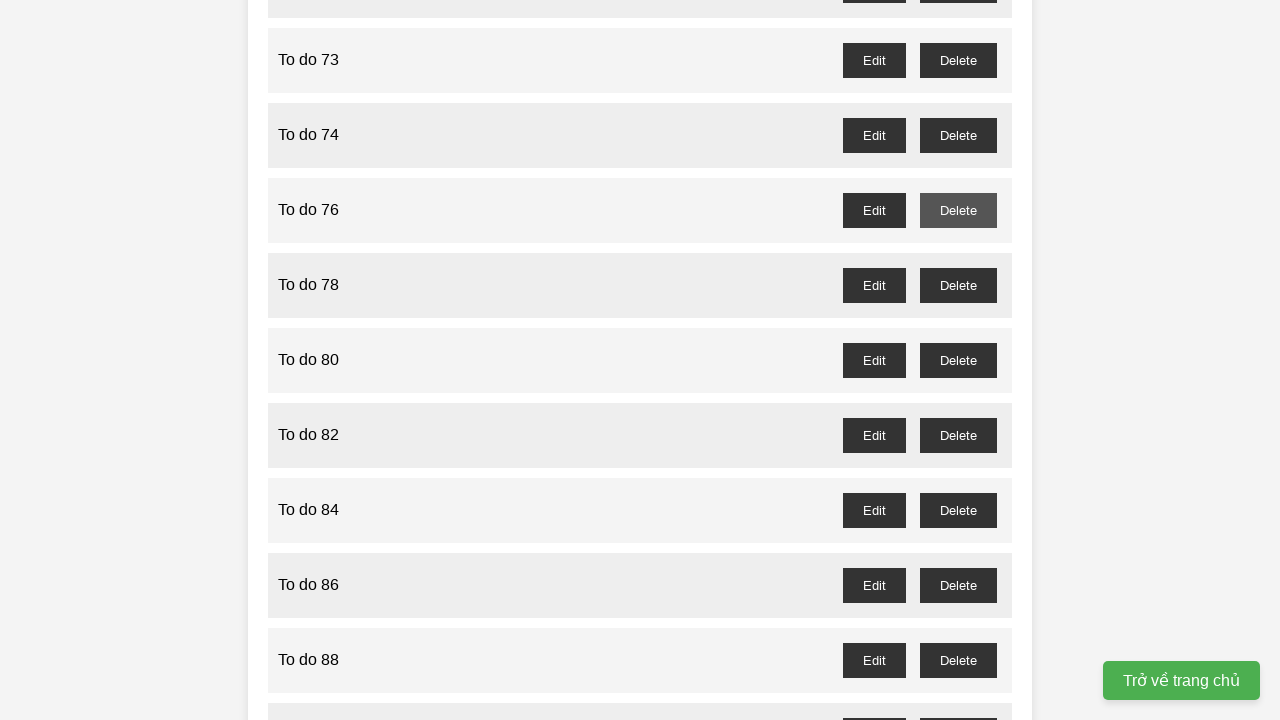

Set up dialog handler to accept confirmation for task 72
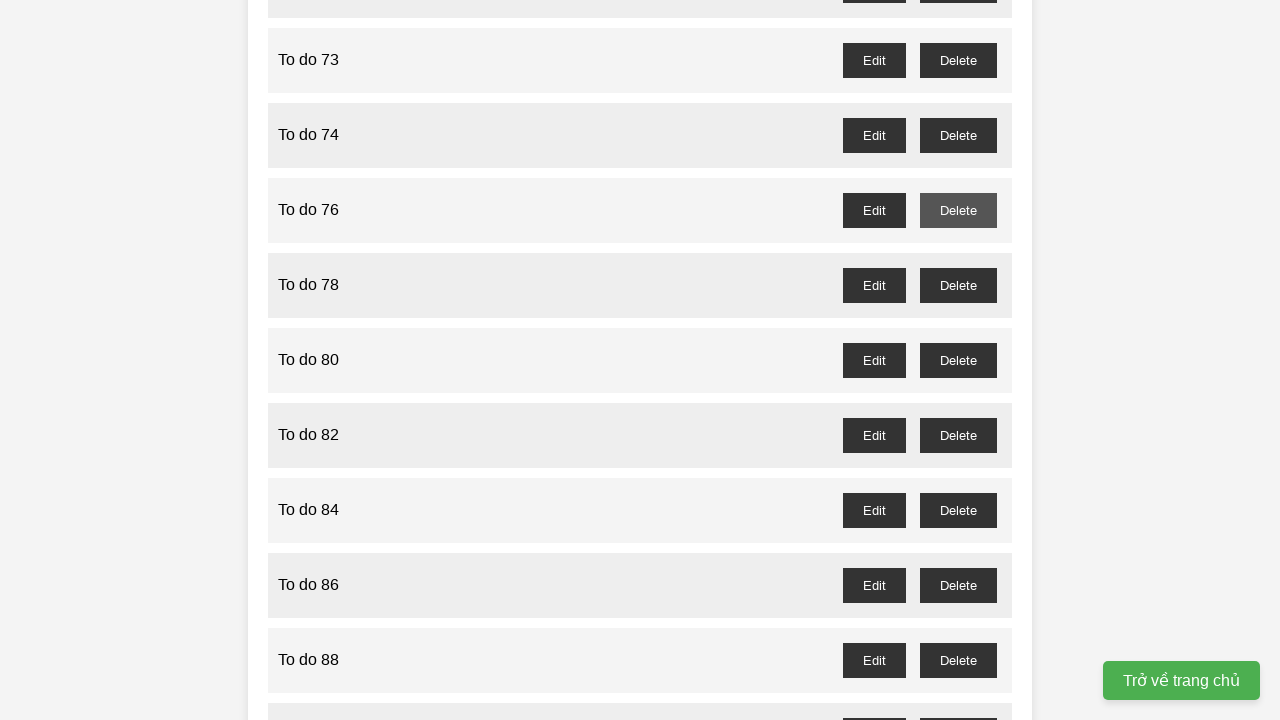

Clicked delete button for even-indexed task 72 and accepted confirmation at (958, 60) on button[onclick='deleteTask(72)']
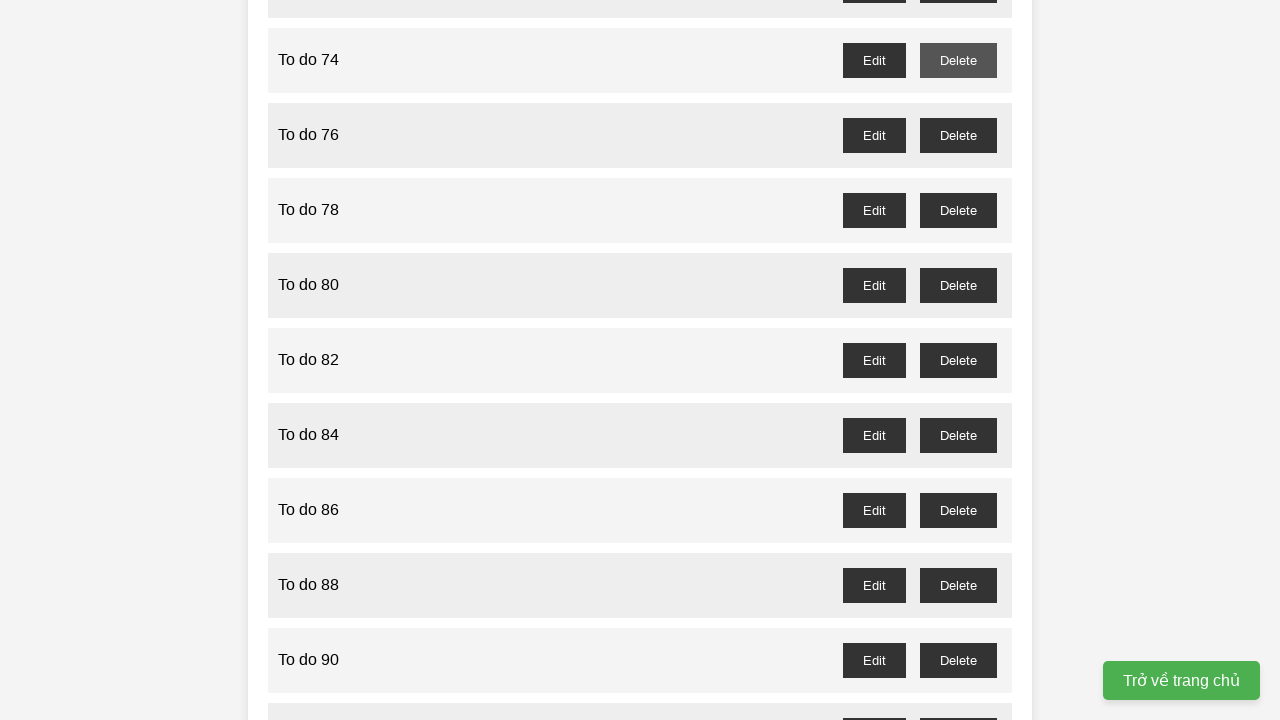

Set up dialog handler to accept confirmation for task 70
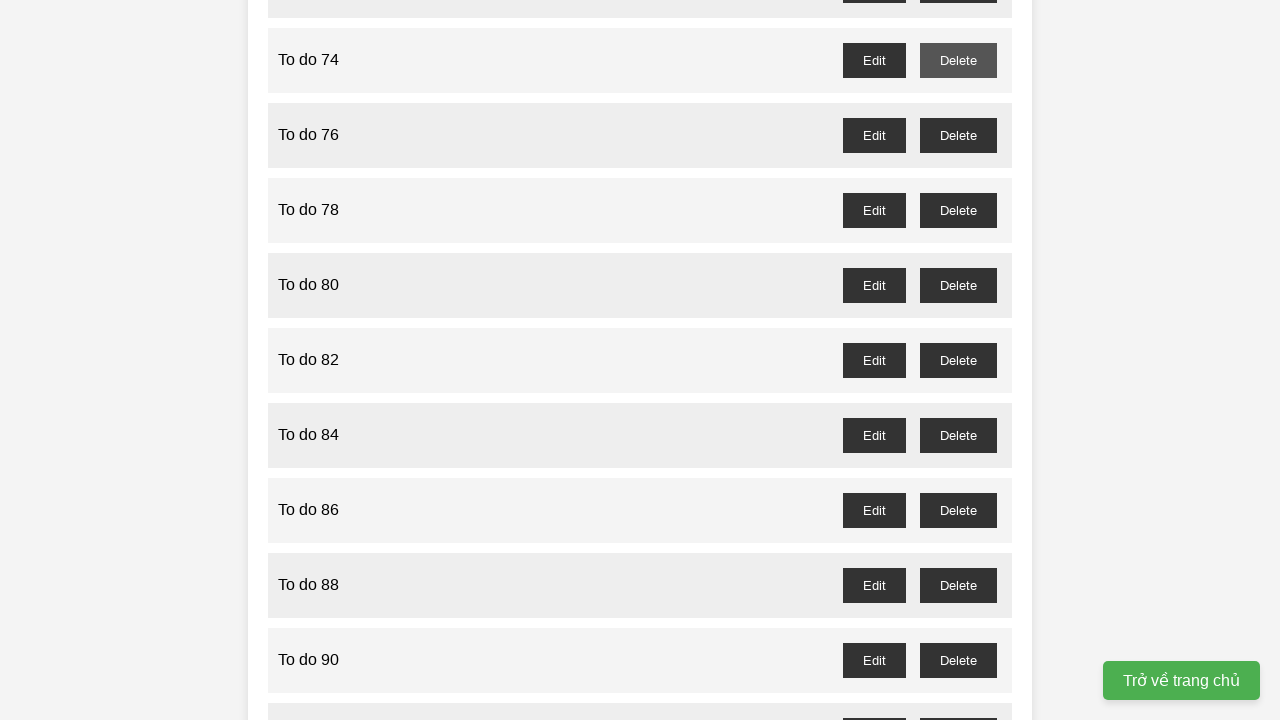

Clicked delete button for even-indexed task 70 and accepted confirmation at (958, 360) on button[onclick='deleteTask(70)']
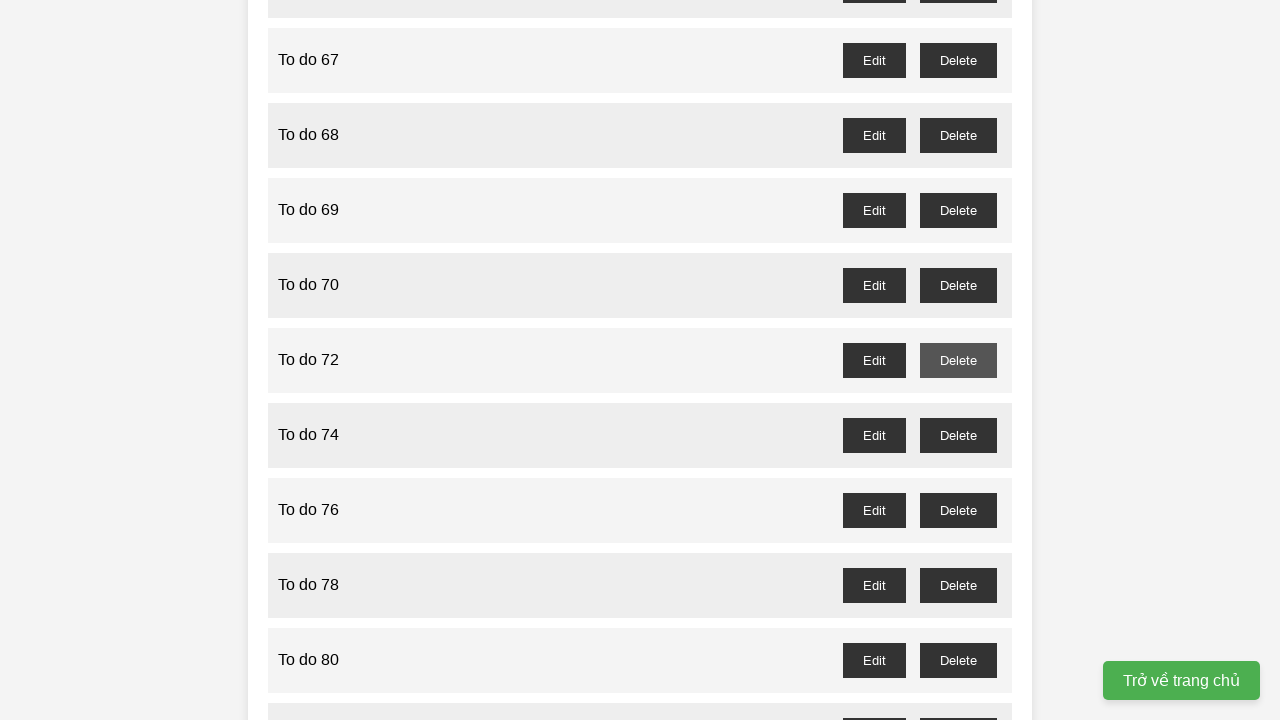

Set up dialog handler to accept confirmation for task 68
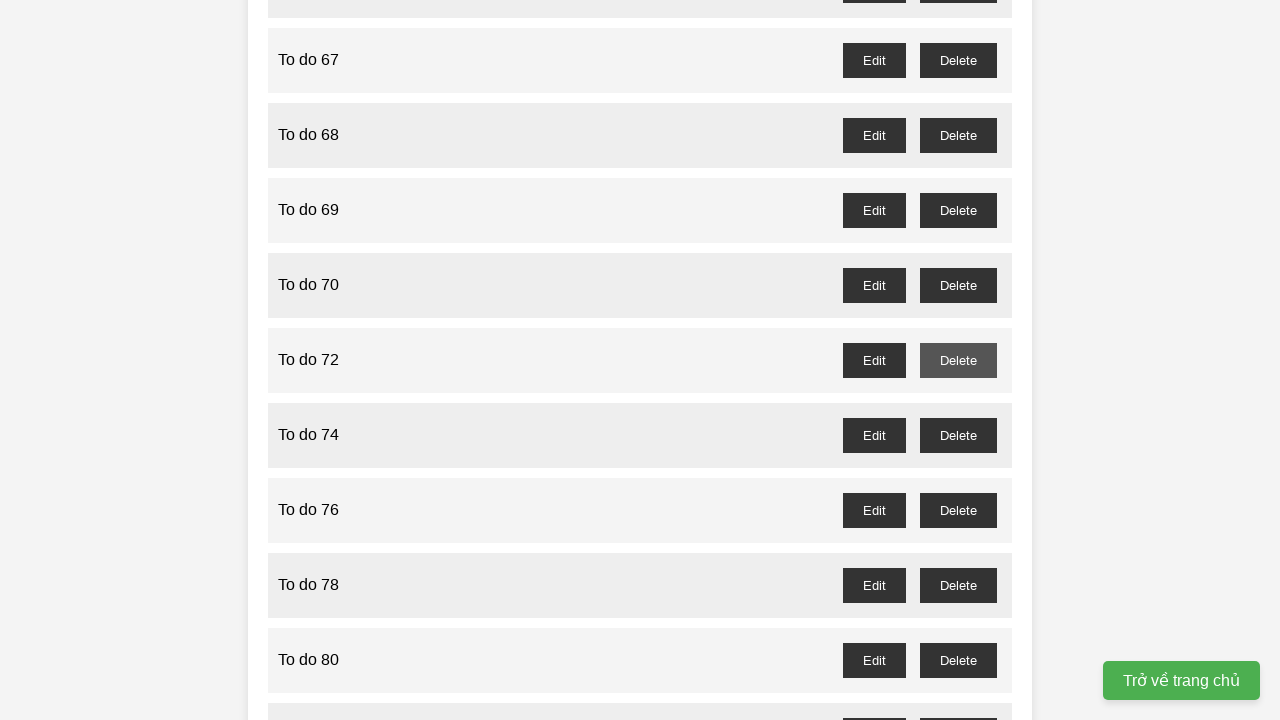

Clicked delete button for even-indexed task 68 and accepted confirmation at (958, 210) on button[onclick='deleteTask(68)']
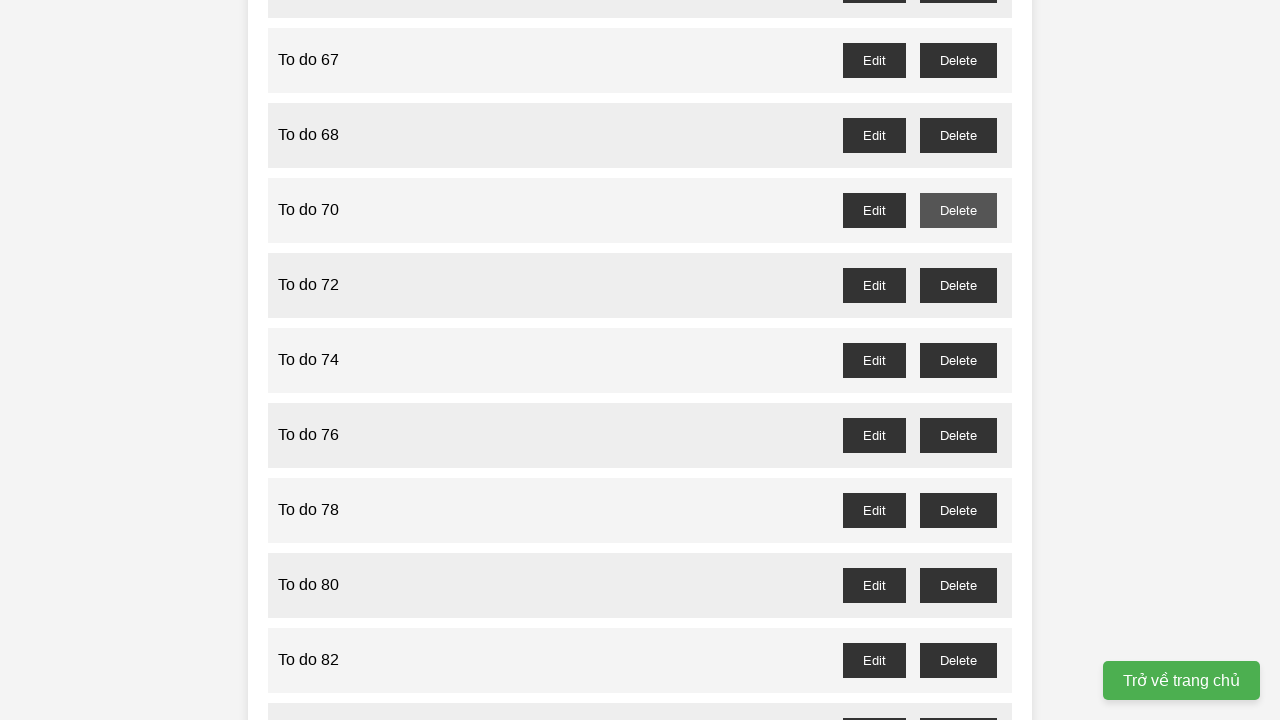

Set up dialog handler to accept confirmation for task 66
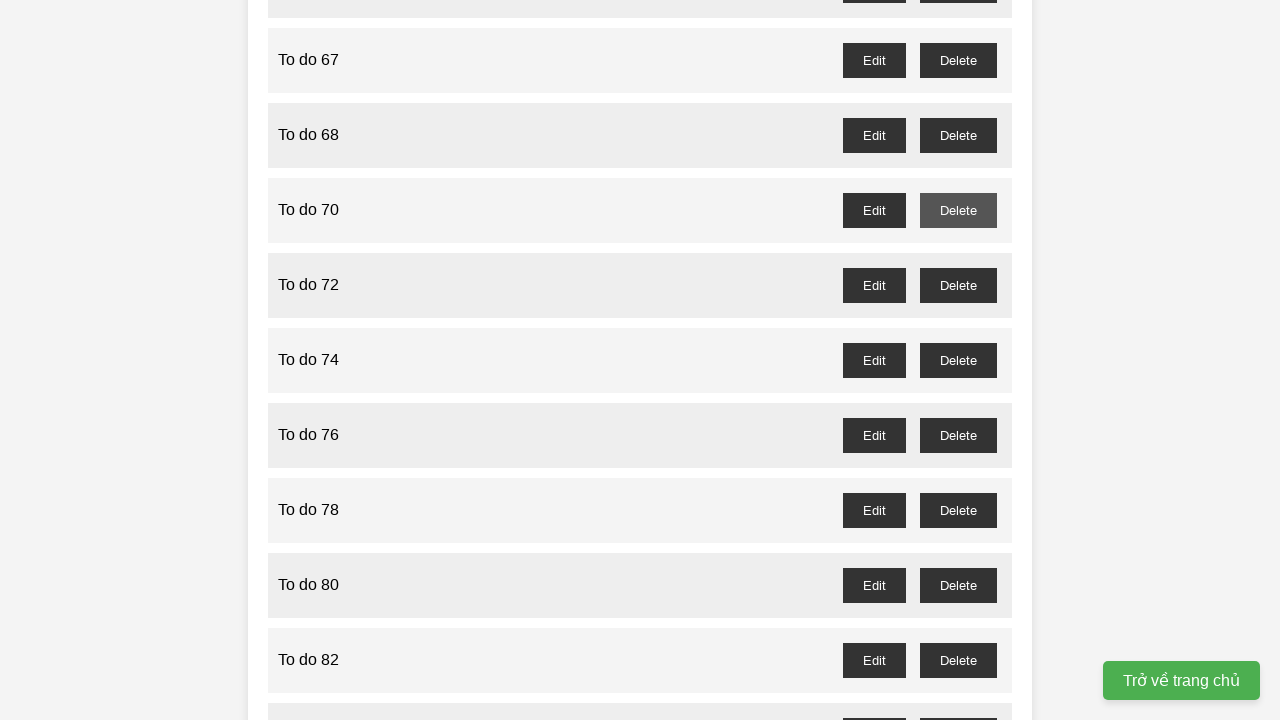

Clicked delete button for even-indexed task 66 and accepted confirmation at (958, 60) on button[onclick='deleteTask(66)']
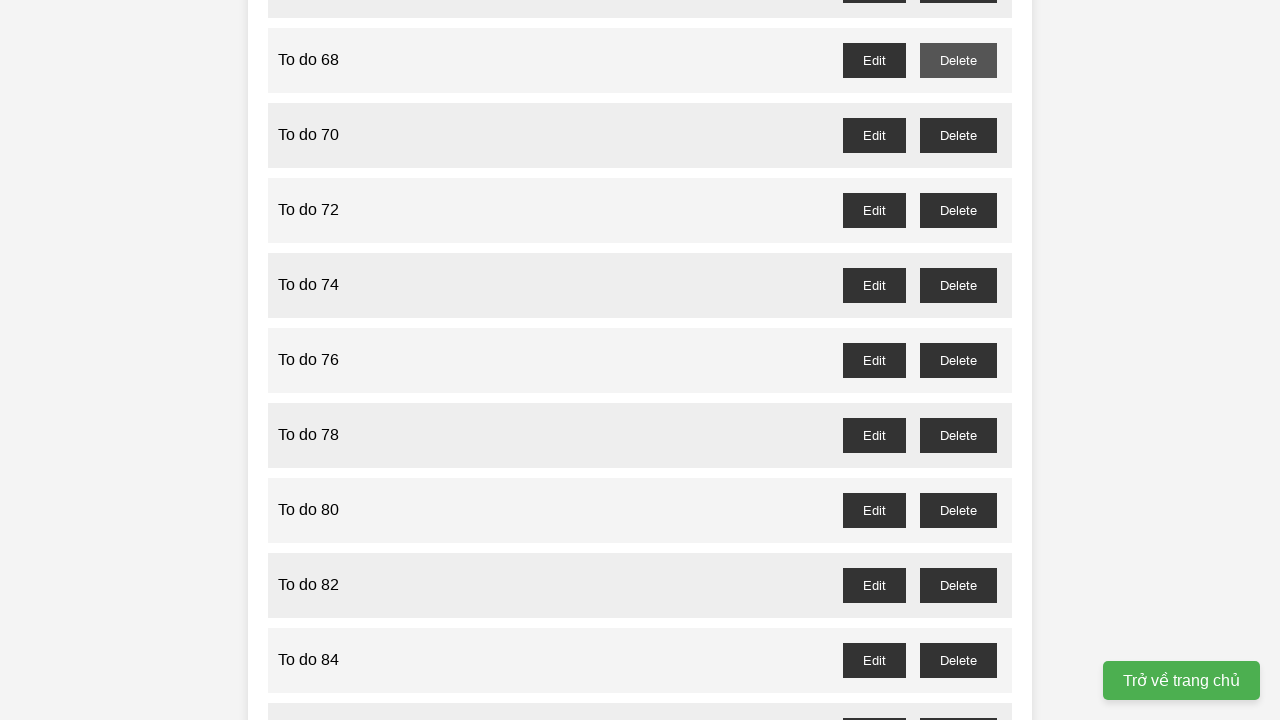

Set up dialog handler to accept confirmation for task 64
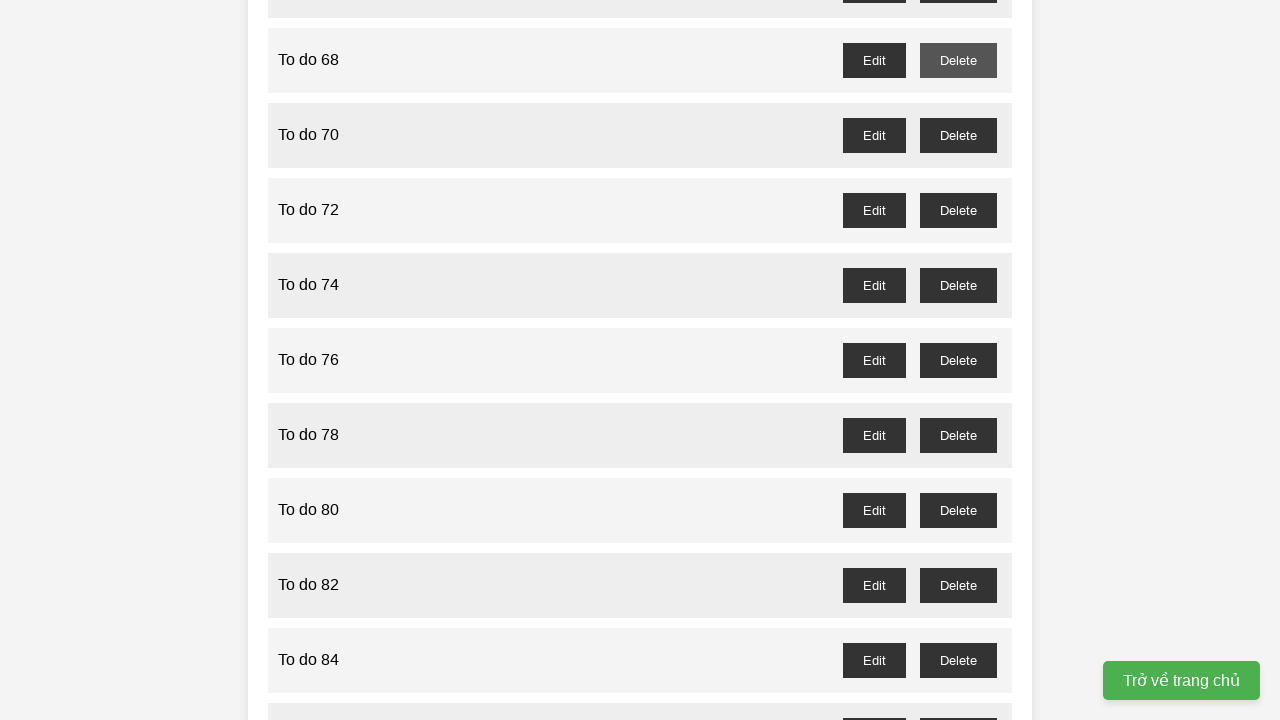

Clicked delete button for even-indexed task 64 and accepted confirmation at (958, 360) on button[onclick='deleteTask(64)']
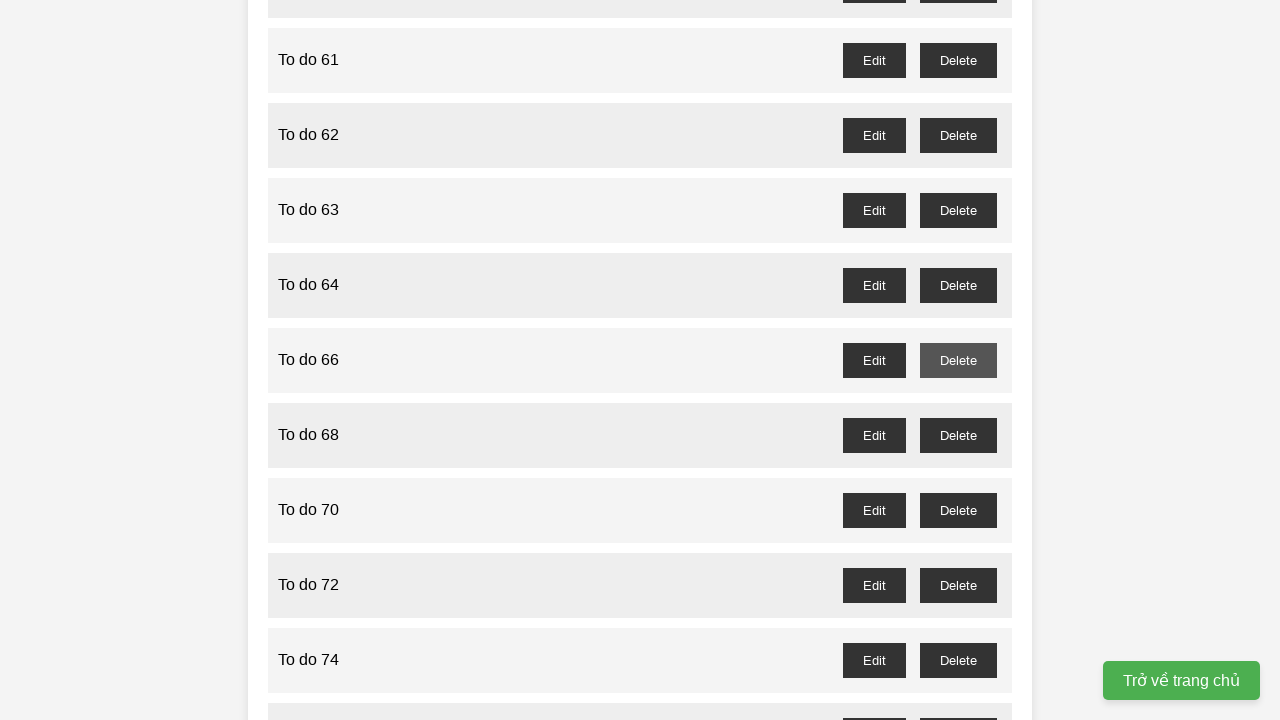

Set up dialog handler to accept confirmation for task 62
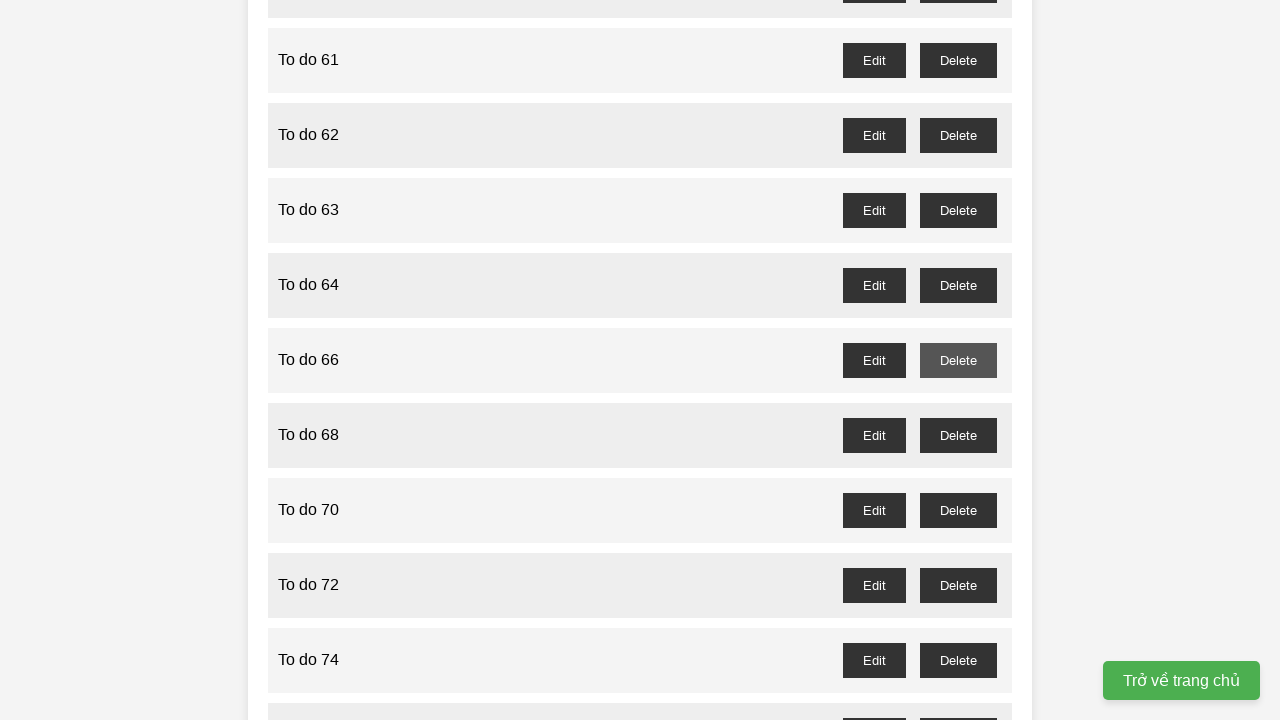

Clicked delete button for even-indexed task 62 and accepted confirmation at (958, 210) on button[onclick='deleteTask(62)']
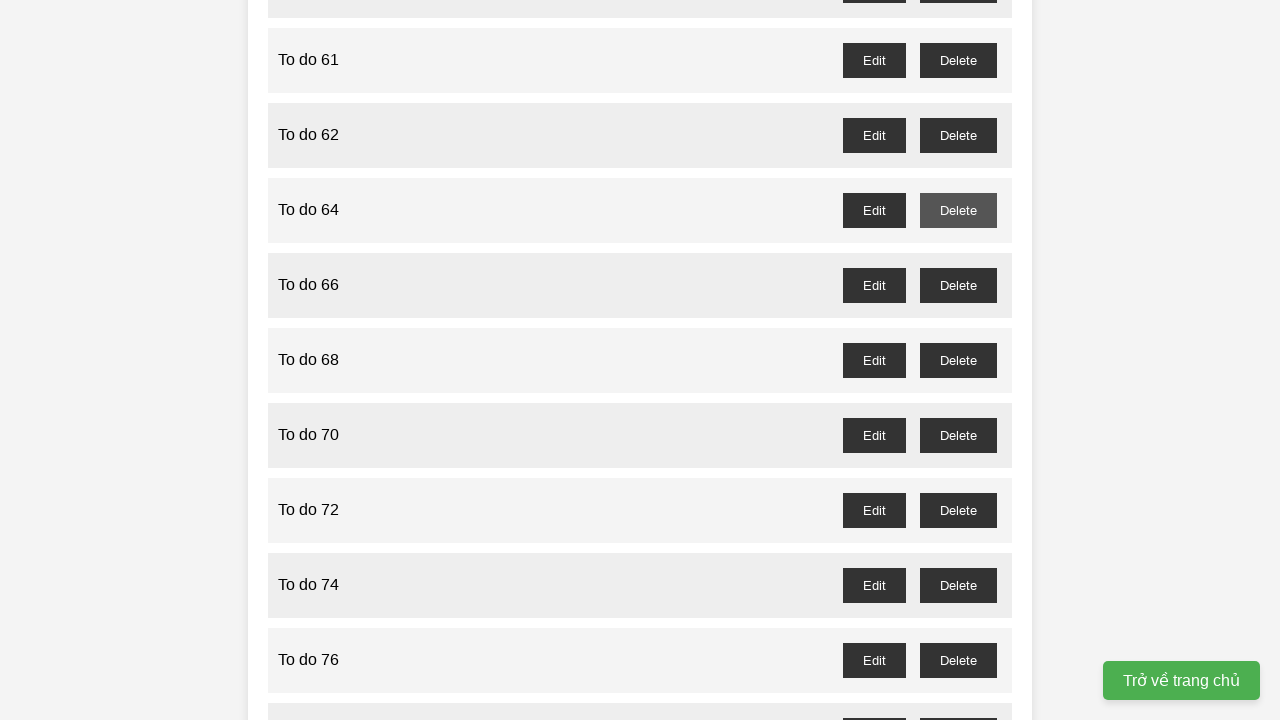

Set up dialog handler to accept confirmation for task 60
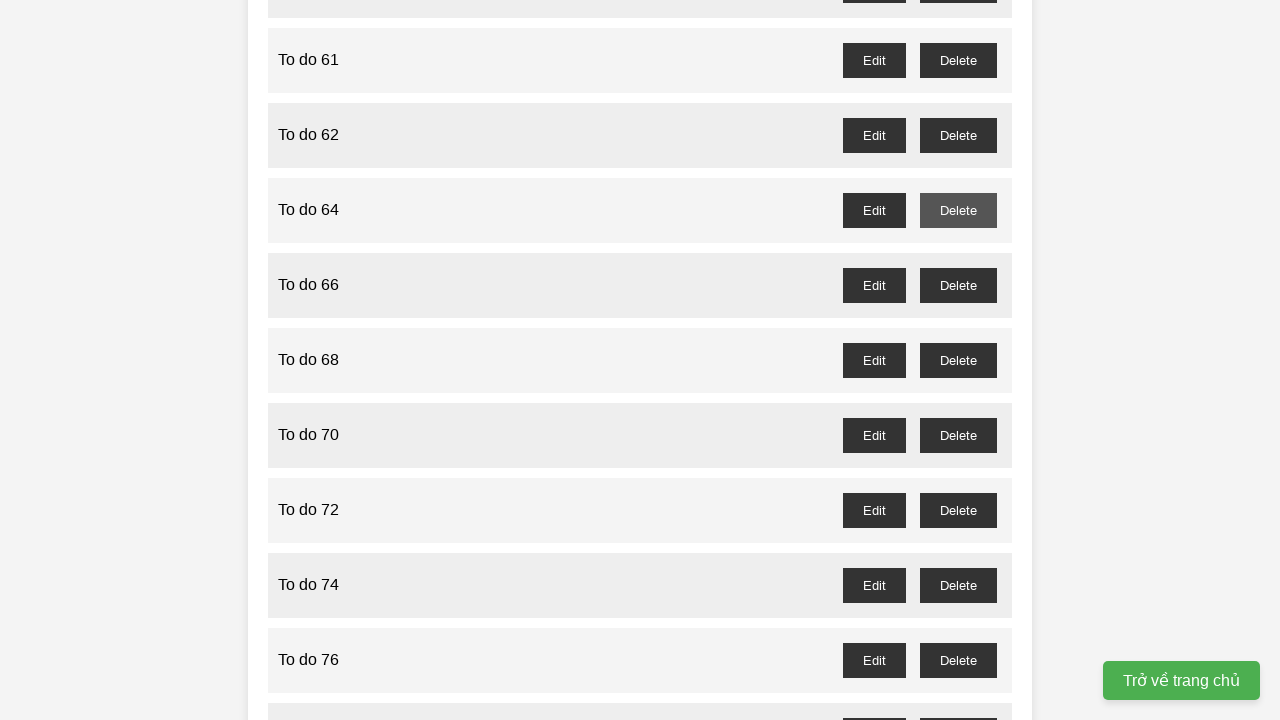

Clicked delete button for even-indexed task 60 and accepted confirmation at (958, 60) on button[onclick='deleteTask(60)']
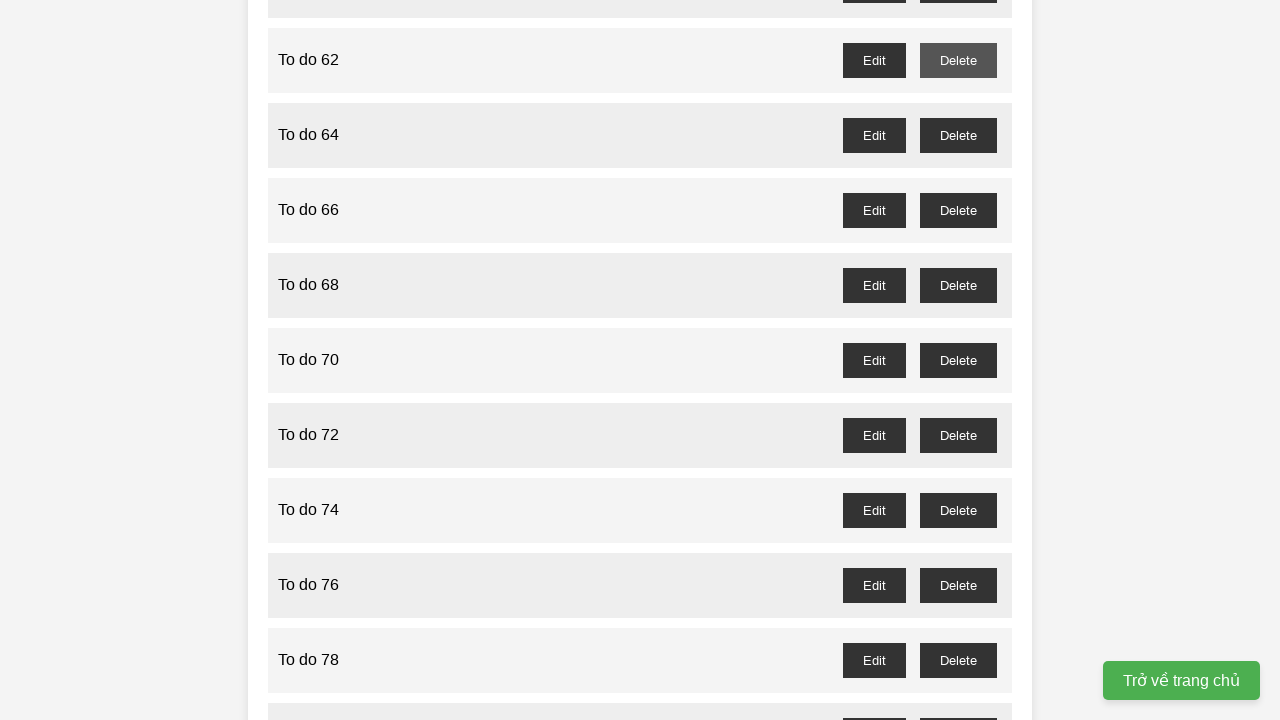

Set up dialog handler to accept confirmation for task 58
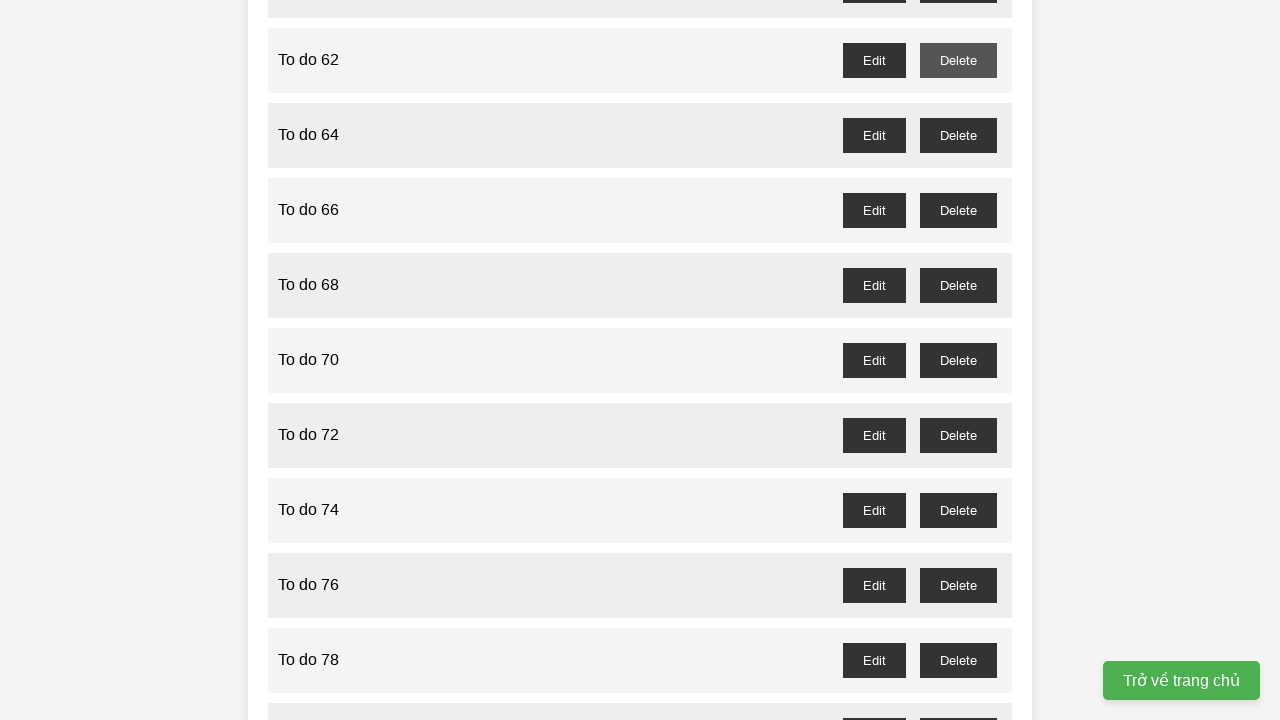

Clicked delete button for even-indexed task 58 and accepted confirmation at (958, 360) on button[onclick='deleteTask(58)']
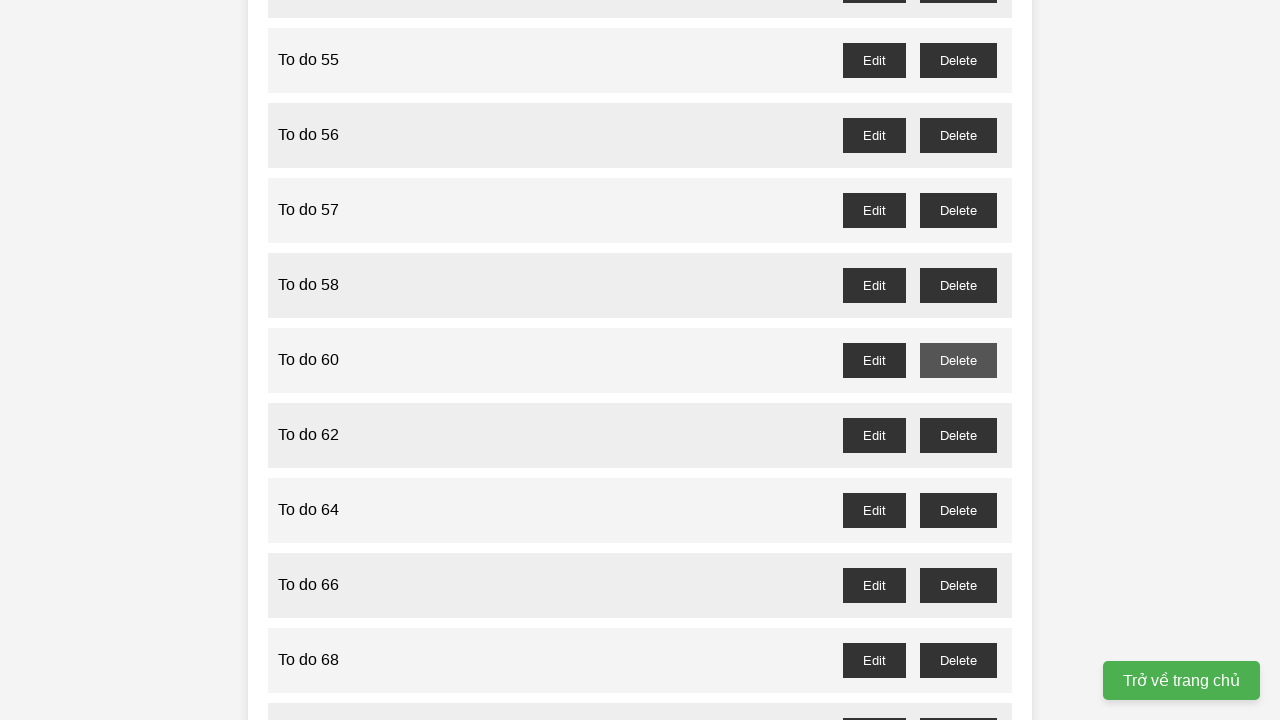

Set up dialog handler to accept confirmation for task 56
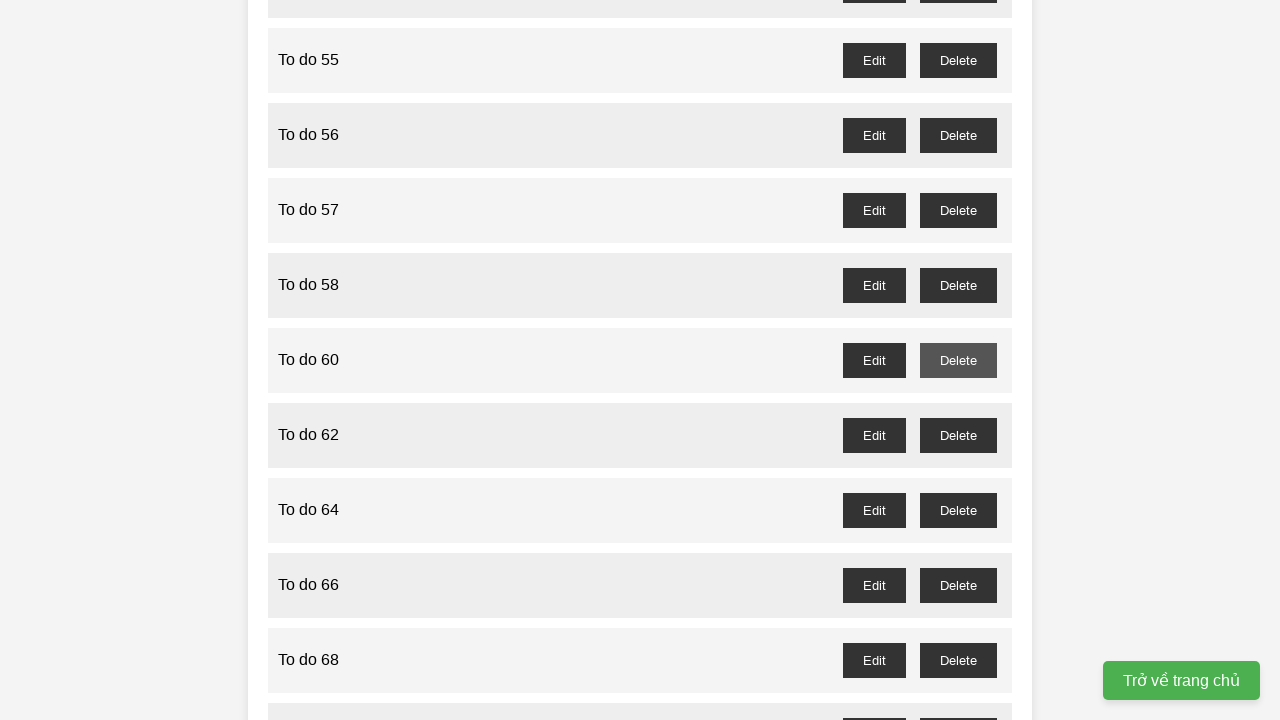

Clicked delete button for even-indexed task 56 and accepted confirmation at (958, 210) on button[onclick='deleteTask(56)']
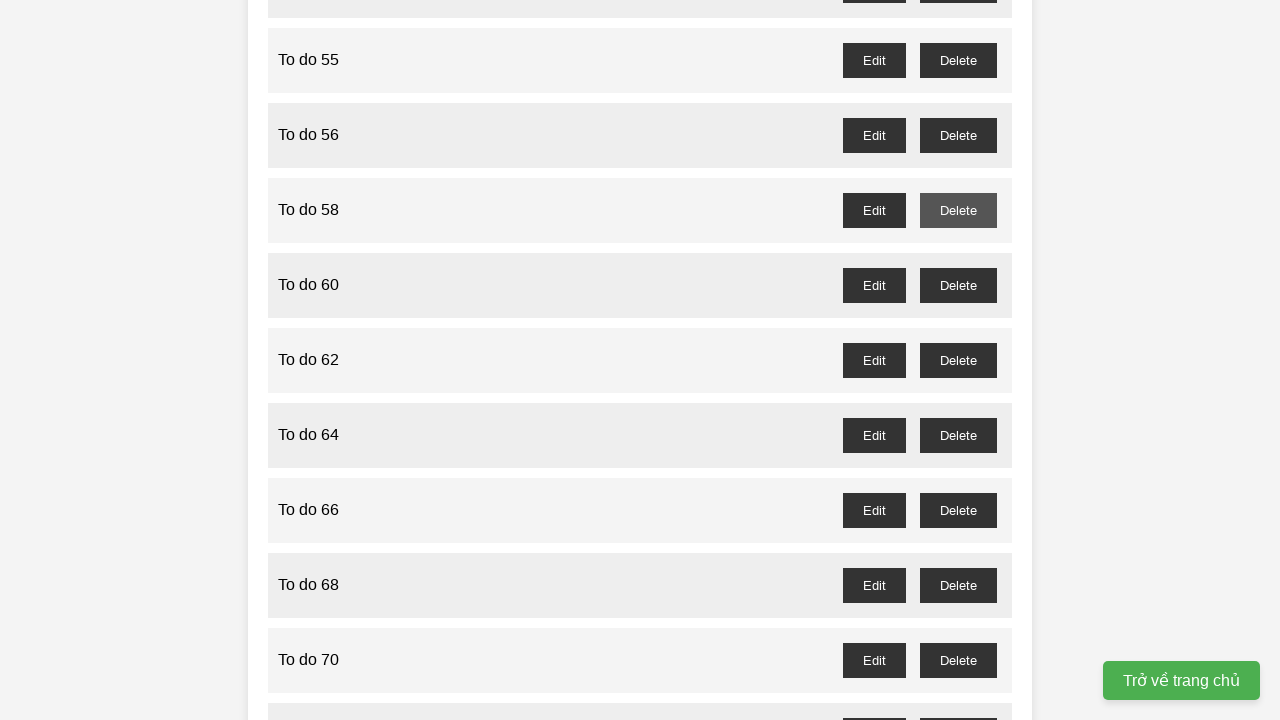

Set up dialog handler to accept confirmation for task 54
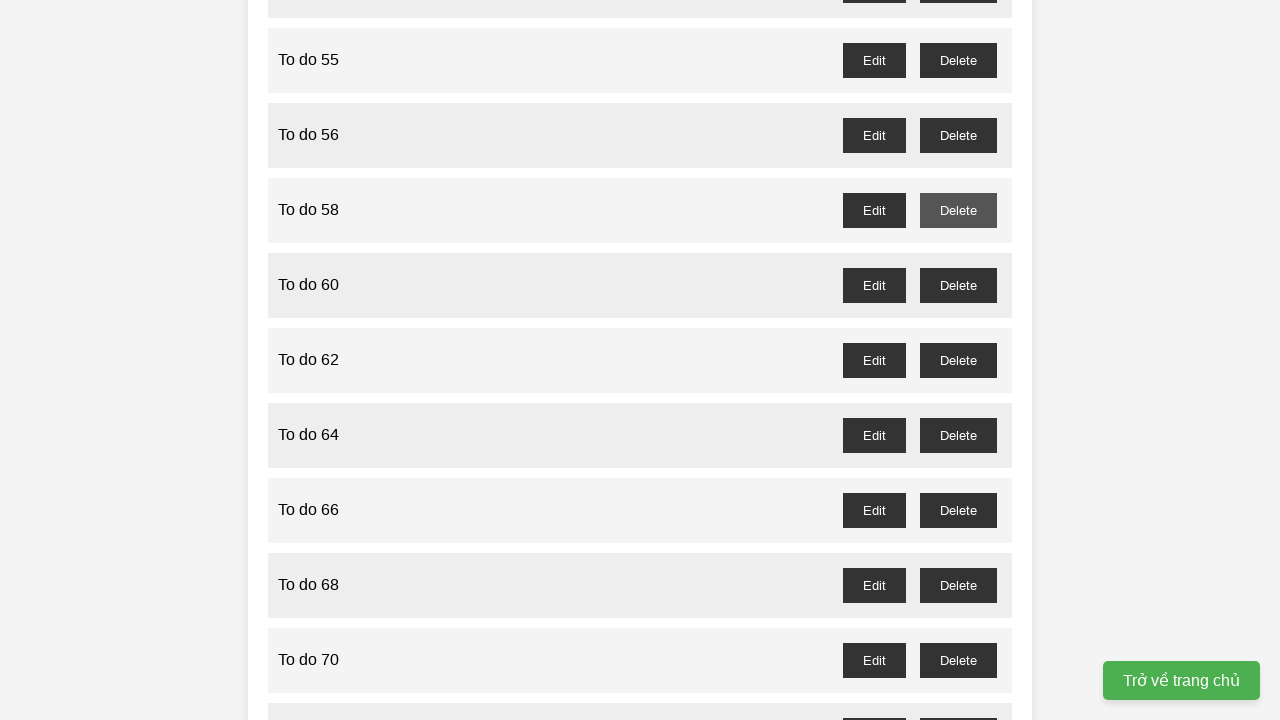

Clicked delete button for even-indexed task 54 and accepted confirmation at (958, 60) on button[onclick='deleteTask(54)']
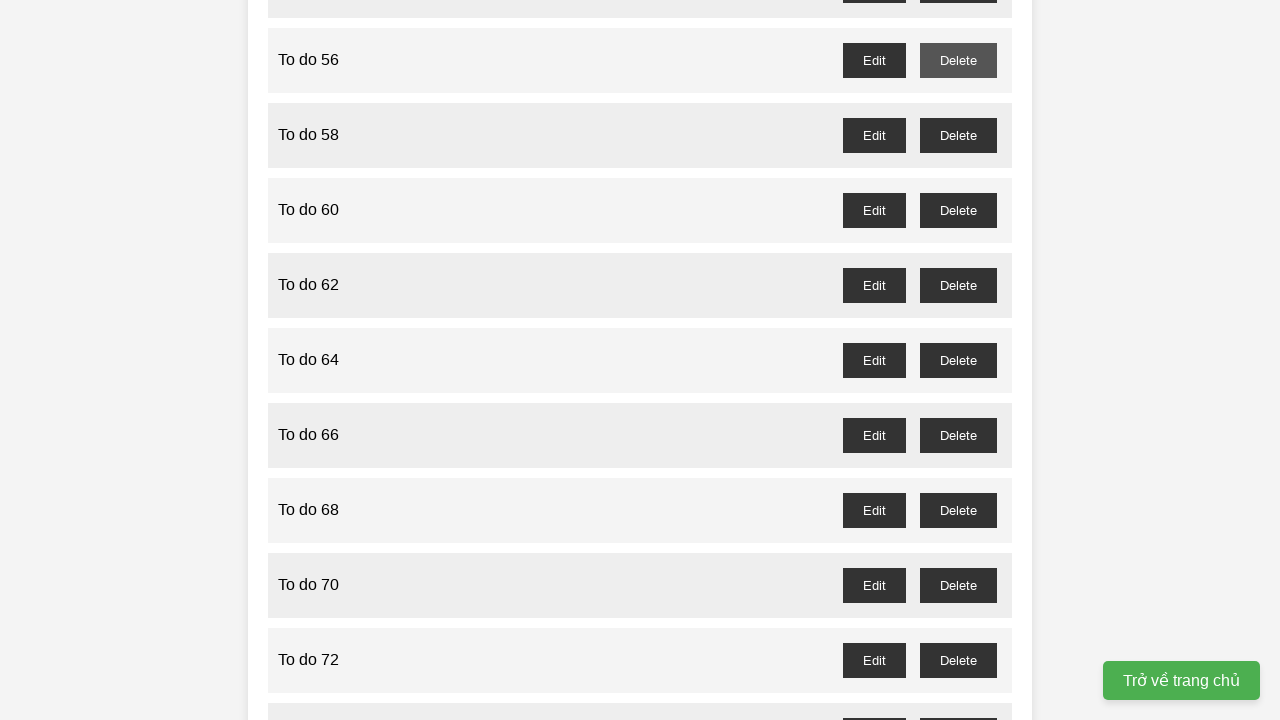

Set up dialog handler to accept confirmation for task 52
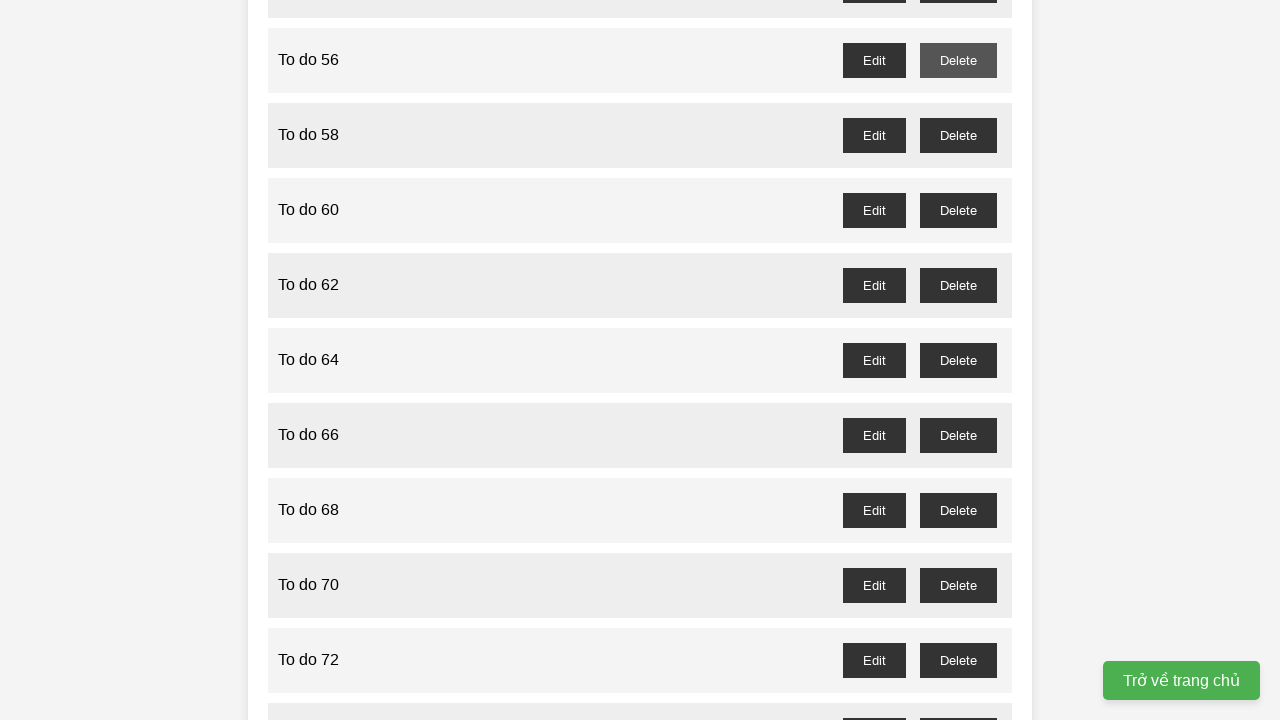

Clicked delete button for even-indexed task 52 and accepted confirmation at (958, 360) on button[onclick='deleteTask(52)']
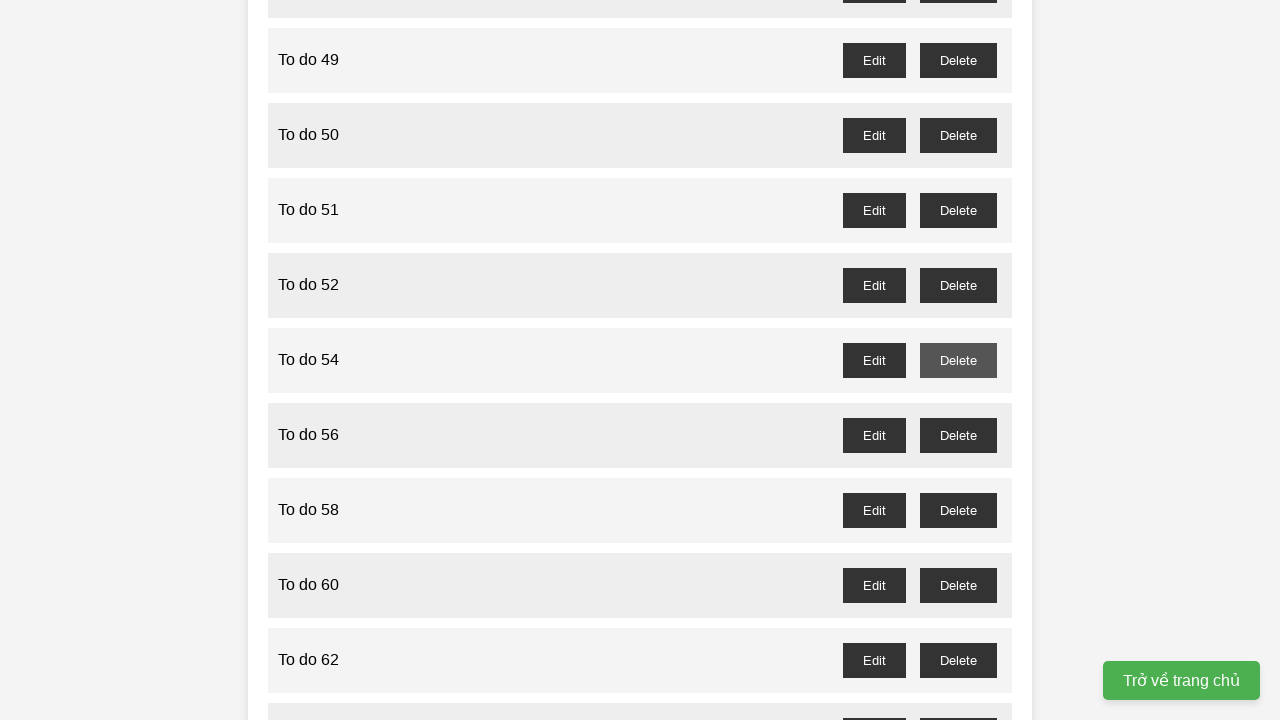

Set up dialog handler to accept confirmation for task 50
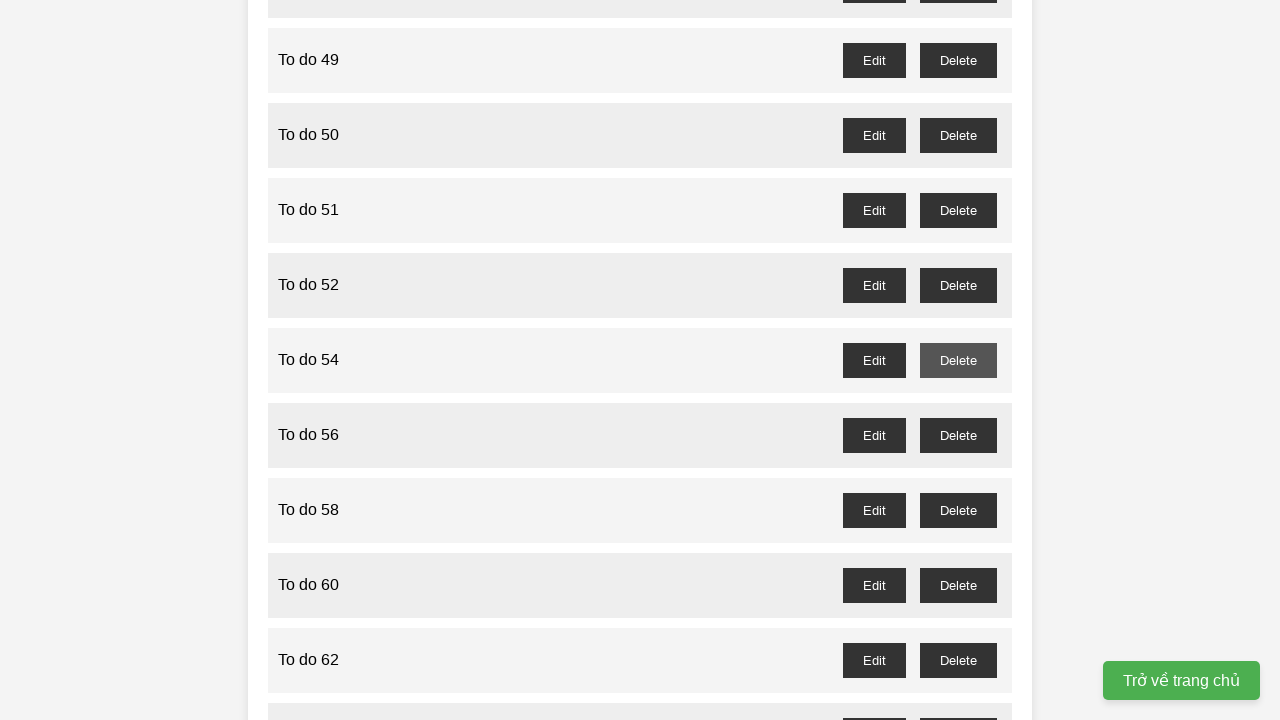

Clicked delete button for even-indexed task 50 and accepted confirmation at (958, 210) on button[onclick='deleteTask(50)']
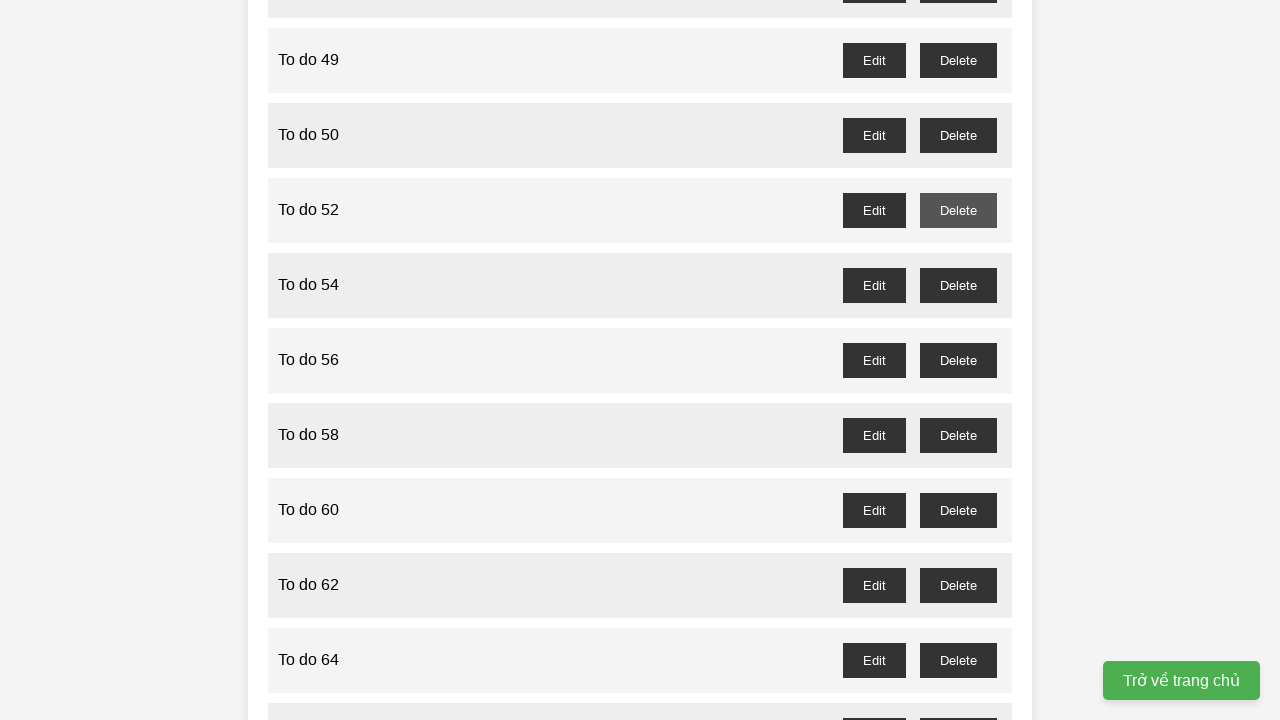

Set up dialog handler to accept confirmation for task 48
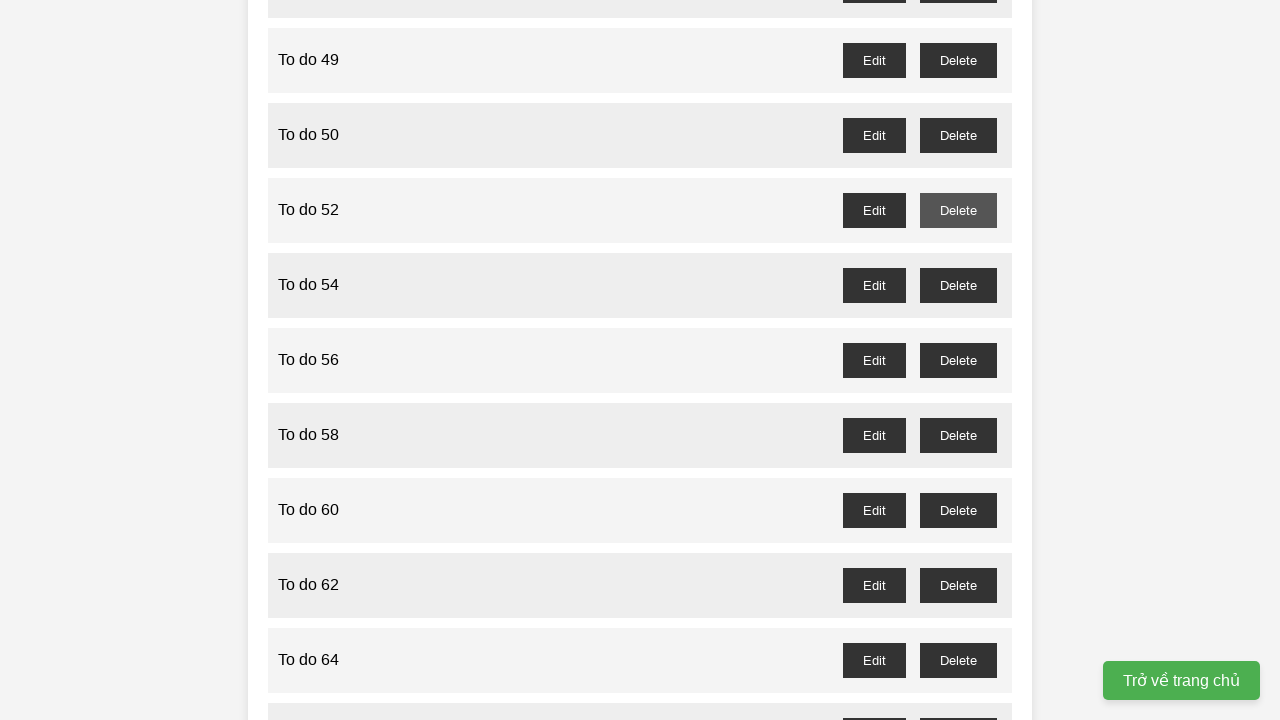

Clicked delete button for even-indexed task 48 and accepted confirmation at (958, 60) on button[onclick='deleteTask(48)']
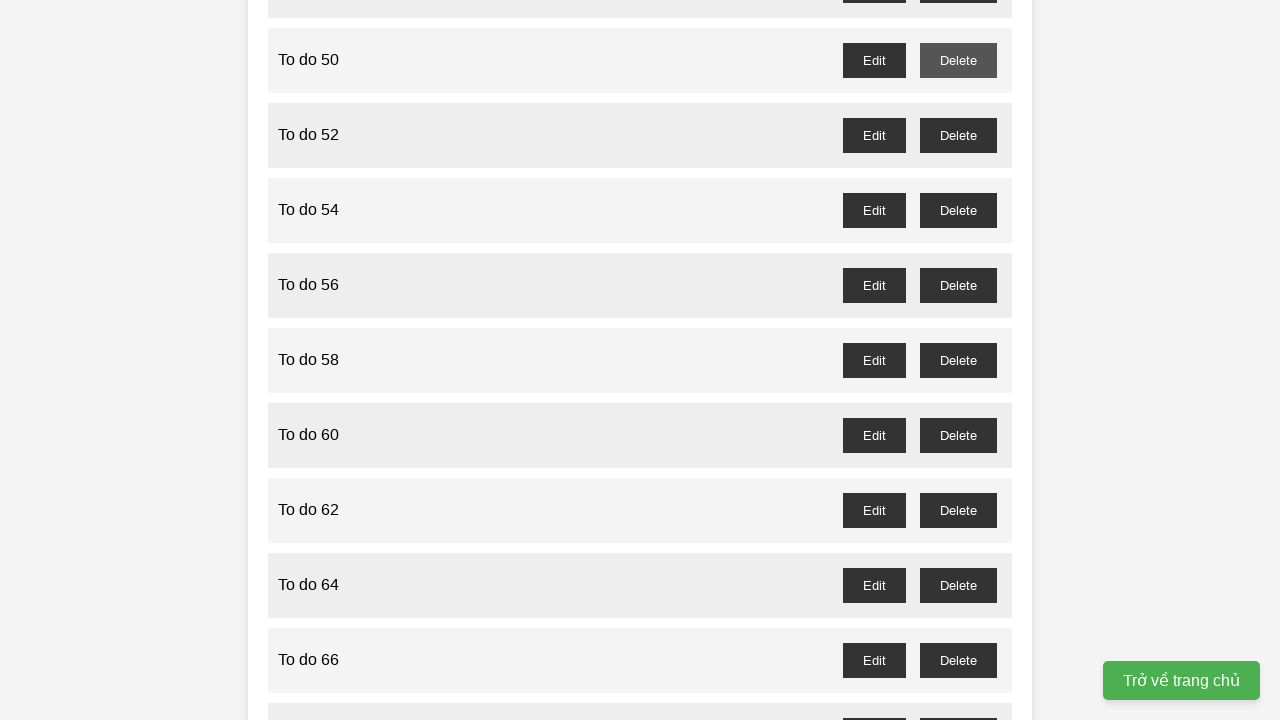

Set up dialog handler to accept confirmation for task 46
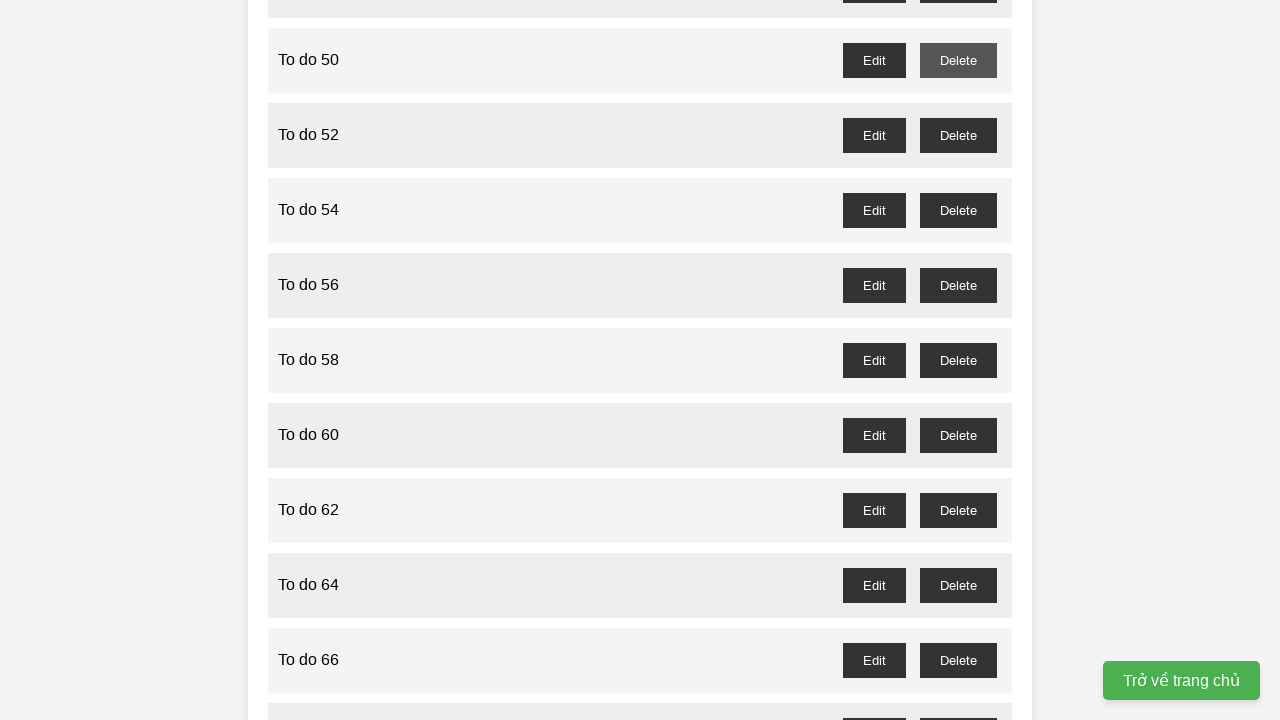

Clicked delete button for even-indexed task 46 and accepted confirmation at (958, 360) on button[onclick='deleteTask(46)']
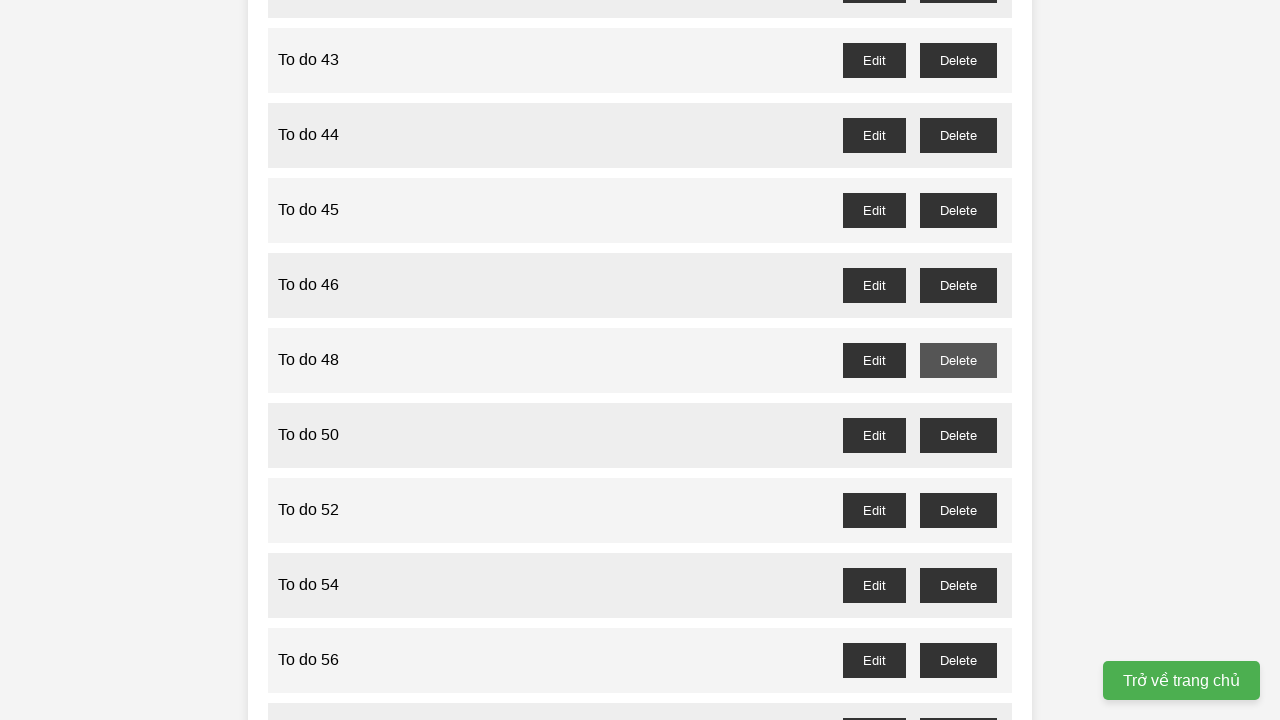

Set up dialog handler to accept confirmation for task 44
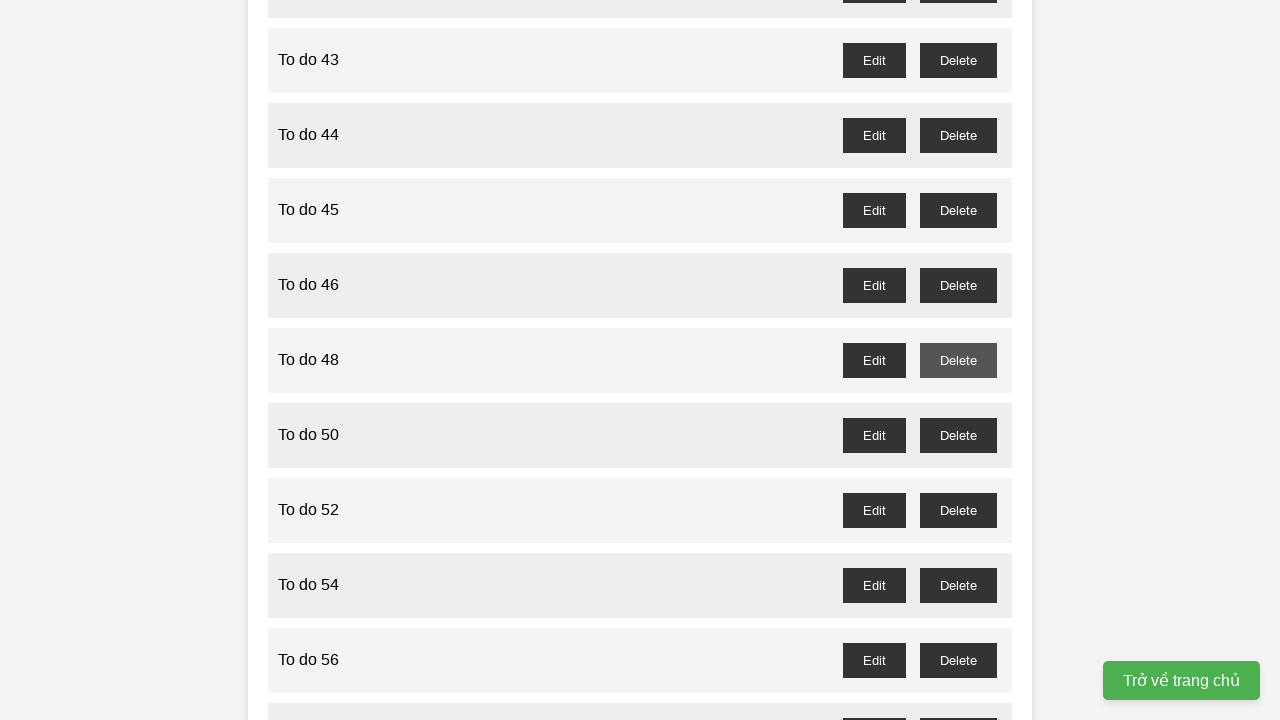

Clicked delete button for even-indexed task 44 and accepted confirmation at (958, 210) on button[onclick='deleteTask(44)']
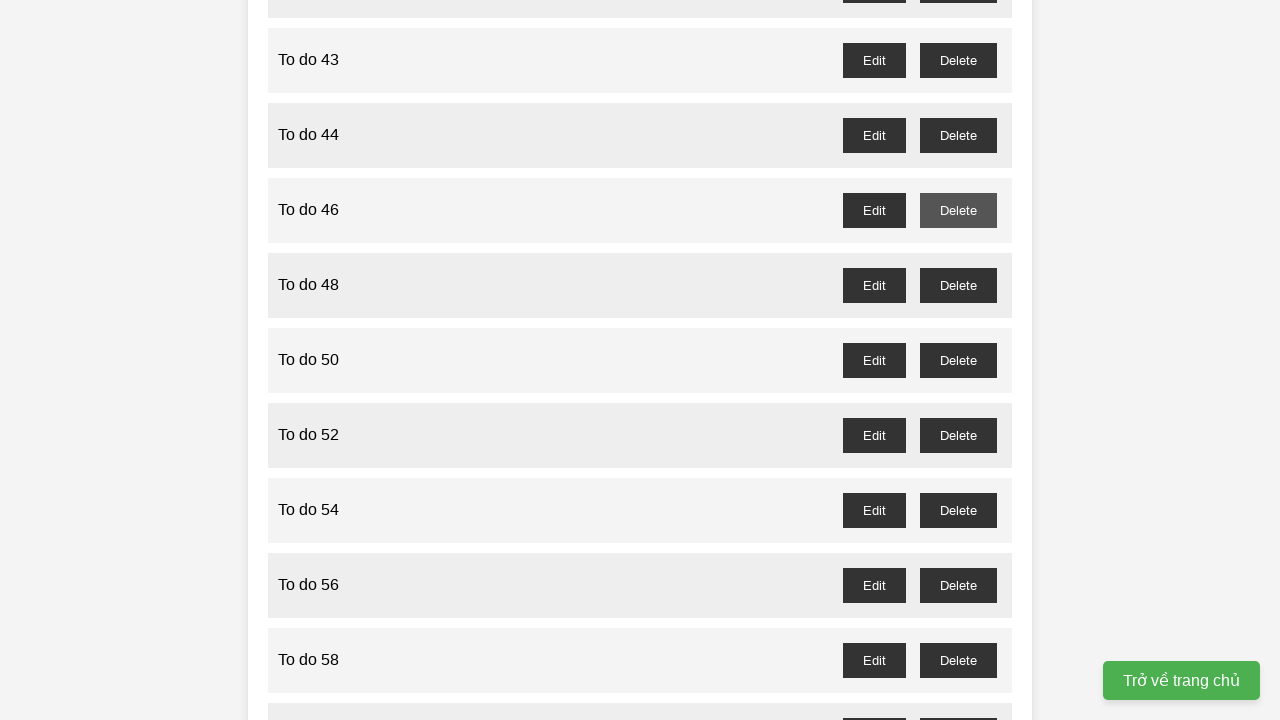

Set up dialog handler to accept confirmation for task 42
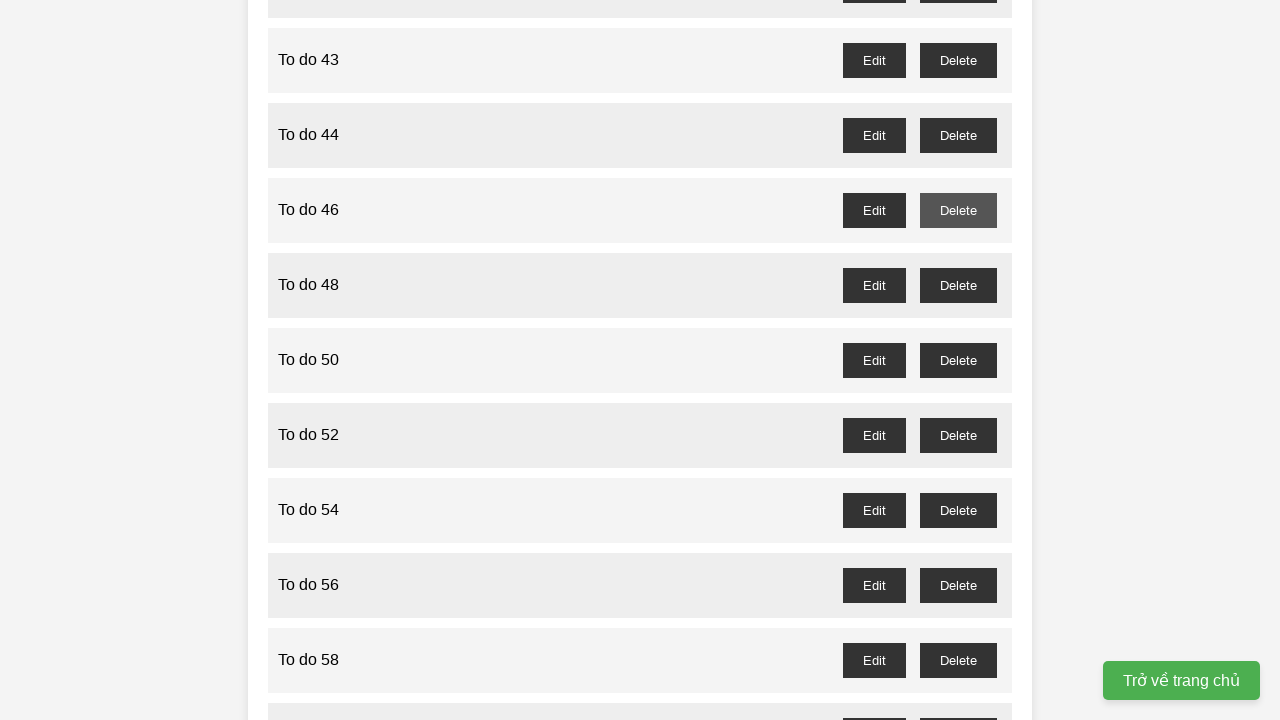

Clicked delete button for even-indexed task 42 and accepted confirmation at (958, 60) on button[onclick='deleteTask(42)']
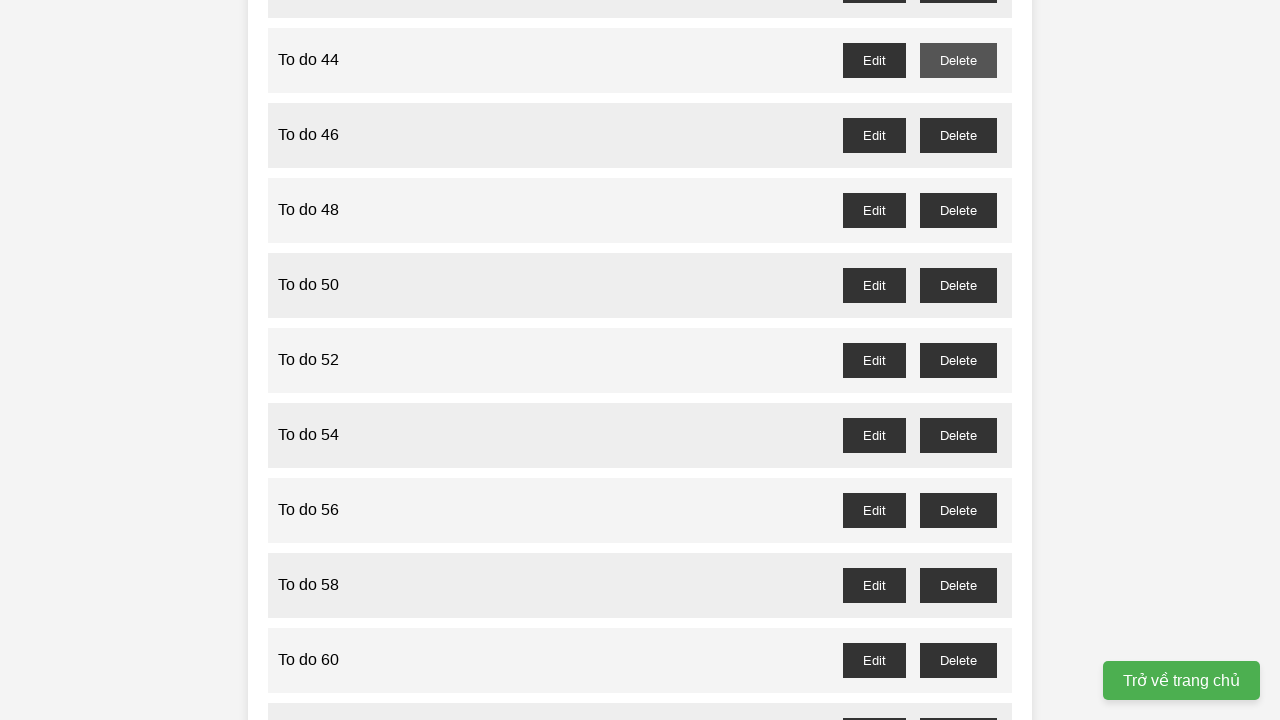

Set up dialog handler to accept confirmation for task 40
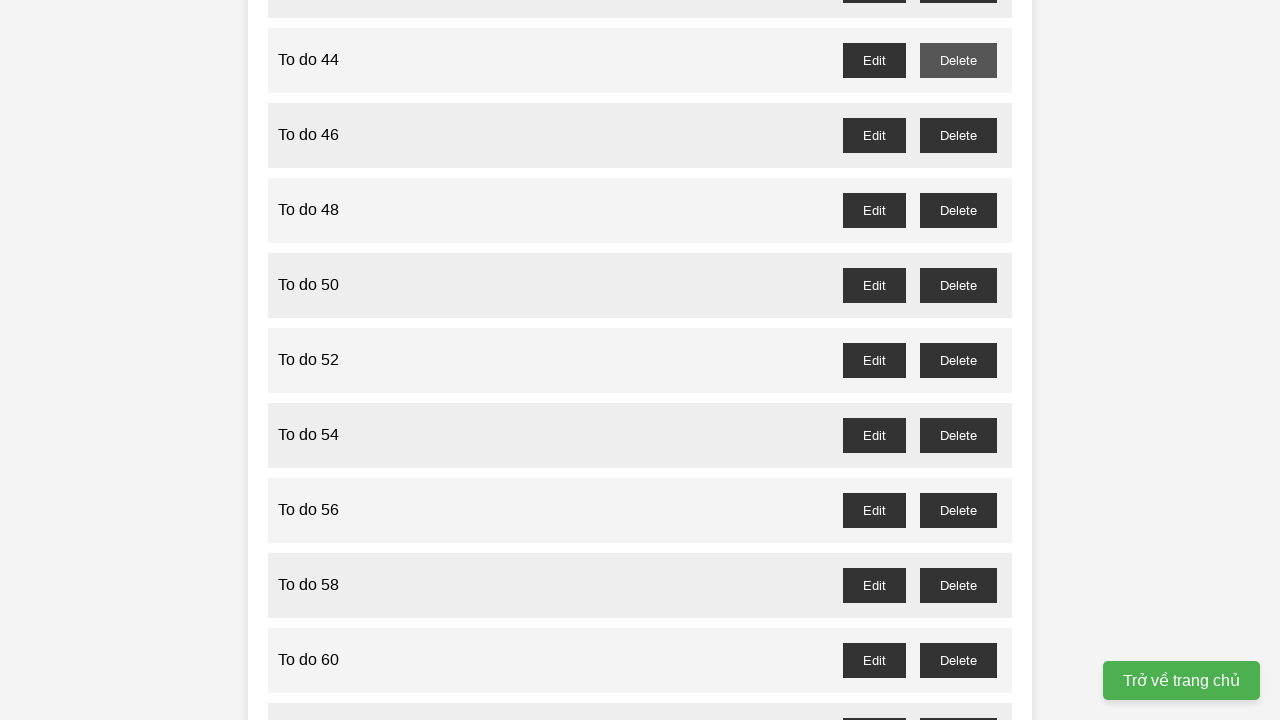

Clicked delete button for even-indexed task 40 and accepted confirmation at (958, 360) on button[onclick='deleteTask(40)']
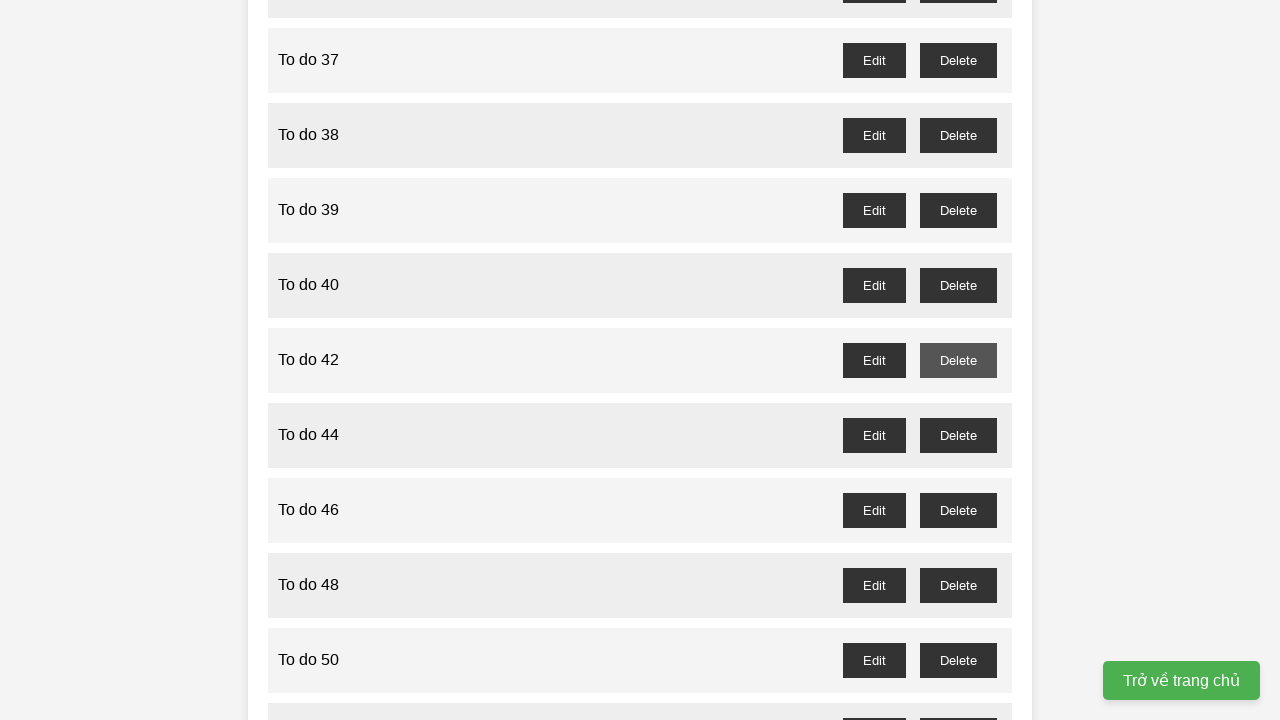

Set up dialog handler to accept confirmation for task 38
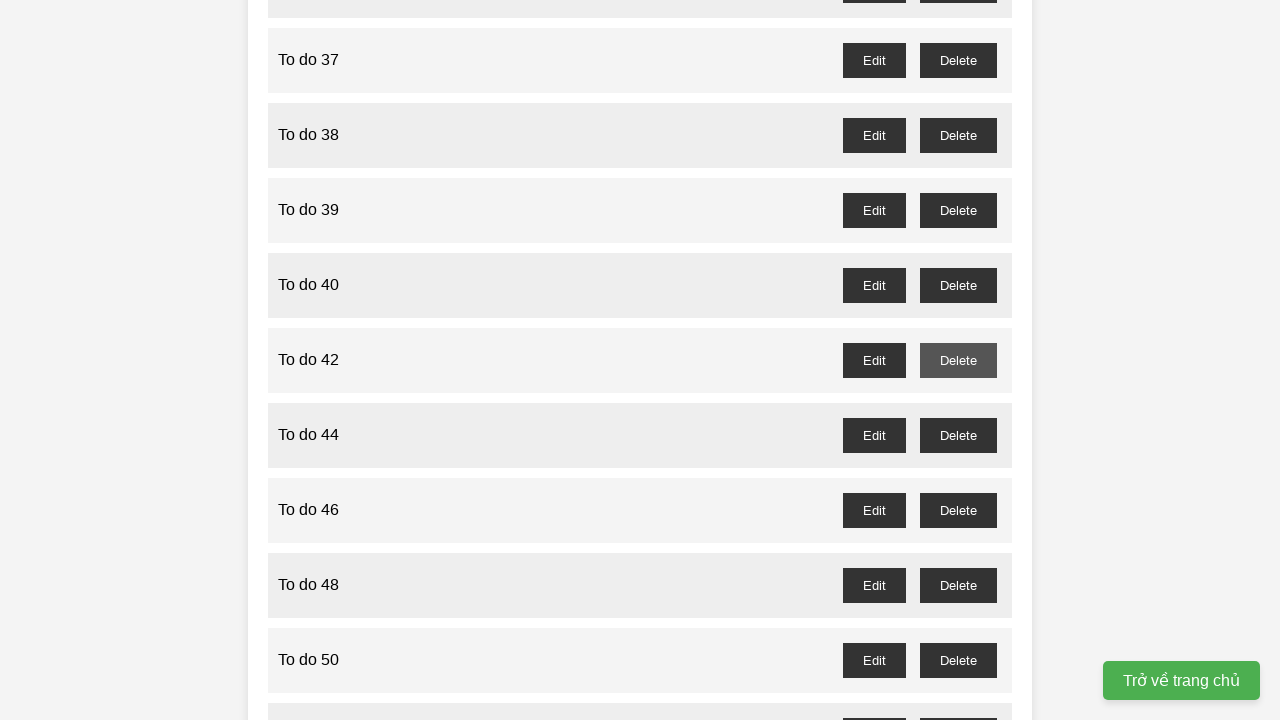

Clicked delete button for even-indexed task 38 and accepted confirmation at (958, 210) on button[onclick='deleteTask(38)']
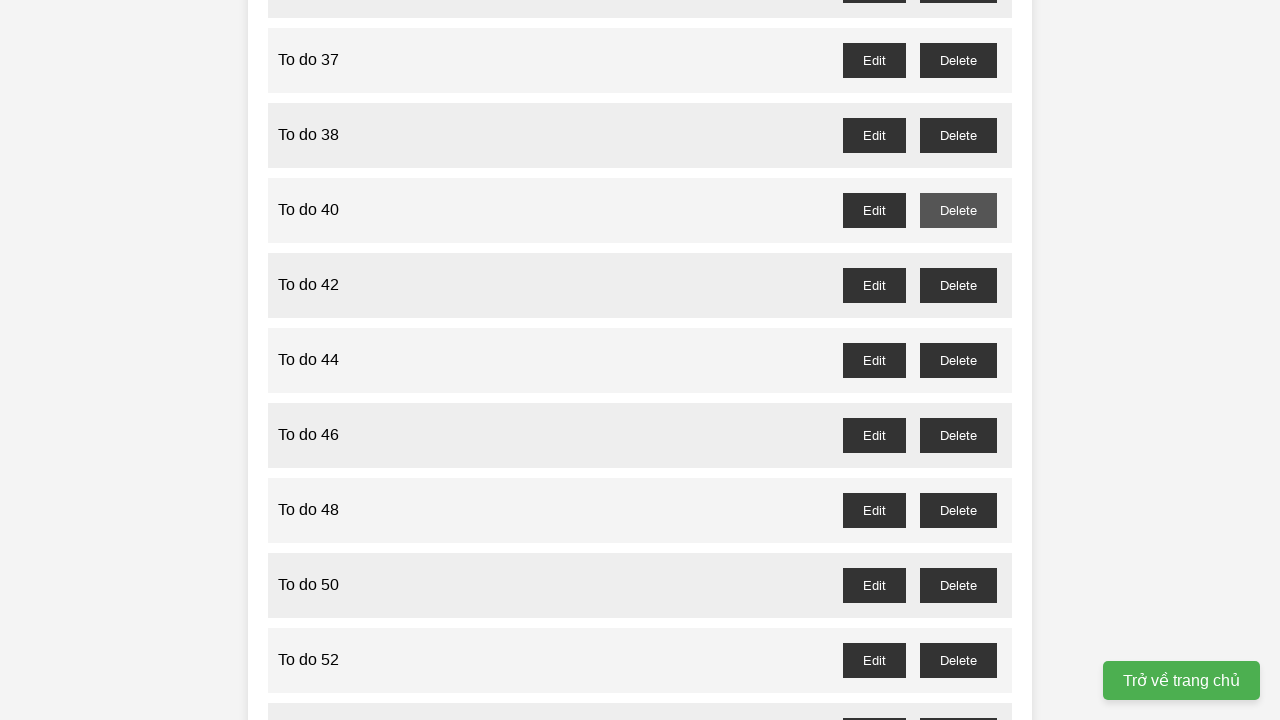

Set up dialog handler to accept confirmation for task 36
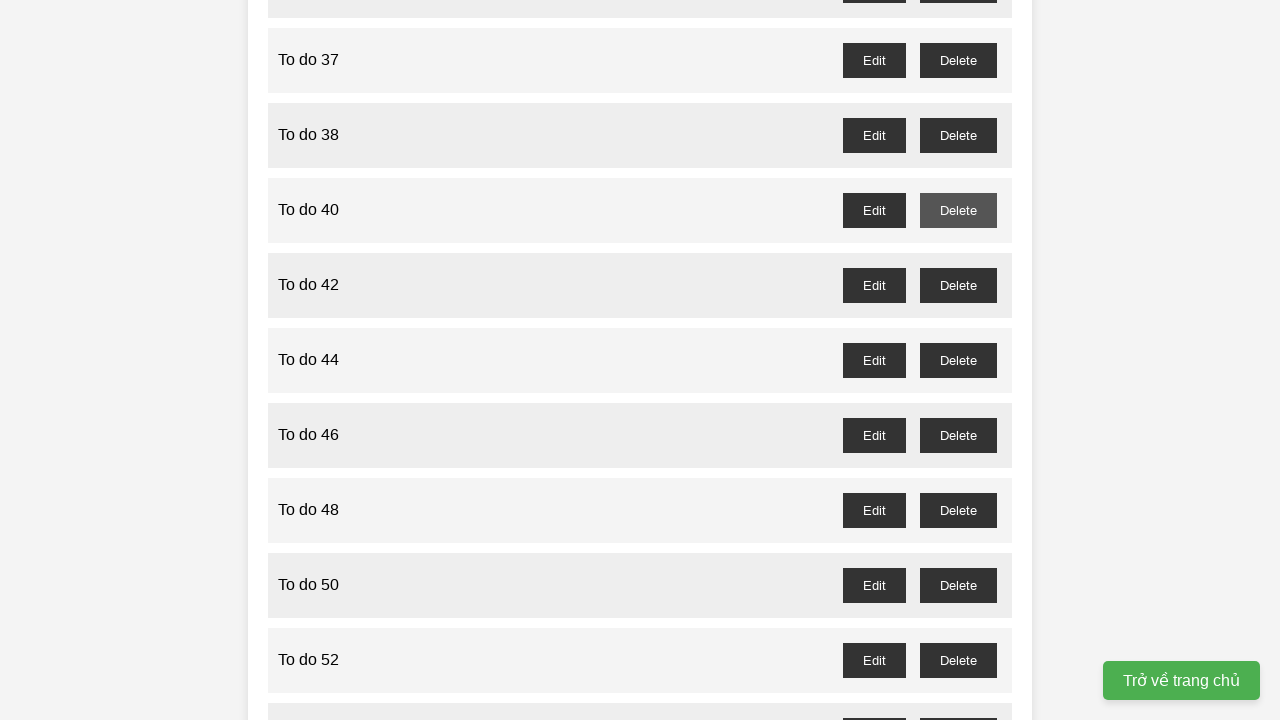

Clicked delete button for even-indexed task 36 and accepted confirmation at (958, 60) on button[onclick='deleteTask(36)']
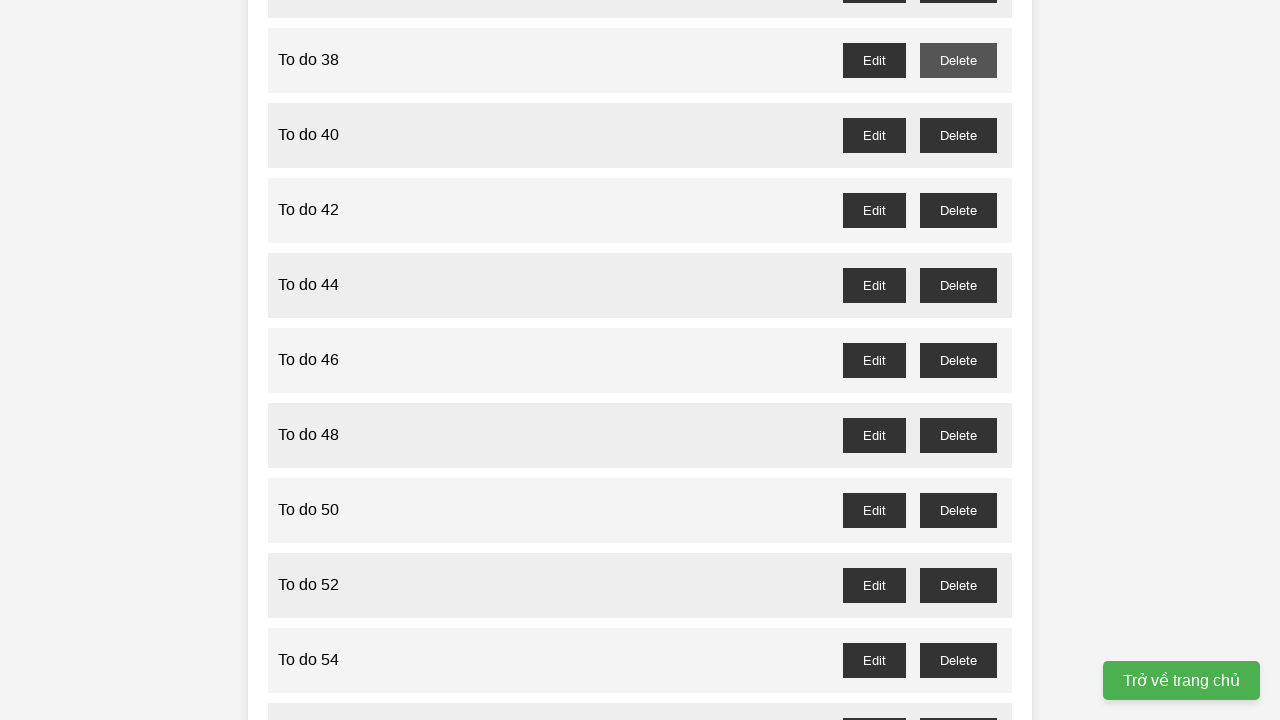

Set up dialog handler to accept confirmation for task 34
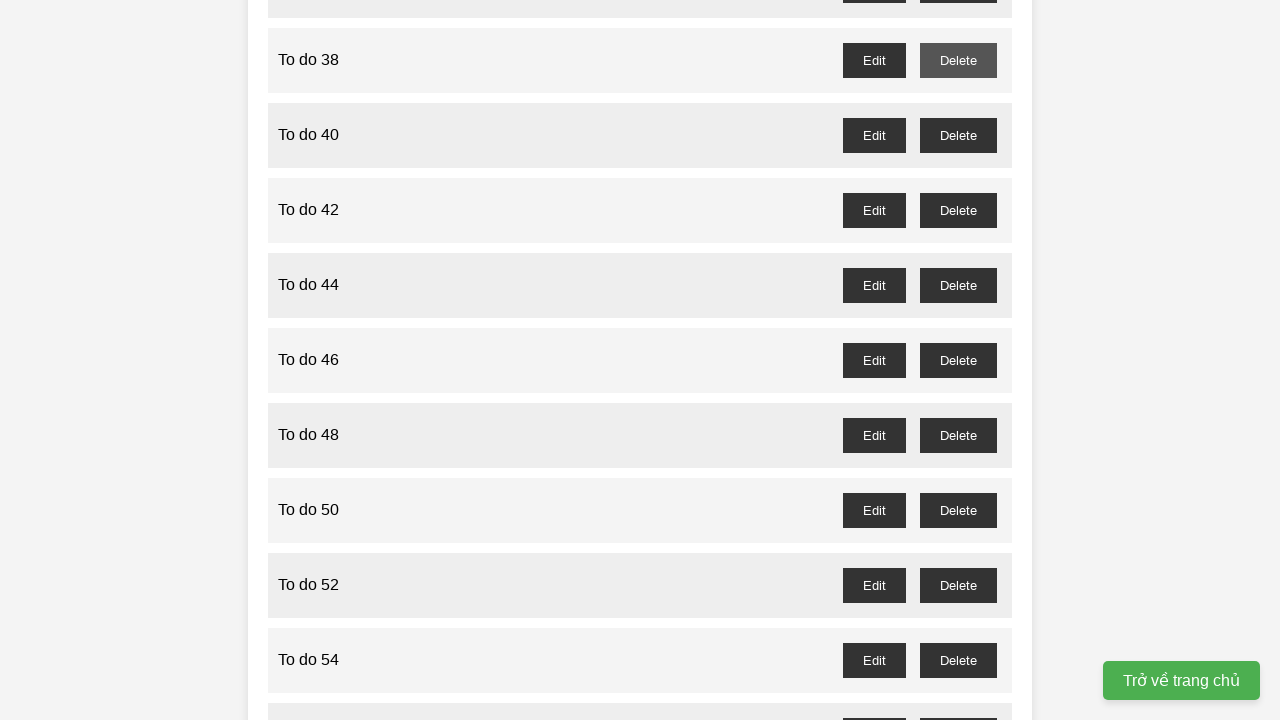

Clicked delete button for even-indexed task 34 and accepted confirmation at (958, 360) on button[onclick='deleteTask(34)']
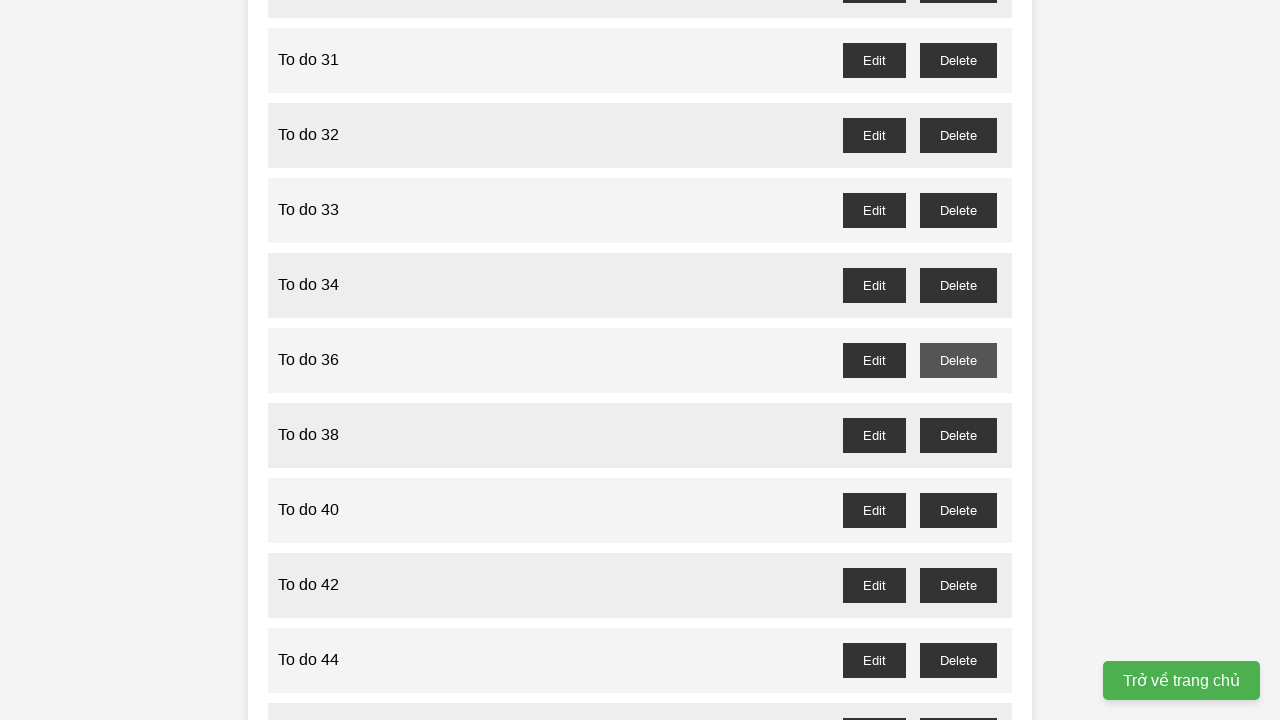

Set up dialog handler to accept confirmation for task 32
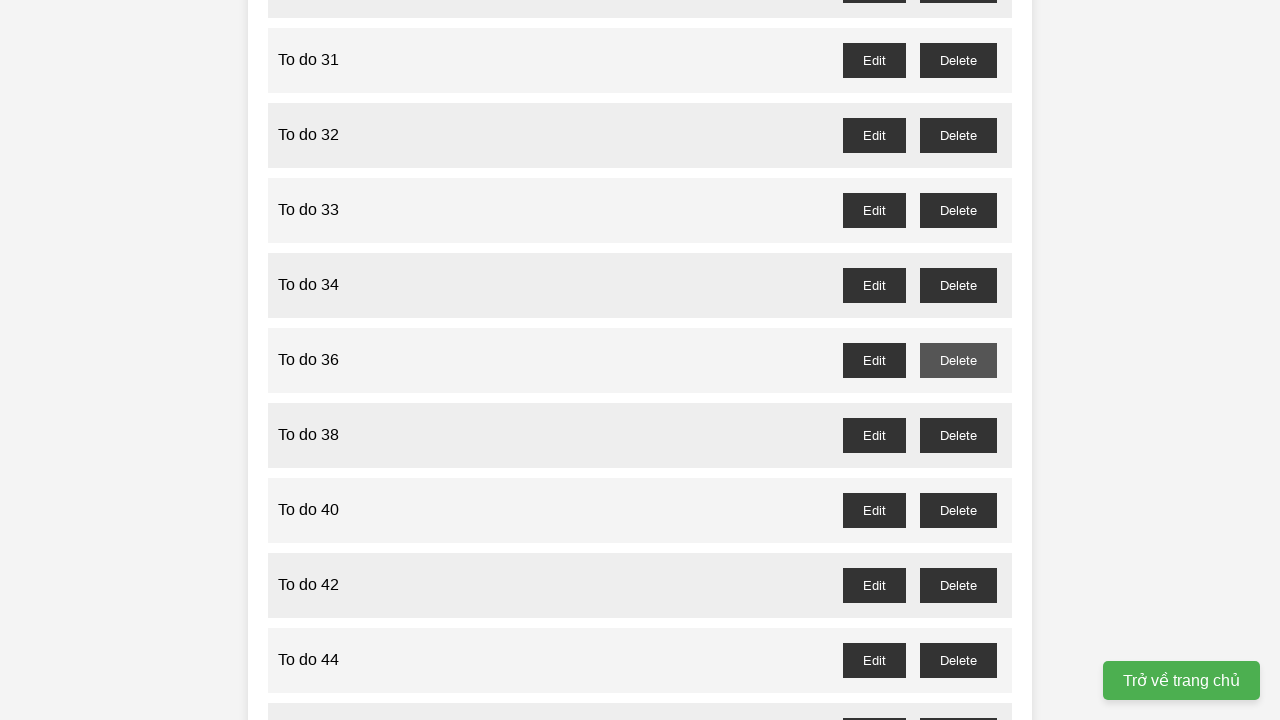

Clicked delete button for even-indexed task 32 and accepted confirmation at (958, 210) on button[onclick='deleteTask(32)']
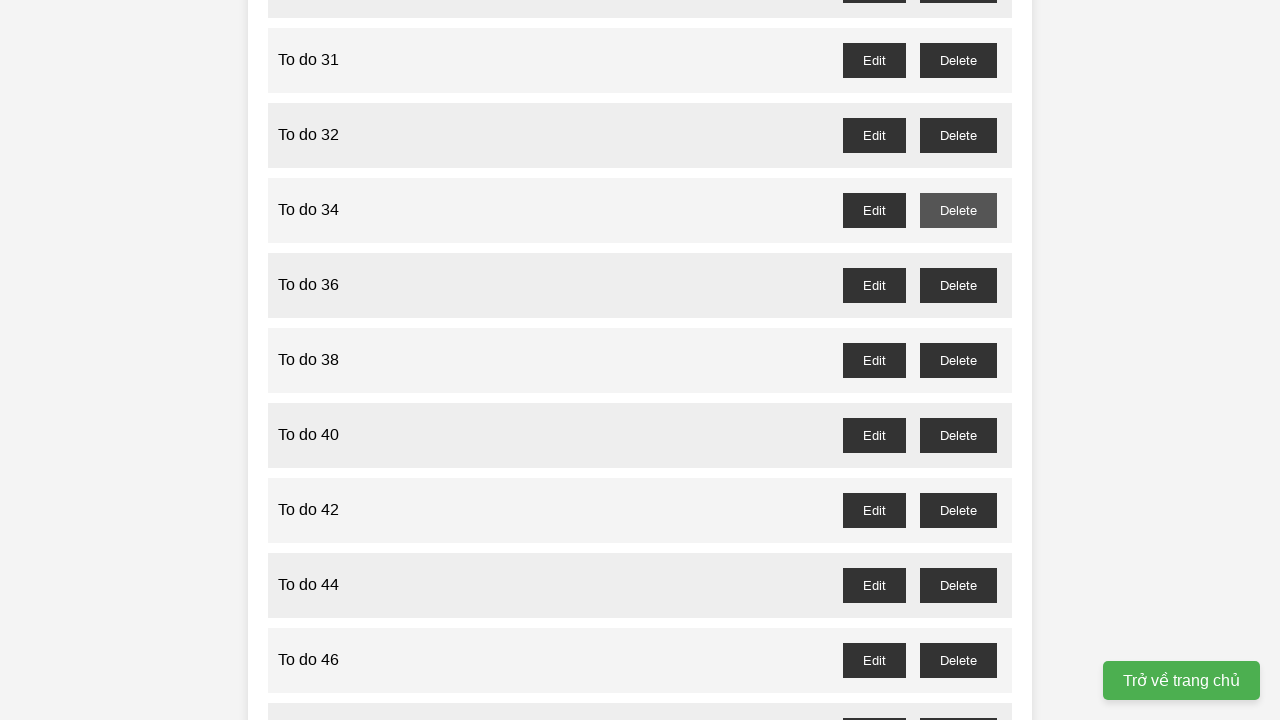

Set up dialog handler to accept confirmation for task 30
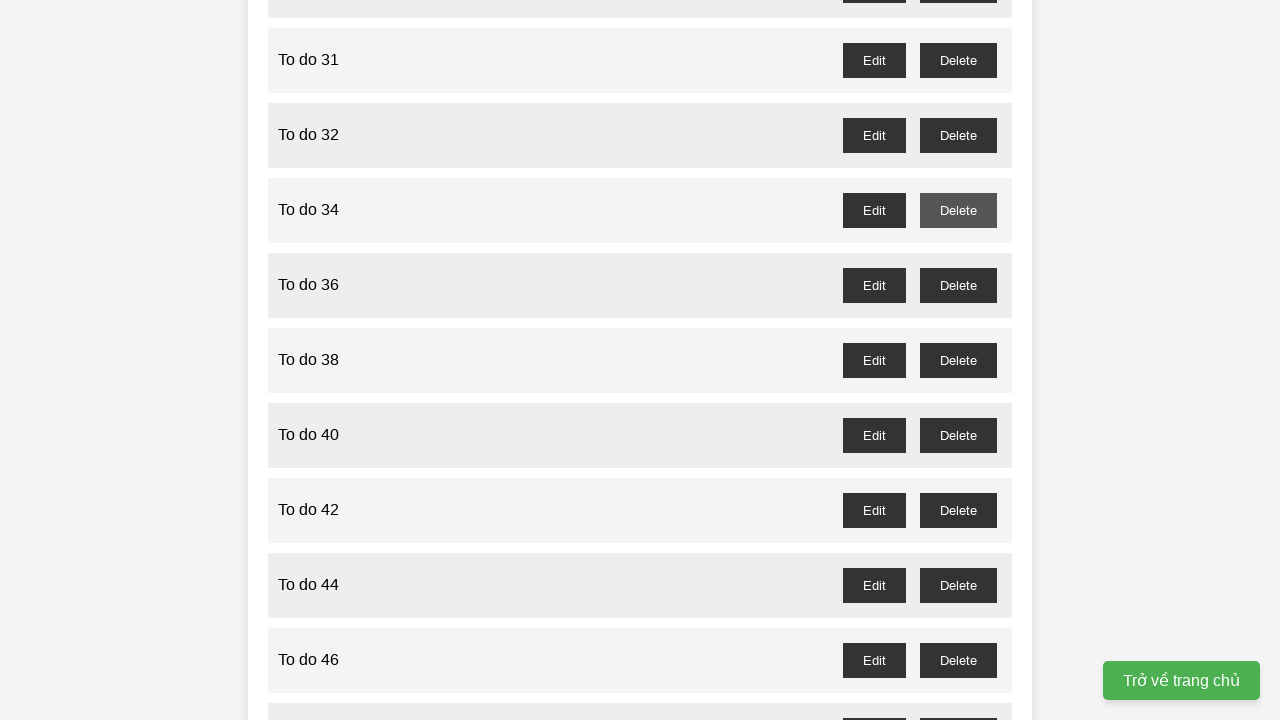

Clicked delete button for even-indexed task 30 and accepted confirmation at (958, 60) on button[onclick='deleteTask(30)']
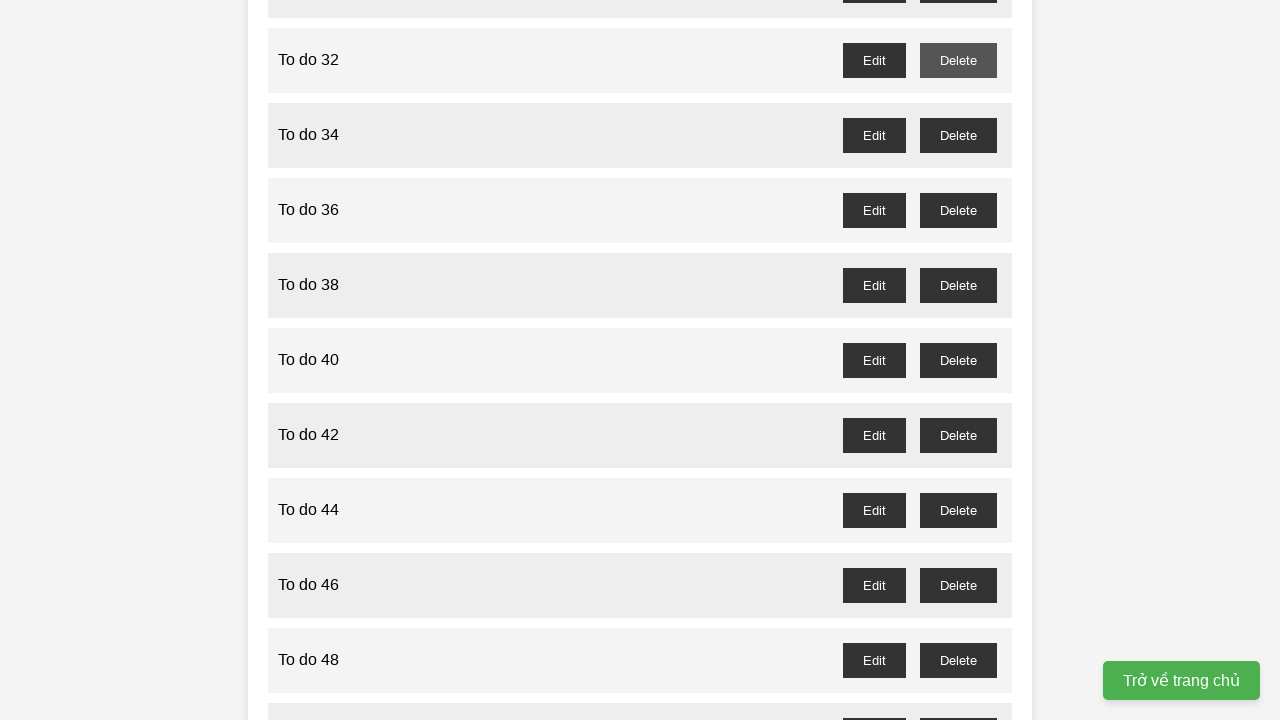

Set up dialog handler to accept confirmation for task 28
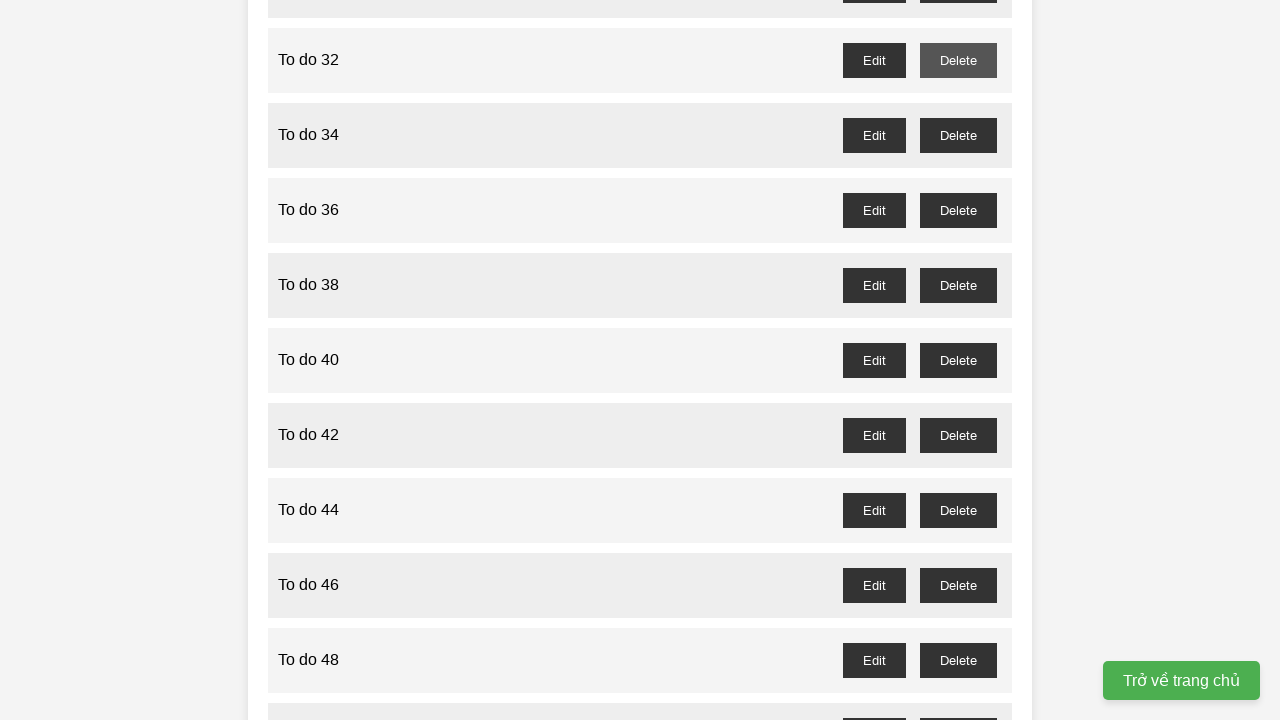

Clicked delete button for even-indexed task 28 and accepted confirmation at (958, 360) on button[onclick='deleteTask(28)']
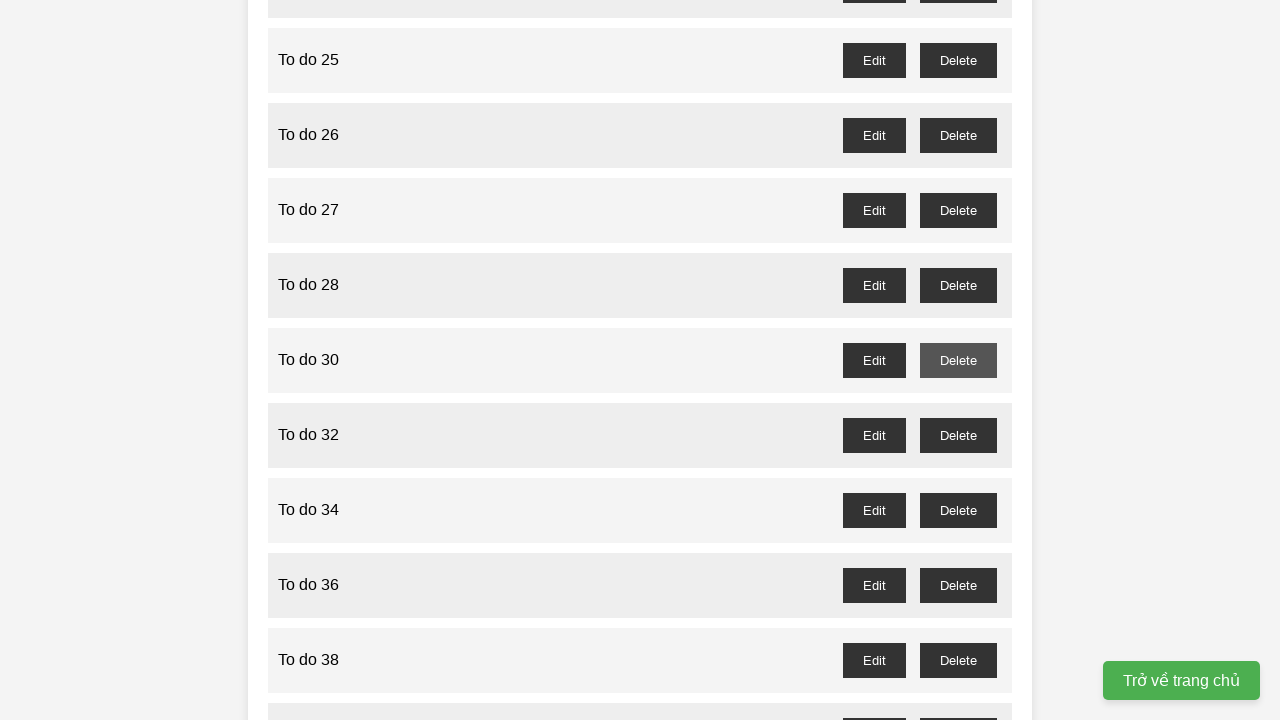

Set up dialog handler to accept confirmation for task 26
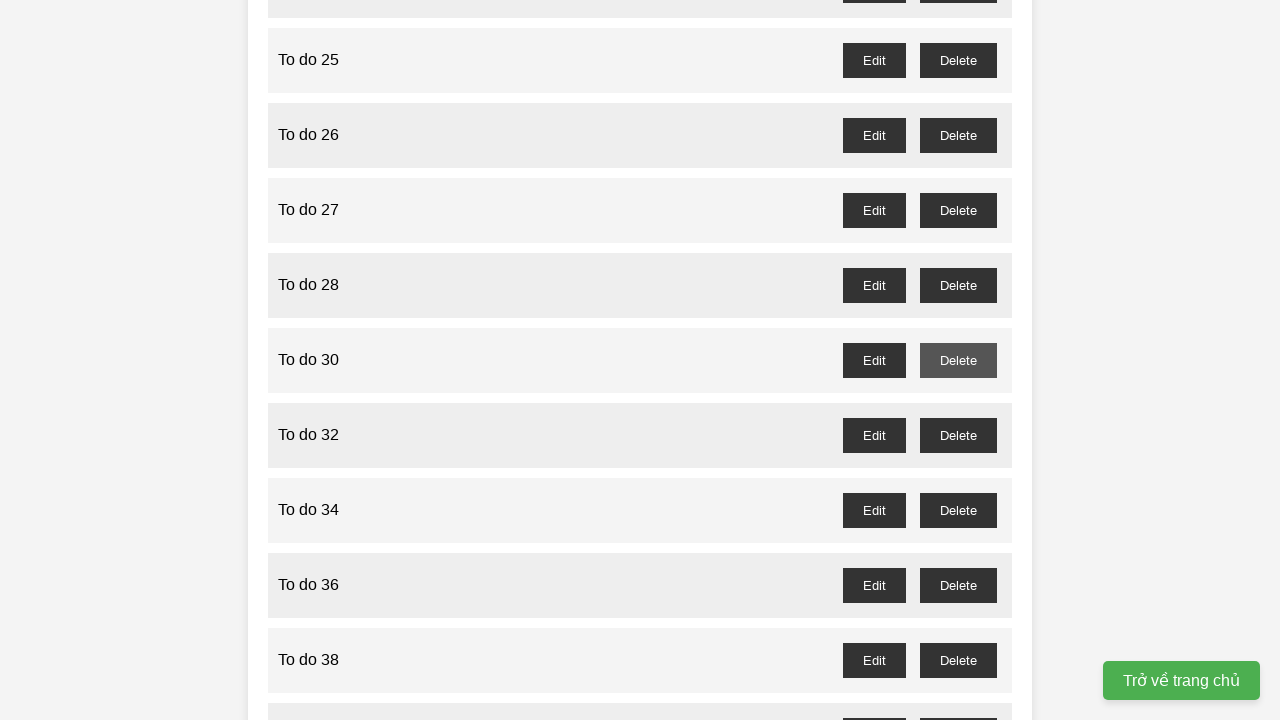

Clicked delete button for even-indexed task 26 and accepted confirmation at (958, 210) on button[onclick='deleteTask(26)']
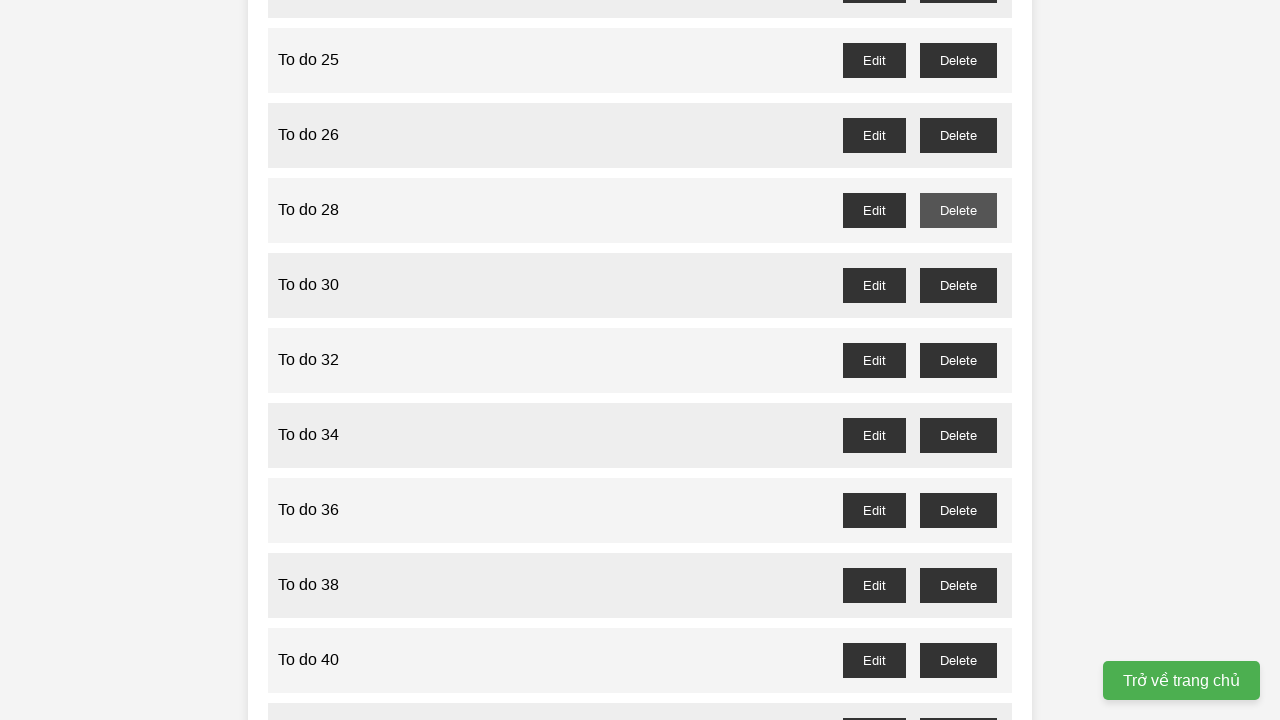

Set up dialog handler to accept confirmation for task 24
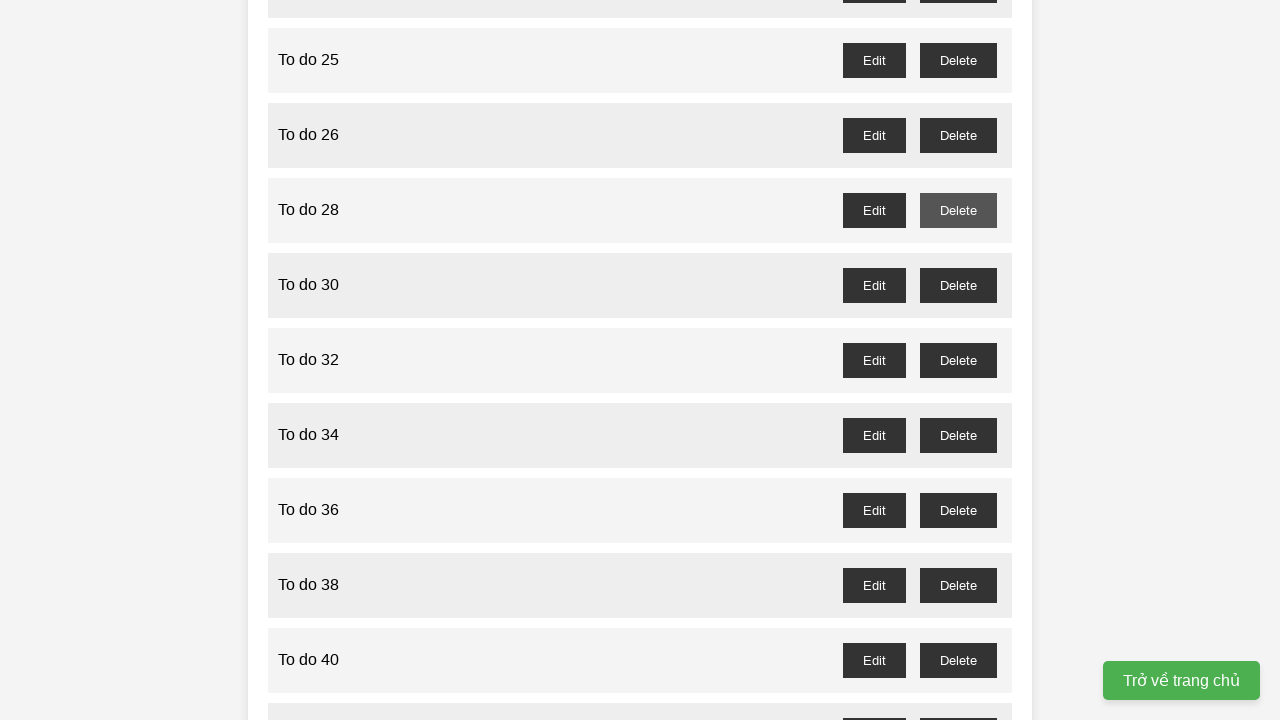

Clicked delete button for even-indexed task 24 and accepted confirmation at (958, 60) on button[onclick='deleteTask(24)']
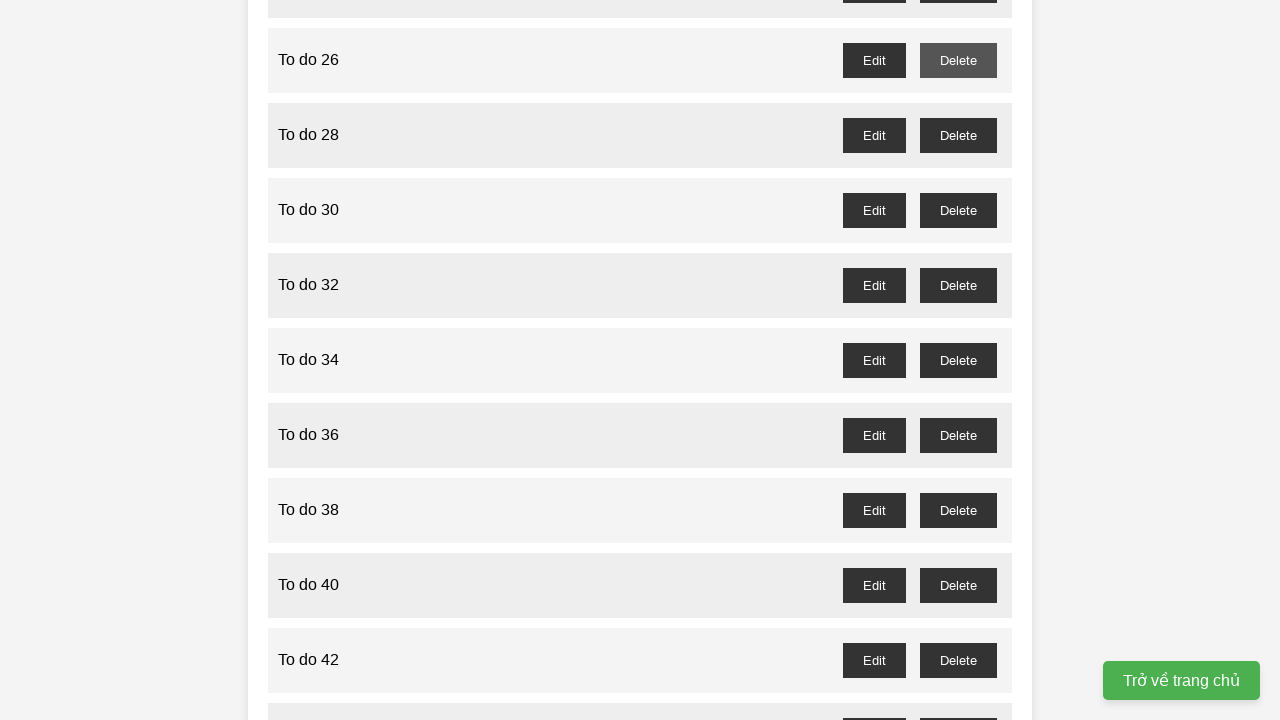

Set up dialog handler to accept confirmation for task 22
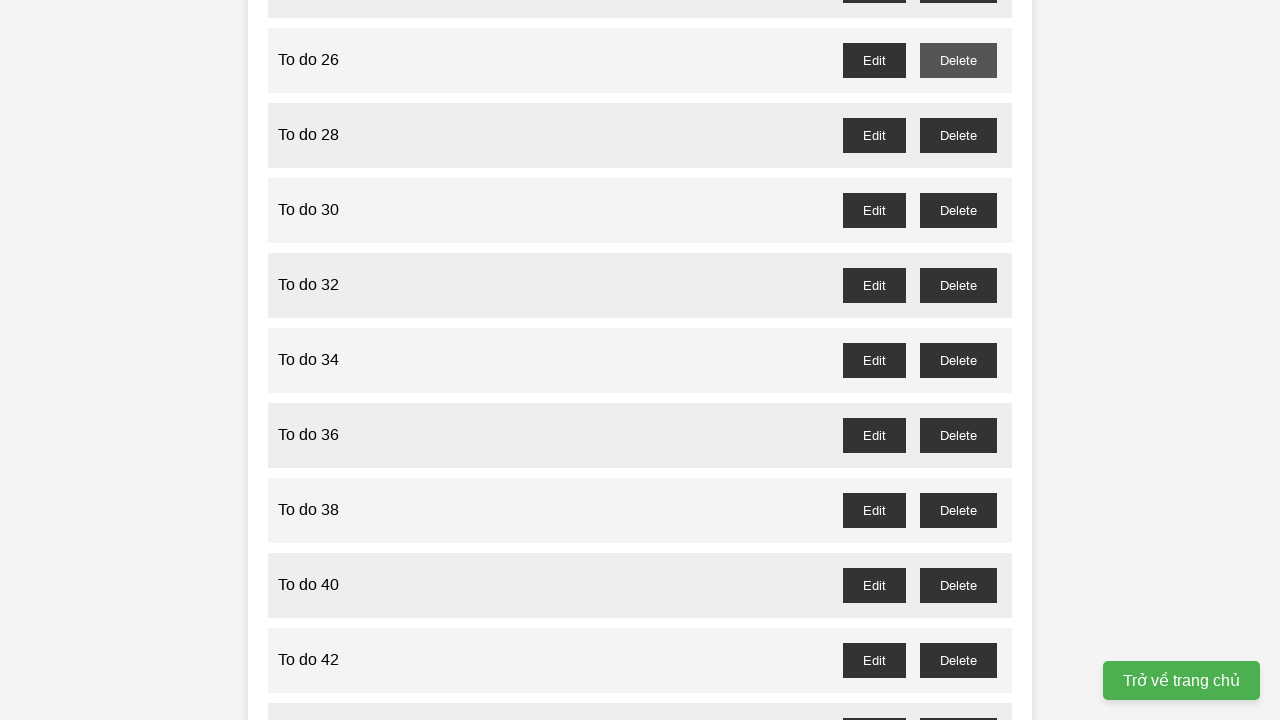

Clicked delete button for even-indexed task 22 and accepted confirmation at (958, 360) on button[onclick='deleteTask(22)']
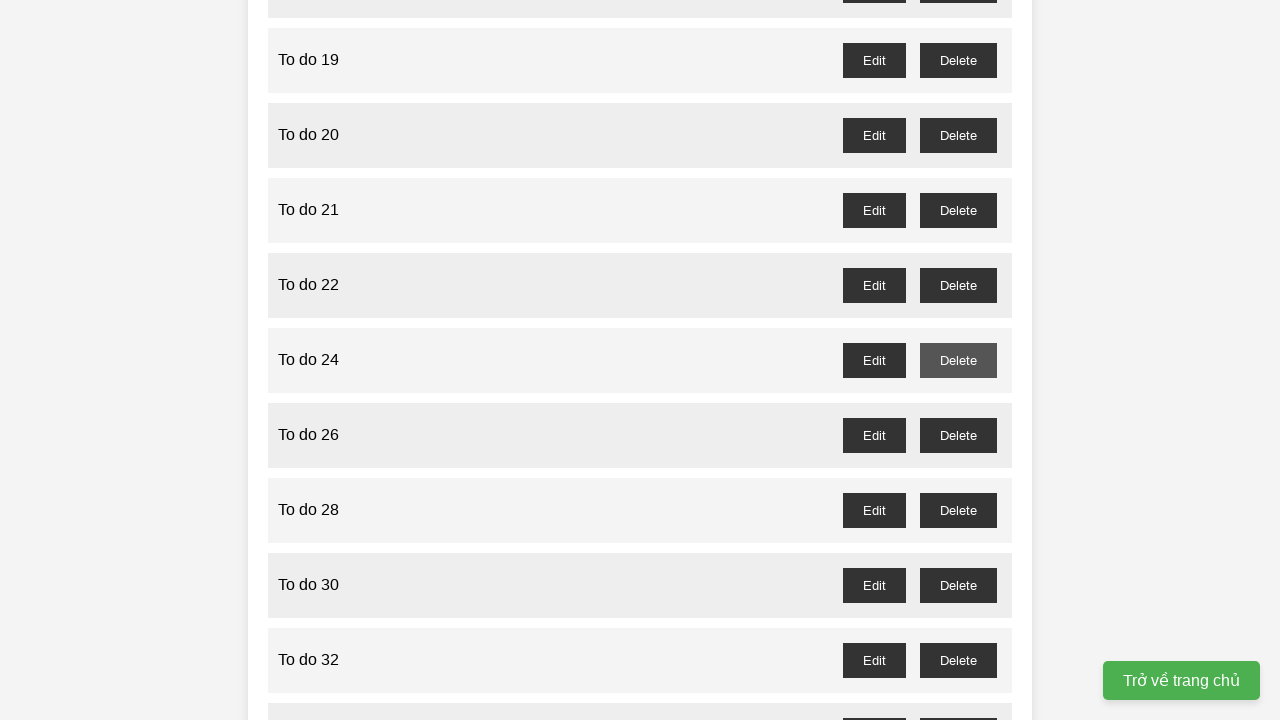

Set up dialog handler to accept confirmation for task 20
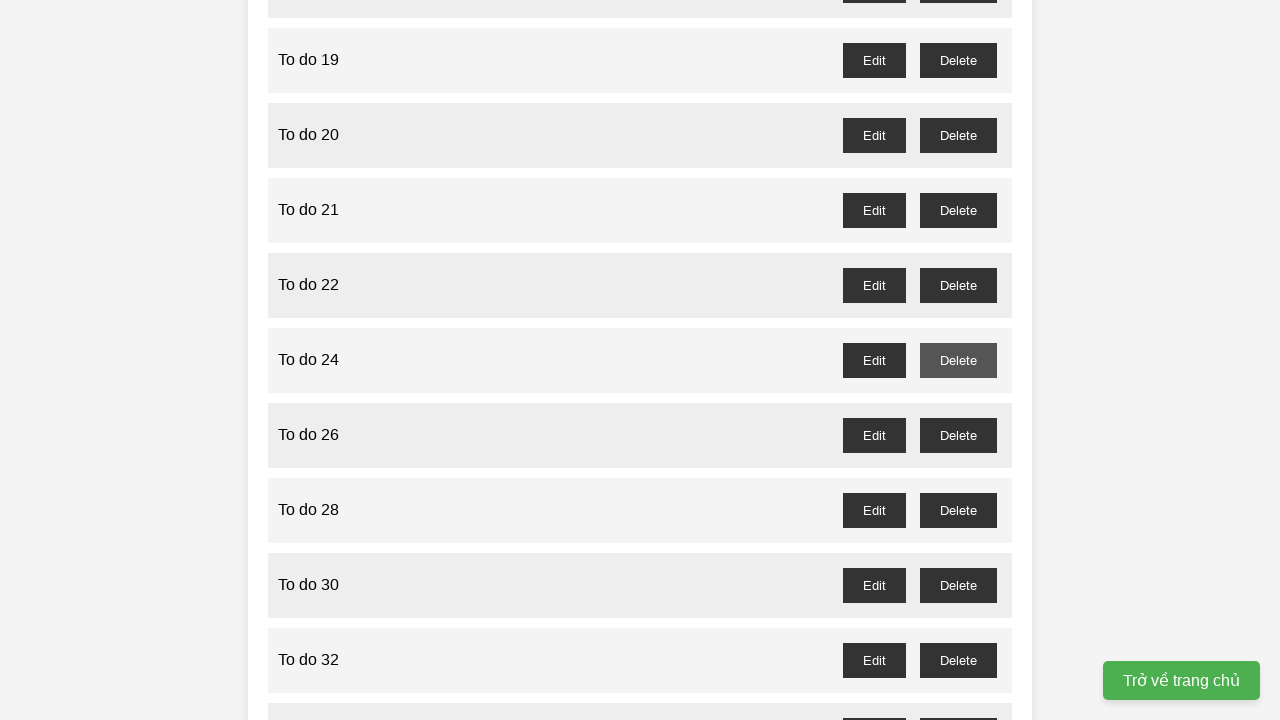

Clicked delete button for even-indexed task 20 and accepted confirmation at (958, 210) on button[onclick='deleteTask(20)']
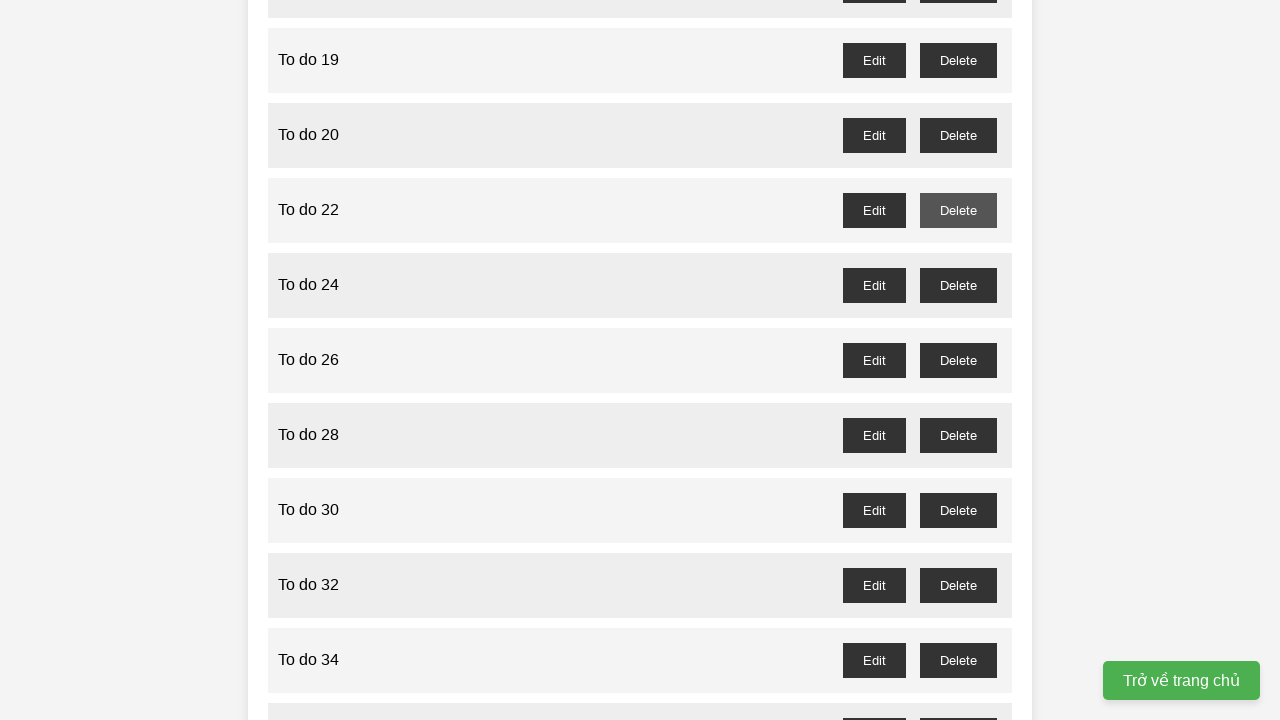

Set up dialog handler to accept confirmation for task 18
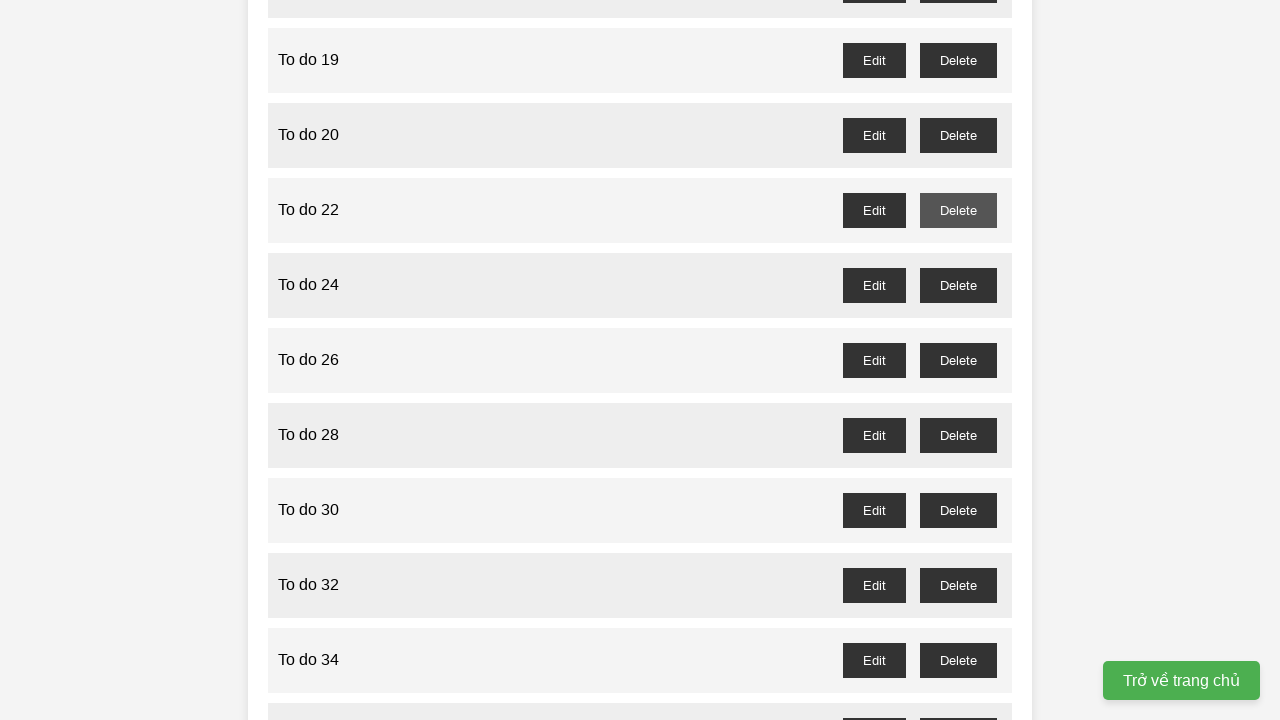

Clicked delete button for even-indexed task 18 and accepted confirmation at (958, 60) on button[onclick='deleteTask(18)']
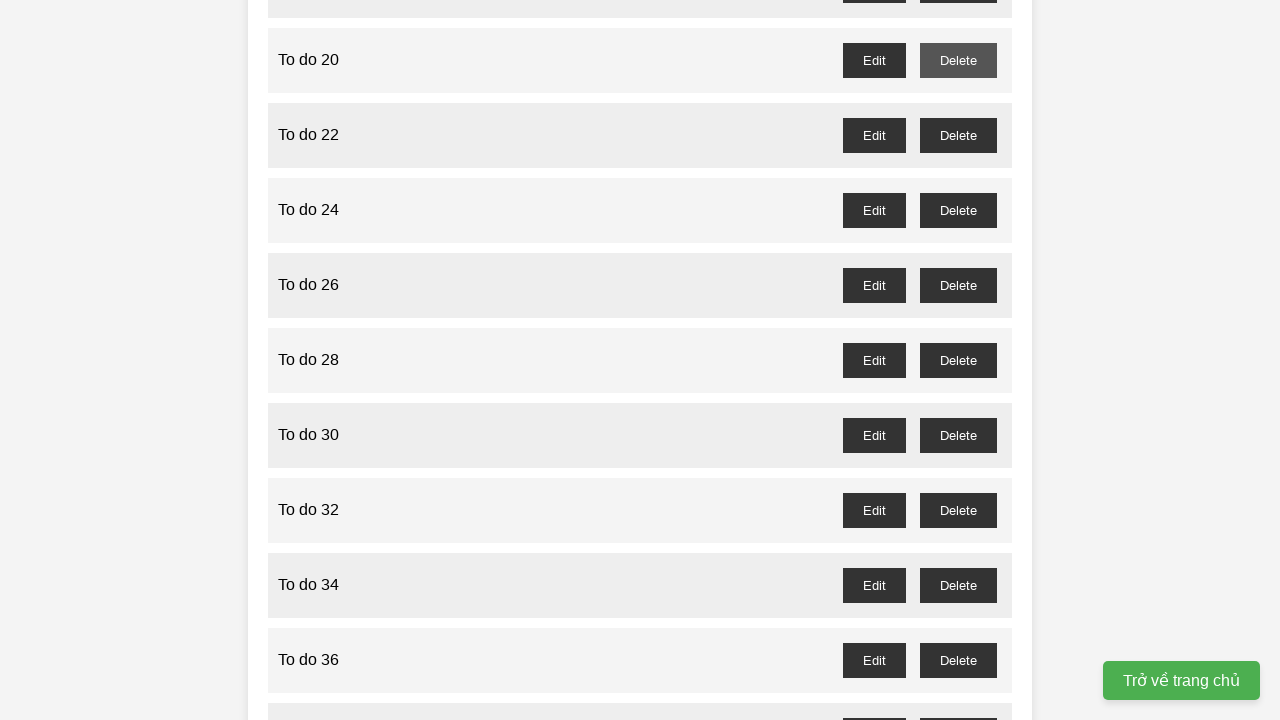

Set up dialog handler to accept confirmation for task 16
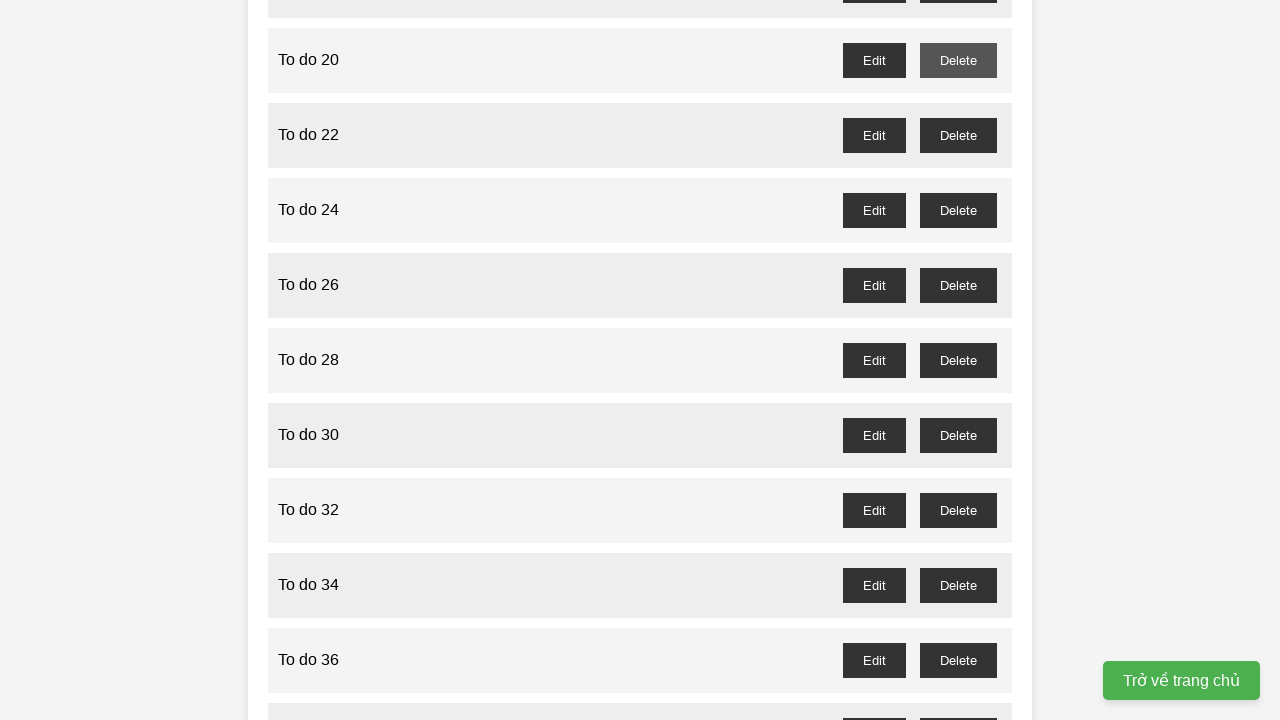

Clicked delete button for even-indexed task 16 and accepted confirmation at (958, 360) on button[onclick='deleteTask(16)']
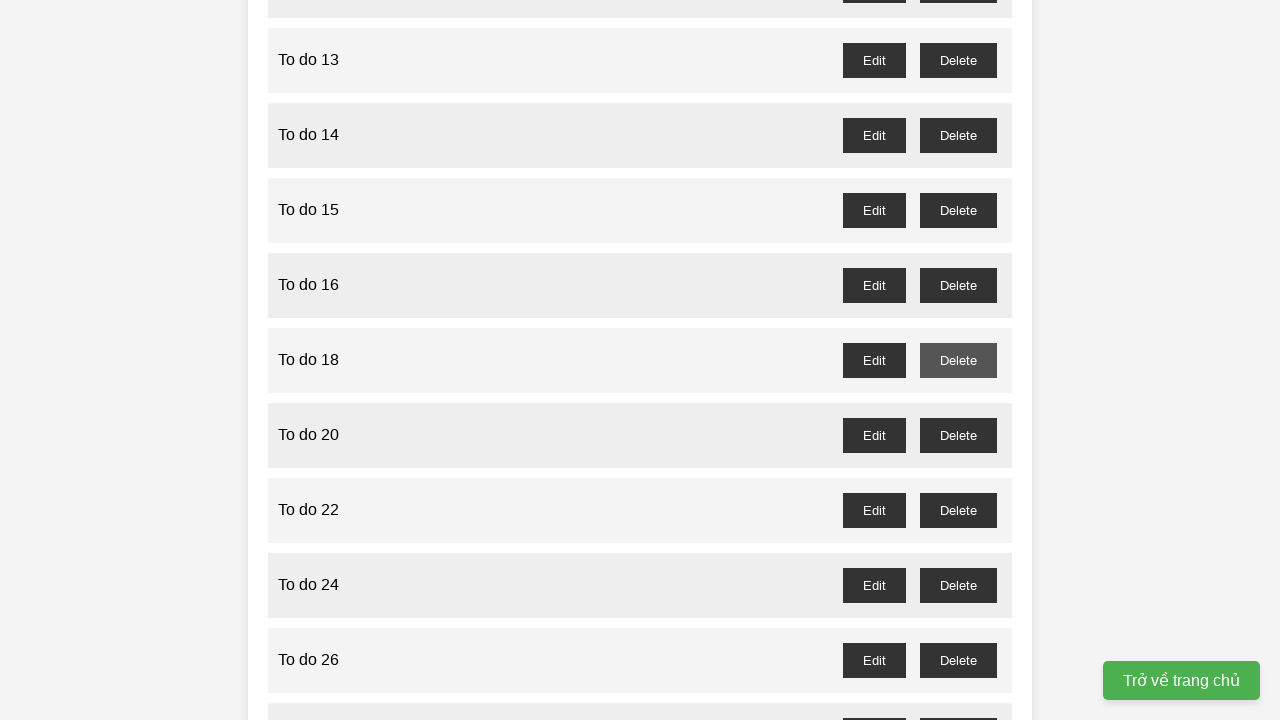

Set up dialog handler to accept confirmation for task 14
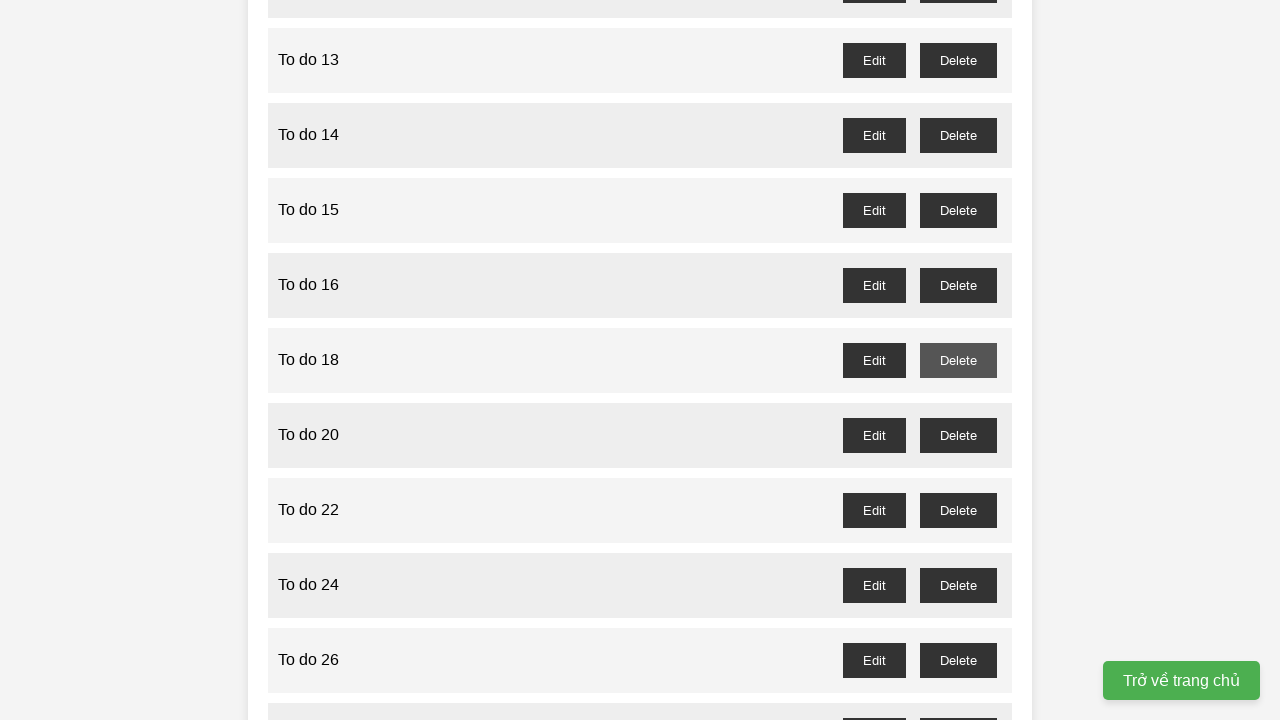

Clicked delete button for even-indexed task 14 and accepted confirmation at (958, 210) on button[onclick='deleteTask(14)']
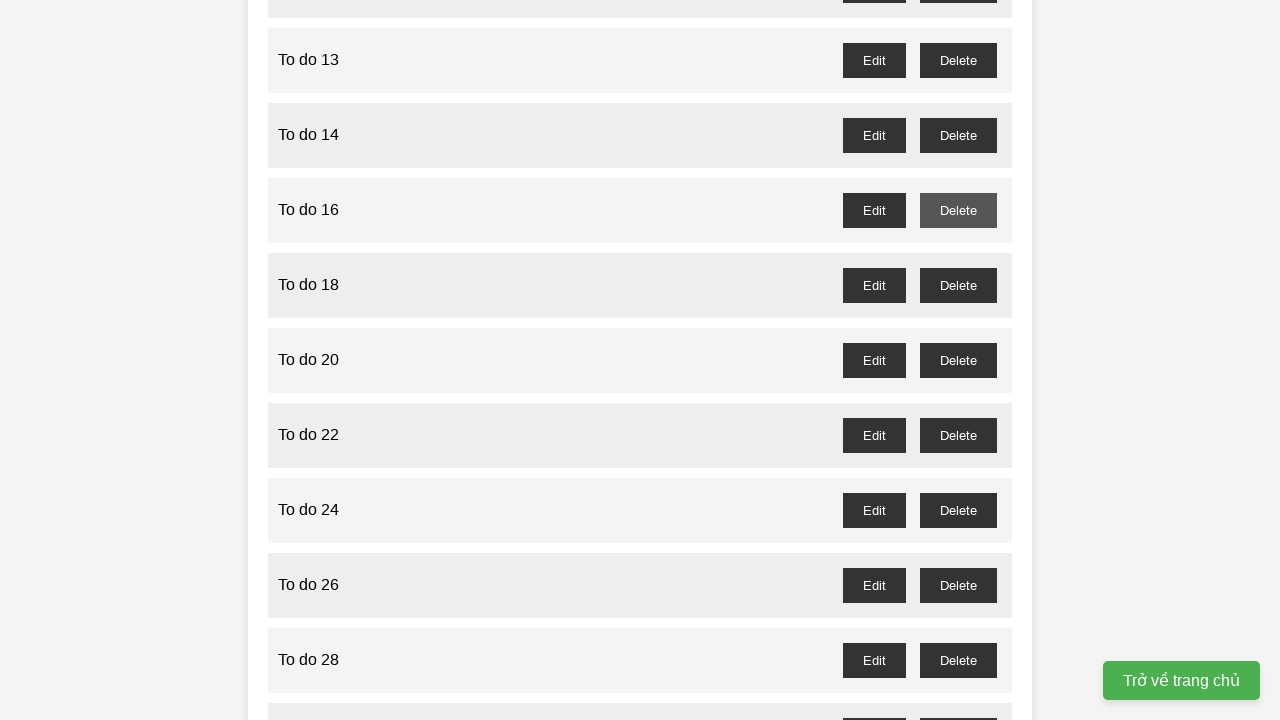

Set up dialog handler to accept confirmation for task 12
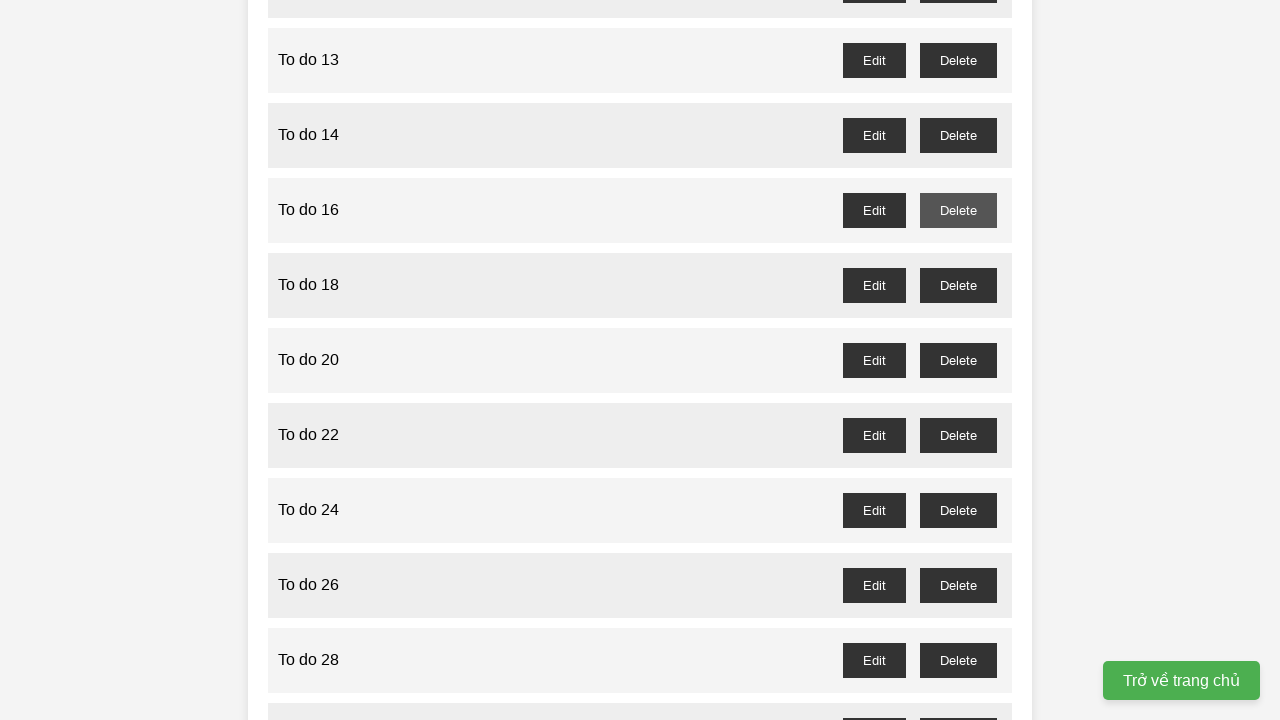

Clicked delete button for even-indexed task 12 and accepted confirmation at (958, 60) on button[onclick='deleteTask(12)']
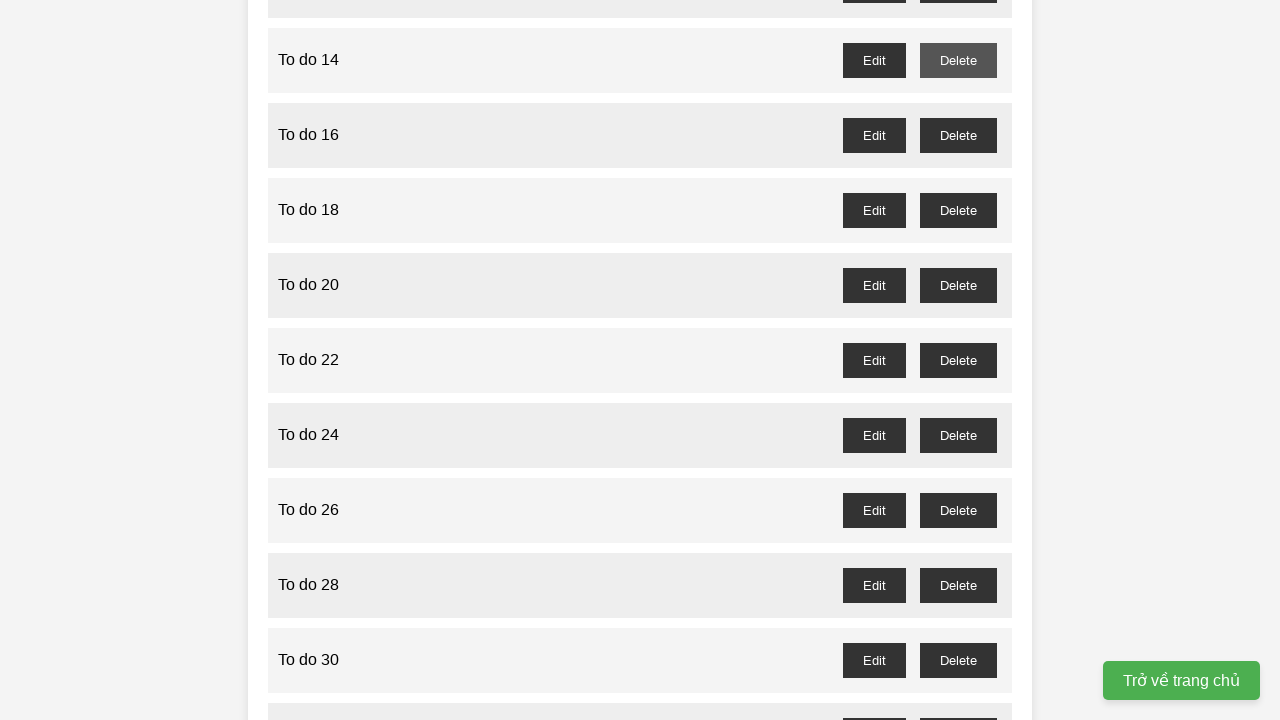

Set up dialog handler to accept confirmation for task 10
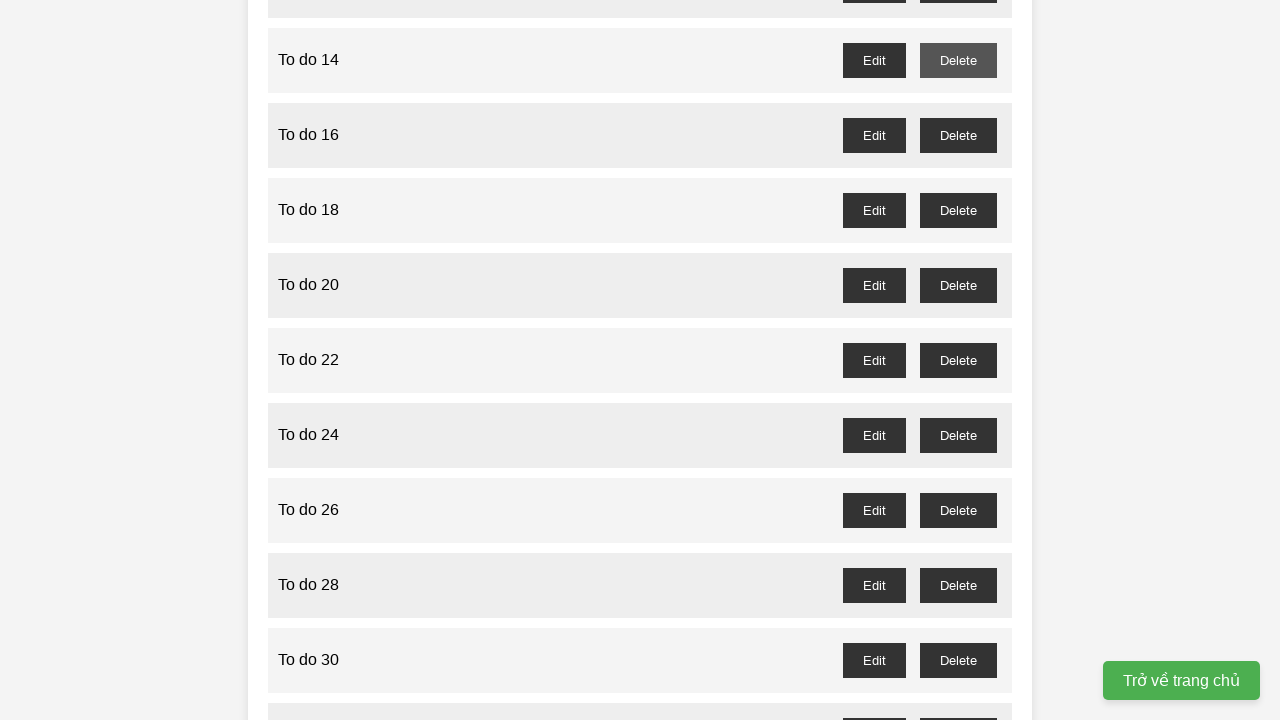

Clicked delete button for even-indexed task 10 and accepted confirmation at (958, 360) on button[onclick='deleteTask(10)']
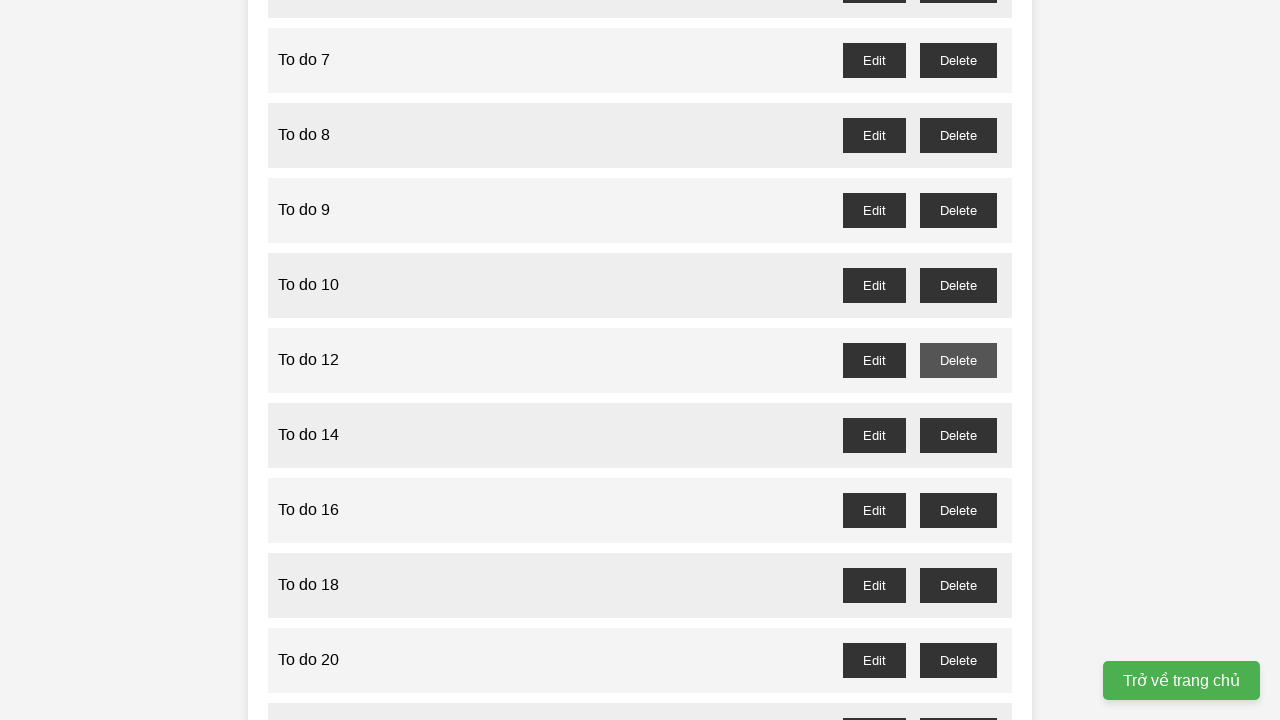

Set up dialog handler to accept confirmation for task 8
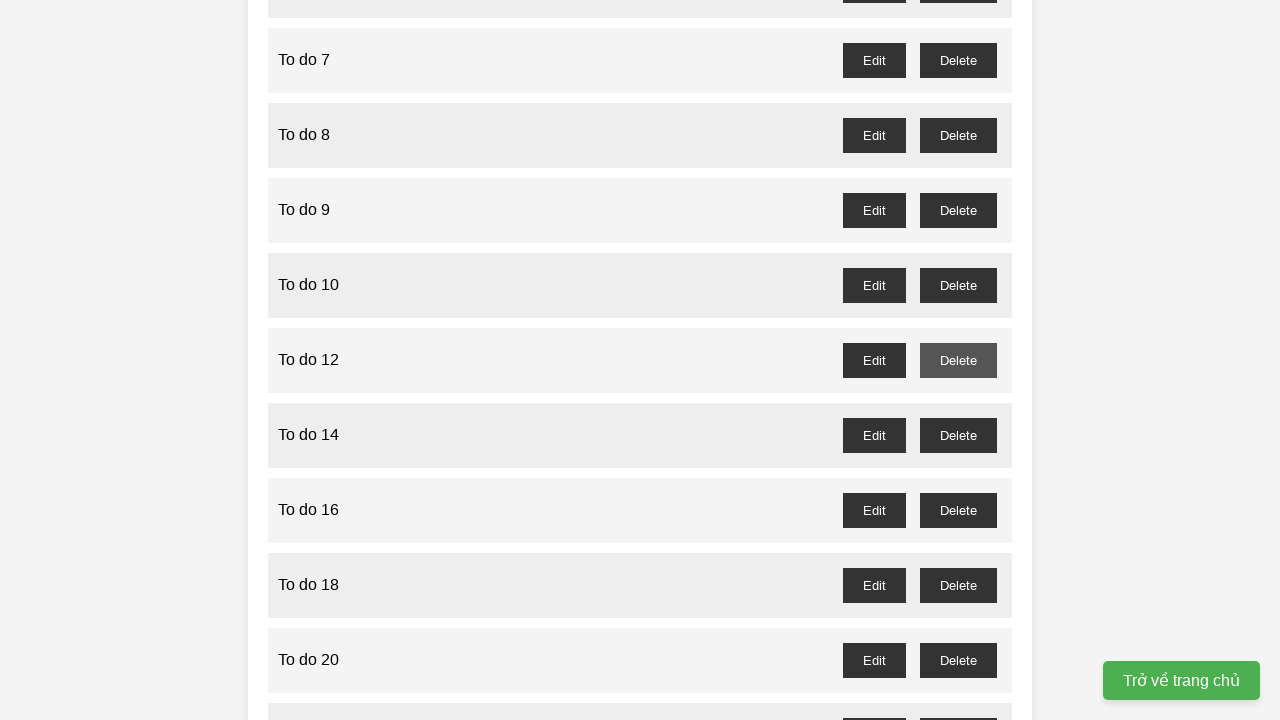

Clicked delete button for even-indexed task 8 and accepted confirmation at (958, 210) on button[onclick='deleteTask(8)']
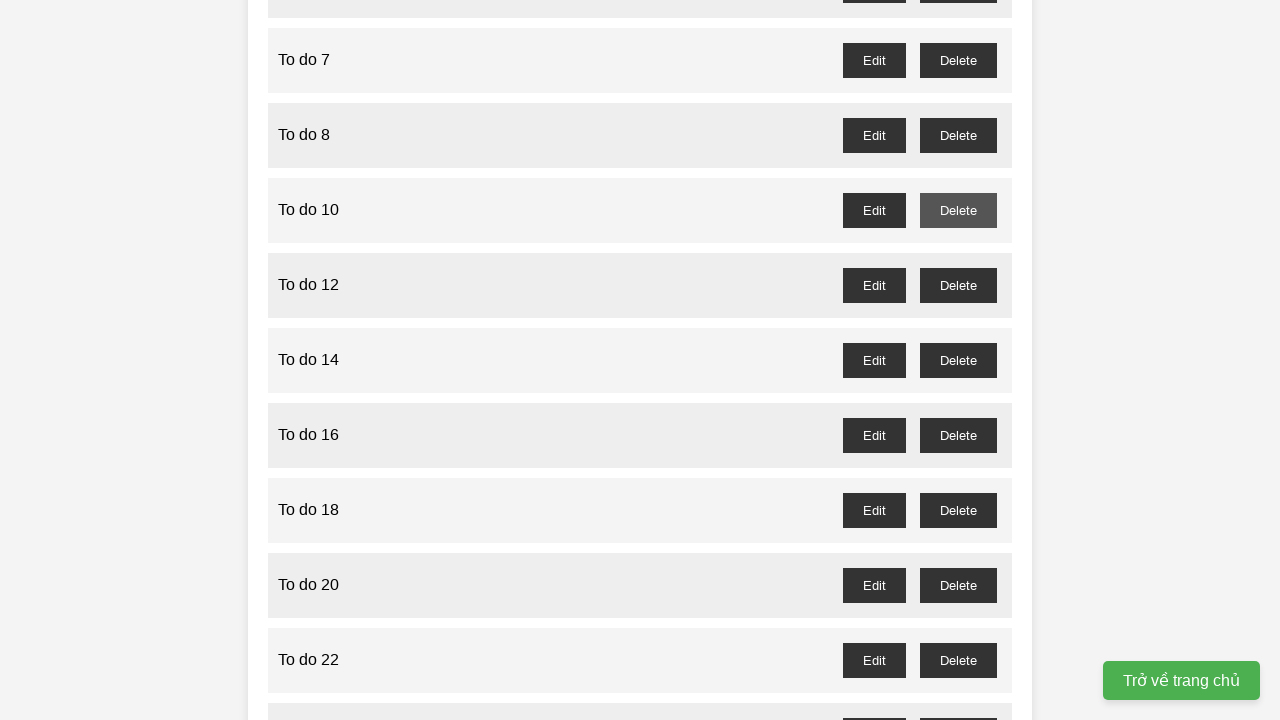

Set up dialog handler to accept confirmation for task 6
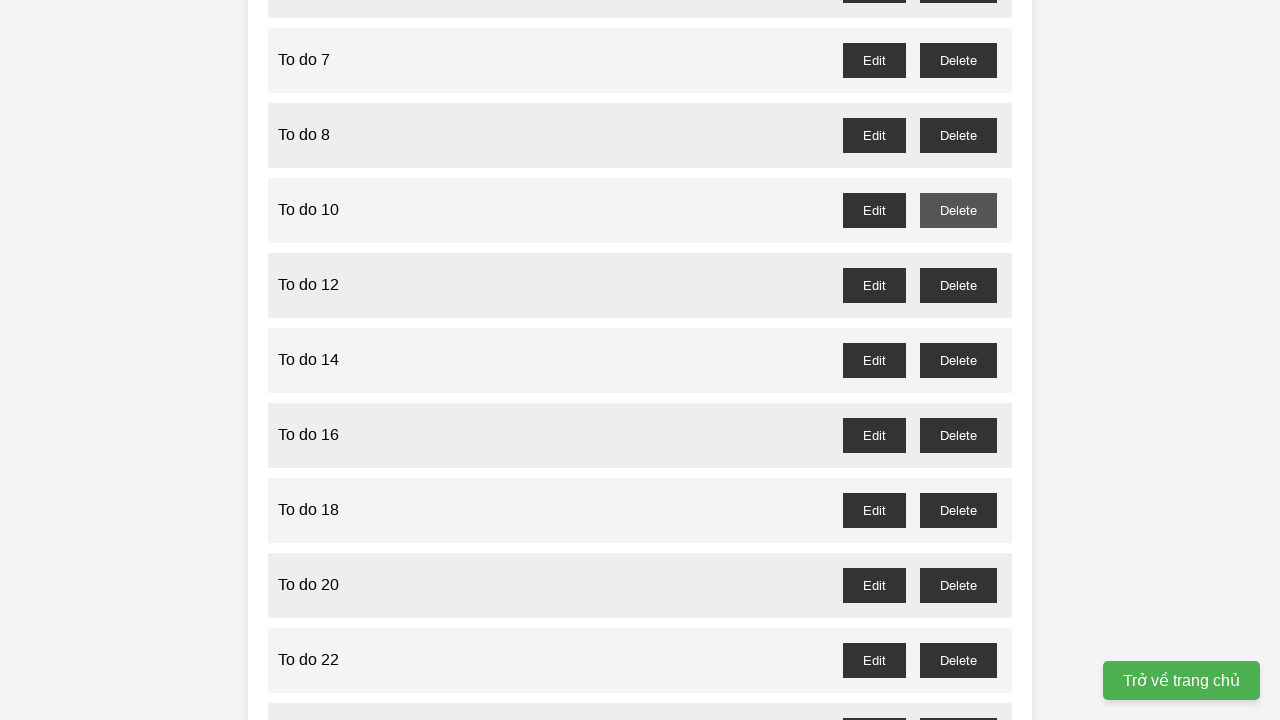

Clicked delete button for even-indexed task 6 and accepted confirmation at (958, 60) on button[onclick='deleteTask(6)']
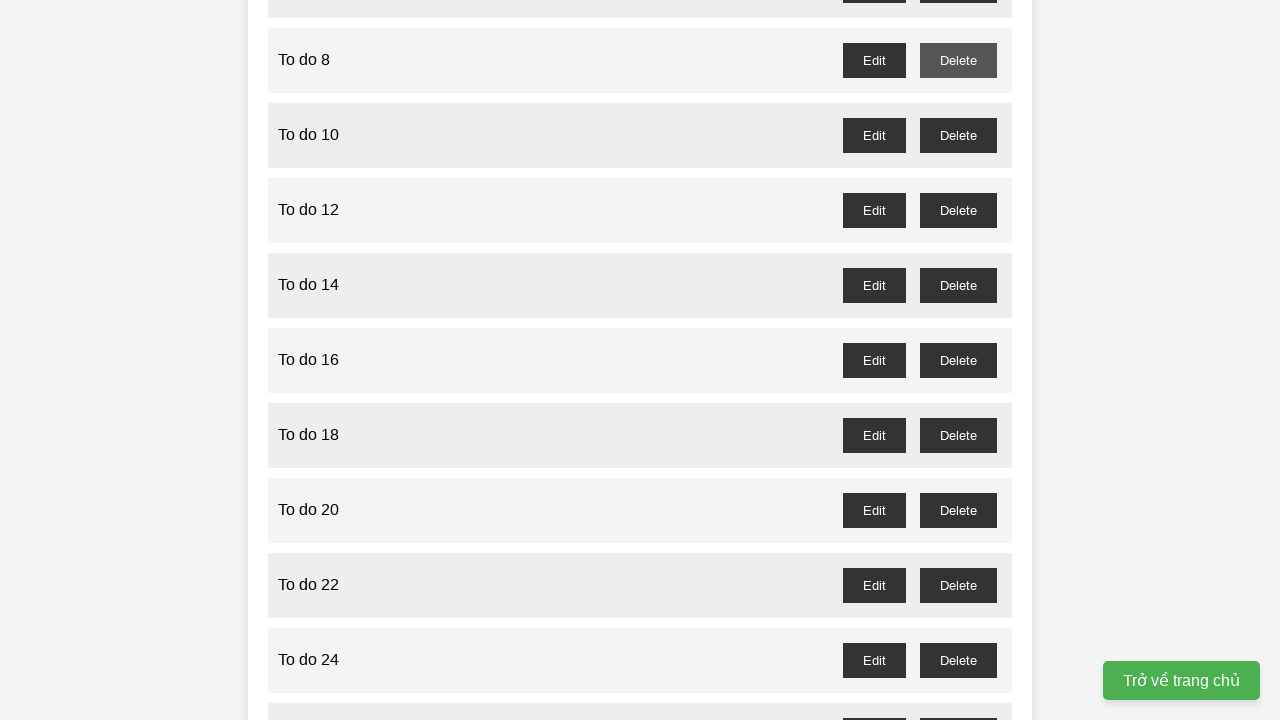

Set up dialog handler to accept confirmation for task 4
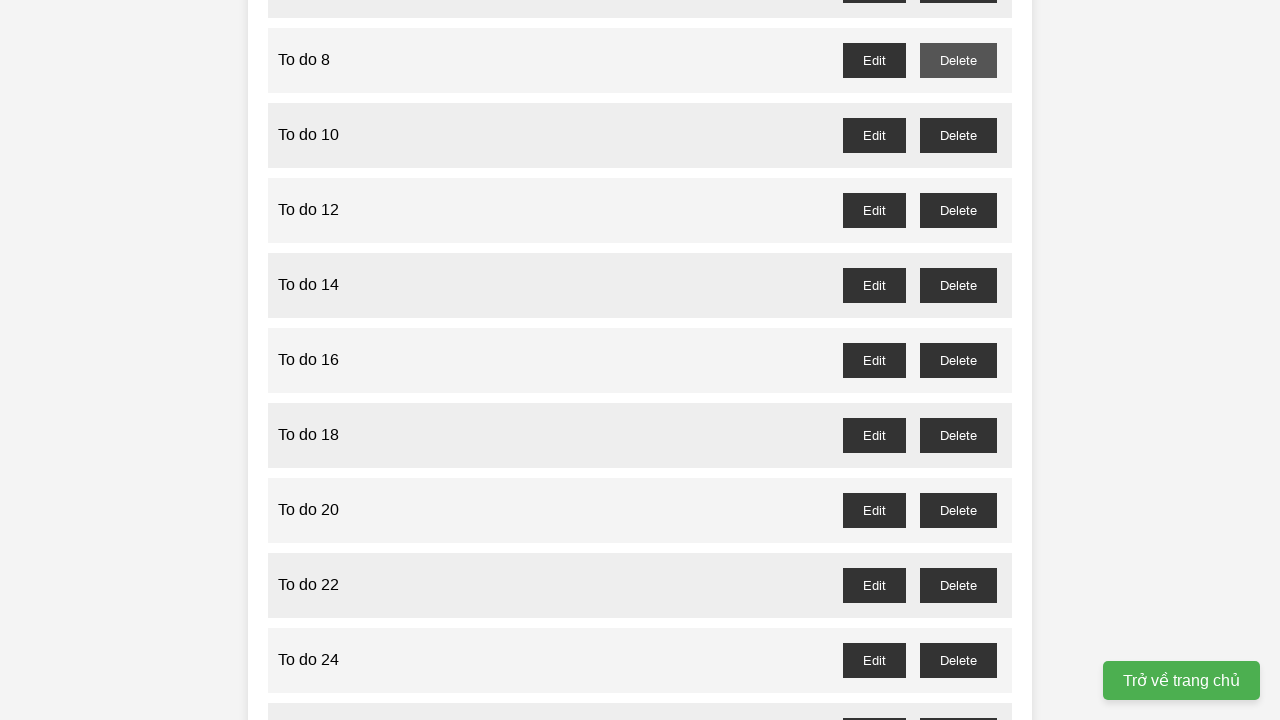

Clicked delete button for even-indexed task 4 and accepted confirmation at (958, 360) on button[onclick='deleteTask(4)']
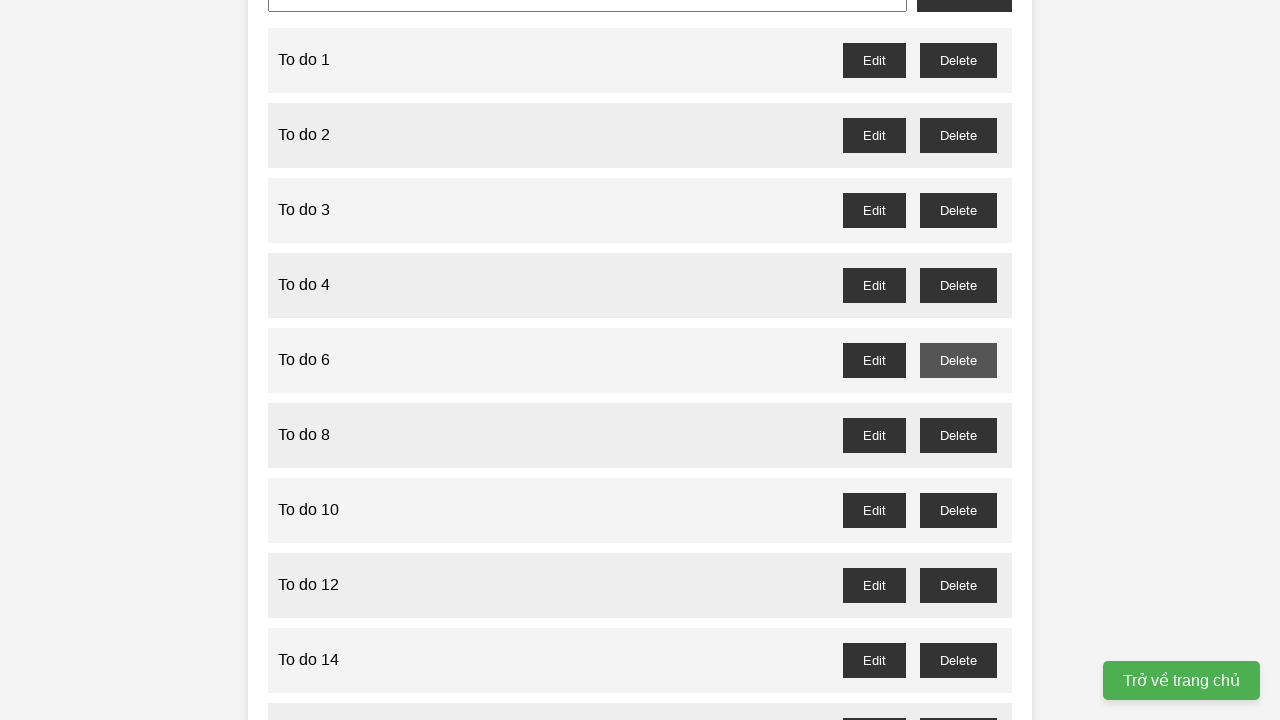

Set up dialog handler to accept confirmation for task 2
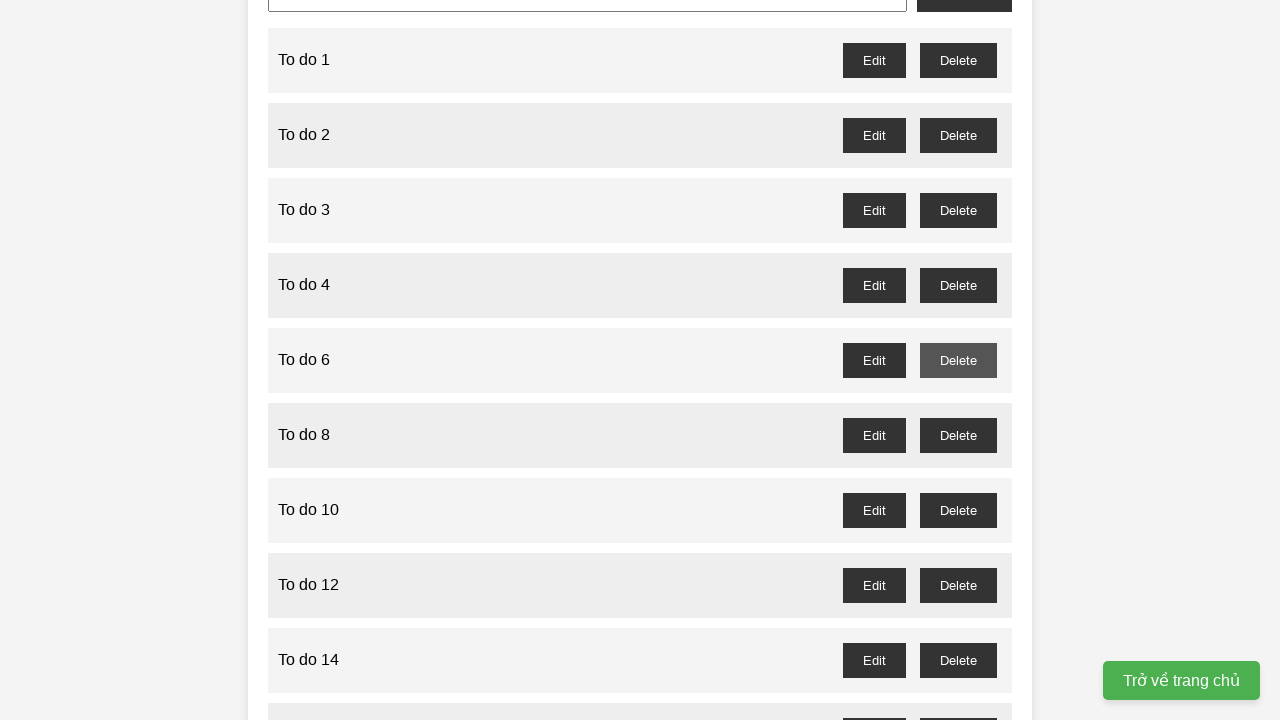

Clicked delete button for even-indexed task 2 and accepted confirmation at (958, 210) on button[onclick='deleteTask(2)']
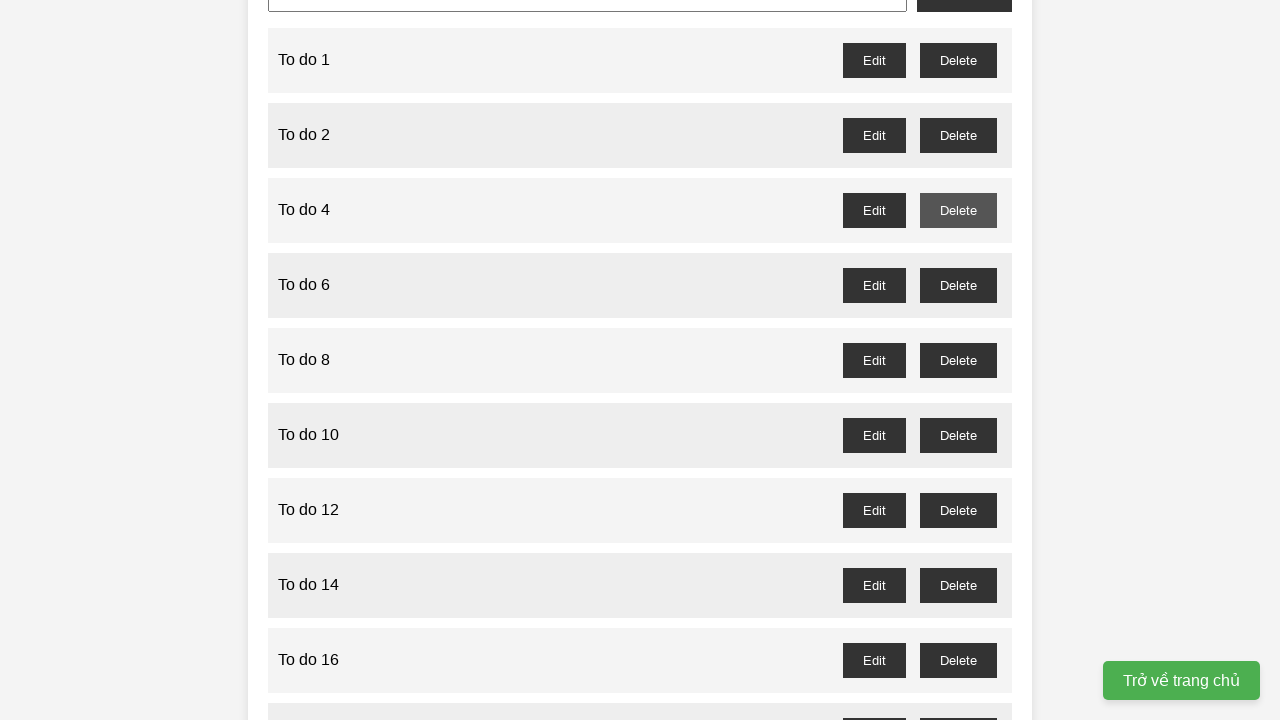

Set up dialog handler to accept confirmation for task 0
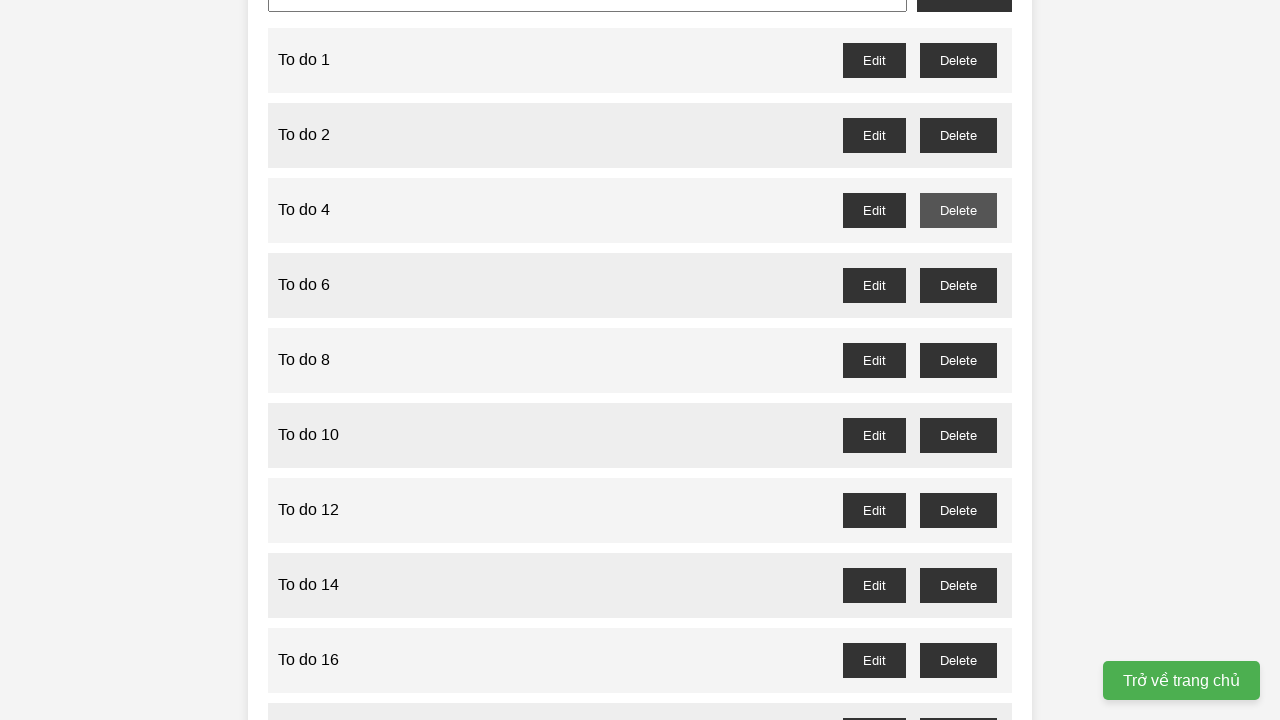

Clicked delete button for even-indexed task 0 and accepted confirmation at (958, 60) on button[onclick='deleteTask(0)']
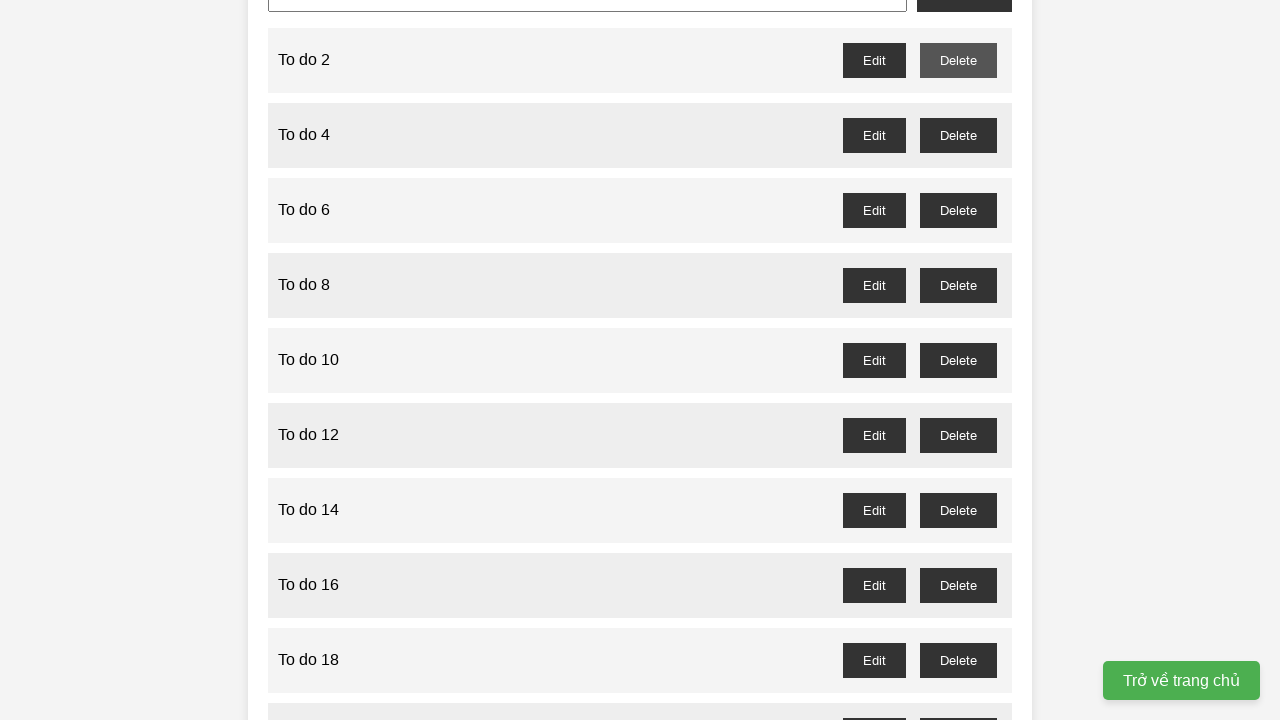

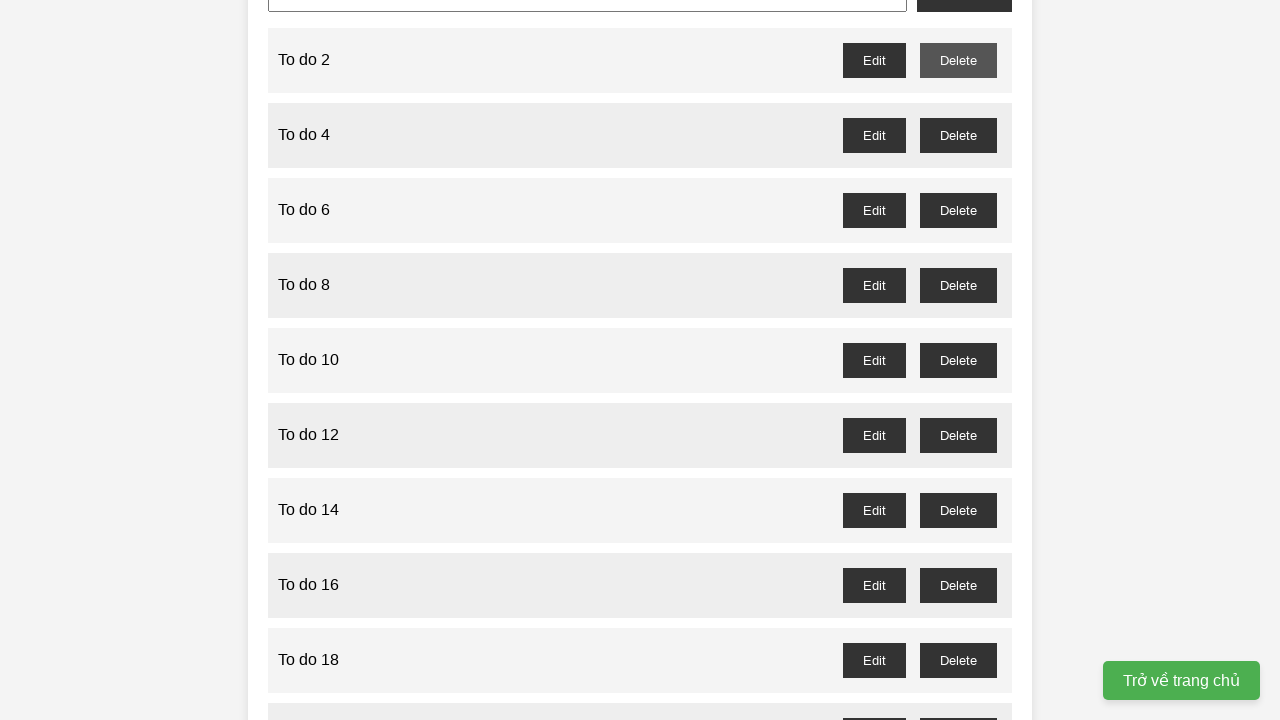